Tests a pathfinder visualization app by randomly clicking on grid cells to create obstacles, then triggering the pathfinding algorithm by clicking the play button, and clicking it again after completion.

Starting URL: https://ng-pathfinder.netlify.app

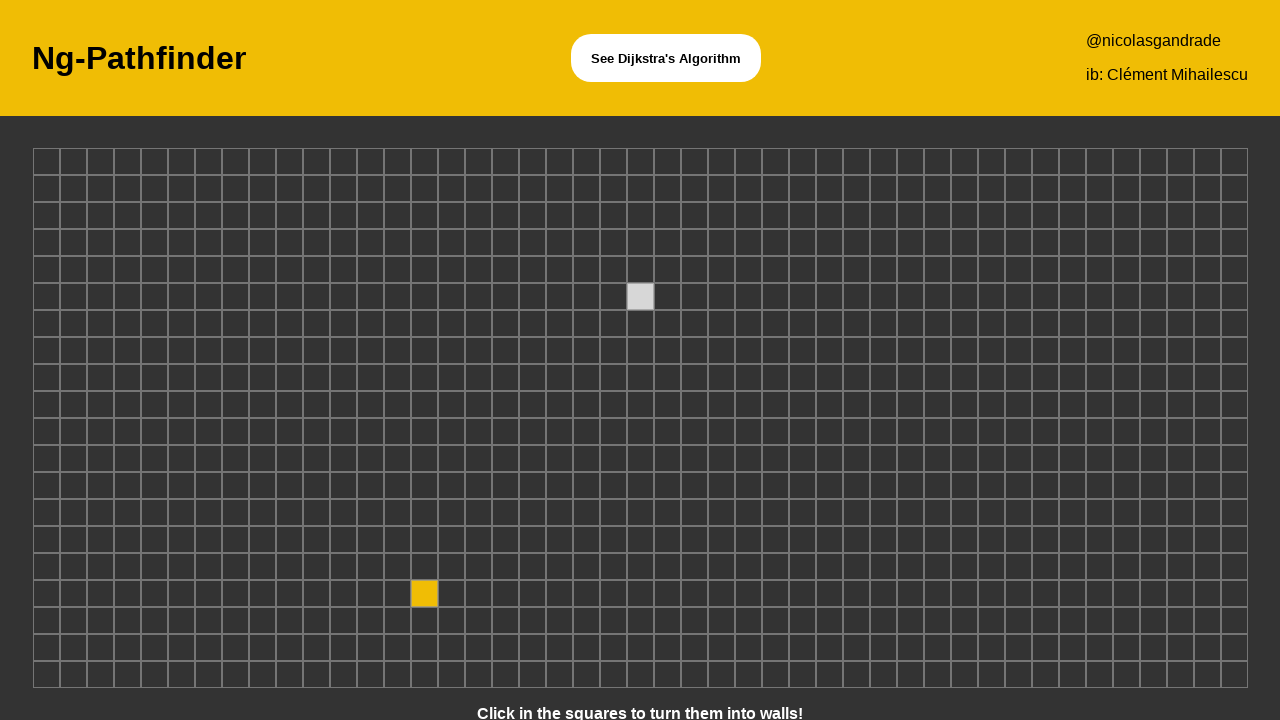

Waited for pathfinder board to load
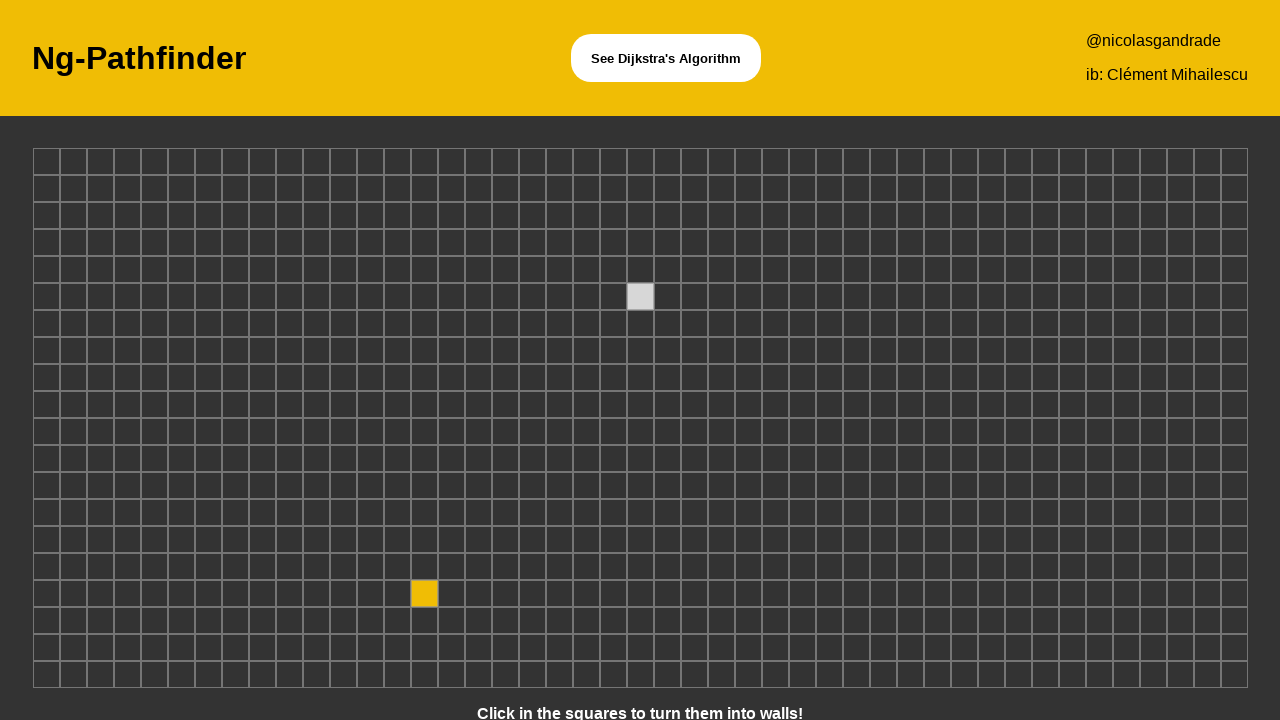

Clicked grid cell at position (16, 10) to create obstacle at (451, 404) on xpath=/html/body/app-root/app-board/div/div[10]/div[16]/app-node/div
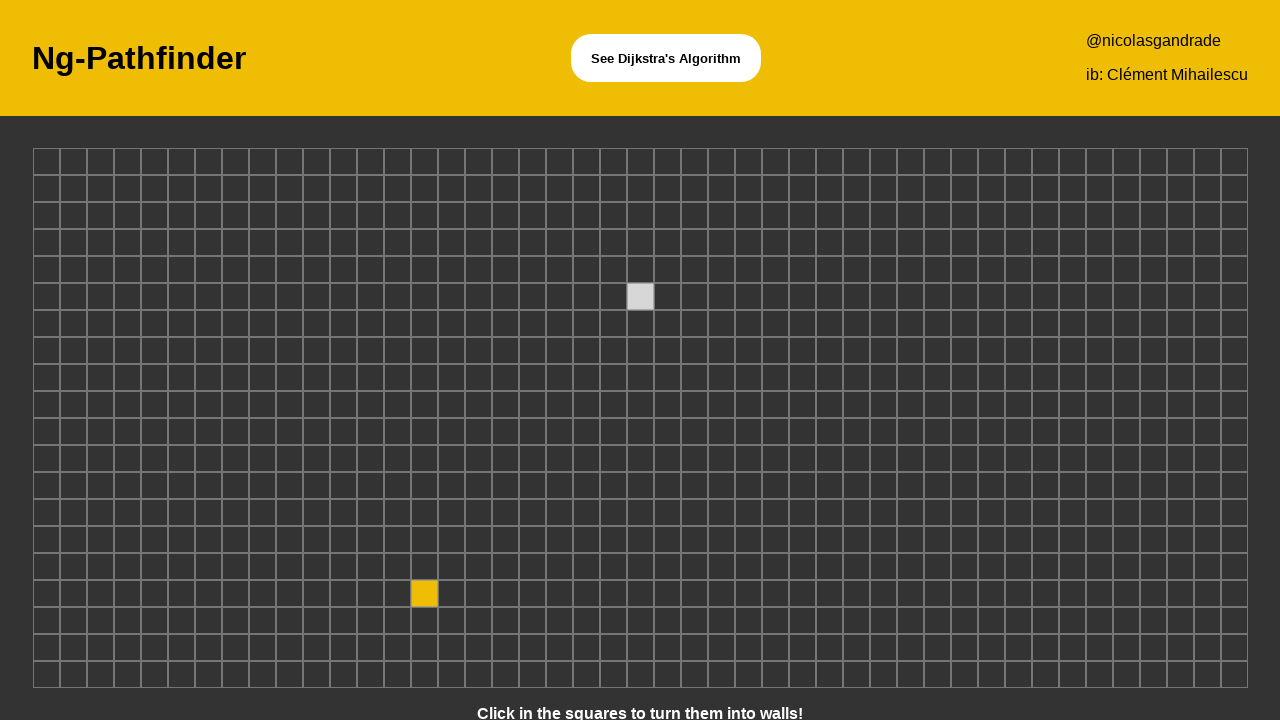

Clicked grid cell at position (38, 3) to create obstacle at (1045, 216) on xpath=/html/body/app-root/app-board/div/div[3]/div[38]/app-node/div
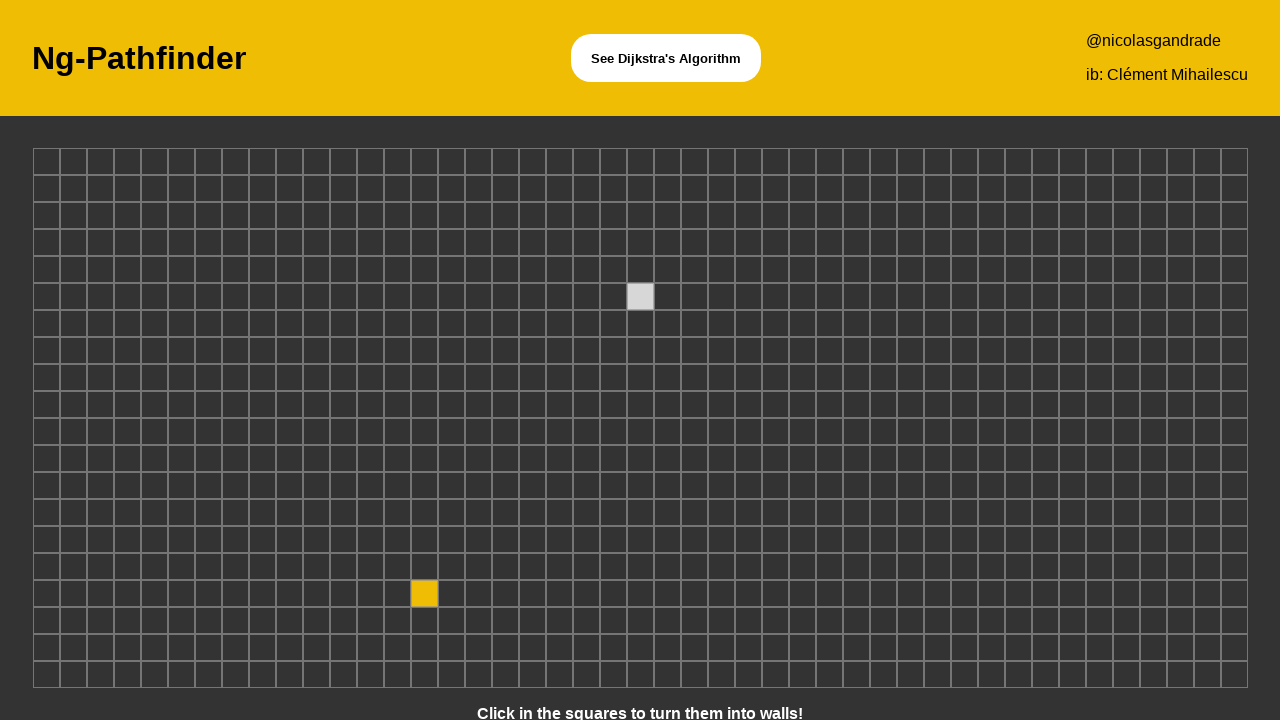

Clicked grid cell at position (10, 18) to create obstacle at (289, 620) on xpath=/html/body/app-root/app-board/div/div[18]/div[10]/app-node/div
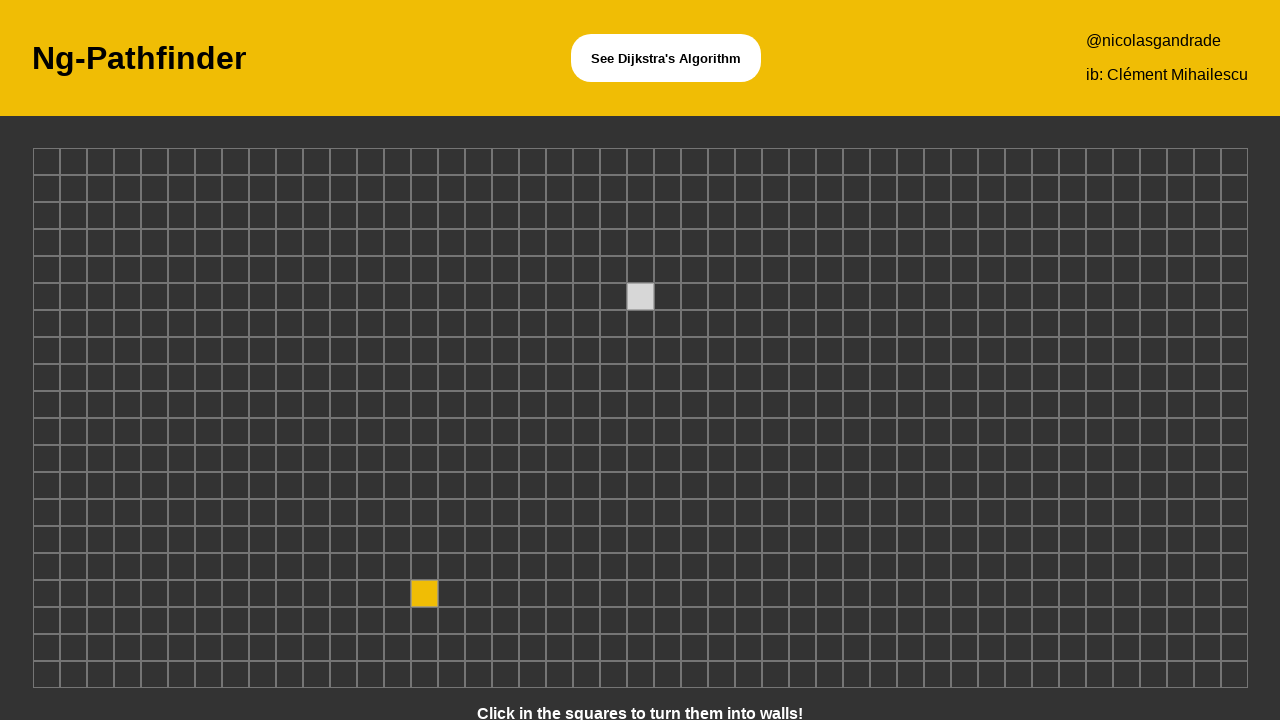

Clicked grid cell at position (13, 9) to create obstacle at (370, 378) on xpath=/html/body/app-root/app-board/div/div[9]/div[13]/app-node/div
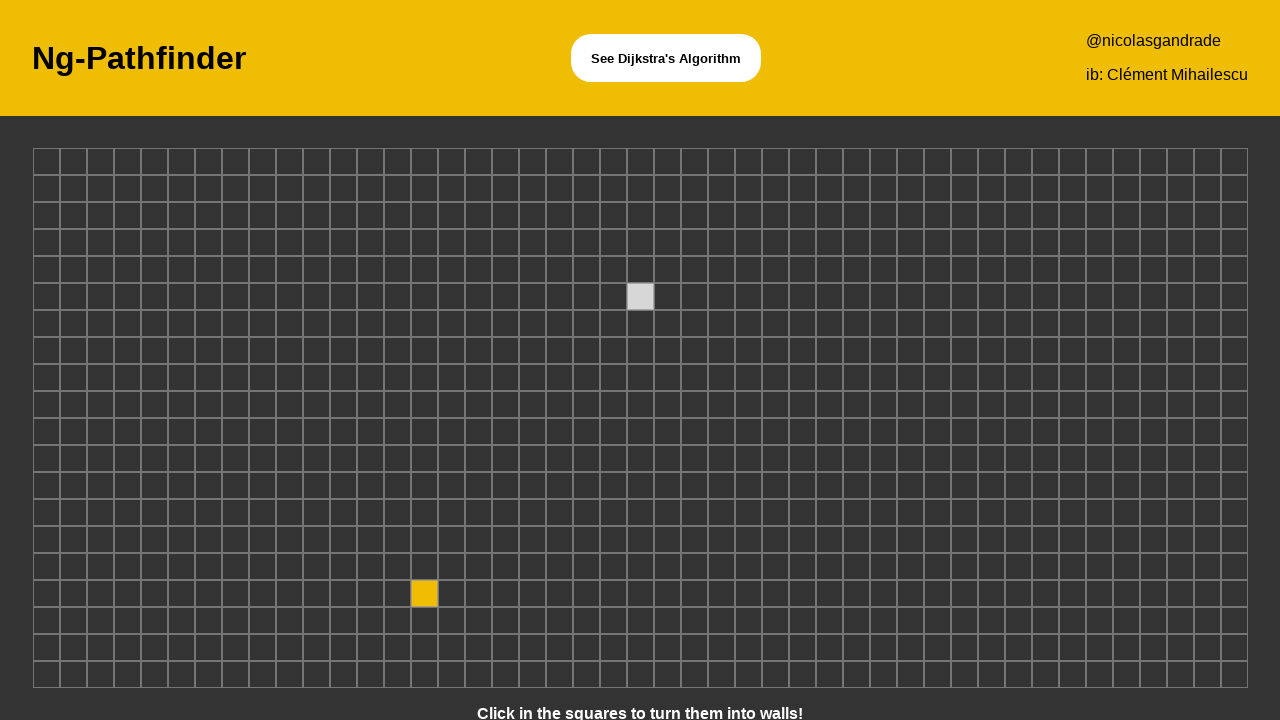

Clicked grid cell at position (25, 12) to create obstacle at (694, 458) on xpath=/html/body/app-root/app-board/div/div[12]/div[25]/app-node/div
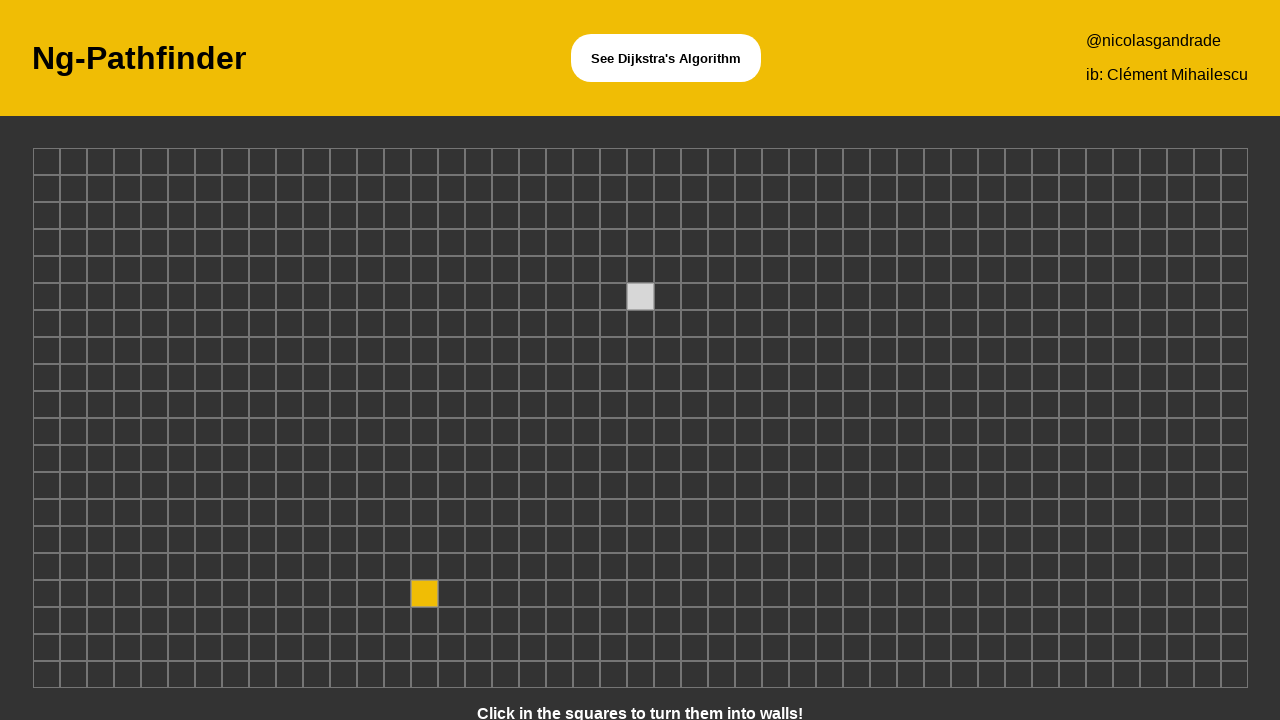

Clicked grid cell at position (31, 8) to create obstacle at (856, 350) on xpath=/html/body/app-root/app-board/div/div[8]/div[31]/app-node/div
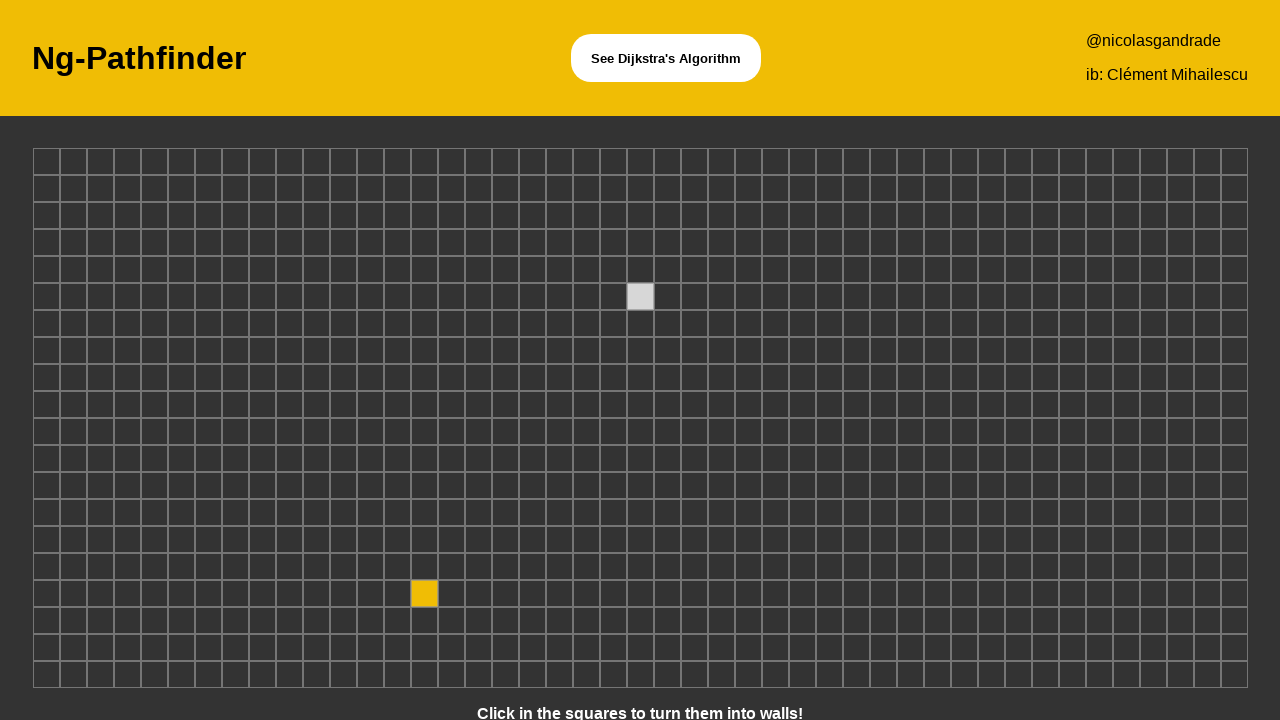

Clicked grid cell at position (8, 6) to create obstacle at (235, 296) on xpath=/html/body/app-root/app-board/div/div[6]/div[8]/app-node/div
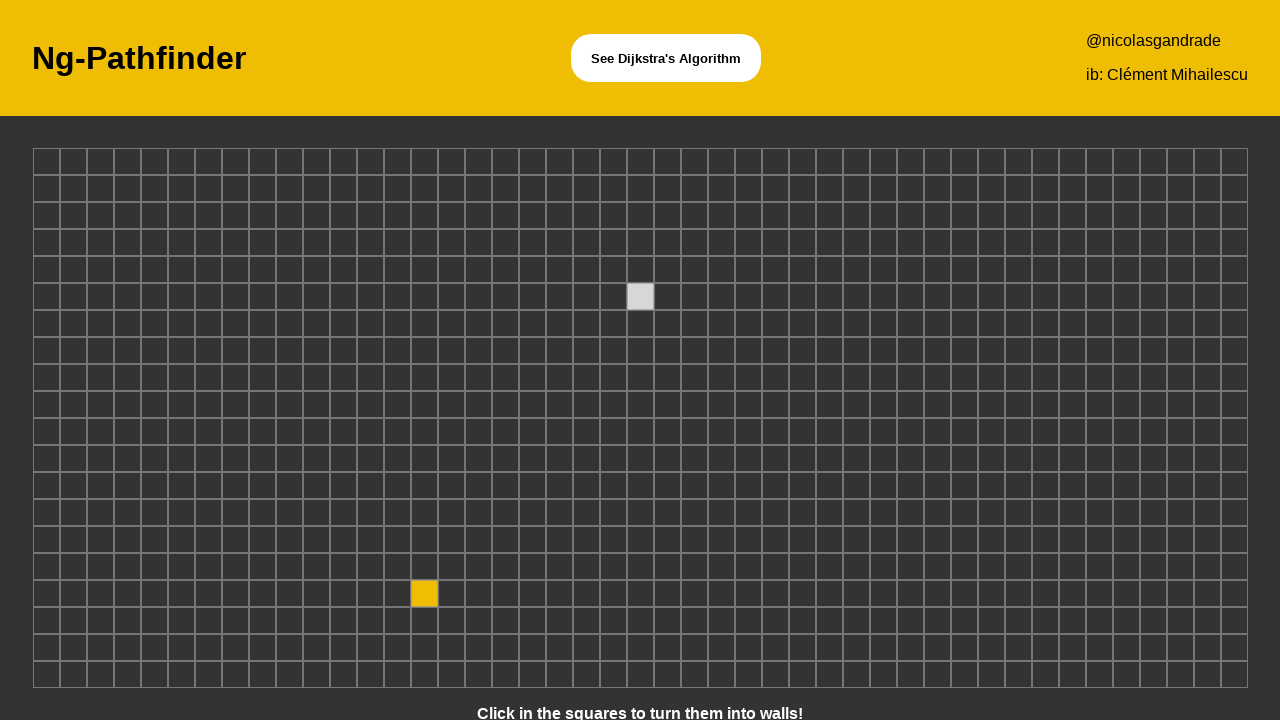

Clicked grid cell at position (39, 2) to create obstacle at (1072, 188) on xpath=/html/body/app-root/app-board/div/div[2]/div[39]/app-node/div
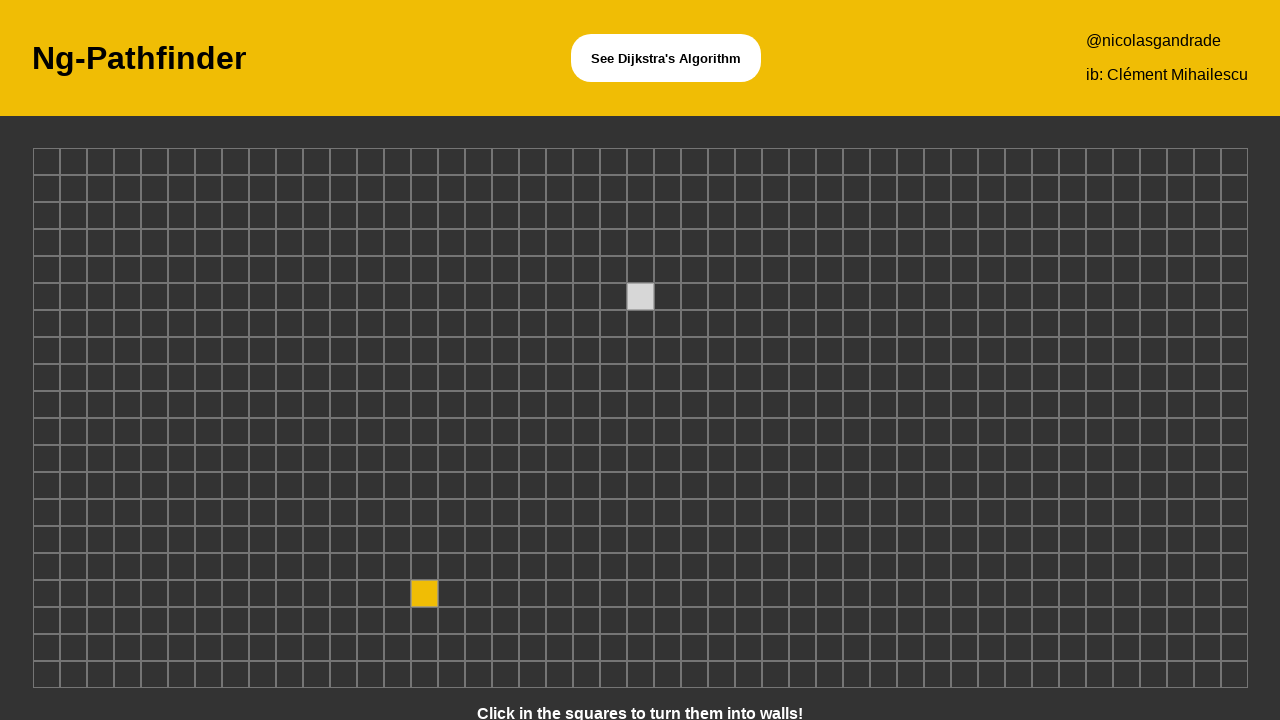

Clicked grid cell at position (38, 5) to create obstacle at (1045, 270) on xpath=/html/body/app-root/app-board/div/div[5]/div[38]/app-node/div
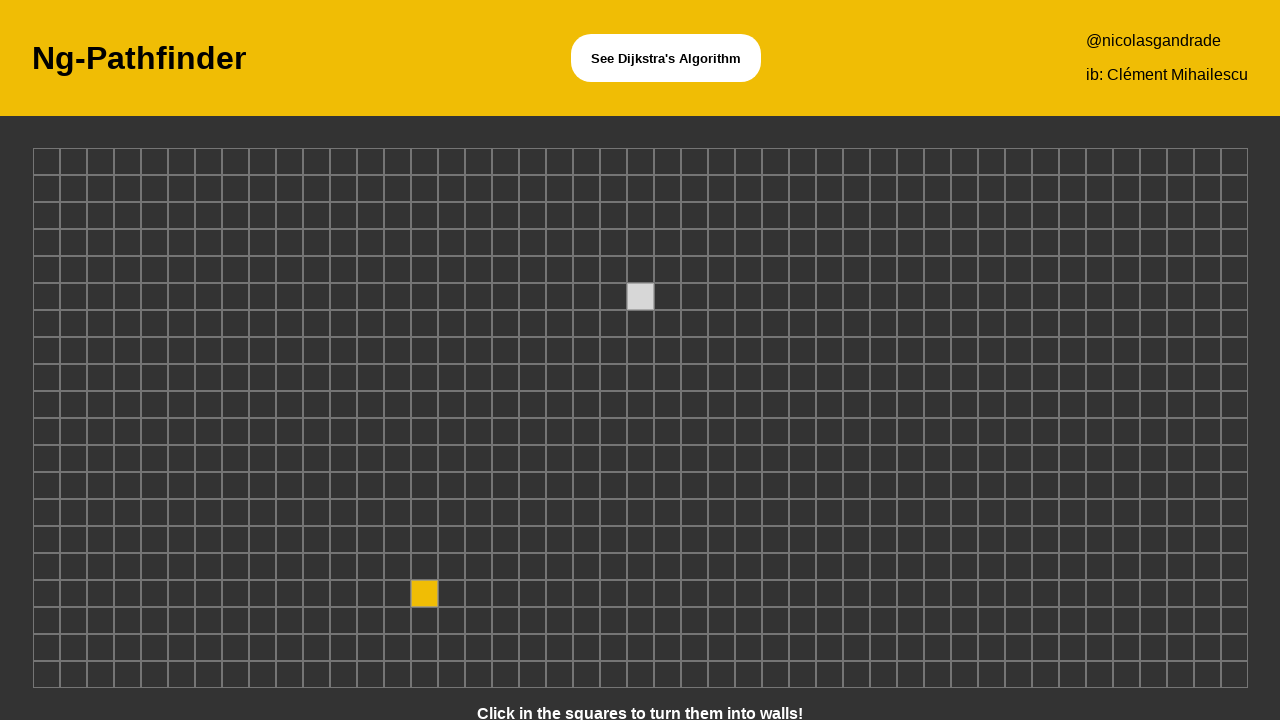

Clicked grid cell at position (28, 10) to create obstacle at (775, 404) on xpath=/html/body/app-root/app-board/div/div[10]/div[28]/app-node/div
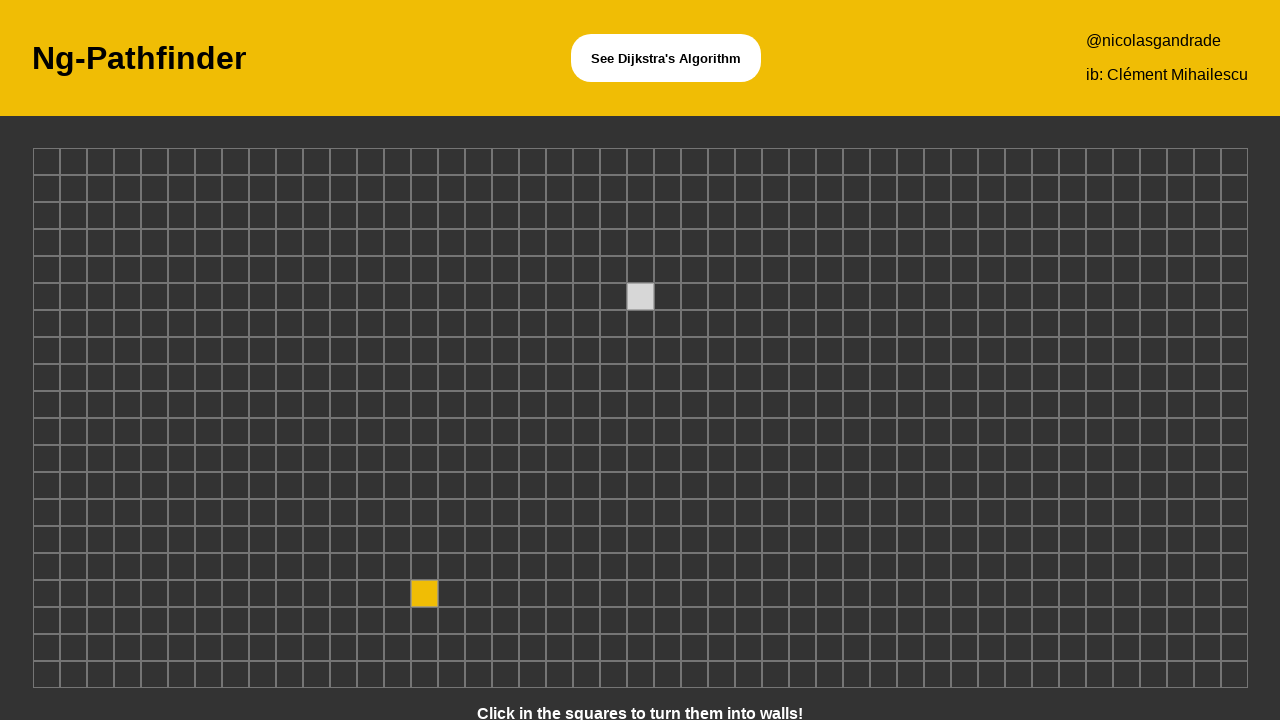

Clicked grid cell at position (43, 6) to create obstacle at (1180, 296) on xpath=/html/body/app-root/app-board/div/div[6]/div[43]/app-node/div
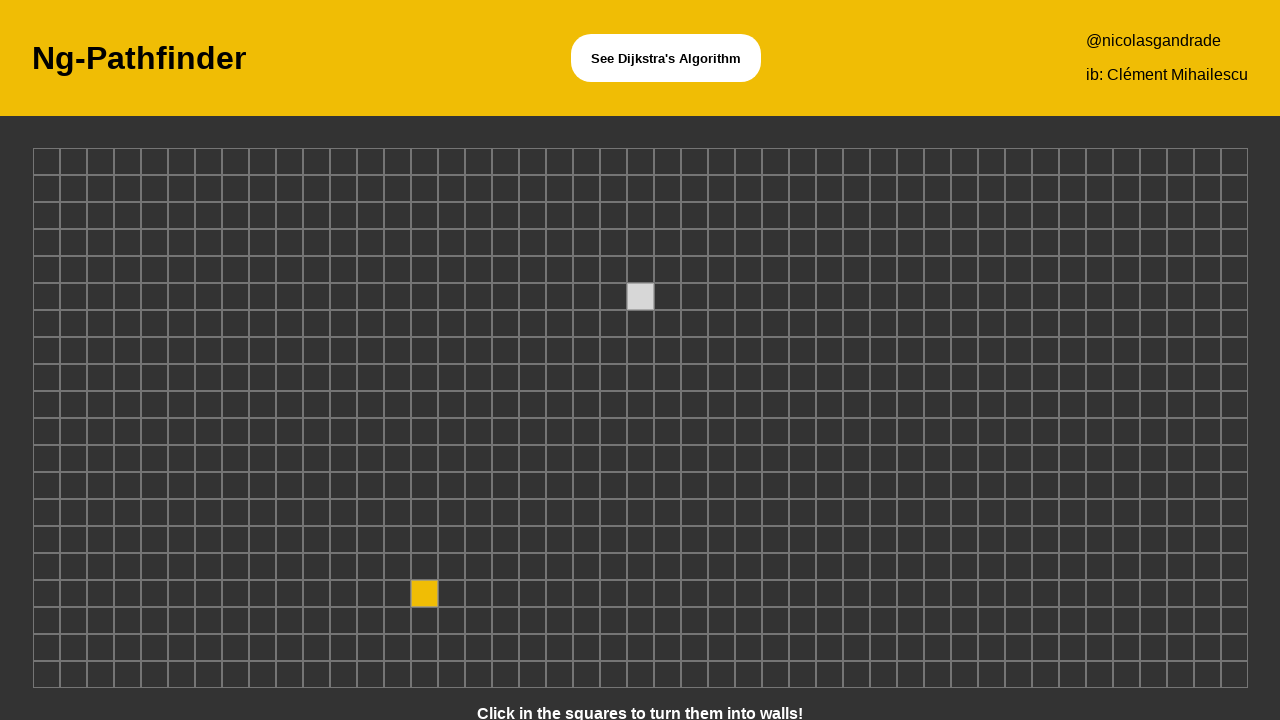

Clicked grid cell at position (4, 4) to create obstacle at (127, 242) on xpath=/html/body/app-root/app-board/div/div[4]/div[4]/app-node/div
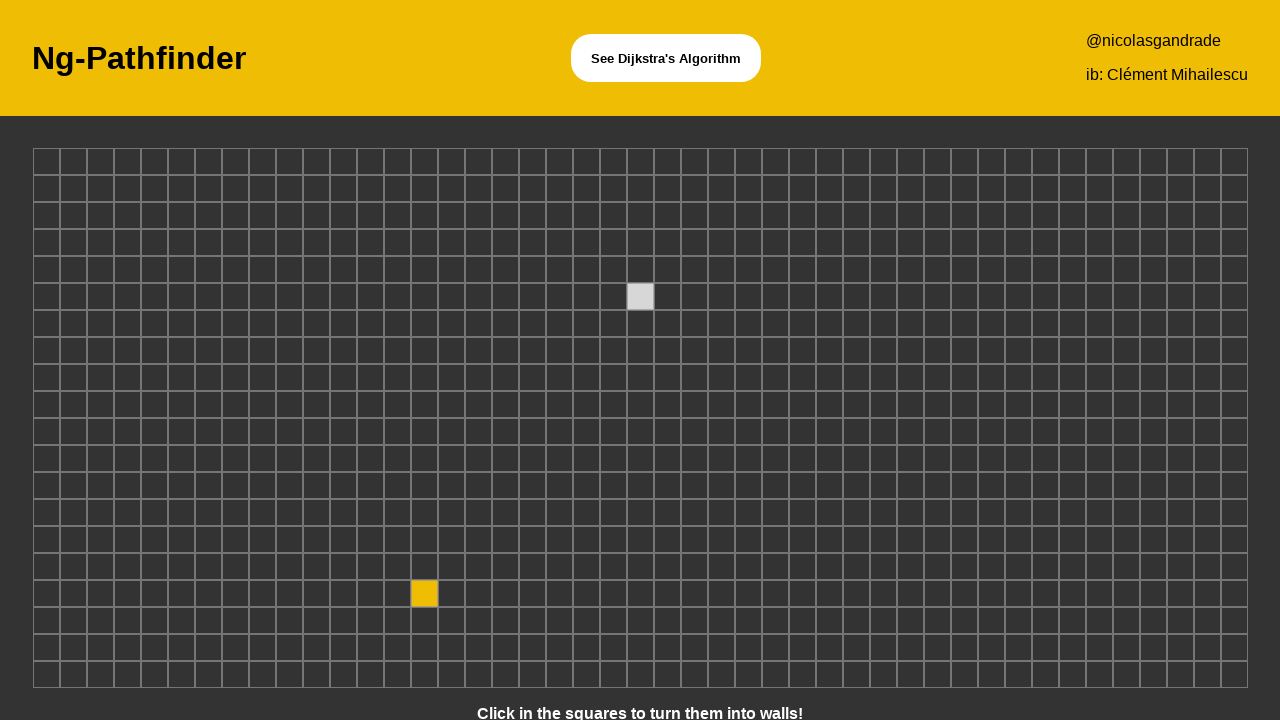

Clicked grid cell at position (11, 15) to create obstacle at (316, 540) on xpath=/html/body/app-root/app-board/div/div[15]/div[11]/app-node/div
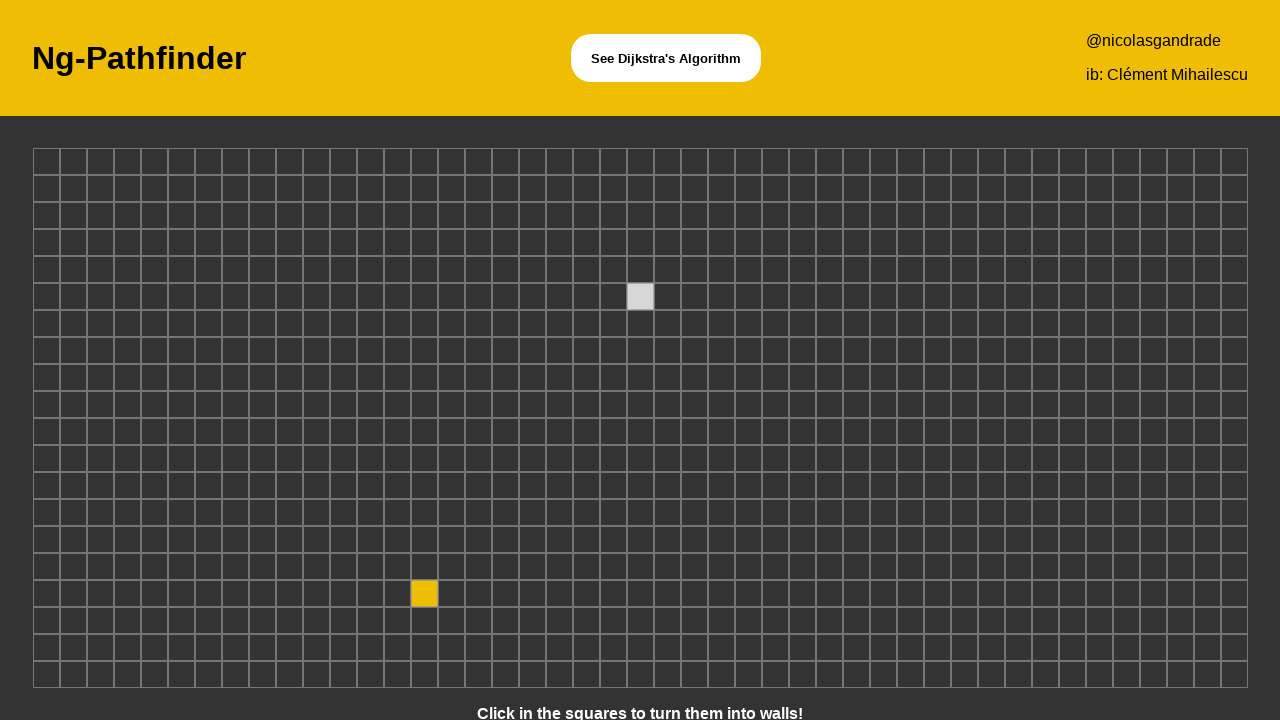

Clicked grid cell at position (32, 18) to create obstacle at (883, 620) on xpath=/html/body/app-root/app-board/div/div[18]/div[32]/app-node/div
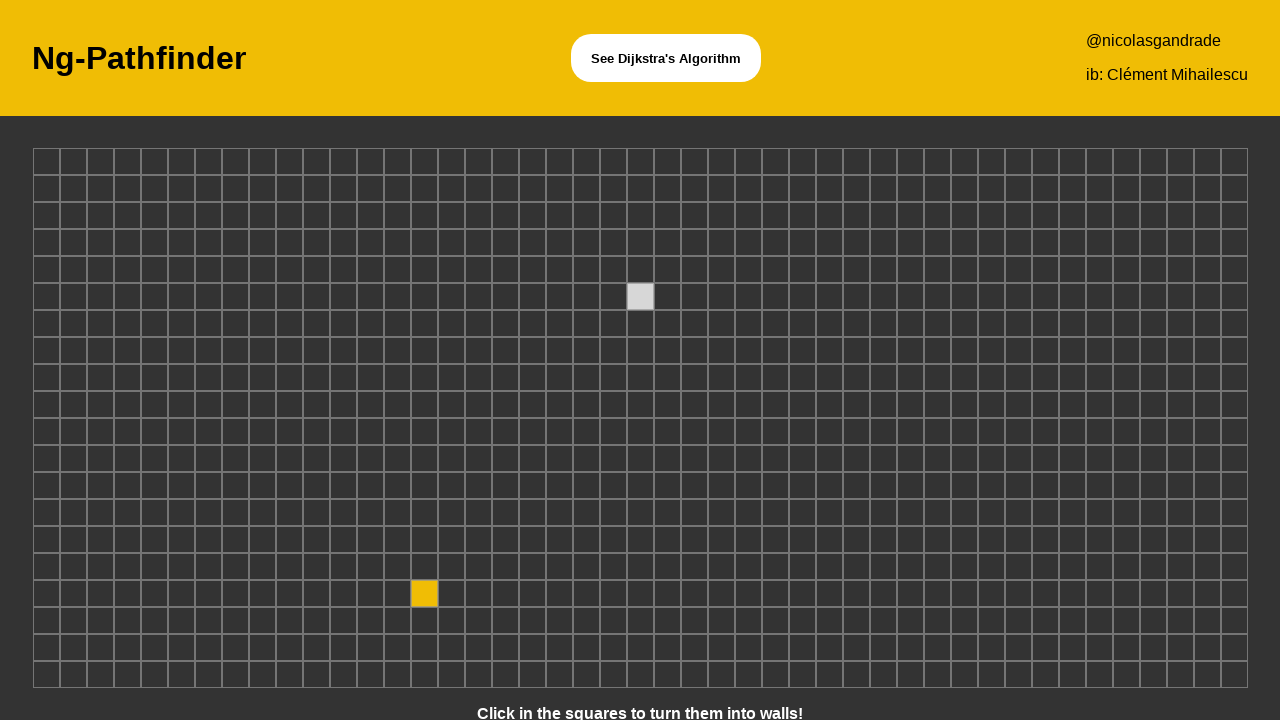

Clicked grid cell at position (12, 19) to create obstacle at (343, 648) on xpath=/html/body/app-root/app-board/div/div[19]/div[12]/app-node/div
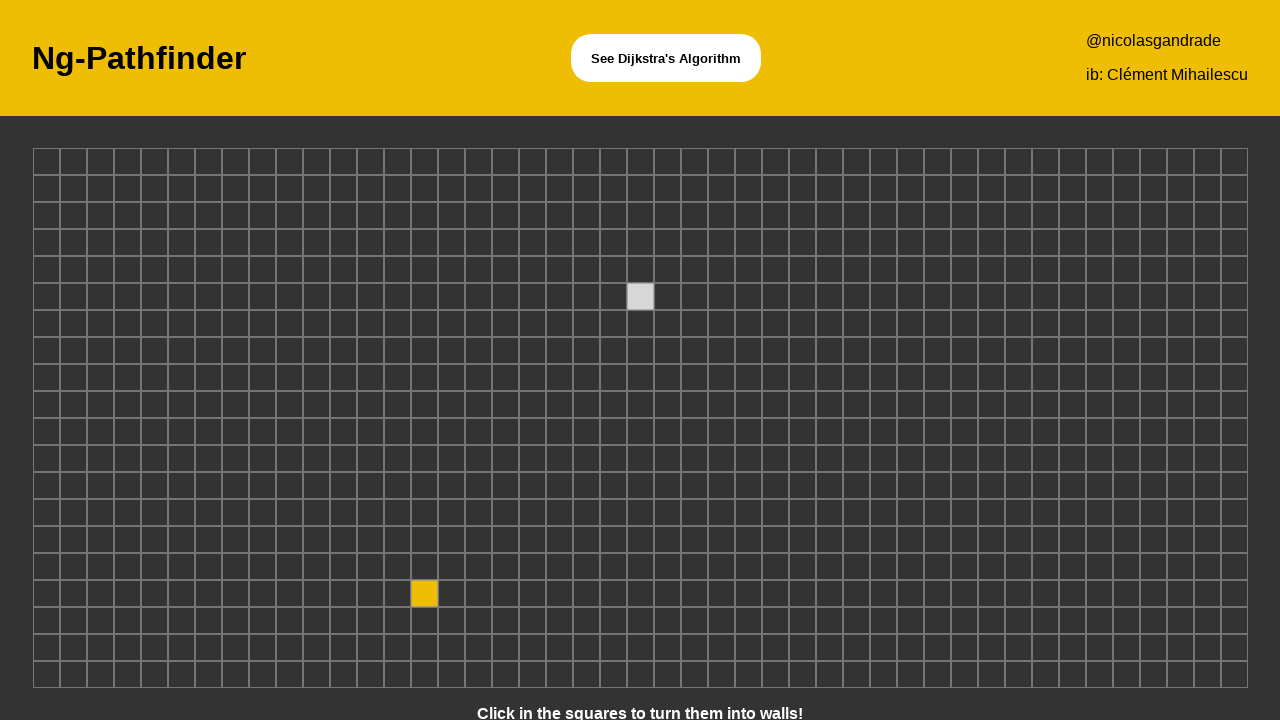

Clicked grid cell at position (38, 9) to create obstacle at (1045, 378) on xpath=/html/body/app-root/app-board/div/div[9]/div[38]/app-node/div
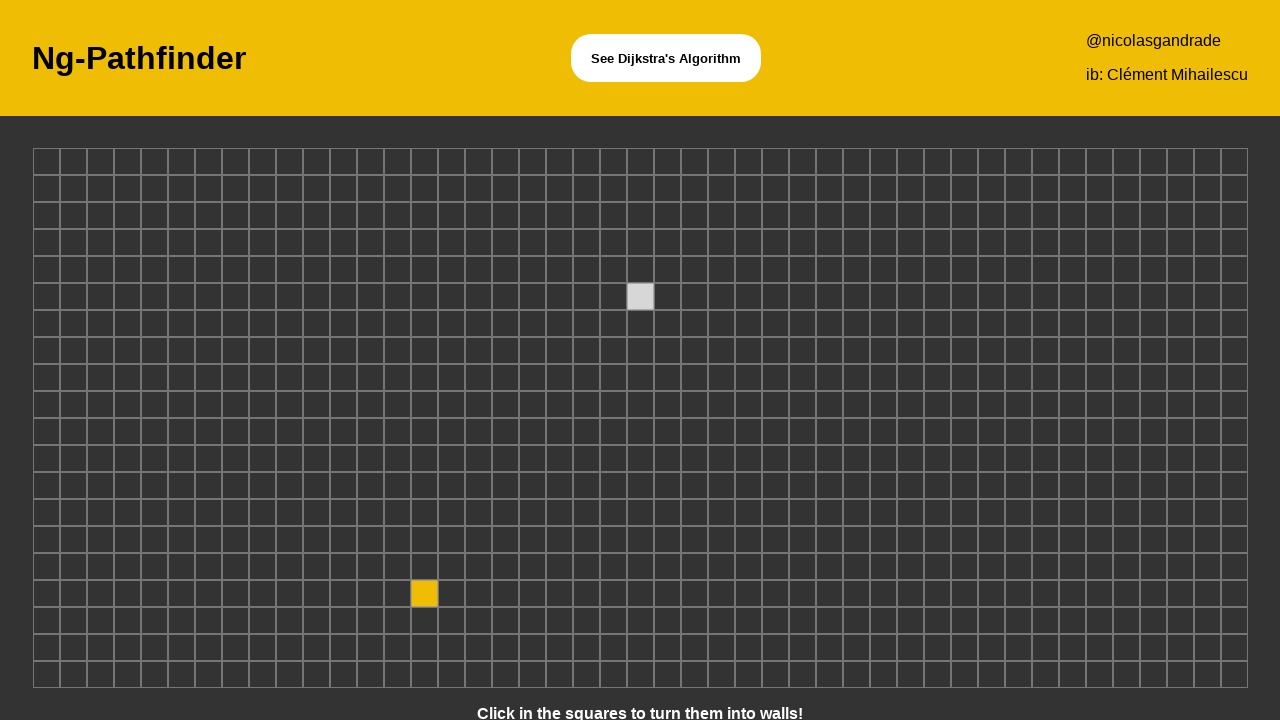

Clicked grid cell at position (27, 9) to create obstacle at (748, 378) on xpath=/html/body/app-root/app-board/div/div[9]/div[27]/app-node/div
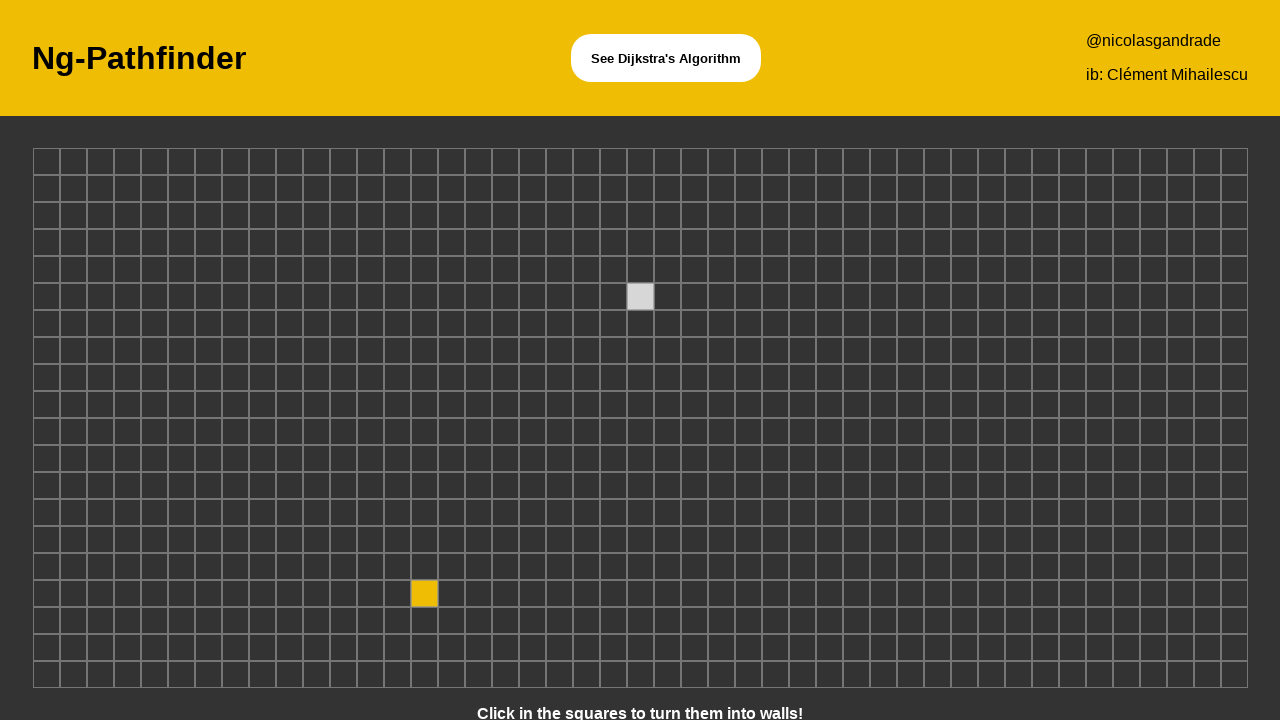

Clicked grid cell at position (26, 7) to create obstacle at (721, 324) on xpath=/html/body/app-root/app-board/div/div[7]/div[26]/app-node/div
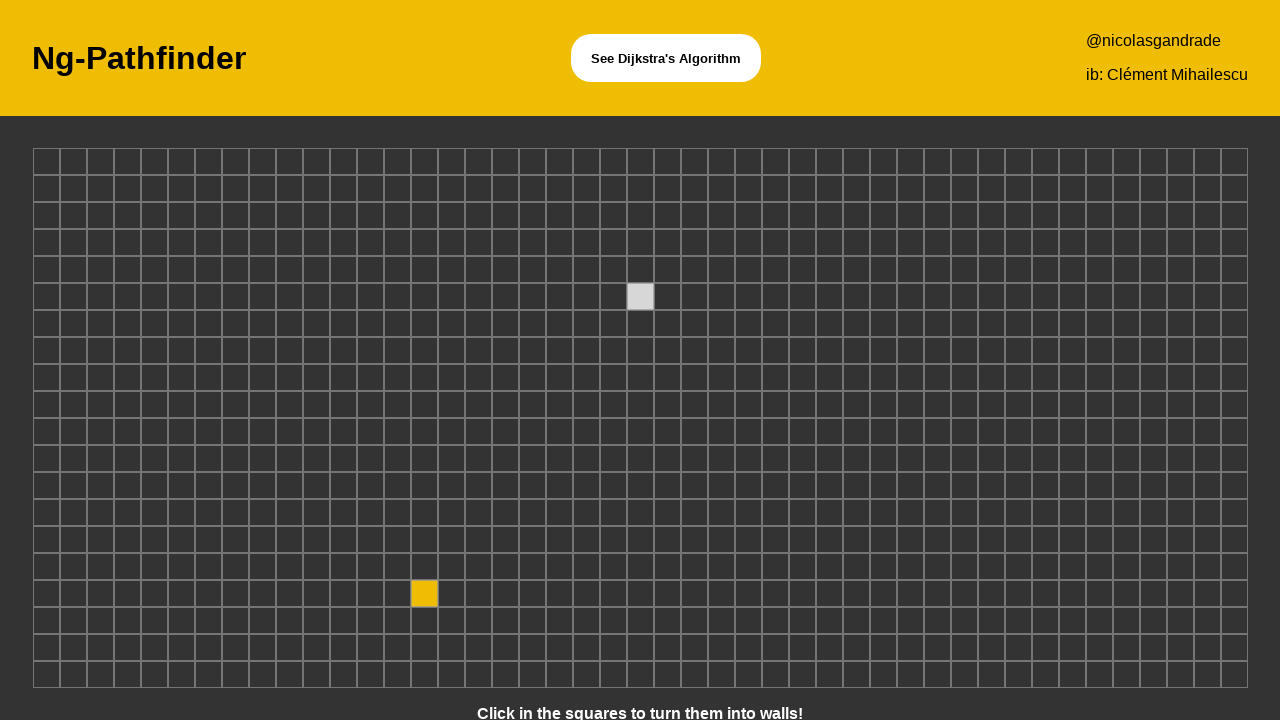

Clicked grid cell at position (42, 11) to create obstacle at (1153, 432) on xpath=/html/body/app-root/app-board/div/div[11]/div[42]/app-node/div
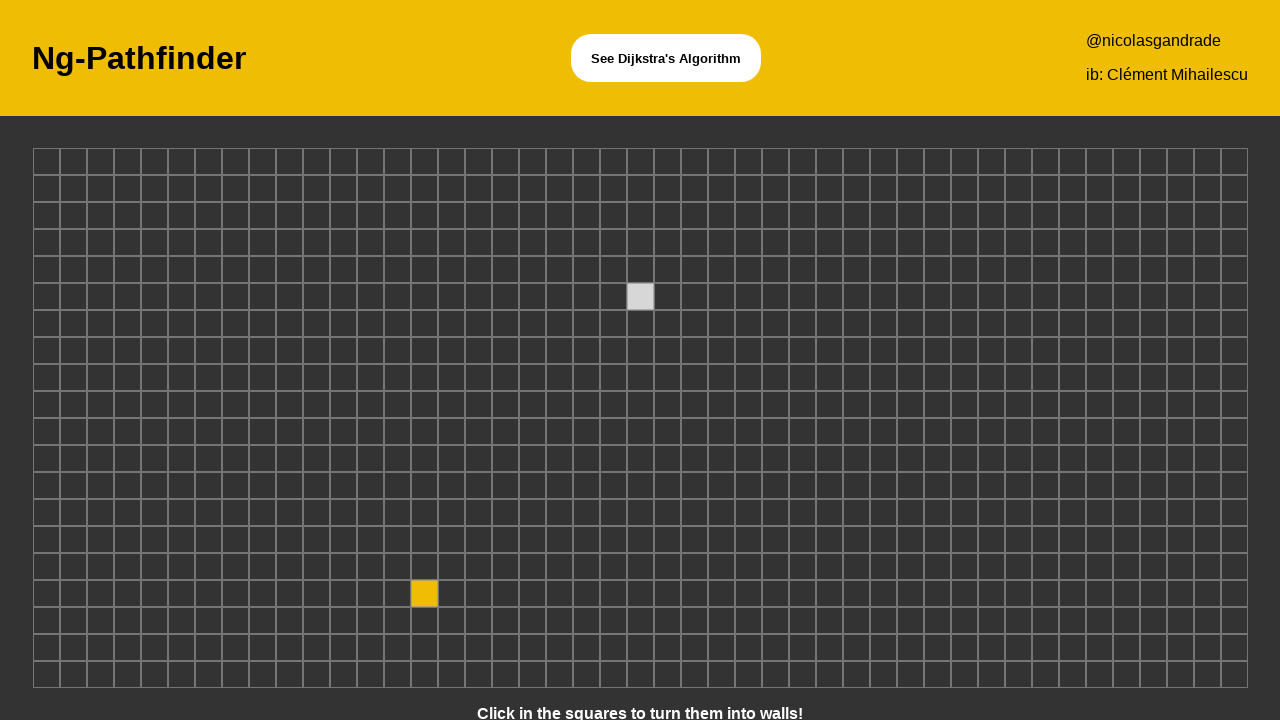

Clicked grid cell at position (23, 9) to create obstacle at (640, 378) on xpath=/html/body/app-root/app-board/div/div[9]/div[23]/app-node/div
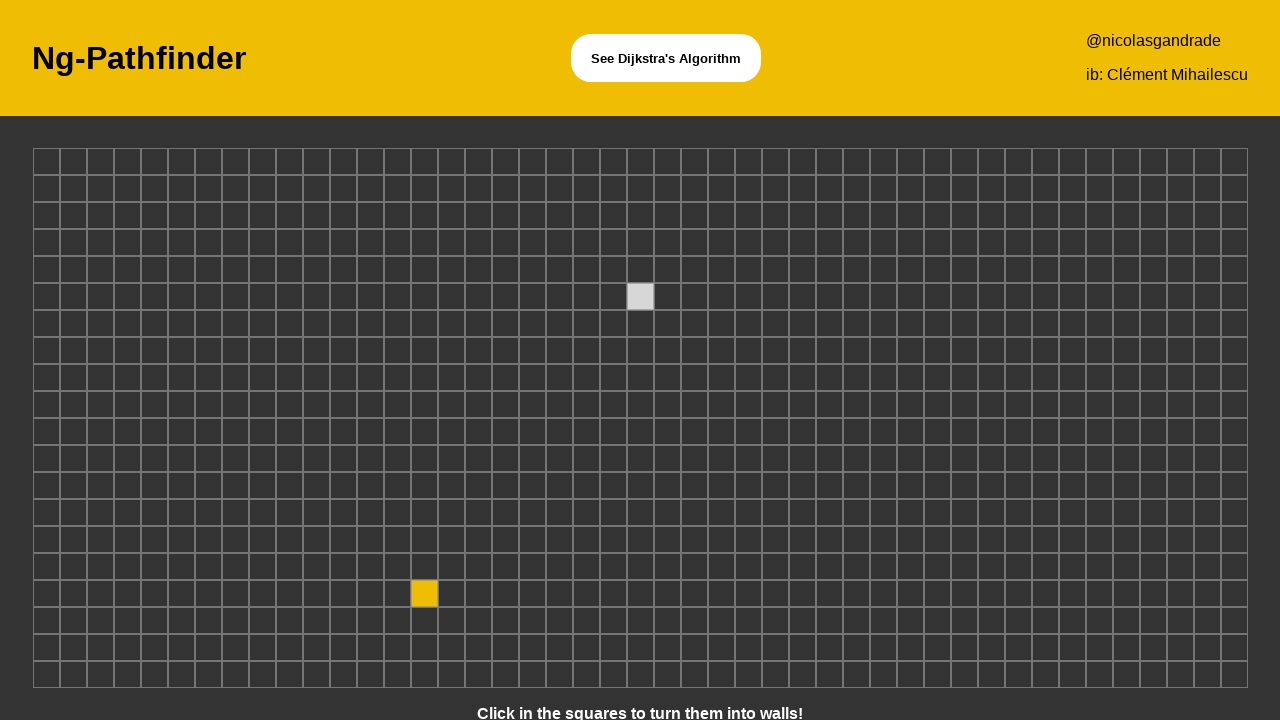

Clicked grid cell at position (17, 20) to create obstacle at (478, 674) on xpath=/html/body/app-root/app-board/div/div[20]/div[17]/app-node/div
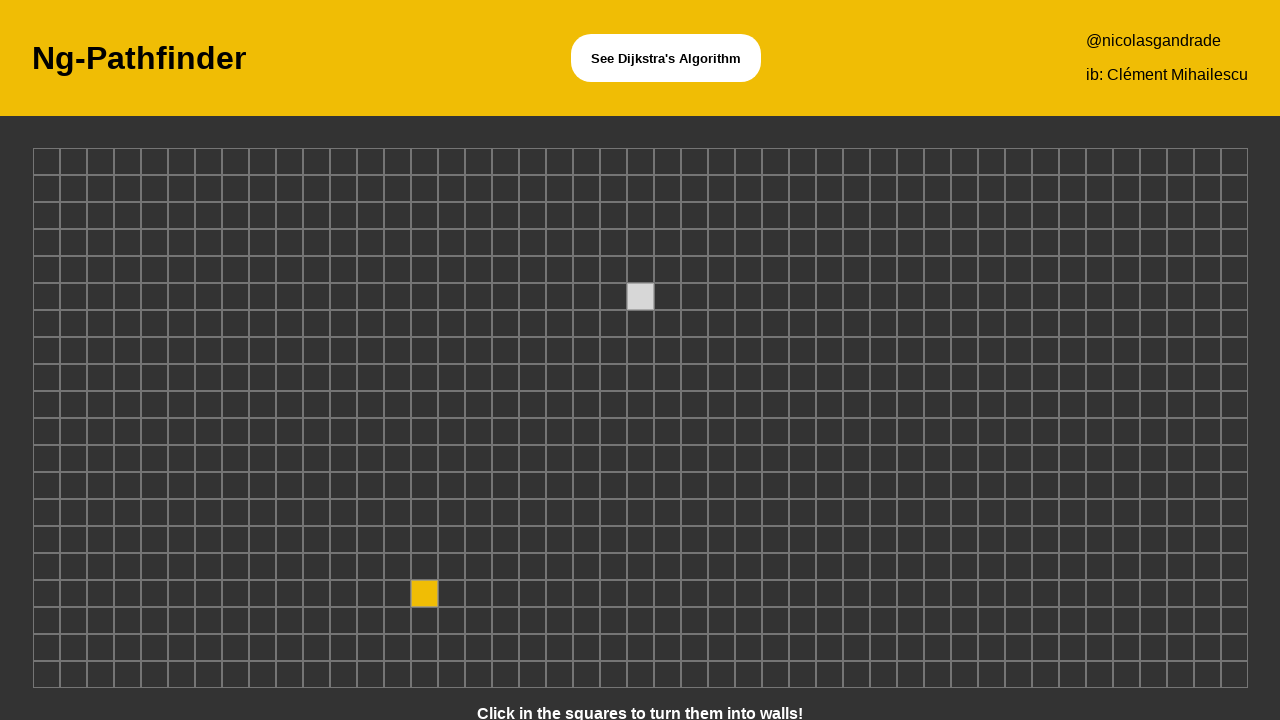

Clicked grid cell at position (13, 1) to create obstacle at (370, 162) on xpath=/html/body/app-root/app-board/div/div[1]/div[13]/app-node/div
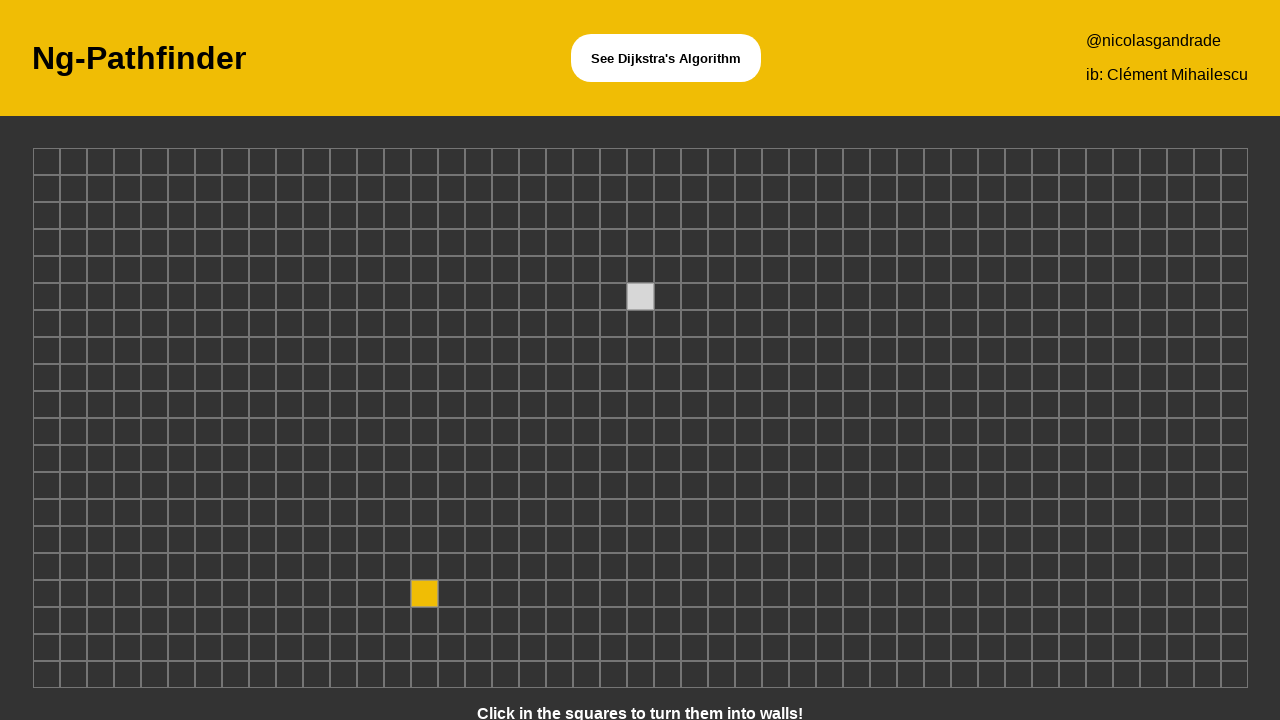

Clicked grid cell at position (36, 17) to create obstacle at (991, 594) on xpath=/html/body/app-root/app-board/div/div[17]/div[36]/app-node/div
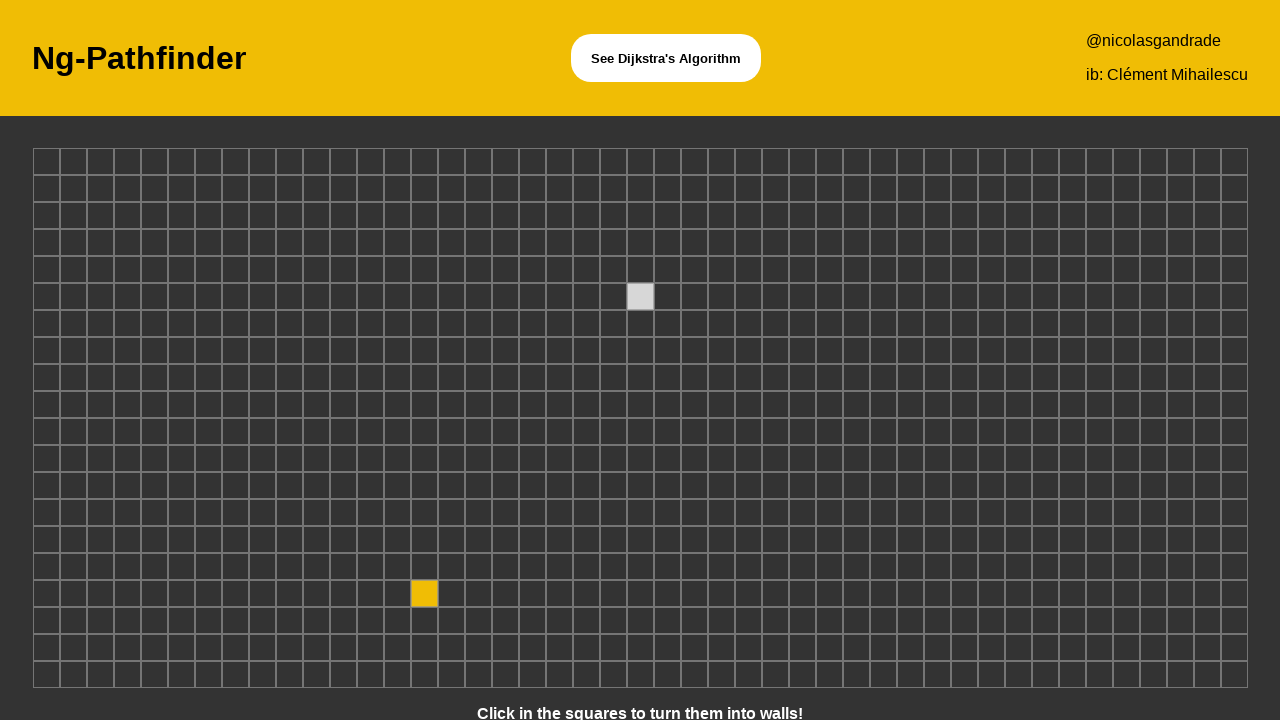

Clicked grid cell at position (19, 7) to create obstacle at (532, 324) on xpath=/html/body/app-root/app-board/div/div[7]/div[19]/app-node/div
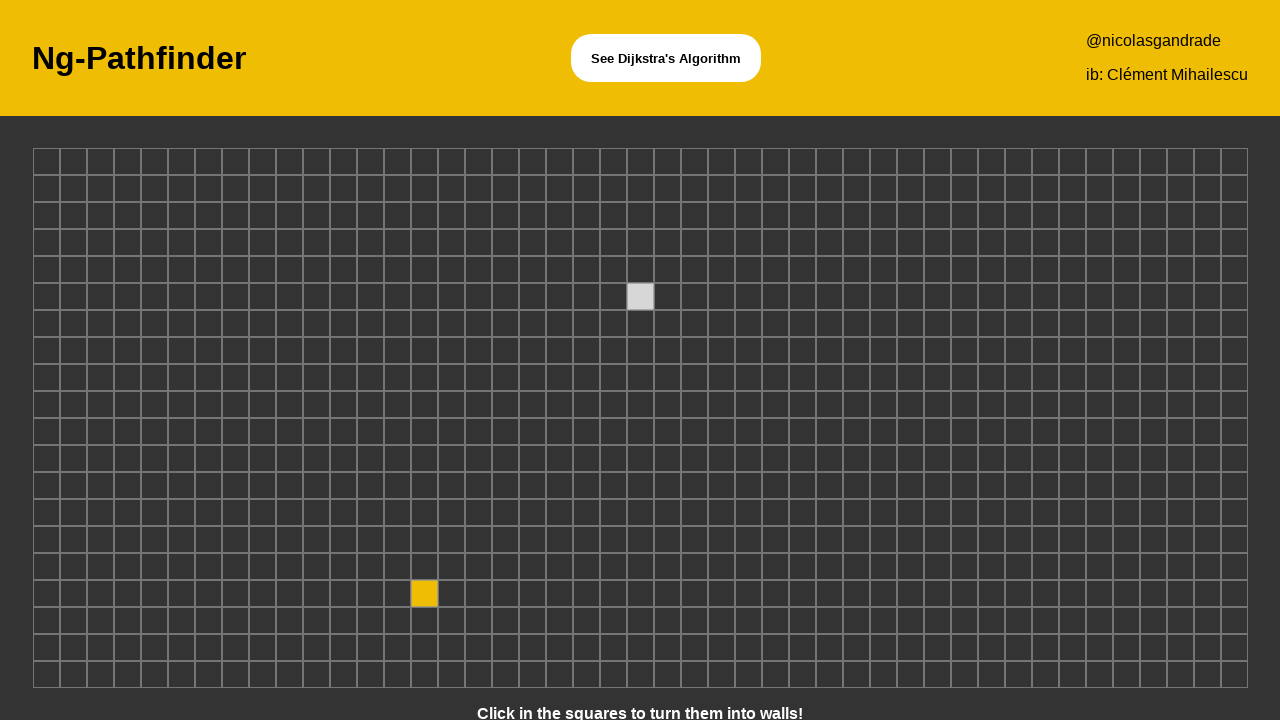

Clicked grid cell at position (38, 7) to create obstacle at (1045, 324) on xpath=/html/body/app-root/app-board/div/div[7]/div[38]/app-node/div
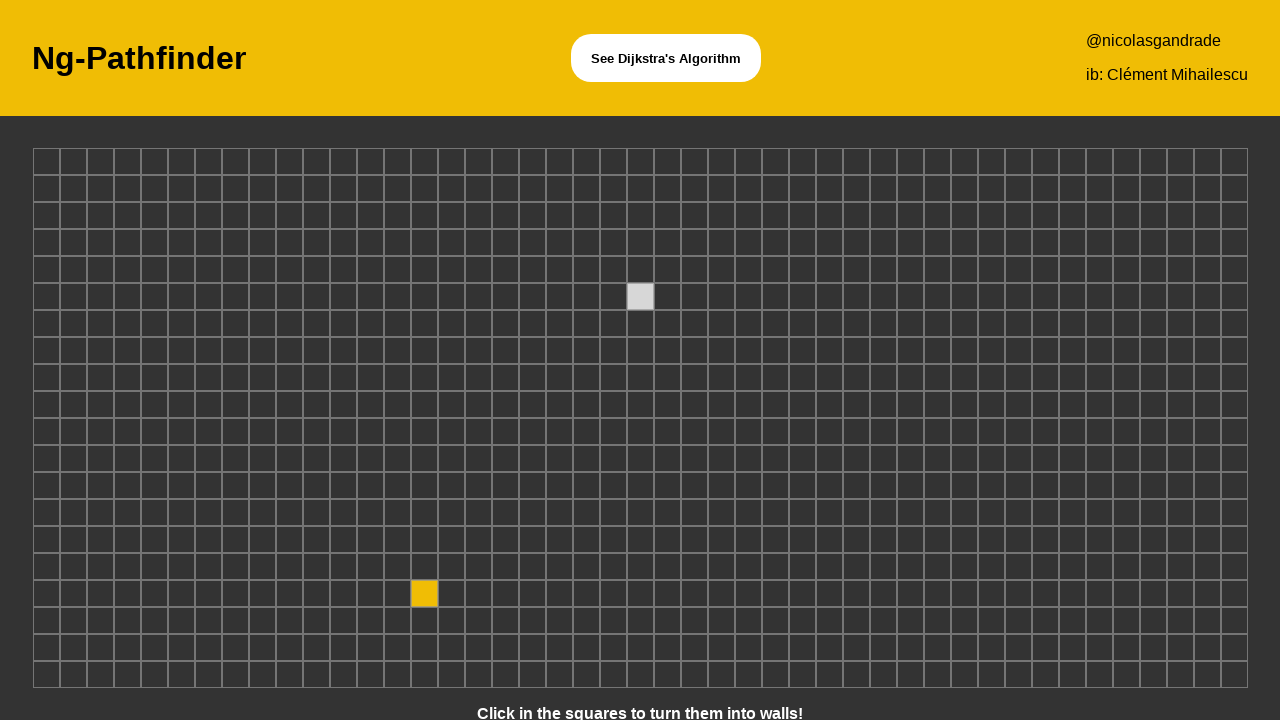

Clicked grid cell at position (39, 10) to create obstacle at (1072, 404) on xpath=/html/body/app-root/app-board/div/div[10]/div[39]/app-node/div
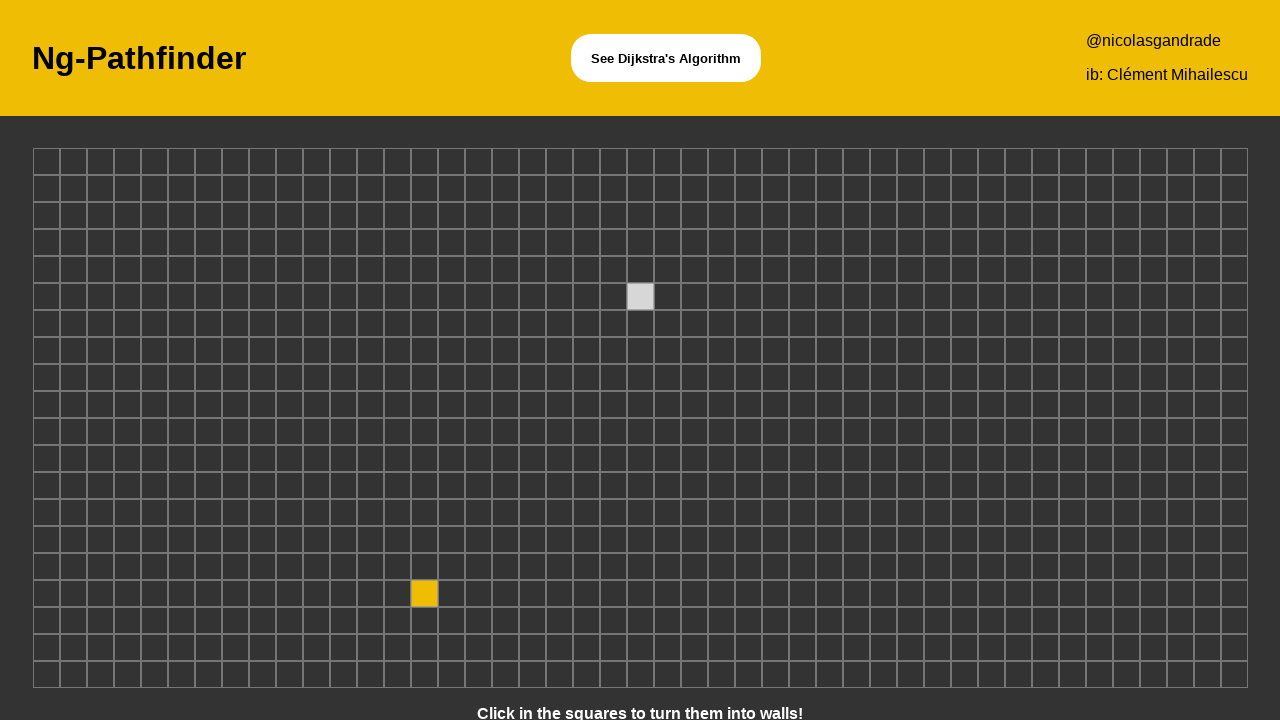

Clicked grid cell at position (9, 20) to create obstacle at (262, 674) on xpath=/html/body/app-root/app-board/div/div[20]/div[9]/app-node/div
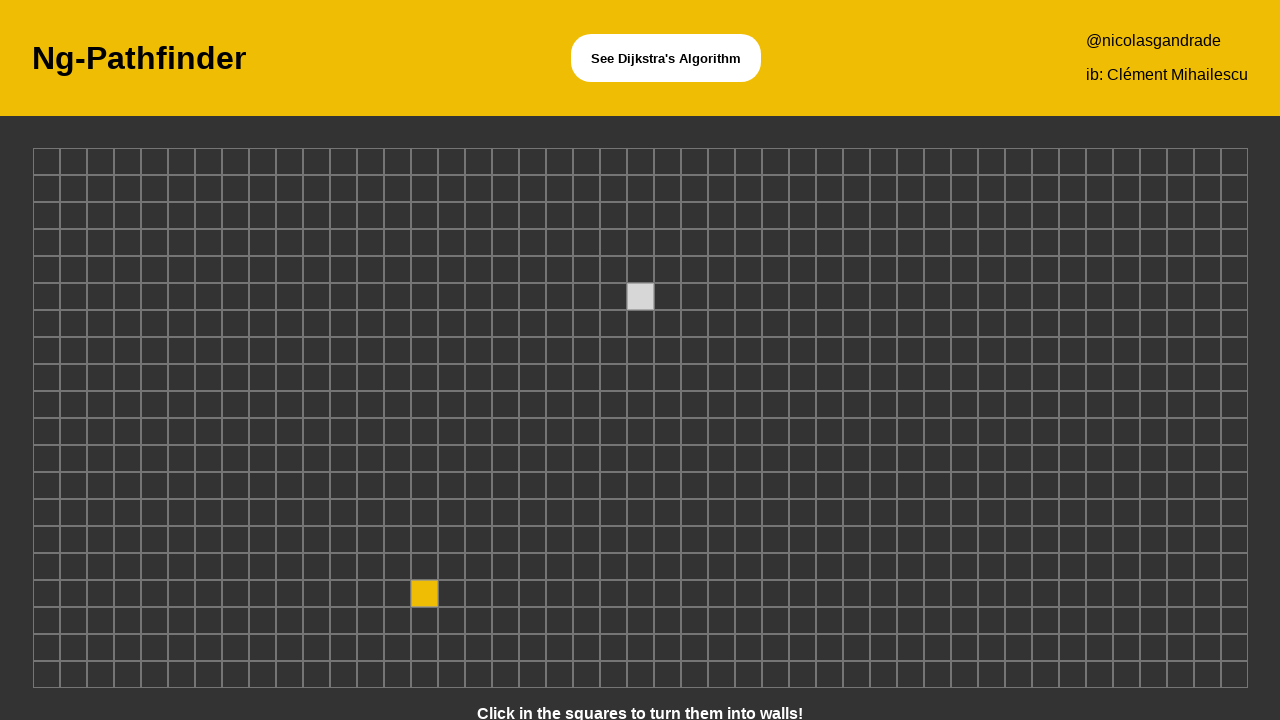

Clicked grid cell at position (42, 5) to create obstacle at (1153, 270) on xpath=/html/body/app-root/app-board/div/div[5]/div[42]/app-node/div
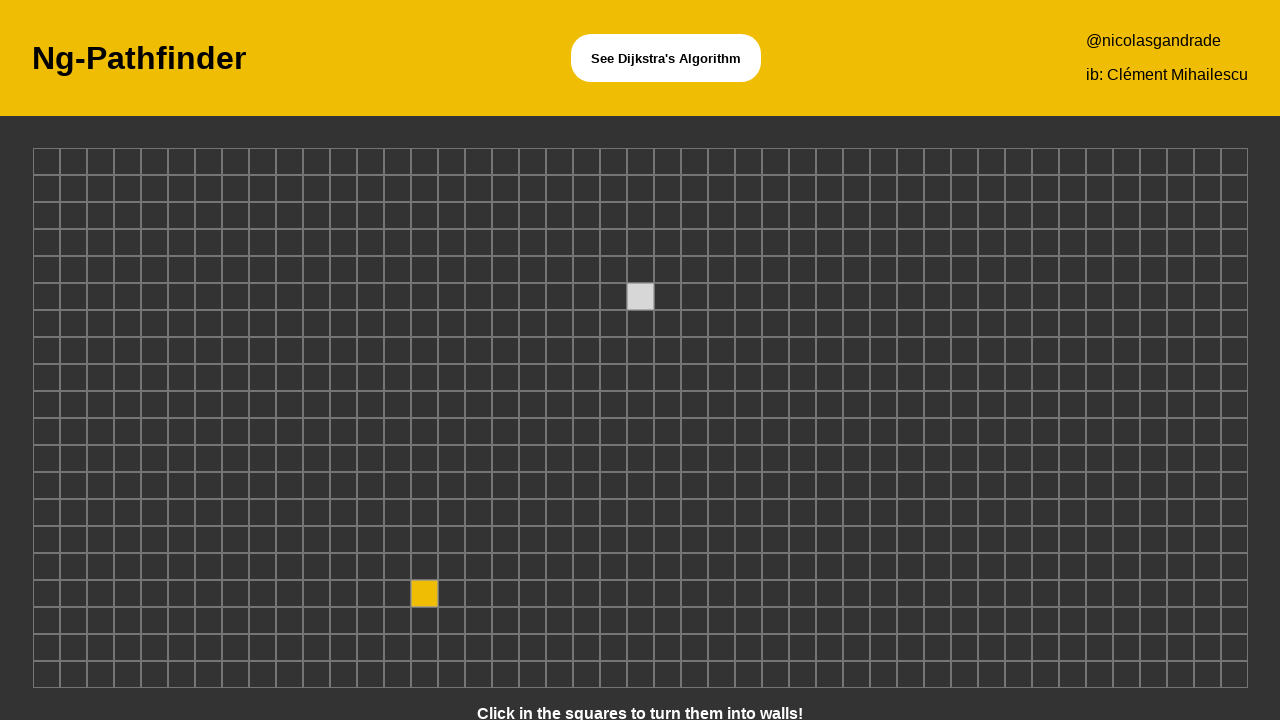

Clicked grid cell at position (3, 7) to create obstacle at (100, 324) on xpath=/html/body/app-root/app-board/div/div[7]/div[3]/app-node/div
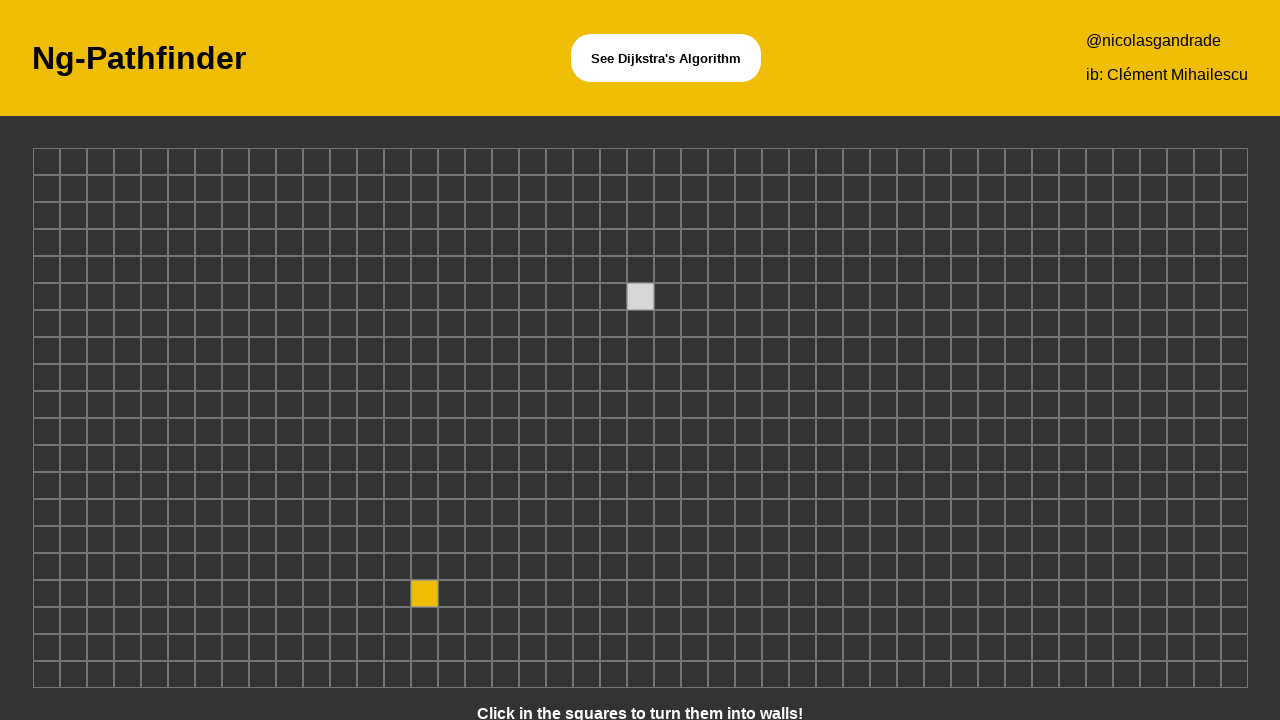

Clicked grid cell at position (20, 15) to create obstacle at (559, 540) on xpath=/html/body/app-root/app-board/div/div[15]/div[20]/app-node/div
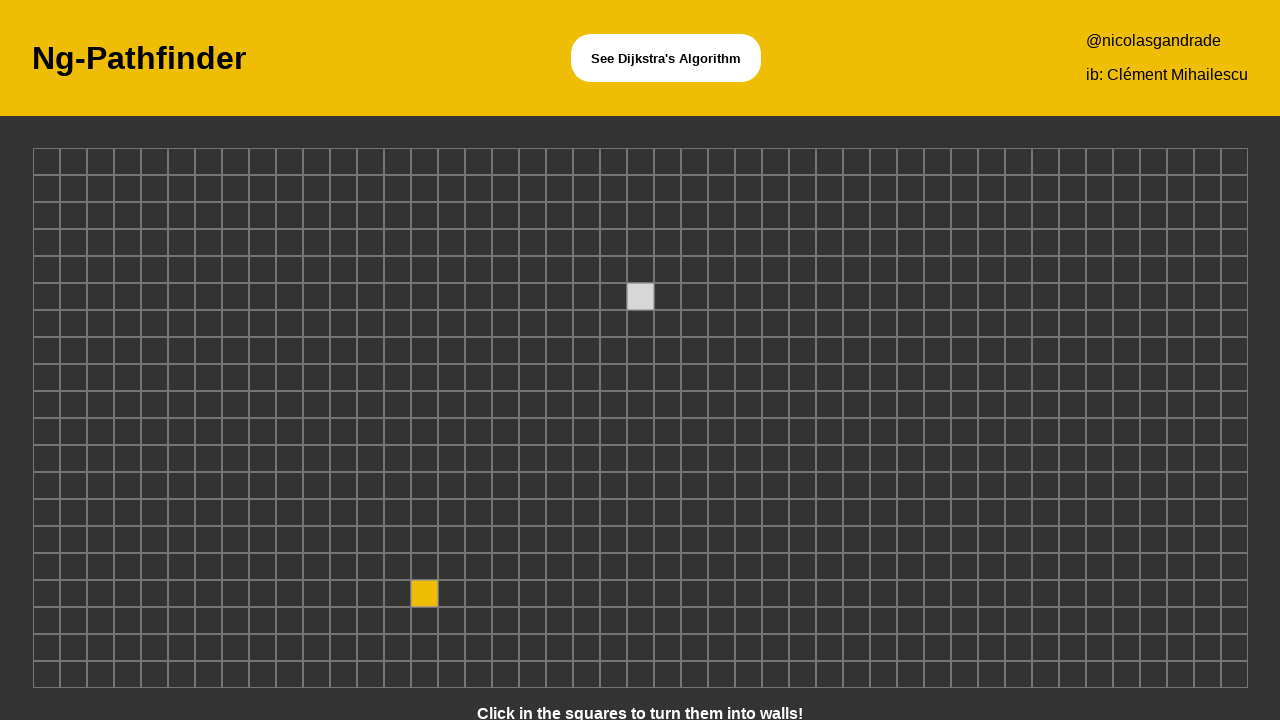

Clicked grid cell at position (42, 13) to create obstacle at (1153, 486) on xpath=/html/body/app-root/app-board/div/div[13]/div[42]/app-node/div
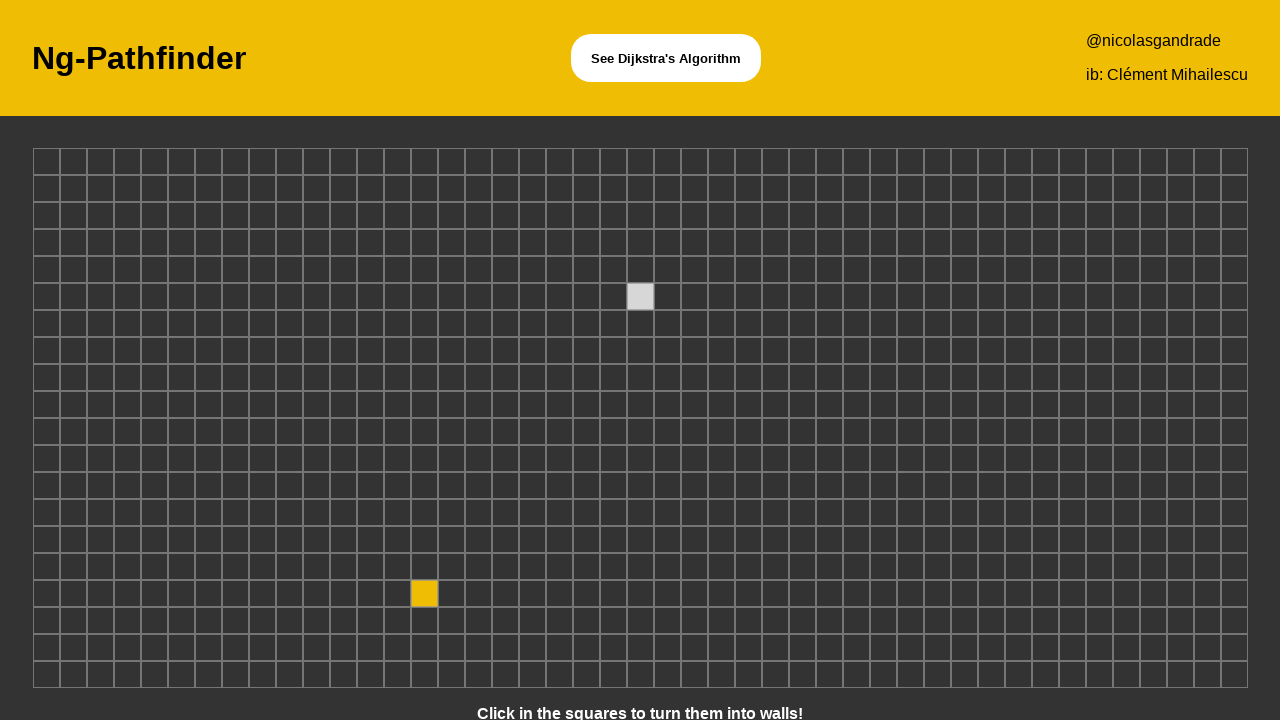

Clicked grid cell at position (21, 15) to create obstacle at (586, 540) on xpath=/html/body/app-root/app-board/div/div[15]/div[21]/app-node/div
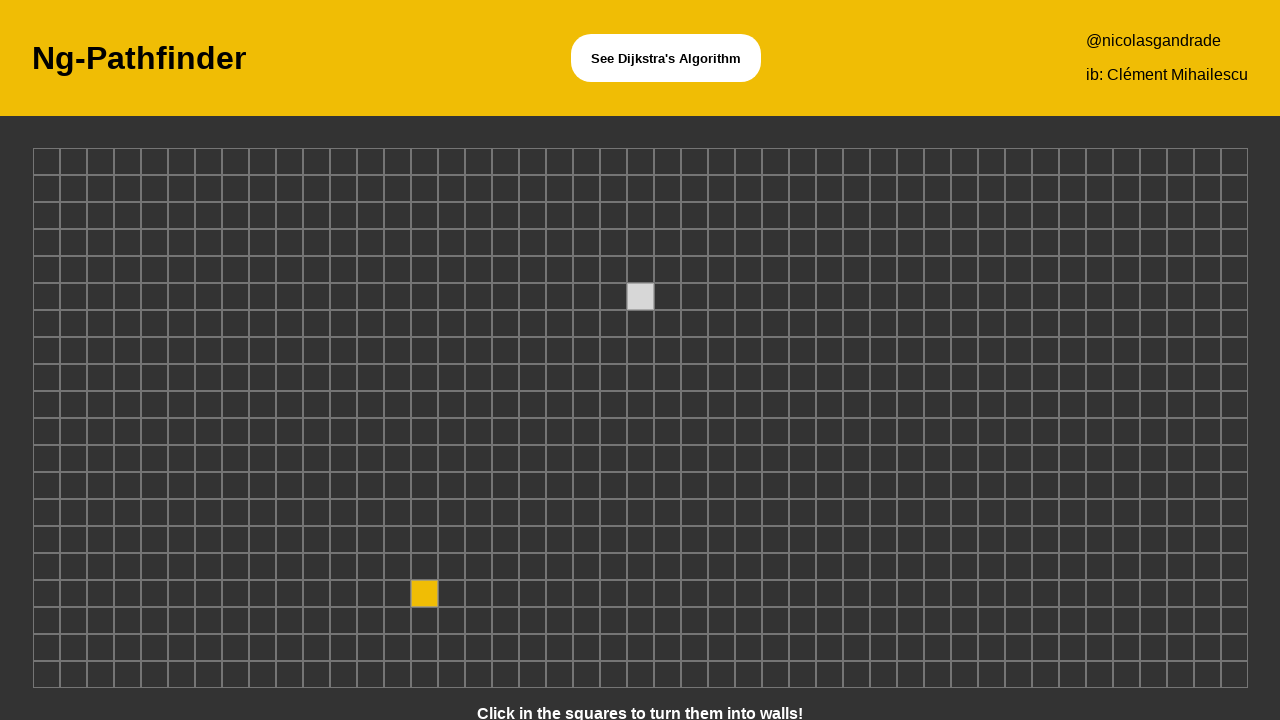

Clicked grid cell at position (12, 20) to create obstacle at (343, 674) on xpath=/html/body/app-root/app-board/div/div[20]/div[12]/app-node/div
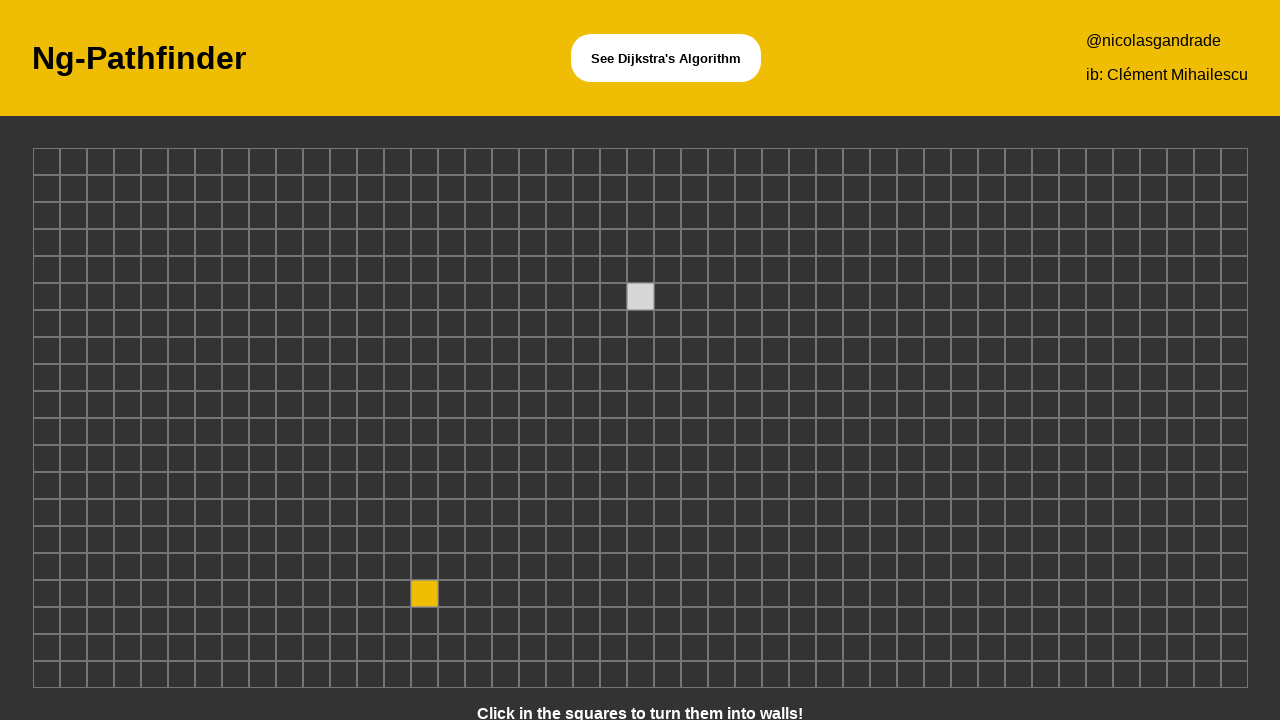

Clicked grid cell at position (29, 11) to create obstacle at (802, 432) on xpath=/html/body/app-root/app-board/div/div[11]/div[29]/app-node/div
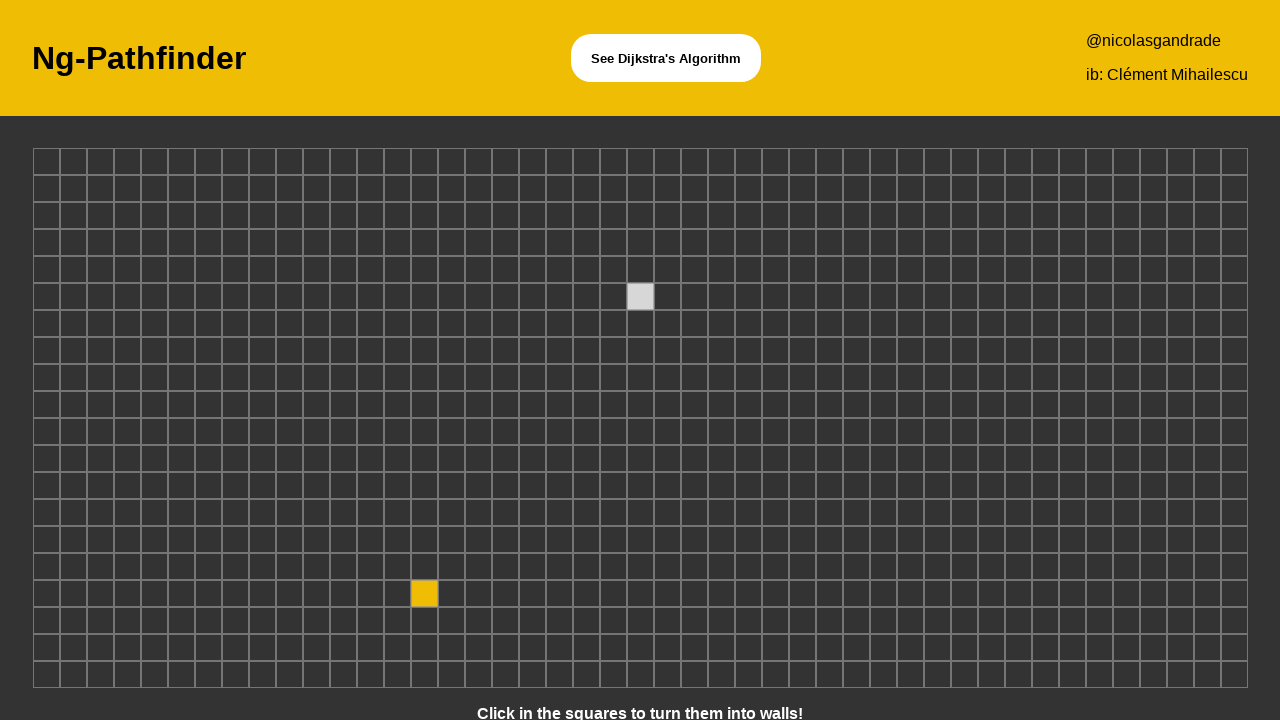

Clicked grid cell at position (35, 20) to create obstacle at (964, 674) on xpath=/html/body/app-root/app-board/div/div[20]/div[35]/app-node/div
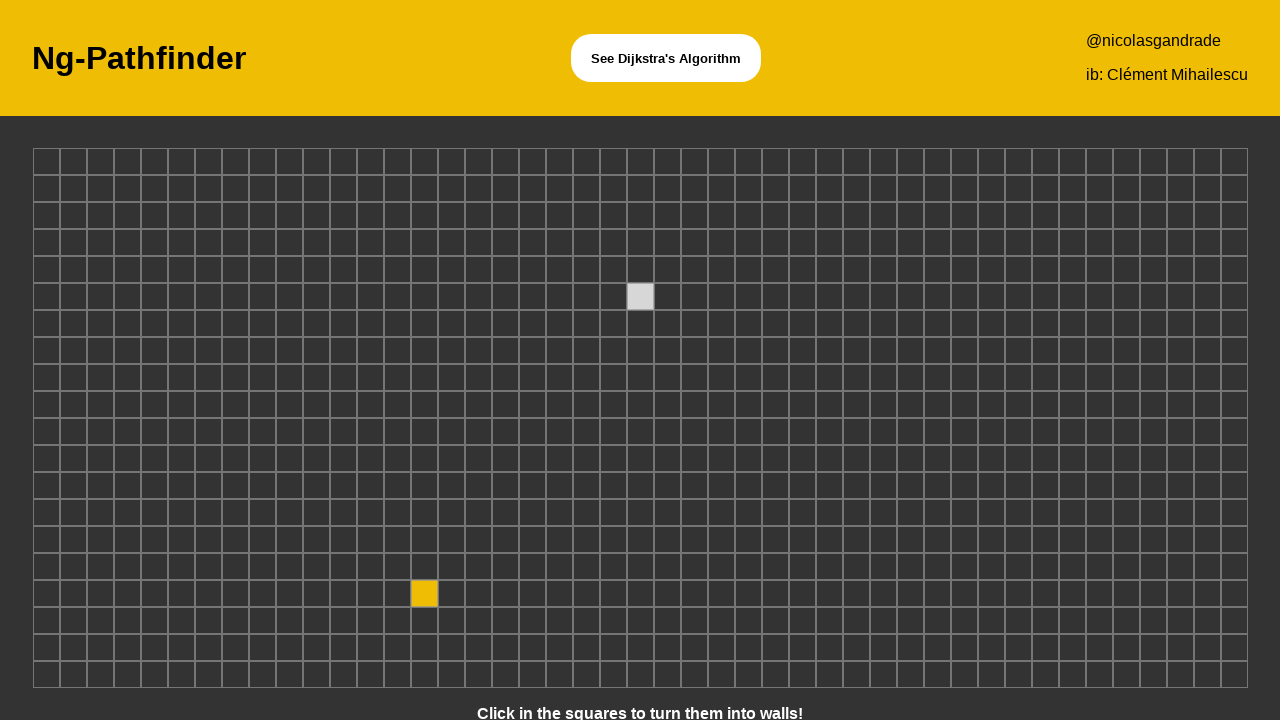

Clicked grid cell at position (9, 7) to create obstacle at (262, 324) on xpath=/html/body/app-root/app-board/div/div[7]/div[9]/app-node/div
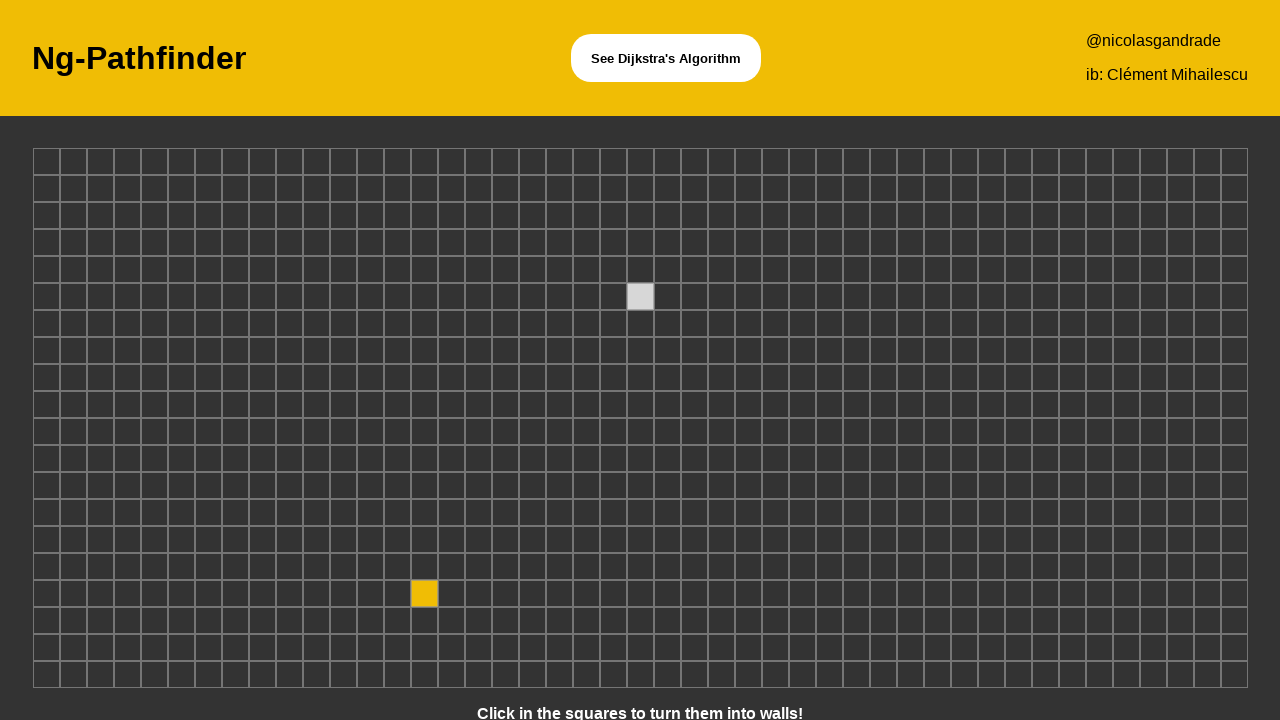

Clicked grid cell at position (13, 2) to create obstacle at (370, 188) on xpath=/html/body/app-root/app-board/div/div[2]/div[13]/app-node/div
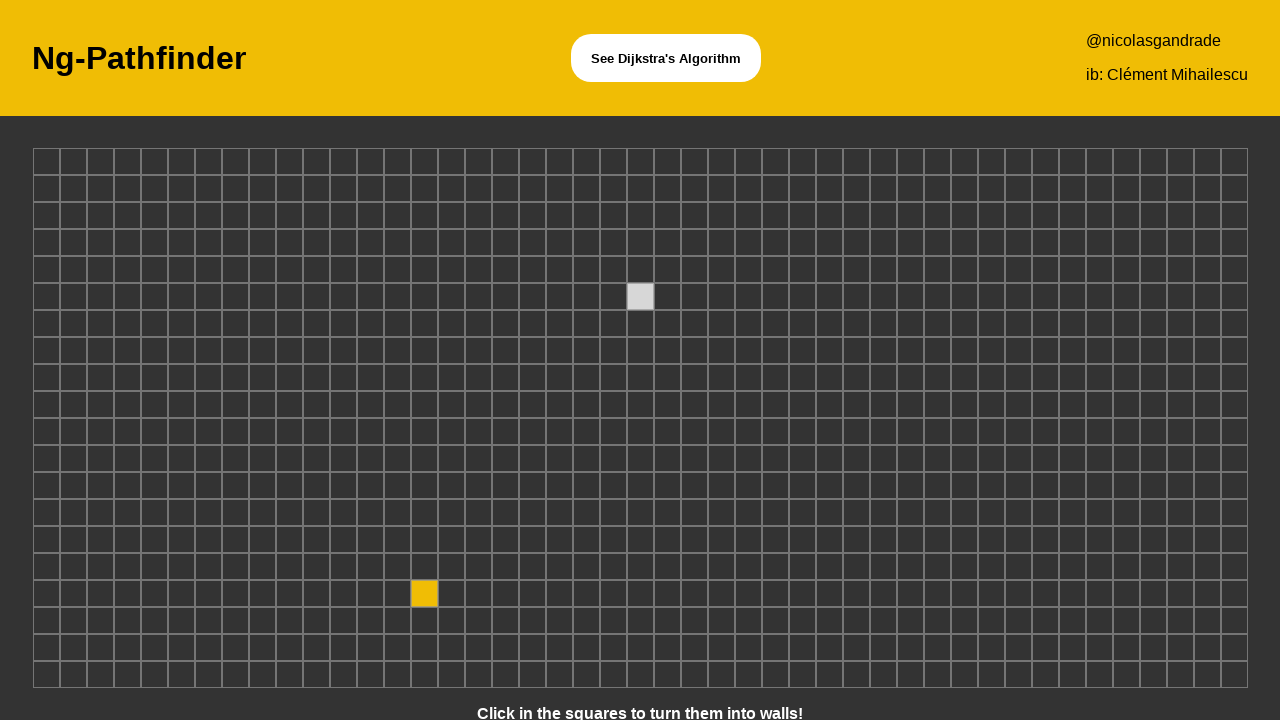

Clicked grid cell at position (12, 17) to create obstacle at (343, 594) on xpath=/html/body/app-root/app-board/div/div[17]/div[12]/app-node/div
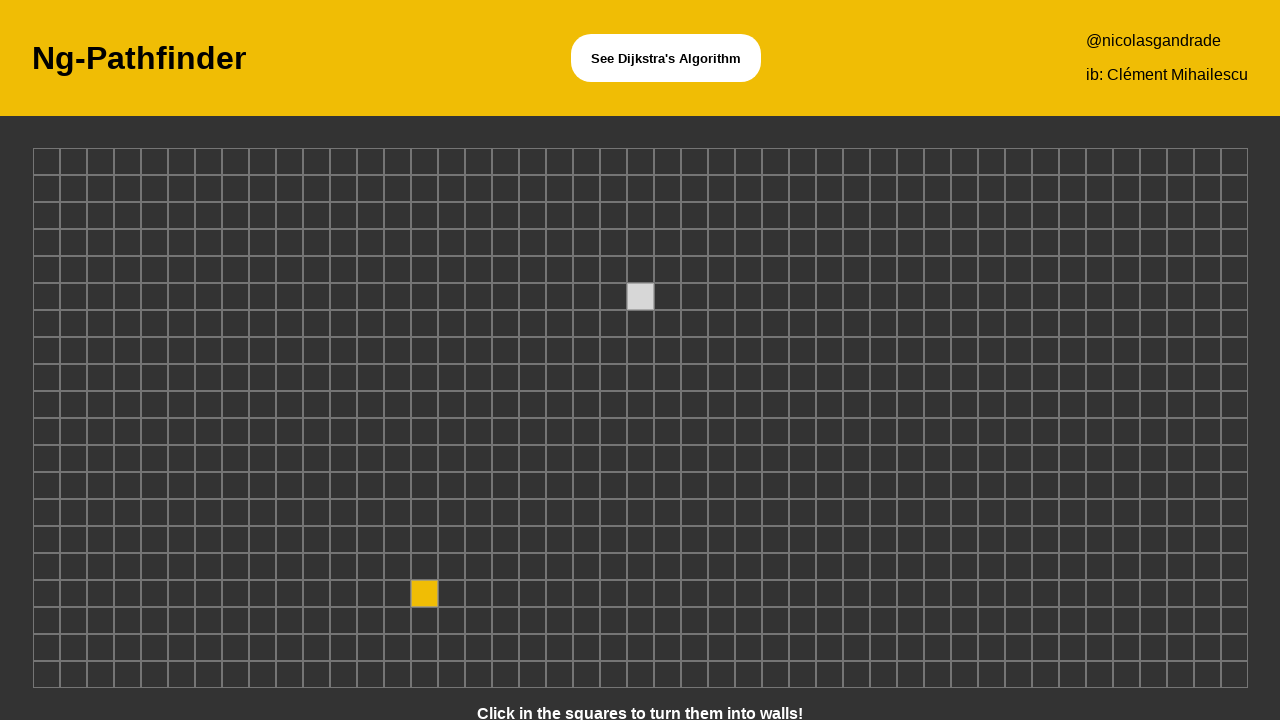

Clicked grid cell at position (9, 1) to create obstacle at (262, 162) on xpath=/html/body/app-root/app-board/div/div[1]/div[9]/app-node/div
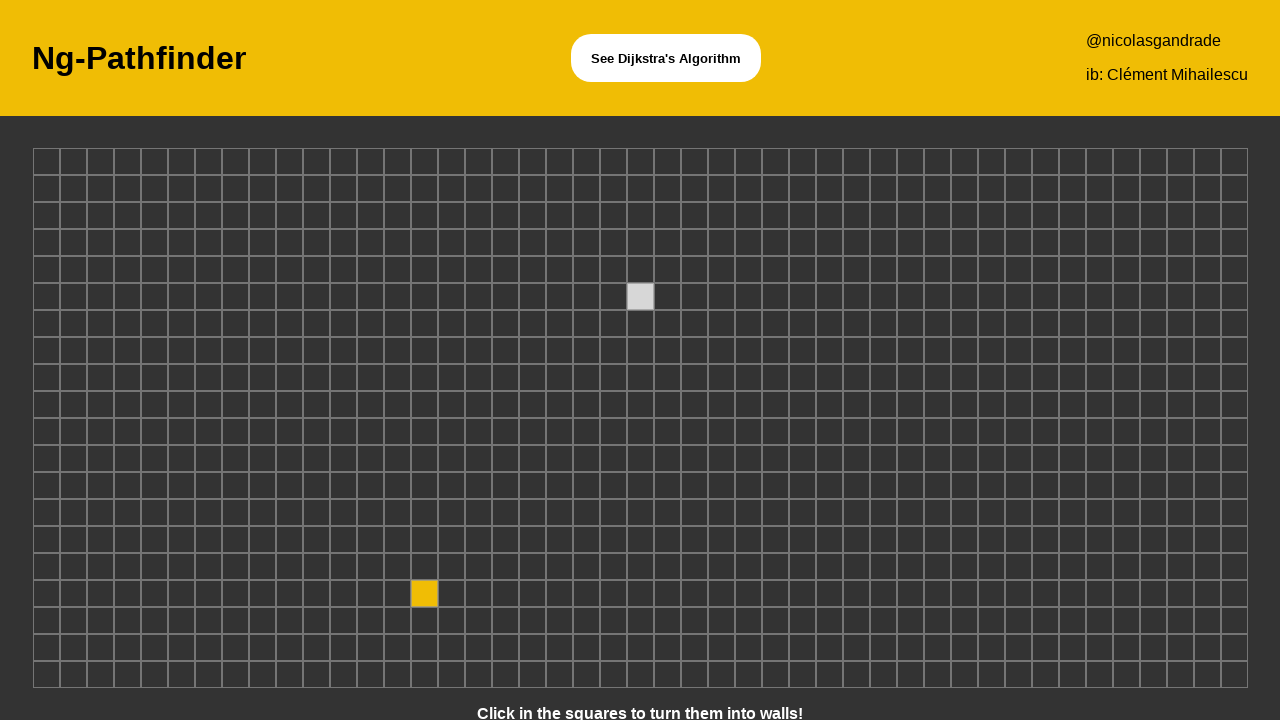

Clicked grid cell at position (31, 14) to create obstacle at (856, 512) on xpath=/html/body/app-root/app-board/div/div[14]/div[31]/app-node/div
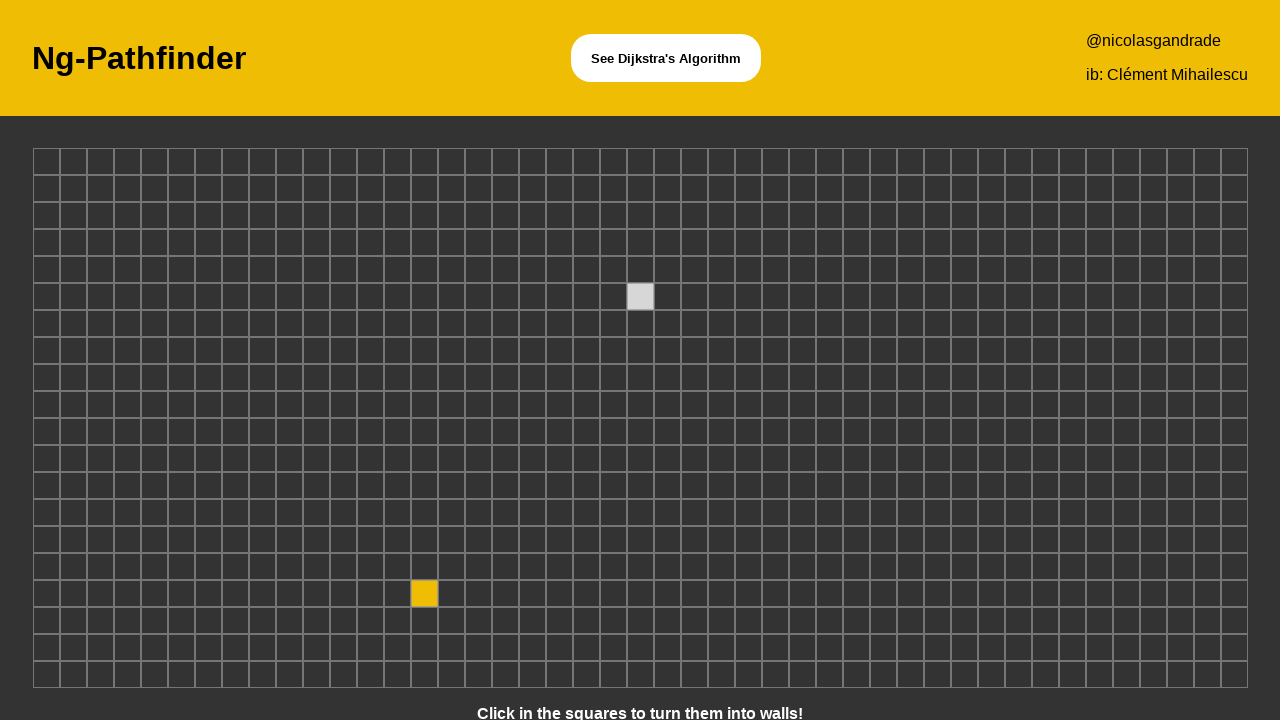

Clicked grid cell at position (19, 13) to create obstacle at (532, 486) on xpath=/html/body/app-root/app-board/div/div[13]/div[19]/app-node/div
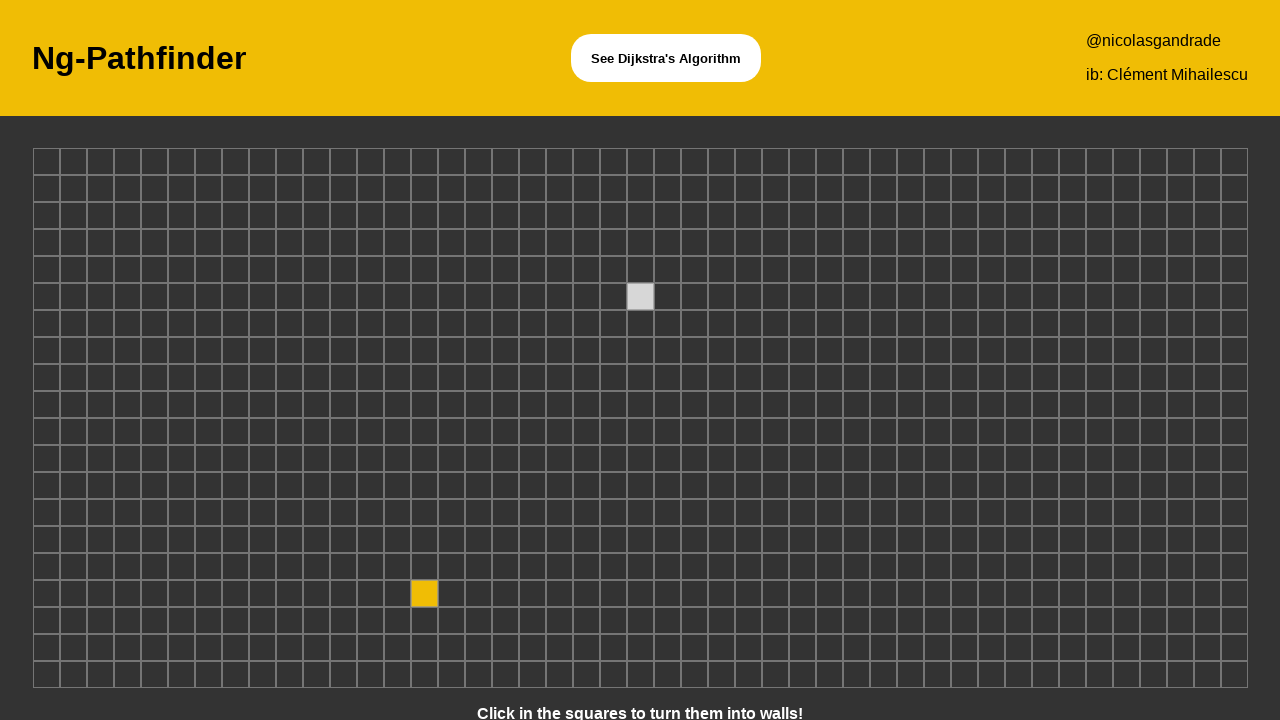

Clicked grid cell at position (16, 12) to create obstacle at (451, 458) on xpath=/html/body/app-root/app-board/div/div[12]/div[16]/app-node/div
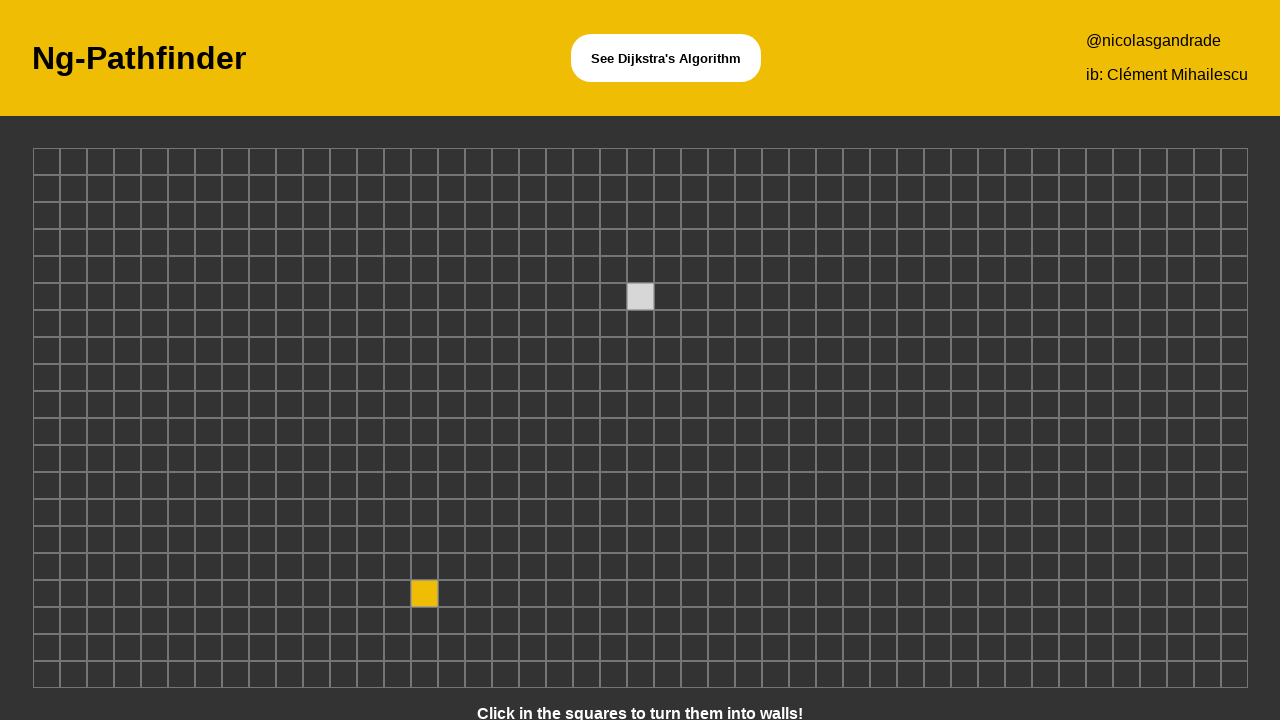

Clicked grid cell at position (26, 8) to create obstacle at (721, 350) on xpath=/html/body/app-root/app-board/div/div[8]/div[26]/app-node/div
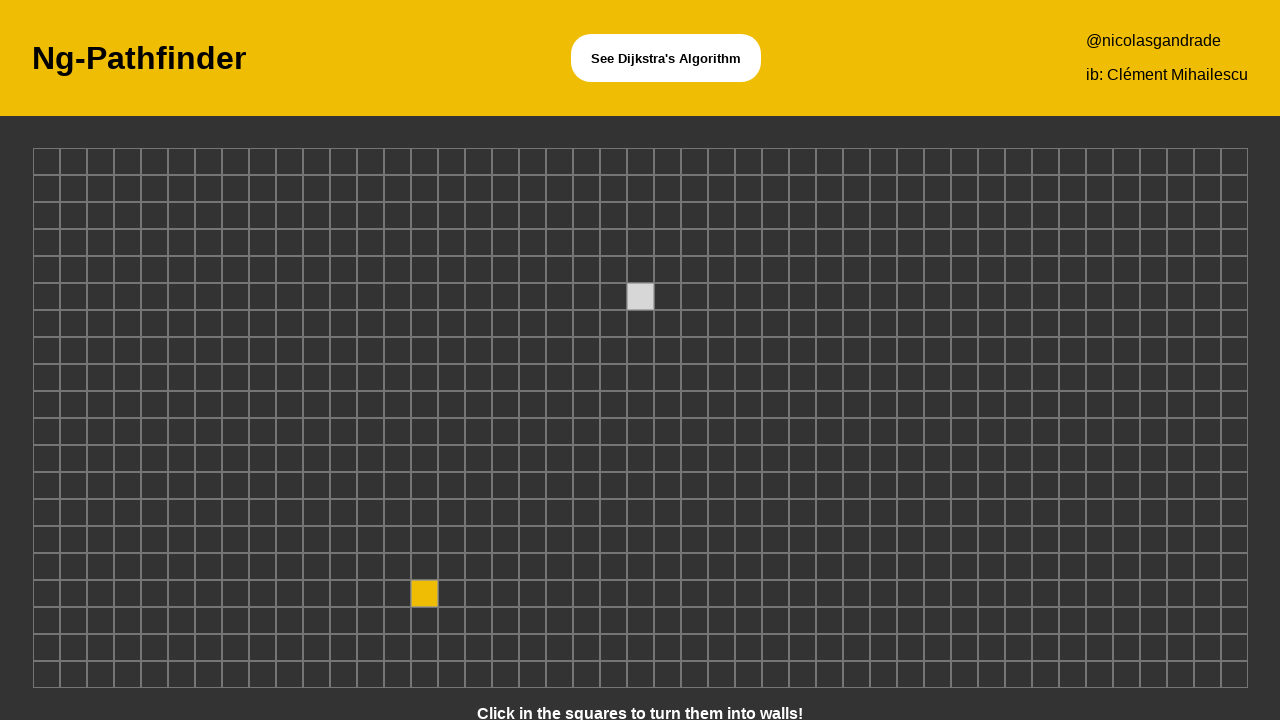

Clicked grid cell at position (3, 2) to create obstacle at (100, 188) on xpath=/html/body/app-root/app-board/div/div[2]/div[3]/app-node/div
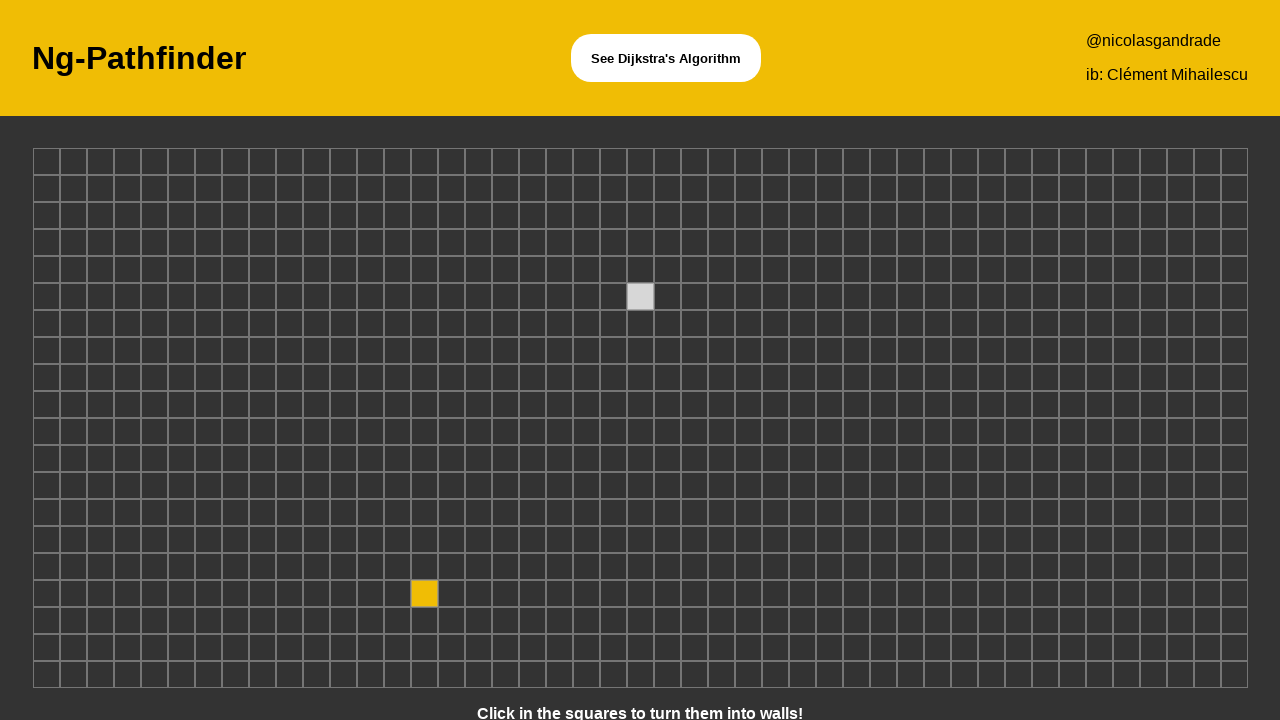

Clicked grid cell at position (17, 7) to create obstacle at (478, 324) on xpath=/html/body/app-root/app-board/div/div[7]/div[17]/app-node/div
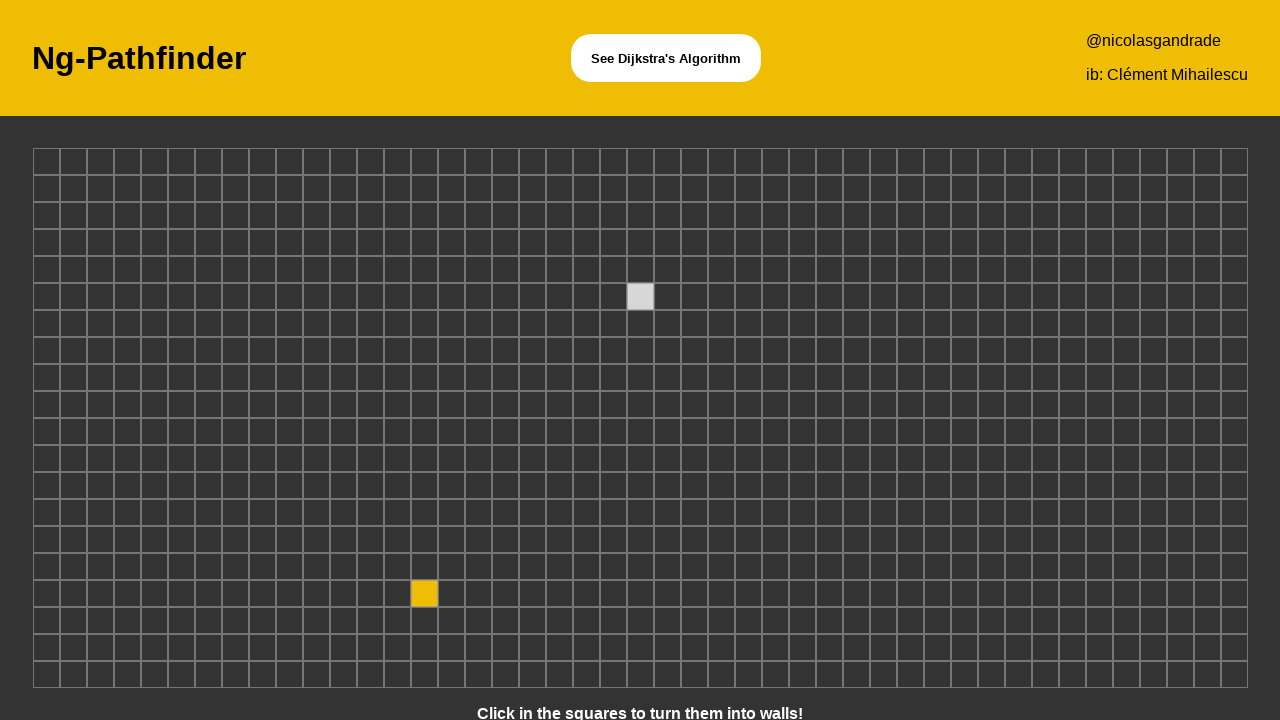

Clicked grid cell at position (40, 8) to create obstacle at (1099, 350) on xpath=/html/body/app-root/app-board/div/div[8]/div[40]/app-node/div
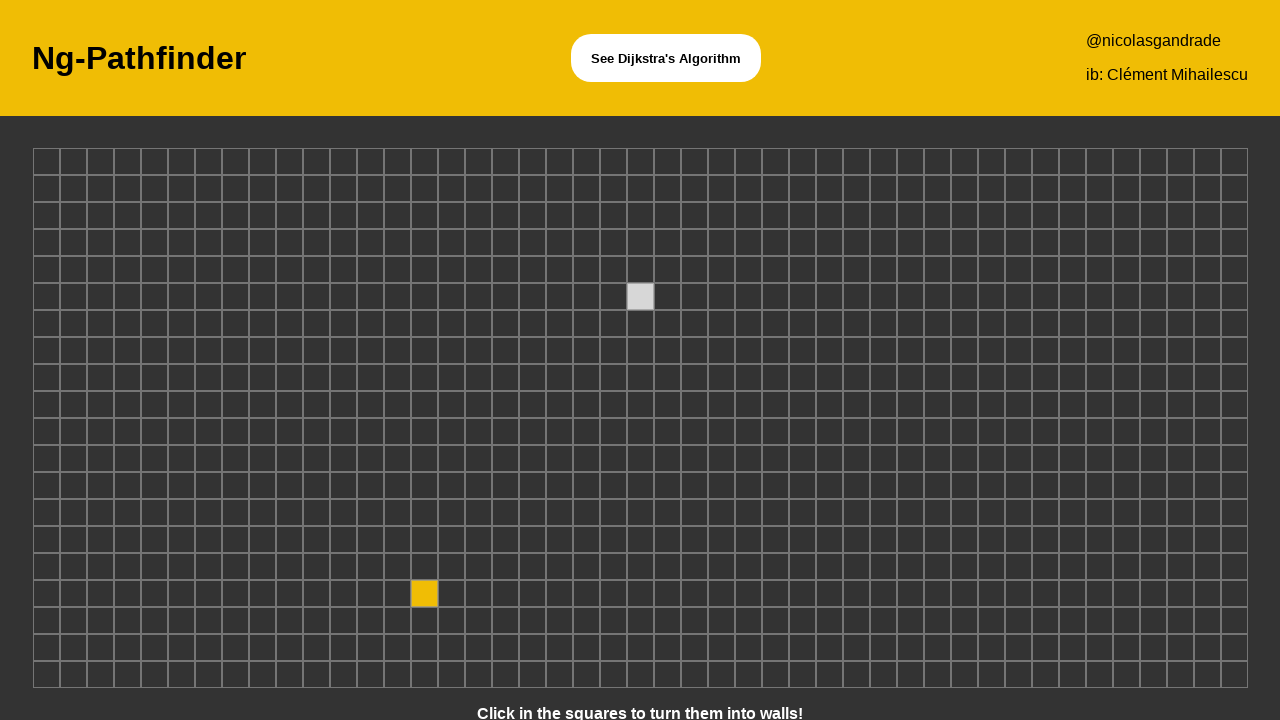

Clicked grid cell at position (39, 12) to create obstacle at (1072, 458) on xpath=/html/body/app-root/app-board/div/div[12]/div[39]/app-node/div
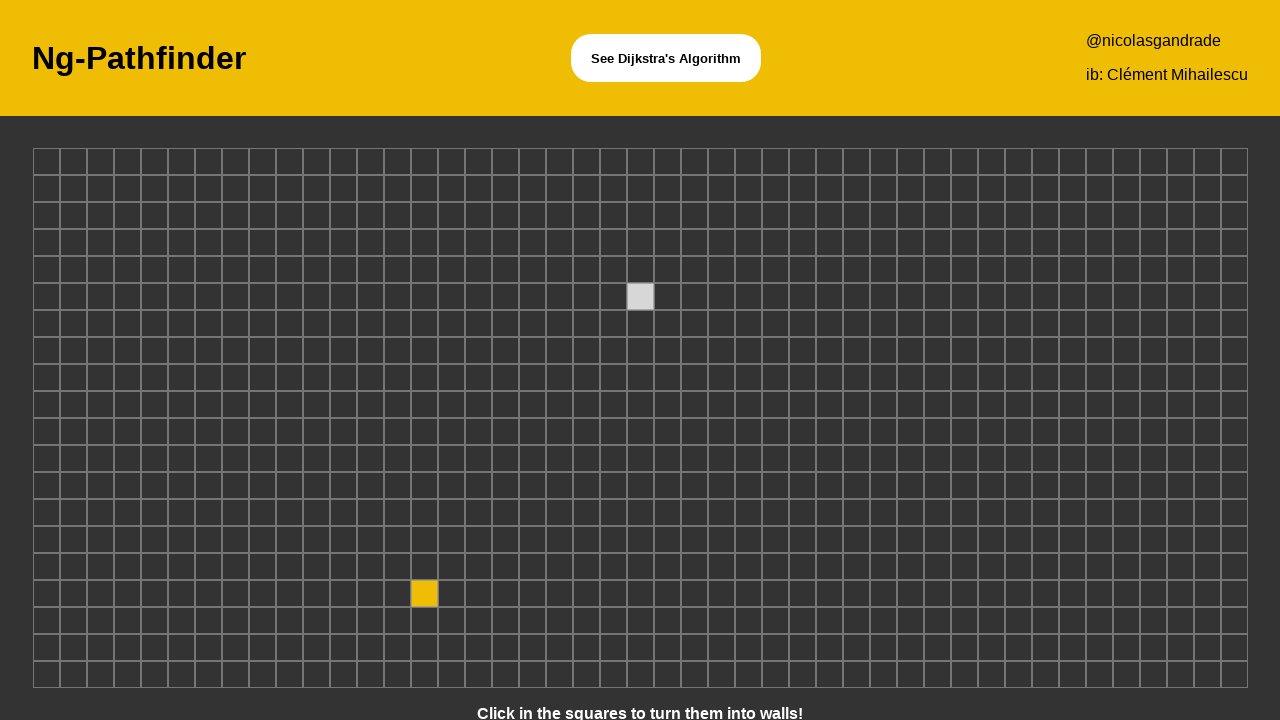

Clicked grid cell at position (37, 16) to create obstacle at (1018, 566) on xpath=/html/body/app-root/app-board/div/div[16]/div[37]/app-node/div
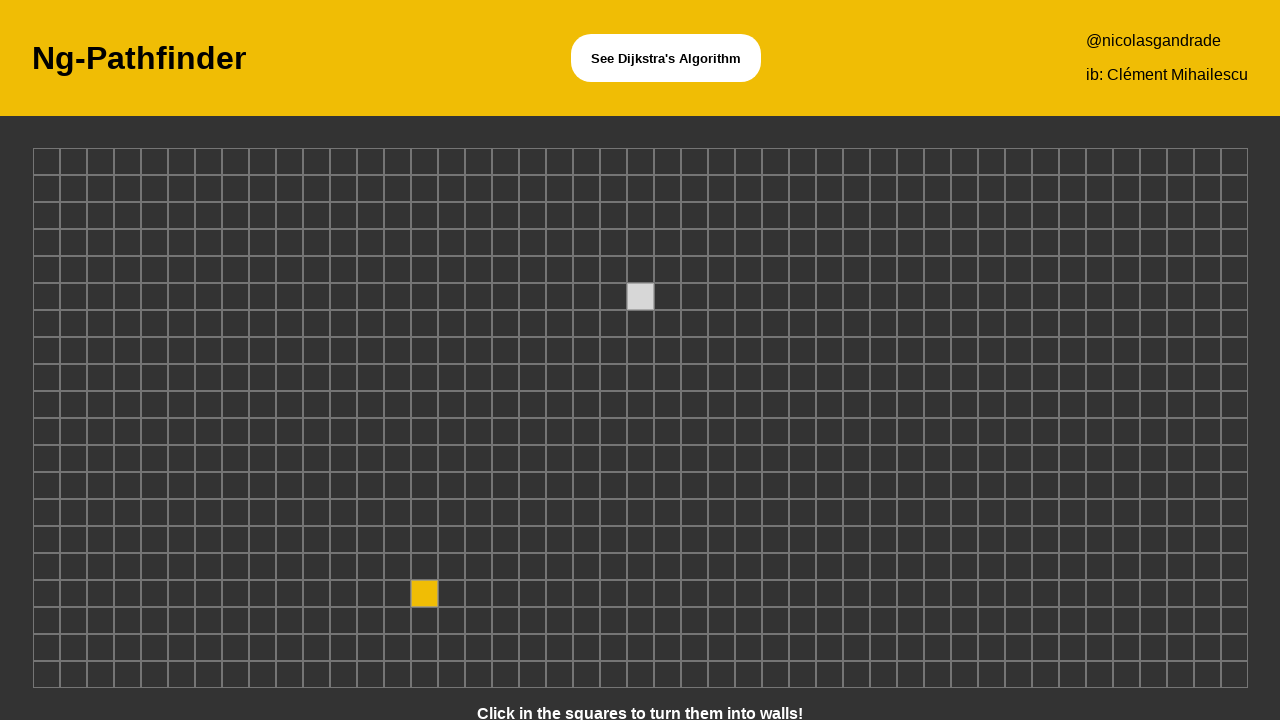

Clicked grid cell at position (44, 5) to create obstacle at (1207, 270) on xpath=/html/body/app-root/app-board/div/div[5]/div[44]/app-node/div
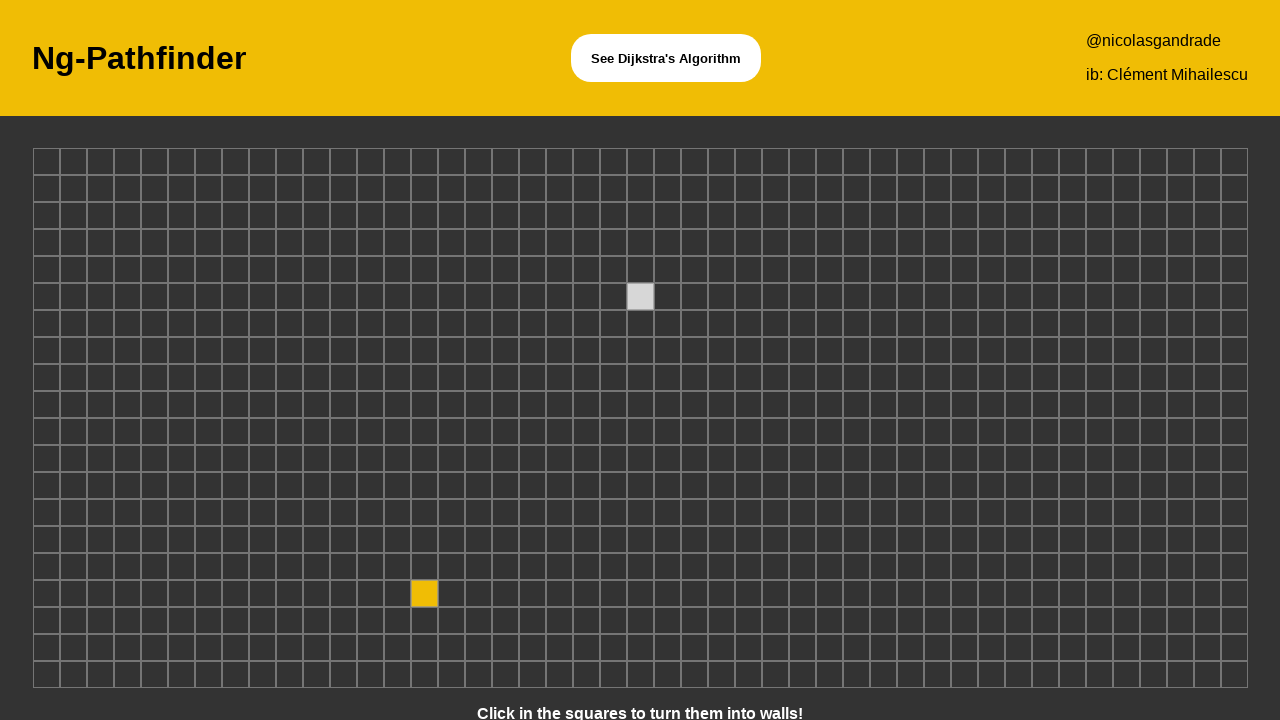

Clicked grid cell at position (31, 20) to create obstacle at (856, 674) on xpath=/html/body/app-root/app-board/div/div[20]/div[31]/app-node/div
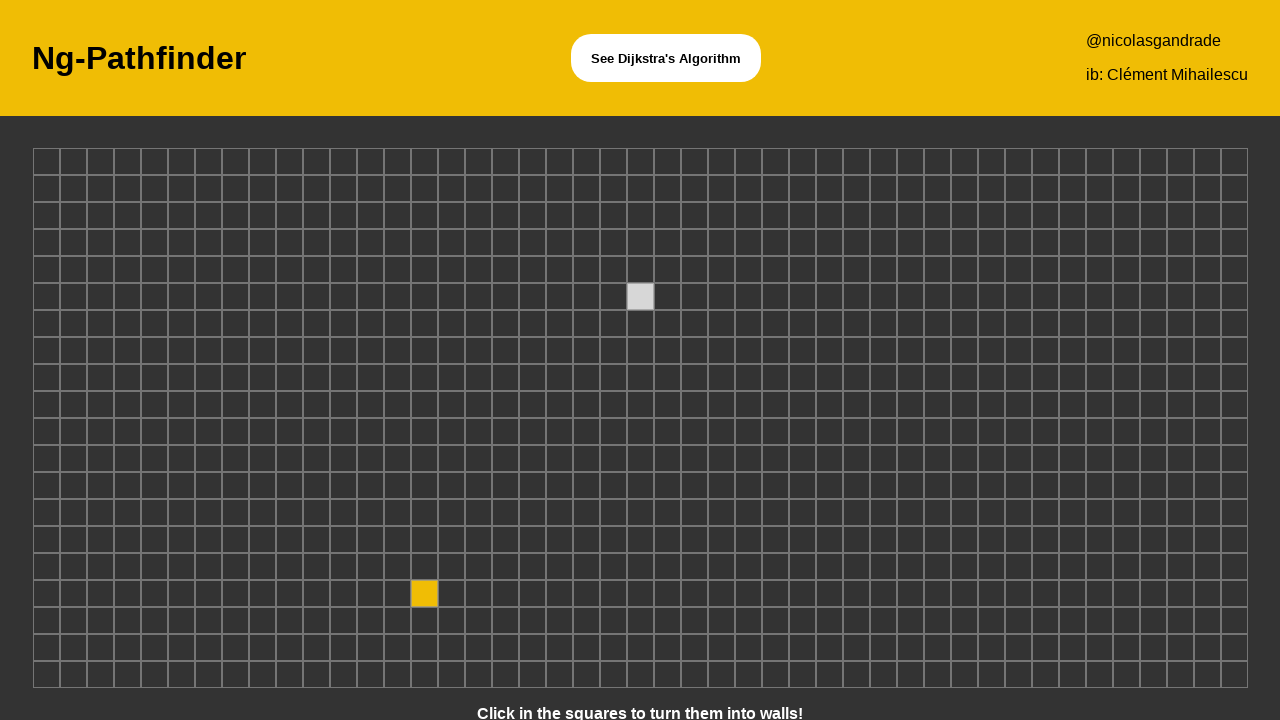

Clicked grid cell at position (36, 17) to create obstacle at (991, 594) on xpath=/html/body/app-root/app-board/div/div[17]/div[36]/app-node/div
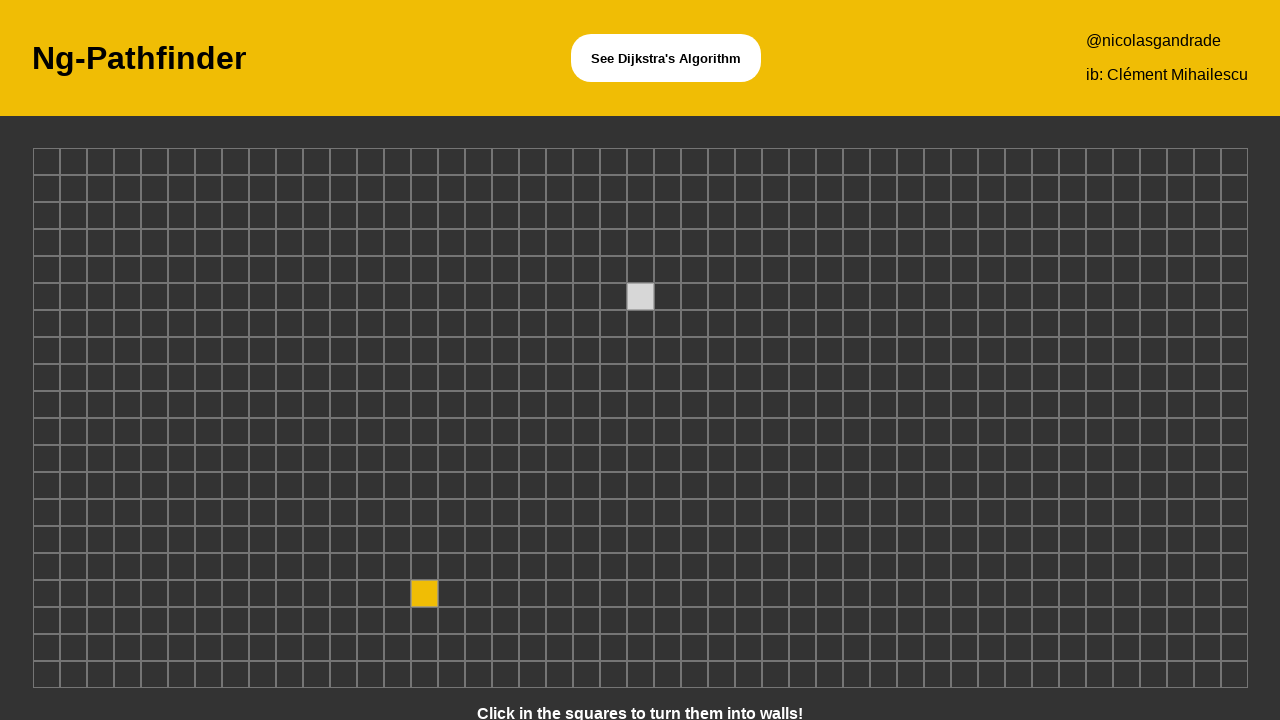

Clicked grid cell at position (15, 10) to create obstacle at (424, 404) on xpath=/html/body/app-root/app-board/div/div[10]/div[15]/app-node/div
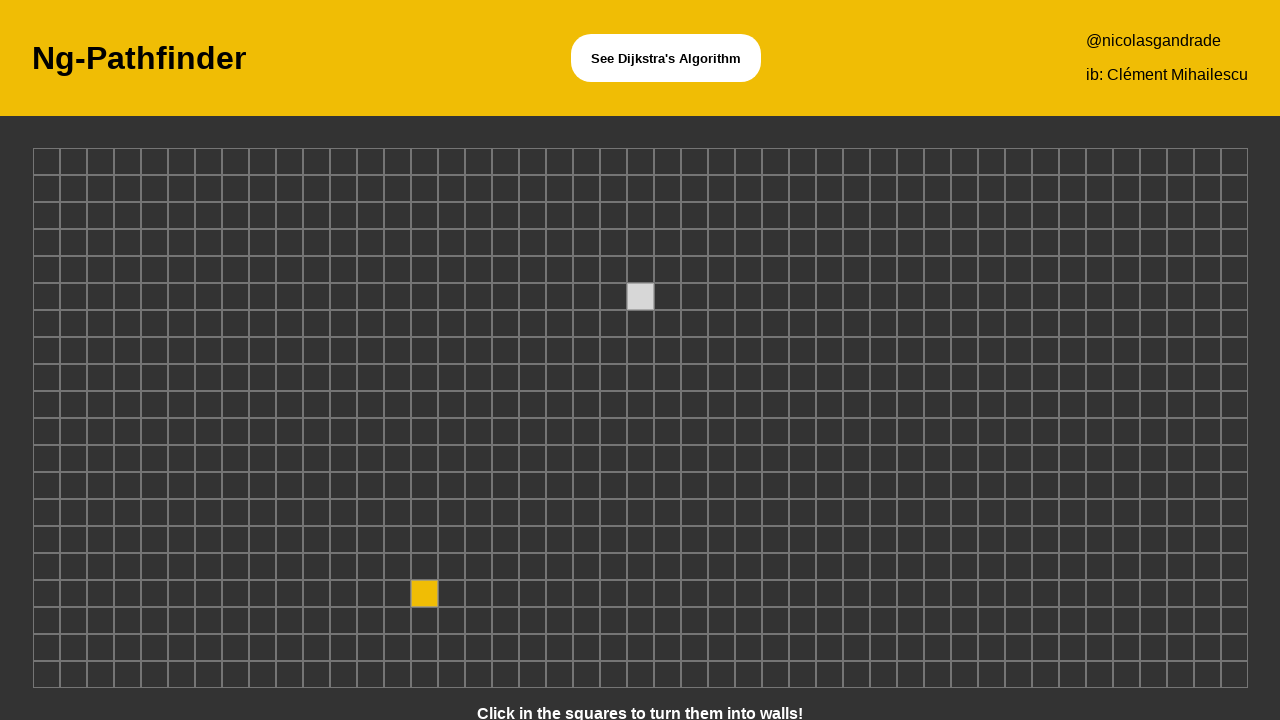

Clicked grid cell at position (6, 5) to create obstacle at (181, 270) on xpath=/html/body/app-root/app-board/div/div[5]/div[6]/app-node/div
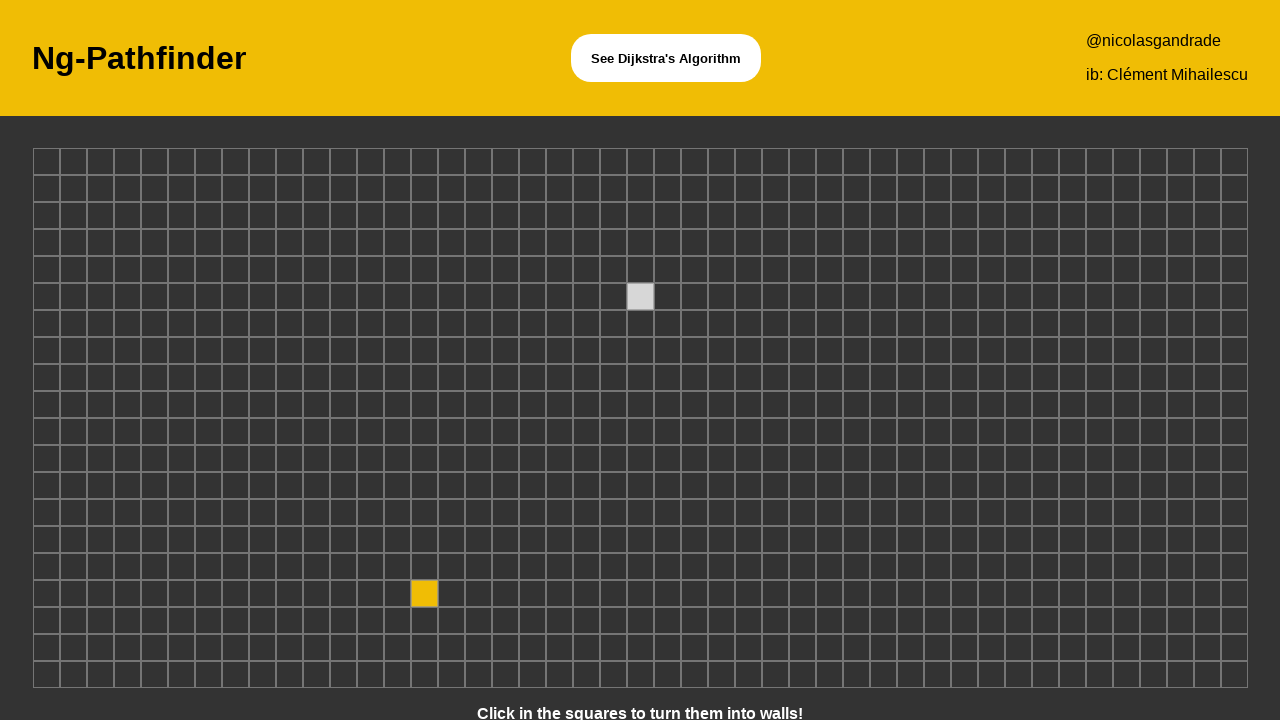

Clicked grid cell at position (1, 12) to create obstacle at (46, 458) on xpath=/html/body/app-root/app-board/div/div[12]/div[1]/app-node/div
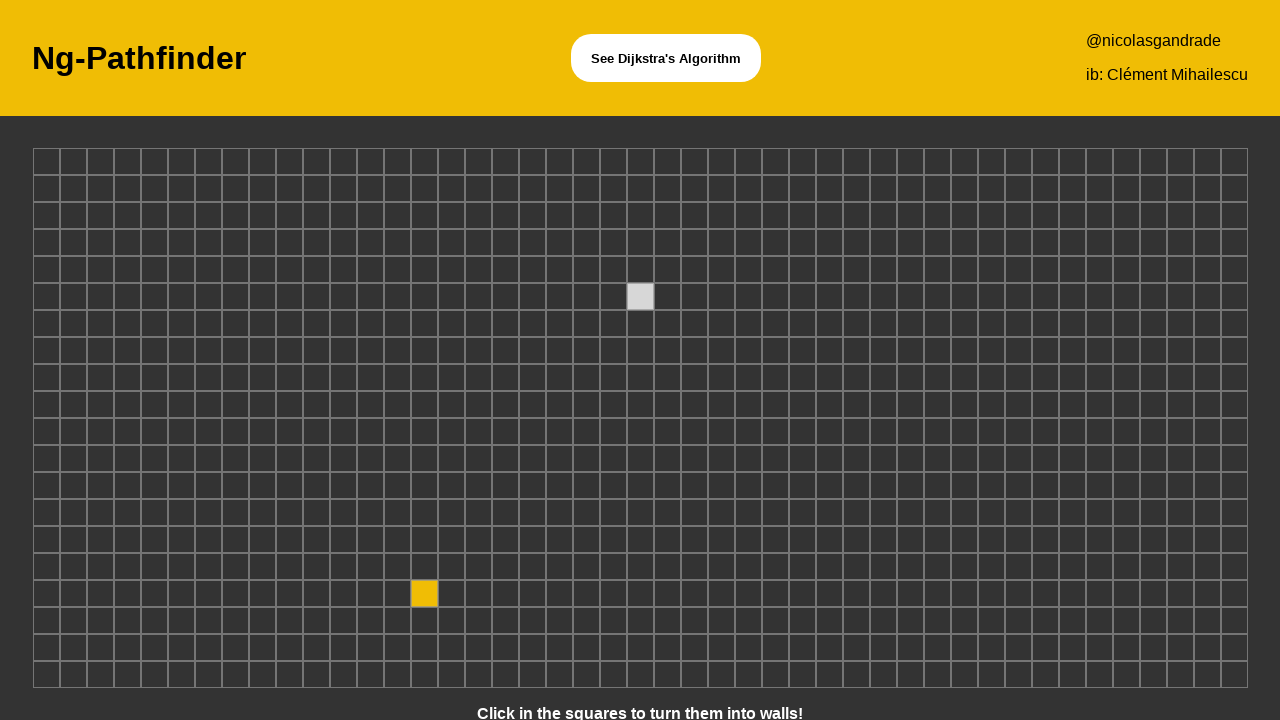

Clicked grid cell at position (19, 2) to create obstacle at (532, 188) on xpath=/html/body/app-root/app-board/div/div[2]/div[19]/app-node/div
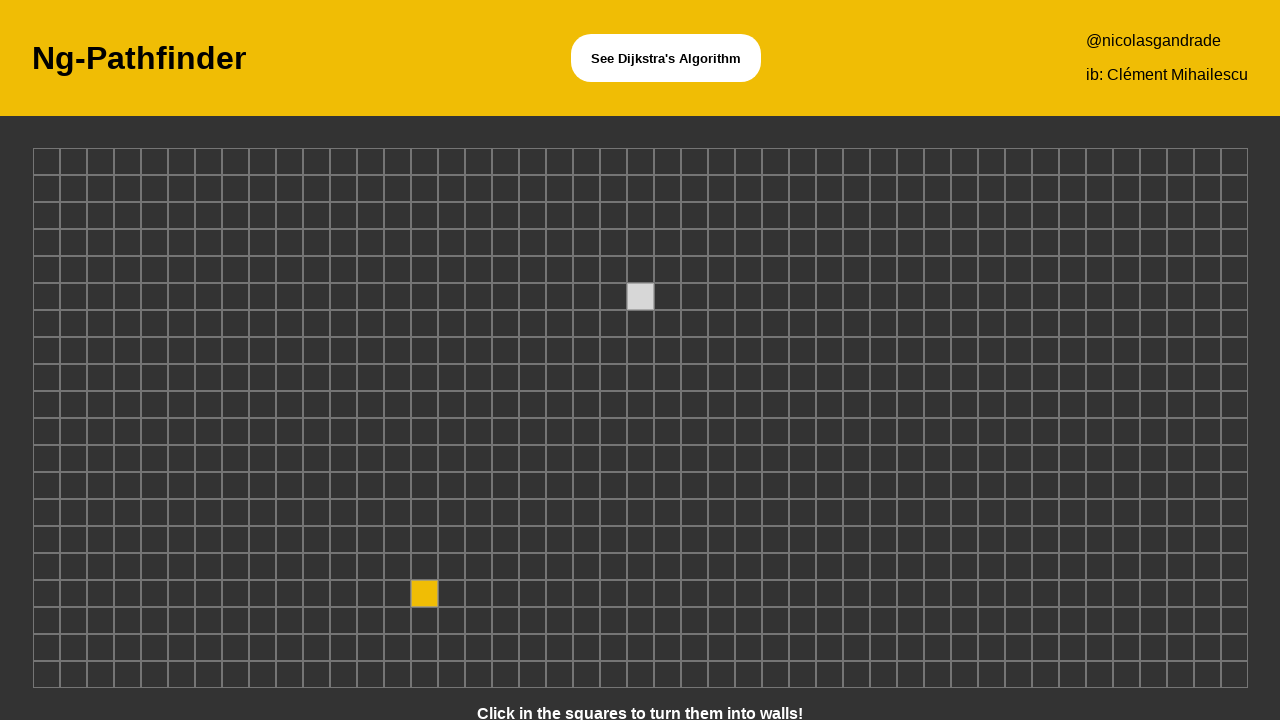

Clicked grid cell at position (27, 3) to create obstacle at (748, 216) on xpath=/html/body/app-root/app-board/div/div[3]/div[27]/app-node/div
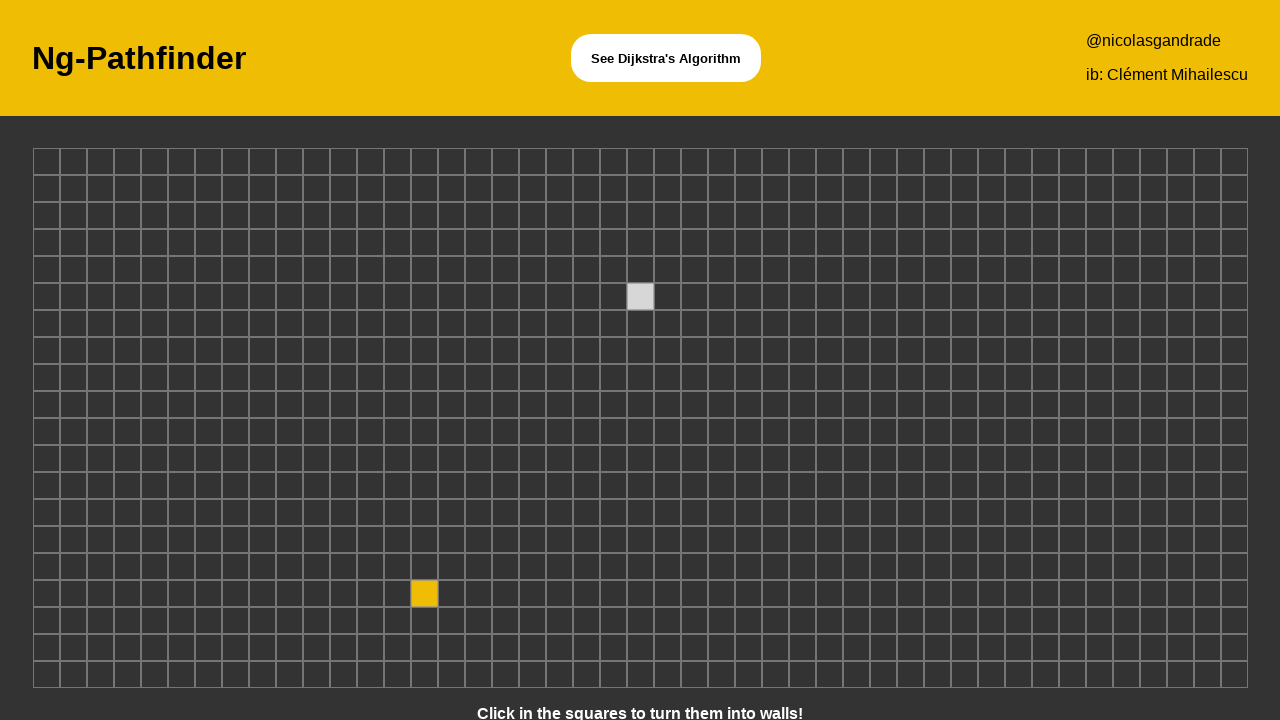

Clicked grid cell at position (21, 10) to create obstacle at (586, 404) on xpath=/html/body/app-root/app-board/div/div[10]/div[21]/app-node/div
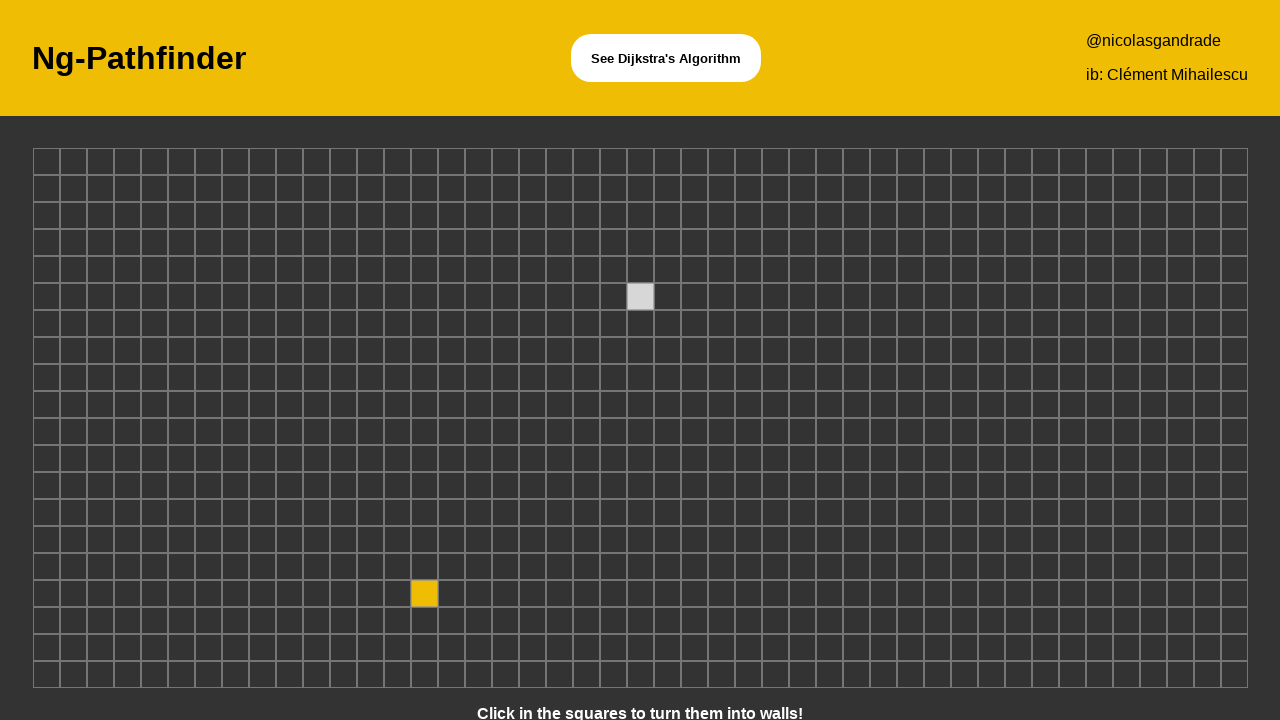

Clicked grid cell at position (22, 2) to create obstacle at (613, 188) on xpath=/html/body/app-root/app-board/div/div[2]/div[22]/app-node/div
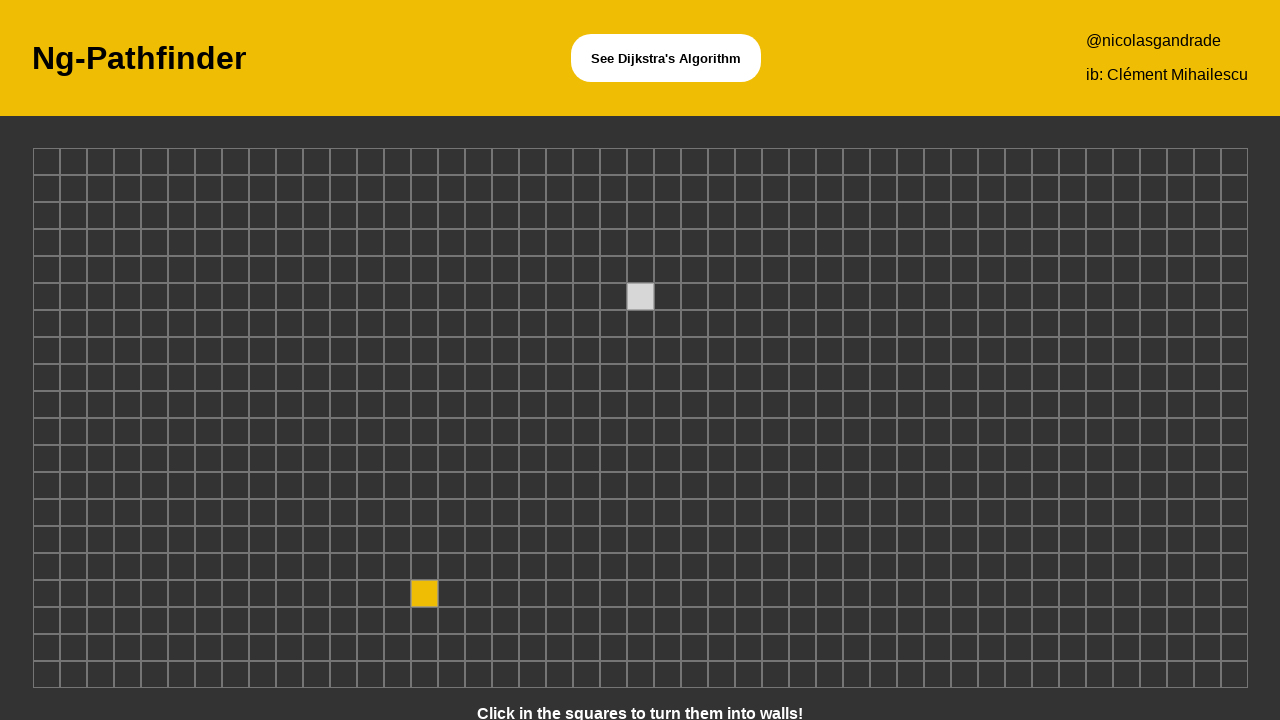

Clicked grid cell at position (27, 7) to create obstacle at (748, 324) on xpath=/html/body/app-root/app-board/div/div[7]/div[27]/app-node/div
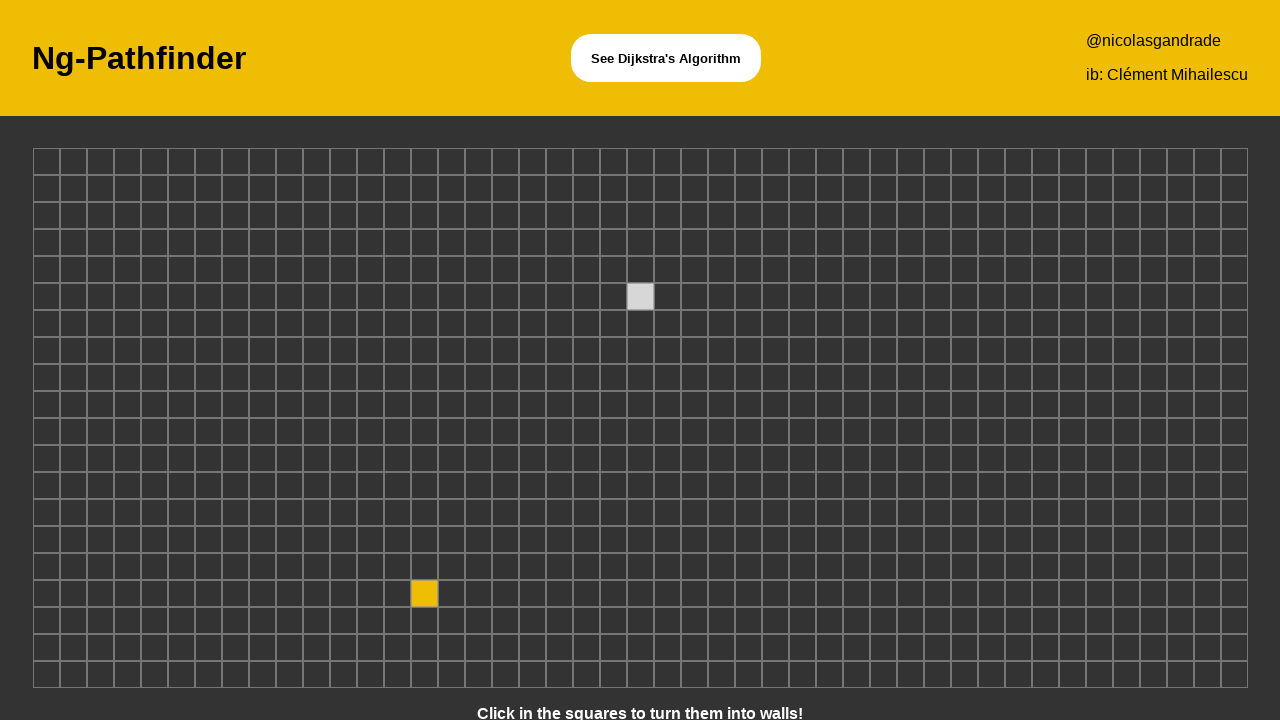

Clicked grid cell at position (7, 4) to create obstacle at (208, 242) on xpath=/html/body/app-root/app-board/div/div[4]/div[7]/app-node/div
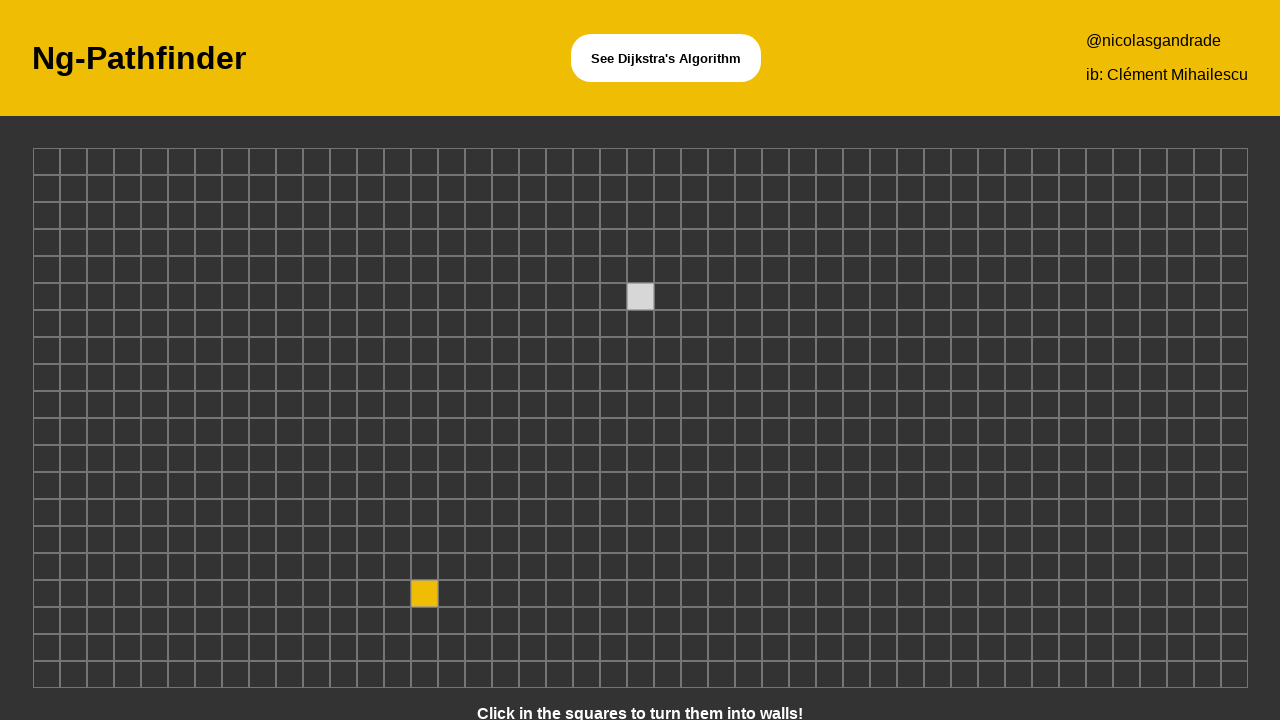

Clicked grid cell at position (40, 8) to create obstacle at (1099, 350) on xpath=/html/body/app-root/app-board/div/div[8]/div[40]/app-node/div
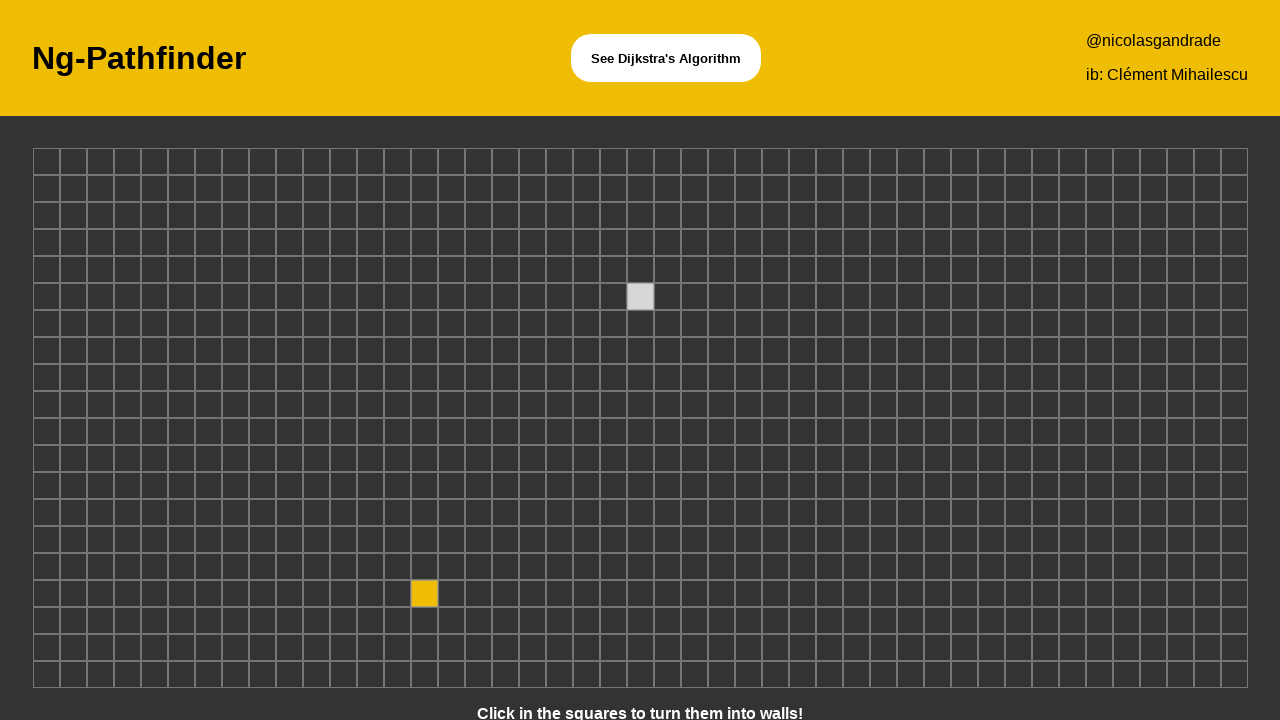

Clicked grid cell at position (36, 7) to create obstacle at (991, 324) on xpath=/html/body/app-root/app-board/div/div[7]/div[36]/app-node/div
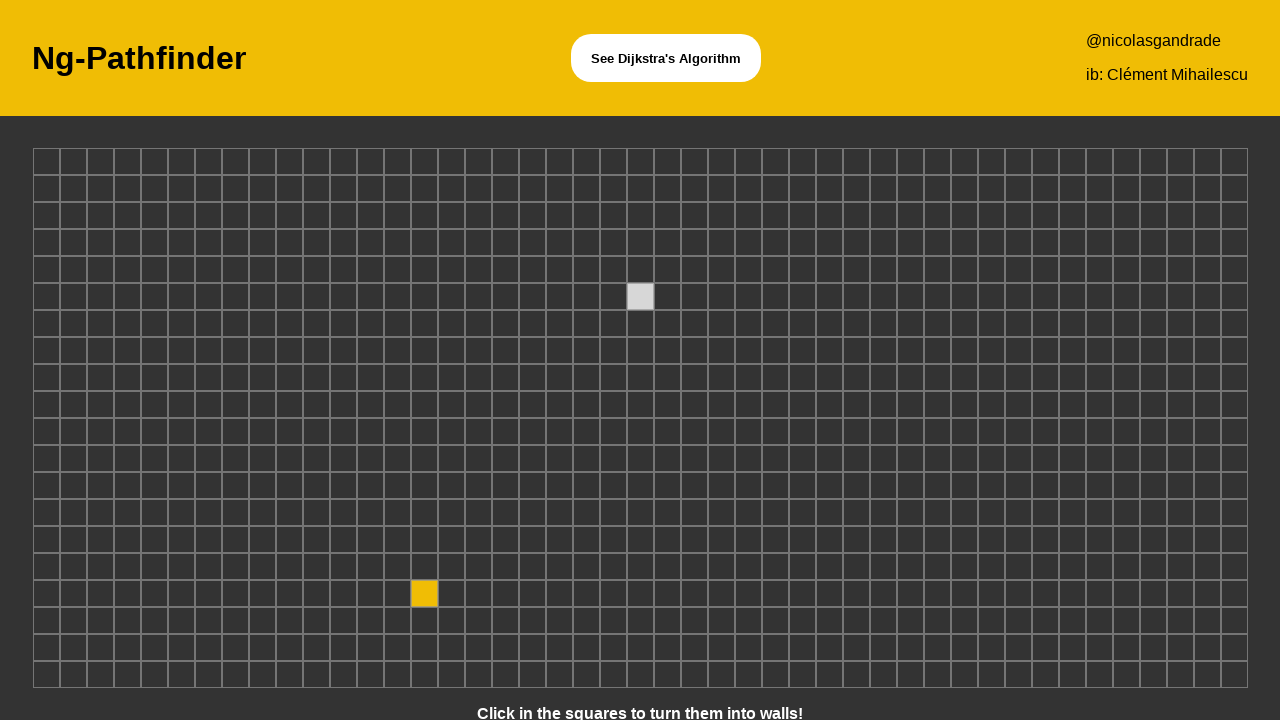

Clicked grid cell at position (34, 19) to create obstacle at (937, 648) on xpath=/html/body/app-root/app-board/div/div[19]/div[34]/app-node/div
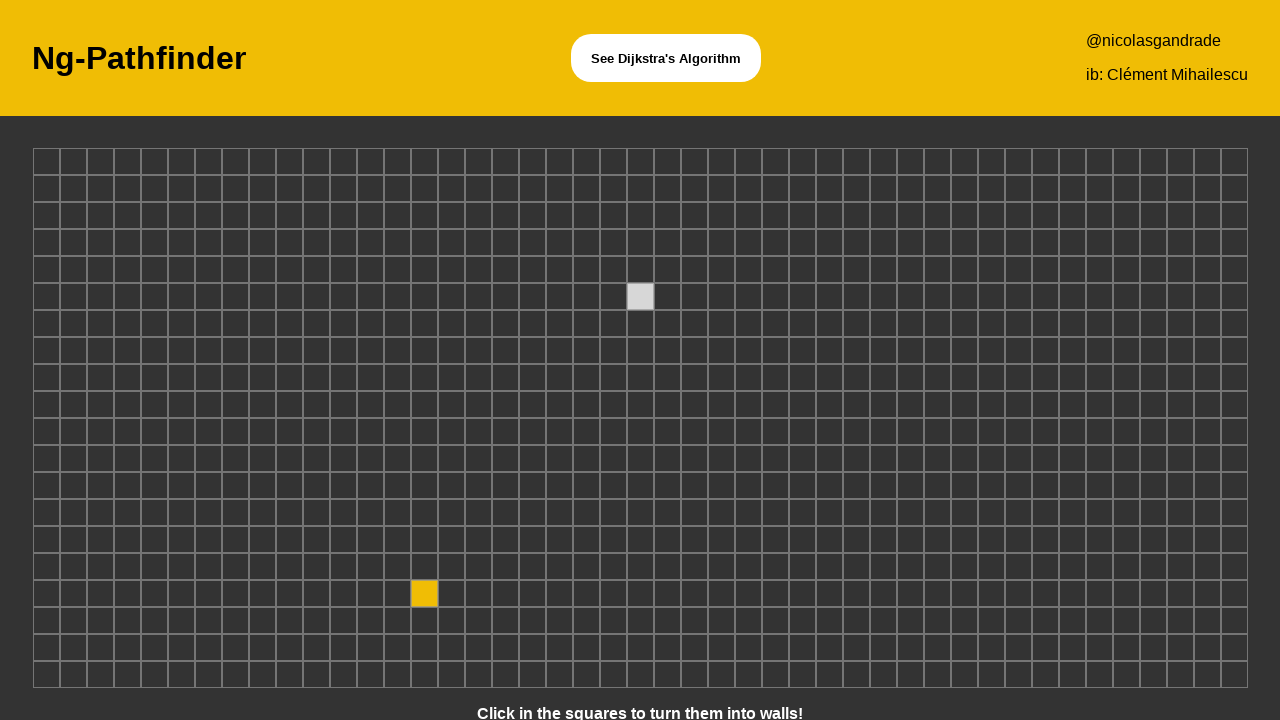

Clicked grid cell at position (39, 14) to create obstacle at (1072, 512) on xpath=/html/body/app-root/app-board/div/div[14]/div[39]/app-node/div
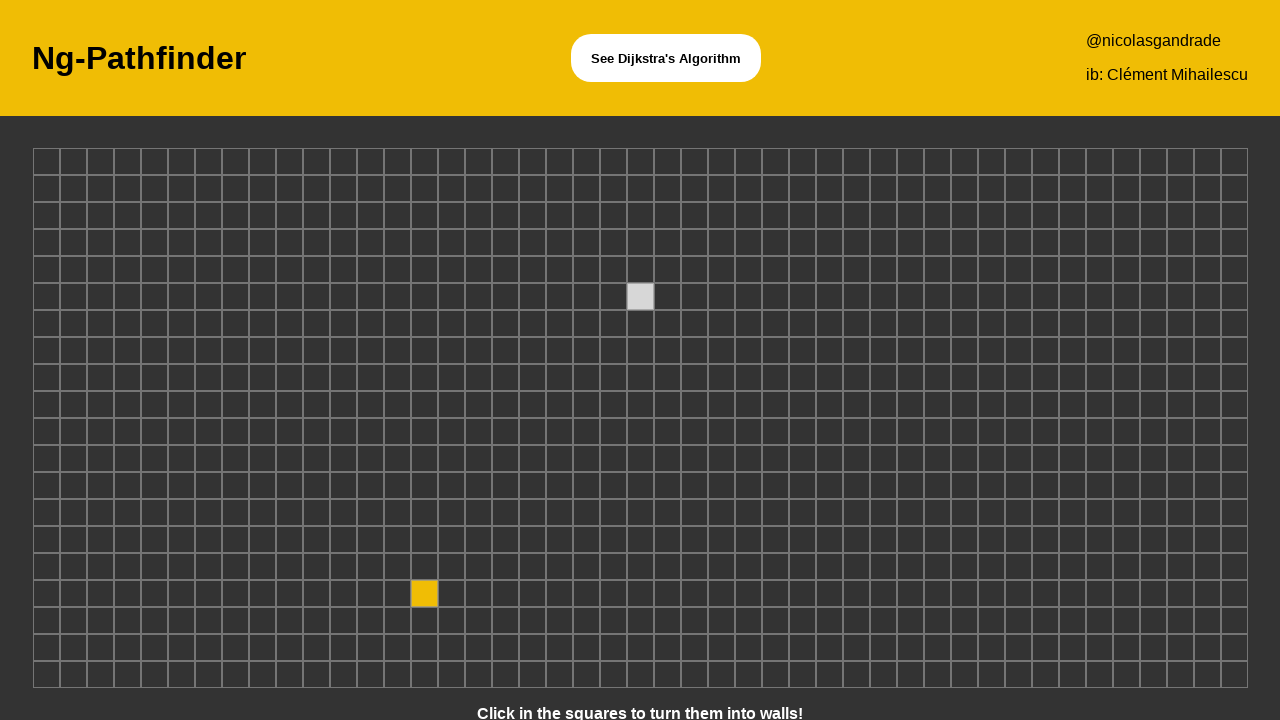

Clicked grid cell at position (2, 5) to create obstacle at (73, 270) on xpath=/html/body/app-root/app-board/div/div[5]/div[2]/app-node/div
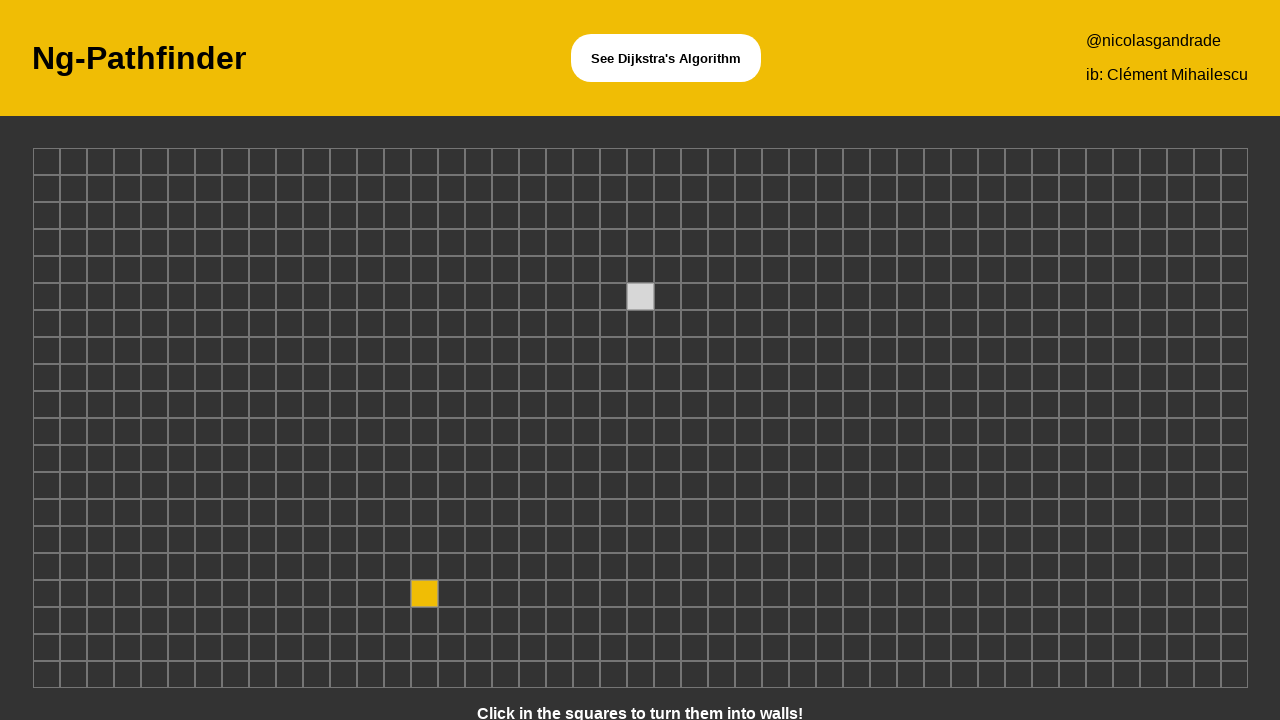

Clicked grid cell at position (37, 13) to create obstacle at (1018, 486) on xpath=/html/body/app-root/app-board/div/div[13]/div[37]/app-node/div
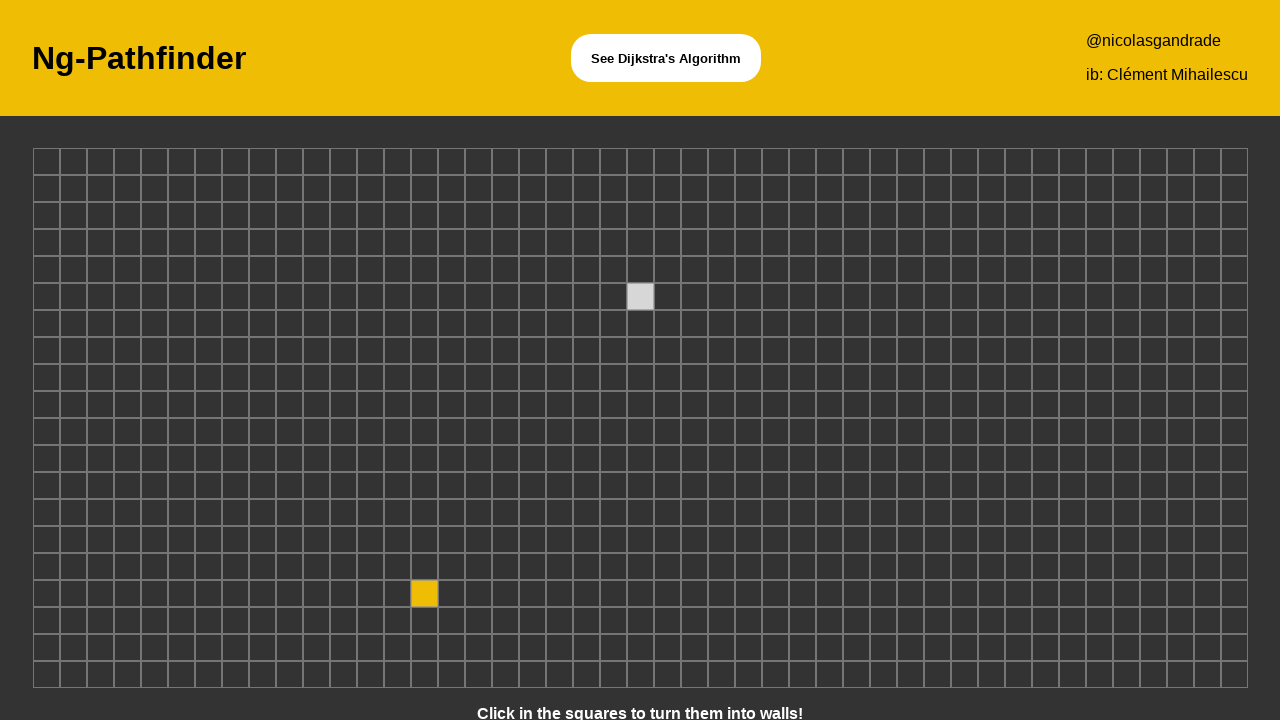

Clicked grid cell at position (5, 6) to create obstacle at (154, 296) on xpath=/html/body/app-root/app-board/div/div[6]/div[5]/app-node/div
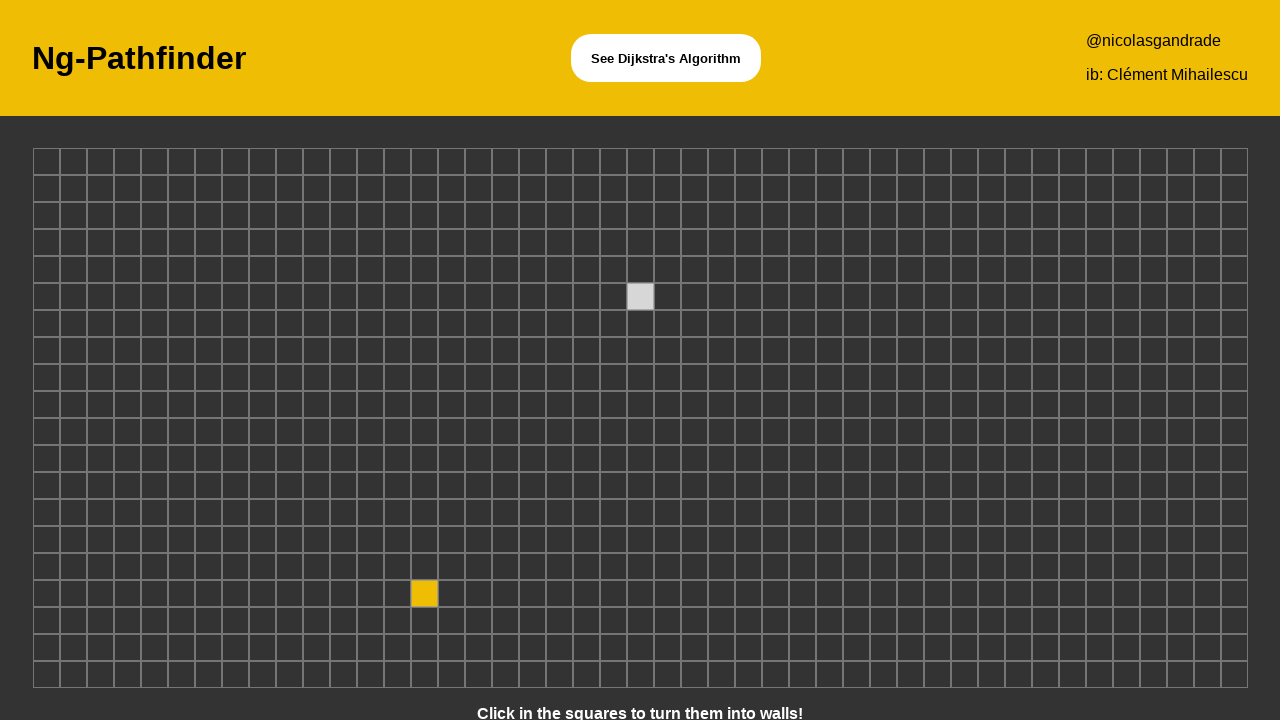

Clicked grid cell at position (5, 2) to create obstacle at (154, 188) on xpath=/html/body/app-root/app-board/div/div[2]/div[5]/app-node/div
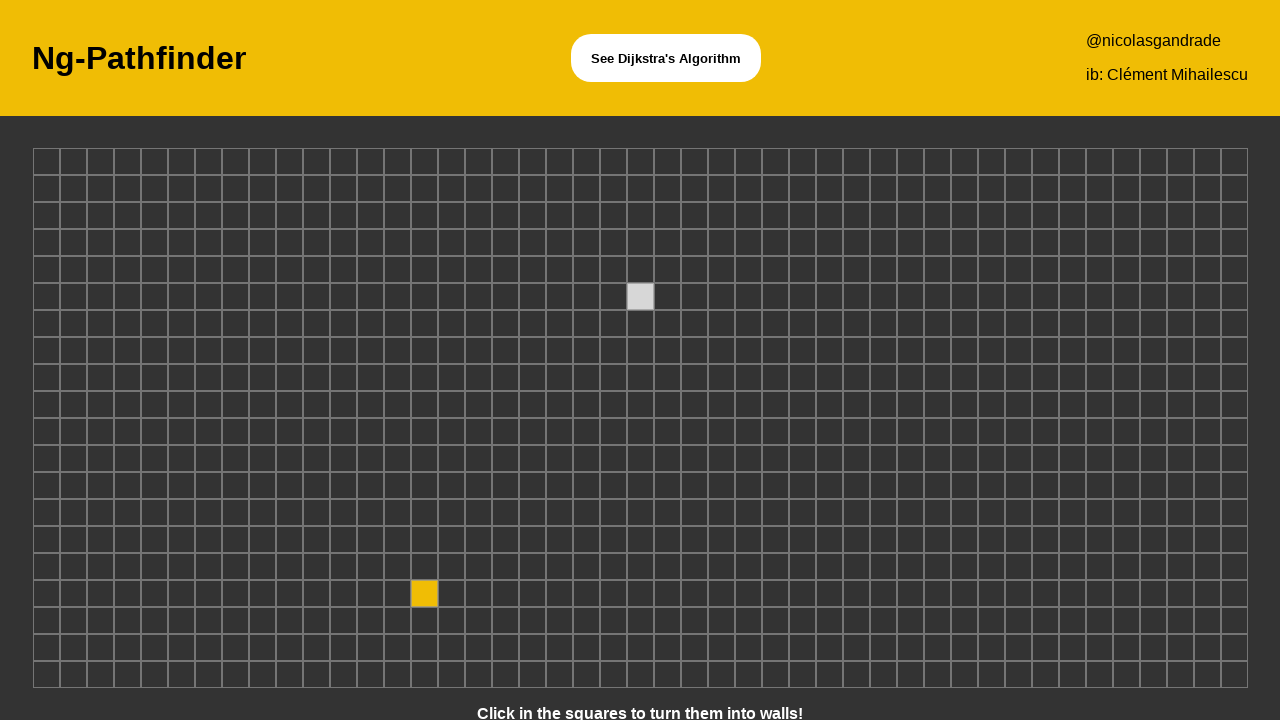

Clicked grid cell at position (23, 15) to create obstacle at (640, 540) on xpath=/html/body/app-root/app-board/div/div[15]/div[23]/app-node/div
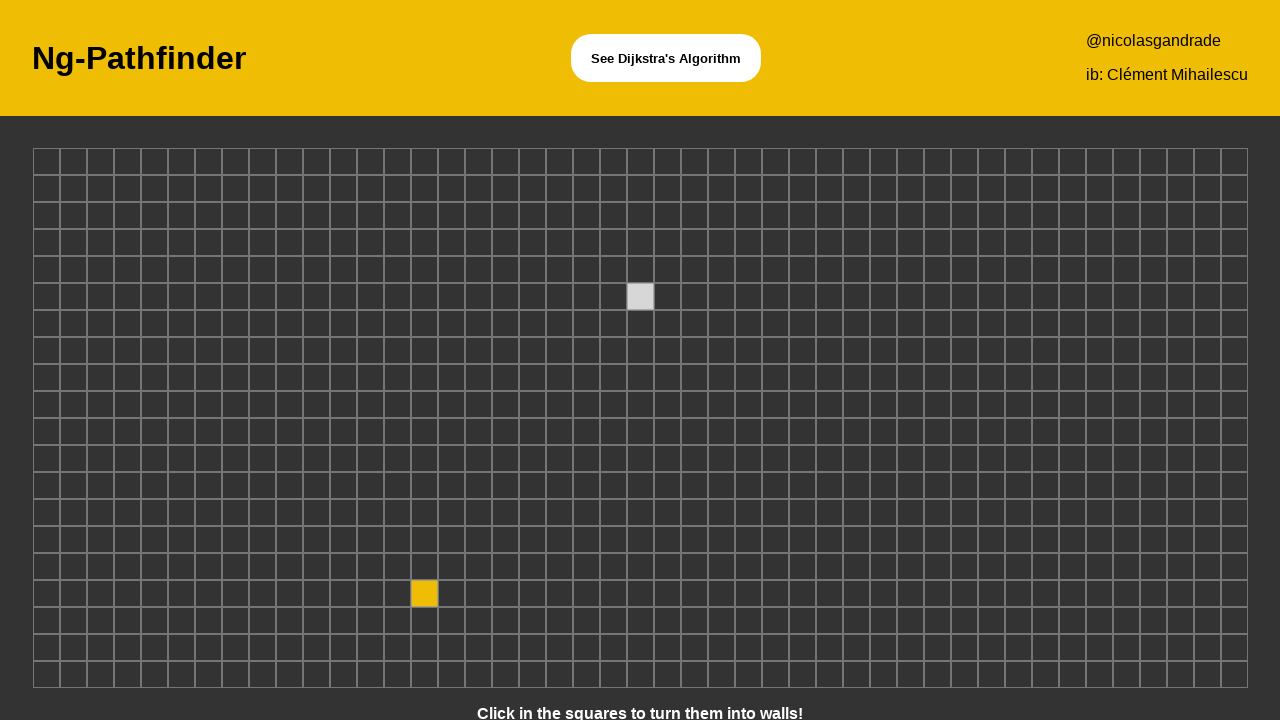

Clicked grid cell at position (38, 15) to create obstacle at (1045, 540) on xpath=/html/body/app-root/app-board/div/div[15]/div[38]/app-node/div
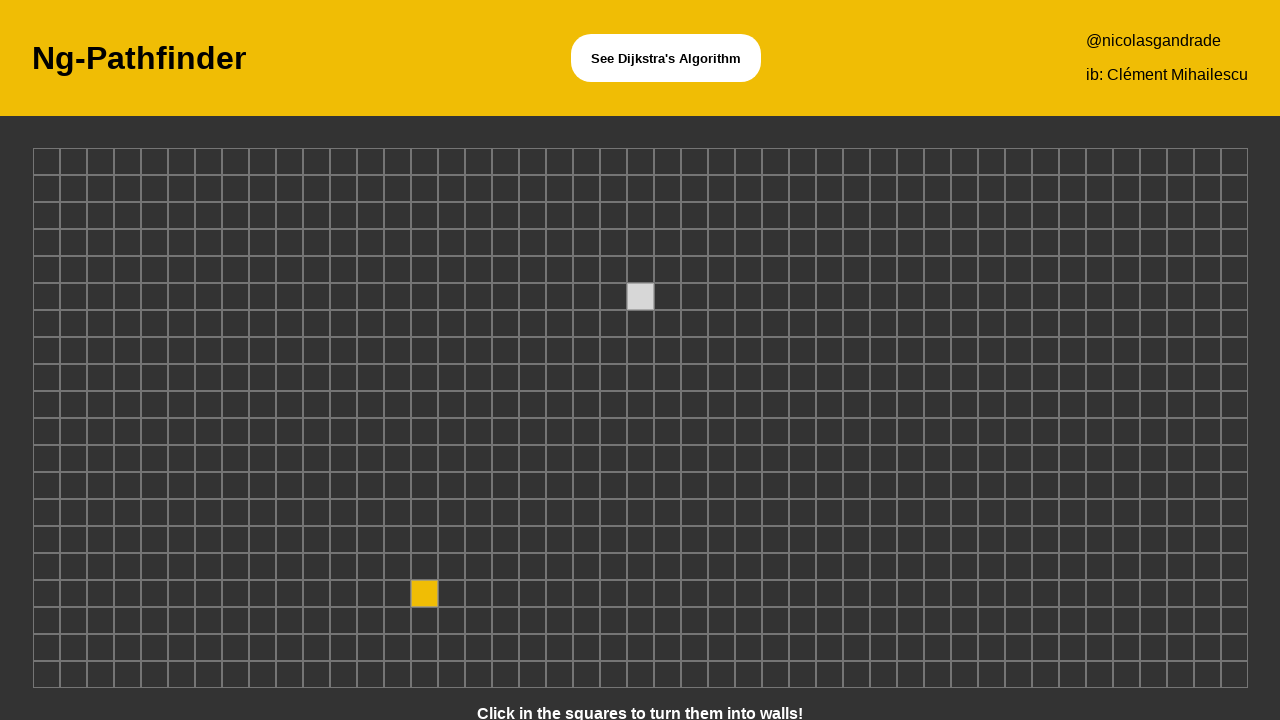

Clicked grid cell at position (4, 19) to create obstacle at (127, 648) on xpath=/html/body/app-root/app-board/div/div[19]/div[4]/app-node/div
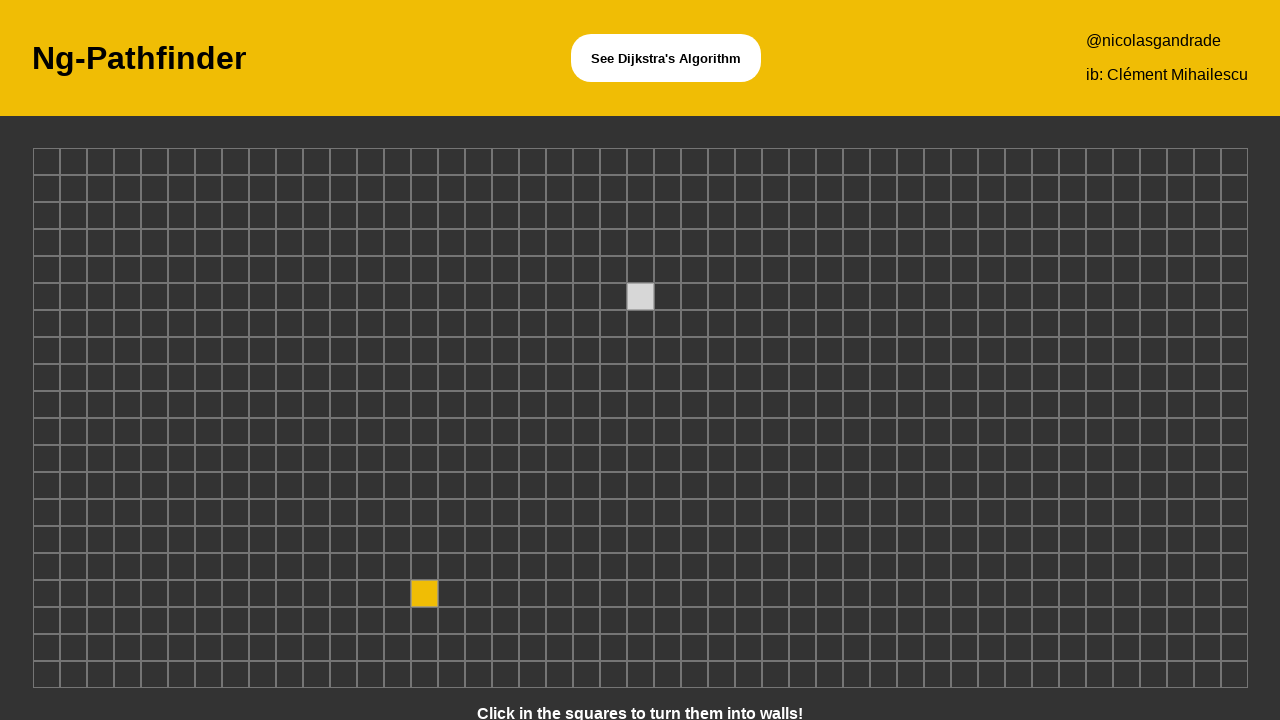

Clicked grid cell at position (21, 9) to create obstacle at (586, 378) on xpath=/html/body/app-root/app-board/div/div[9]/div[21]/app-node/div
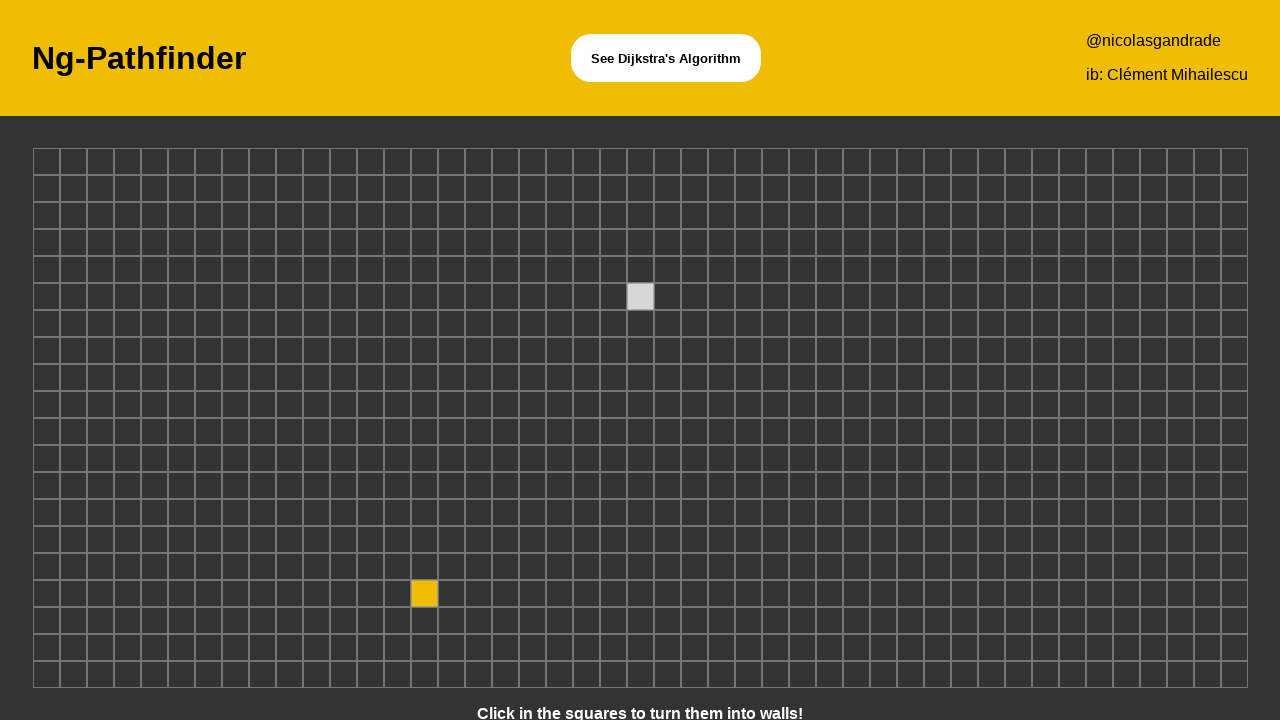

Clicked grid cell at position (45, 9) to create obstacle at (1234, 378) on xpath=/html/body/app-root/app-board/div/div[9]/div[45]/app-node/div
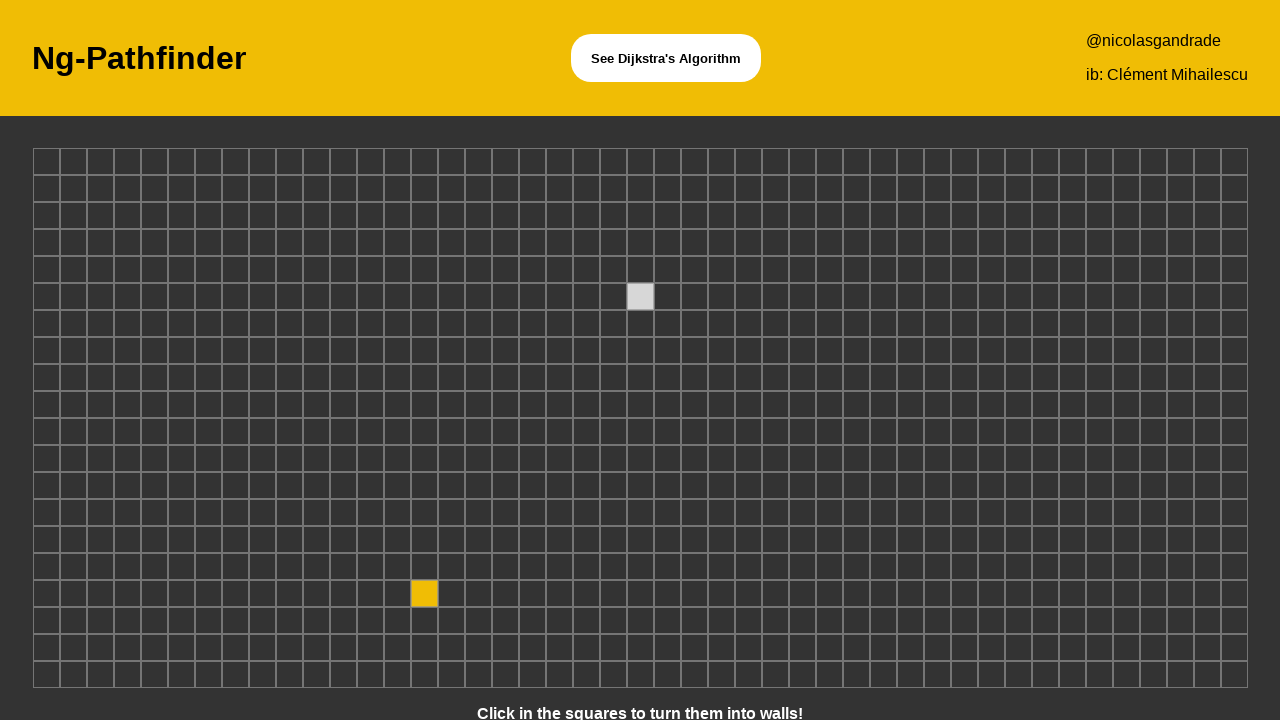

Clicked grid cell at position (6, 7) to create obstacle at (181, 324) on xpath=/html/body/app-root/app-board/div/div[7]/div[6]/app-node/div
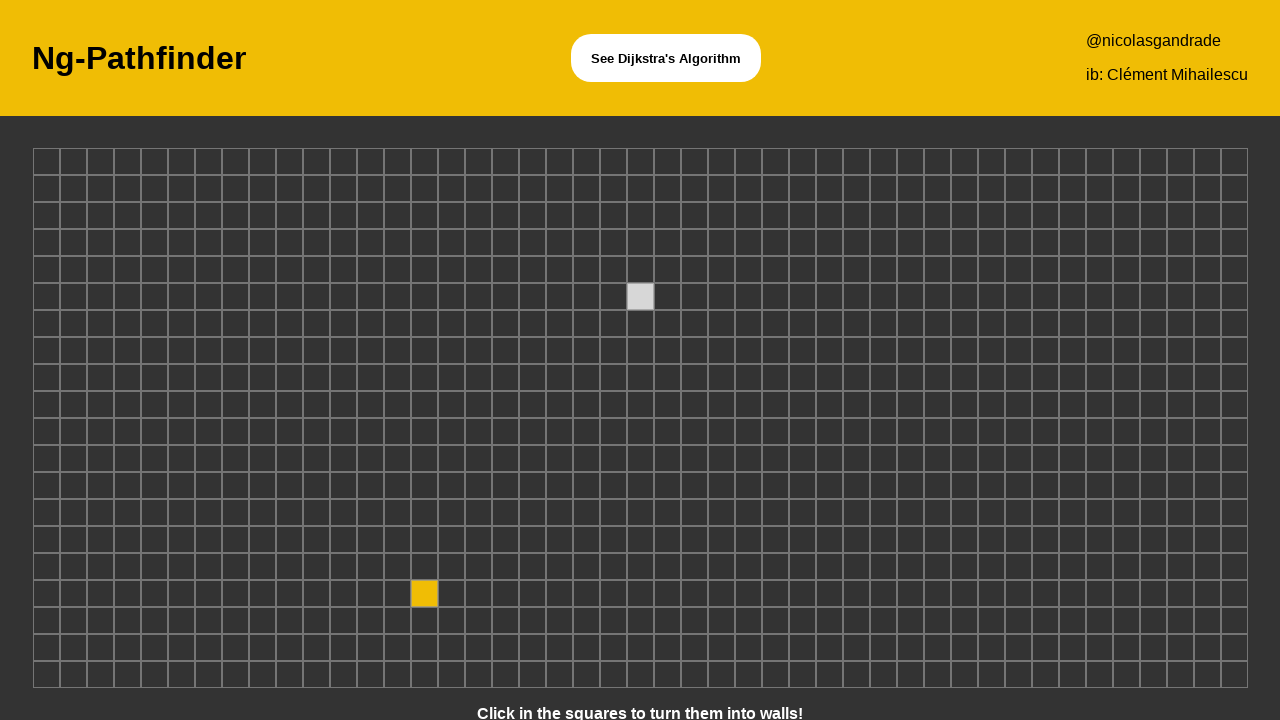

Clicked grid cell at position (27, 1) to create obstacle at (748, 162) on xpath=/html/body/app-root/app-board/div/div[1]/div[27]/app-node/div
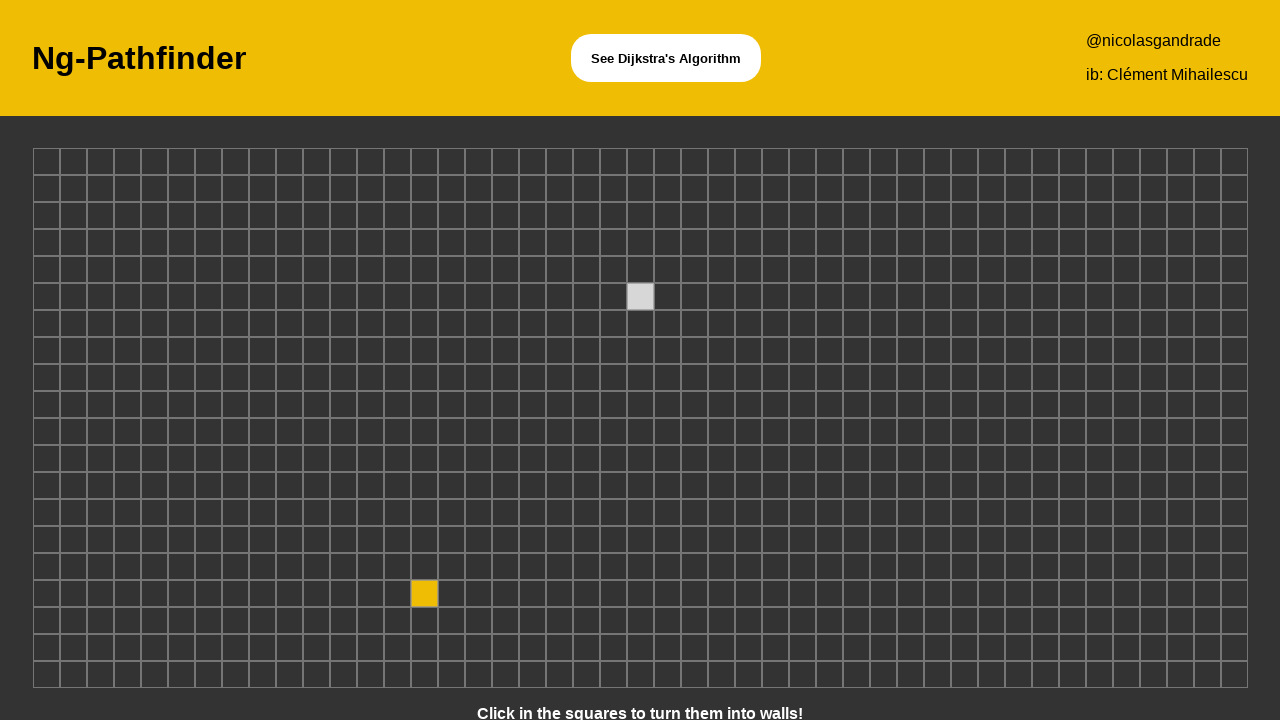

Clicked grid cell at position (13, 5) to create obstacle at (370, 270) on xpath=/html/body/app-root/app-board/div/div[5]/div[13]/app-node/div
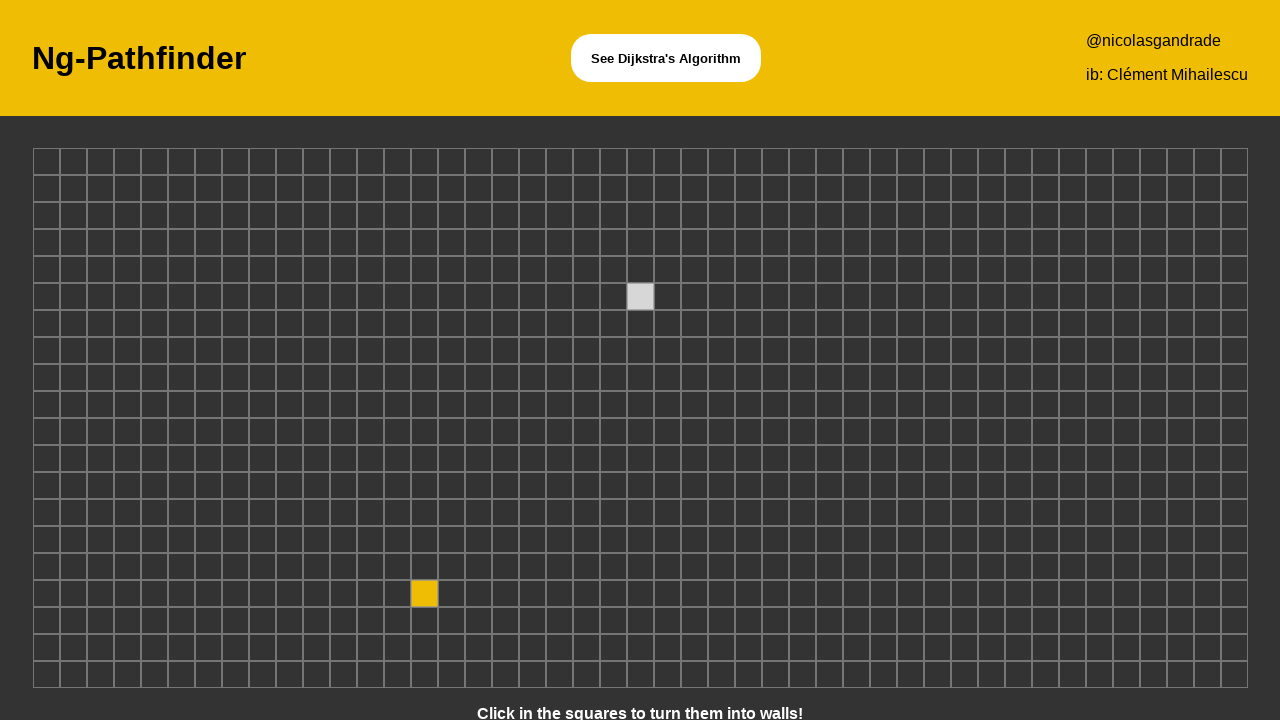

Clicked grid cell at position (42, 6) to create obstacle at (1153, 296) on xpath=/html/body/app-root/app-board/div/div[6]/div[42]/app-node/div
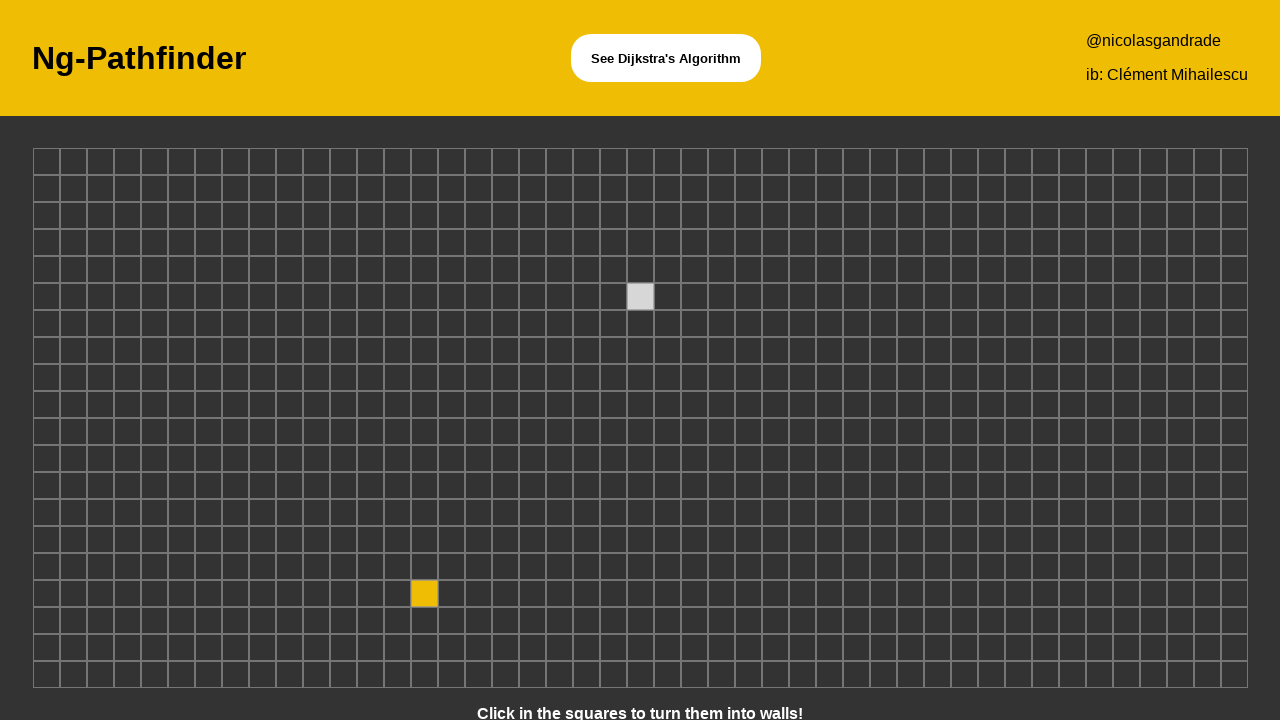

Clicked grid cell at position (21, 4) to create obstacle at (586, 242) on xpath=/html/body/app-root/app-board/div/div[4]/div[21]/app-node/div
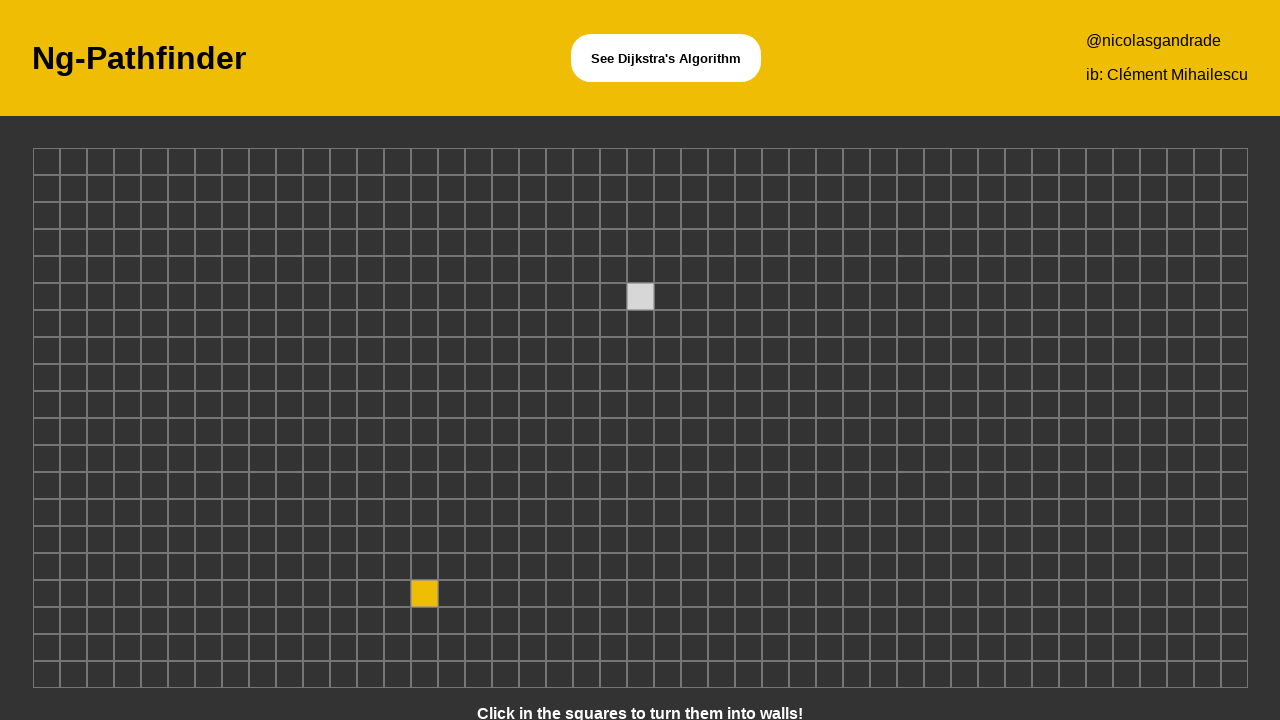

Clicked grid cell at position (12, 9) to create obstacle at (343, 378) on xpath=/html/body/app-root/app-board/div/div[9]/div[12]/app-node/div
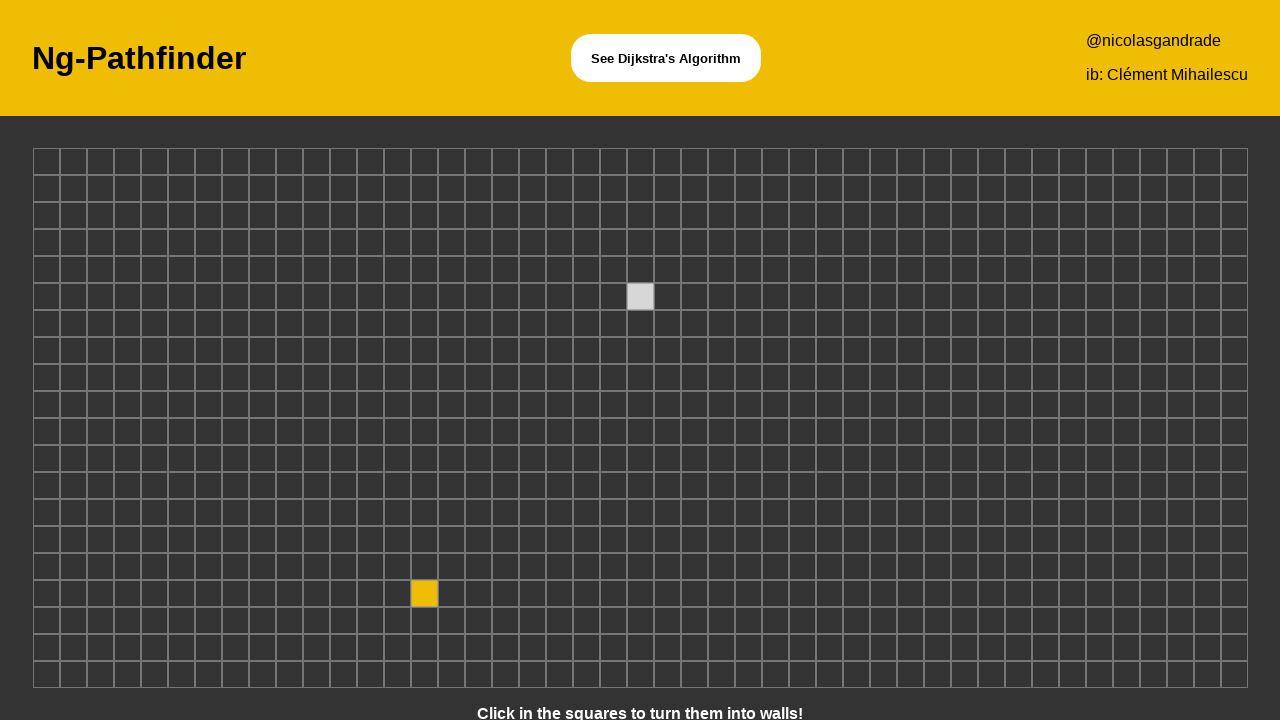

Clicked grid cell at position (27, 15) to create obstacle at (748, 540) on xpath=/html/body/app-root/app-board/div/div[15]/div[27]/app-node/div
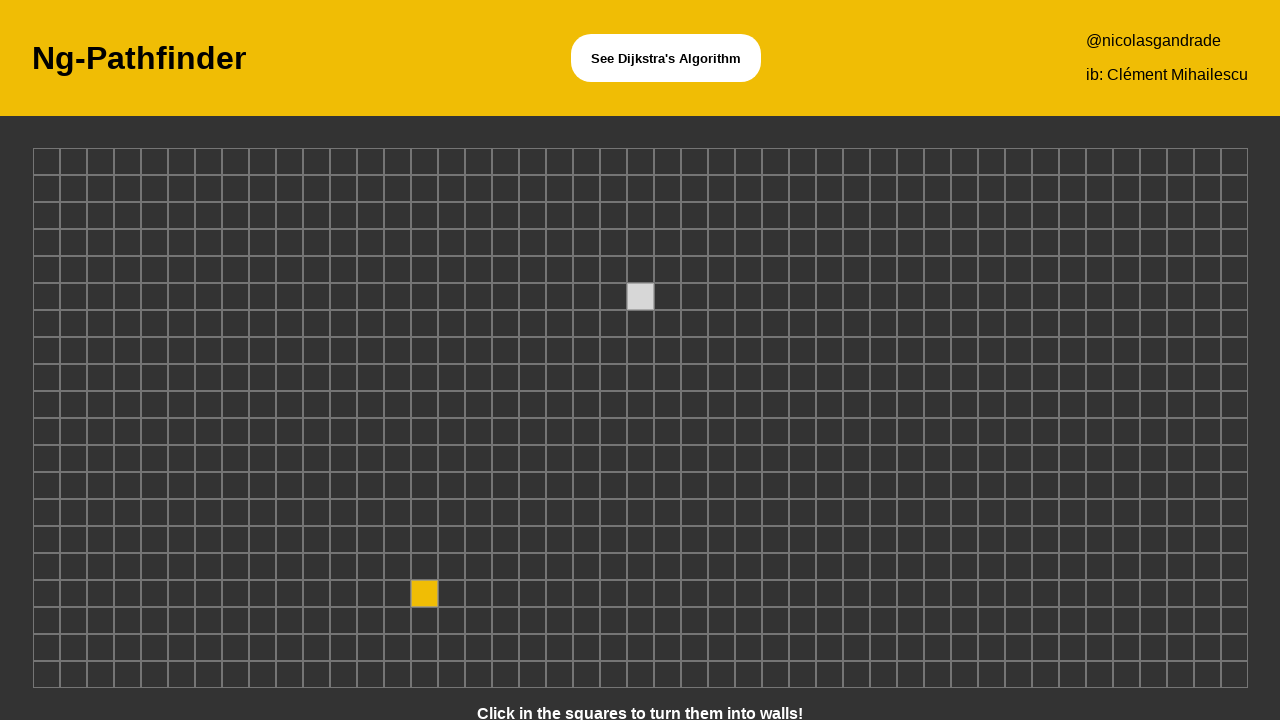

Clicked grid cell at position (21, 14) to create obstacle at (586, 512) on xpath=/html/body/app-root/app-board/div/div[14]/div[21]/app-node/div
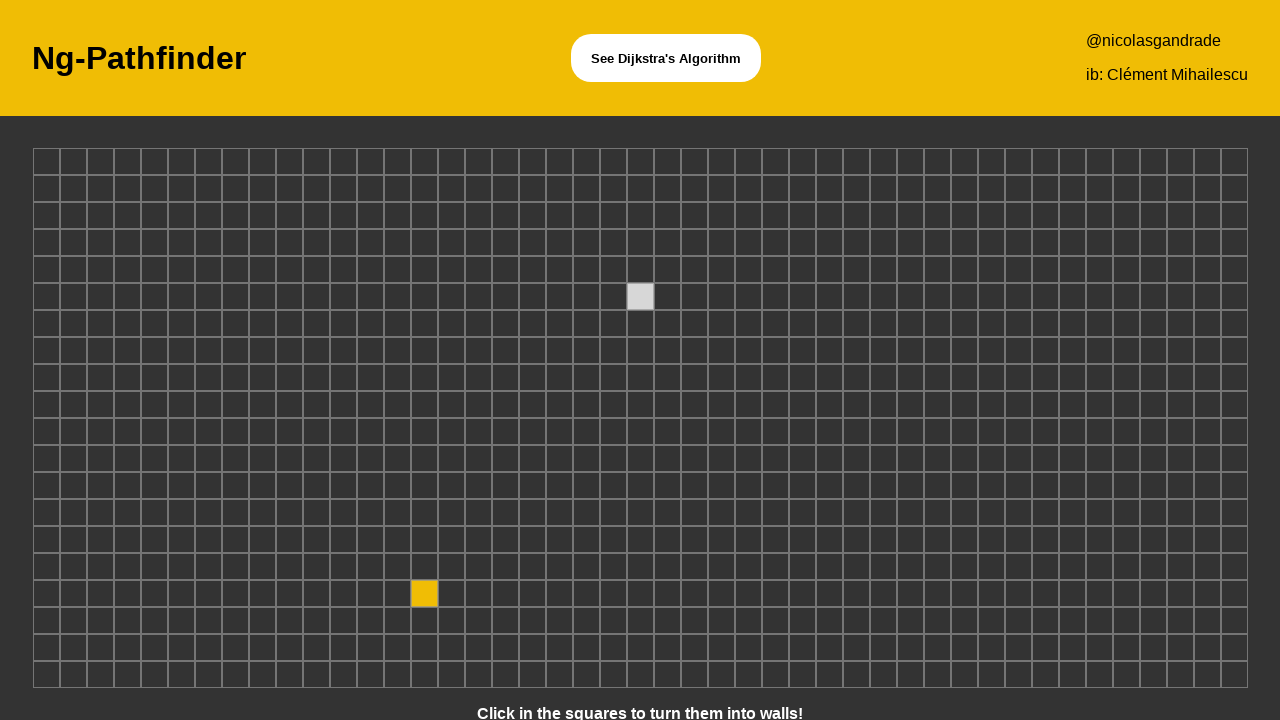

Clicked grid cell at position (40, 13) to create obstacle at (1099, 486) on xpath=/html/body/app-root/app-board/div/div[13]/div[40]/app-node/div
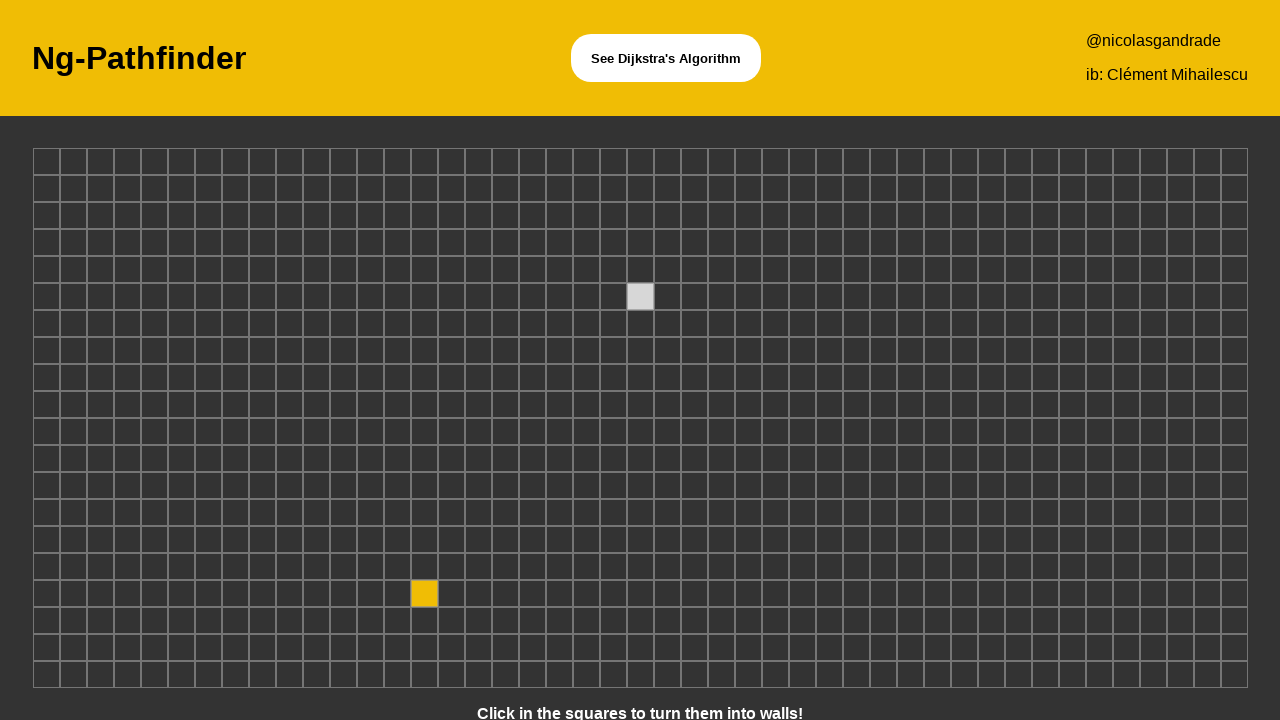

Clicked grid cell at position (44, 11) to create obstacle at (1207, 432) on xpath=/html/body/app-root/app-board/div/div[11]/div[44]/app-node/div
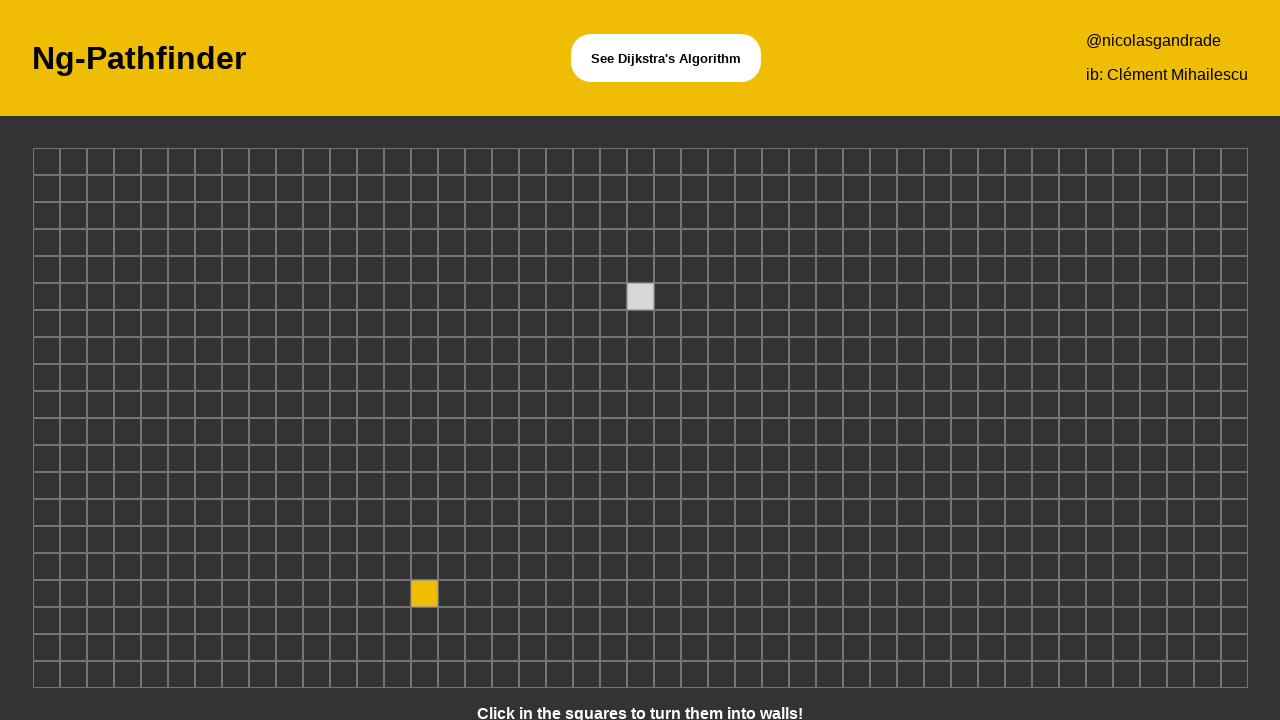

Clicked grid cell at position (20, 15) to create obstacle at (559, 540) on xpath=/html/body/app-root/app-board/div/div[15]/div[20]/app-node/div
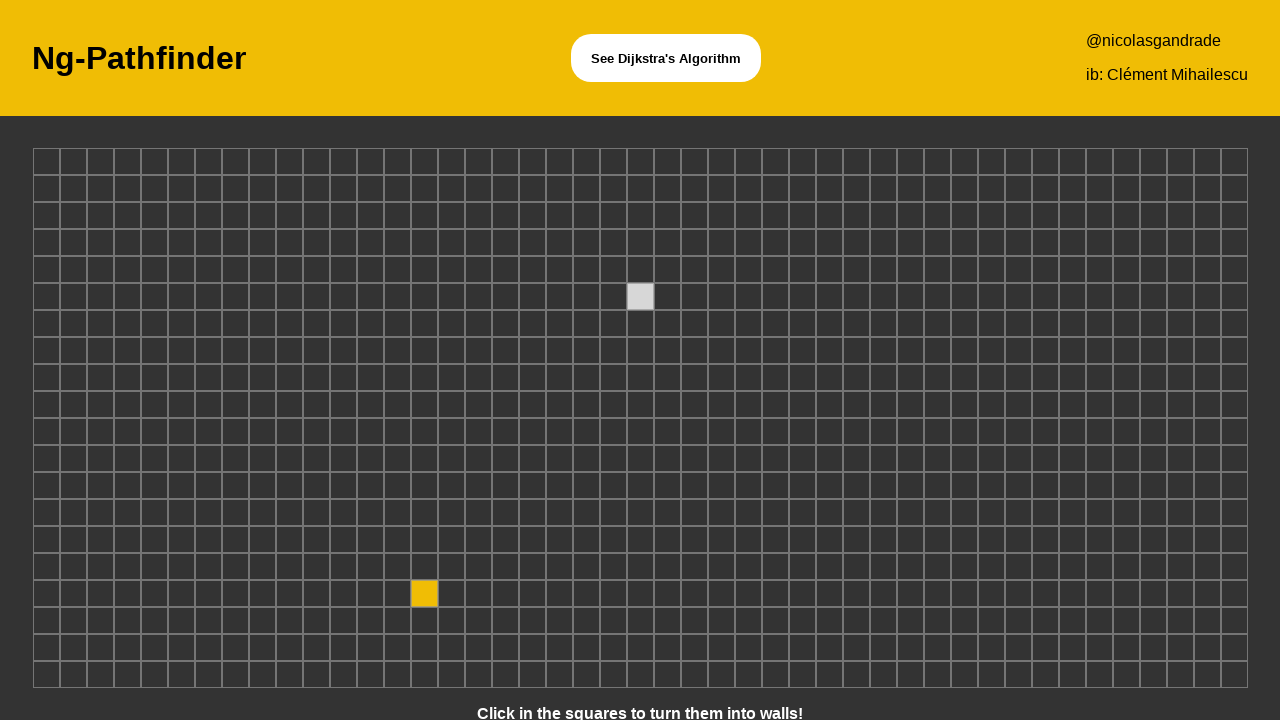

Clicked grid cell at position (26, 4) to create obstacle at (721, 242) on xpath=/html/body/app-root/app-board/div/div[4]/div[26]/app-node/div
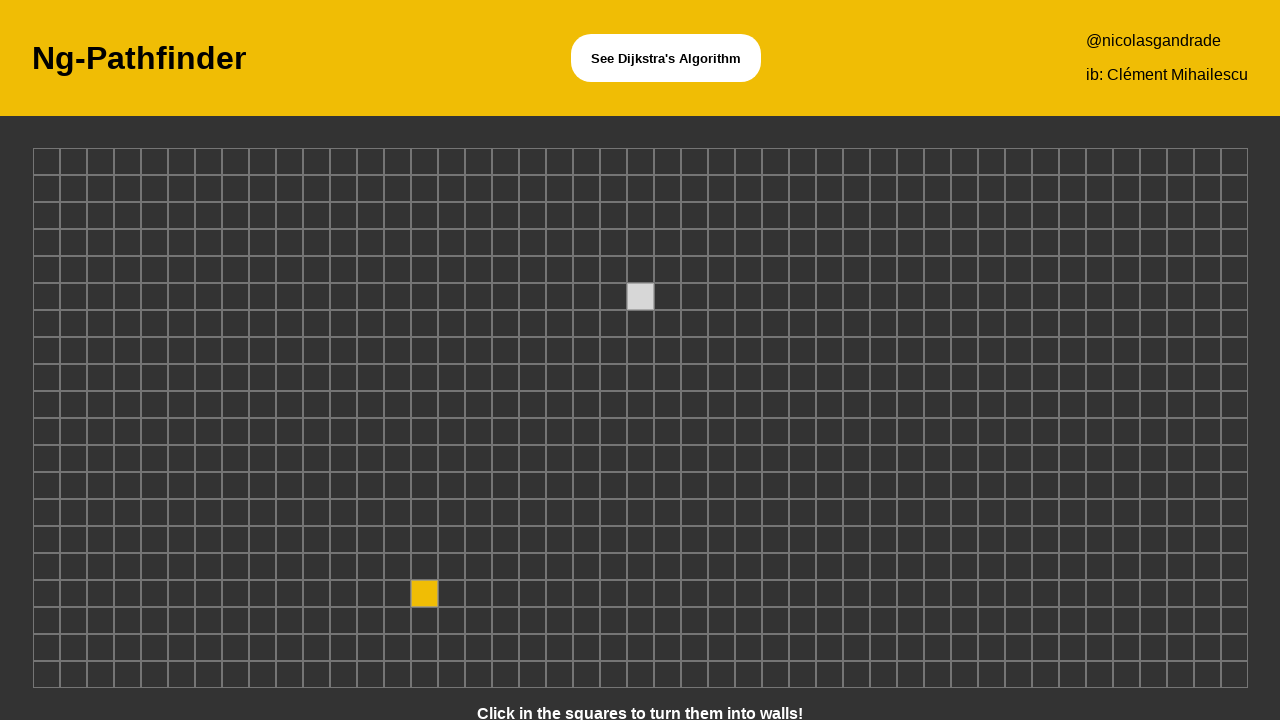

Clicked grid cell at position (13, 8) to create obstacle at (370, 350) on xpath=/html/body/app-root/app-board/div/div[8]/div[13]/app-node/div
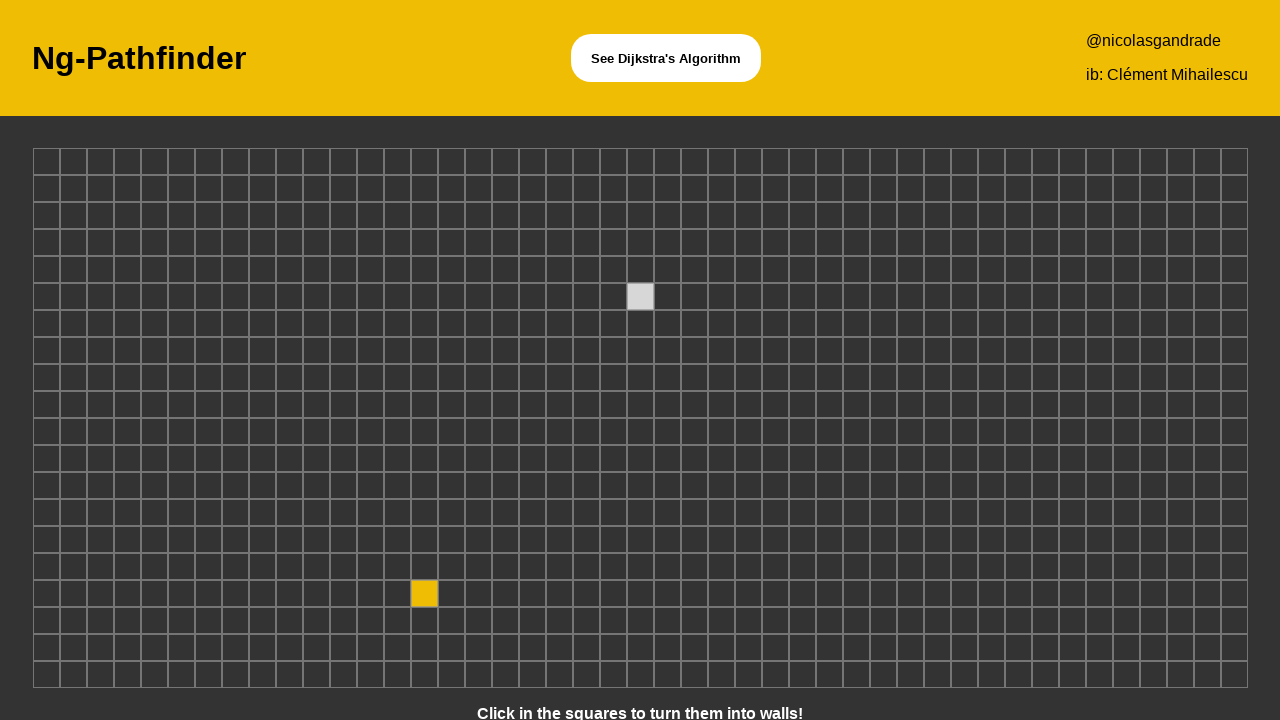

Clicked grid cell at position (22, 9) to create obstacle at (613, 378) on xpath=/html/body/app-root/app-board/div/div[9]/div[22]/app-node/div
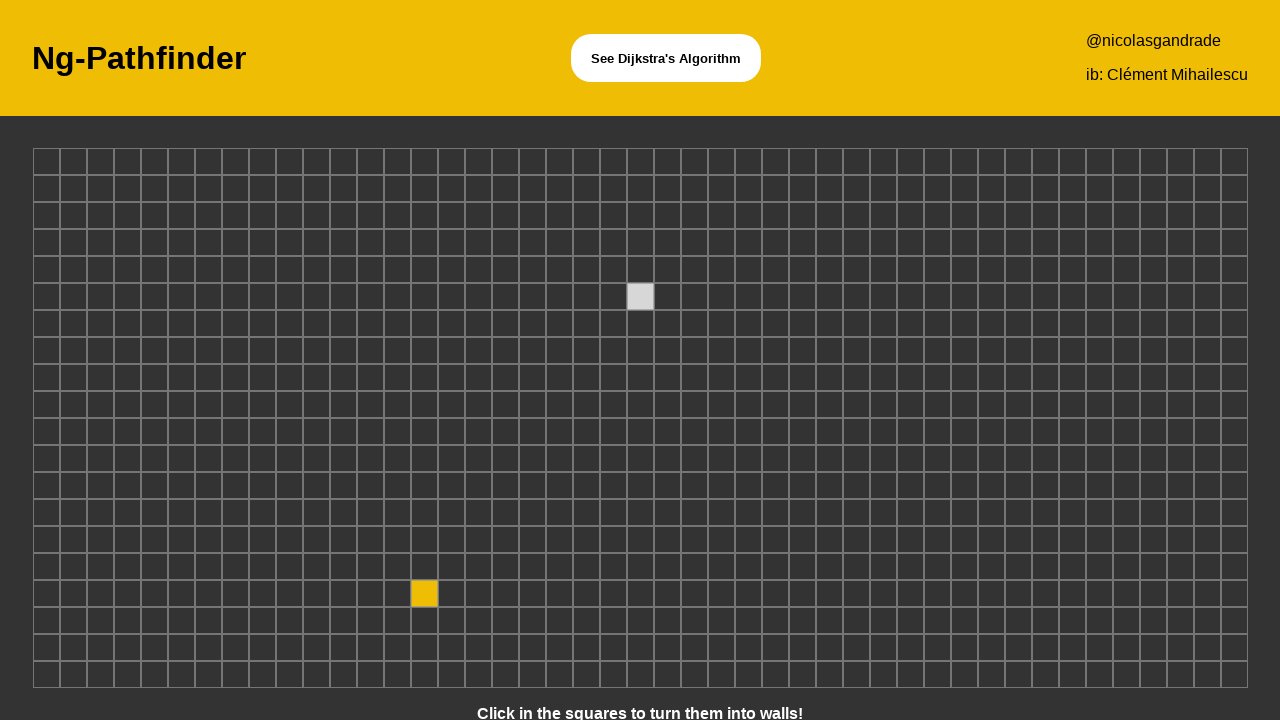

Clicked grid cell at position (22, 17) to create obstacle at (613, 594) on xpath=/html/body/app-root/app-board/div/div[17]/div[22]/app-node/div
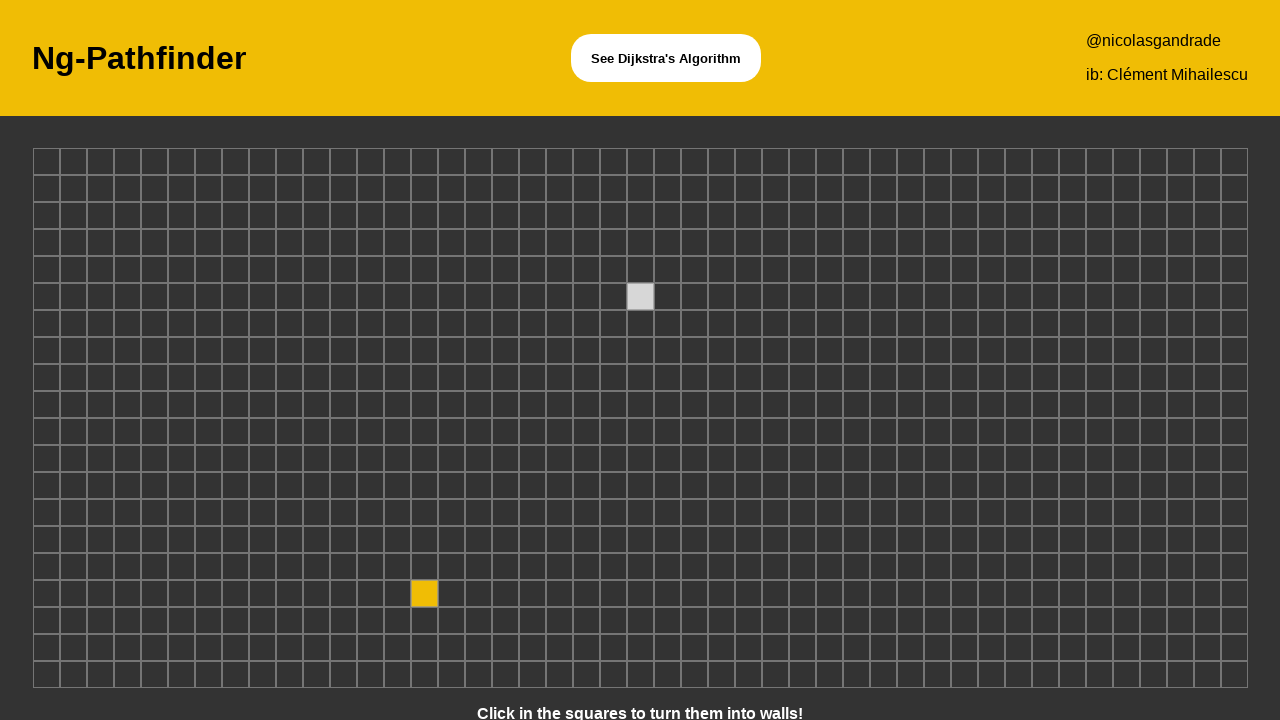

Clicked grid cell at position (30, 15) to create obstacle at (829, 540) on xpath=/html/body/app-root/app-board/div/div[15]/div[30]/app-node/div
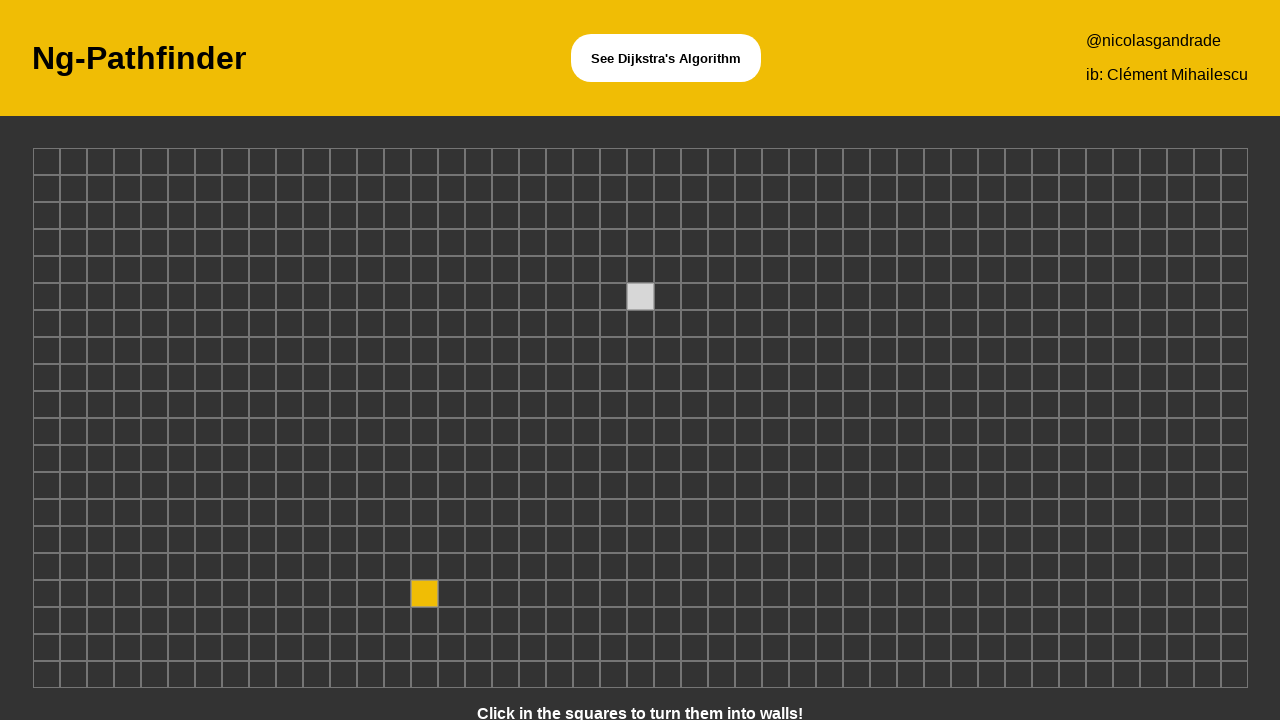

Clicked grid cell at position (21, 20) to create obstacle at (586, 674) on xpath=/html/body/app-root/app-board/div/div[20]/div[21]/app-node/div
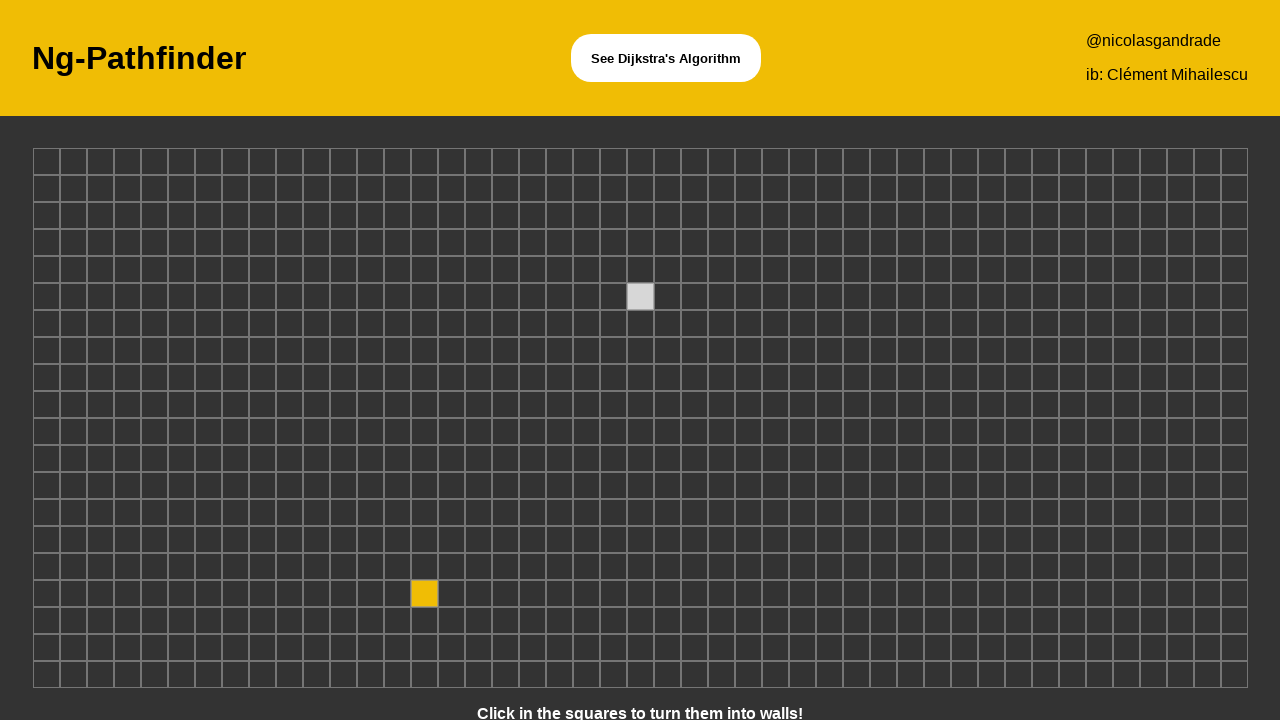

Clicked grid cell at position (44, 9) to create obstacle at (1207, 378) on xpath=/html/body/app-root/app-board/div/div[9]/div[44]/app-node/div
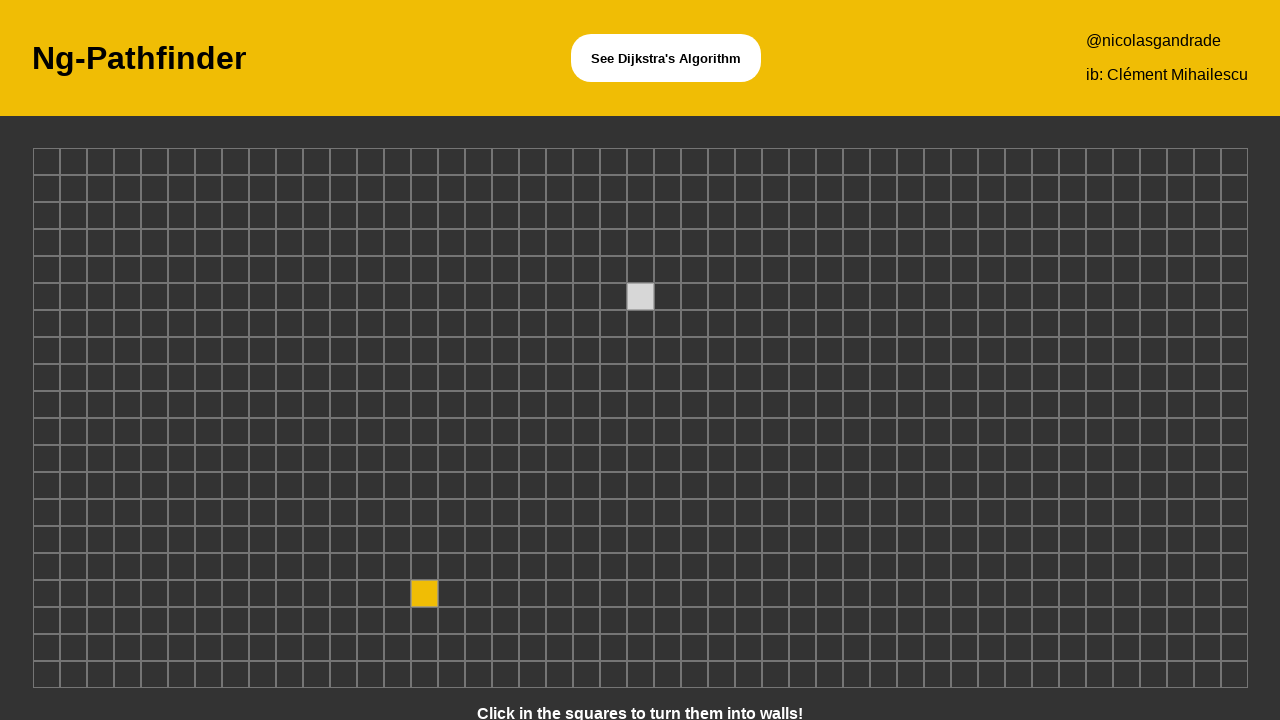

Clicked grid cell at position (18, 13) to create obstacle at (505, 486) on xpath=/html/body/app-root/app-board/div/div[13]/div[18]/app-node/div
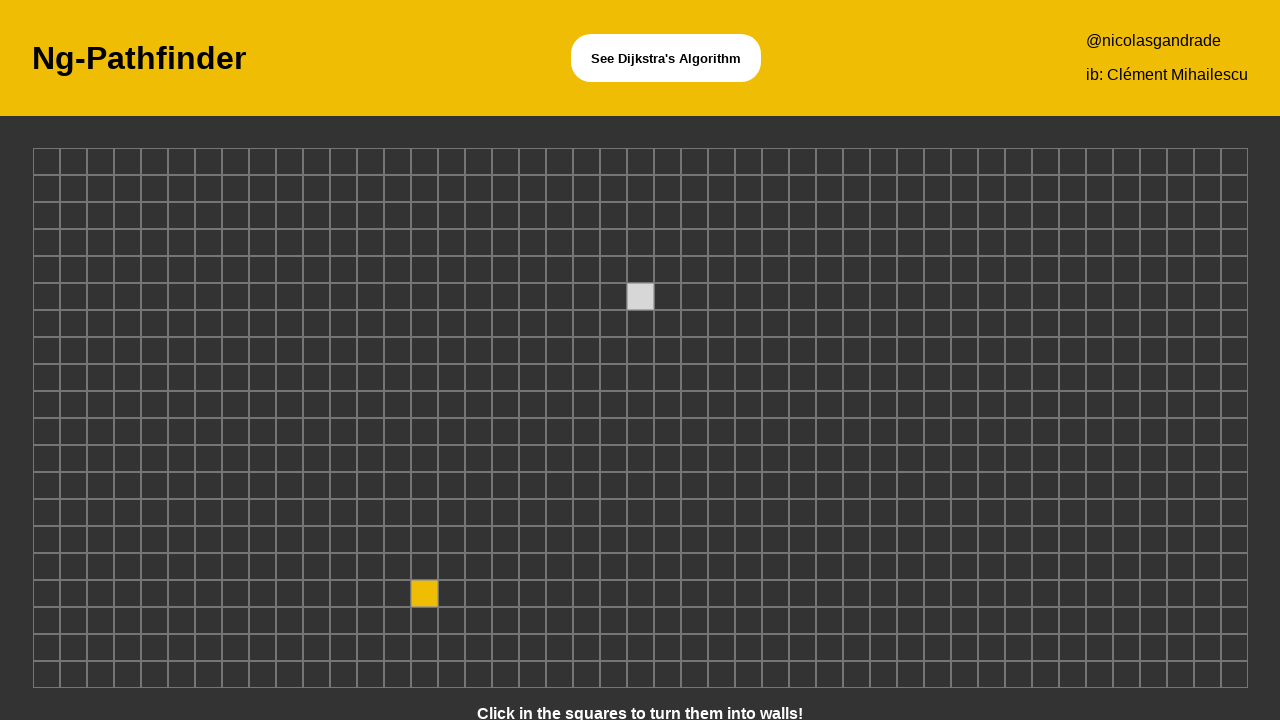

Clicked grid cell at position (30, 19) to create obstacle at (829, 648) on xpath=/html/body/app-root/app-board/div/div[19]/div[30]/app-node/div
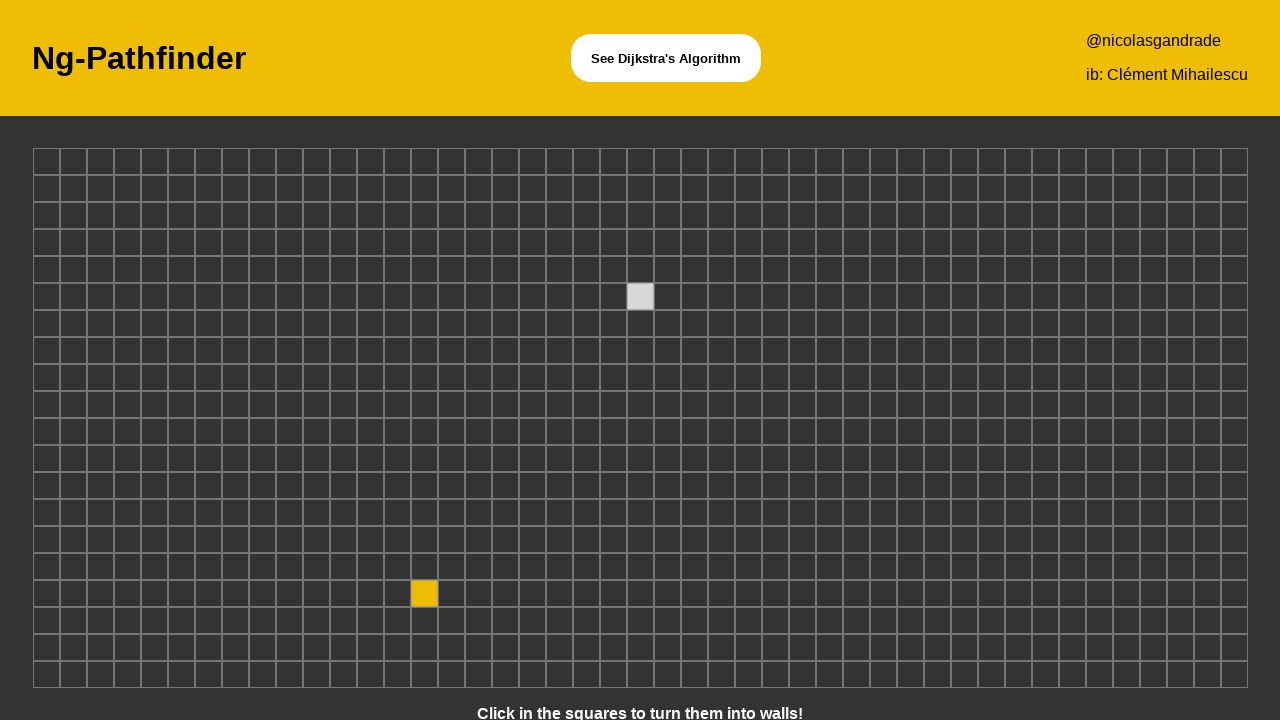

Clicked grid cell at position (23, 9) to create obstacle at (640, 378) on xpath=/html/body/app-root/app-board/div/div[9]/div[23]/app-node/div
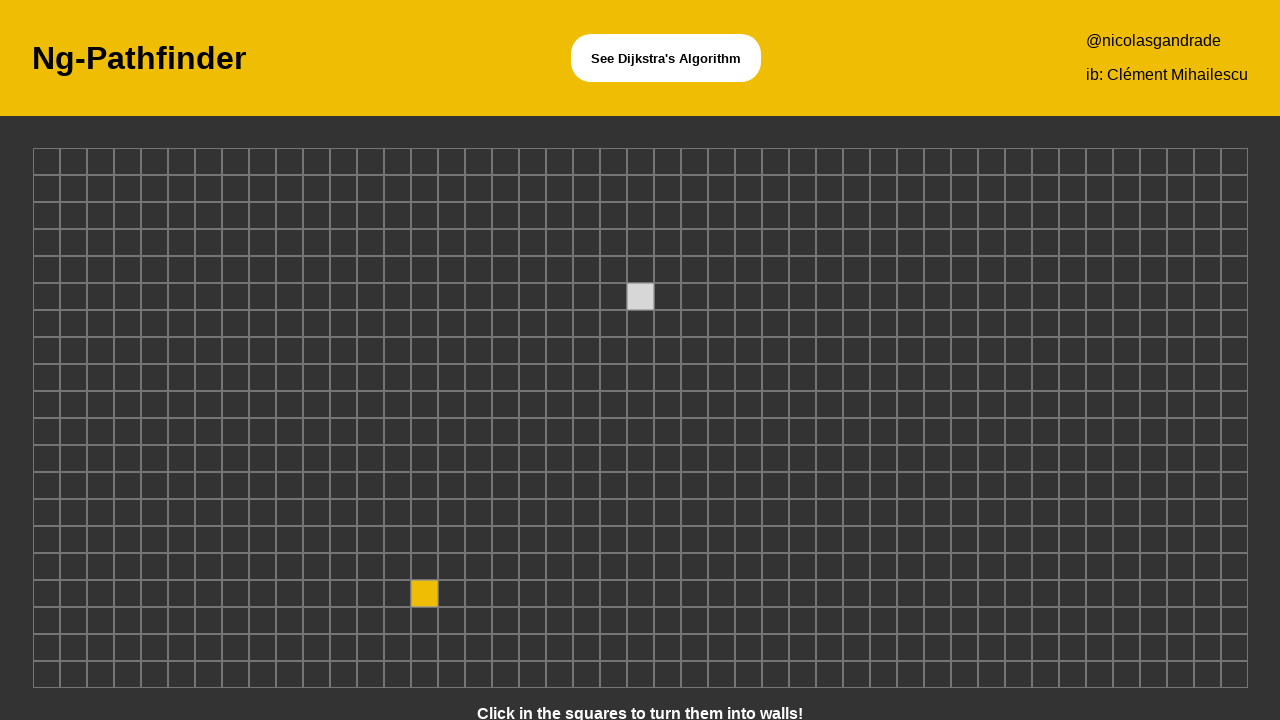

Clicked grid cell at position (21, 15) to create obstacle at (586, 540) on xpath=/html/body/app-root/app-board/div/div[15]/div[21]/app-node/div
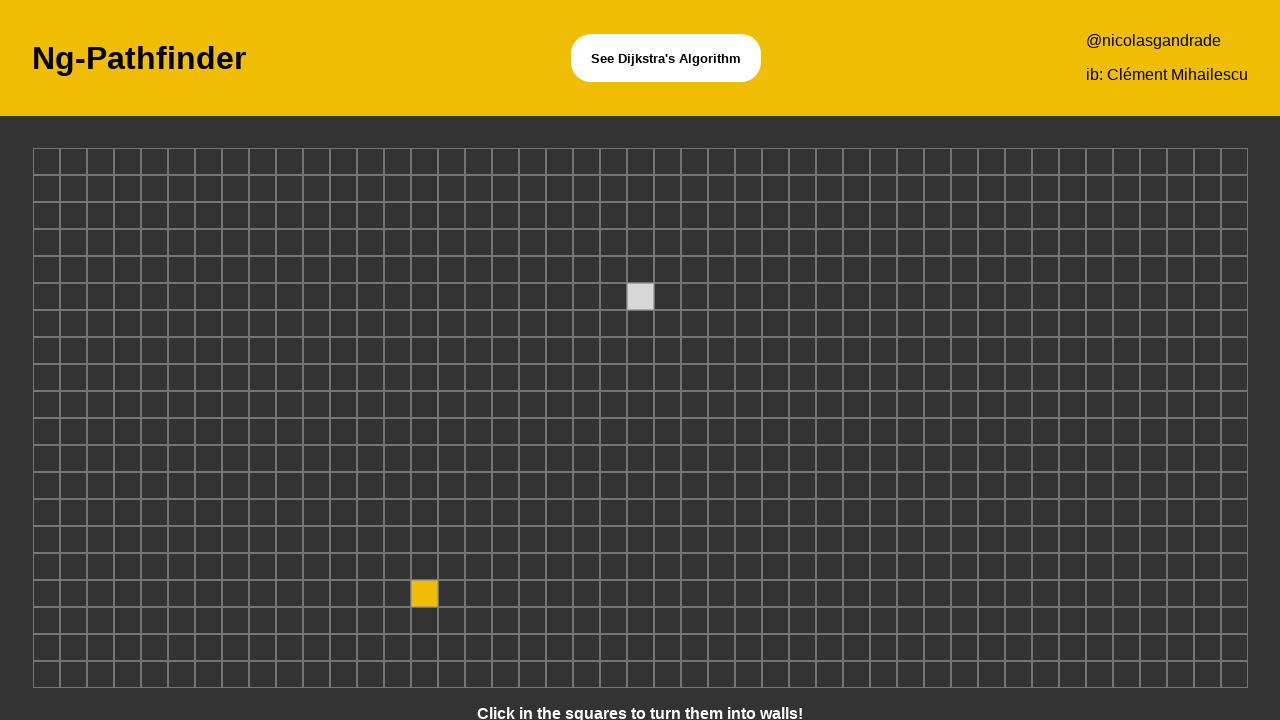

Clicked grid cell at position (9, 10) to create obstacle at (262, 404) on xpath=/html/body/app-root/app-board/div/div[10]/div[9]/app-node/div
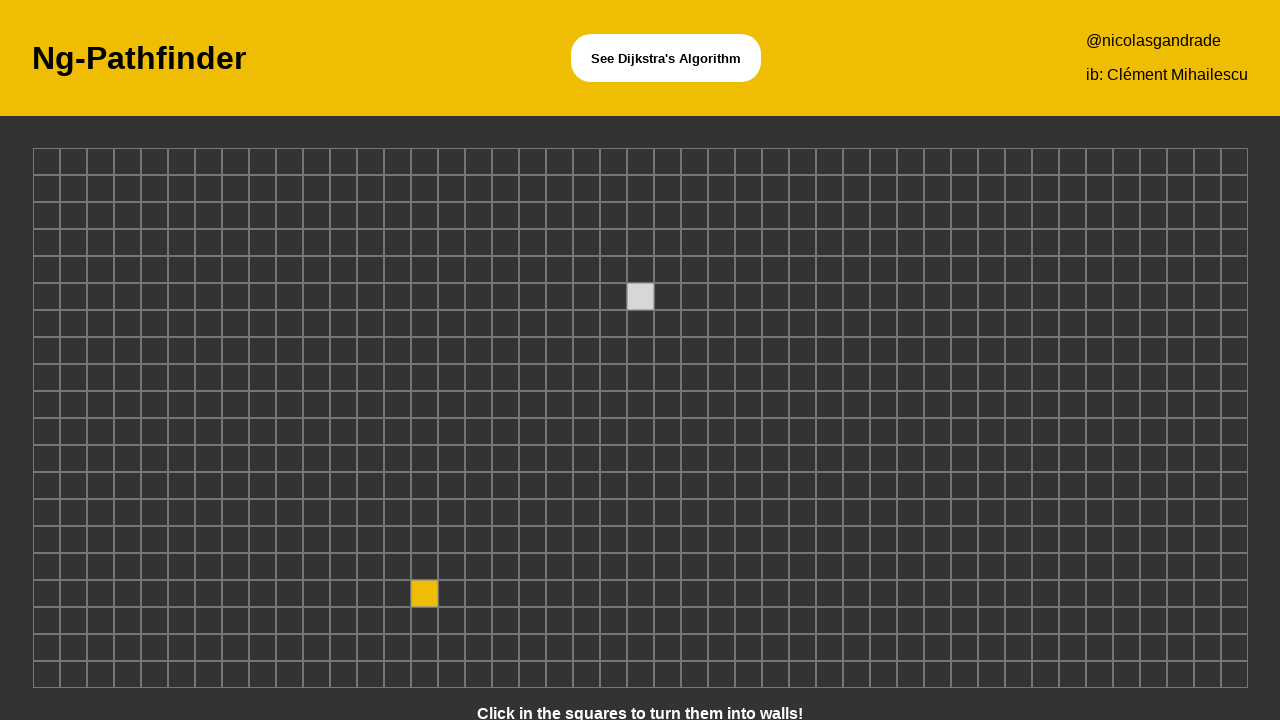

Clicked grid cell at position (18, 12) to create obstacle at (505, 458) on xpath=/html/body/app-root/app-board/div/div[12]/div[18]/app-node/div
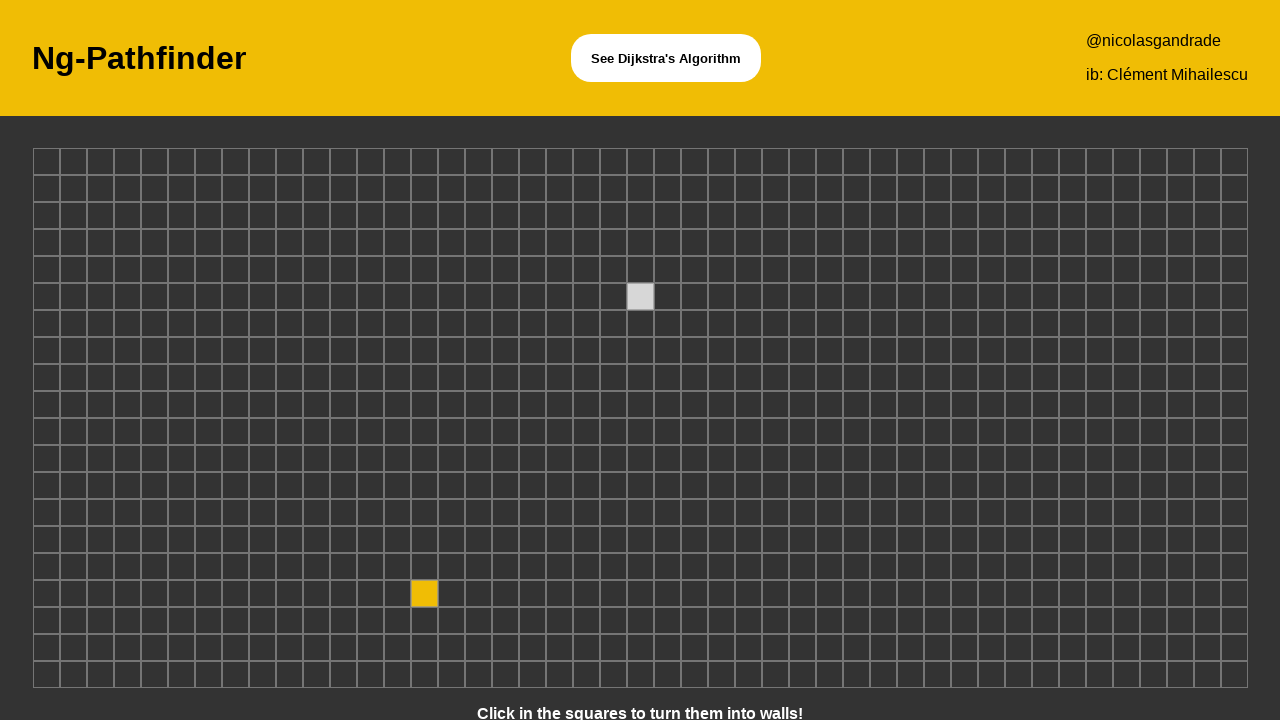

Clicked grid cell at position (38, 13) to create obstacle at (1045, 486) on xpath=/html/body/app-root/app-board/div/div[13]/div[38]/app-node/div
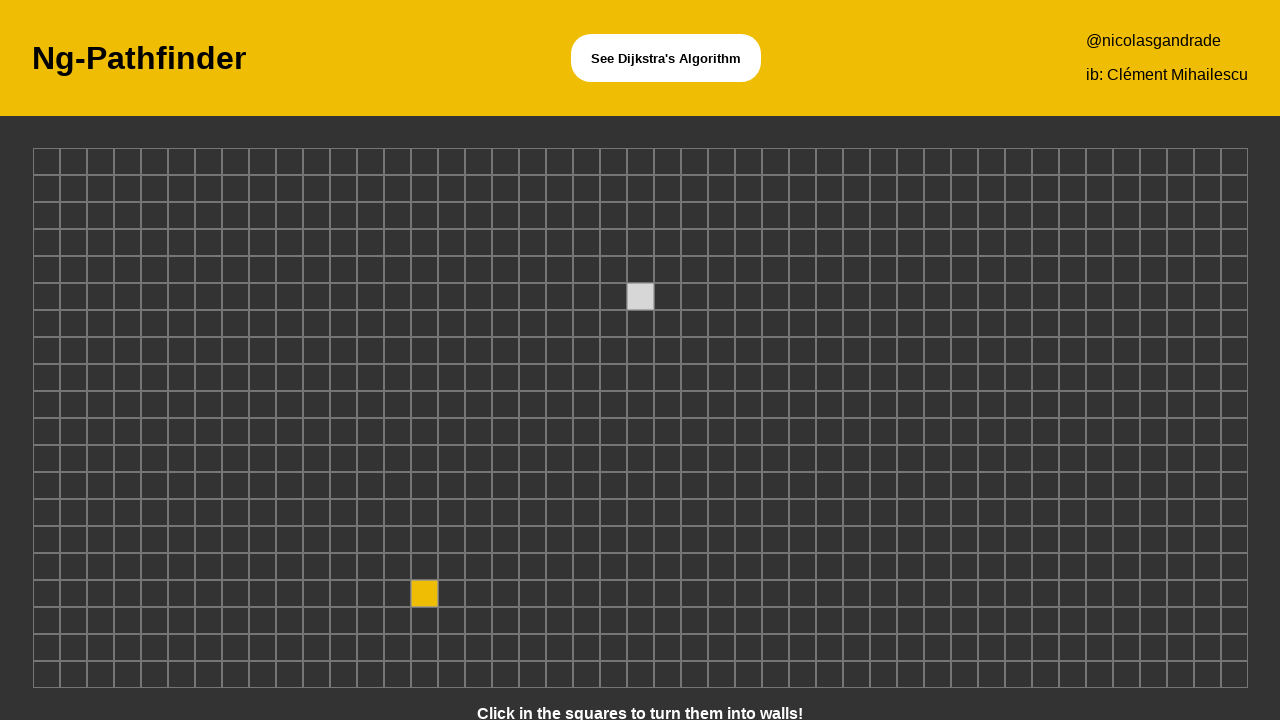

Clicked grid cell at position (38, 9) to create obstacle at (1045, 378) on xpath=/html/body/app-root/app-board/div/div[9]/div[38]/app-node/div
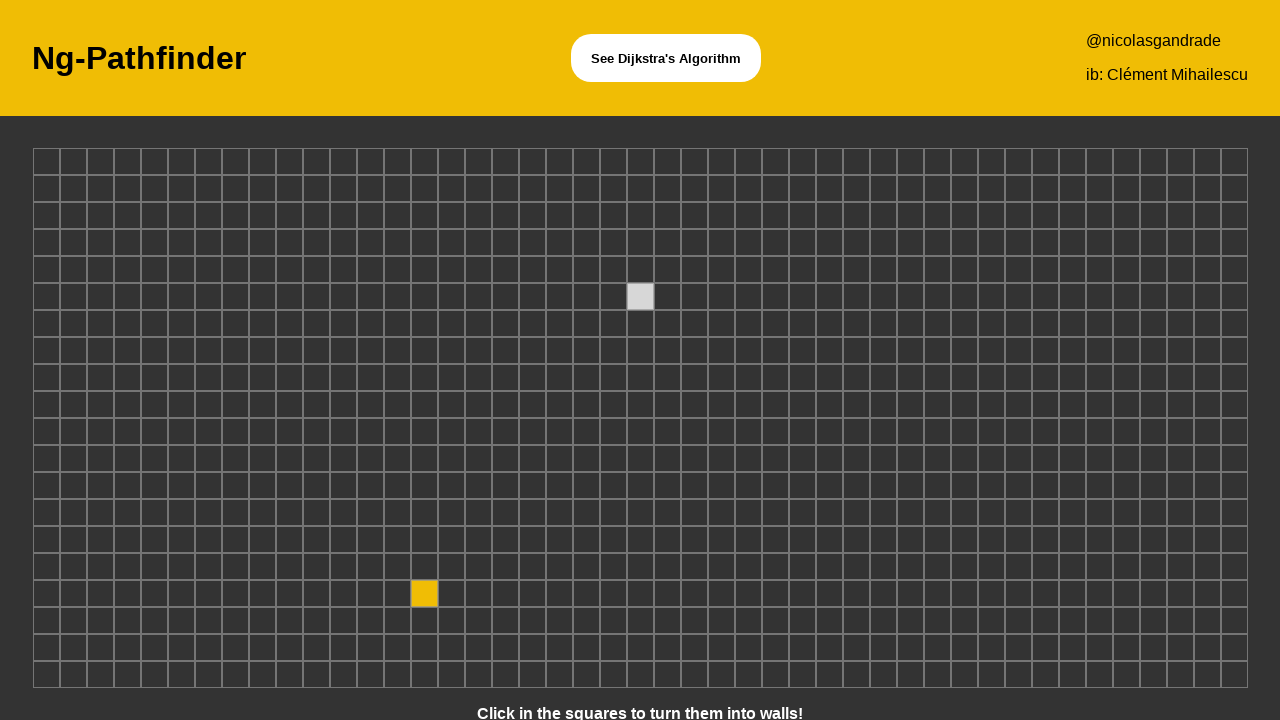

Clicked grid cell at position (34, 17) to create obstacle at (937, 594) on xpath=/html/body/app-root/app-board/div/div[17]/div[34]/app-node/div
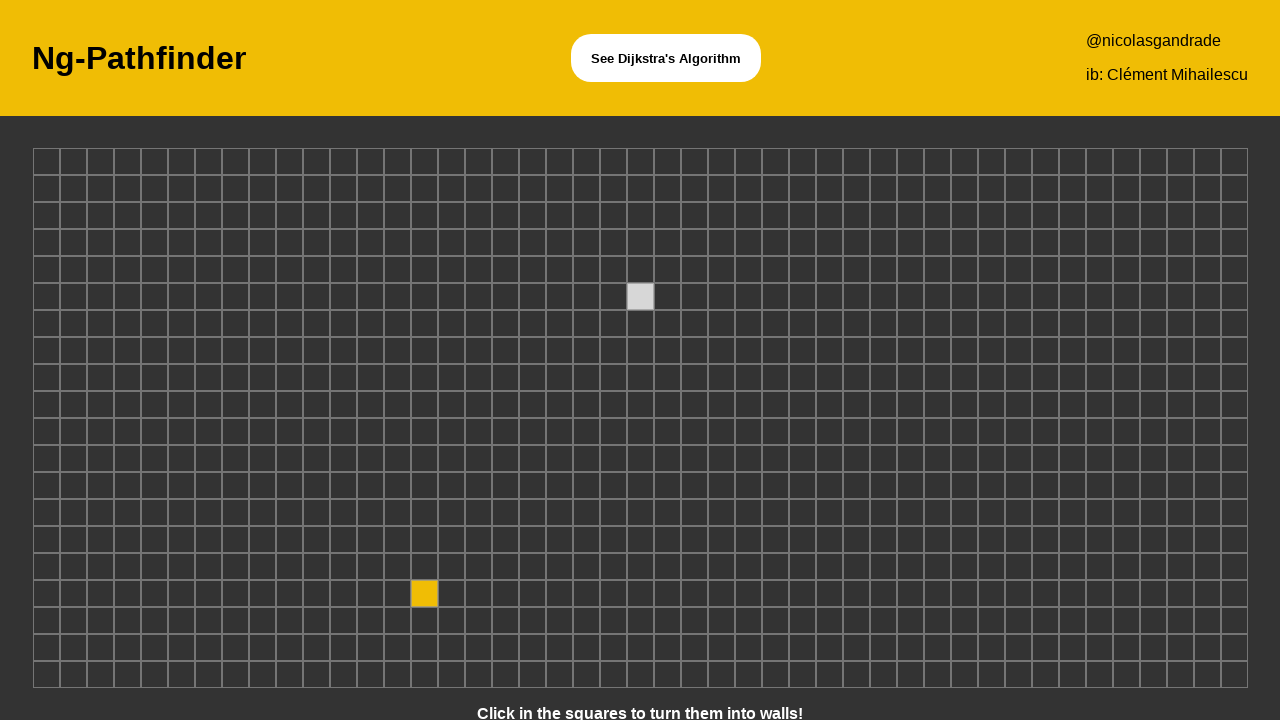

Clicked grid cell at position (29, 17) to create obstacle at (802, 594) on xpath=/html/body/app-root/app-board/div/div[17]/div[29]/app-node/div
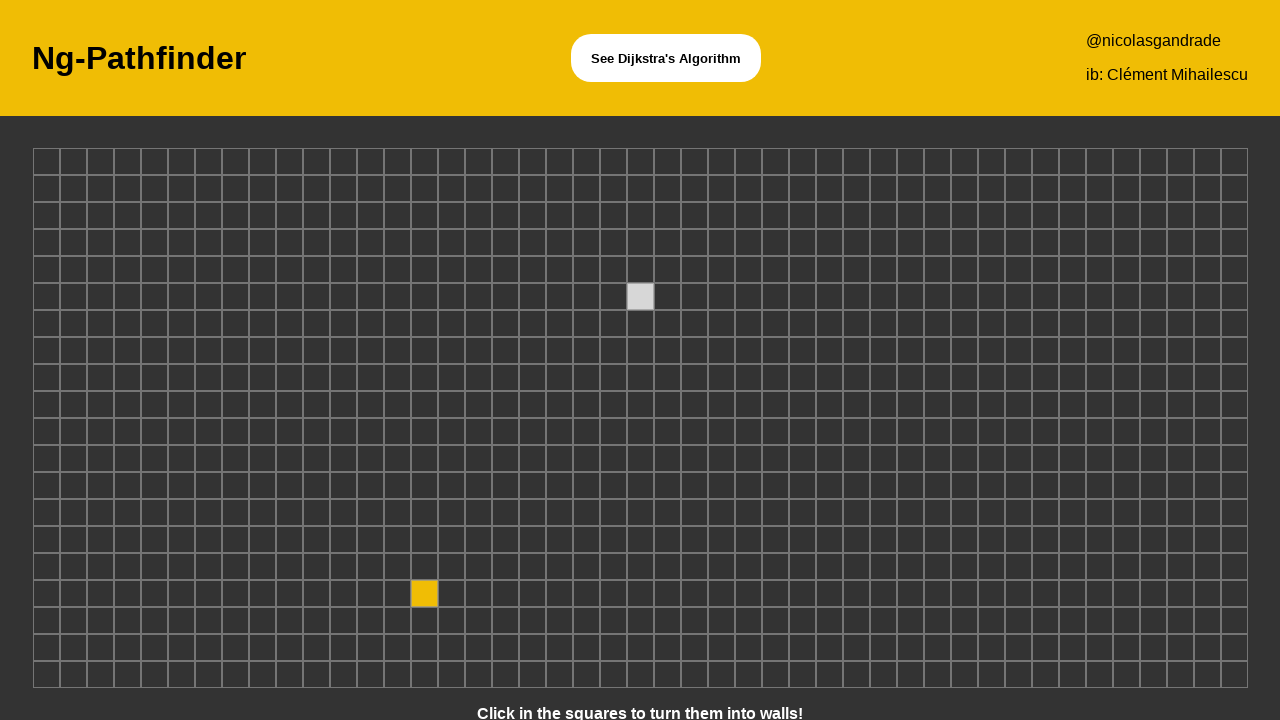

Clicked grid cell at position (14, 4) to create obstacle at (397, 242) on xpath=/html/body/app-root/app-board/div/div[4]/div[14]/app-node/div
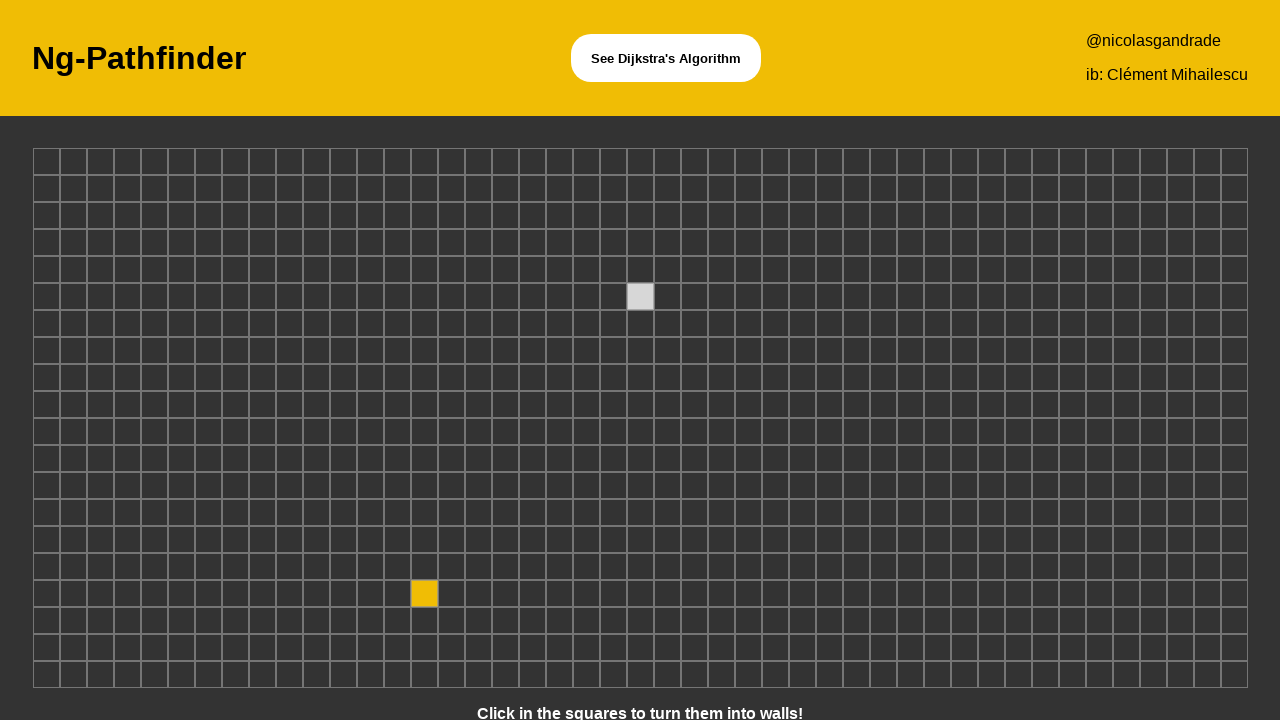

Clicked grid cell at position (23, 3) to create obstacle at (640, 216) on xpath=/html/body/app-root/app-board/div/div[3]/div[23]/app-node/div
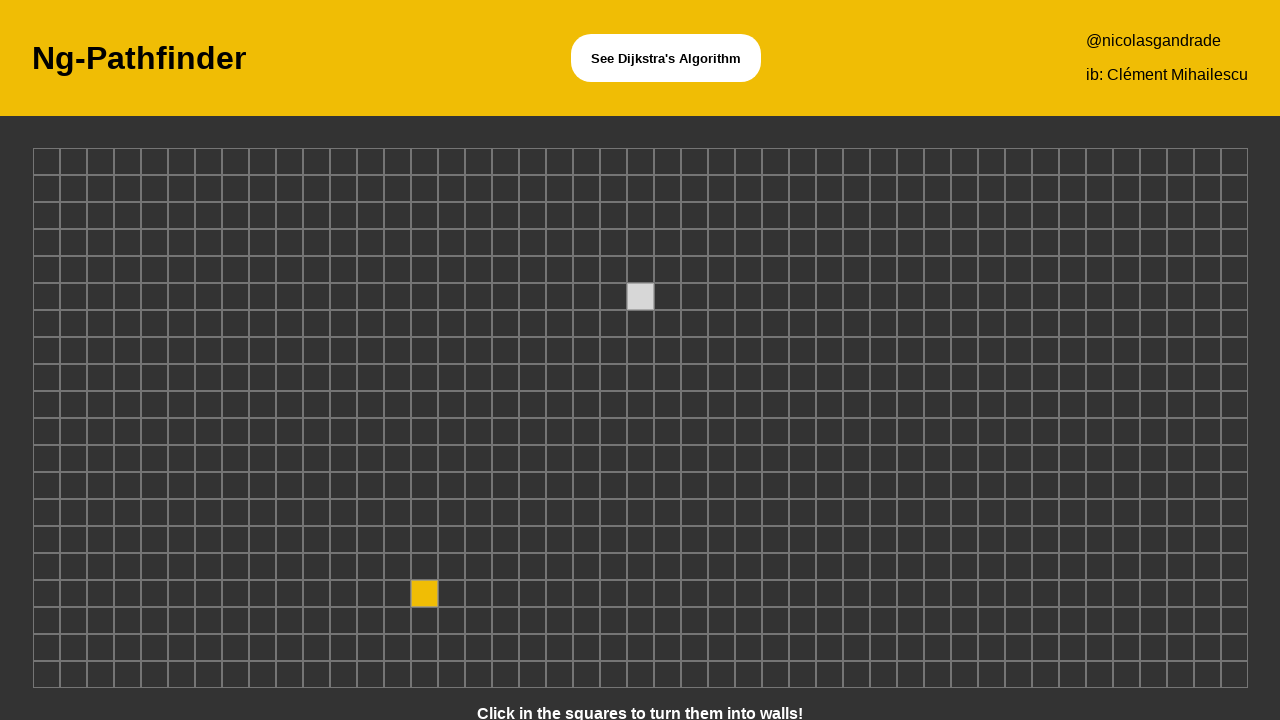

Clicked grid cell at position (10, 2) to create obstacle at (289, 188) on xpath=/html/body/app-root/app-board/div/div[2]/div[10]/app-node/div
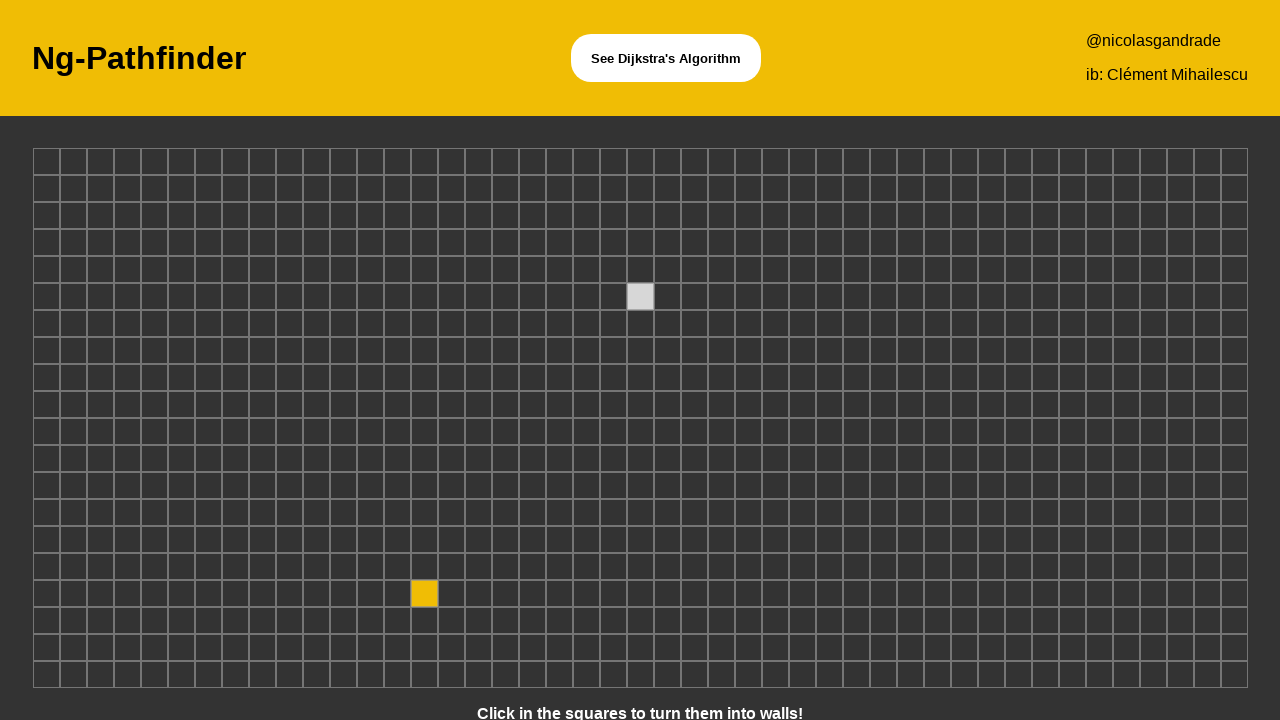

Clicked grid cell at position (12, 2) to create obstacle at (343, 188) on xpath=/html/body/app-root/app-board/div/div[2]/div[12]/app-node/div
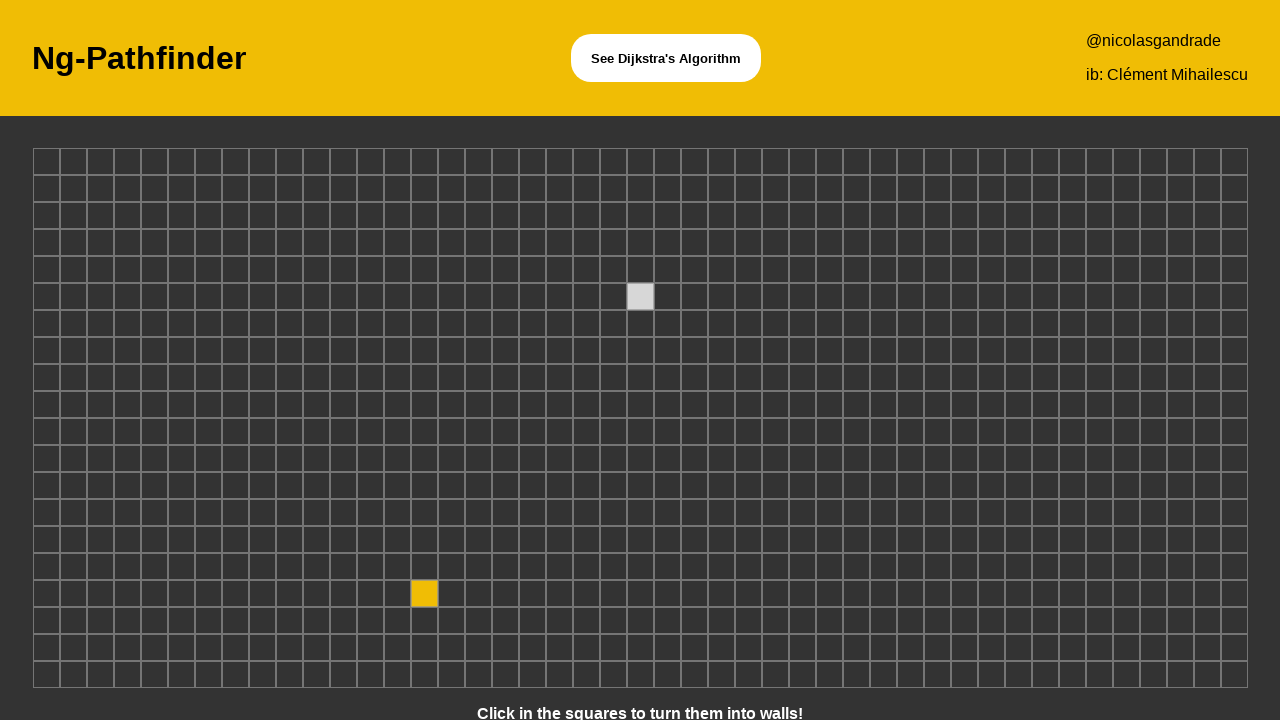

Clicked grid cell at position (1, 5) to create obstacle at (46, 270) on xpath=/html/body/app-root/app-board/div/div[5]/div[1]/app-node/div
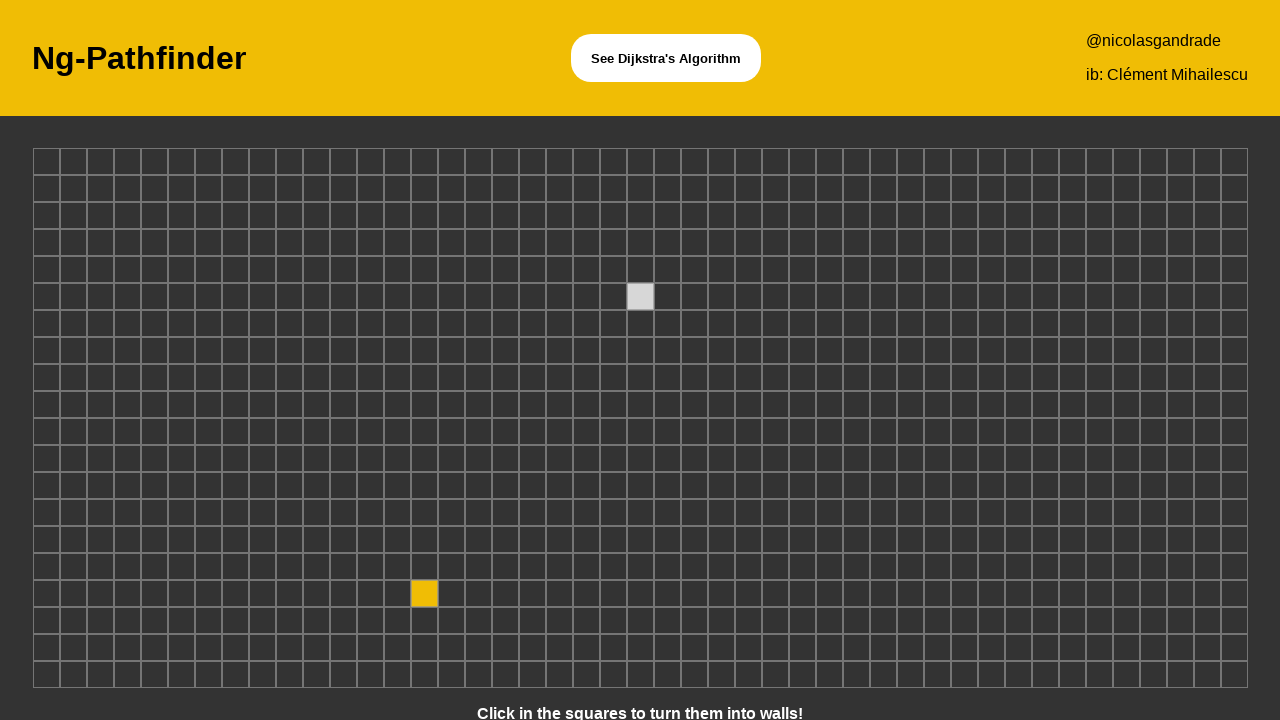

Clicked grid cell at position (28, 9) to create obstacle at (775, 378) on xpath=/html/body/app-root/app-board/div/div[9]/div[28]/app-node/div
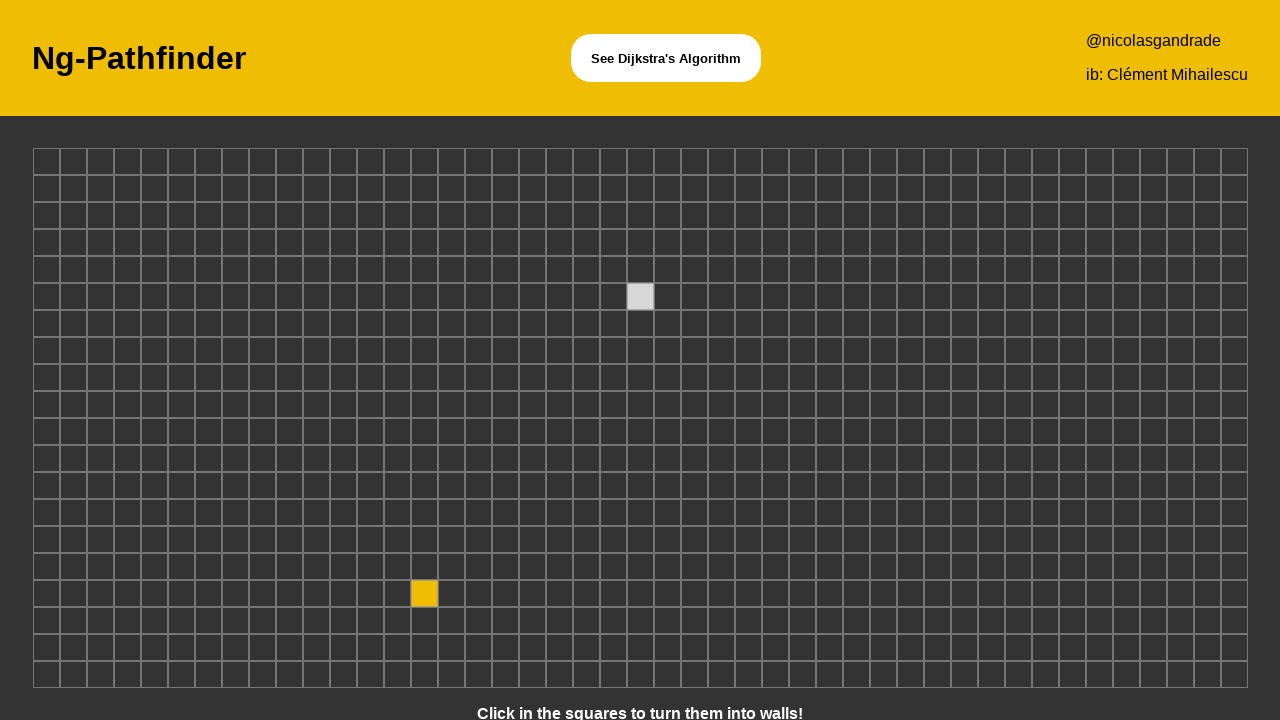

Clicked grid cell at position (2, 8) to create obstacle at (73, 350) on xpath=/html/body/app-root/app-board/div/div[8]/div[2]/app-node/div
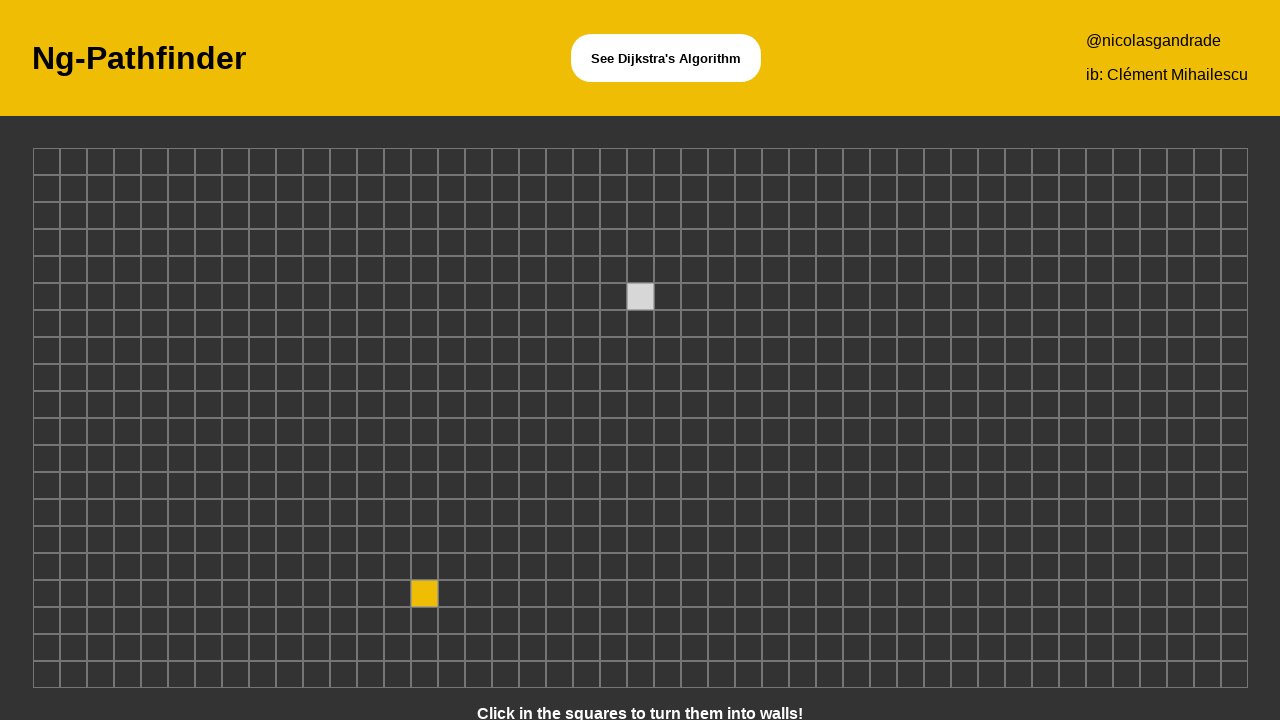

Clicked grid cell at position (35, 7) to create obstacle at (964, 324) on xpath=/html/body/app-root/app-board/div/div[7]/div[35]/app-node/div
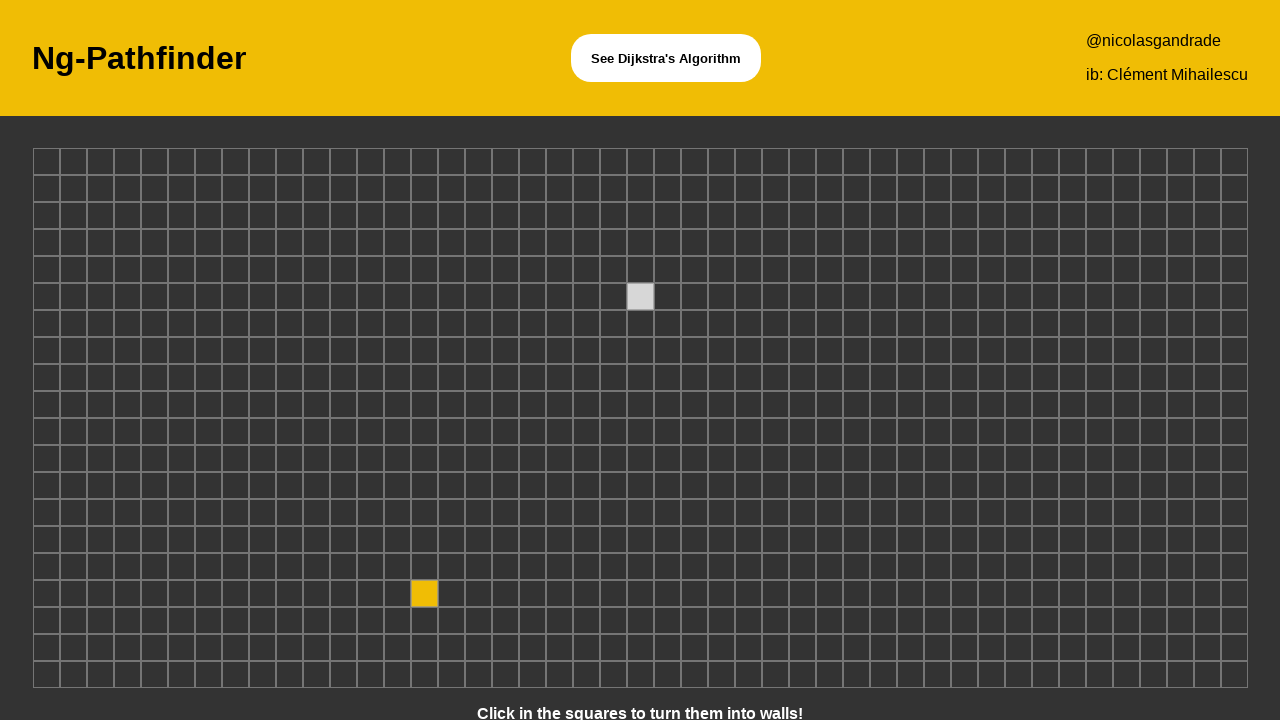

Clicked grid cell at position (25, 14) to create obstacle at (694, 512) on xpath=/html/body/app-root/app-board/div/div[14]/div[25]/app-node/div
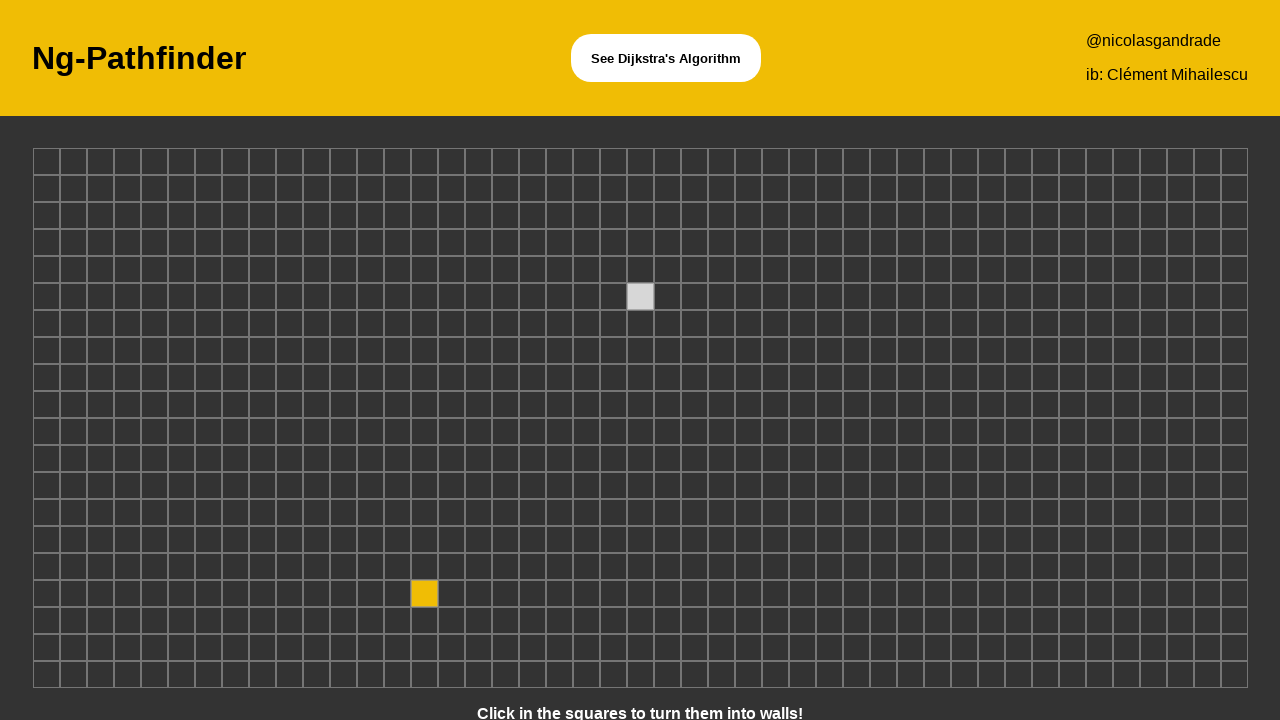

Clicked grid cell at position (1, 3) to create obstacle at (46, 216) on xpath=/html/body/app-root/app-board/div/div[3]/div[1]/app-node/div
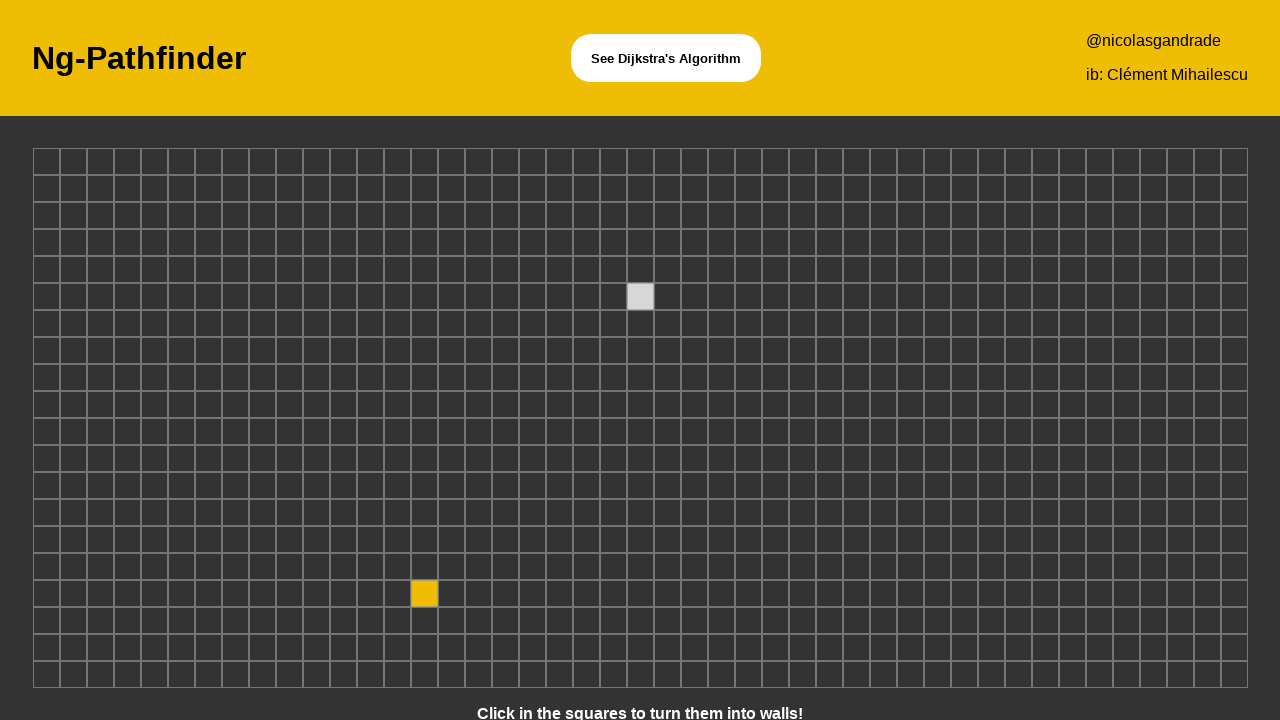

Clicked grid cell at position (34, 14) to create obstacle at (937, 512) on xpath=/html/body/app-root/app-board/div/div[14]/div[34]/app-node/div
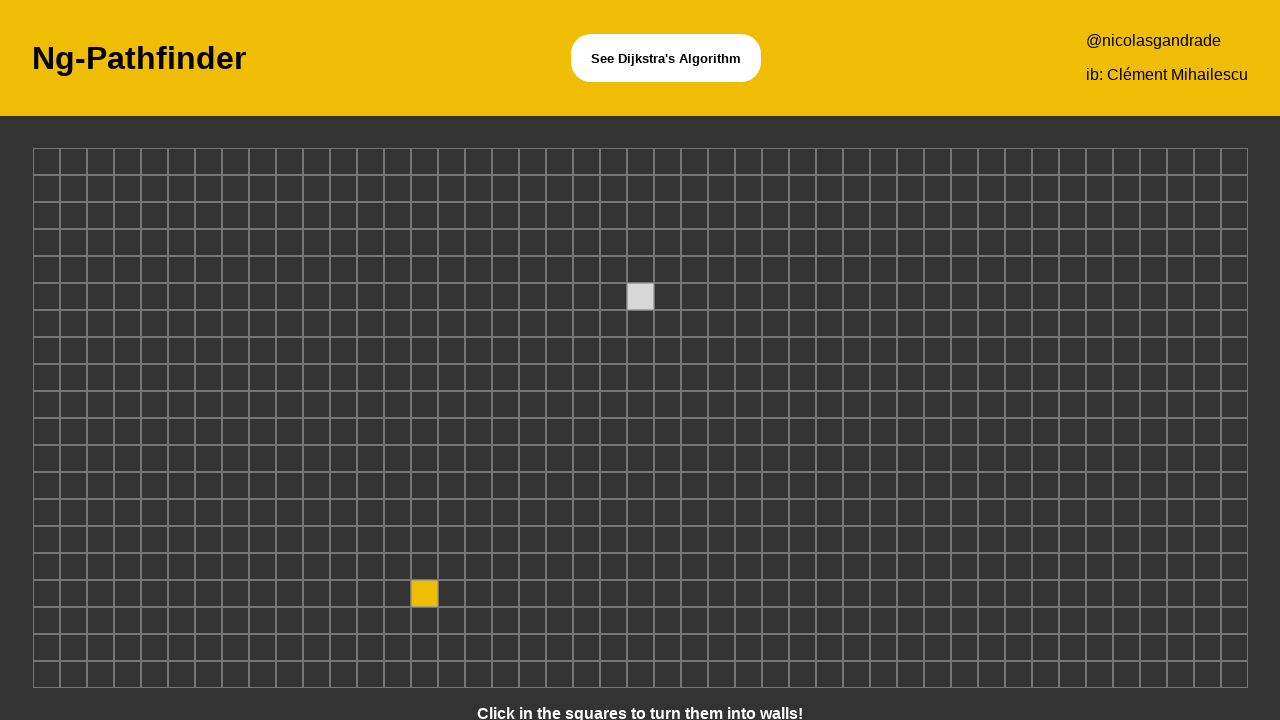

Clicked grid cell at position (5, 5) to create obstacle at (154, 270) on xpath=/html/body/app-root/app-board/div/div[5]/div[5]/app-node/div
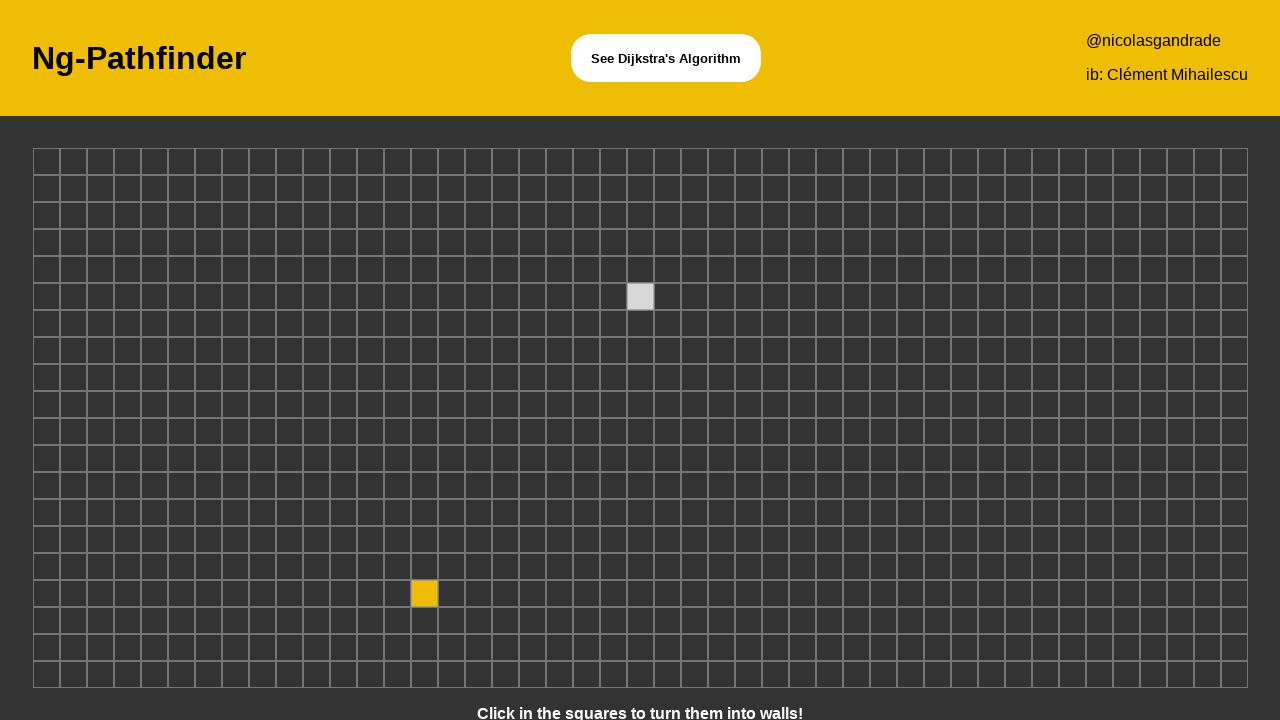

Clicked grid cell at position (37, 17) to create obstacle at (1018, 594) on xpath=/html/body/app-root/app-board/div/div[17]/div[37]/app-node/div
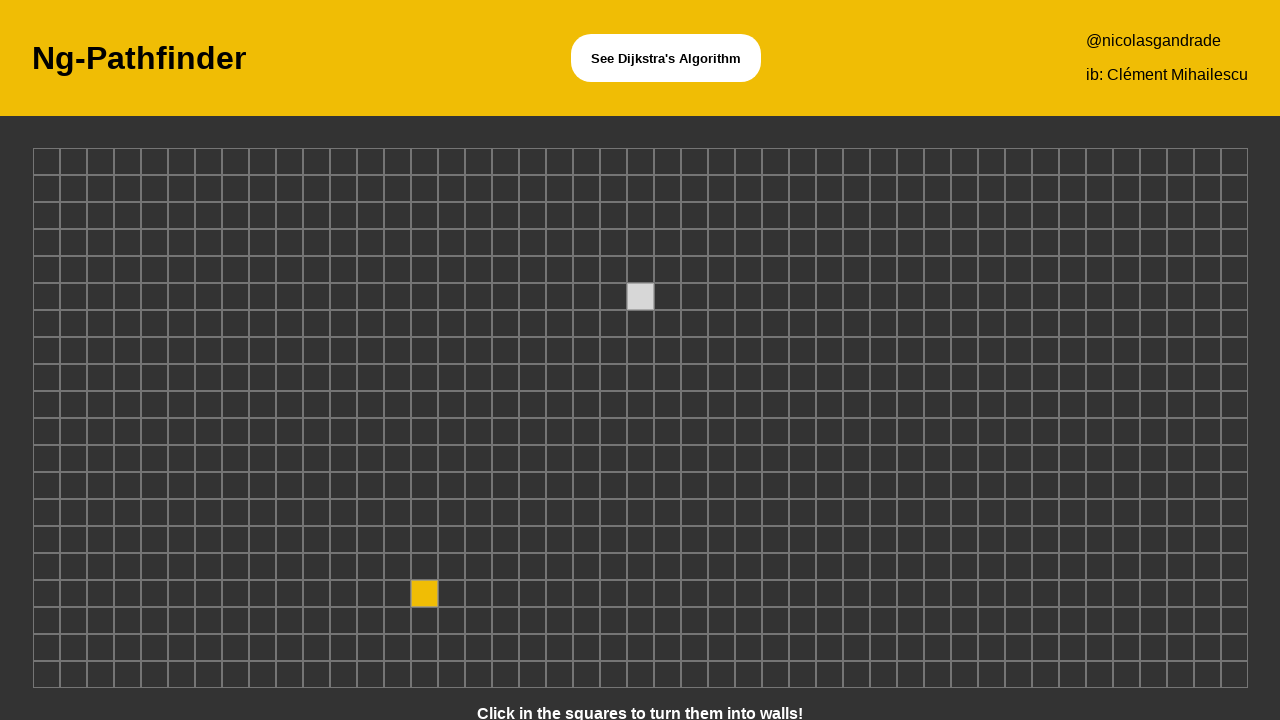

Clicked grid cell at position (4, 11) to create obstacle at (127, 432) on xpath=/html/body/app-root/app-board/div/div[11]/div[4]/app-node/div
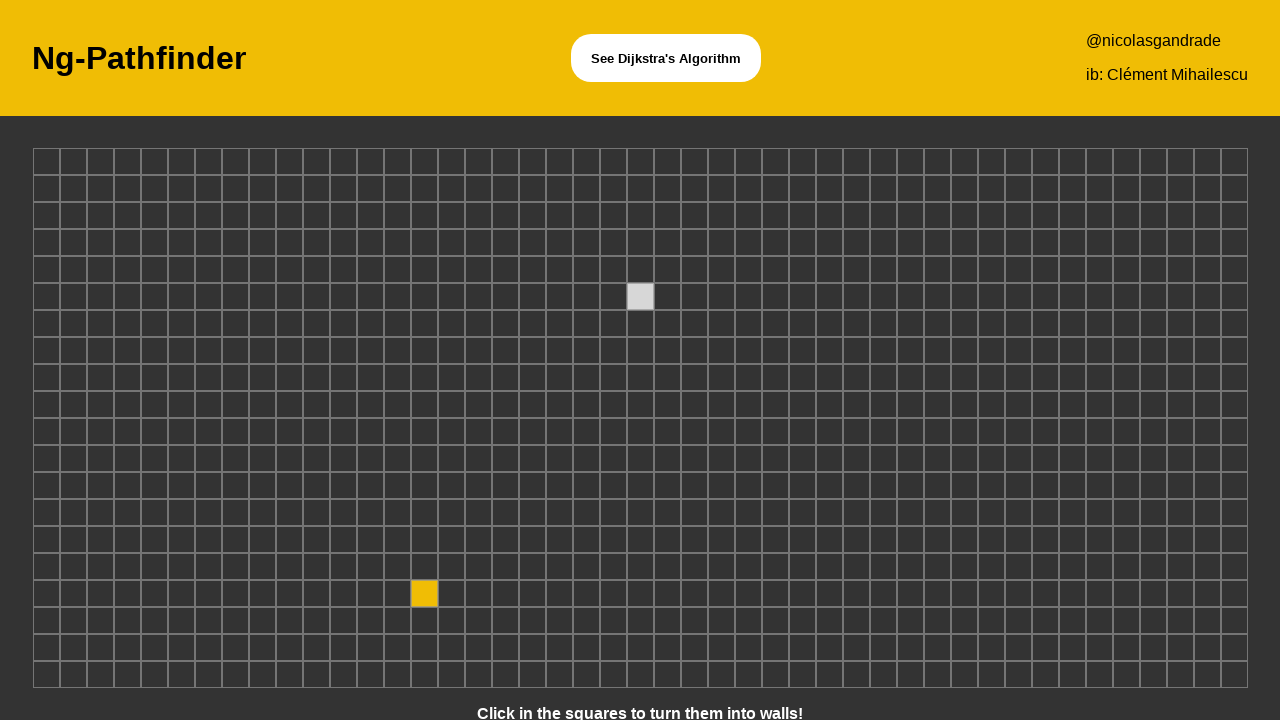

Clicked grid cell at position (39, 12) to create obstacle at (1072, 458) on xpath=/html/body/app-root/app-board/div/div[12]/div[39]/app-node/div
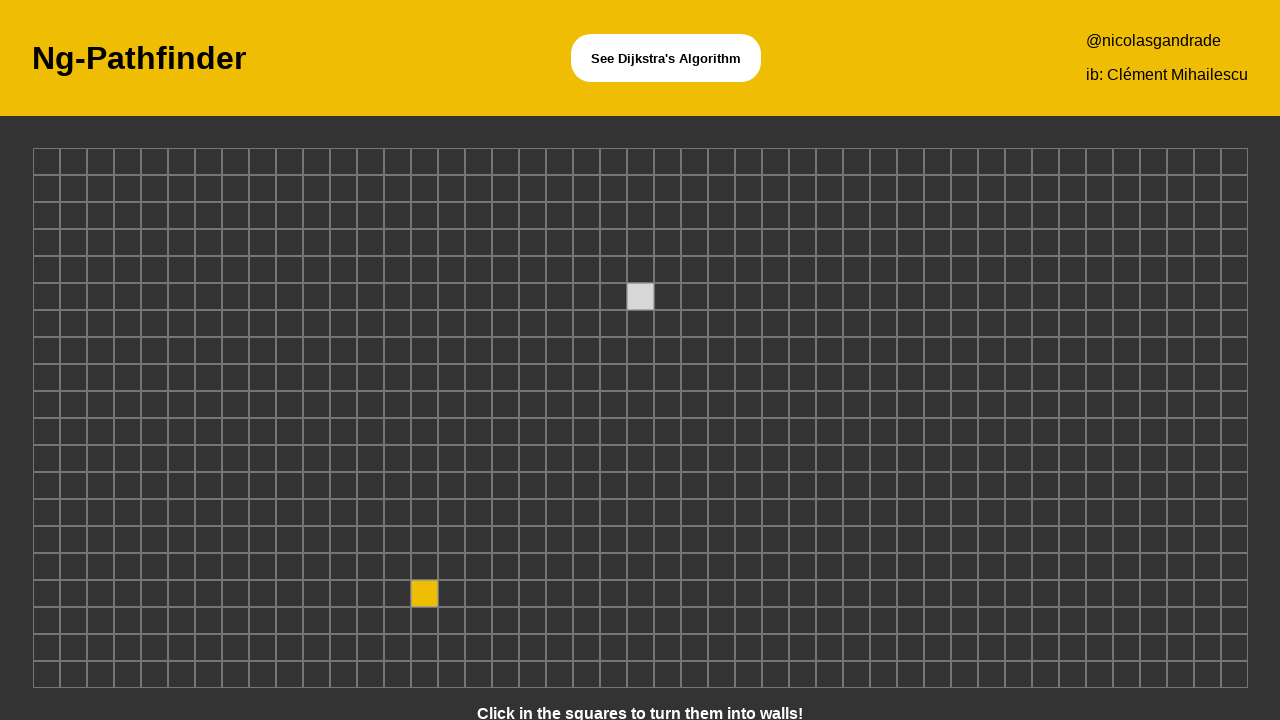

Clicked grid cell at position (31, 19) to create obstacle at (856, 648) on xpath=/html/body/app-root/app-board/div/div[19]/div[31]/app-node/div
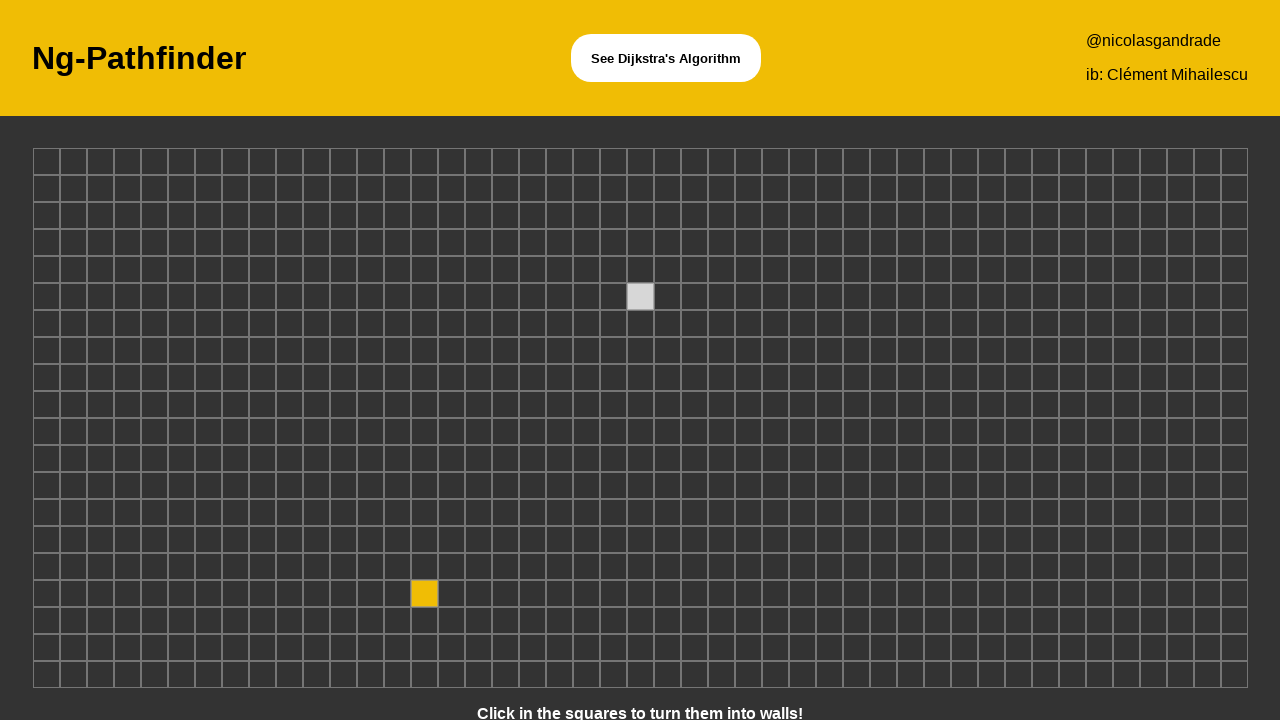

Clicked grid cell at position (9, 2) to create obstacle at (262, 188) on xpath=/html/body/app-root/app-board/div/div[2]/div[9]/app-node/div
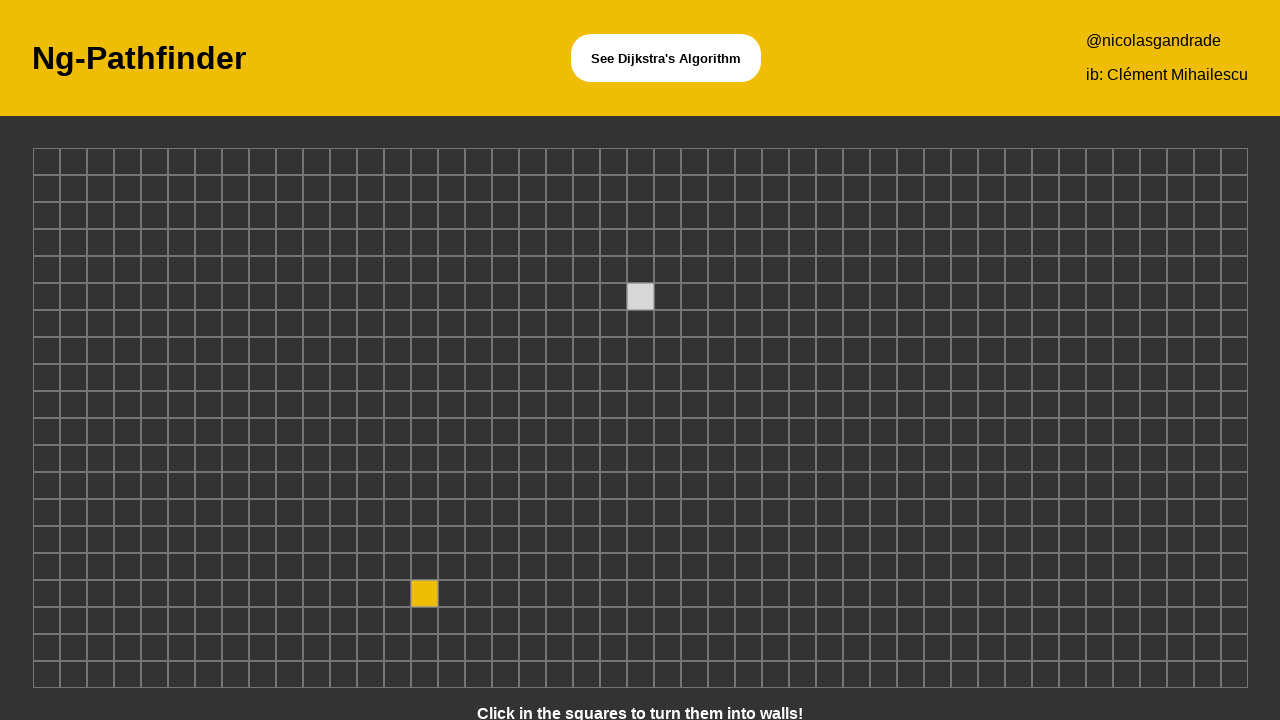

Clicked grid cell at position (5, 2) to create obstacle at (154, 188) on xpath=/html/body/app-root/app-board/div/div[2]/div[5]/app-node/div
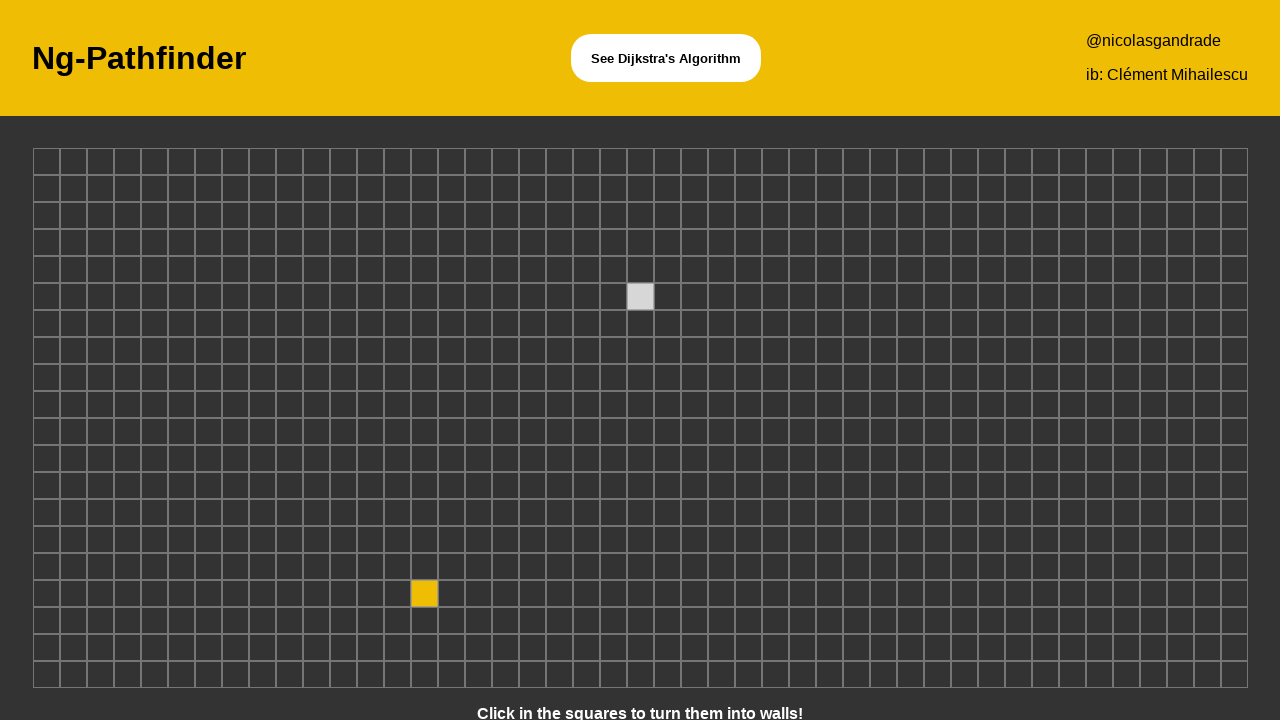

Clicked grid cell at position (32, 8) to create obstacle at (883, 350) on xpath=/html/body/app-root/app-board/div/div[8]/div[32]/app-node/div
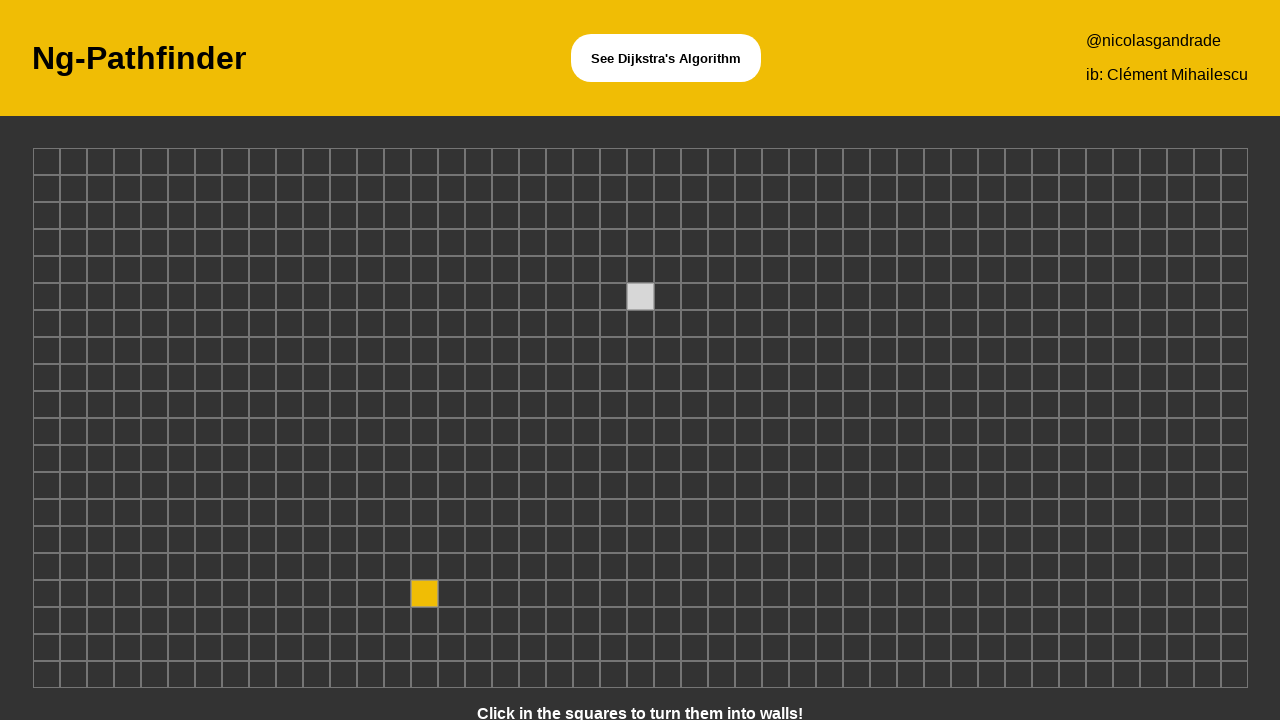

Clicked grid cell at position (6, 10) to create obstacle at (181, 404) on xpath=/html/body/app-root/app-board/div/div[10]/div[6]/app-node/div
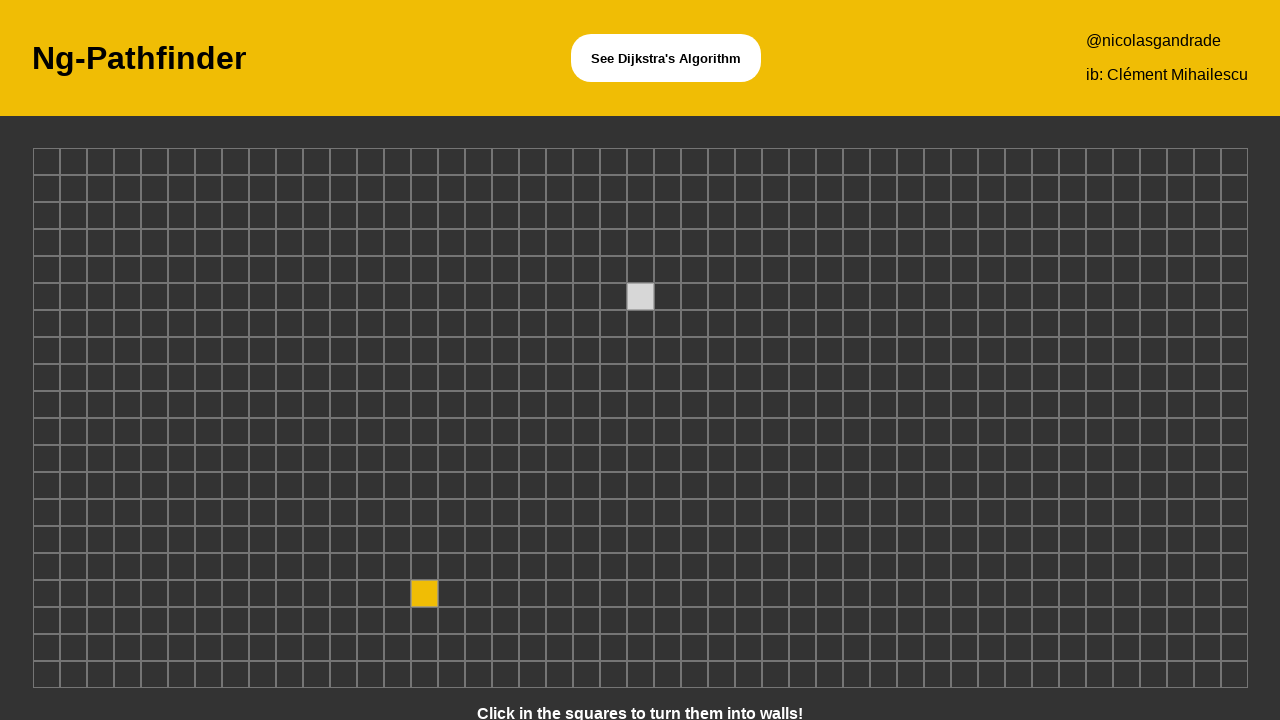

Clicked grid cell at position (16, 19) to create obstacle at (451, 648) on xpath=/html/body/app-root/app-board/div/div[19]/div[16]/app-node/div
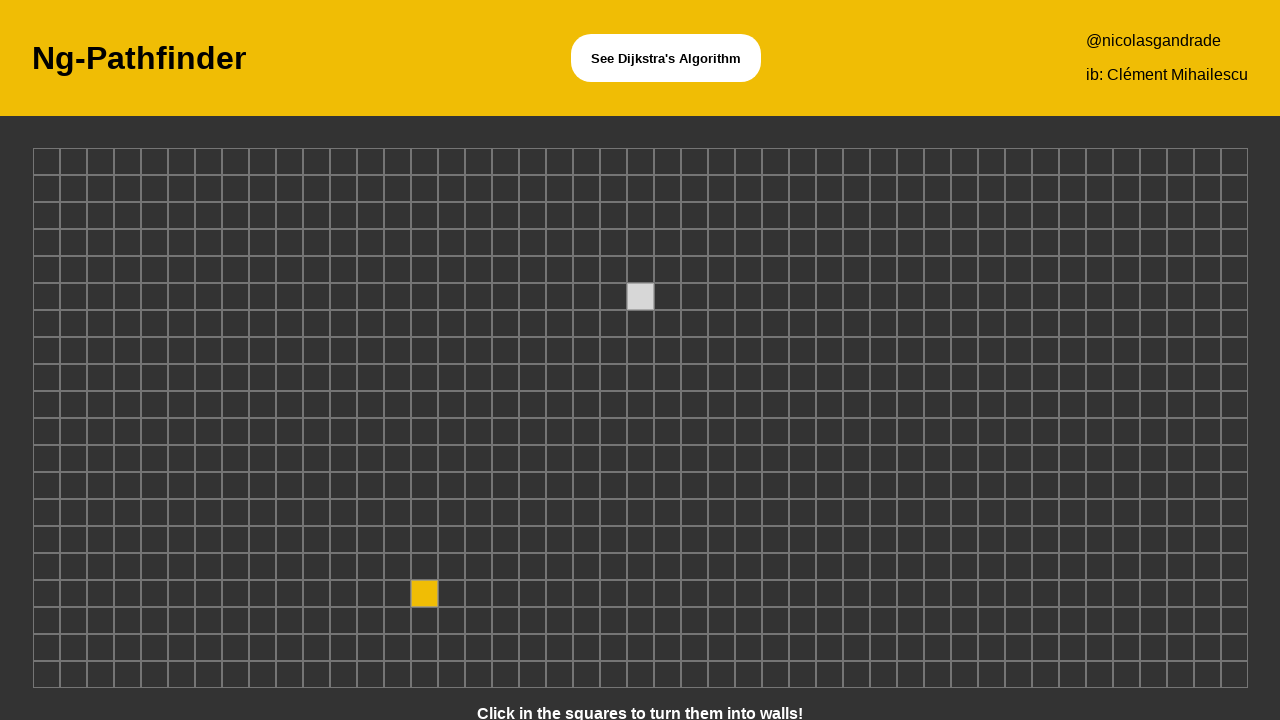

Clicked grid cell at position (15, 3) to create obstacle at (424, 216) on xpath=/html/body/app-root/app-board/div/div[3]/div[15]/app-node/div
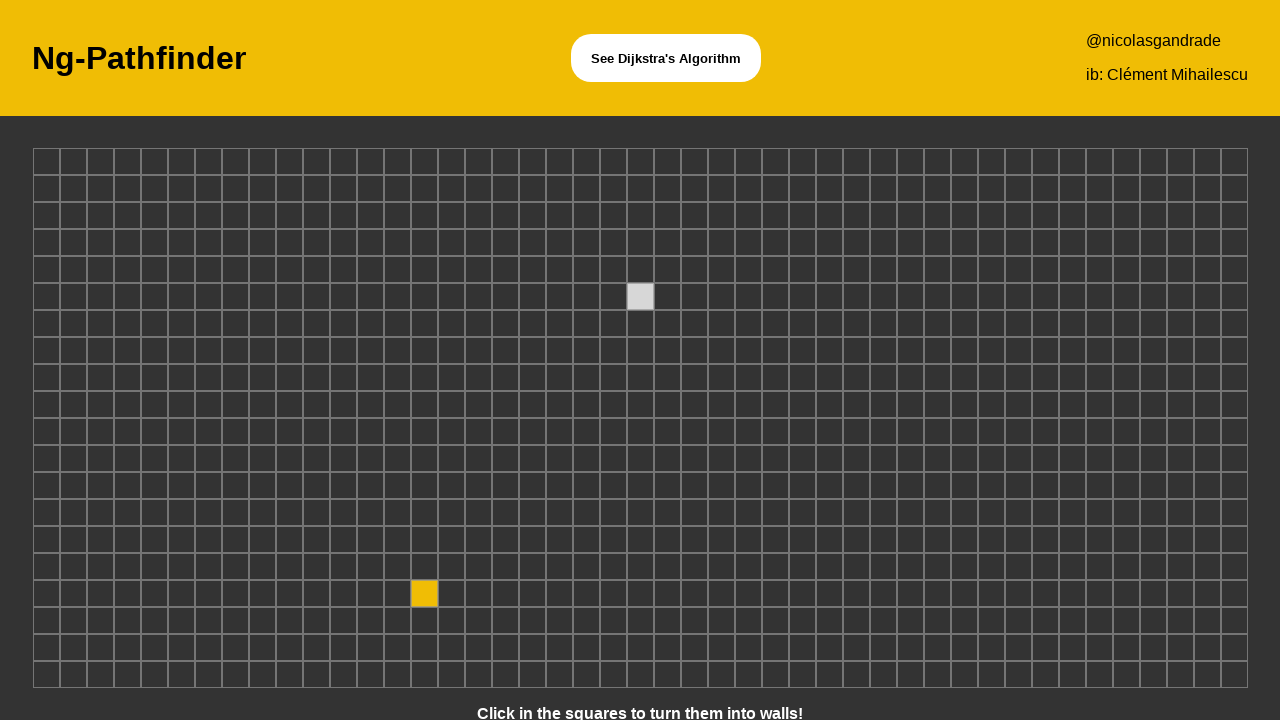

Clicked grid cell at position (22, 15) to create obstacle at (613, 540) on xpath=/html/body/app-root/app-board/div/div[15]/div[22]/app-node/div
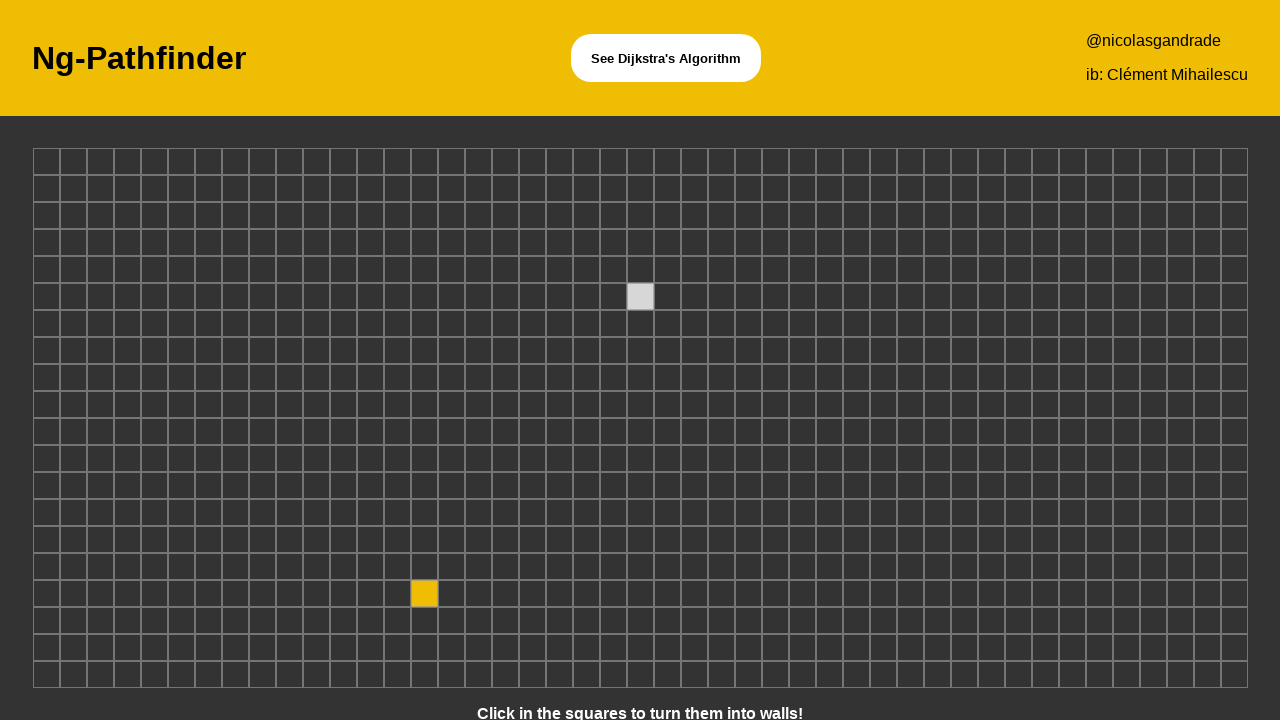

Clicked grid cell at position (29, 8) to create obstacle at (802, 350) on xpath=/html/body/app-root/app-board/div/div[8]/div[29]/app-node/div
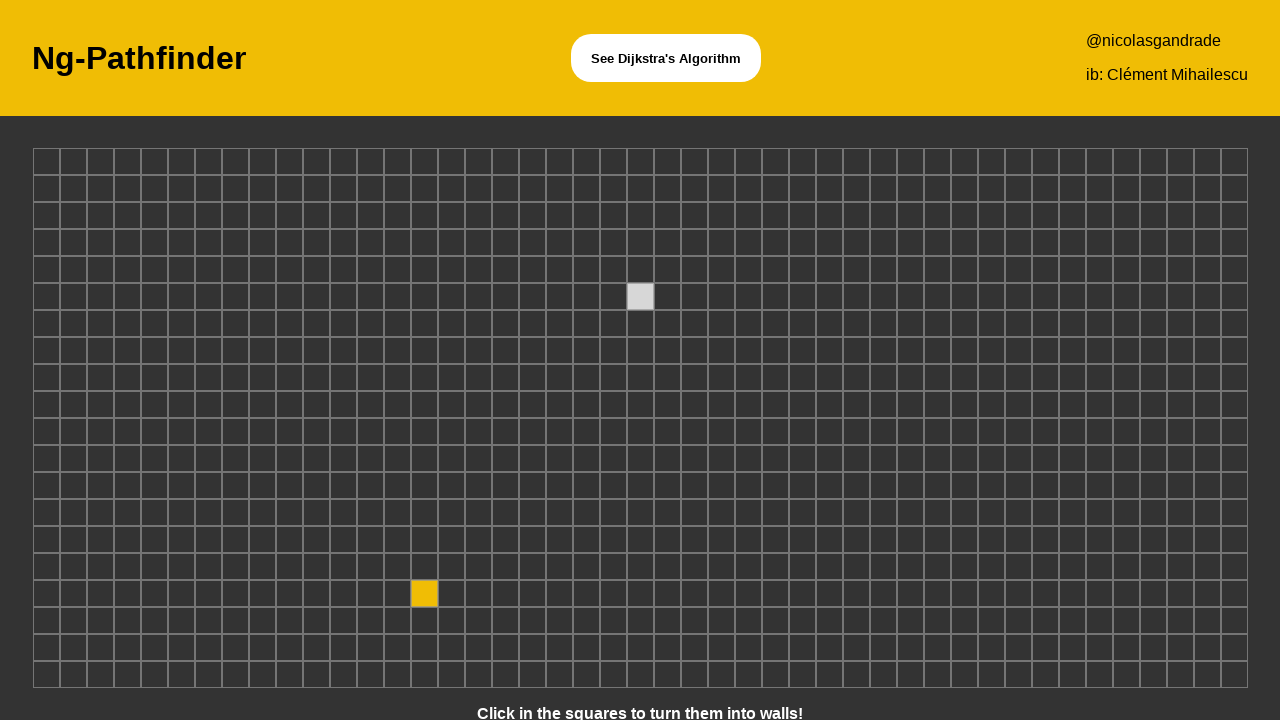

Clicked grid cell at position (34, 19) to create obstacle at (937, 648) on xpath=/html/body/app-root/app-board/div/div[19]/div[34]/app-node/div
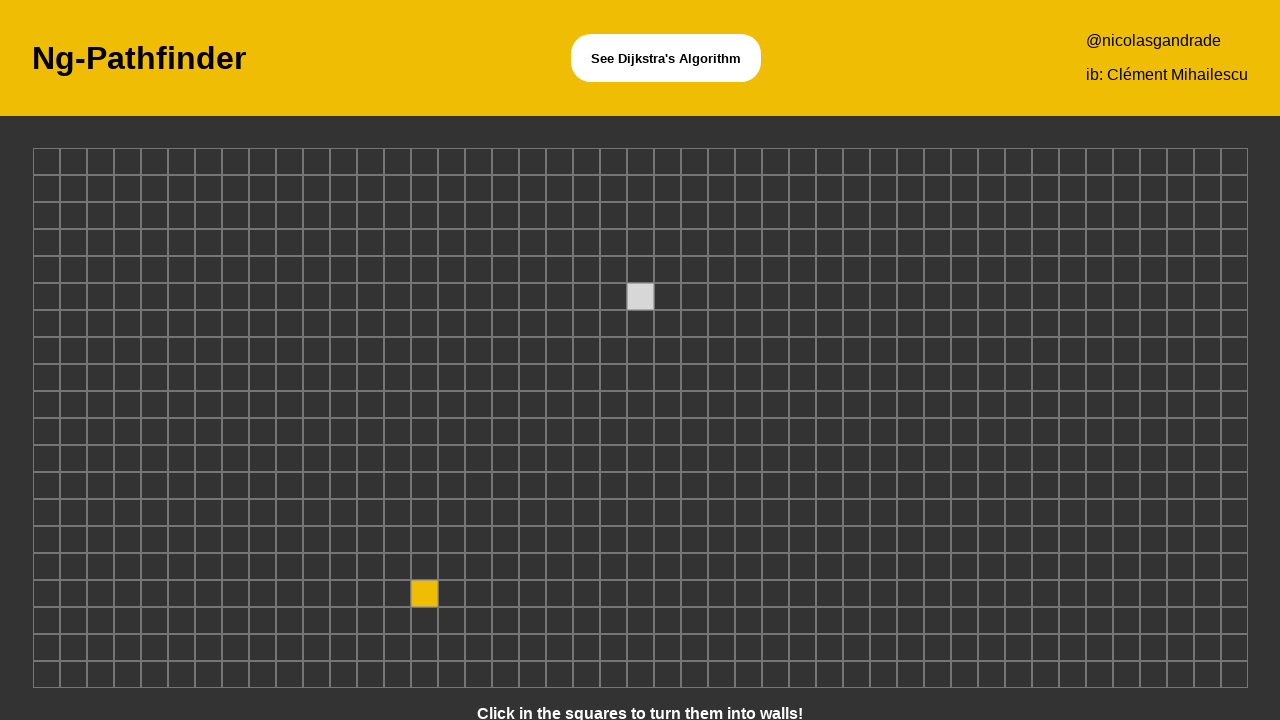

Clicked grid cell at position (12, 20) to create obstacle at (343, 674) on xpath=/html/body/app-root/app-board/div/div[20]/div[12]/app-node/div
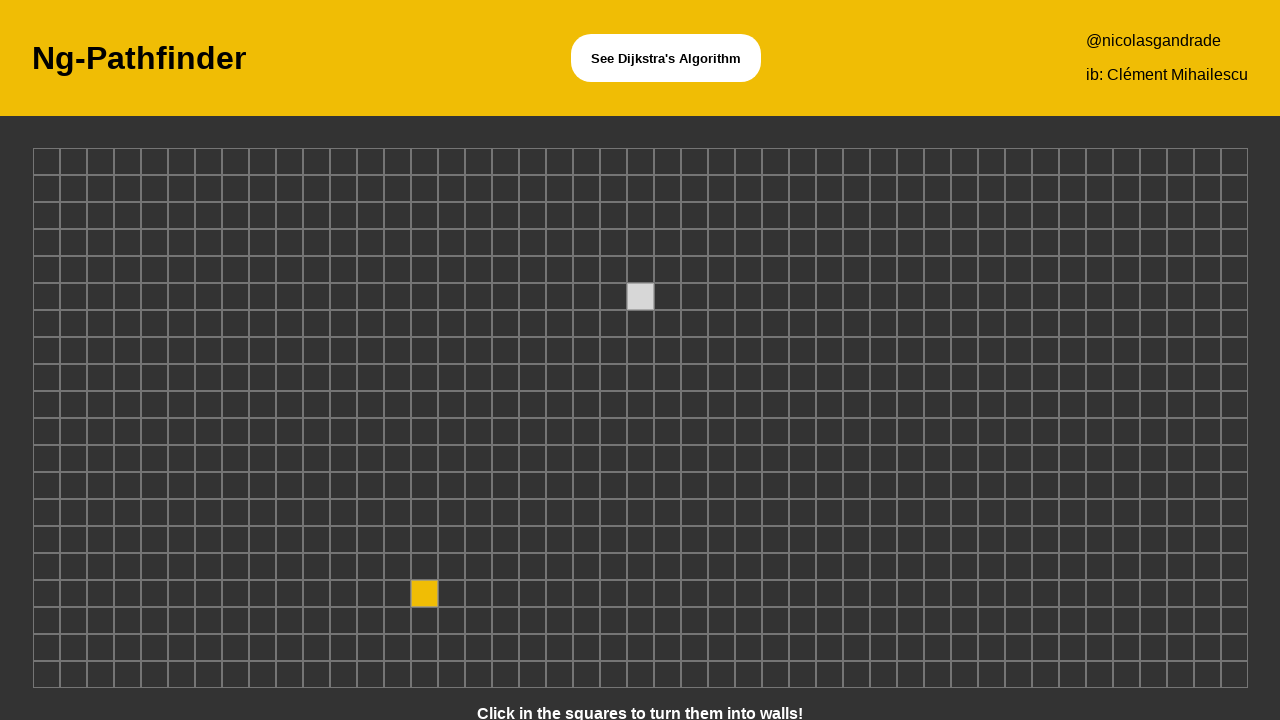

Clicked grid cell at position (8, 11) to create obstacle at (235, 432) on xpath=/html/body/app-root/app-board/div/div[11]/div[8]/app-node/div
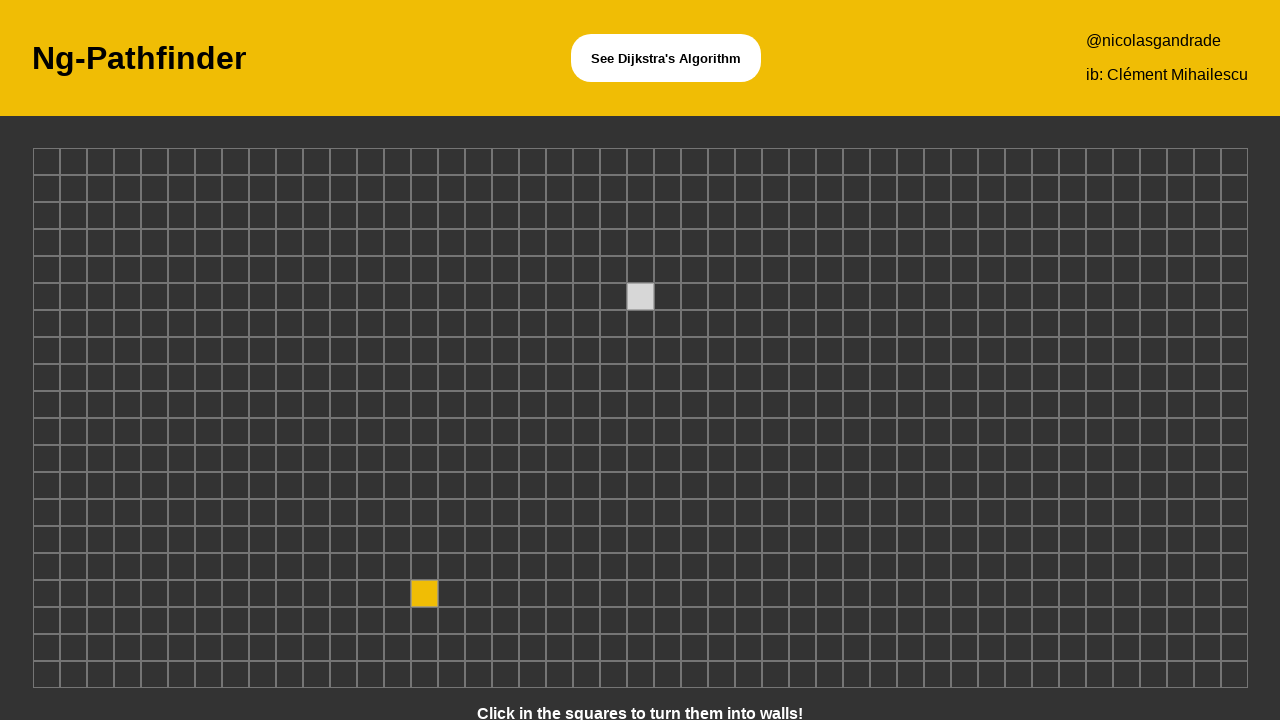

Clicked grid cell at position (37, 2) to create obstacle at (1018, 188) on xpath=/html/body/app-root/app-board/div/div[2]/div[37]/app-node/div
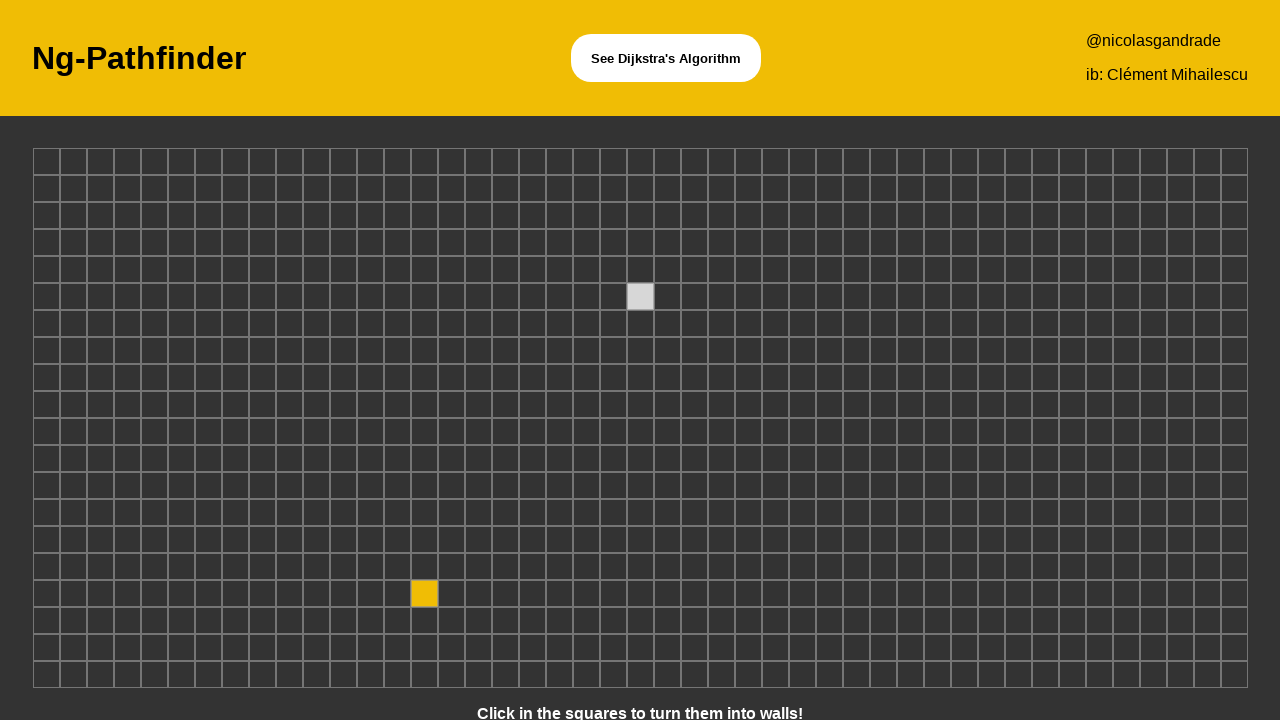

Clicked grid cell at position (43, 3) to create obstacle at (1180, 216) on xpath=/html/body/app-root/app-board/div/div[3]/div[43]/app-node/div
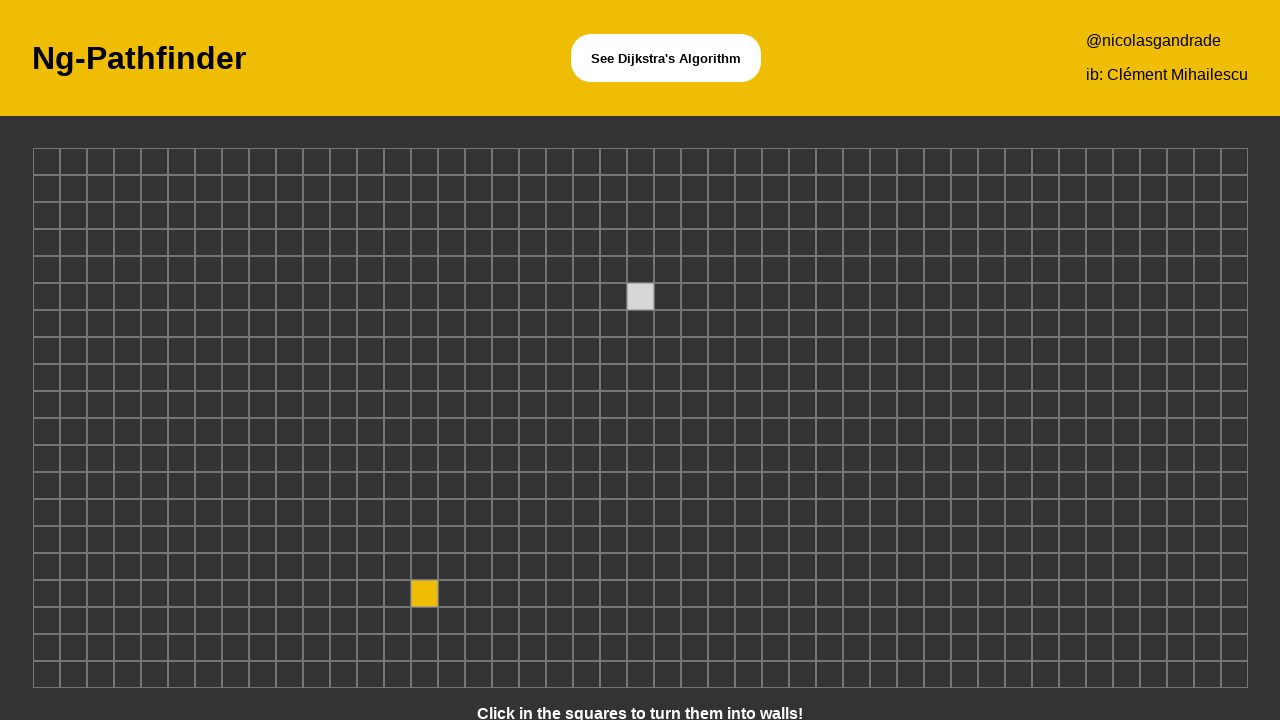

Clicked grid cell at position (41, 5) to create obstacle at (1126, 270) on xpath=/html/body/app-root/app-board/div/div[5]/div[41]/app-node/div
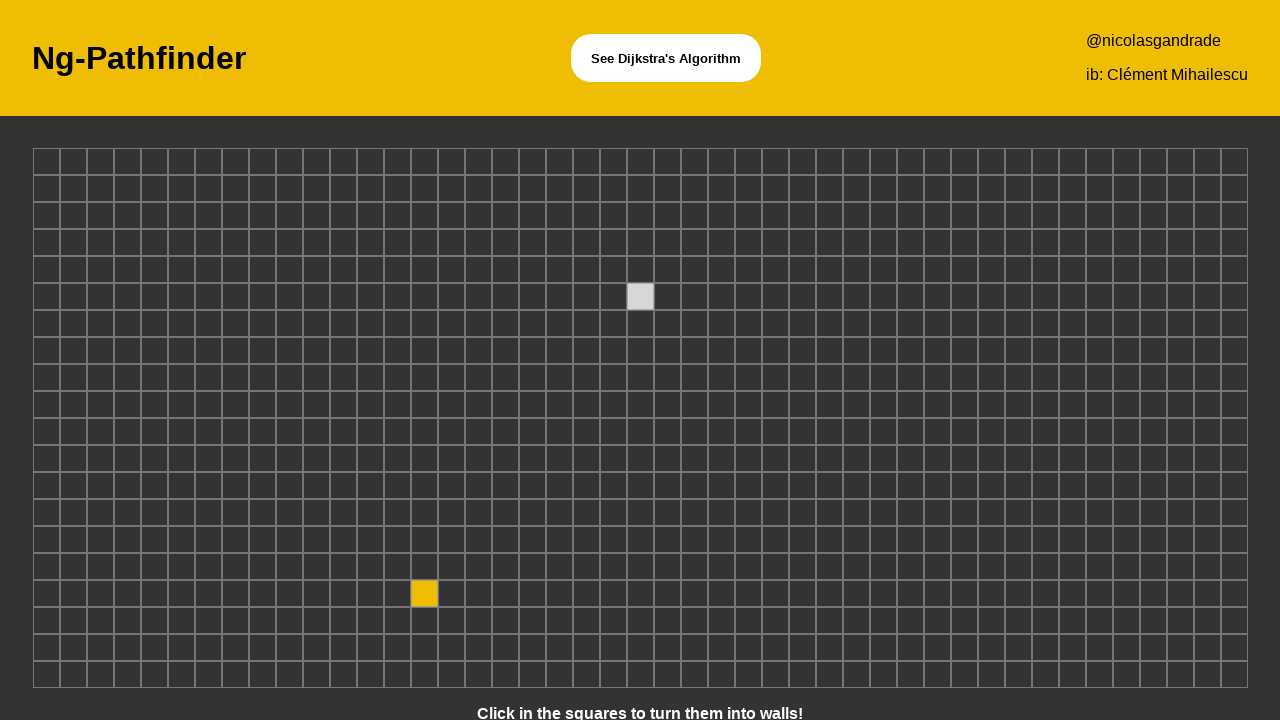

Clicked grid cell at position (4, 5) to create obstacle at (127, 270) on xpath=/html/body/app-root/app-board/div/div[5]/div[4]/app-node/div
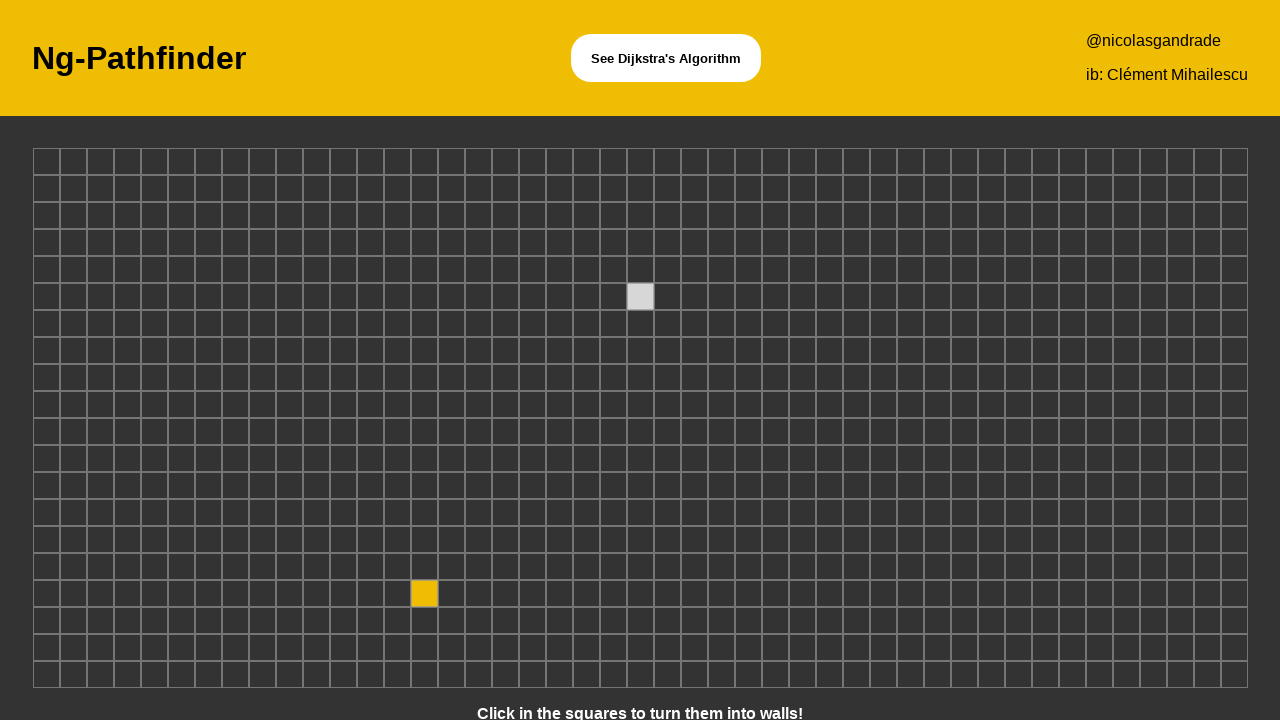

Clicked grid cell at position (32, 12) to create obstacle at (883, 458) on xpath=/html/body/app-root/app-board/div/div[12]/div[32]/app-node/div
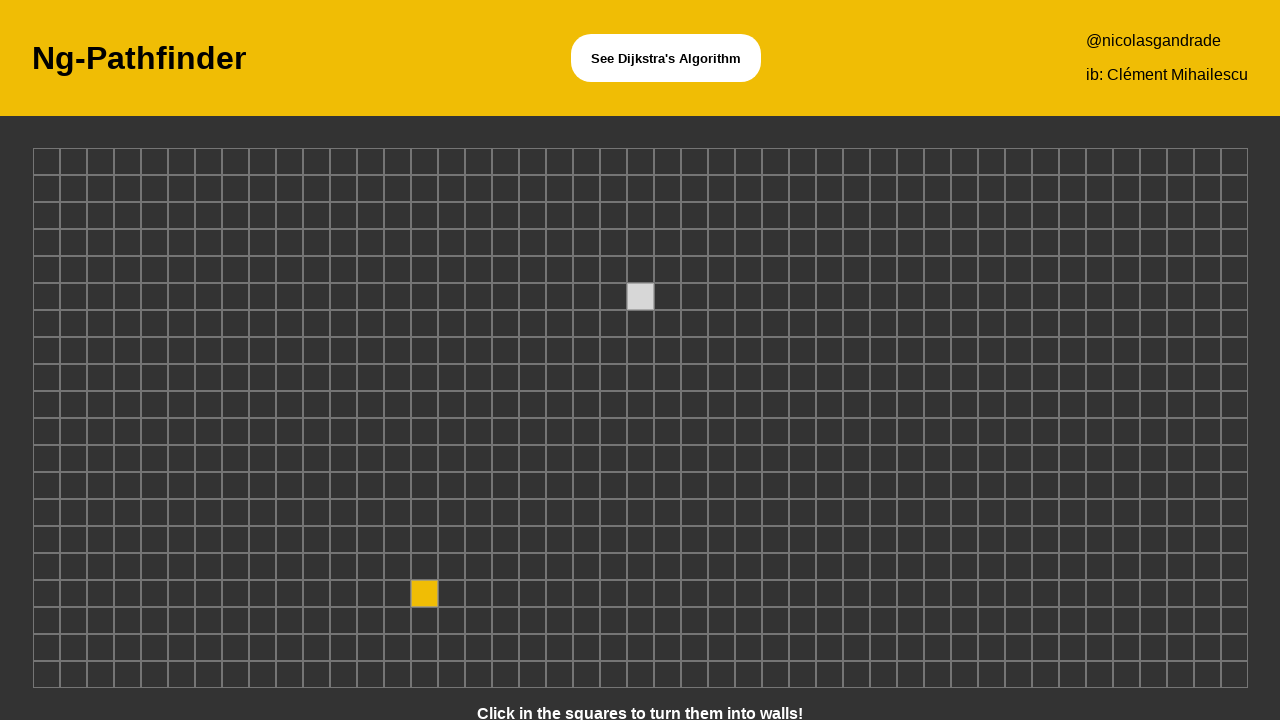

Clicked grid cell at position (4, 6) to create obstacle at (127, 296) on xpath=/html/body/app-root/app-board/div/div[6]/div[4]/app-node/div
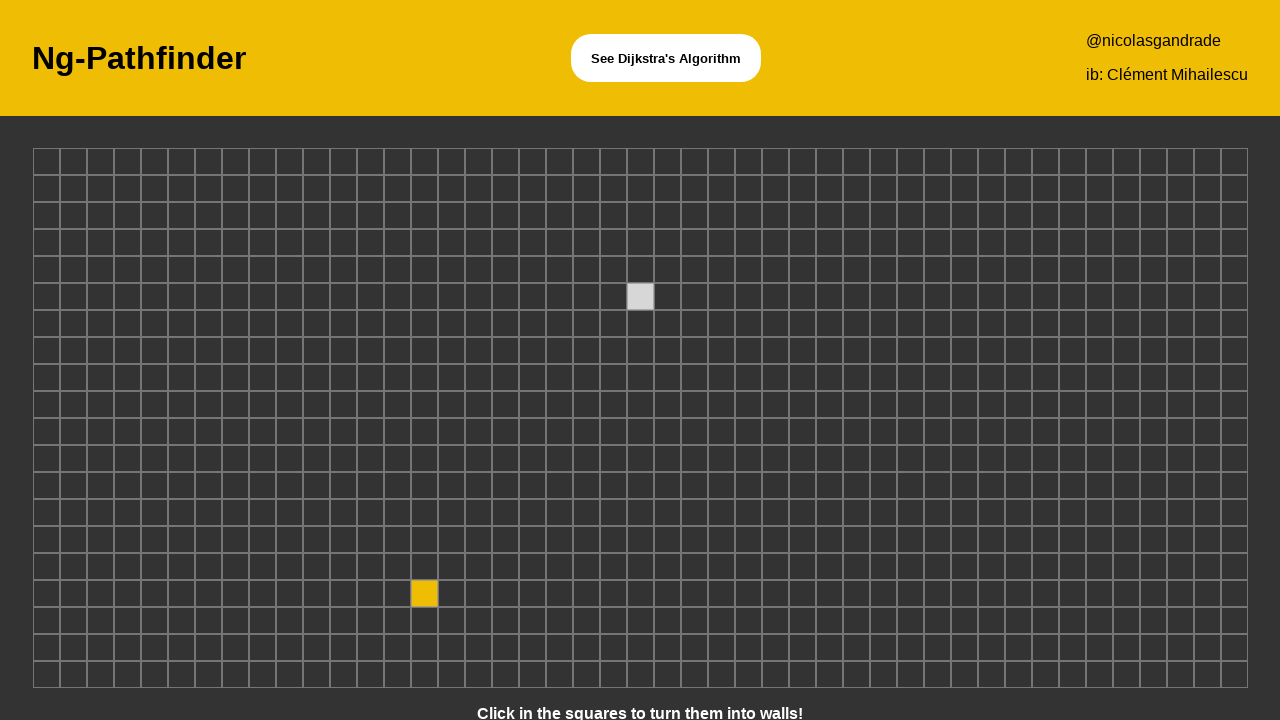

Clicked grid cell at position (23, 3) to create obstacle at (640, 216) on xpath=/html/body/app-root/app-board/div/div[3]/div[23]/app-node/div
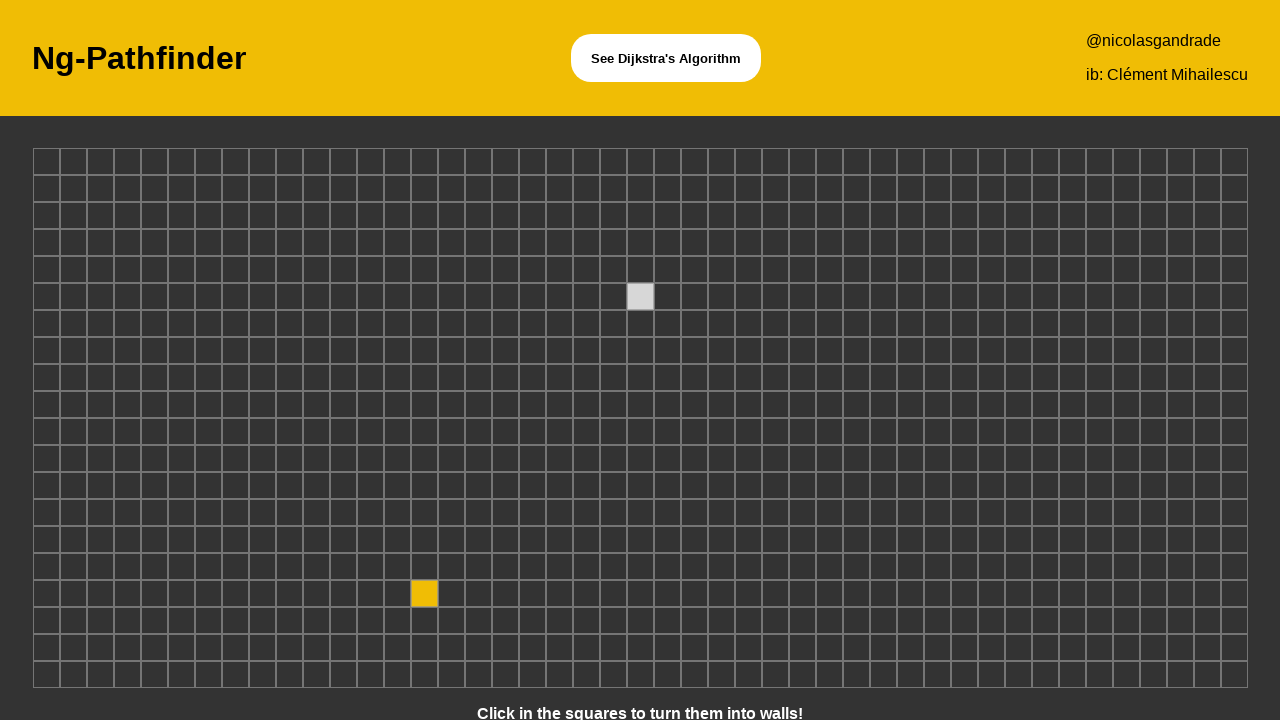

Clicked grid cell at position (8, 14) to create obstacle at (235, 512) on xpath=/html/body/app-root/app-board/div/div[14]/div[8]/app-node/div
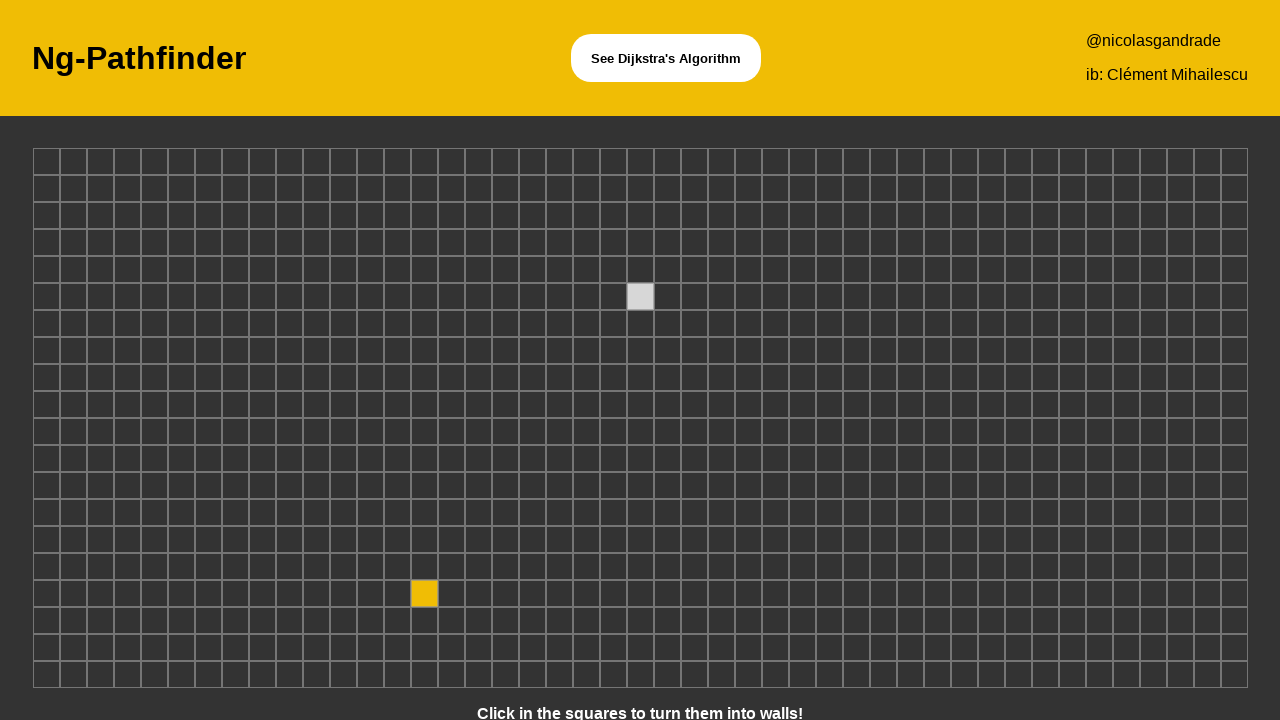

Clicked grid cell at position (34, 18) to create obstacle at (937, 620) on xpath=/html/body/app-root/app-board/div/div[18]/div[34]/app-node/div
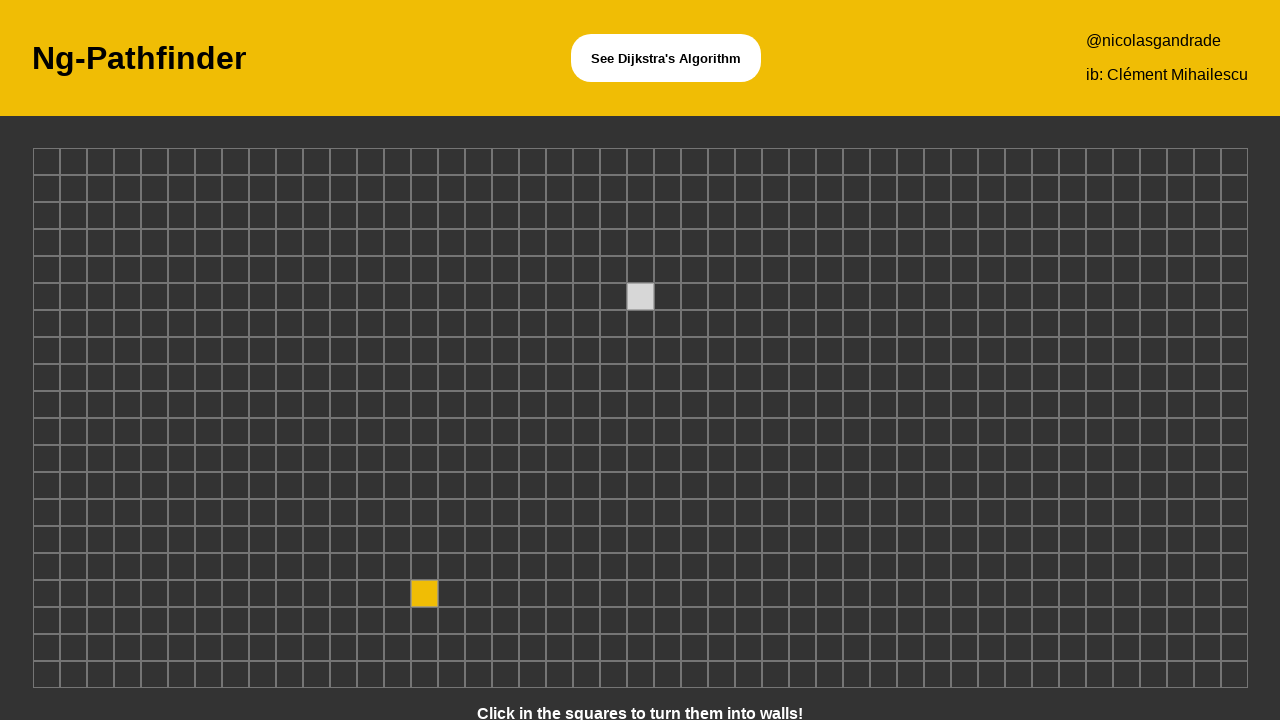

Clicked grid cell at position (5, 6) to create obstacle at (154, 296) on xpath=/html/body/app-root/app-board/div/div[6]/div[5]/app-node/div
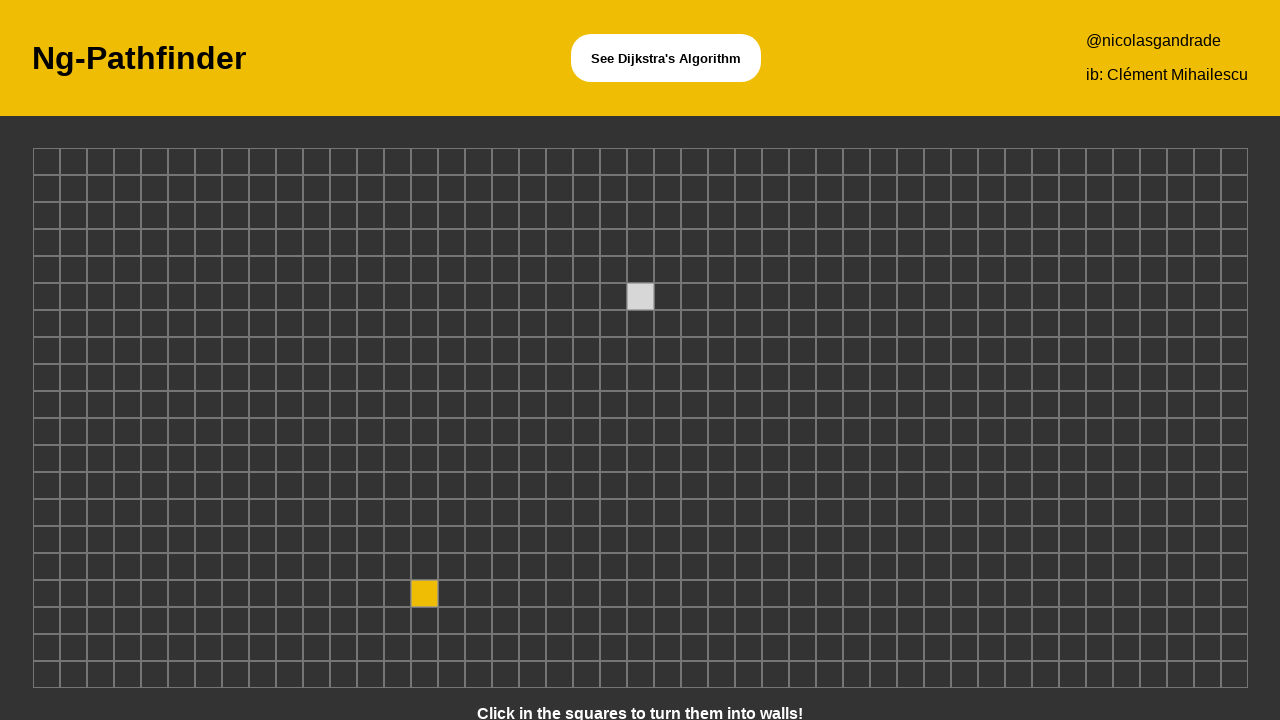

Clicked grid cell at position (28, 16) to create obstacle at (775, 566) on xpath=/html/body/app-root/app-board/div/div[16]/div[28]/app-node/div
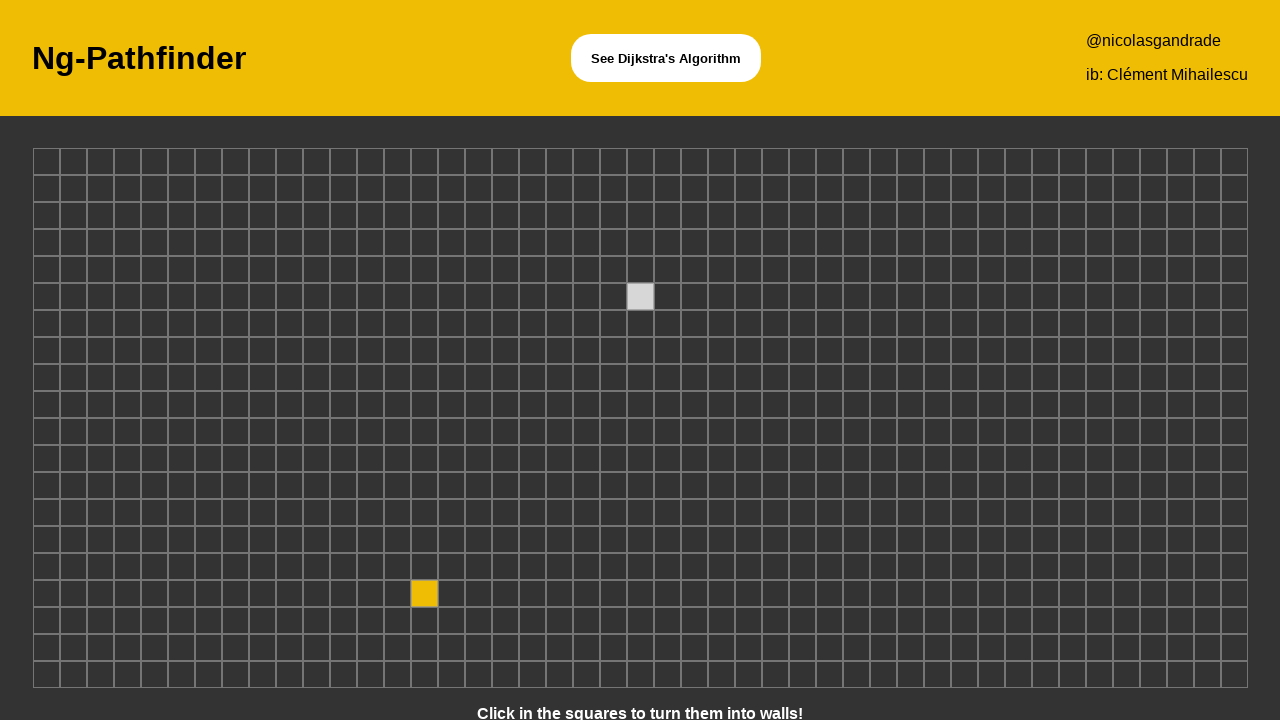

Clicked grid cell at position (38, 20) to create obstacle at (1045, 674) on xpath=/html/body/app-root/app-board/div/div[20]/div[38]/app-node/div
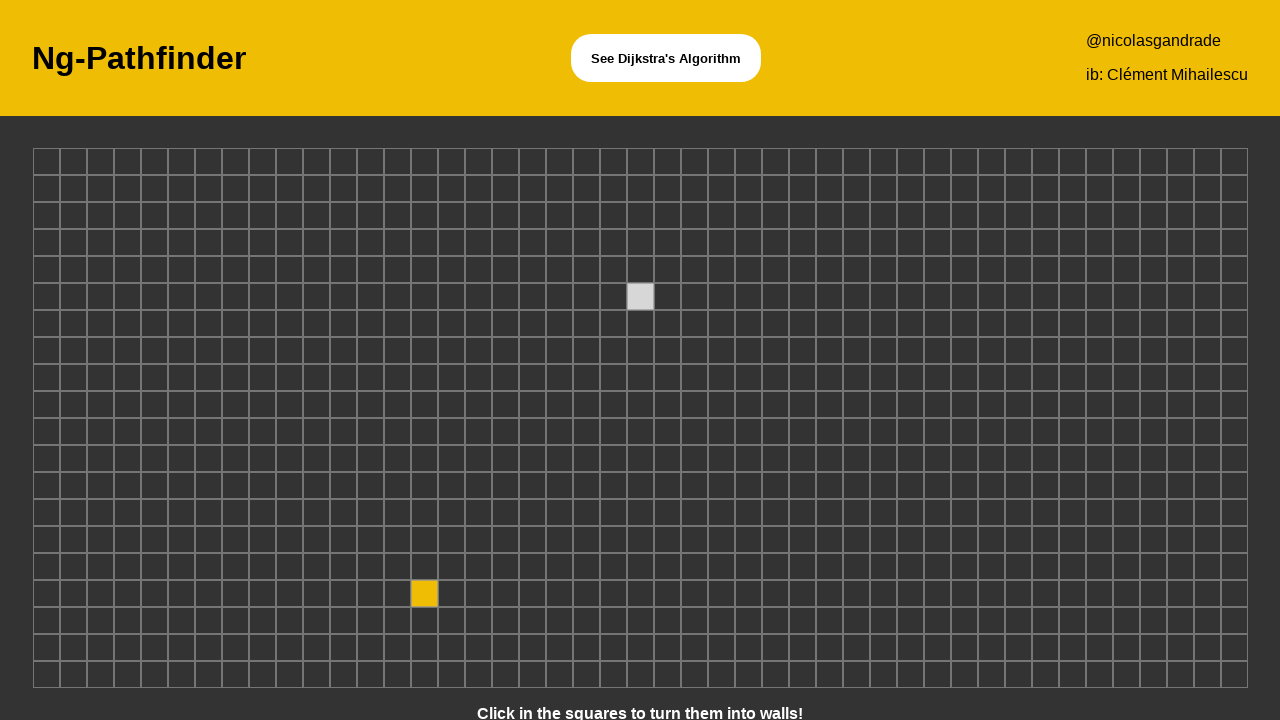

Clicked grid cell at position (11, 13) to create obstacle at (316, 486) on xpath=/html/body/app-root/app-board/div/div[13]/div[11]/app-node/div
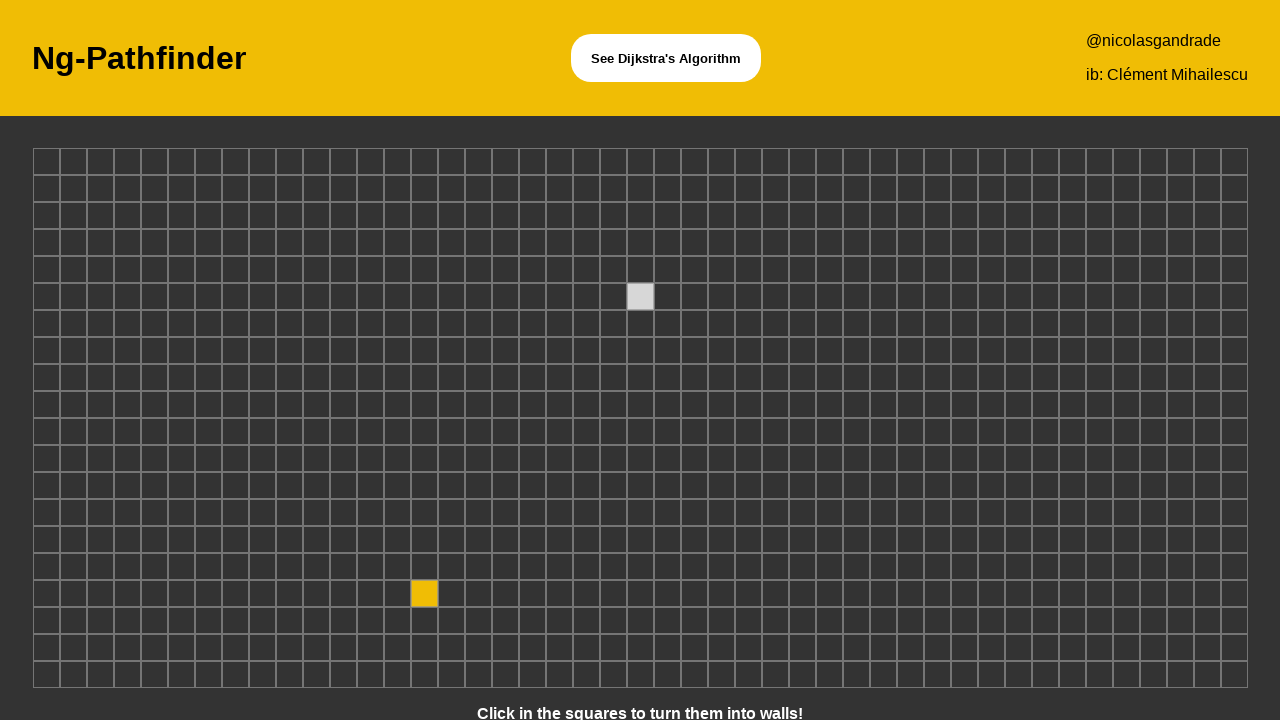

Clicked grid cell at position (7, 17) to create obstacle at (208, 594) on xpath=/html/body/app-root/app-board/div/div[17]/div[7]/app-node/div
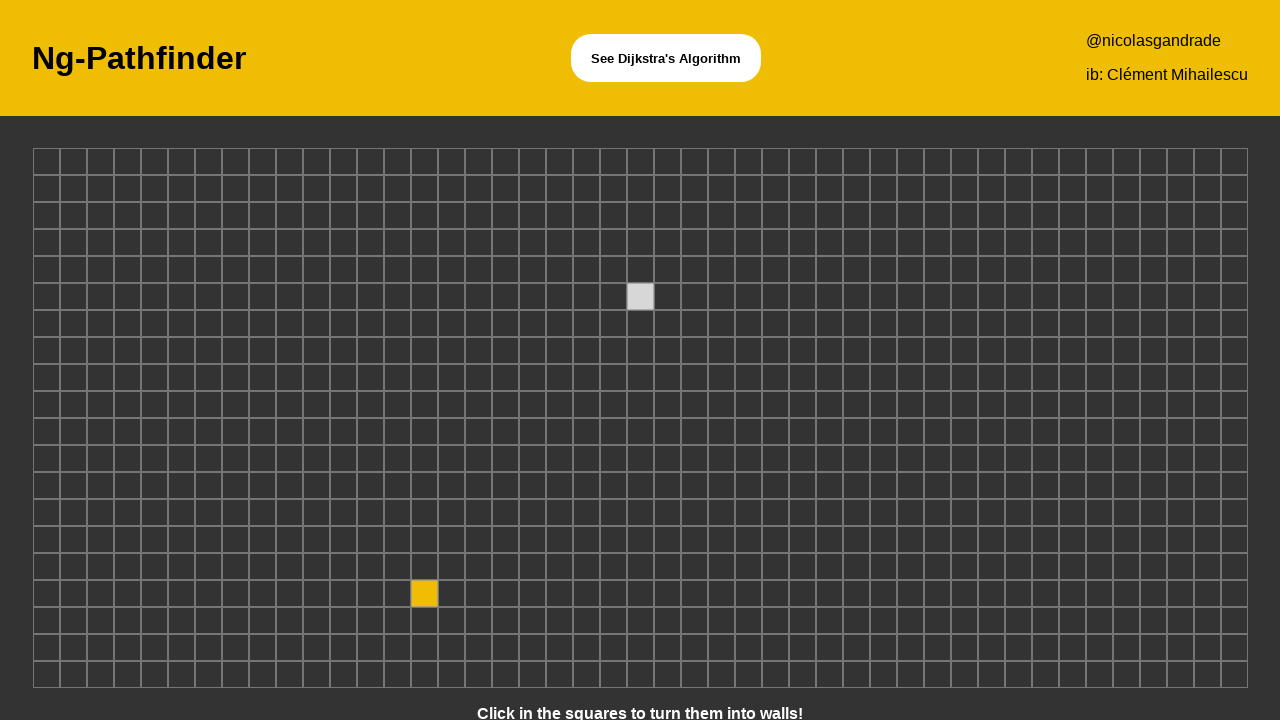

Clicked grid cell at position (8, 20) to create obstacle at (235, 674) on xpath=/html/body/app-root/app-board/div/div[20]/div[8]/app-node/div
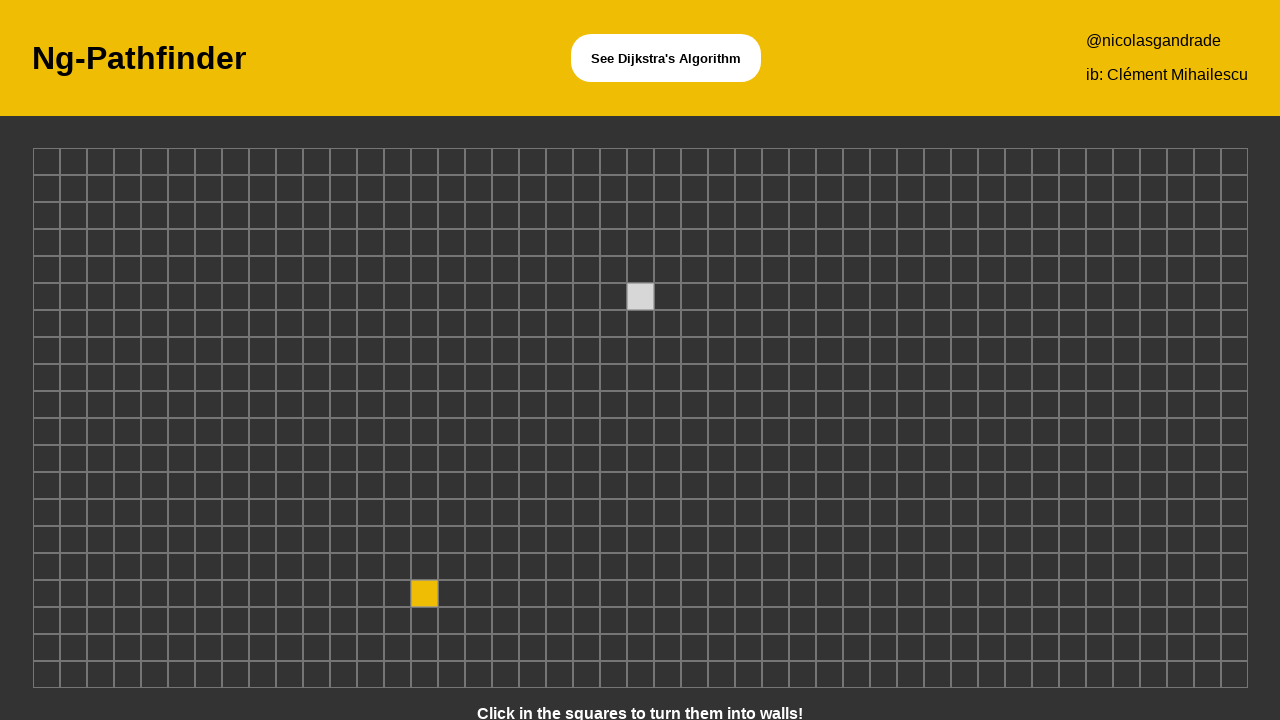

Clicked grid cell at position (20, 13) to create obstacle at (559, 486) on xpath=/html/body/app-root/app-board/div/div[13]/div[20]/app-node/div
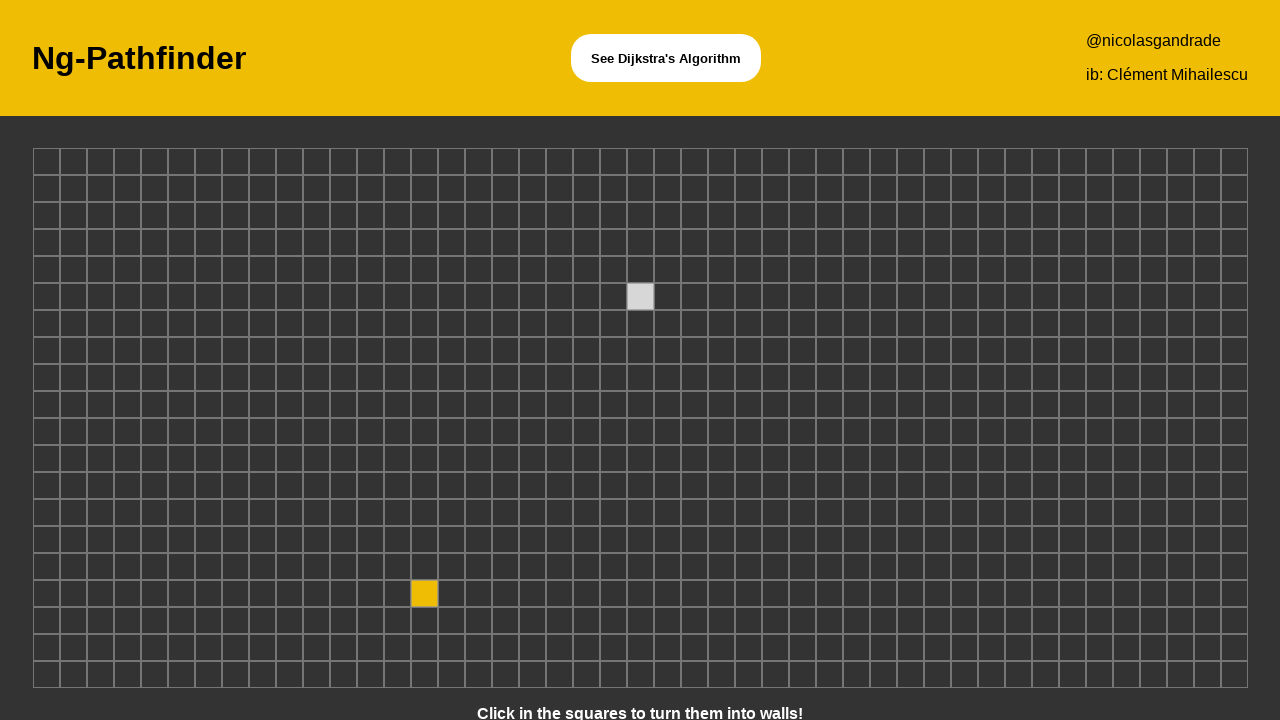

Clicked grid cell at position (45, 12) to create obstacle at (1234, 458) on xpath=/html/body/app-root/app-board/div/div[12]/div[45]/app-node/div
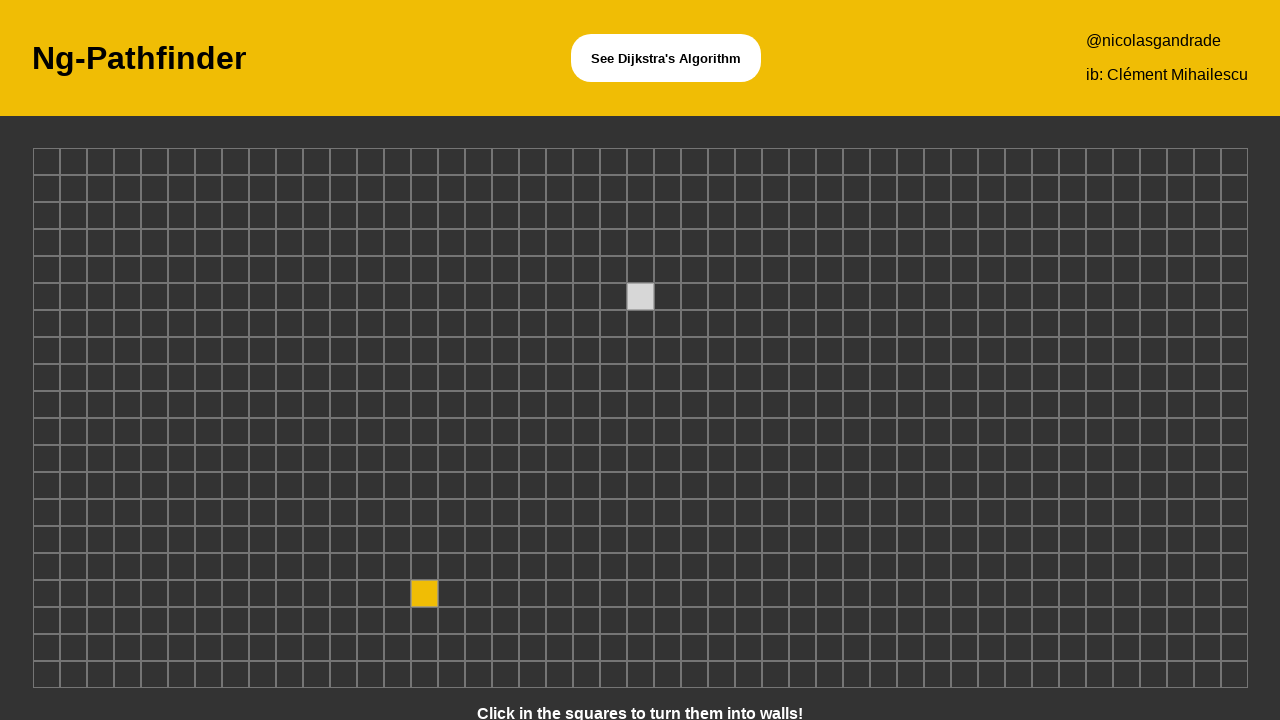

Clicked grid cell at position (43, 19) to create obstacle at (1180, 648) on xpath=/html/body/app-root/app-board/div/div[19]/div[43]/app-node/div
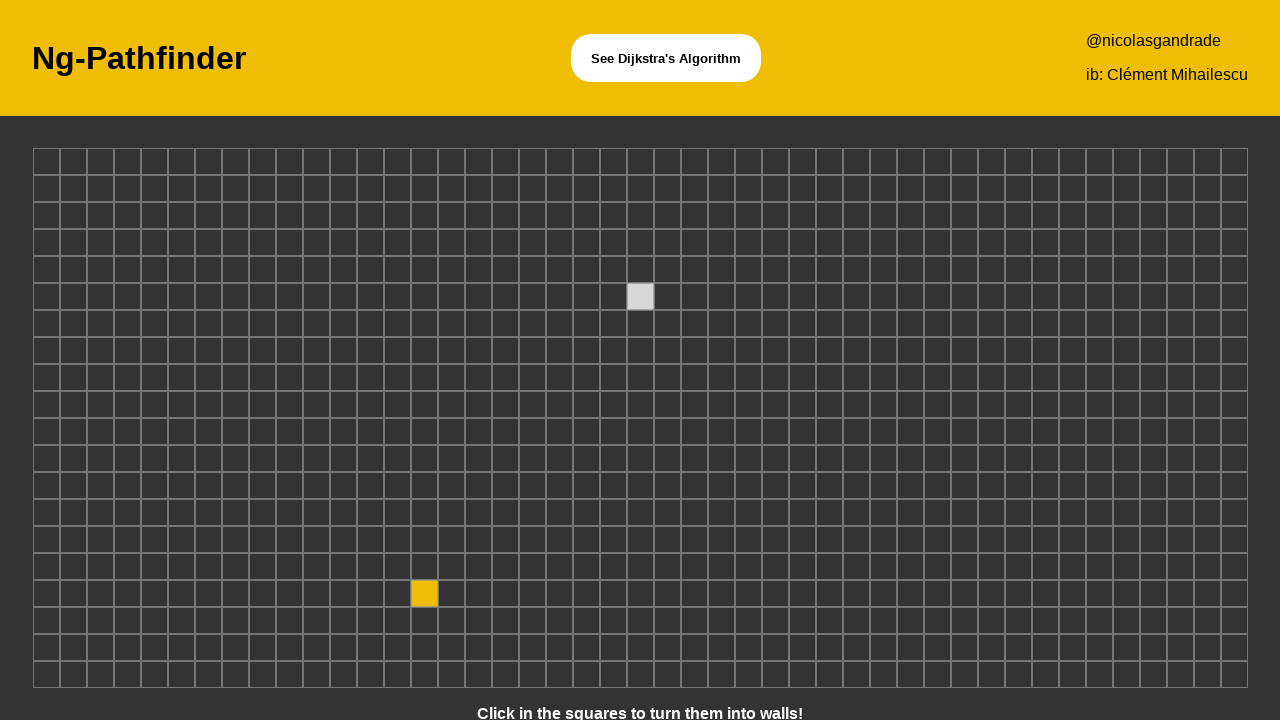

Clicked grid cell at position (18, 5) to create obstacle at (505, 270) on xpath=/html/body/app-root/app-board/div/div[5]/div[18]/app-node/div
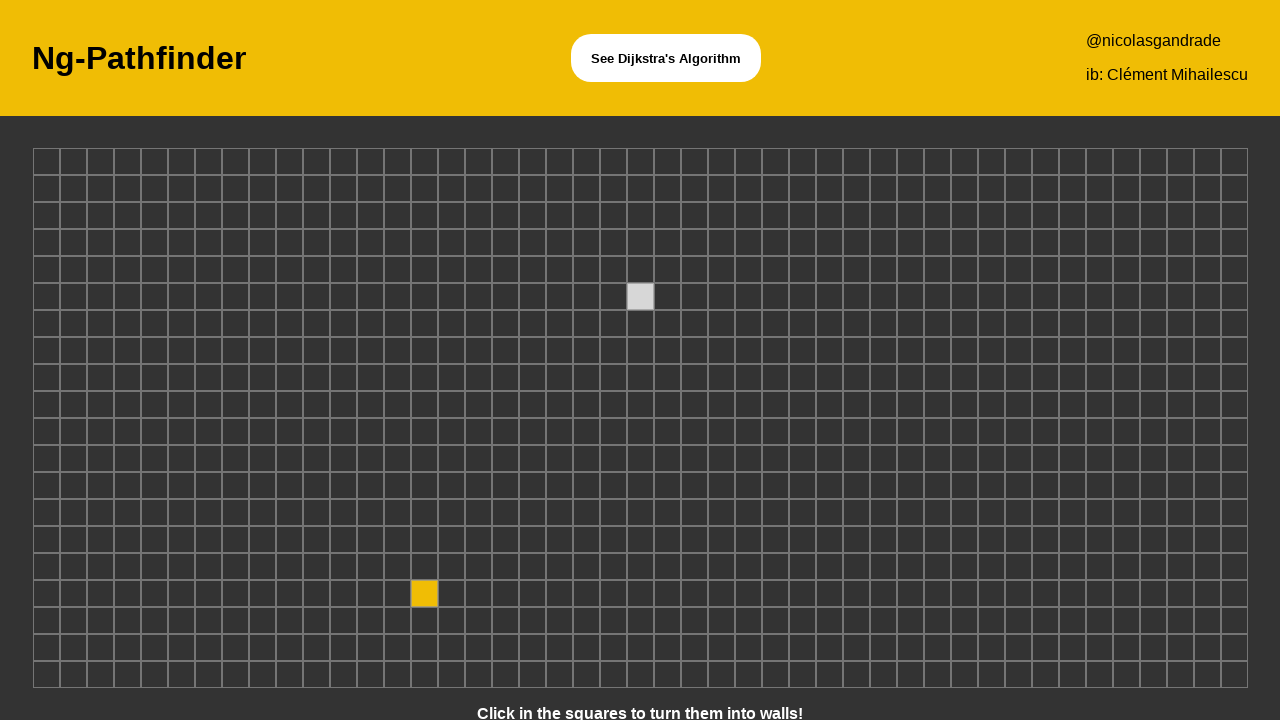

Clicked grid cell at position (1, 1) to create obstacle at (46, 162) on xpath=/html/body/app-root/app-board/div/div[1]/div[1]/app-node/div
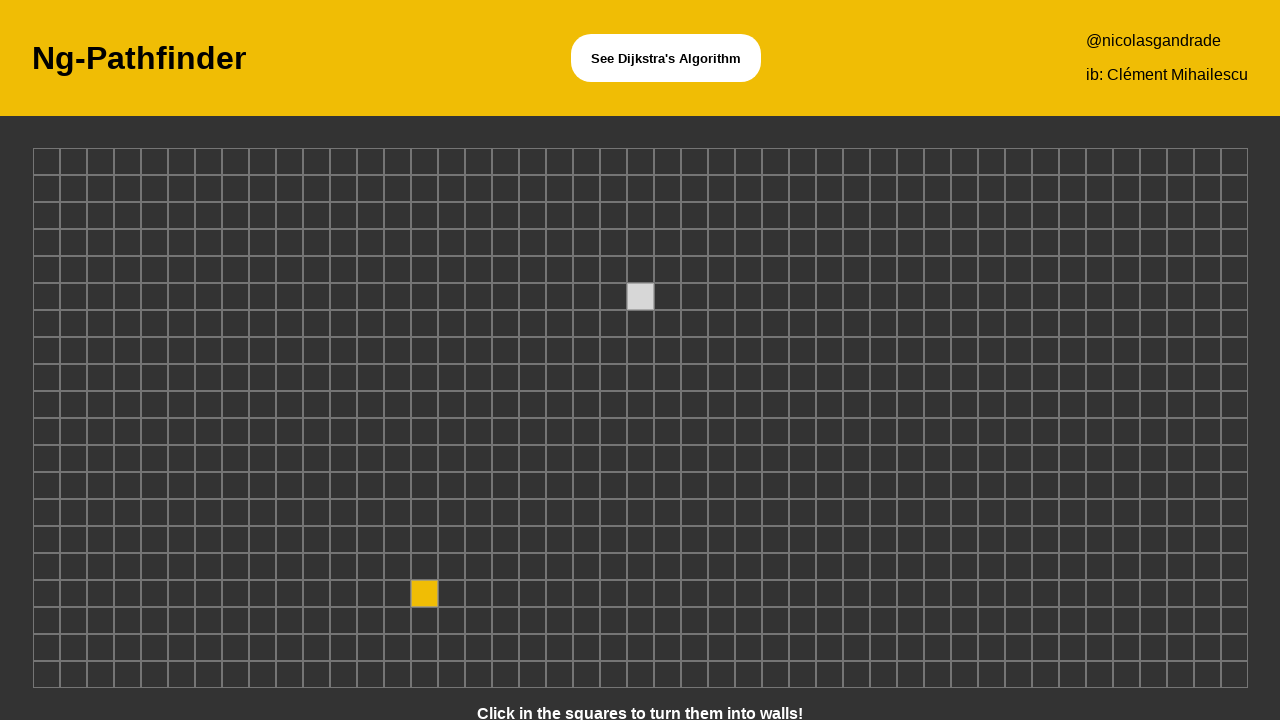

Clicked grid cell at position (11, 8) to create obstacle at (316, 350) on xpath=/html/body/app-root/app-board/div/div[8]/div[11]/app-node/div
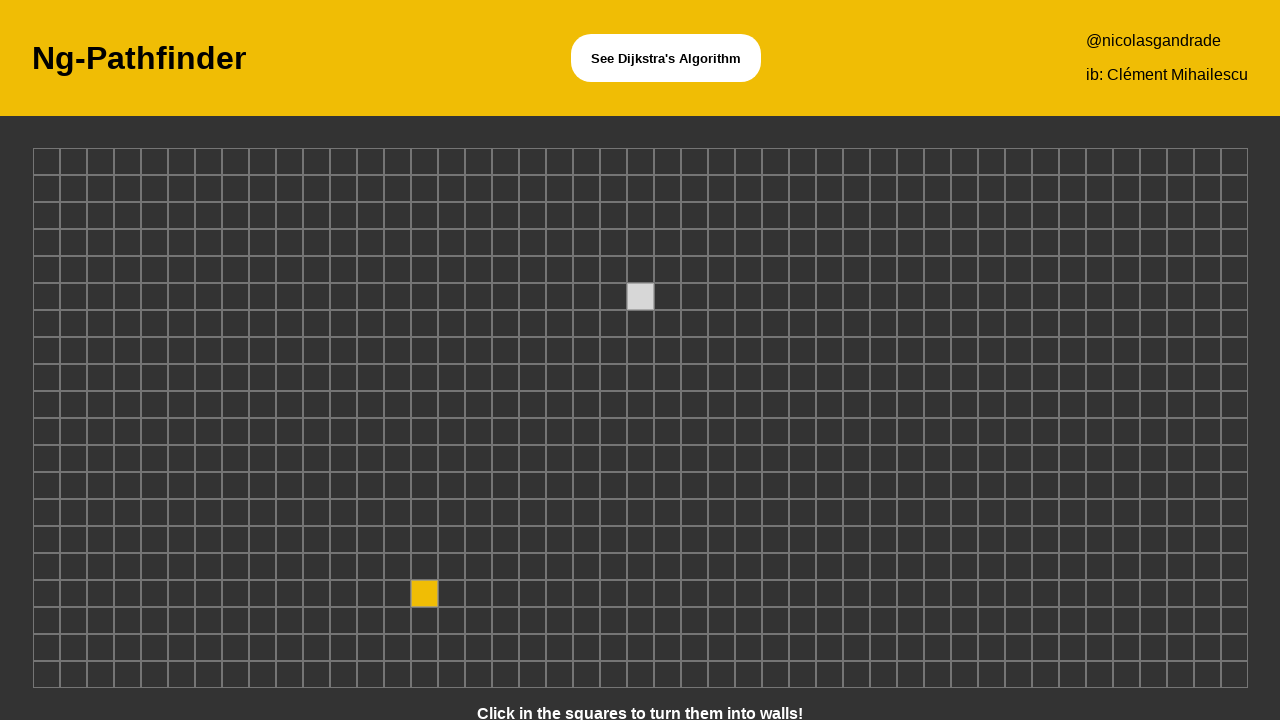

Clicked grid cell at position (40, 9) to create obstacle at (1099, 378) on xpath=/html/body/app-root/app-board/div/div[9]/div[40]/app-node/div
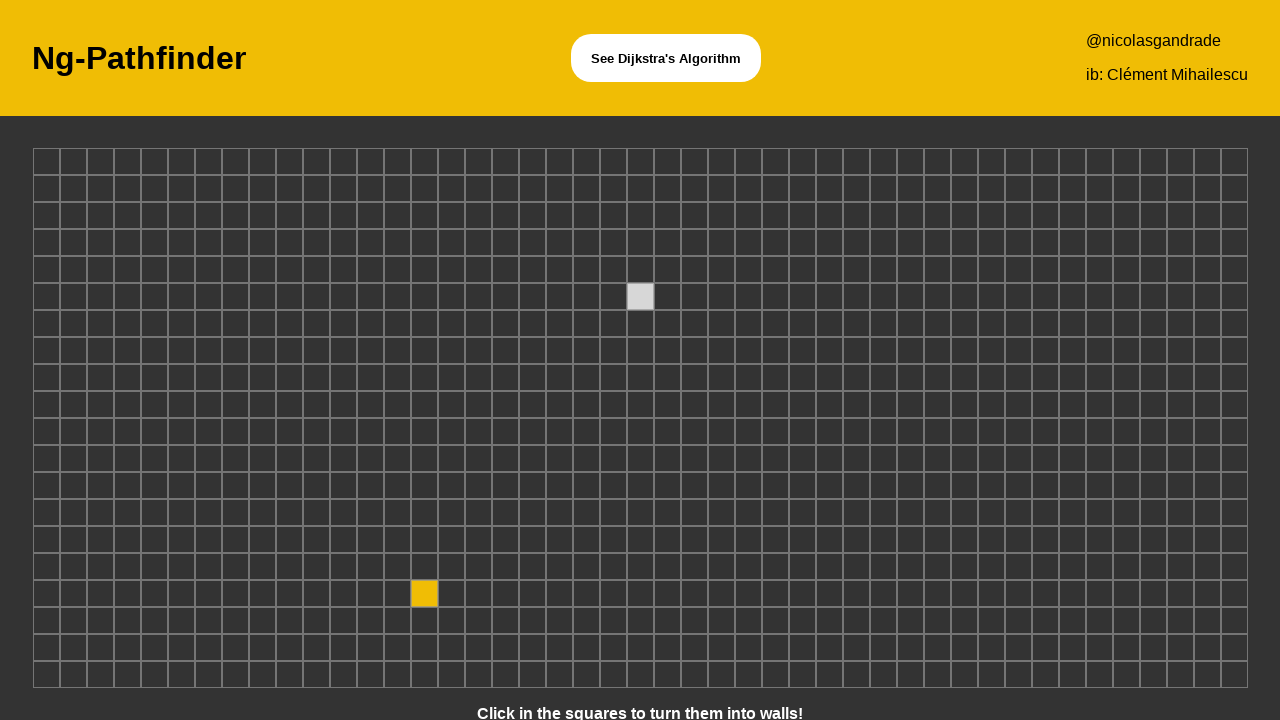

Clicked grid cell at position (38, 6) to create obstacle at (1045, 296) on xpath=/html/body/app-root/app-board/div/div[6]/div[38]/app-node/div
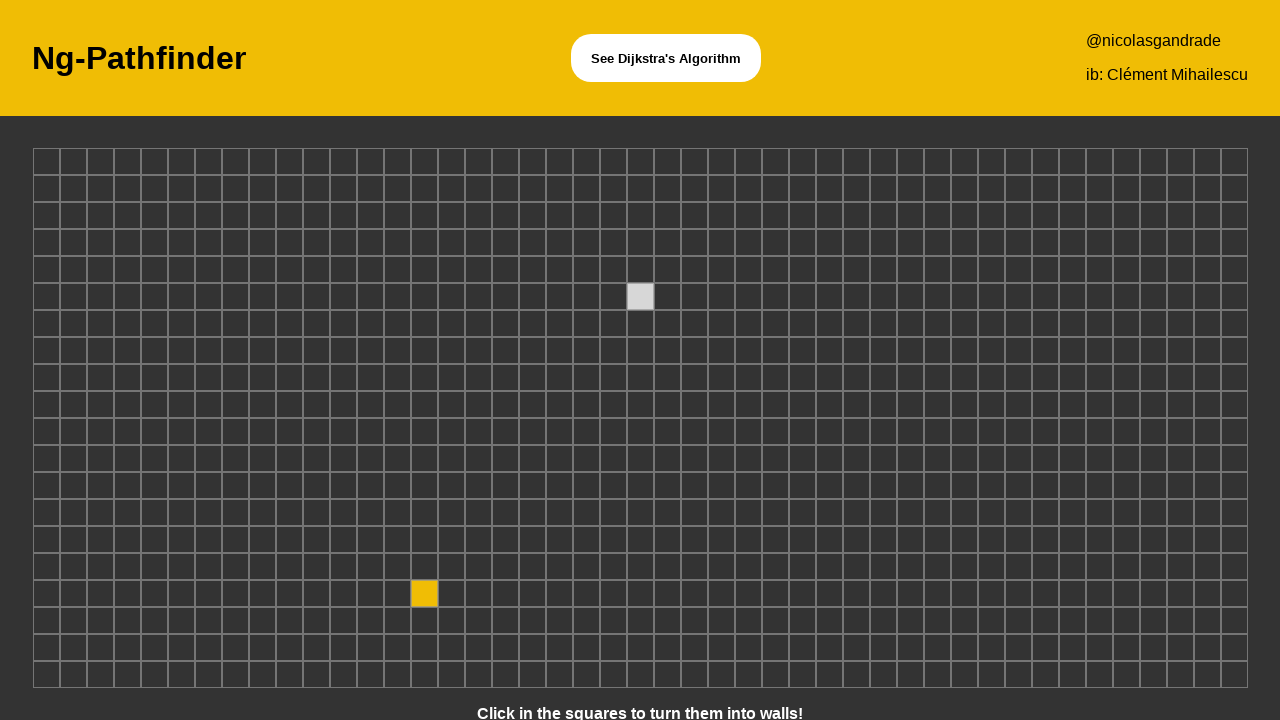

Clicked grid cell at position (14, 20) to create obstacle at (397, 674) on xpath=/html/body/app-root/app-board/div/div[20]/div[14]/app-node/div
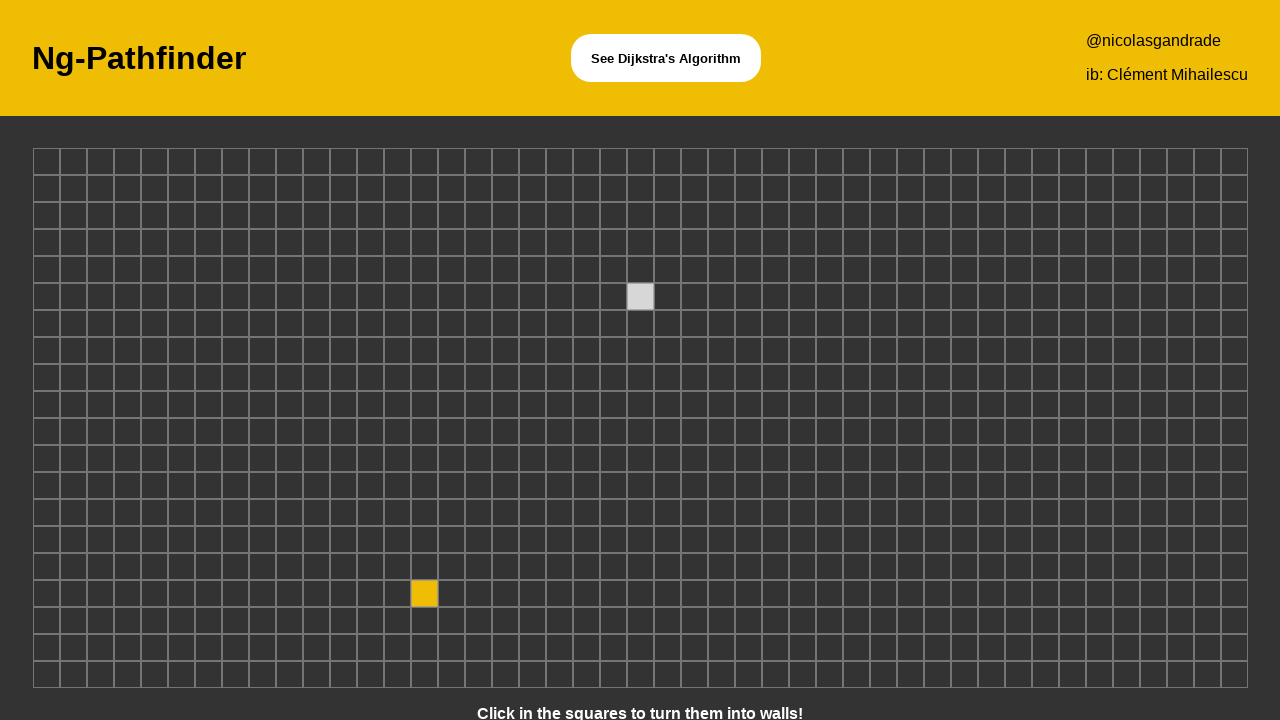

Clicked grid cell at position (16, 15) to create obstacle at (451, 540) on xpath=/html/body/app-root/app-board/div/div[15]/div[16]/app-node/div
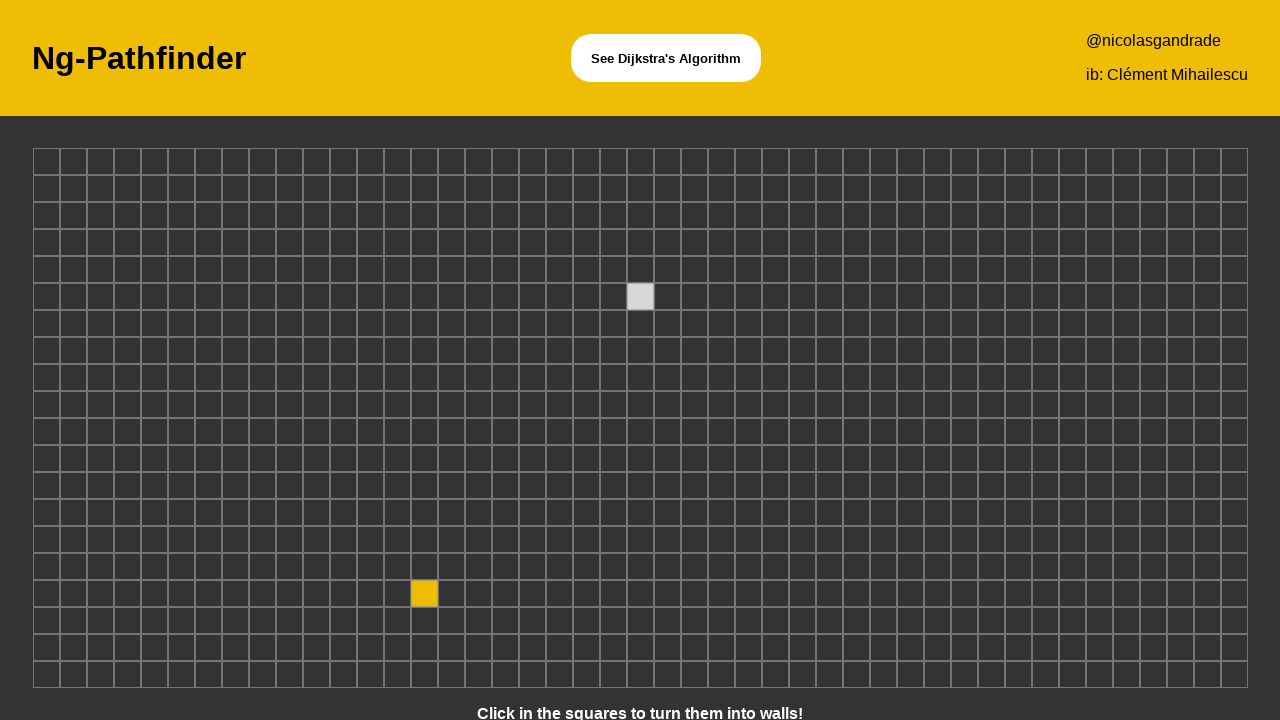

Clicked grid cell at position (22, 19) to create obstacle at (613, 648) on xpath=/html/body/app-root/app-board/div/div[19]/div[22]/app-node/div
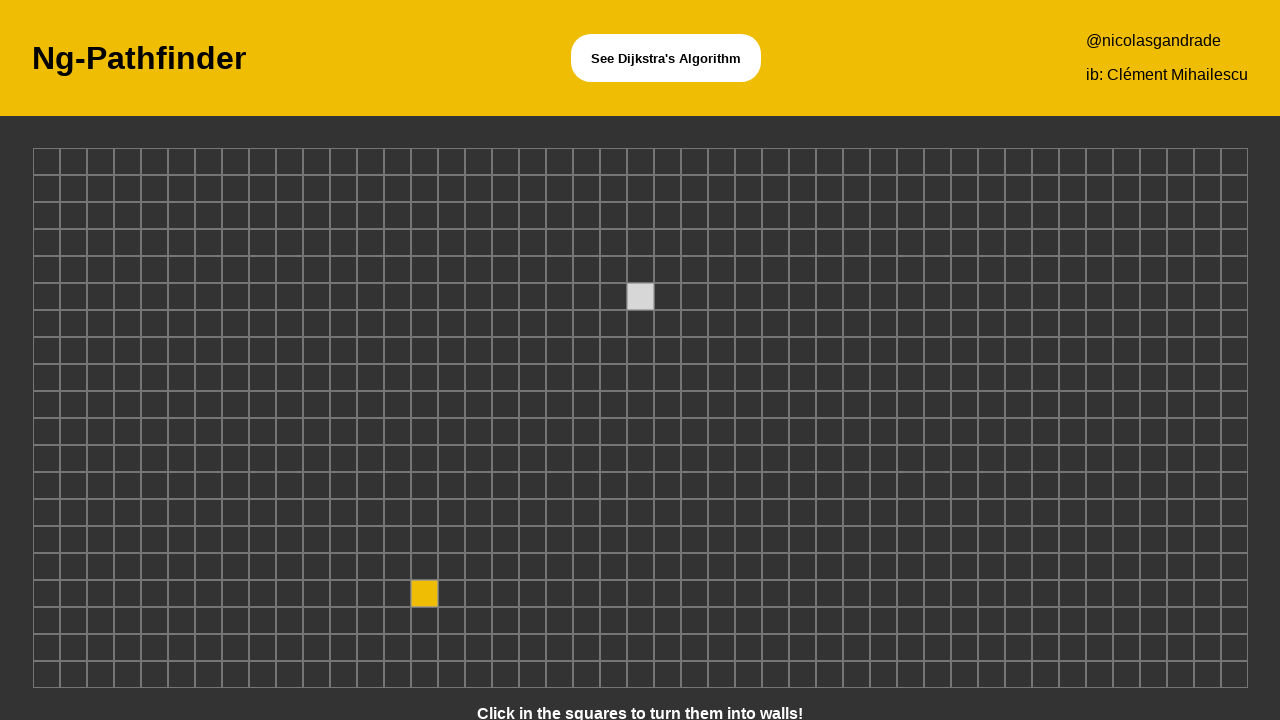

Clicked grid cell at position (24, 19) to create obstacle at (667, 648) on xpath=/html/body/app-root/app-board/div/div[19]/div[24]/app-node/div
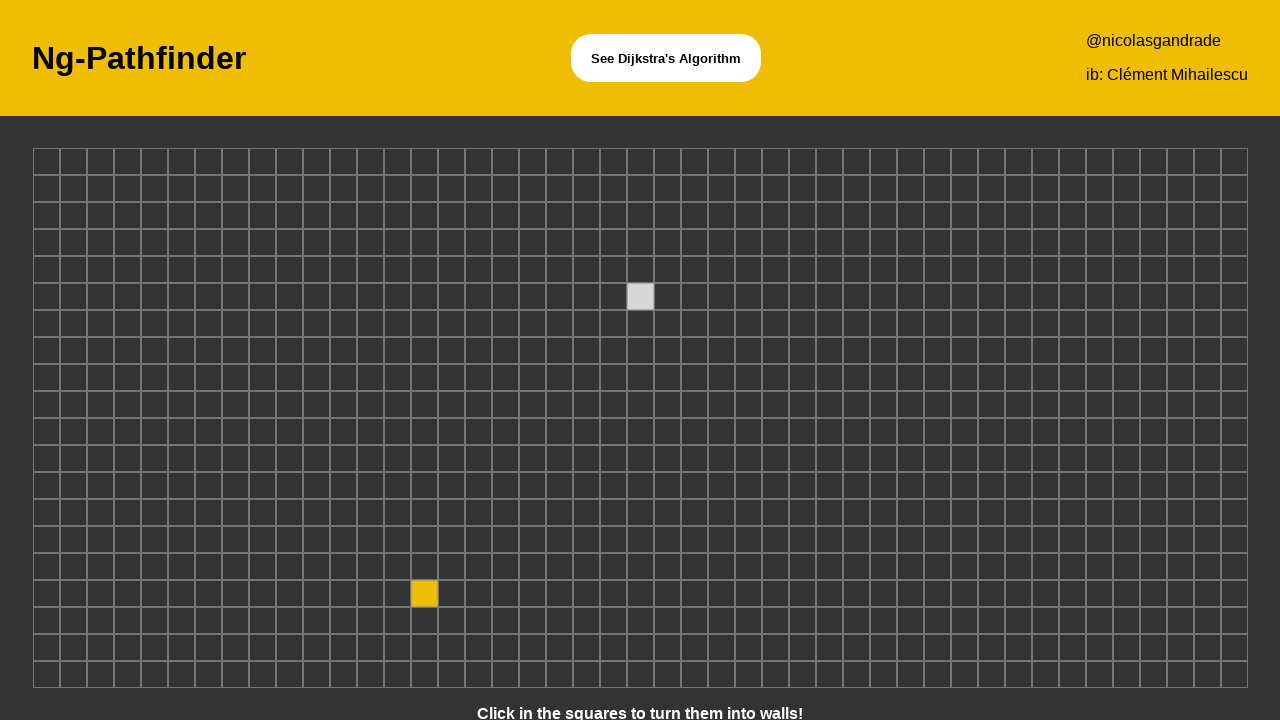

Clicked grid cell at position (33, 19) to create obstacle at (910, 648) on xpath=/html/body/app-root/app-board/div/div[19]/div[33]/app-node/div
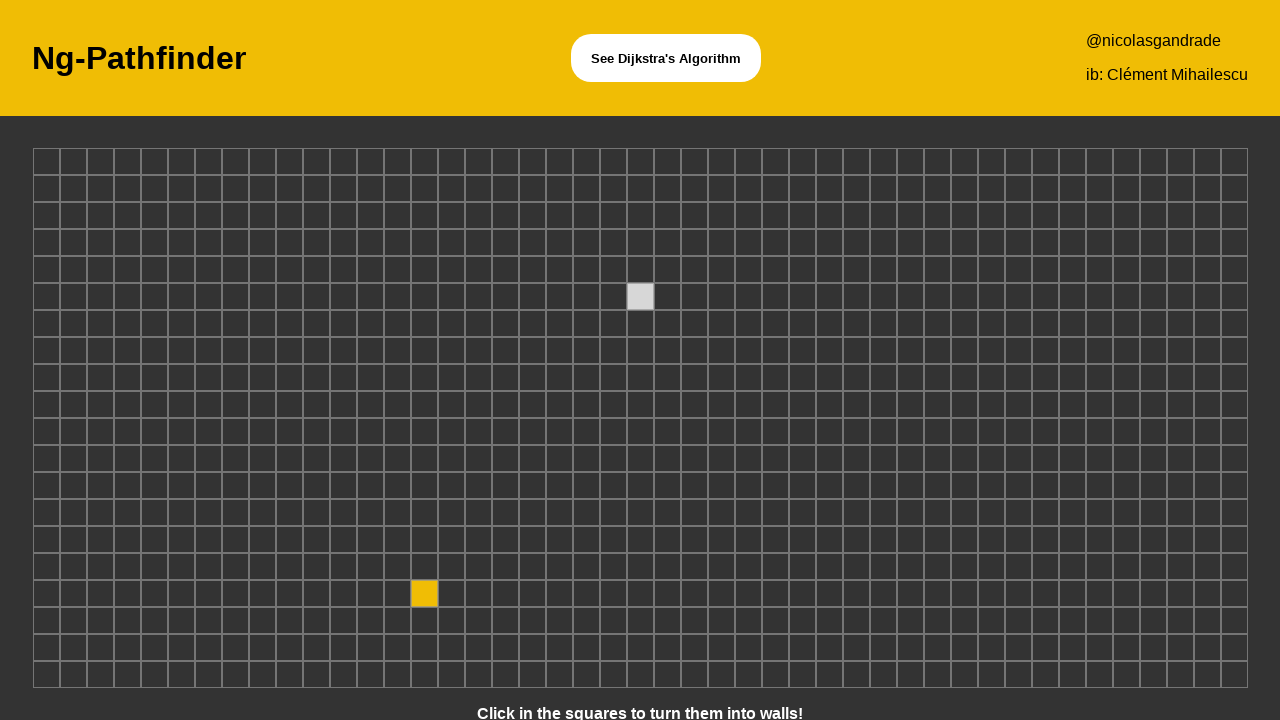

Clicked grid cell at position (2, 2) to create obstacle at (73, 188) on xpath=/html/body/app-root/app-board/div/div[2]/div[2]/app-node/div
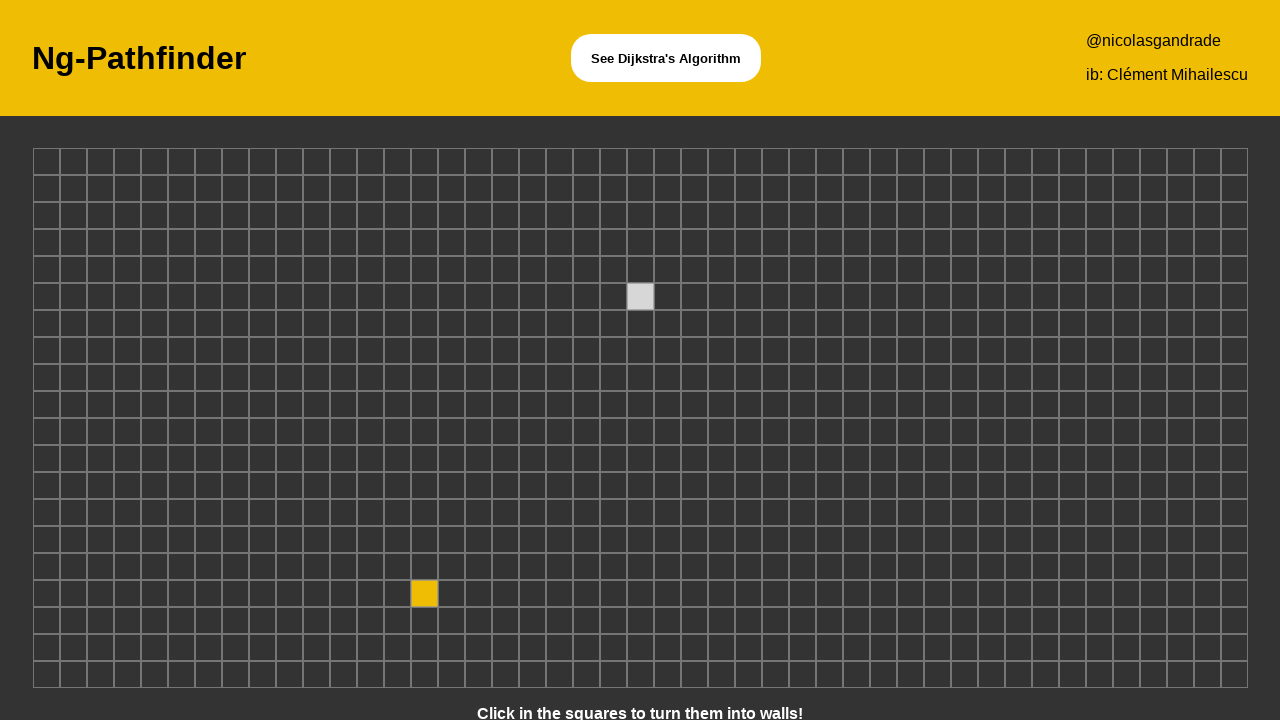

Clicked grid cell at position (36, 13) to create obstacle at (991, 486) on xpath=/html/body/app-root/app-board/div/div[13]/div[36]/app-node/div
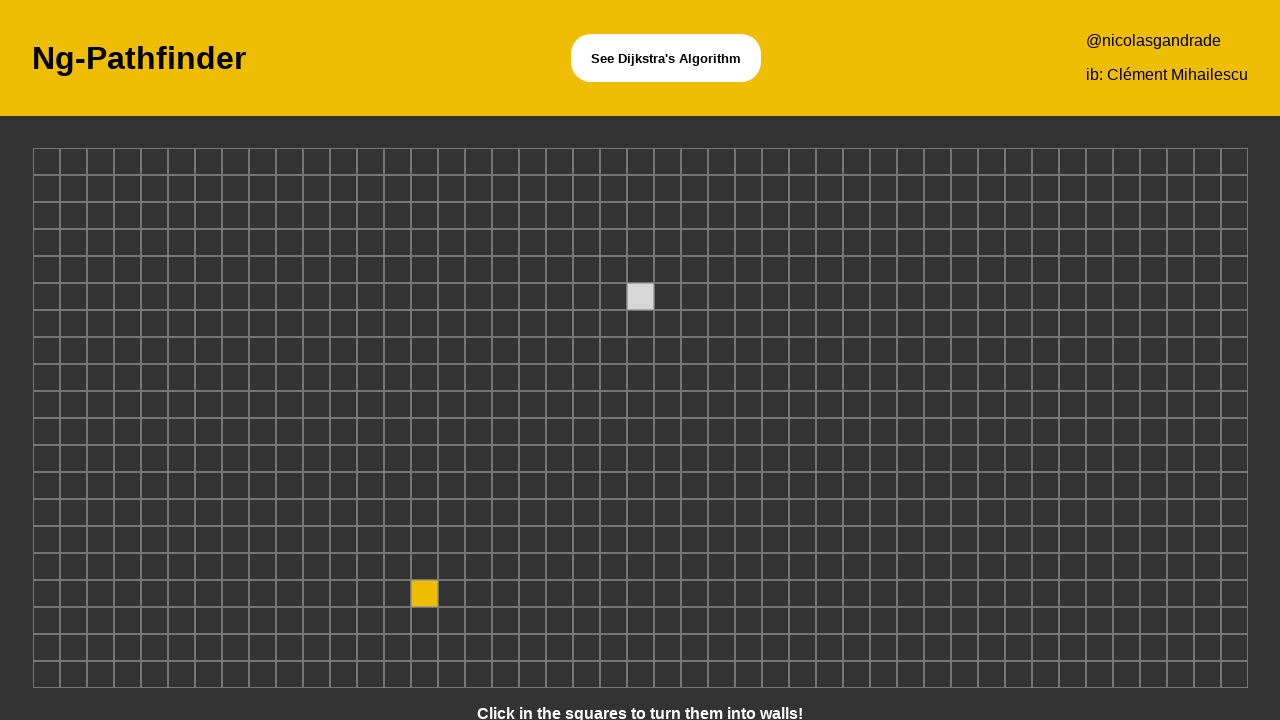

Clicked grid cell at position (28, 17) to create obstacle at (775, 594) on xpath=/html/body/app-root/app-board/div/div[17]/div[28]/app-node/div
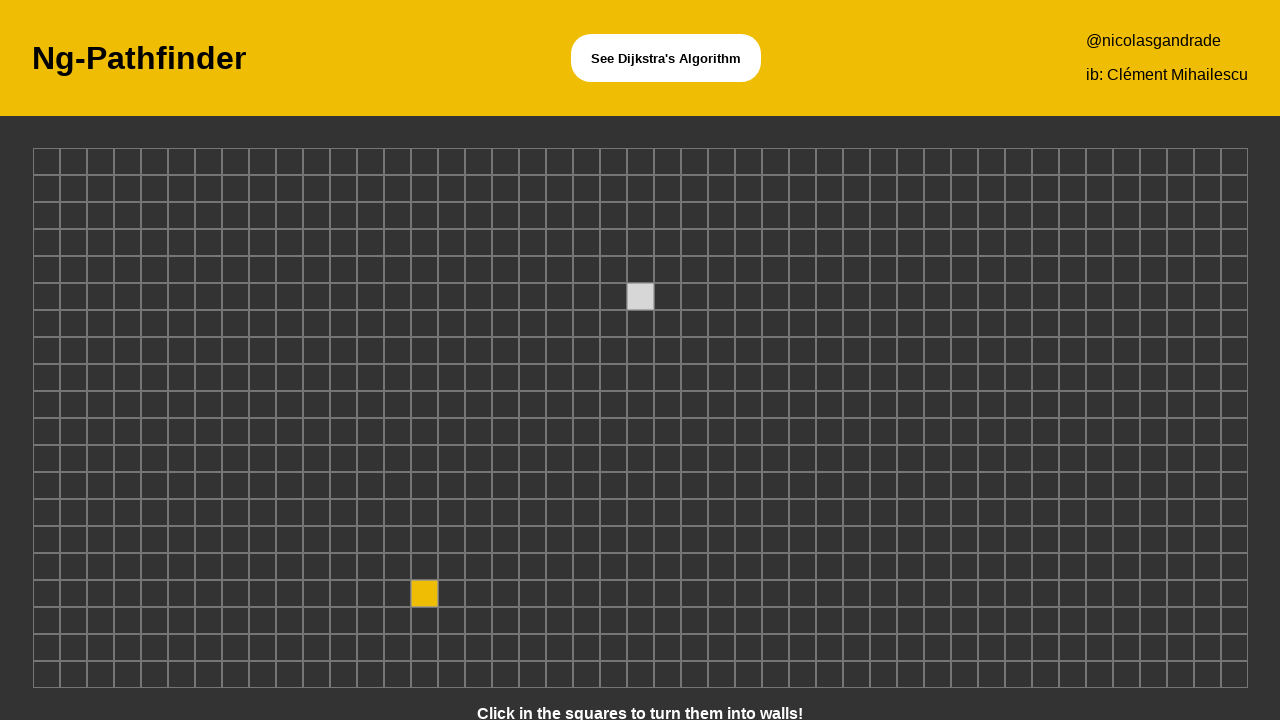

Clicked grid cell at position (14, 1) to create obstacle at (397, 162) on xpath=/html/body/app-root/app-board/div/div[1]/div[14]/app-node/div
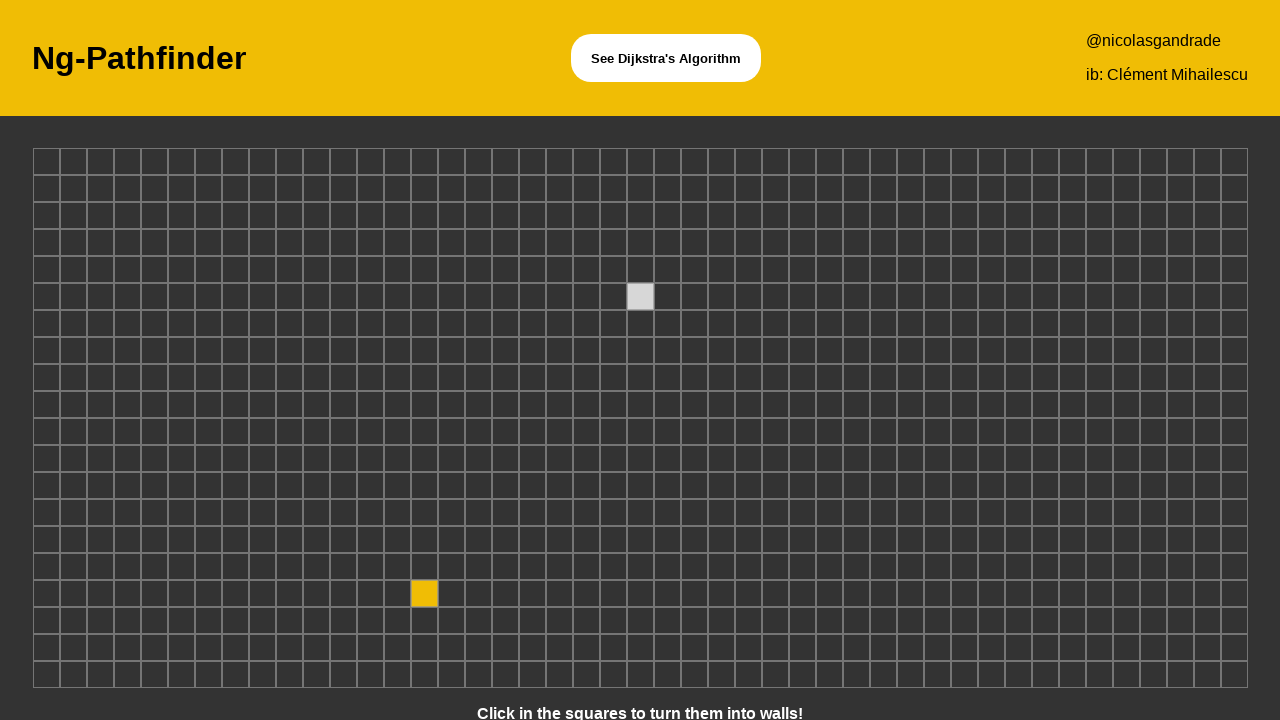

Clicked grid cell at position (29, 18) to create obstacle at (802, 620) on xpath=/html/body/app-root/app-board/div/div[18]/div[29]/app-node/div
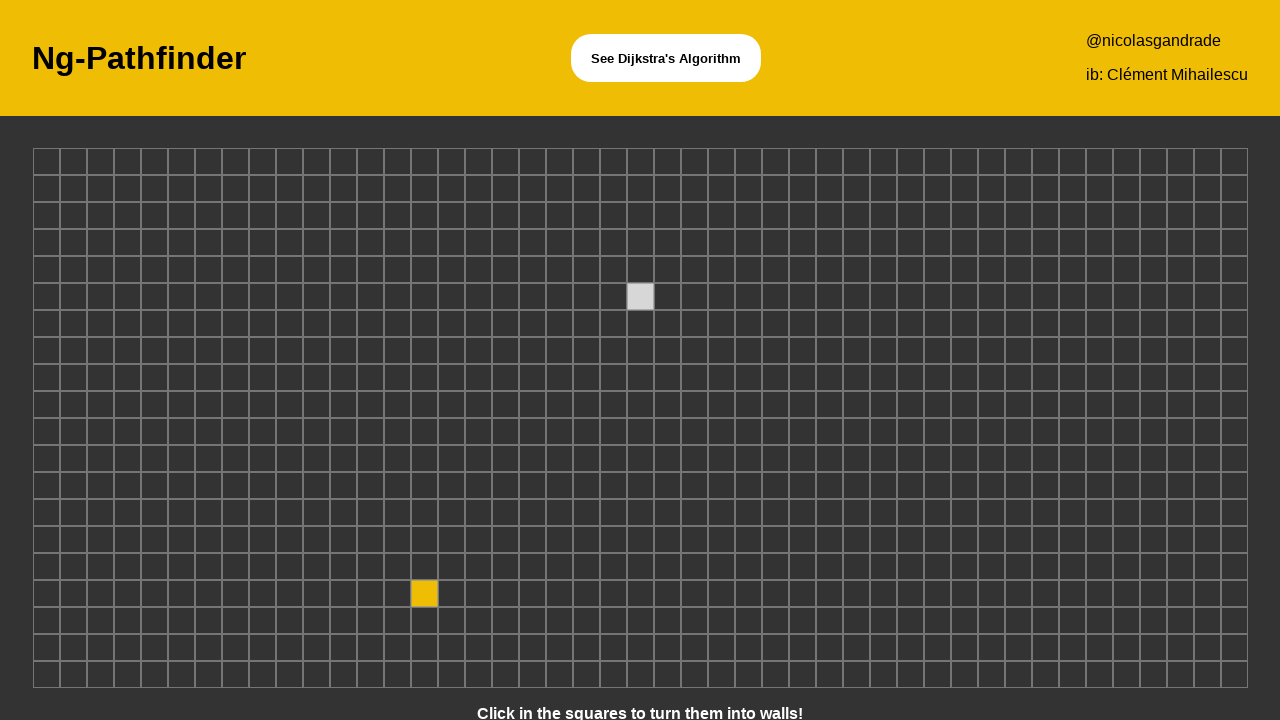

Clicked grid cell at position (28, 19) to create obstacle at (775, 648) on xpath=/html/body/app-root/app-board/div/div[19]/div[28]/app-node/div
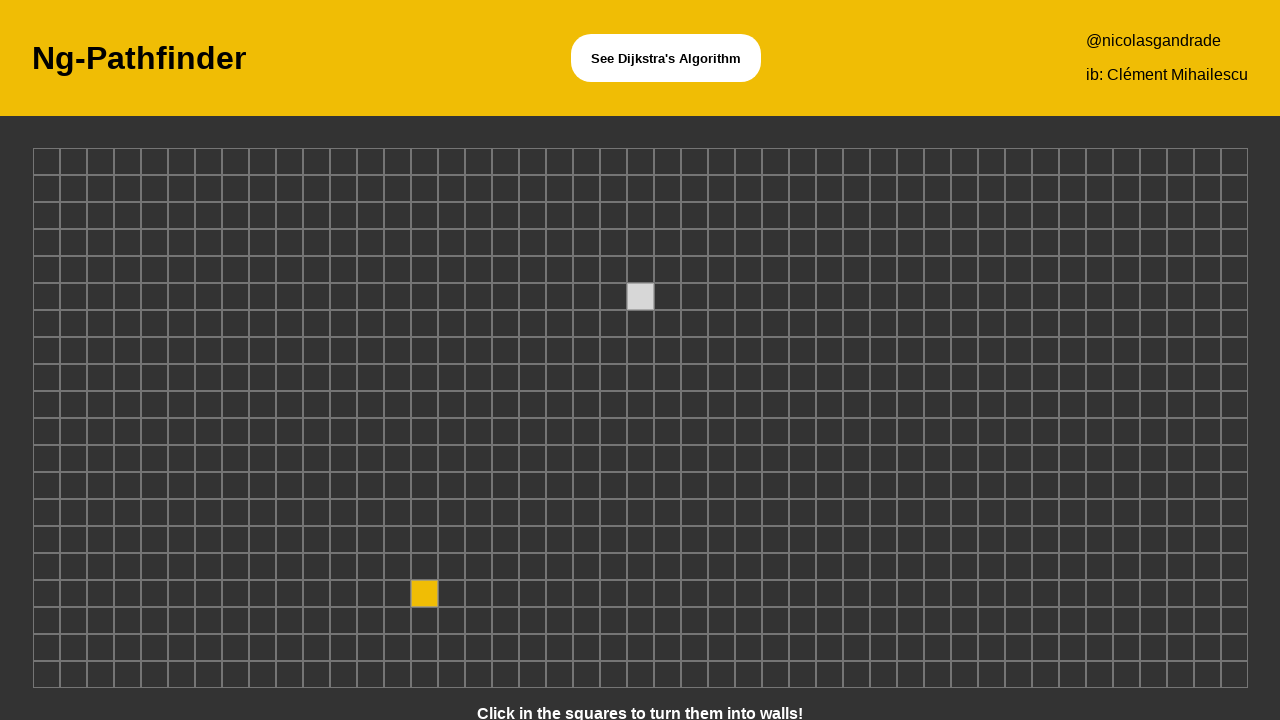

Clicked grid cell at position (10, 5) to create obstacle at (289, 270) on xpath=/html/body/app-root/app-board/div/div[5]/div[10]/app-node/div
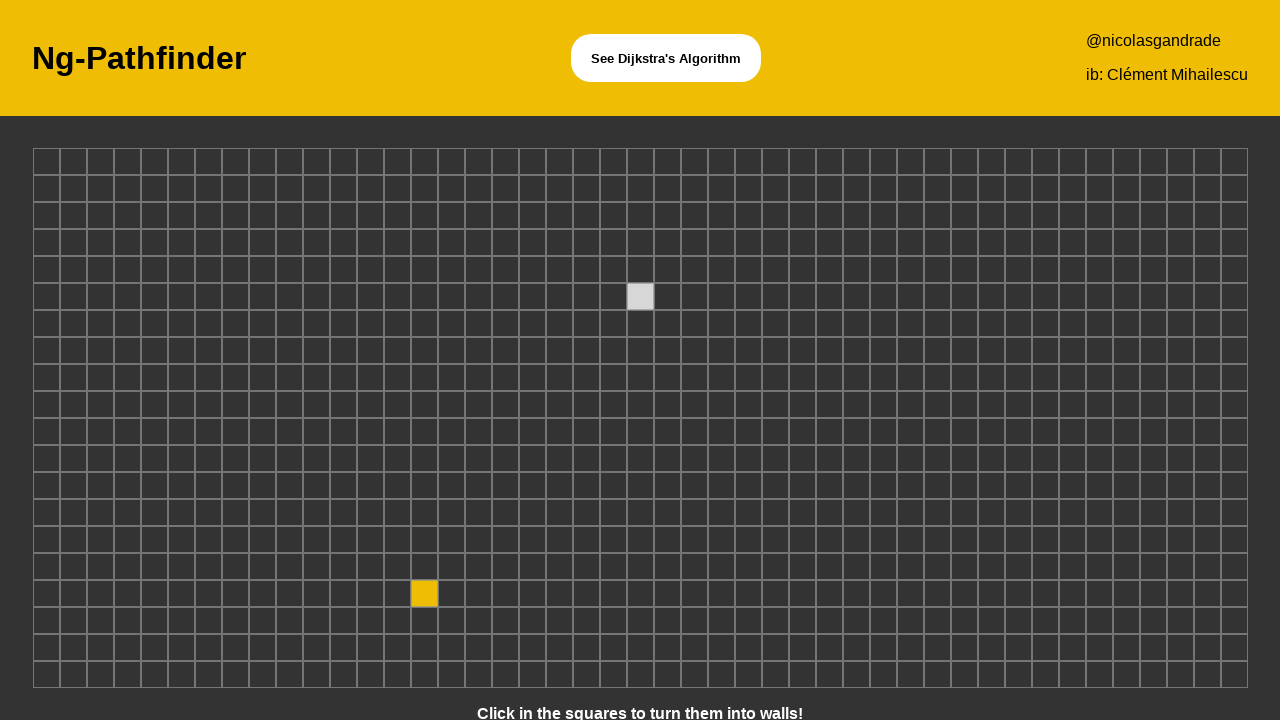

Clicked grid cell at position (13, 12) to create obstacle at (370, 458) on xpath=/html/body/app-root/app-board/div/div[12]/div[13]/app-node/div
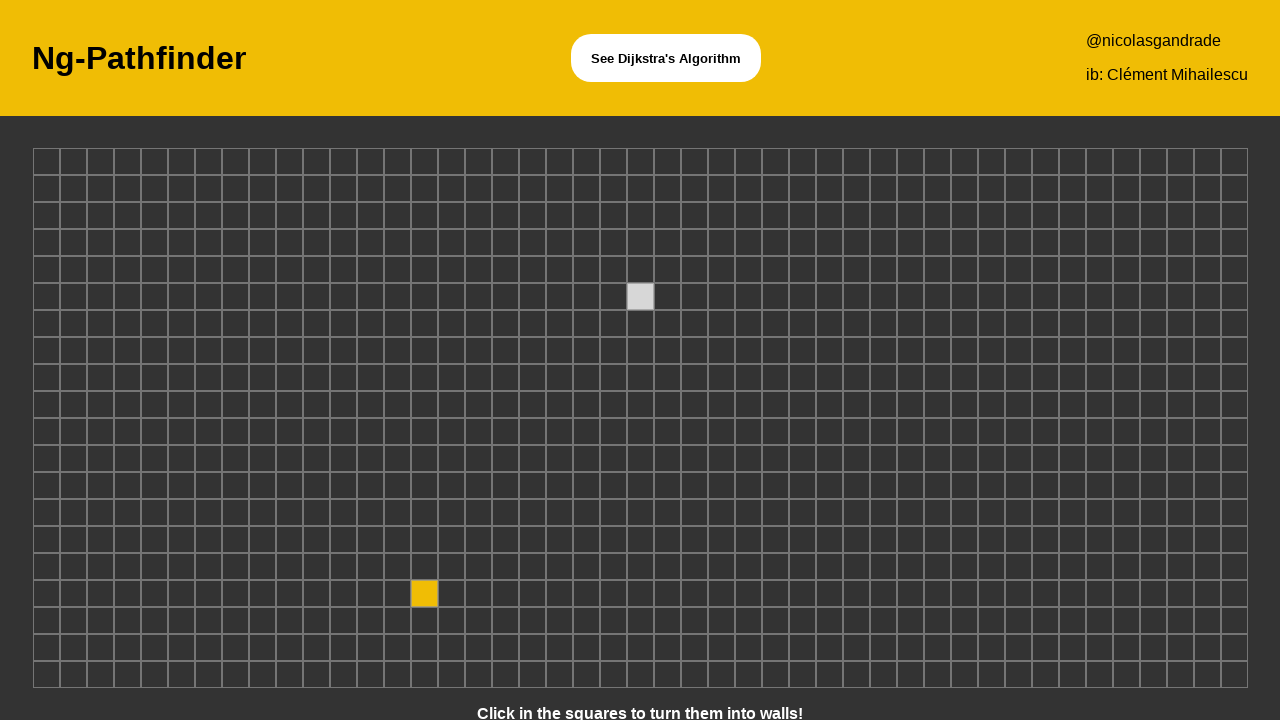

Clicked grid cell at position (30, 1) to create obstacle at (829, 162) on xpath=/html/body/app-root/app-board/div/div[1]/div[30]/app-node/div
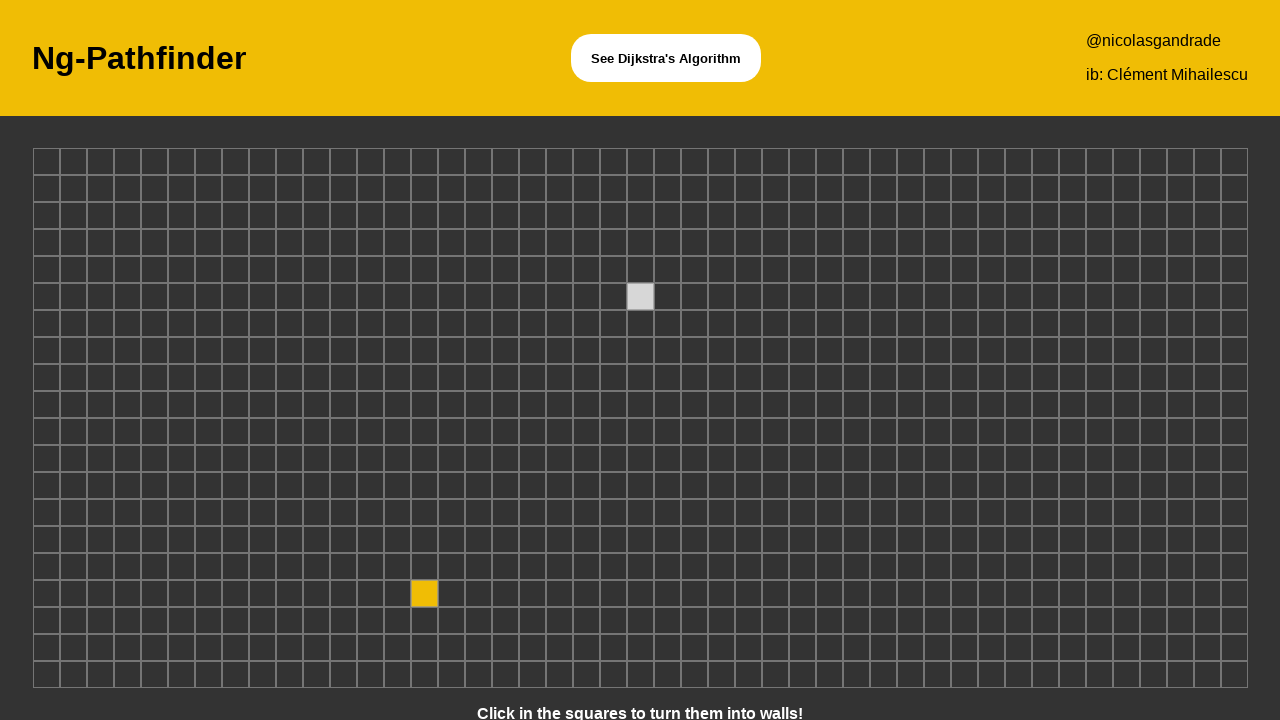

Clicked grid cell at position (27, 20) to create obstacle at (748, 674) on xpath=/html/body/app-root/app-board/div/div[20]/div[27]/app-node/div
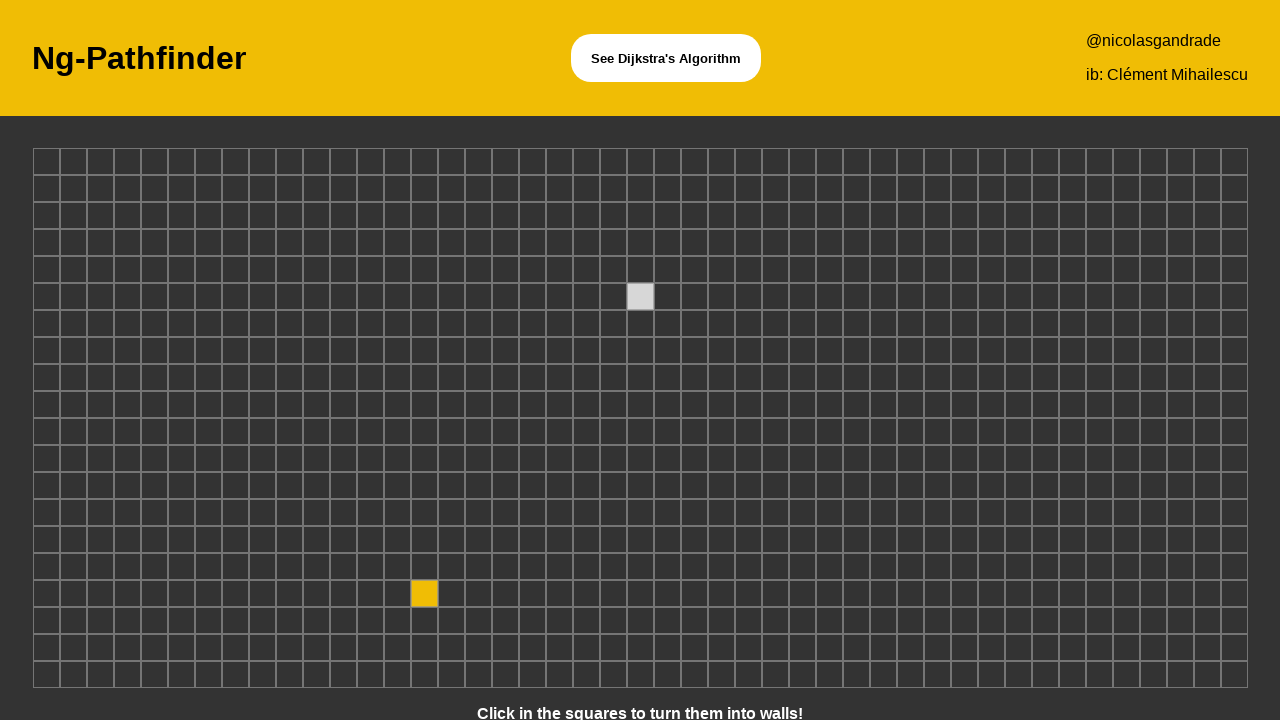

Clicked grid cell at position (45, 20) to create obstacle at (1234, 674) on xpath=/html/body/app-root/app-board/div/div[20]/div[45]/app-node/div
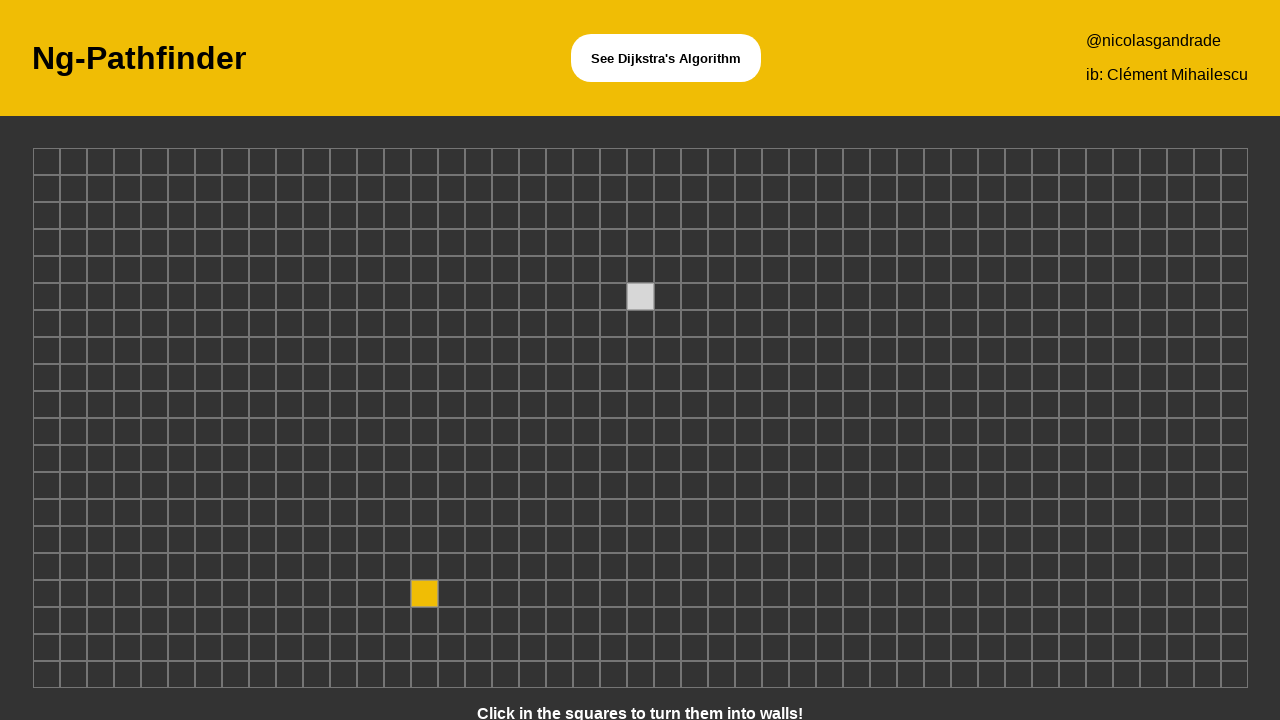

Clicked grid cell at position (28, 2) to create obstacle at (775, 188) on xpath=/html/body/app-root/app-board/div/div[2]/div[28]/app-node/div
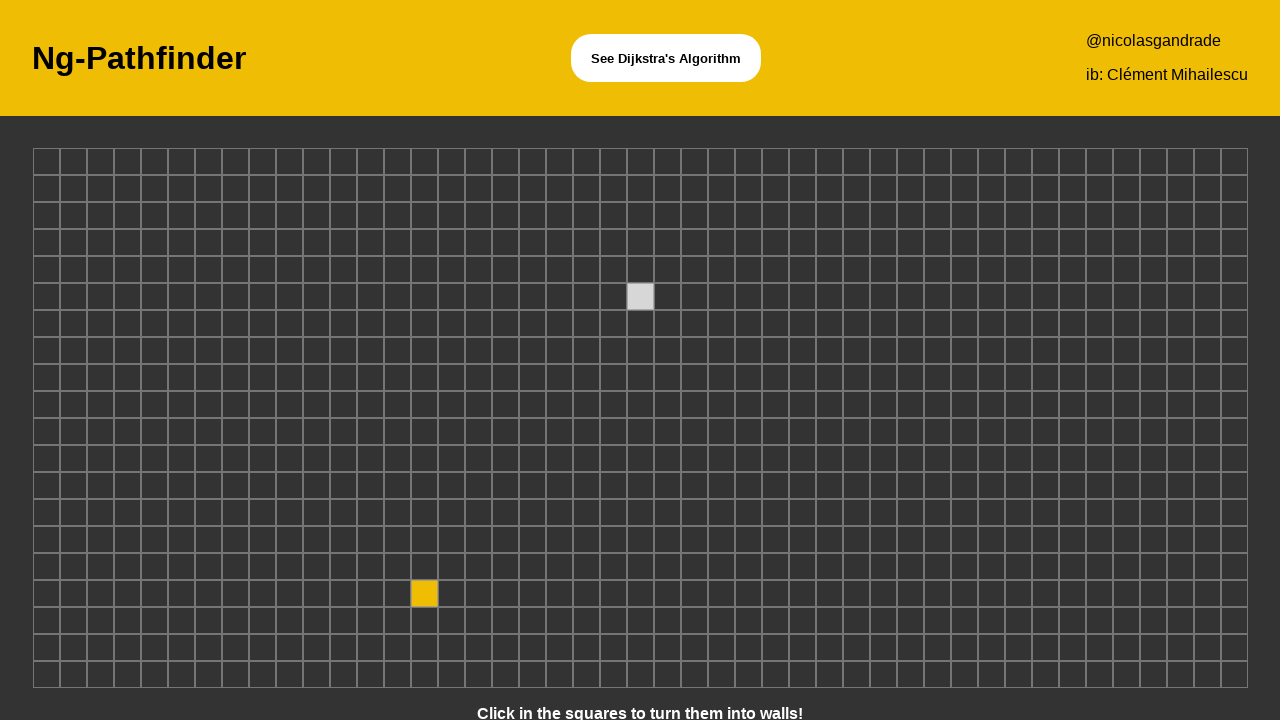

Clicked grid cell at position (24, 9) to create obstacle at (667, 378) on xpath=/html/body/app-root/app-board/div/div[9]/div[24]/app-node/div
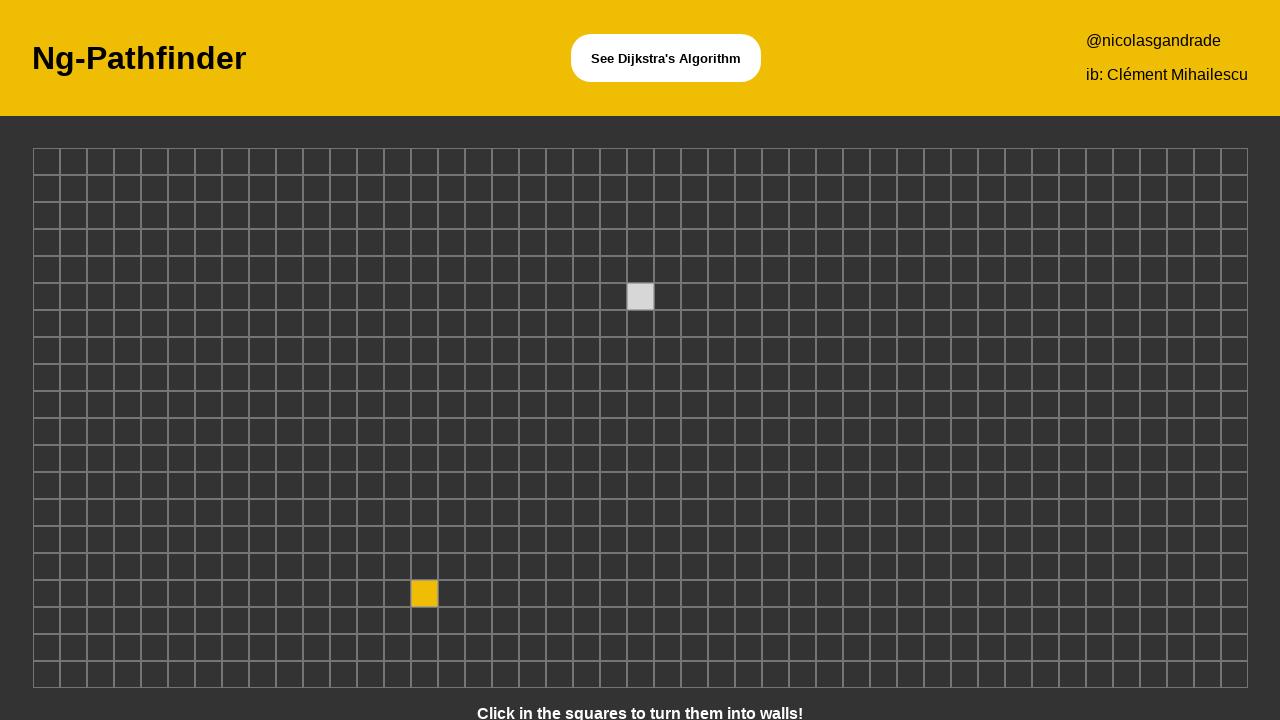

Clicked grid cell at position (1, 20) to create obstacle at (46, 674) on xpath=/html/body/app-root/app-board/div/div[20]/div[1]/app-node/div
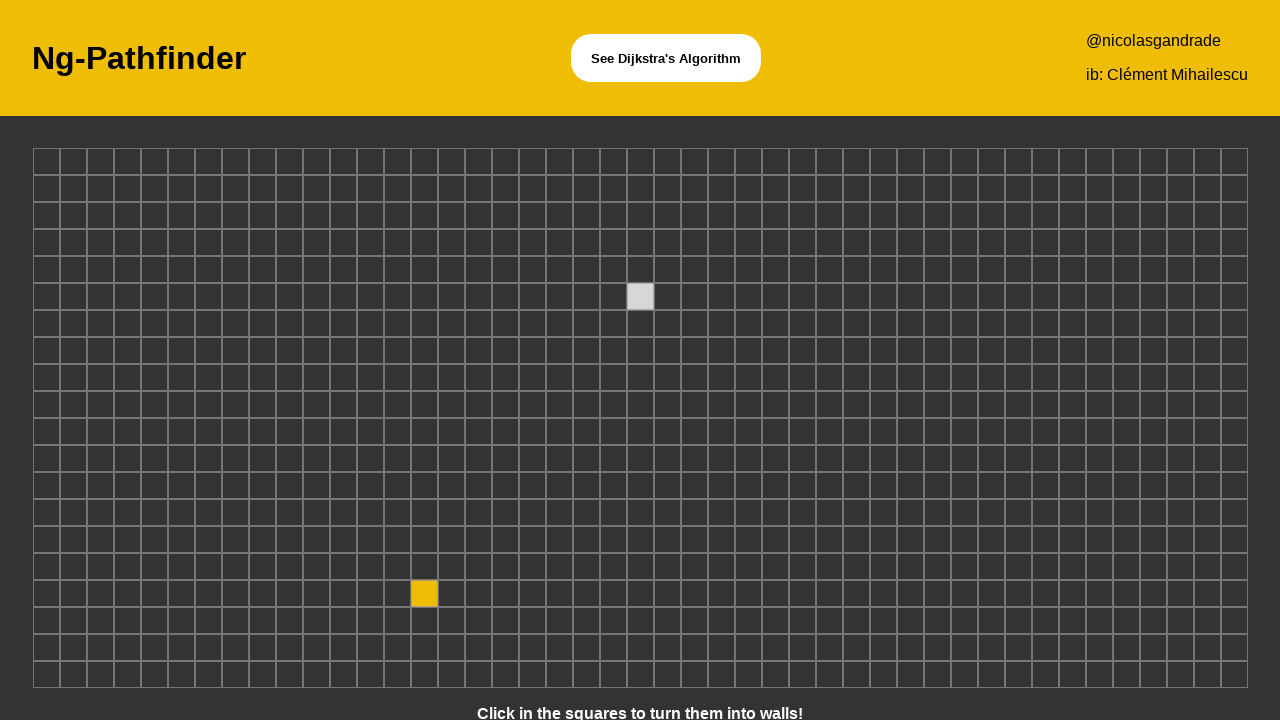

Clicked grid cell at position (41, 19) to create obstacle at (1126, 648) on xpath=/html/body/app-root/app-board/div/div[19]/div[41]/app-node/div
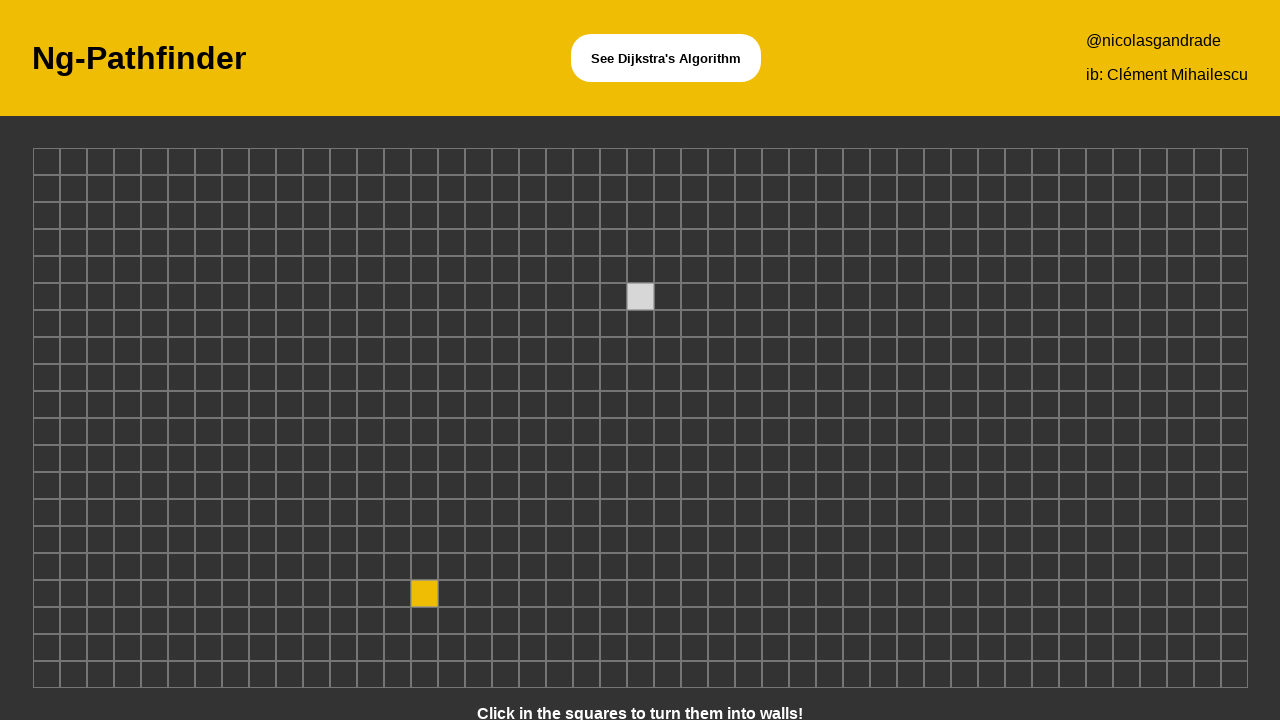

Clicked grid cell at position (37, 5) to create obstacle at (1018, 270) on xpath=/html/body/app-root/app-board/div/div[5]/div[37]/app-node/div
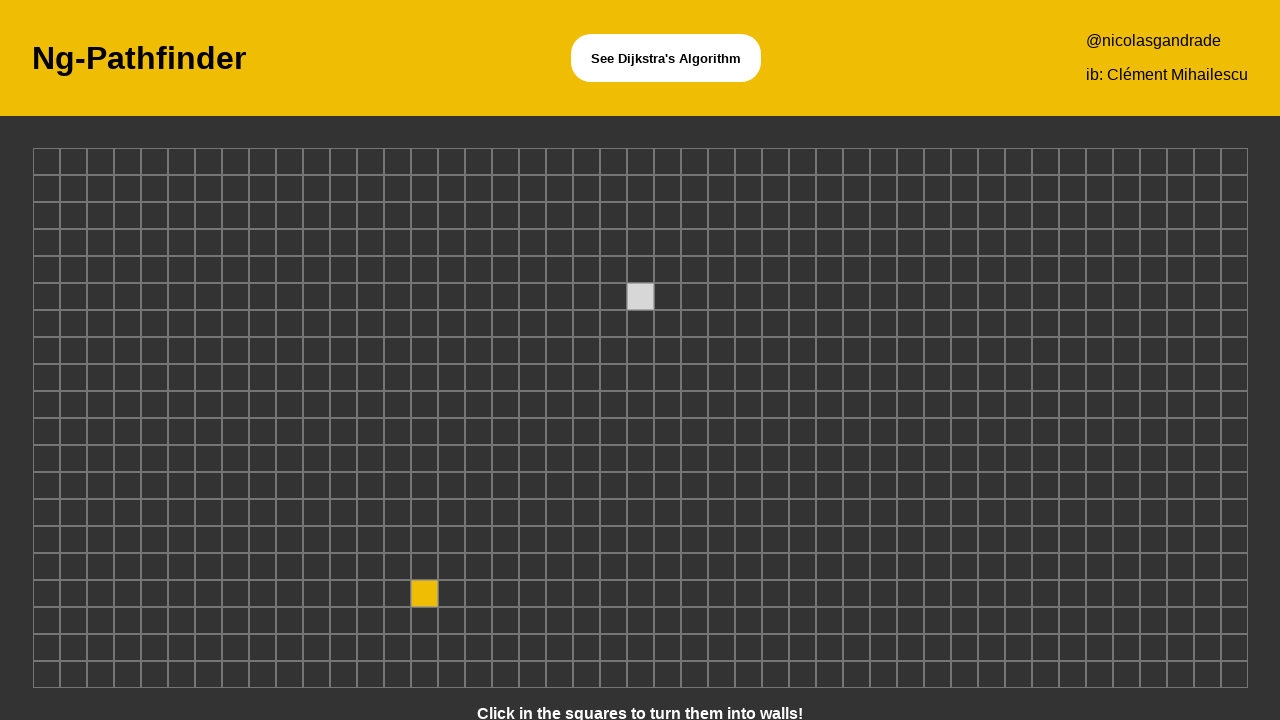

Clicked grid cell at position (19, 12) to create obstacle at (532, 458) on xpath=/html/body/app-root/app-board/div/div[12]/div[19]/app-node/div
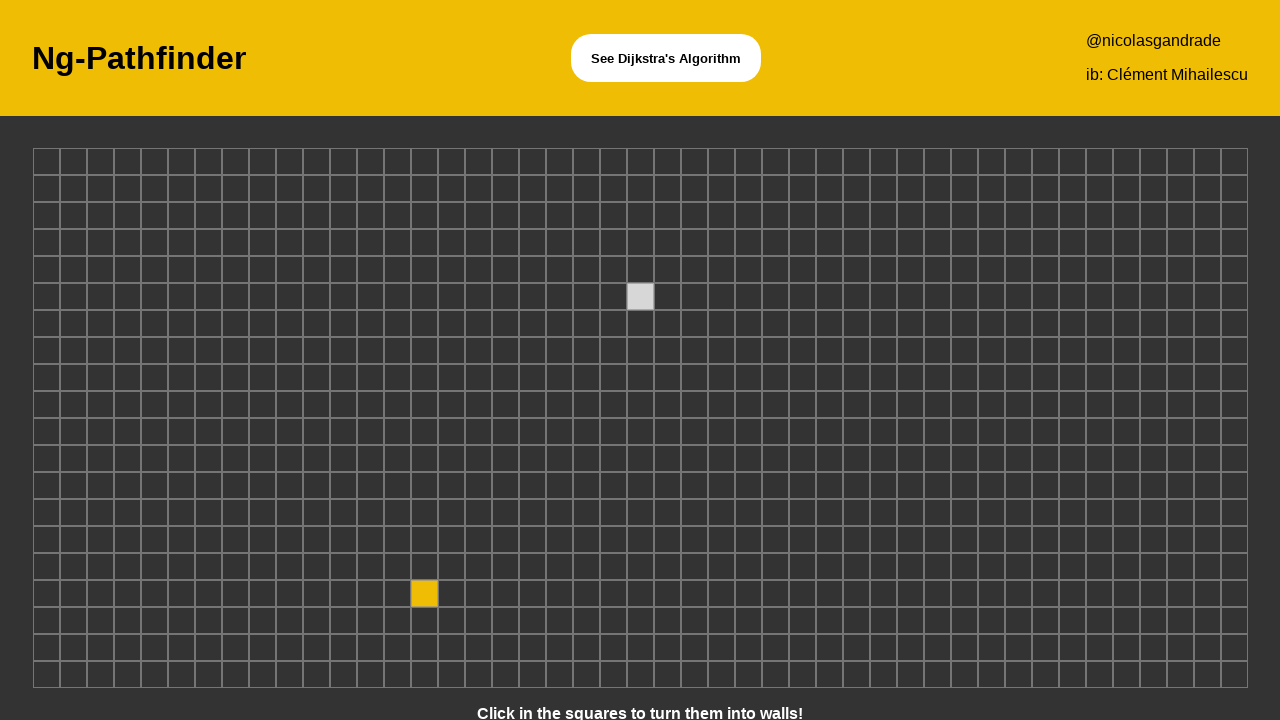

Clicked grid cell at position (9, 15) to create obstacle at (262, 540) on xpath=/html/body/app-root/app-board/div/div[15]/div[9]/app-node/div
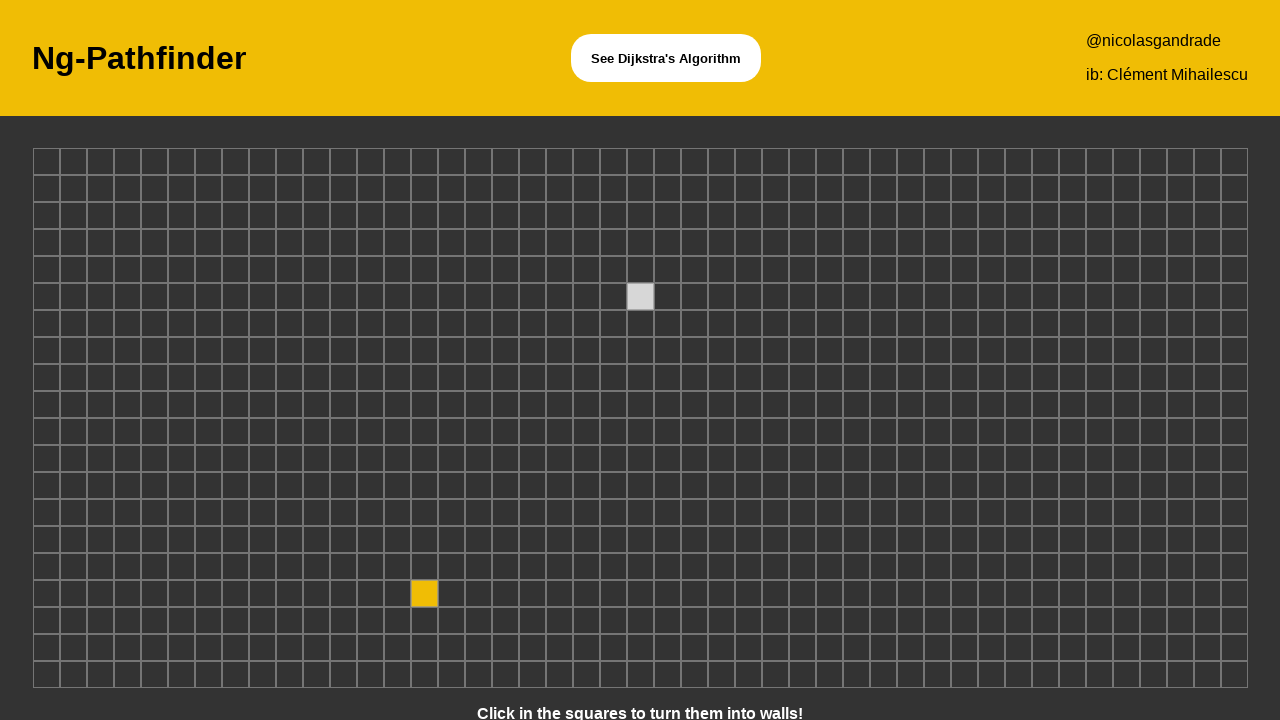

Clicked grid cell at position (41, 8) to create obstacle at (1126, 350) on xpath=/html/body/app-root/app-board/div/div[8]/div[41]/app-node/div
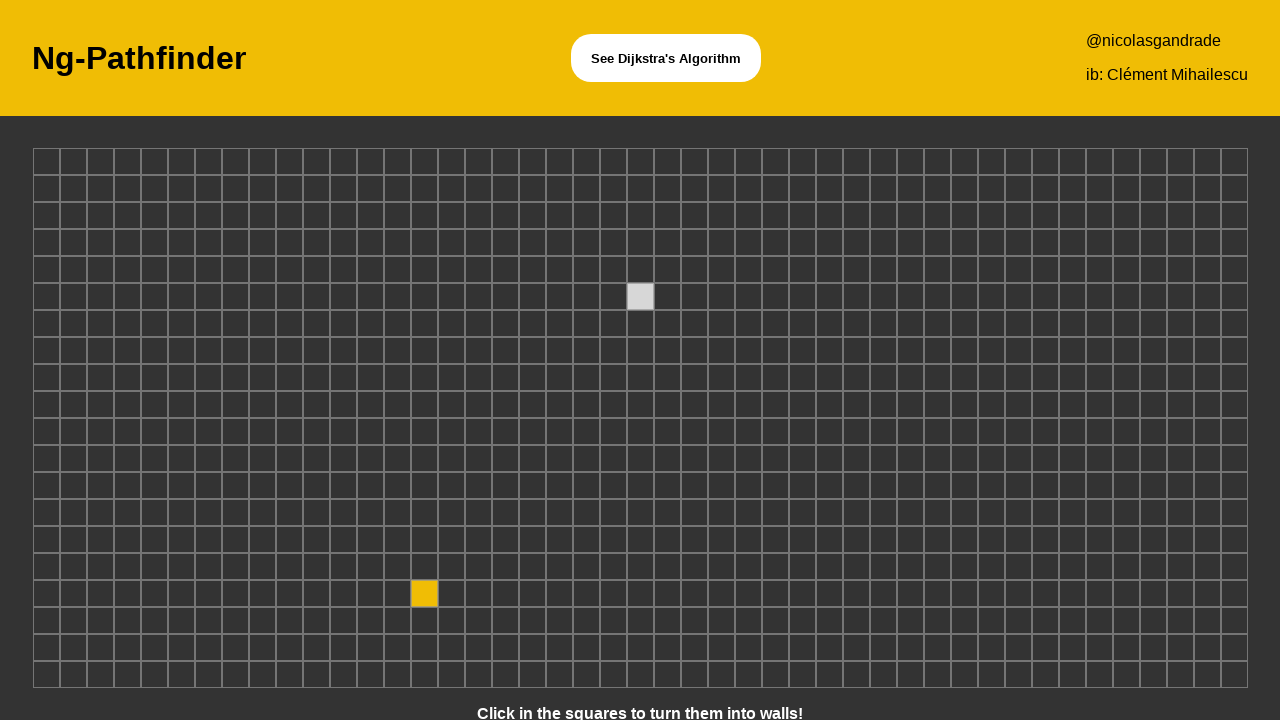

Clicked grid cell at position (2, 1) to create obstacle at (73, 162) on xpath=/html/body/app-root/app-board/div/div[1]/div[2]/app-node/div
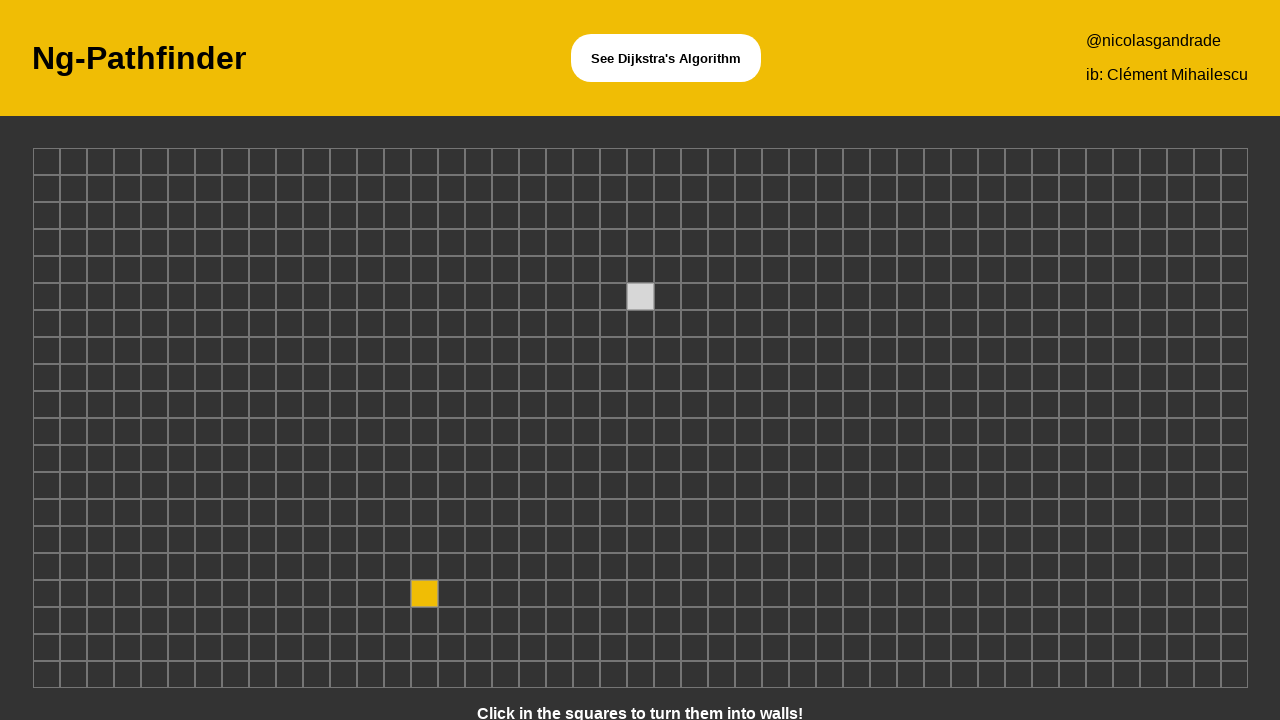

Clicked grid cell at position (27, 17) to create obstacle at (748, 594) on xpath=/html/body/app-root/app-board/div/div[17]/div[27]/app-node/div
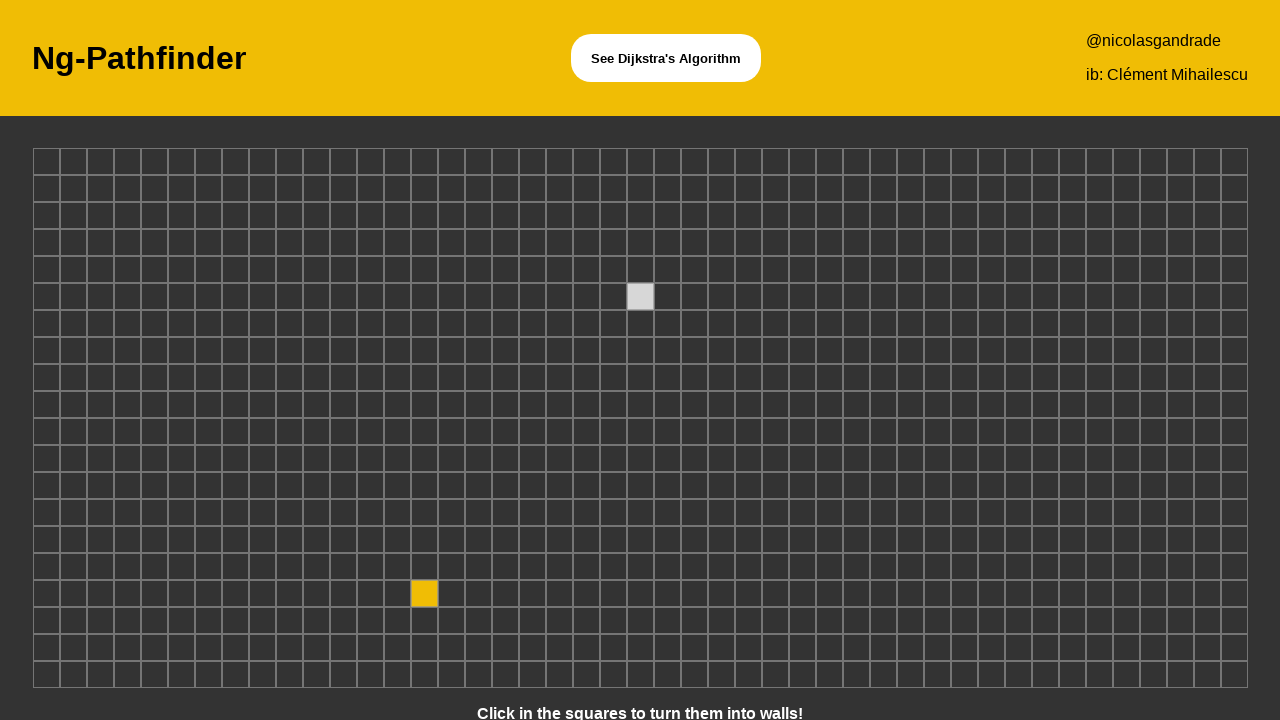

Clicked grid cell at position (18, 11) to create obstacle at (505, 432) on xpath=/html/body/app-root/app-board/div/div[11]/div[18]/app-node/div
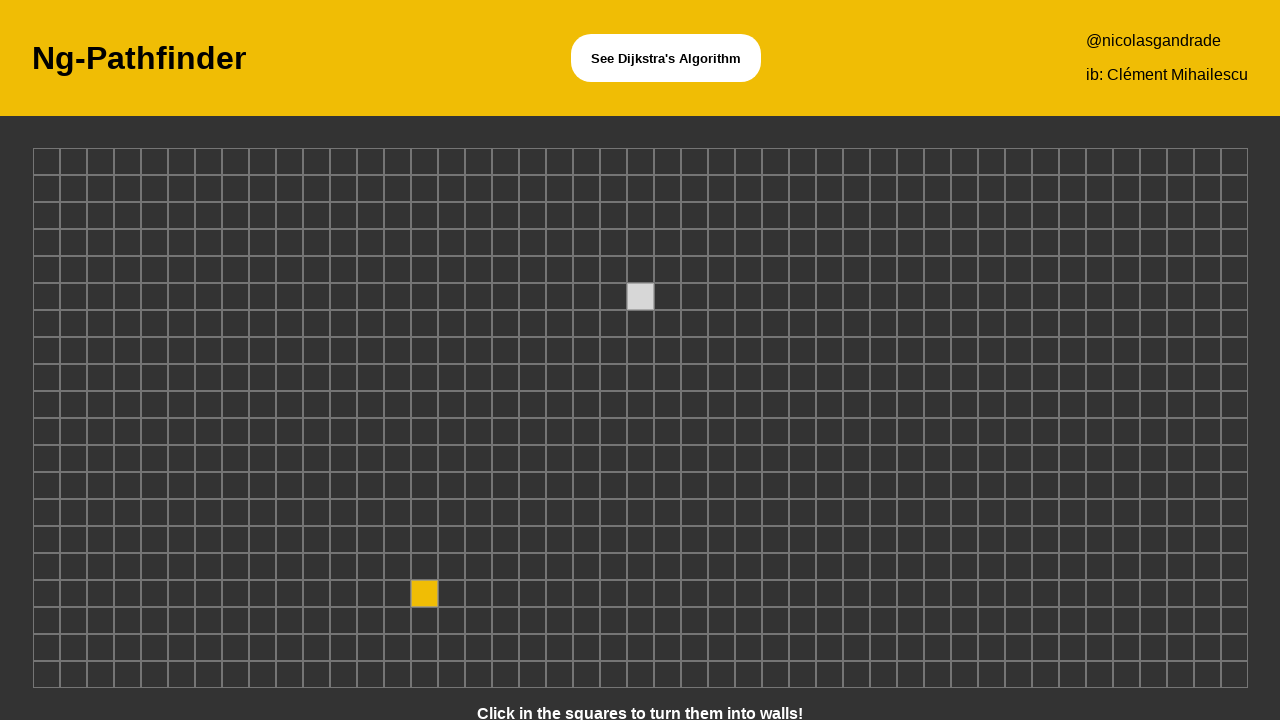

Clicked grid cell at position (21, 5) to create obstacle at (586, 270) on xpath=/html/body/app-root/app-board/div/div[5]/div[21]/app-node/div
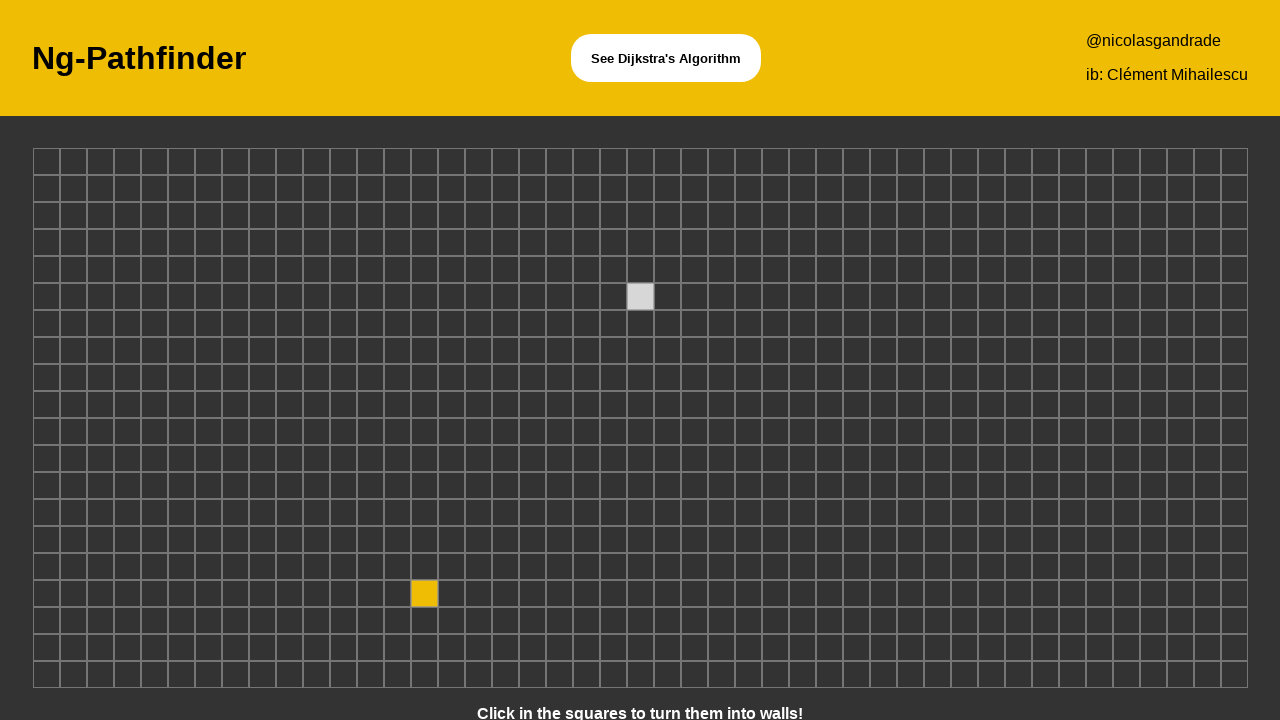

Clicked grid cell at position (23, 1) to create obstacle at (640, 162) on xpath=/html/body/app-root/app-board/div/div[1]/div[23]/app-node/div
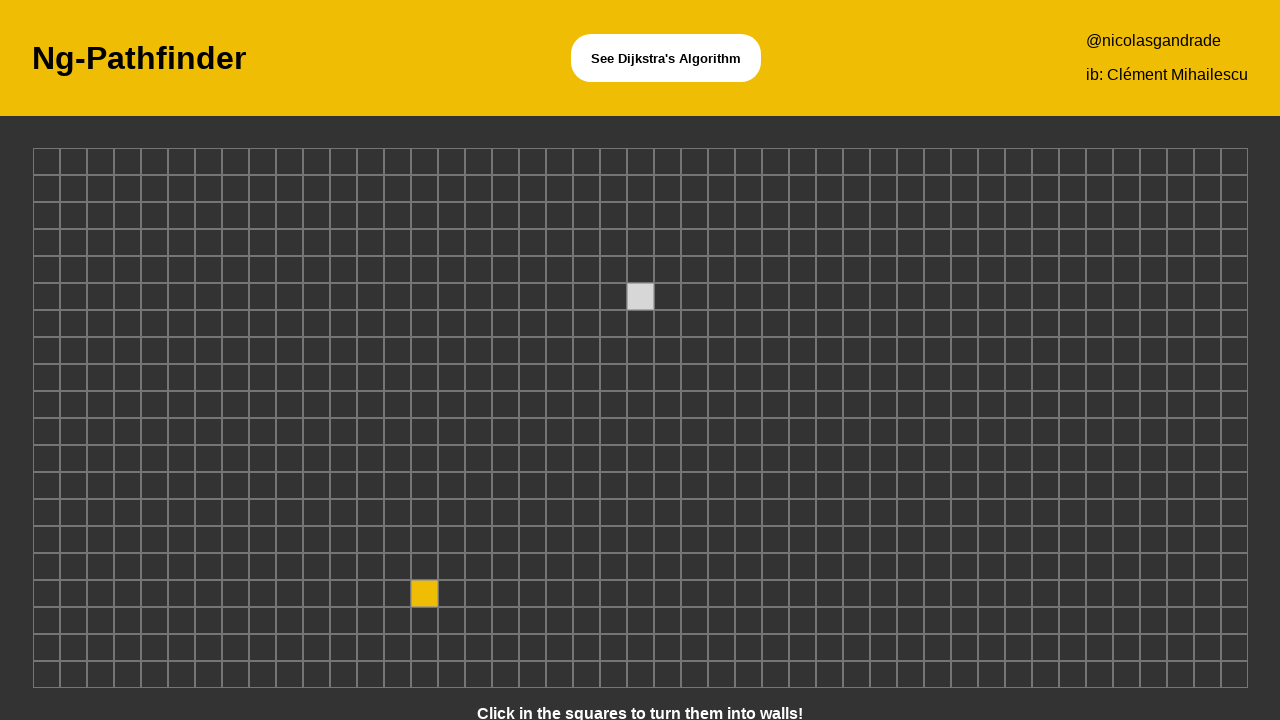

Clicked grid cell at position (26, 19) to create obstacle at (721, 648) on xpath=/html/body/app-root/app-board/div/div[19]/div[26]/app-node/div
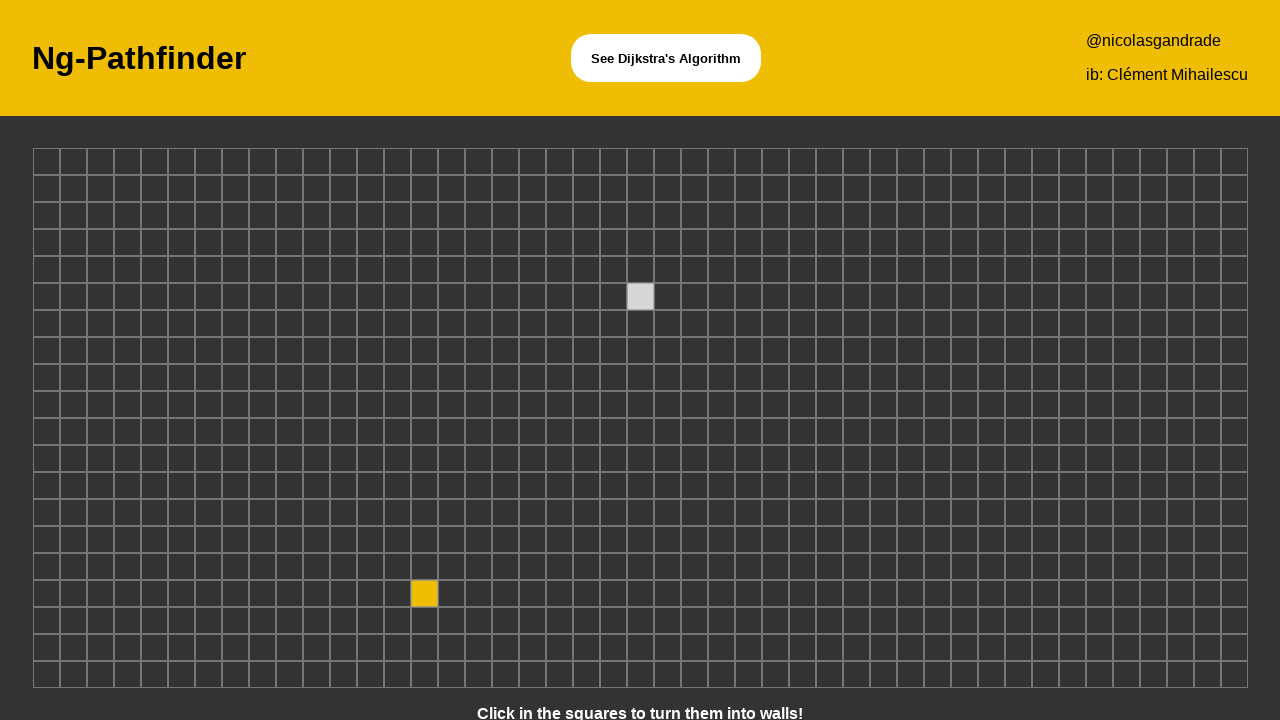

Clicked grid cell at position (8, 4) to create obstacle at (235, 242) on xpath=/html/body/app-root/app-board/div/div[4]/div[8]/app-node/div
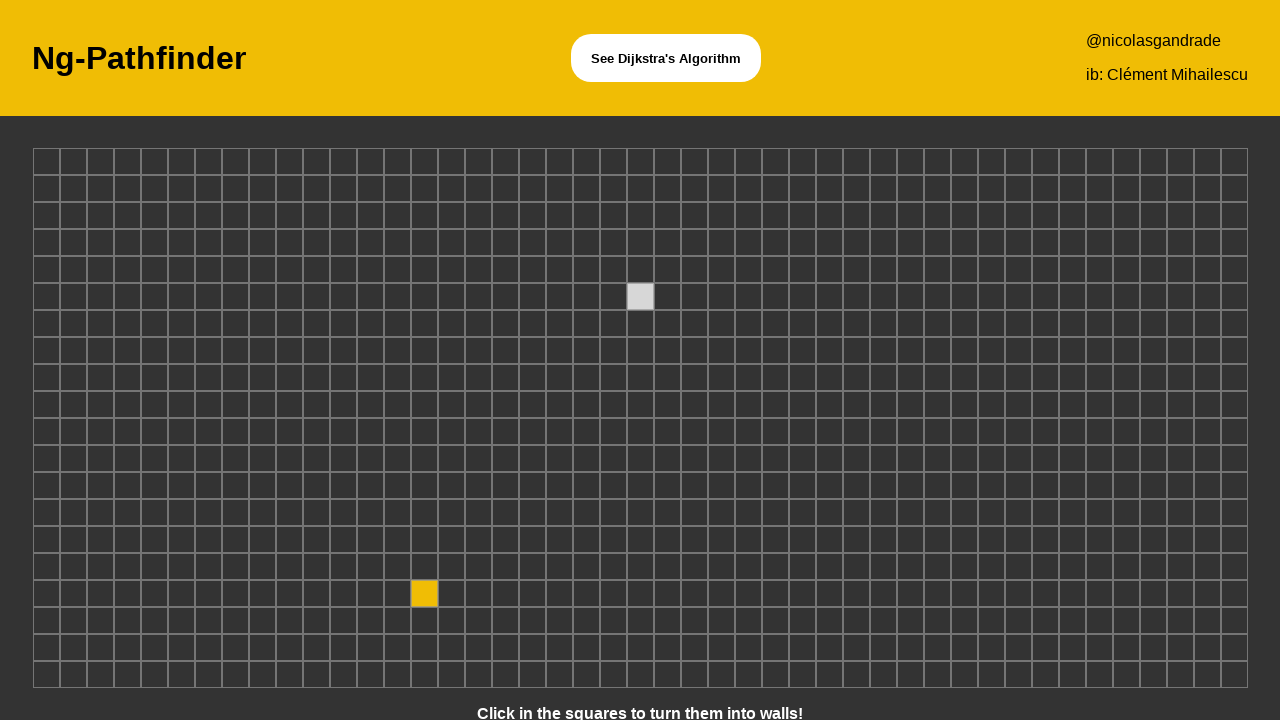

Clicked grid cell at position (8, 9) to create obstacle at (235, 378) on xpath=/html/body/app-root/app-board/div/div[9]/div[8]/app-node/div
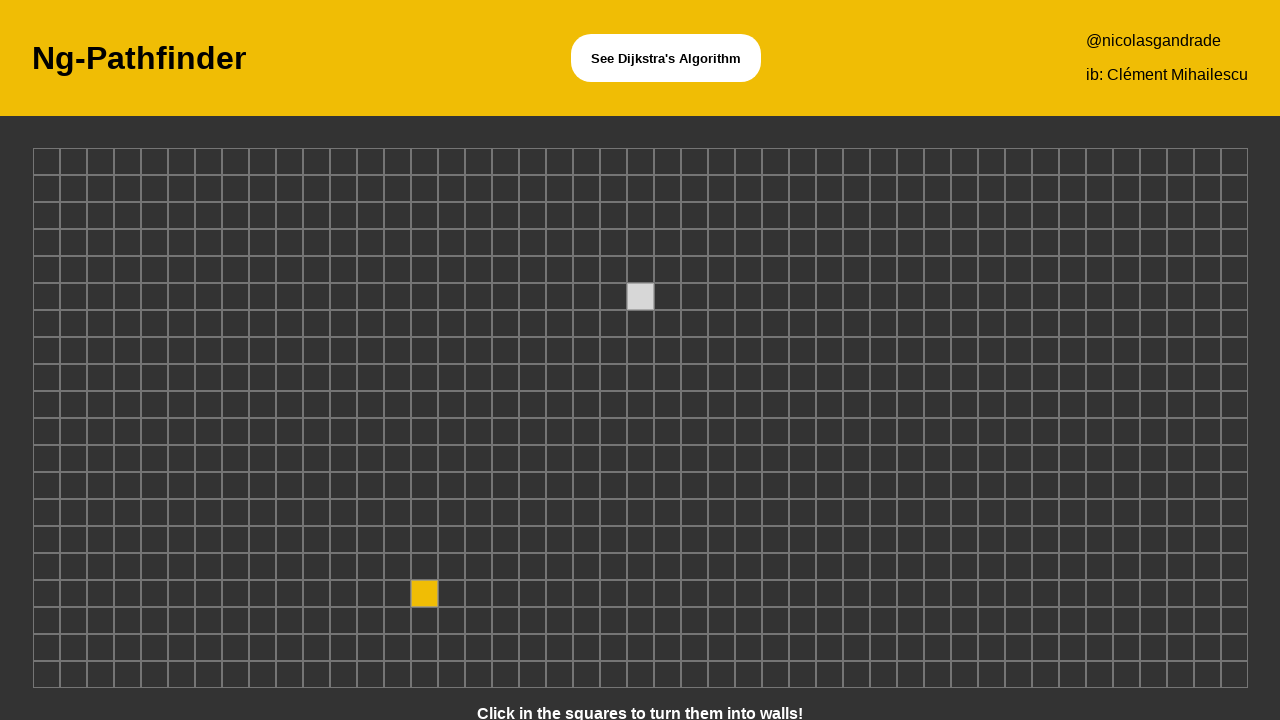

Clicked grid cell at position (43, 7) to create obstacle at (1180, 324) on xpath=/html/body/app-root/app-board/div/div[7]/div[43]/app-node/div
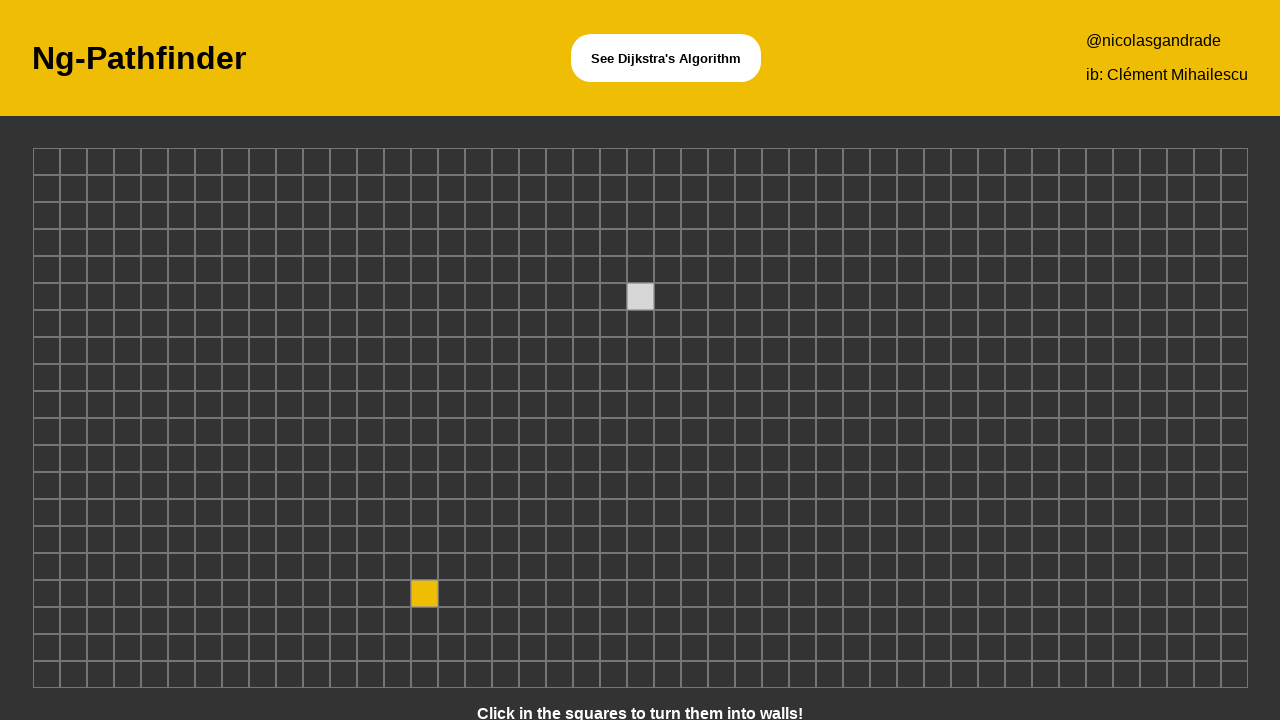

Clicked grid cell at position (17, 12) to create obstacle at (478, 458) on xpath=/html/body/app-root/app-board/div/div[12]/div[17]/app-node/div
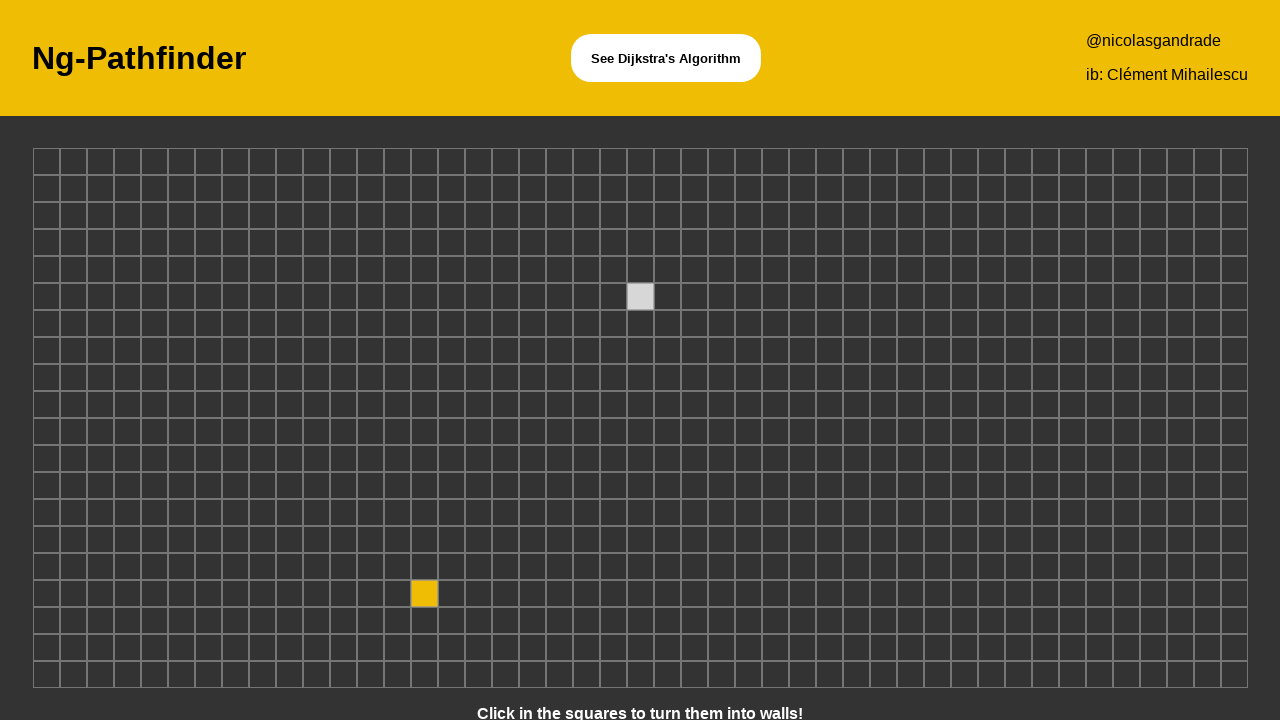

Clicked grid cell at position (24, 11) to create obstacle at (667, 432) on xpath=/html/body/app-root/app-board/div/div[11]/div[24]/app-node/div
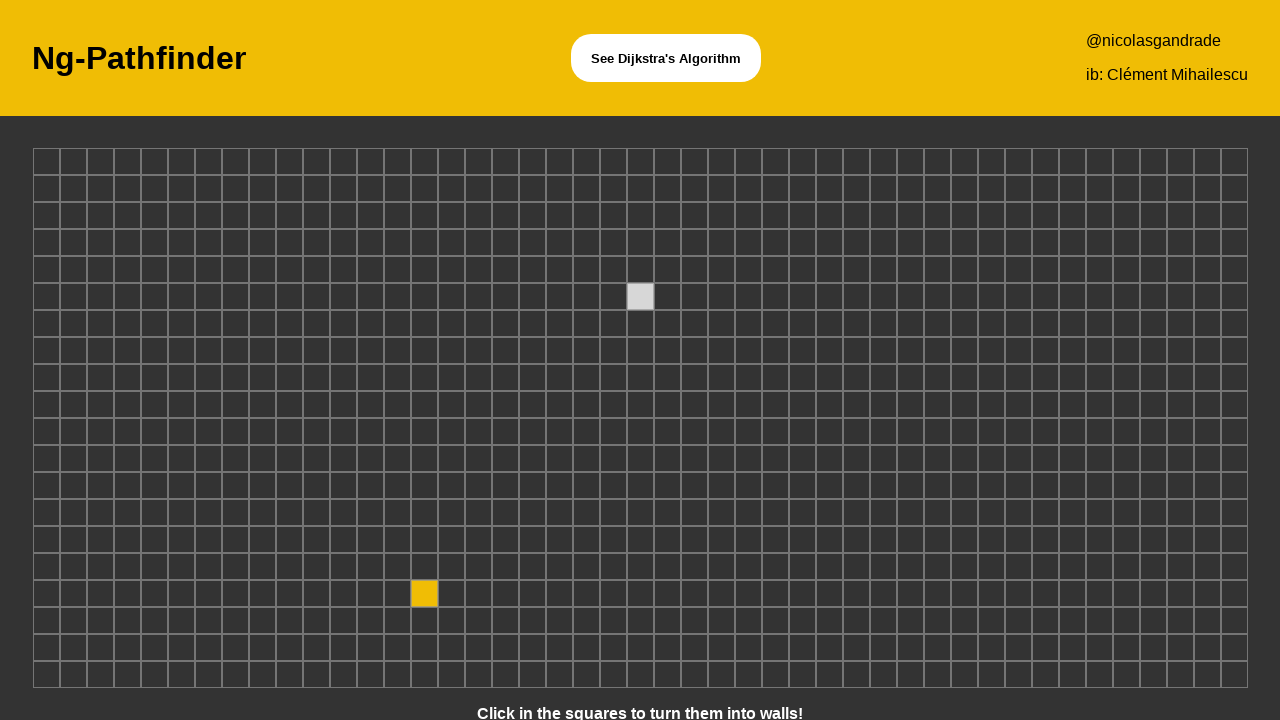

Clicked grid cell at position (41, 4) to create obstacle at (1126, 242) on xpath=/html/body/app-root/app-board/div/div[4]/div[41]/app-node/div
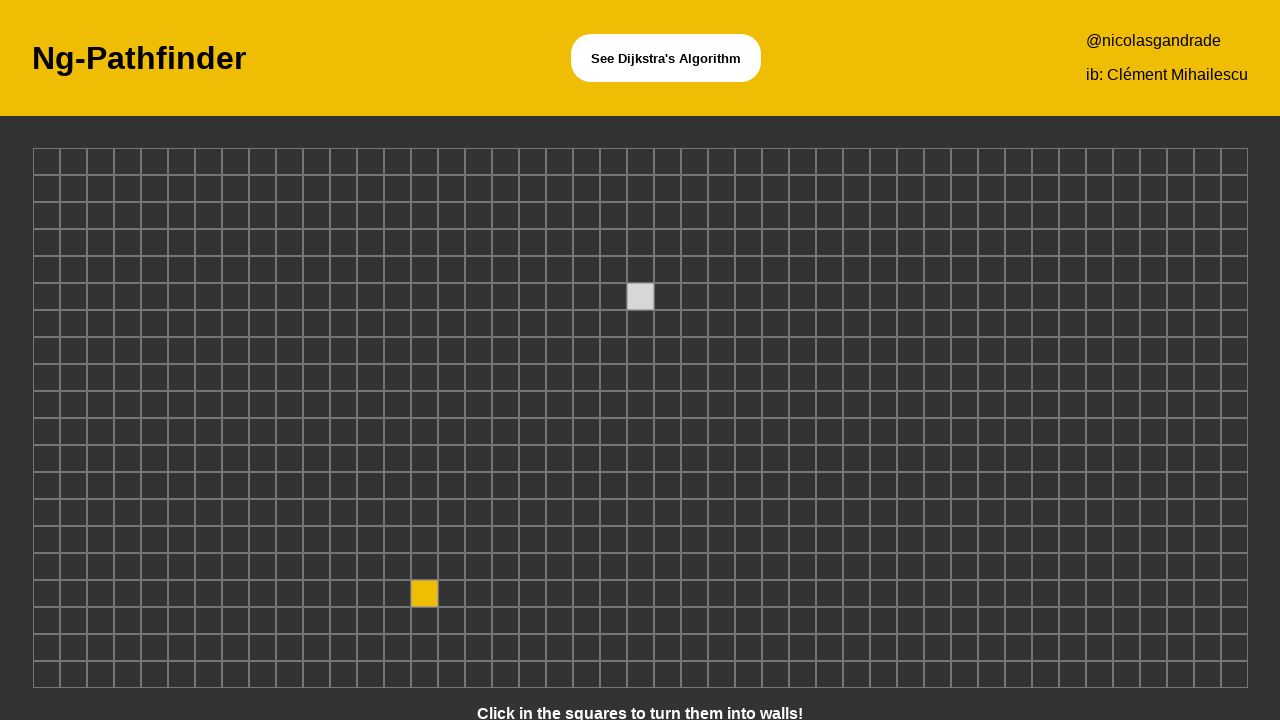

Clicked grid cell at position (16, 17) to create obstacle at (451, 594) on xpath=/html/body/app-root/app-board/div/div[17]/div[16]/app-node/div
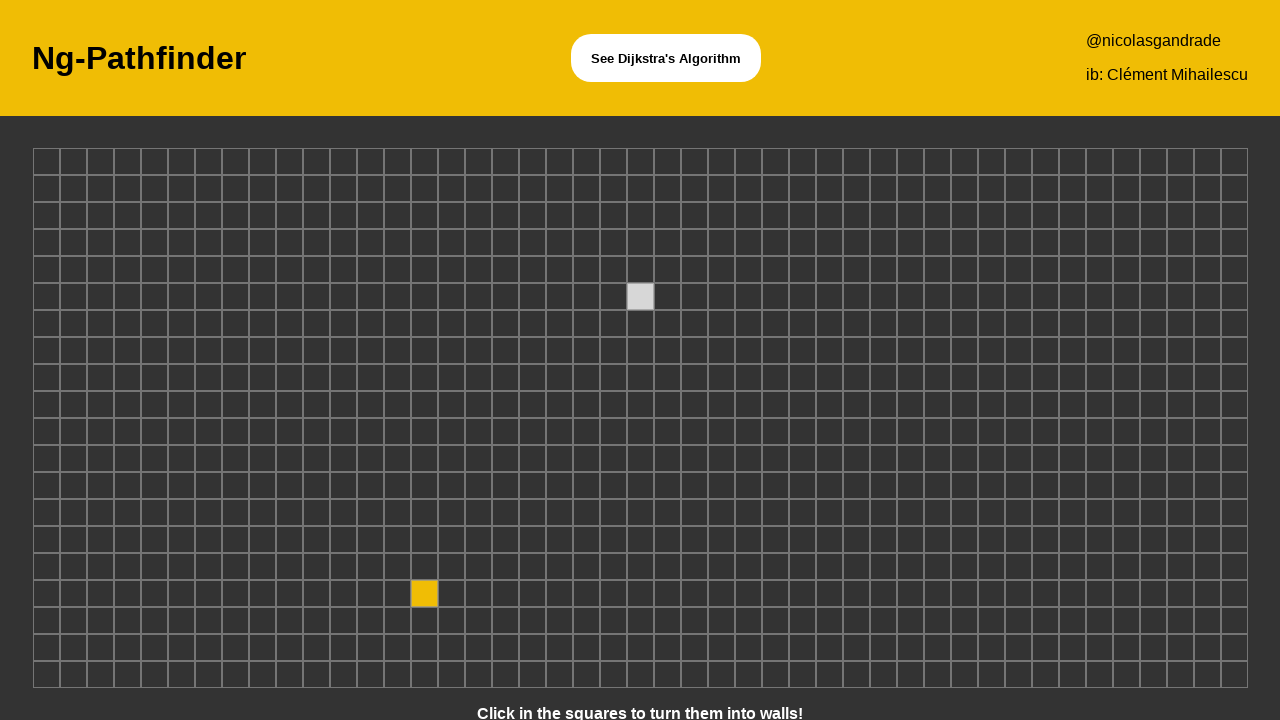

Clicked grid cell at position (27, 15) to create obstacle at (748, 540) on xpath=/html/body/app-root/app-board/div/div[15]/div[27]/app-node/div
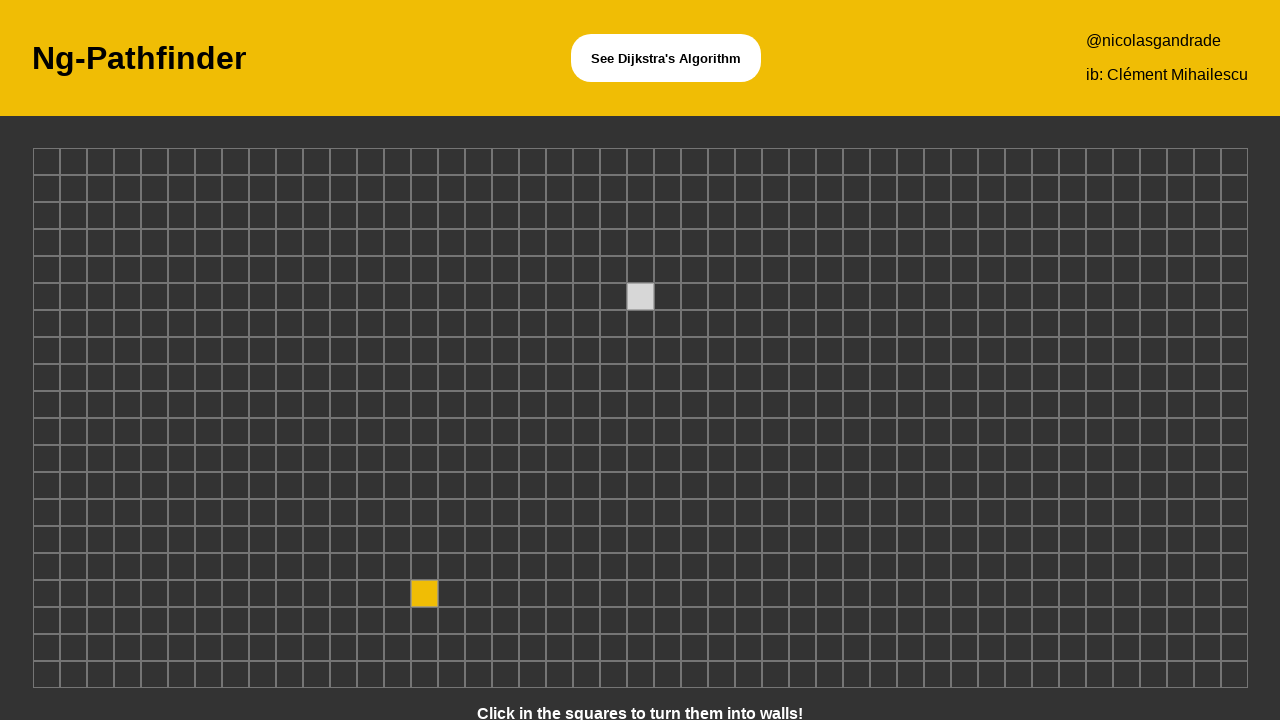

Clicked grid cell at position (37, 14) to create obstacle at (1018, 512) on xpath=/html/body/app-root/app-board/div/div[14]/div[37]/app-node/div
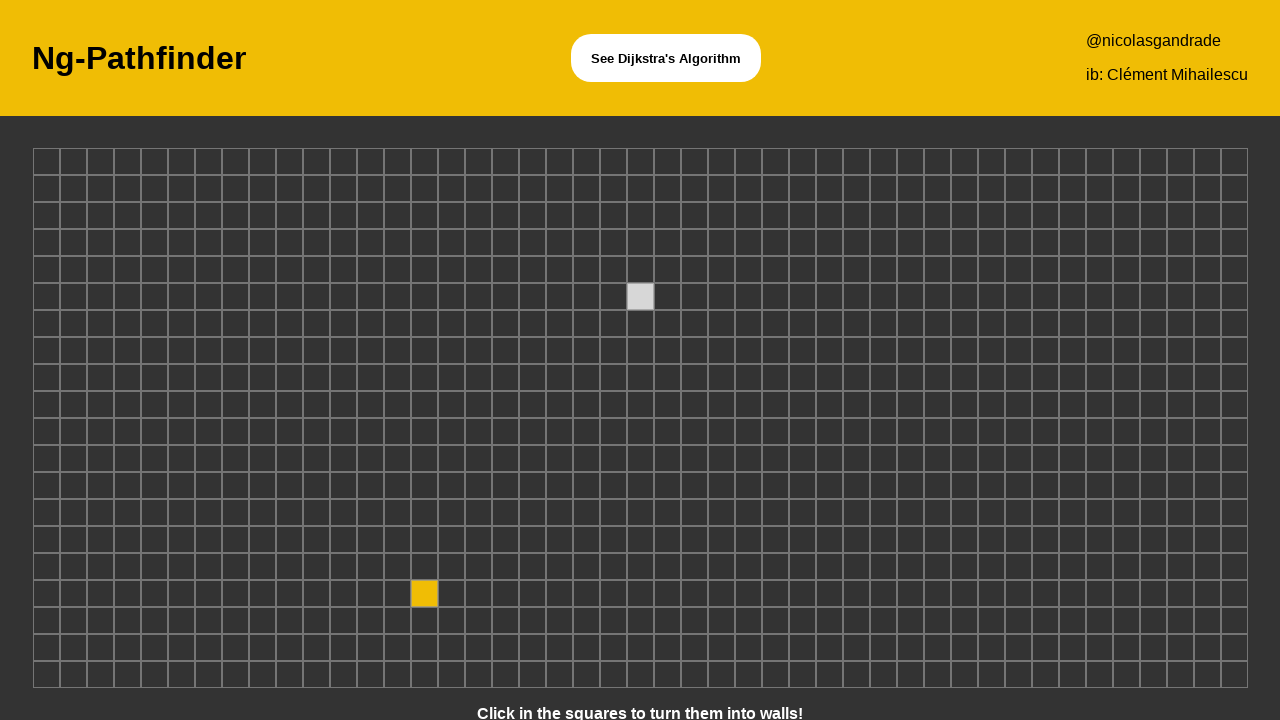

Clicked grid cell at position (19, 14) to create obstacle at (532, 512) on xpath=/html/body/app-root/app-board/div/div[14]/div[19]/app-node/div
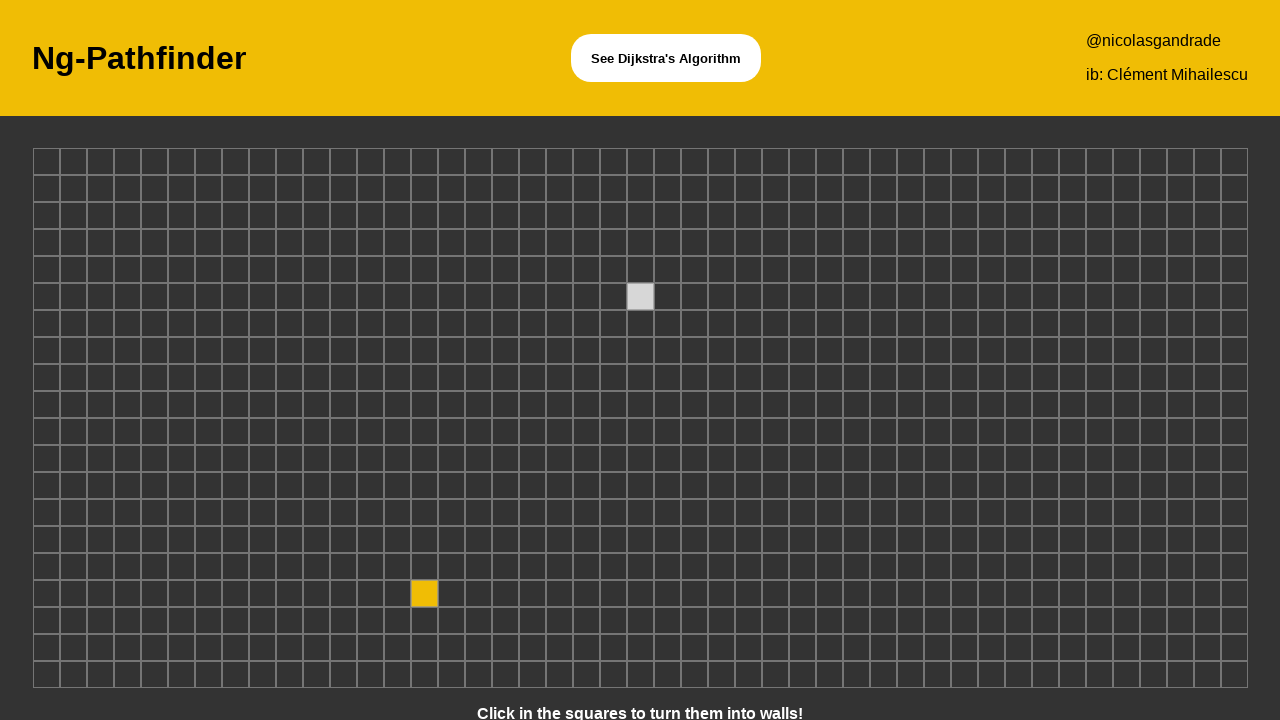

Clicked grid cell at position (19, 3) to create obstacle at (532, 216) on xpath=/html/body/app-root/app-board/div/div[3]/div[19]/app-node/div
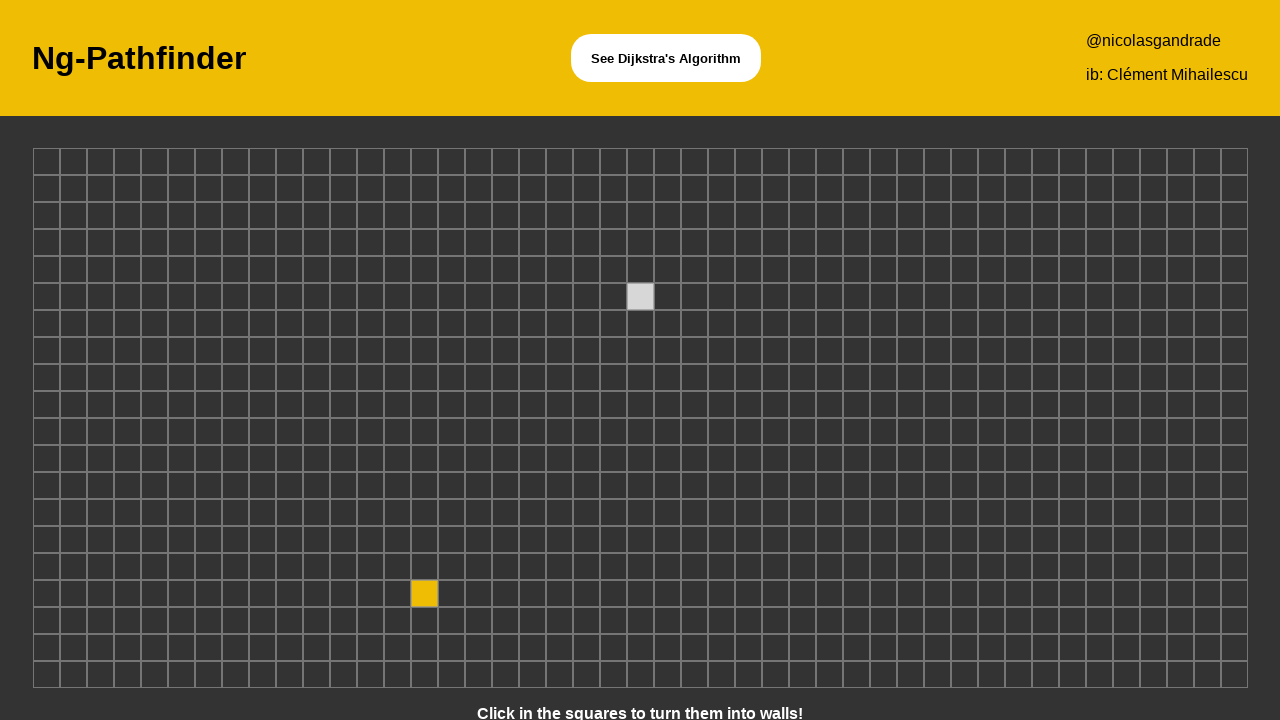

Clicked grid cell at position (8, 16) to create obstacle at (235, 566) on xpath=/html/body/app-root/app-board/div/div[16]/div[8]/app-node/div
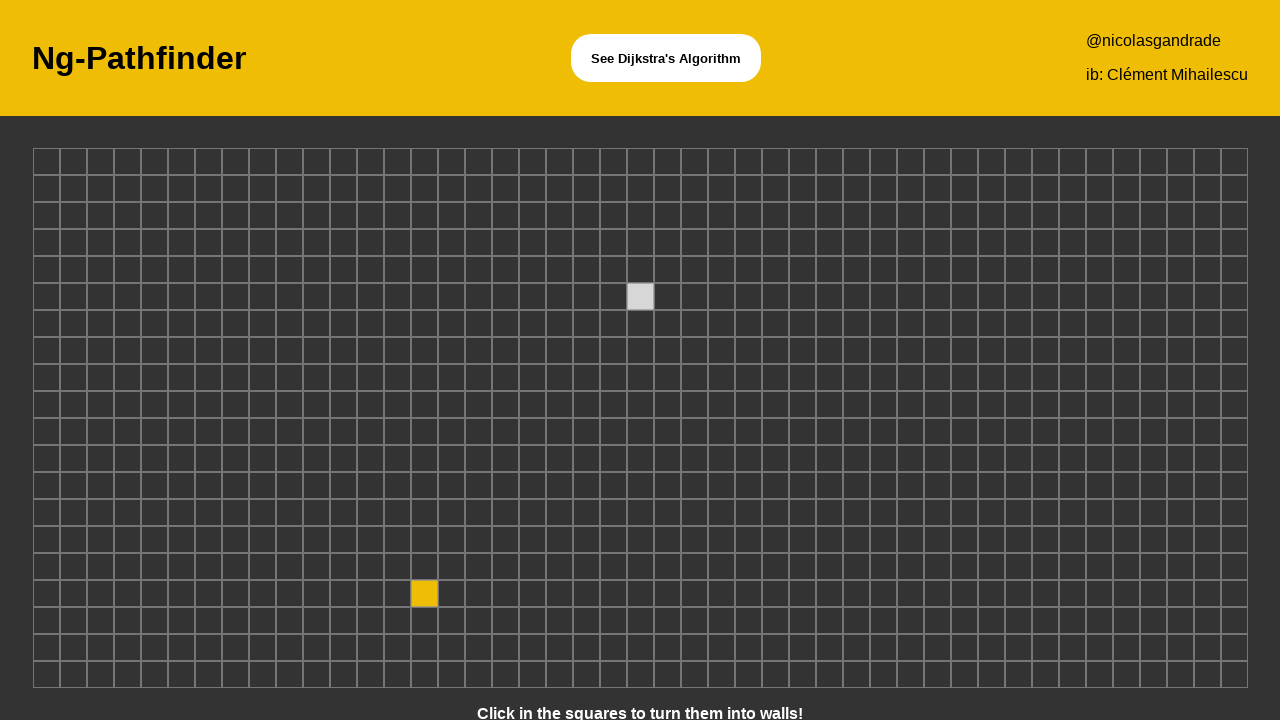

Clicked grid cell at position (18, 10) to create obstacle at (505, 404) on xpath=/html/body/app-root/app-board/div/div[10]/div[18]/app-node/div
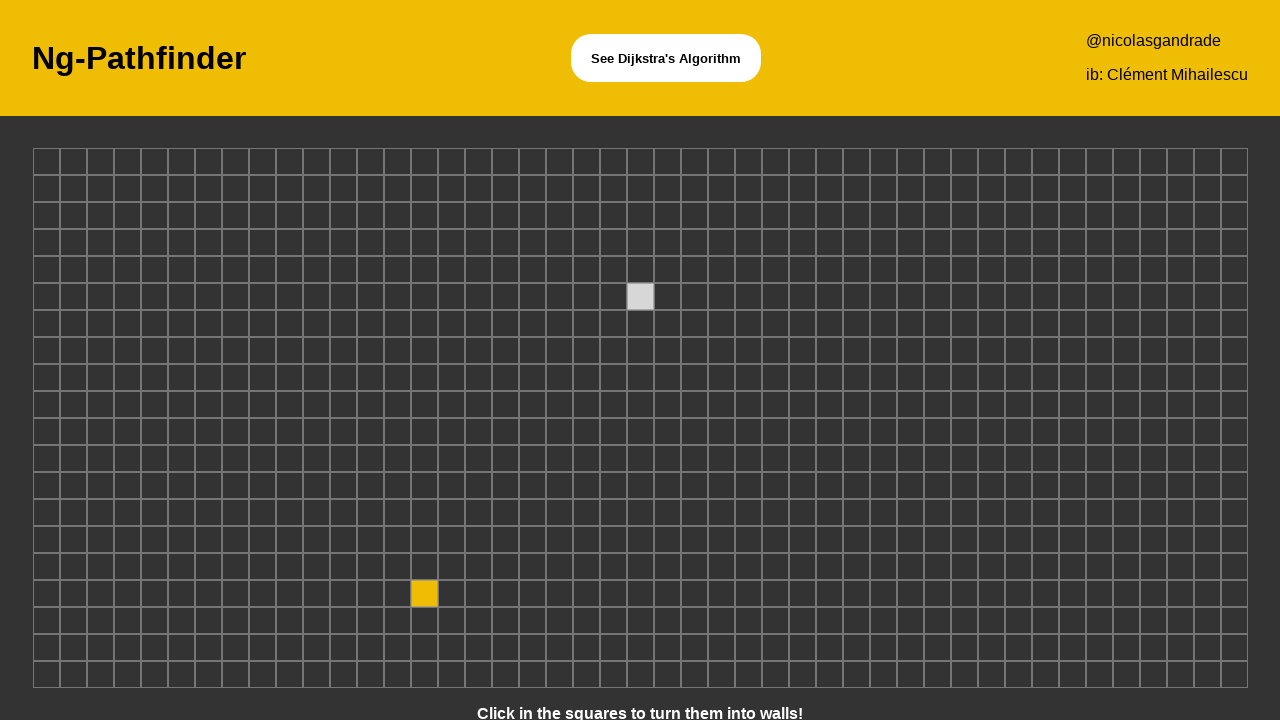

Clicked grid cell at position (17, 17) to create obstacle at (478, 594) on xpath=/html/body/app-root/app-board/div/div[17]/div[17]/app-node/div
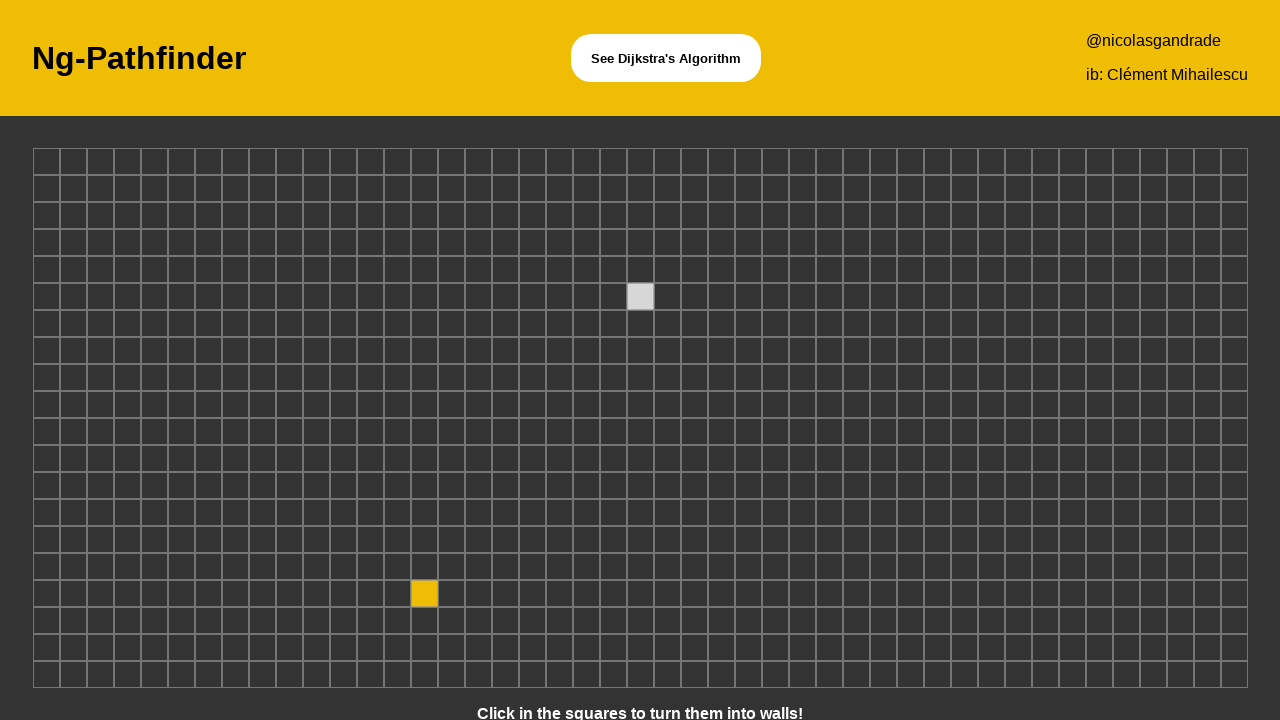

Clicked grid cell at position (27, 2) to create obstacle at (748, 188) on xpath=/html/body/app-root/app-board/div/div[2]/div[27]/app-node/div
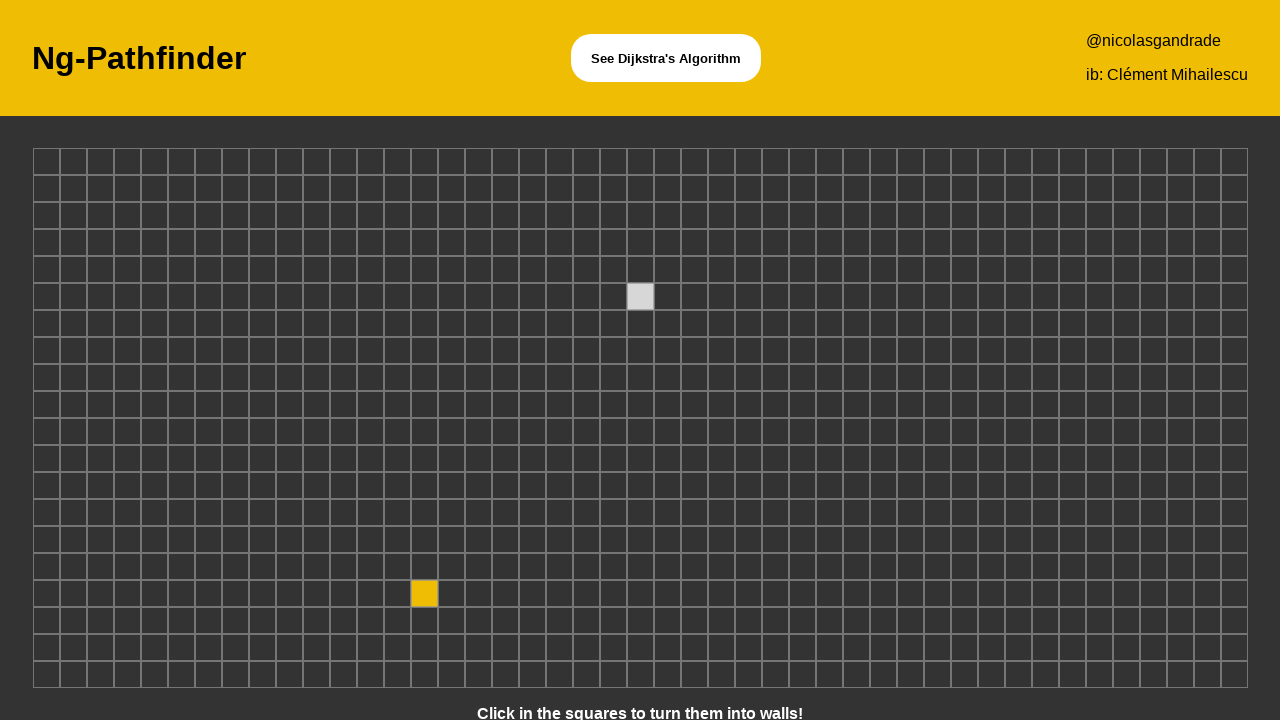

Clicked grid cell at position (17, 5) to create obstacle at (478, 270) on xpath=/html/body/app-root/app-board/div/div[5]/div[17]/app-node/div
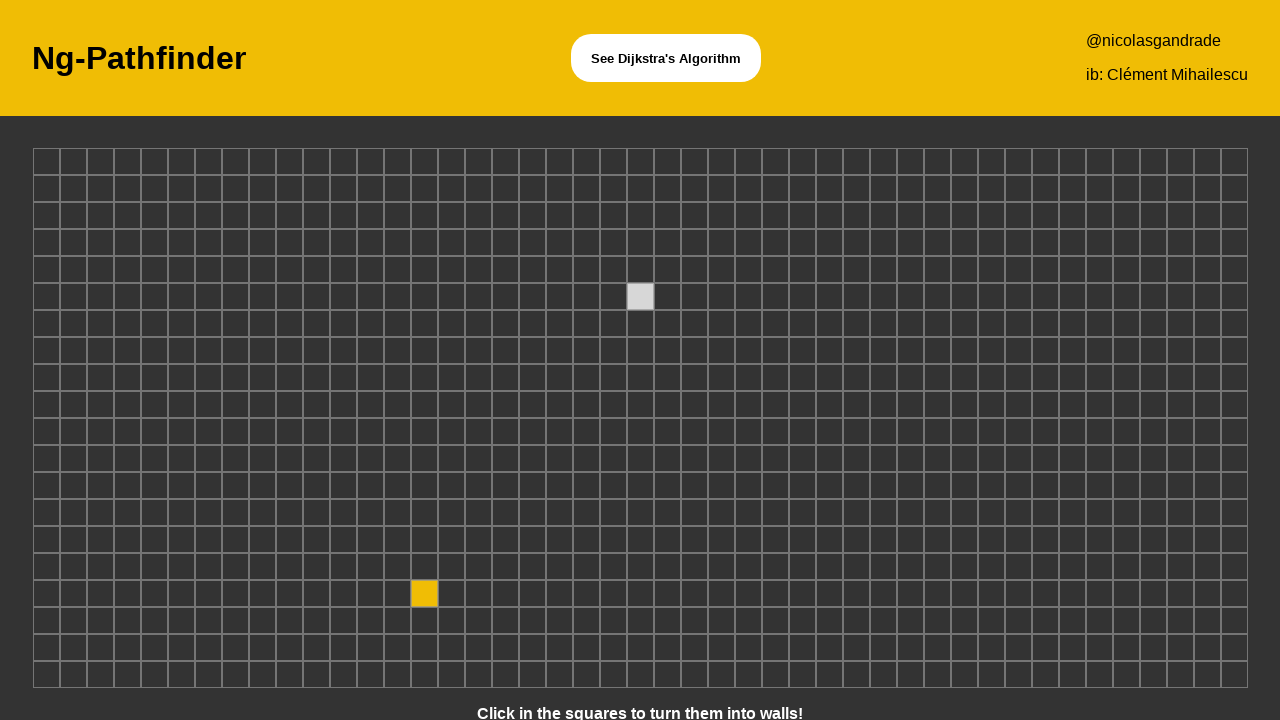

Clicked grid cell at position (24, 4) to create obstacle at (667, 242) on xpath=/html/body/app-root/app-board/div/div[4]/div[24]/app-node/div
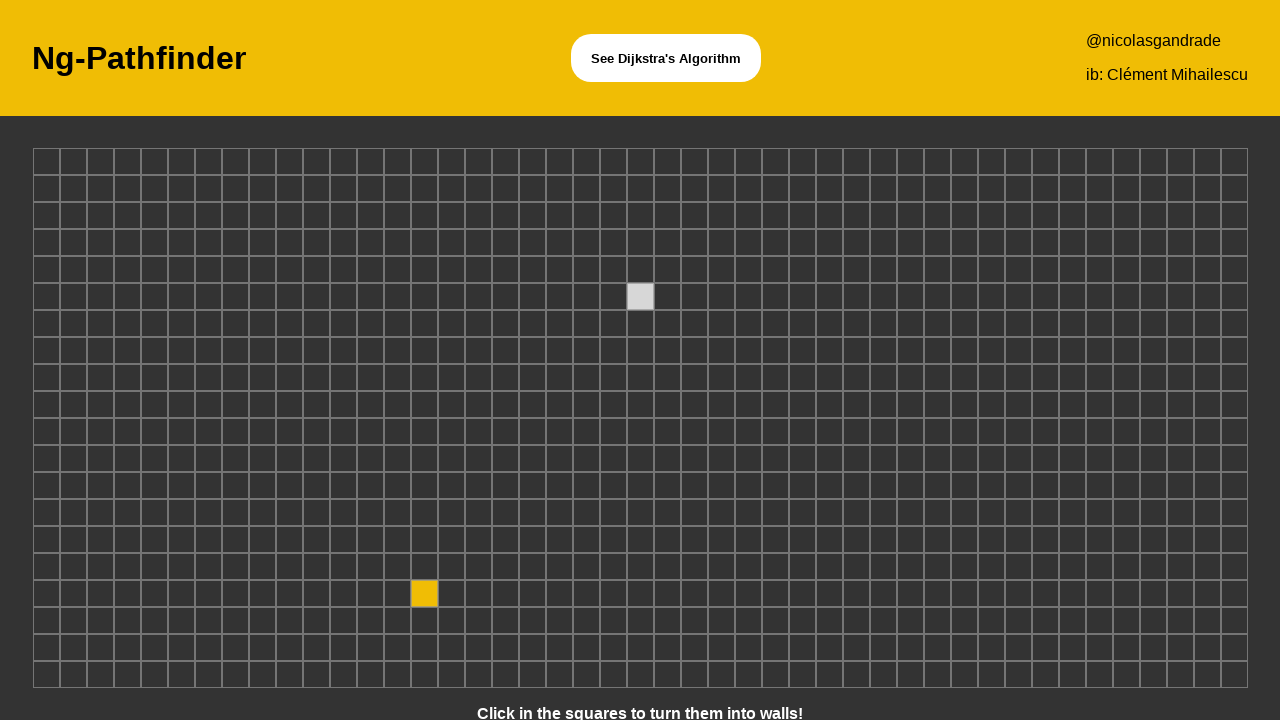

Clicked grid cell at position (14, 9) to create obstacle at (397, 378) on xpath=/html/body/app-root/app-board/div/div[9]/div[14]/app-node/div
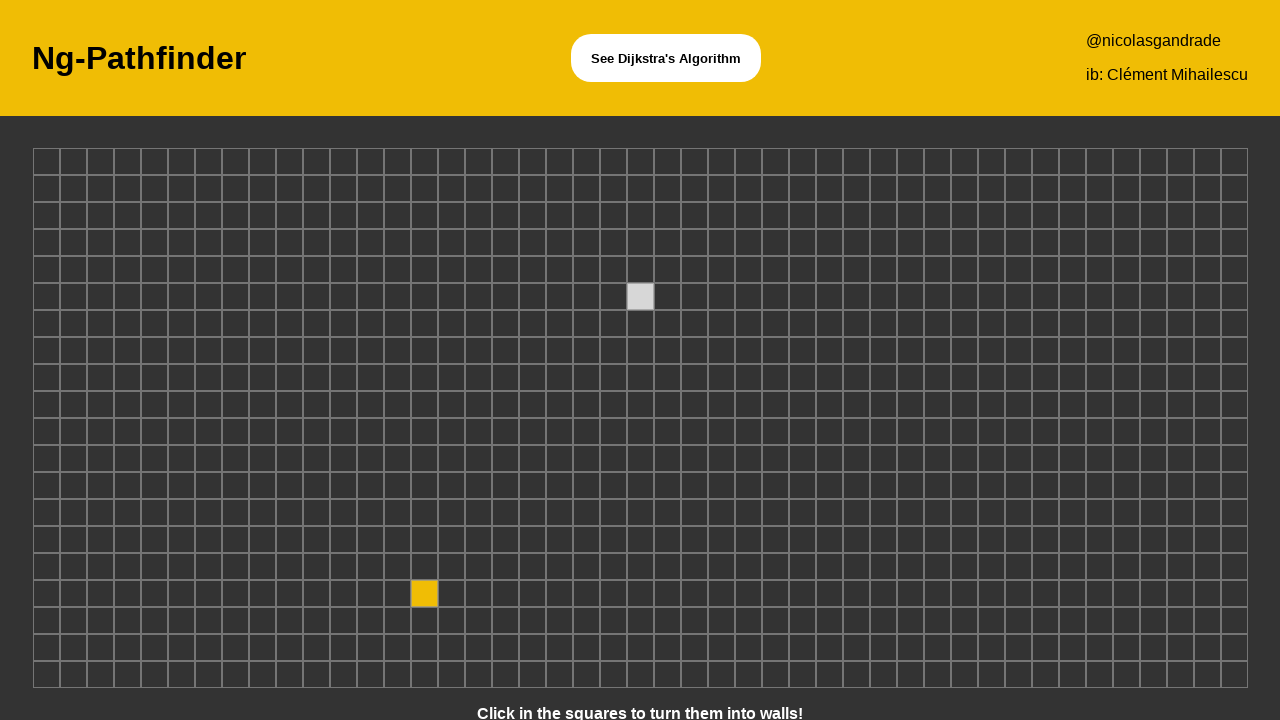

Clicked grid cell at position (12, 12) to create obstacle at (343, 458) on xpath=/html/body/app-root/app-board/div/div[12]/div[12]/app-node/div
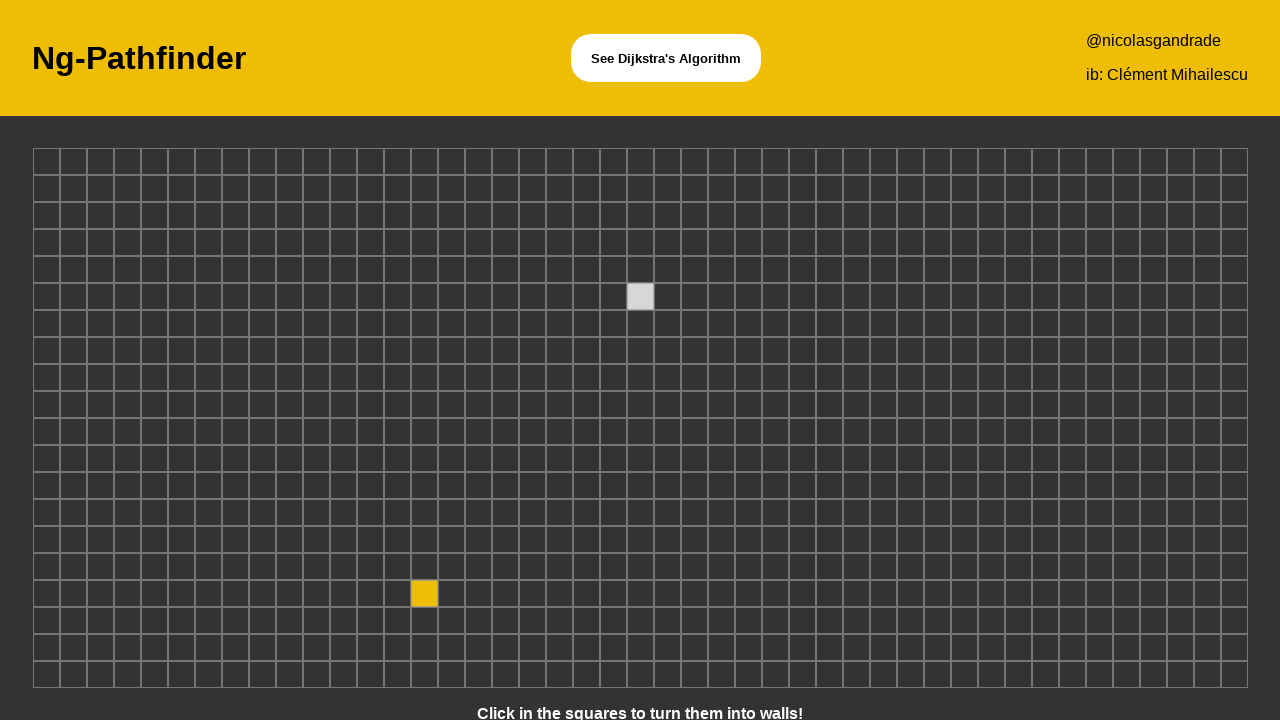

Clicked grid cell at position (7, 16) to create obstacle at (208, 566) on xpath=/html/body/app-root/app-board/div/div[16]/div[7]/app-node/div
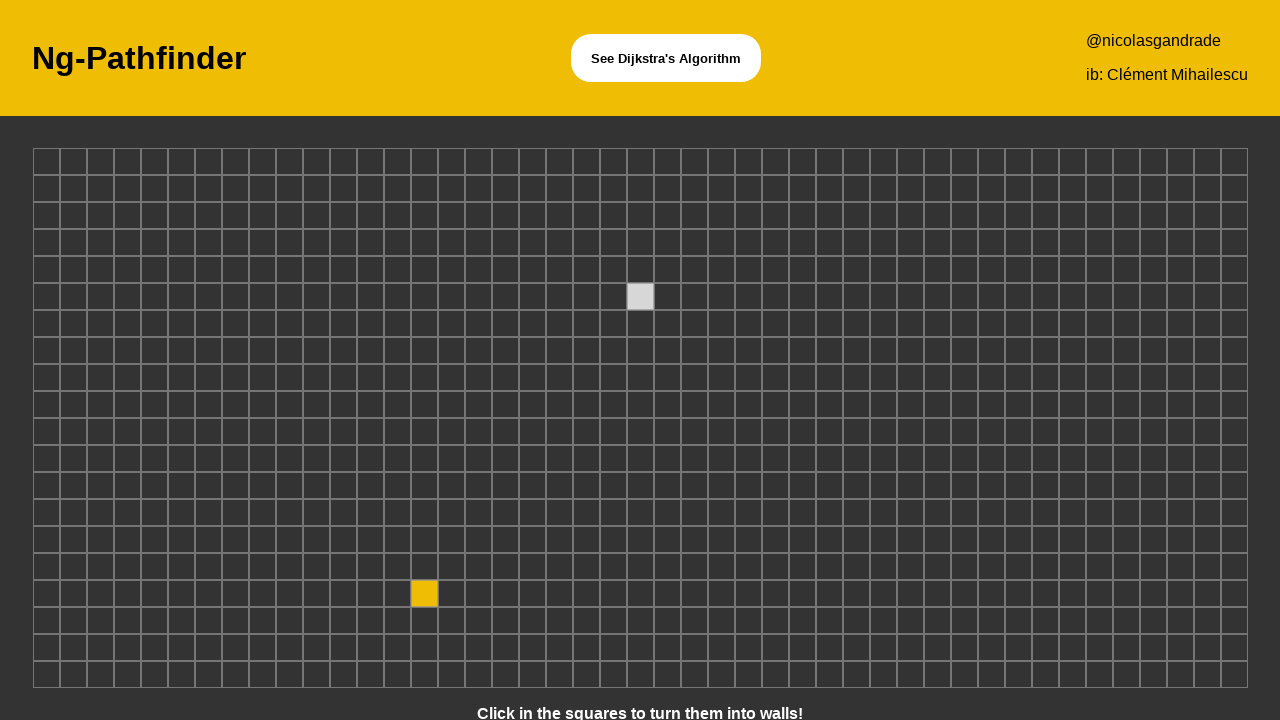

Clicked grid cell at position (32, 17) to create obstacle at (883, 594) on xpath=/html/body/app-root/app-board/div/div[17]/div[32]/app-node/div
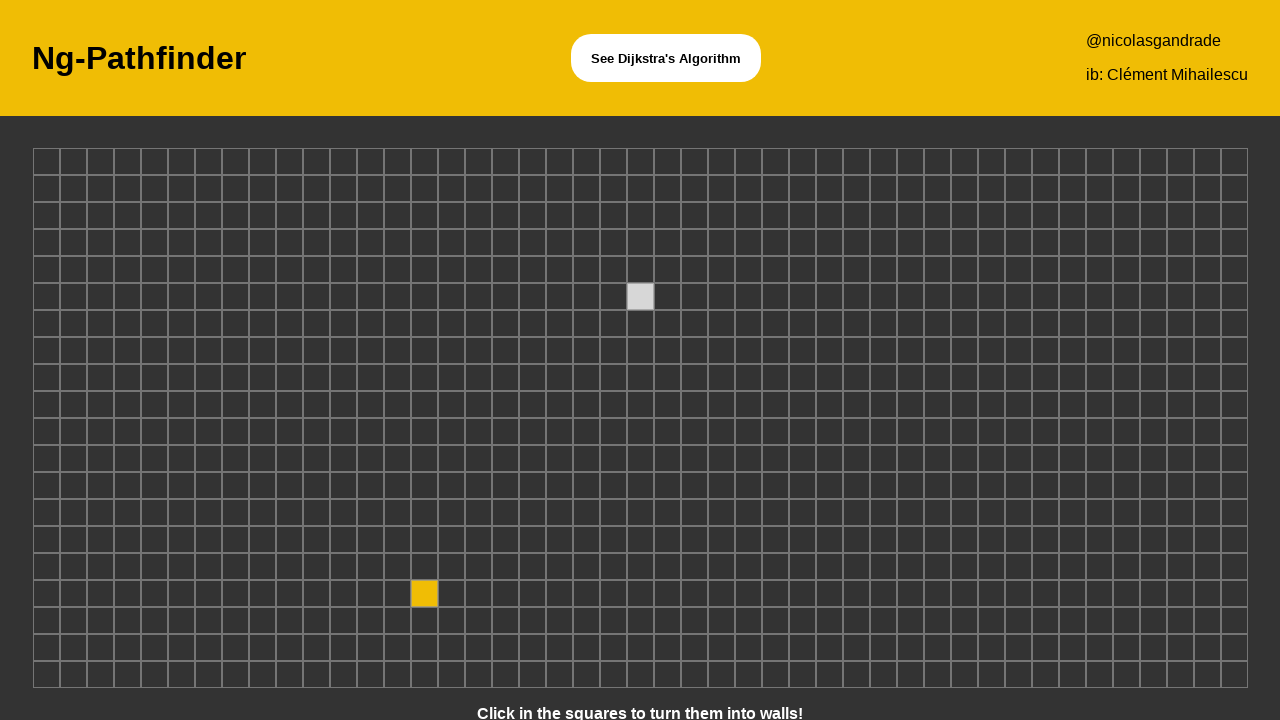

Clicked grid cell at position (39, 19) to create obstacle at (1072, 648) on xpath=/html/body/app-root/app-board/div/div[19]/div[39]/app-node/div
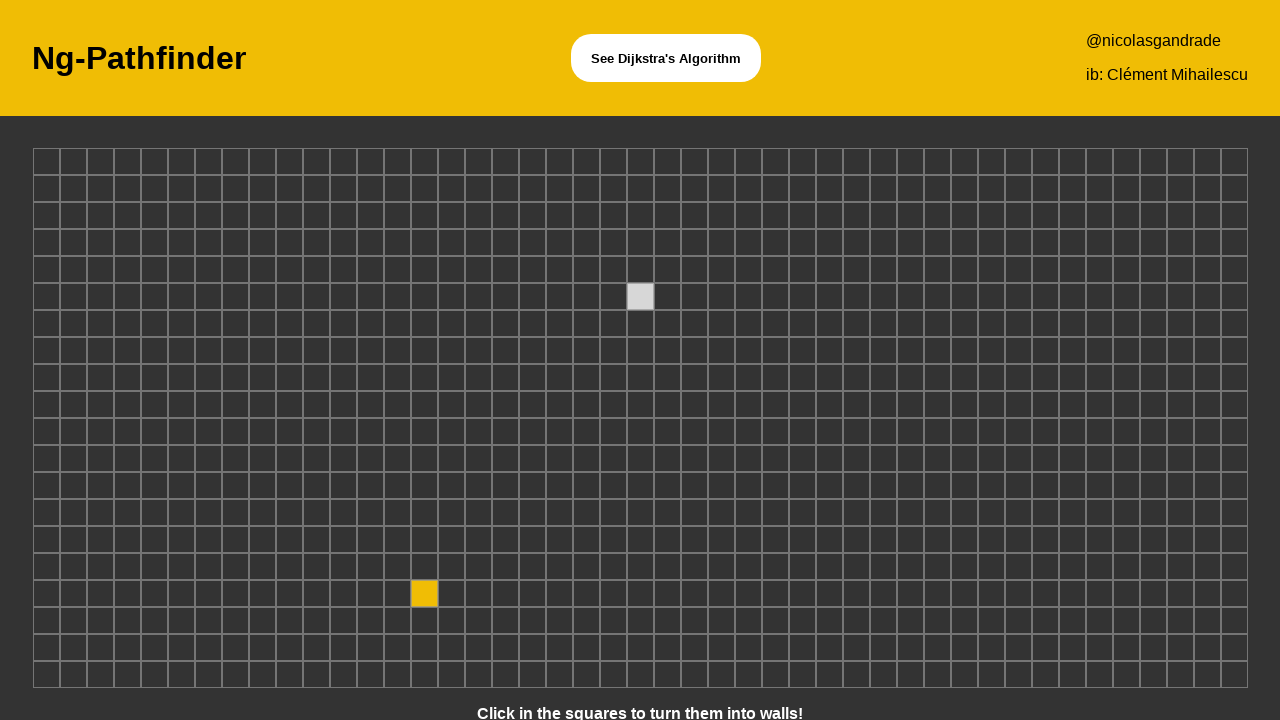

Clicked grid cell at position (36, 10) to create obstacle at (991, 404) on xpath=/html/body/app-root/app-board/div/div[10]/div[36]/app-node/div
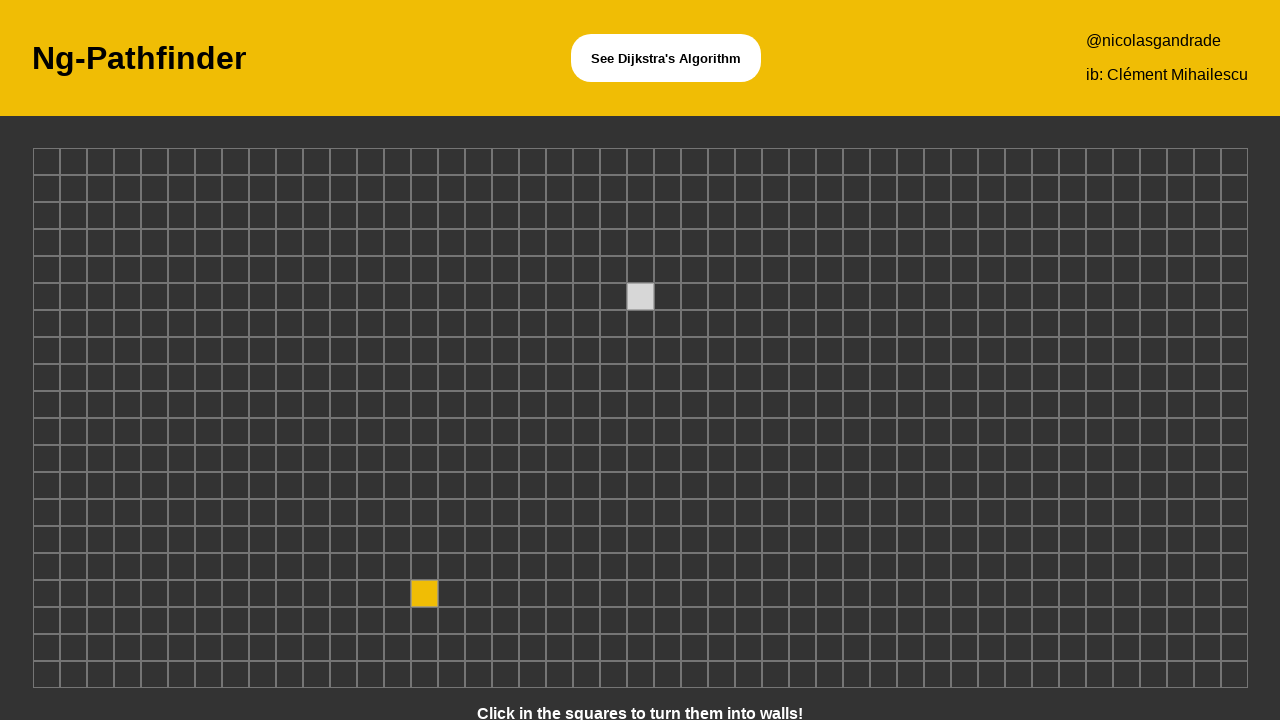

Clicked grid cell at position (44, 12) to create obstacle at (1207, 458) on xpath=/html/body/app-root/app-board/div/div[12]/div[44]/app-node/div
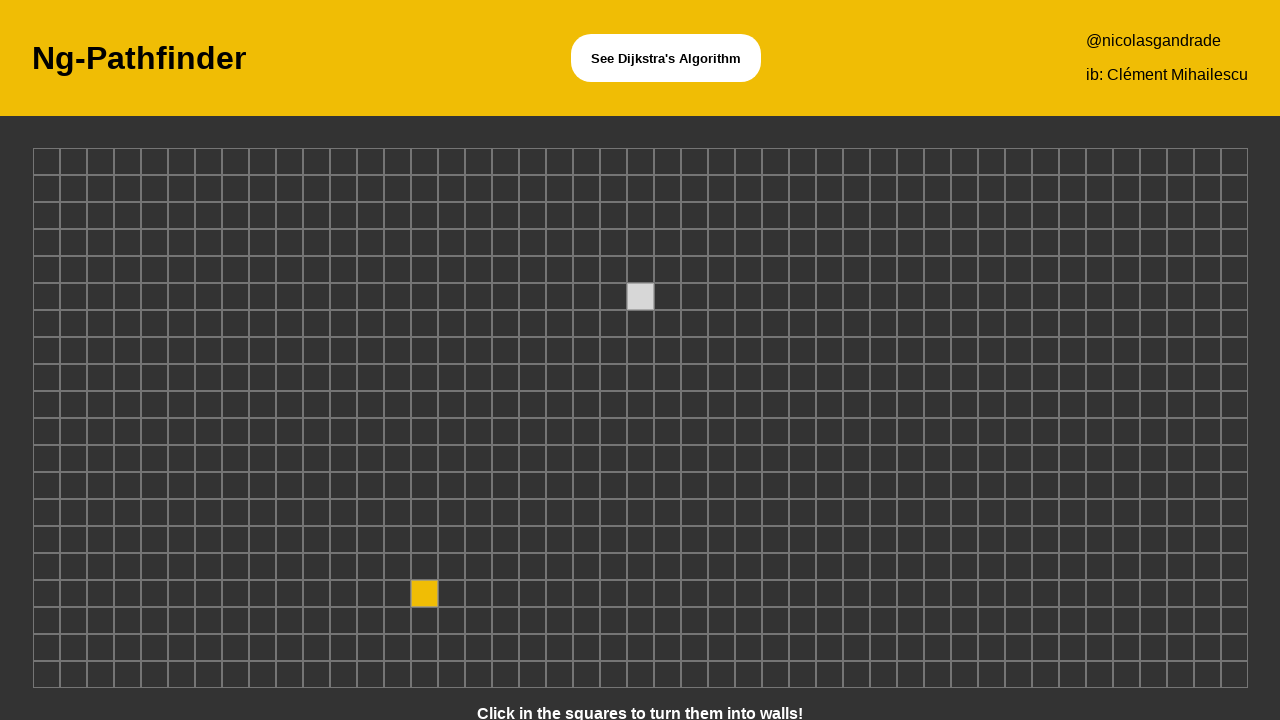

Clicked grid cell at position (12, 4) to create obstacle at (343, 242) on xpath=/html/body/app-root/app-board/div/div[4]/div[12]/app-node/div
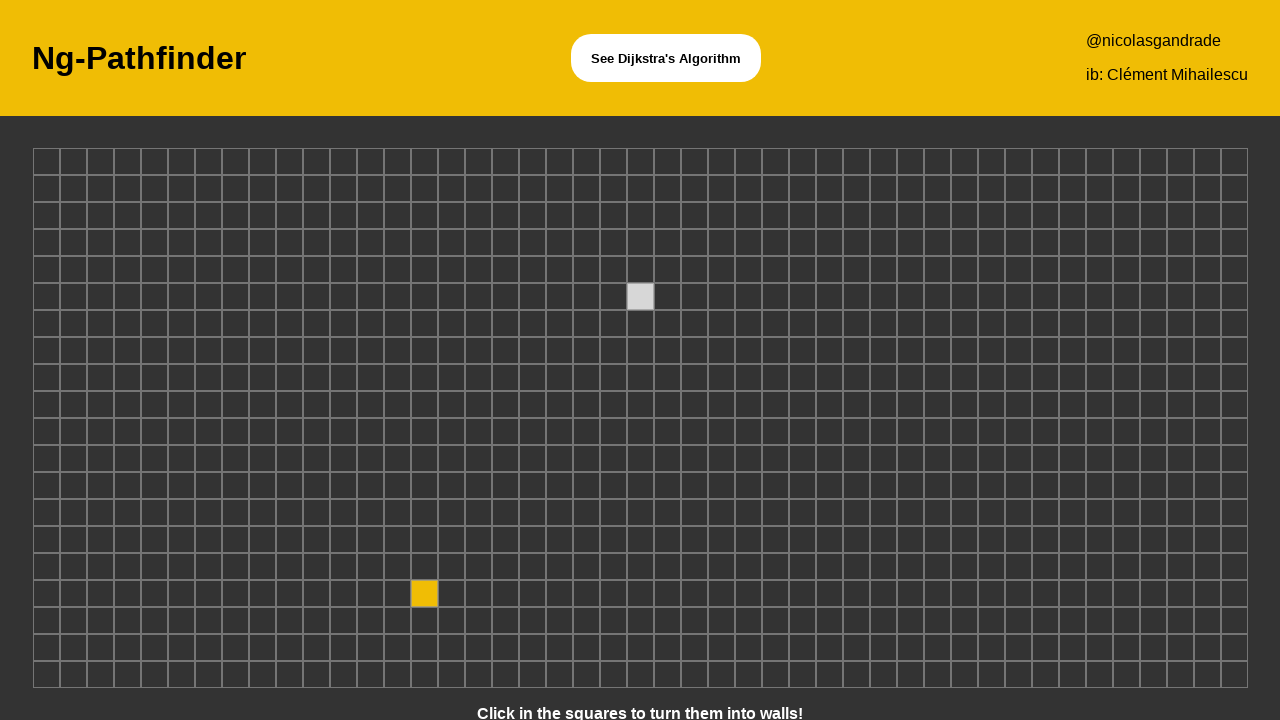

Clicked grid cell at position (13, 20) to create obstacle at (370, 674) on xpath=/html/body/app-root/app-board/div/div[20]/div[13]/app-node/div
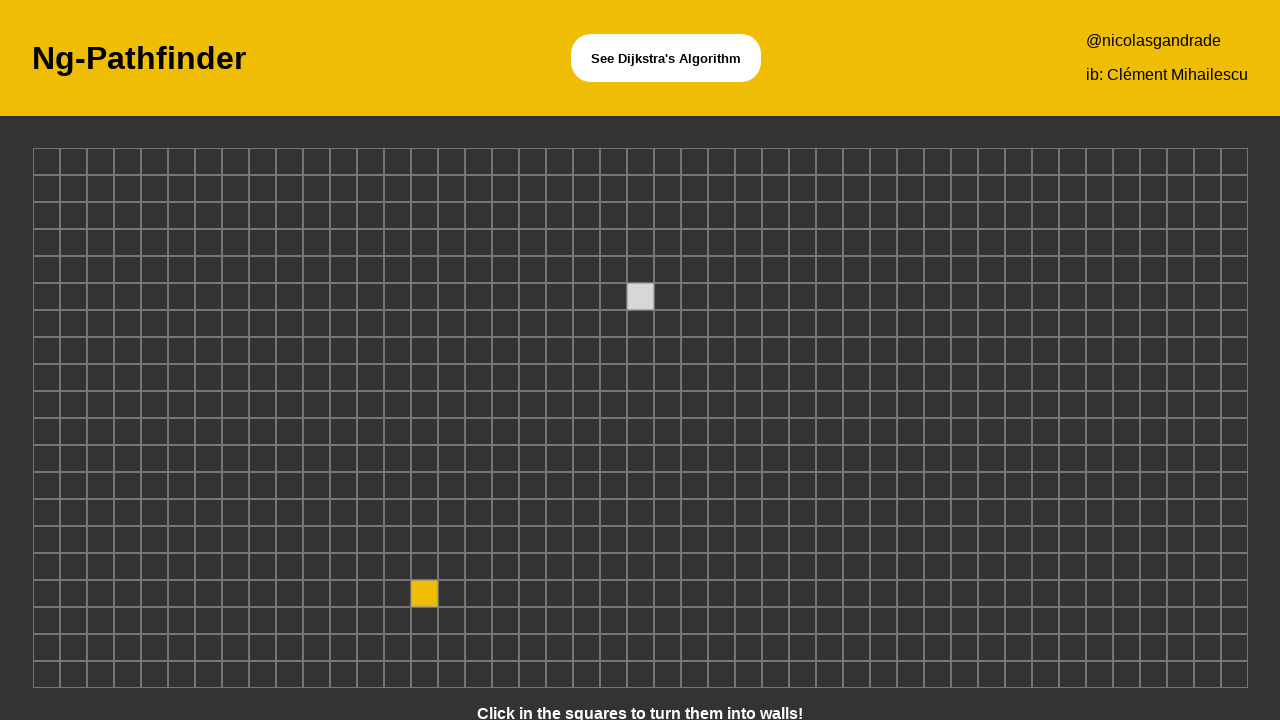

Clicked grid cell at position (37, 10) to create obstacle at (1018, 404) on xpath=/html/body/app-root/app-board/div/div[10]/div[37]/app-node/div
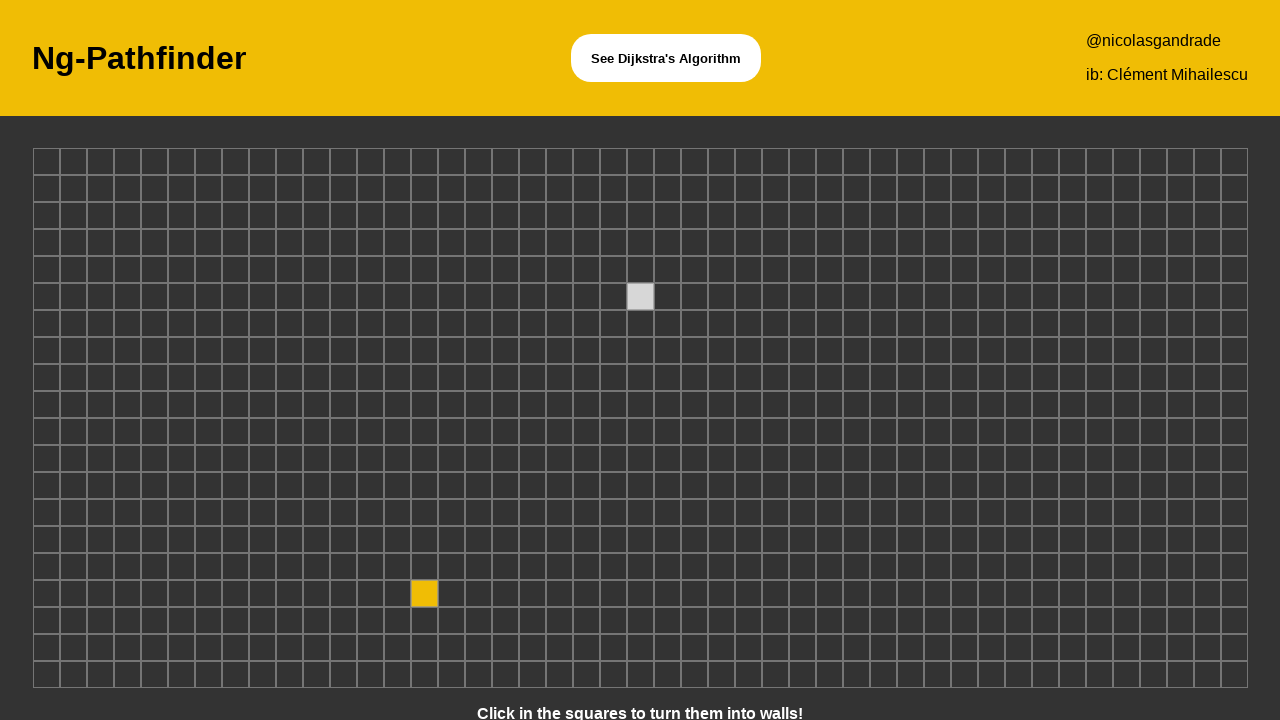

Clicked grid cell at position (7, 11) to create obstacle at (208, 432) on xpath=/html/body/app-root/app-board/div/div[11]/div[7]/app-node/div
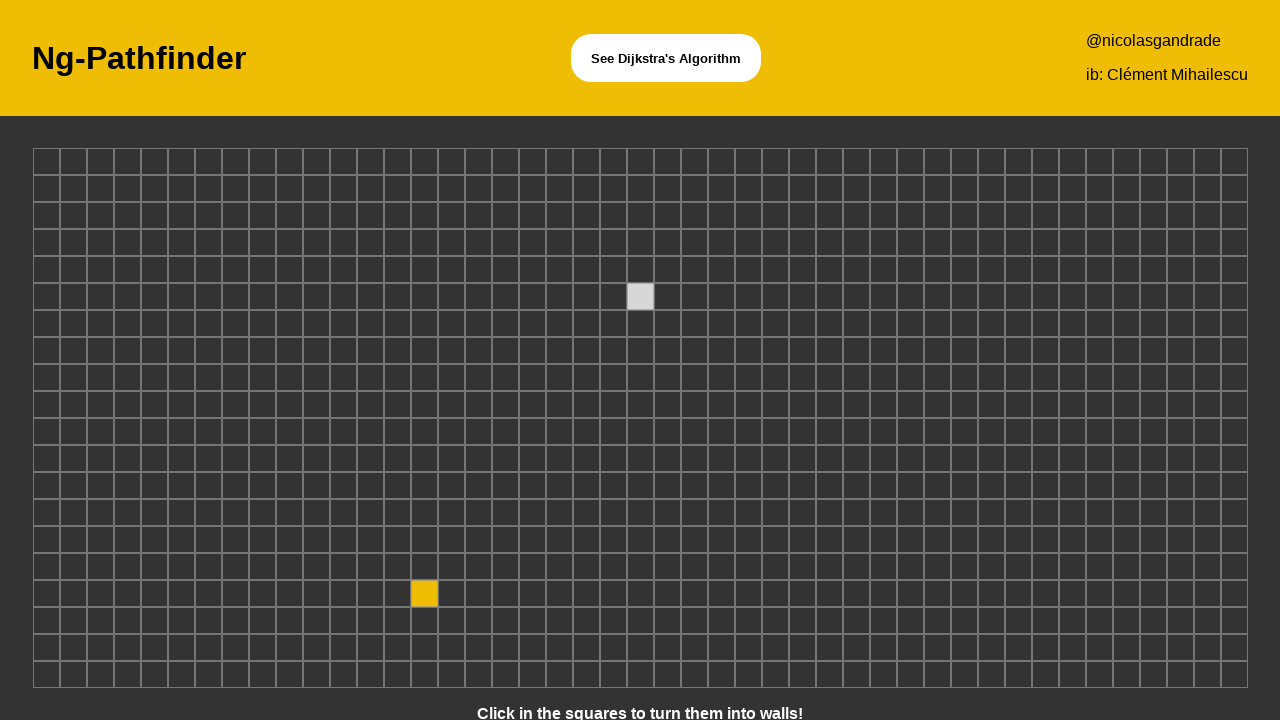

Clicked grid cell at position (10, 4) to create obstacle at (289, 242) on xpath=/html/body/app-root/app-board/div/div[4]/div[10]/app-node/div
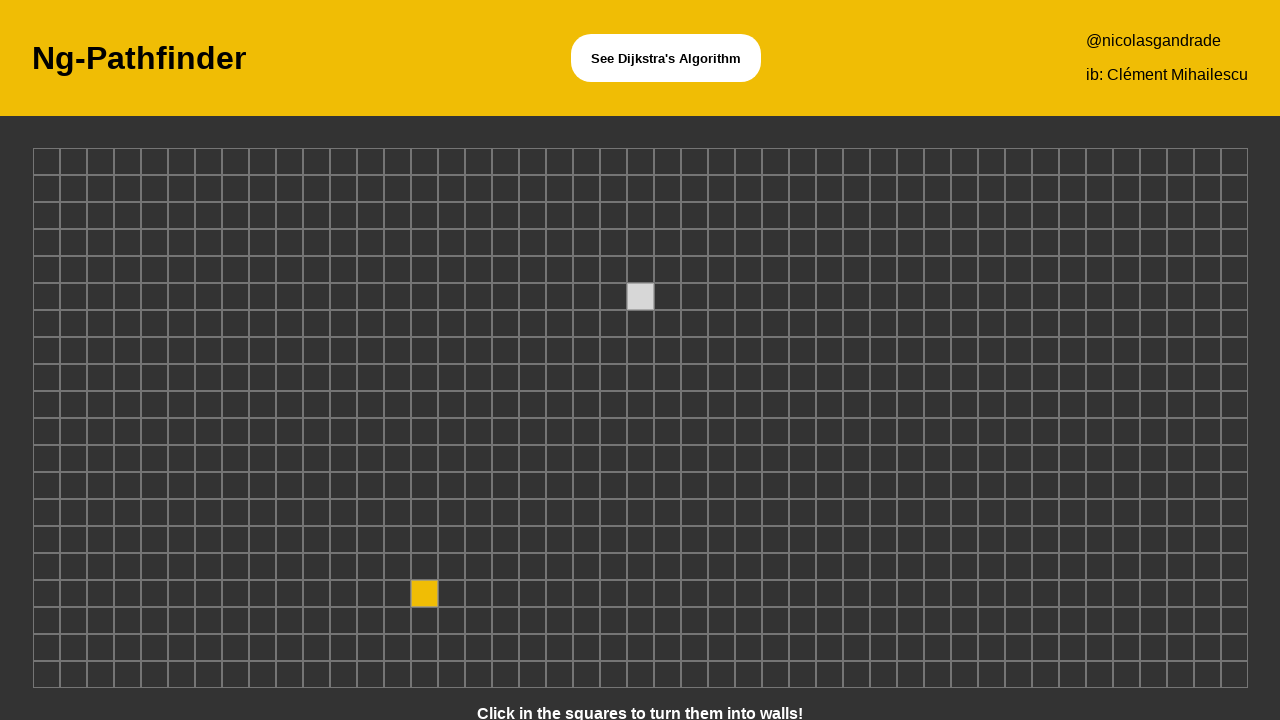

Clicked grid cell at position (20, 18) to create obstacle at (559, 620) on xpath=/html/body/app-root/app-board/div/div[18]/div[20]/app-node/div
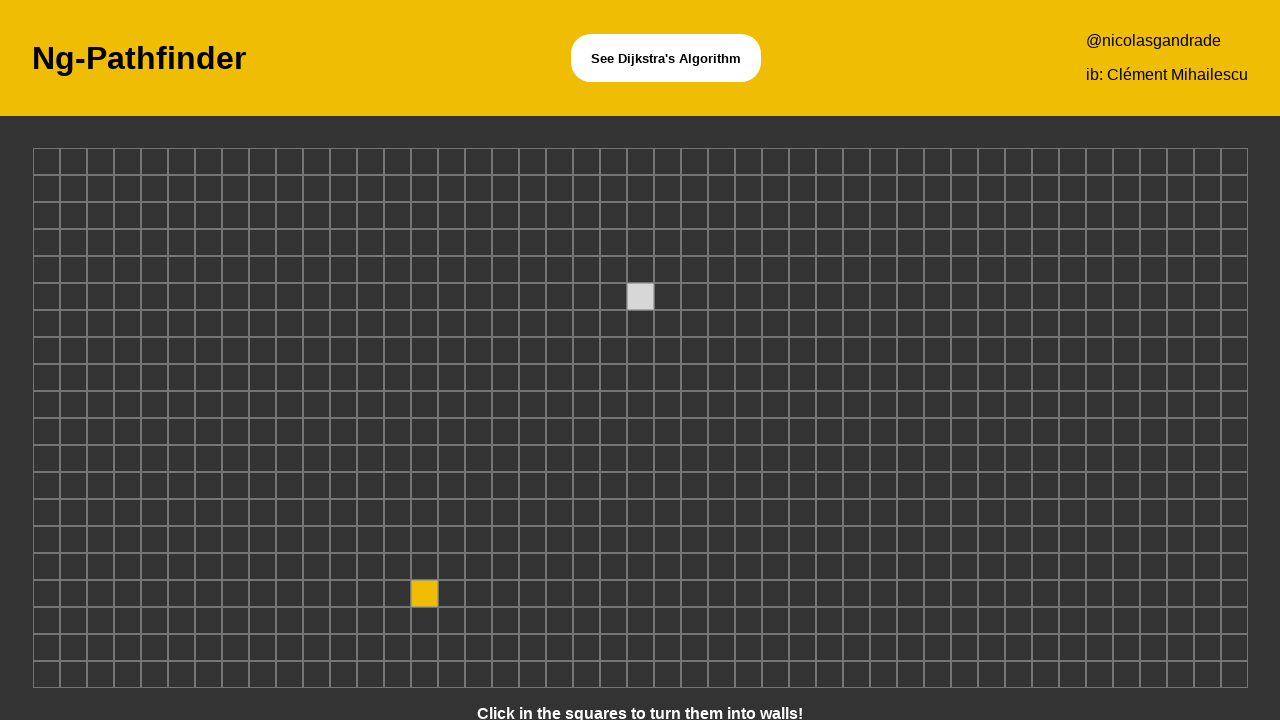

Clicked grid cell at position (38, 13) to create obstacle at (1045, 486) on xpath=/html/body/app-root/app-board/div/div[13]/div[38]/app-node/div
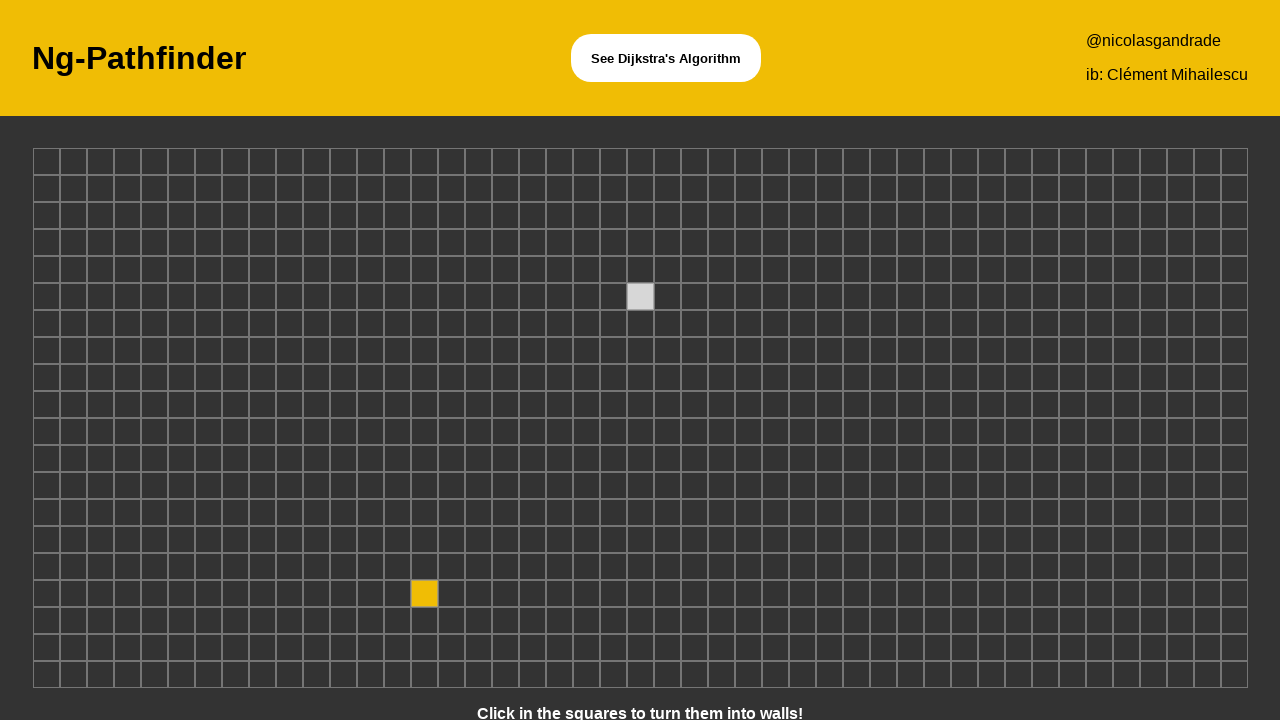

Clicked grid cell at position (27, 18) to create obstacle at (748, 620) on xpath=/html/body/app-root/app-board/div/div[18]/div[27]/app-node/div
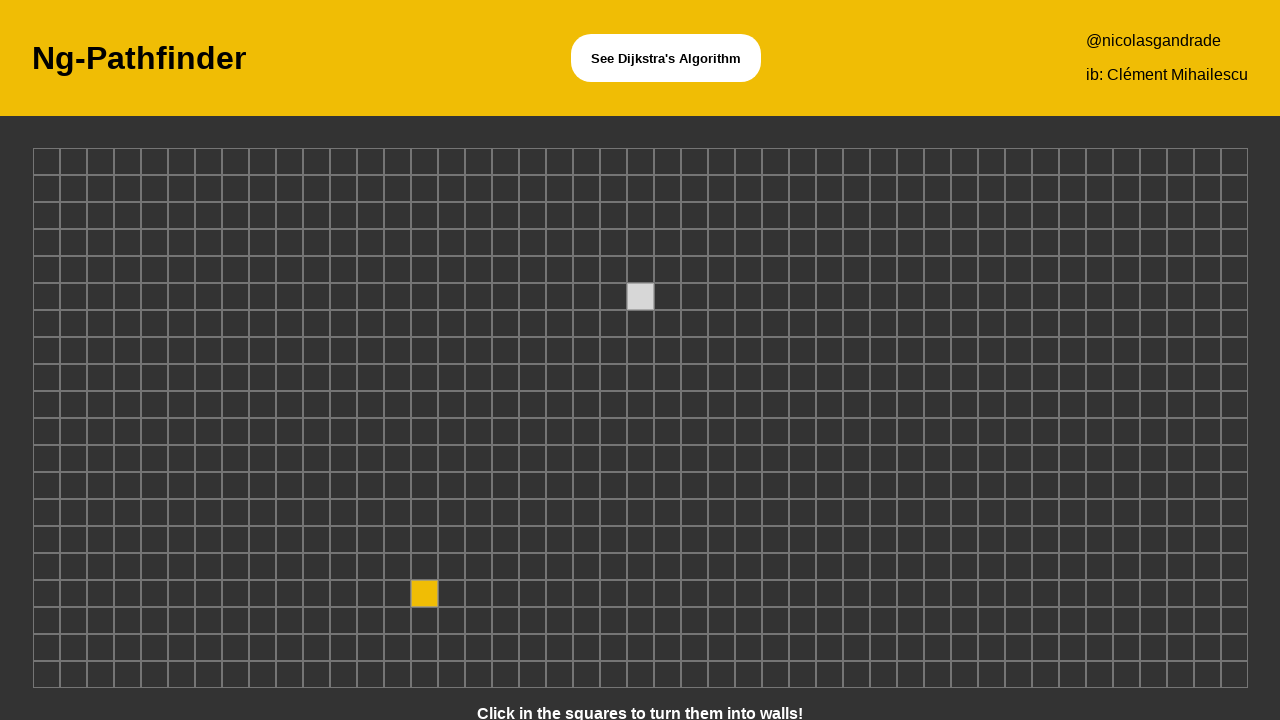

Clicked grid cell at position (34, 20) to create obstacle at (937, 674) on xpath=/html/body/app-root/app-board/div/div[20]/div[34]/app-node/div
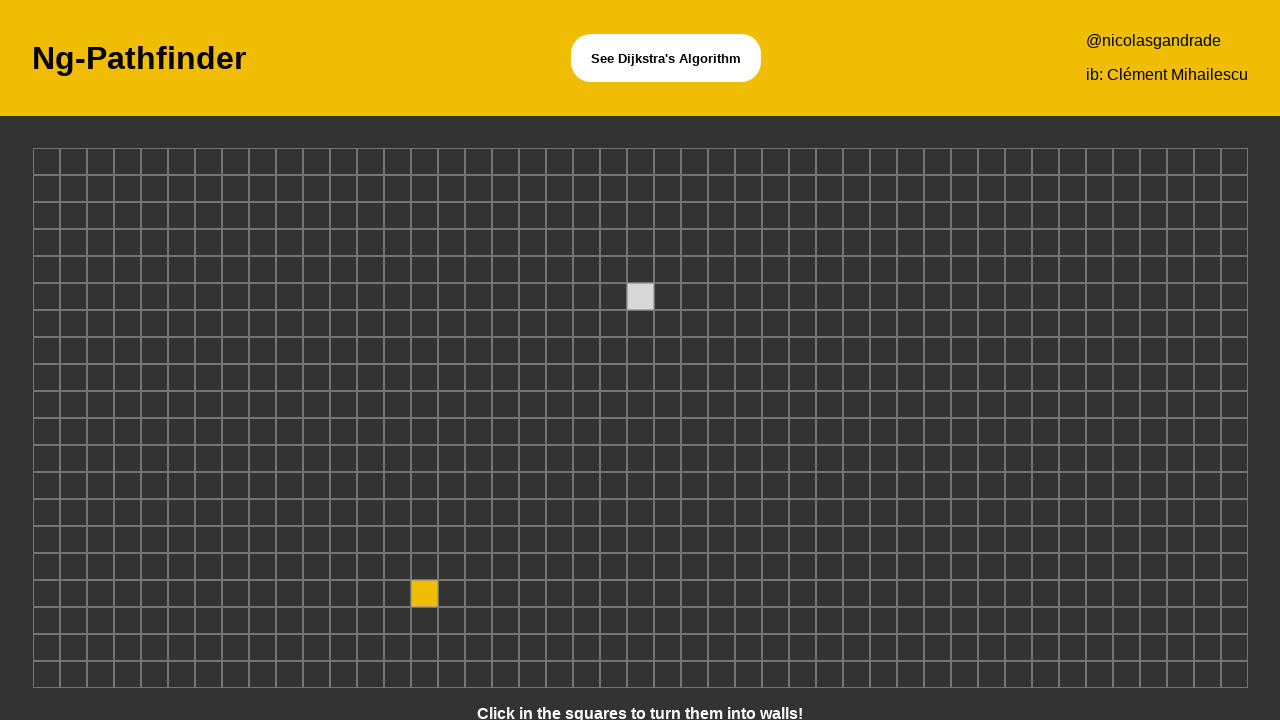

Clicked grid cell at position (32, 17) to create obstacle at (883, 594) on xpath=/html/body/app-root/app-board/div/div[17]/div[32]/app-node/div
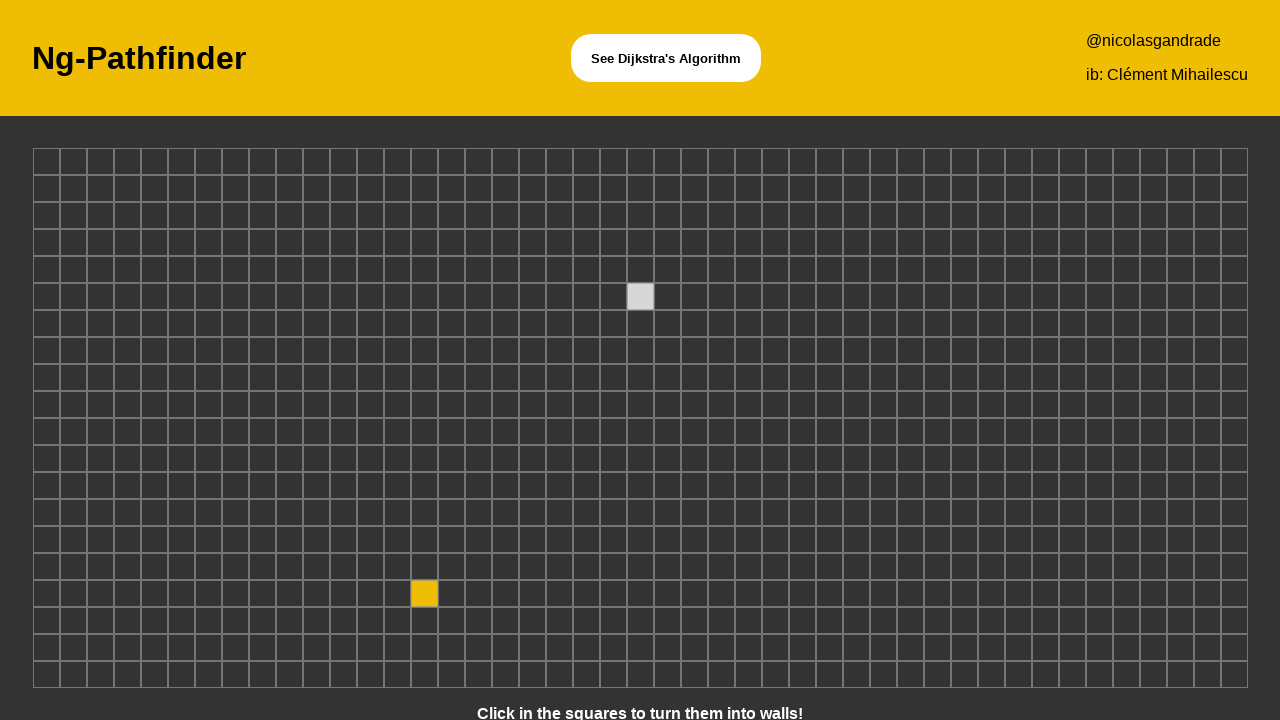

Clicked grid cell at position (34, 1) to create obstacle at (937, 162) on xpath=/html/body/app-root/app-board/div/div[1]/div[34]/app-node/div
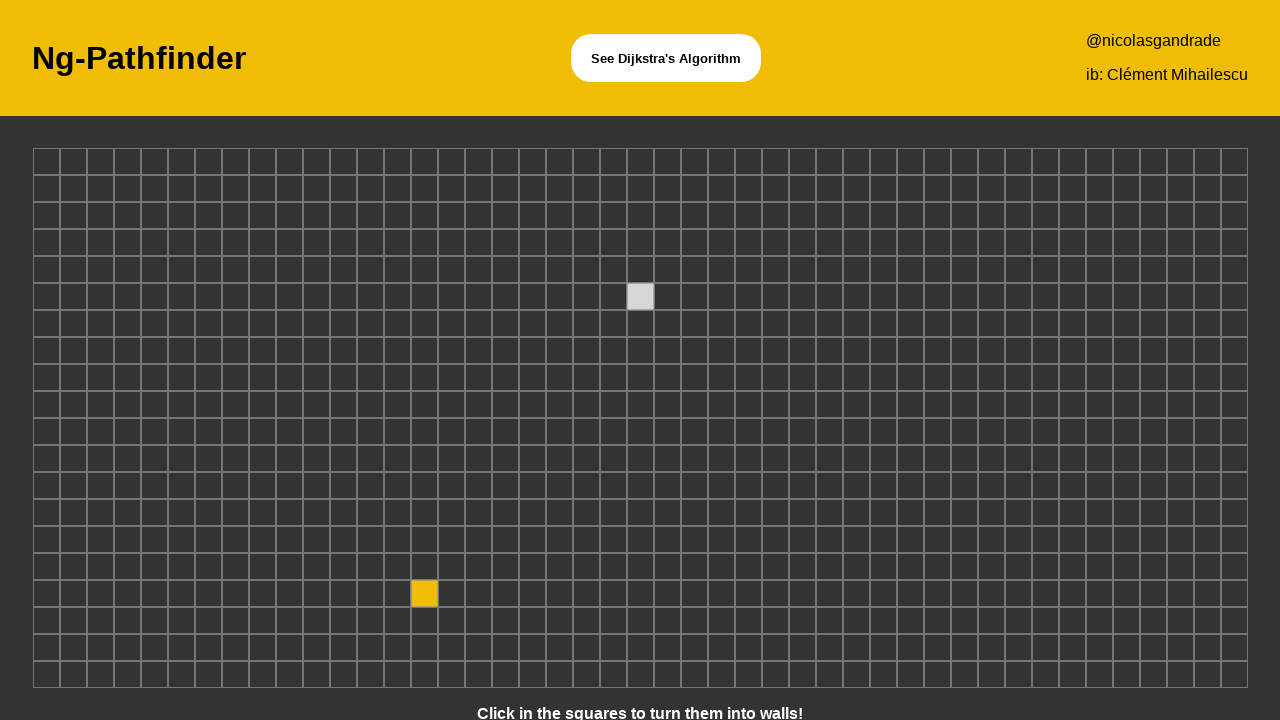

Clicked grid cell at position (31, 8) to create obstacle at (856, 350) on xpath=/html/body/app-root/app-board/div/div[8]/div[31]/app-node/div
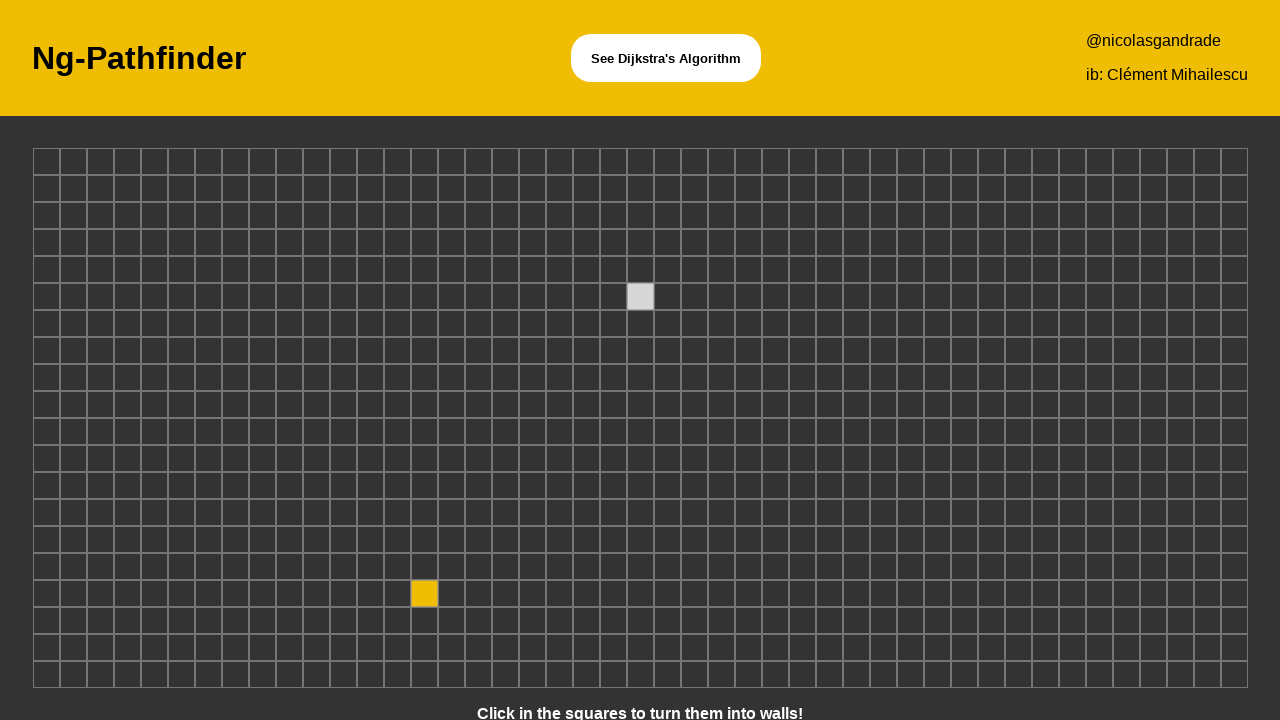

Clicked grid cell at position (3, 16) to create obstacle at (100, 566) on xpath=/html/body/app-root/app-board/div/div[16]/div[3]/app-node/div
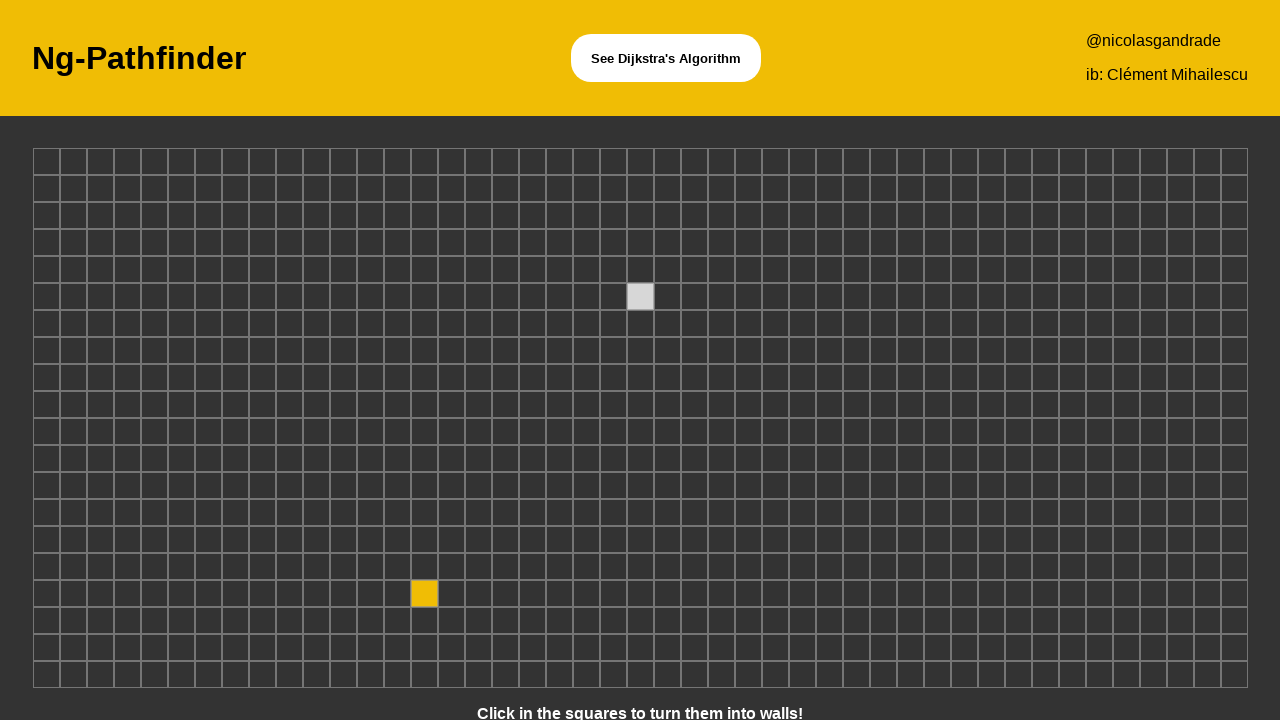

Clicked grid cell at position (4, 12) to create obstacle at (127, 458) on xpath=/html/body/app-root/app-board/div/div[12]/div[4]/app-node/div
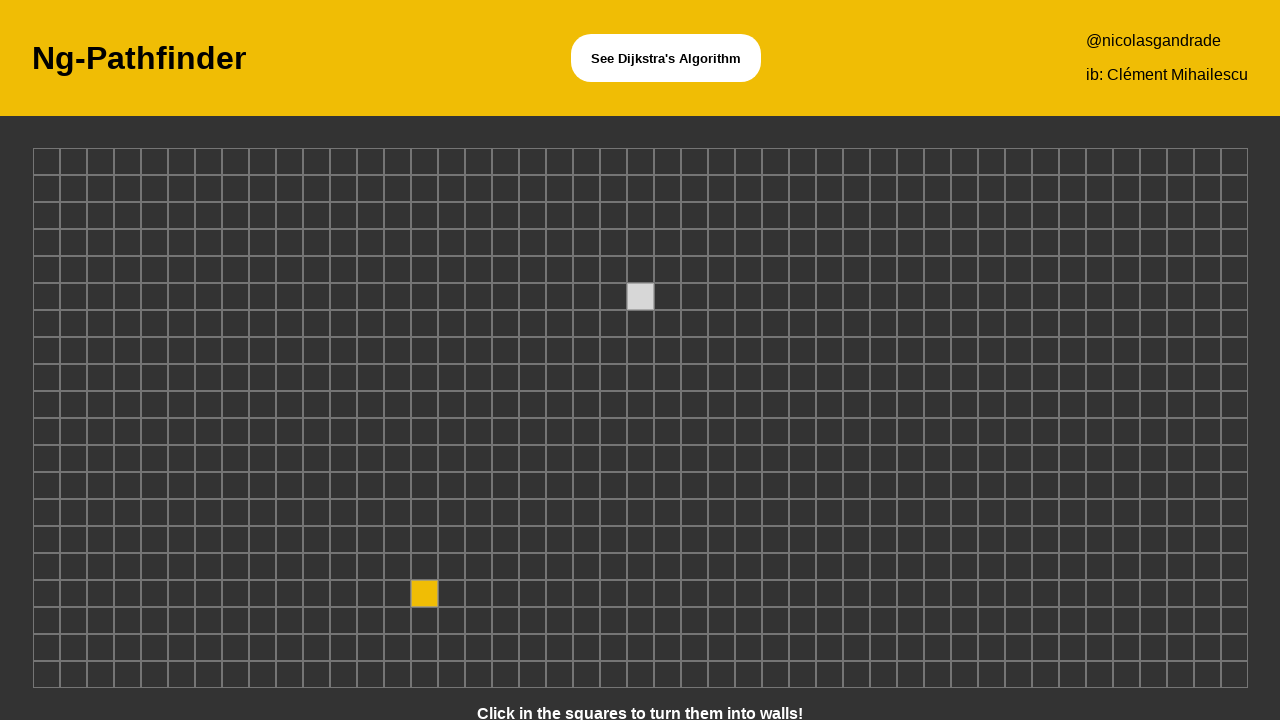

Clicked grid cell at position (8, 17) to create obstacle at (235, 594) on xpath=/html/body/app-root/app-board/div/div[17]/div[8]/app-node/div
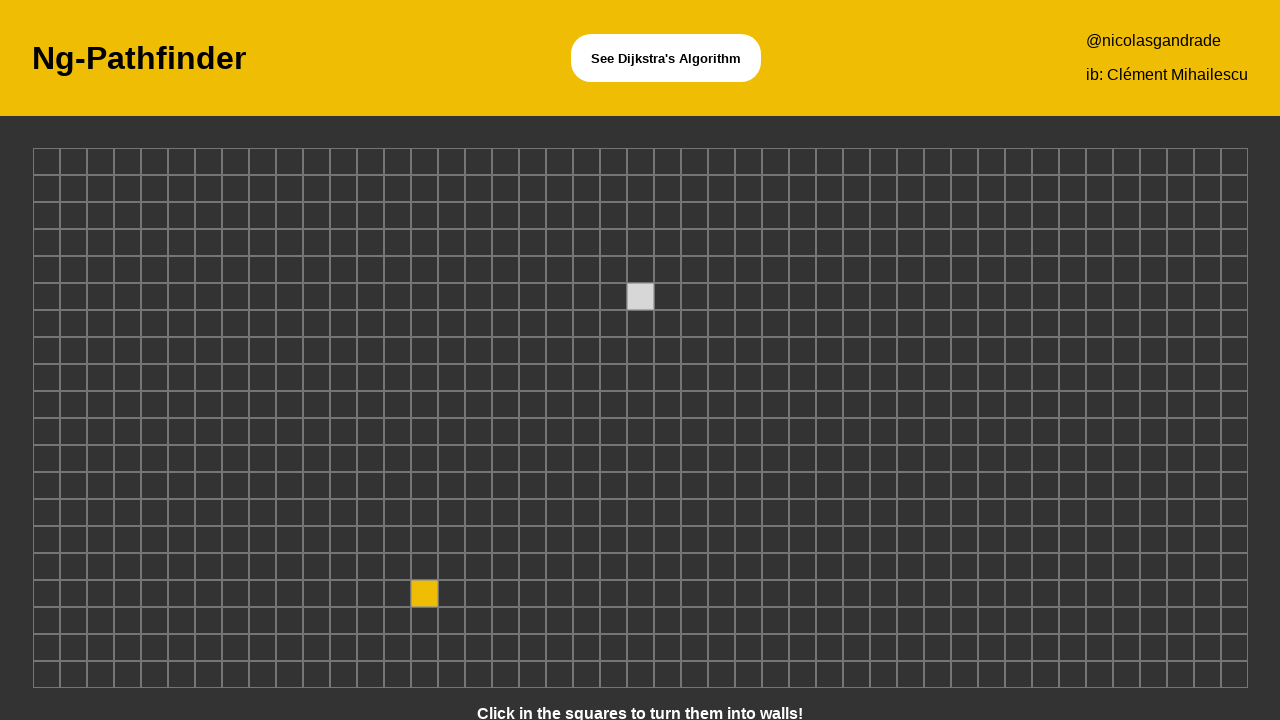

Clicked grid cell at position (2, 1) to create obstacle at (73, 162) on xpath=/html/body/app-root/app-board/div/div[1]/div[2]/app-node/div
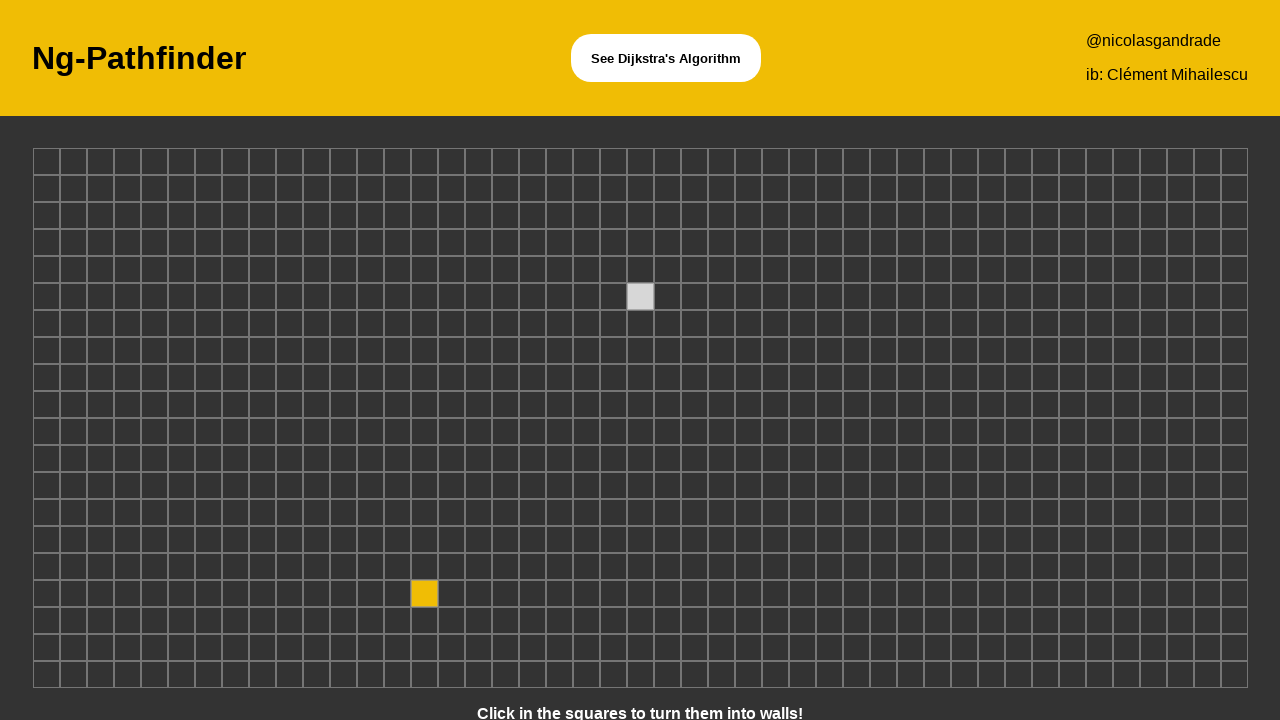

Clicked grid cell at position (40, 15) to create obstacle at (1099, 540) on xpath=/html/body/app-root/app-board/div/div[15]/div[40]/app-node/div
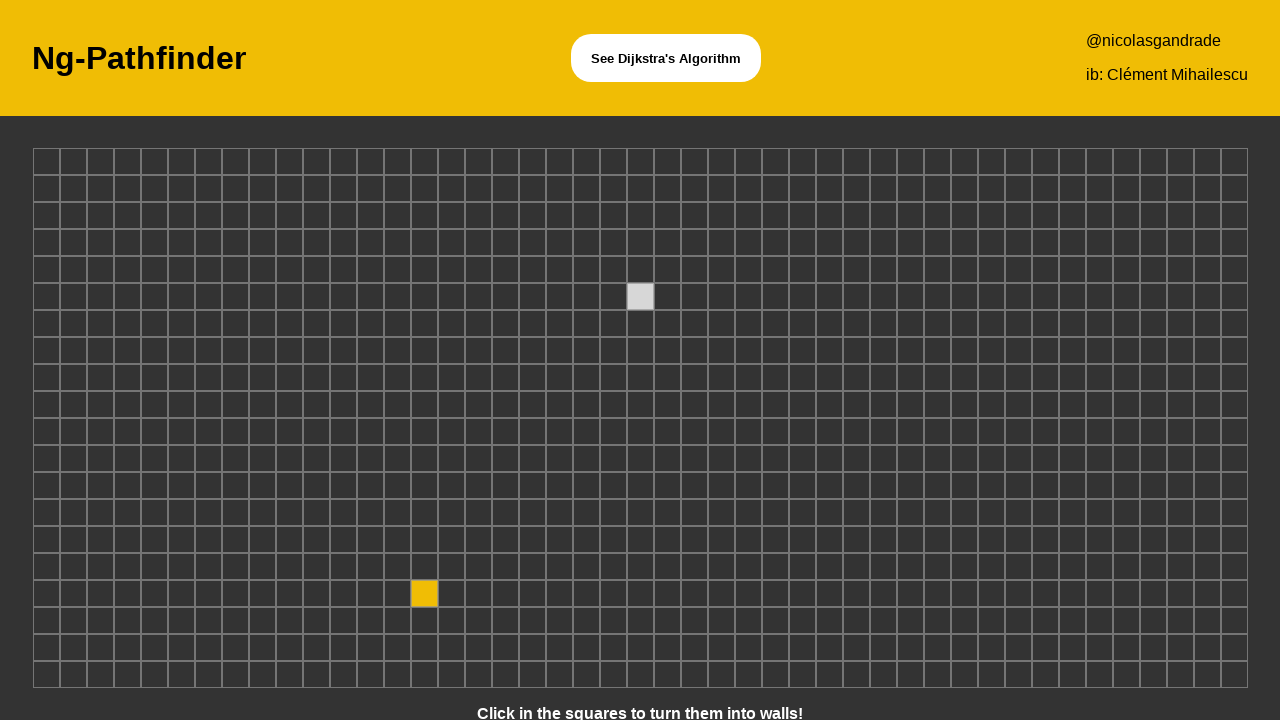

Clicked grid cell at position (31, 11) to create obstacle at (856, 432) on xpath=/html/body/app-root/app-board/div/div[11]/div[31]/app-node/div
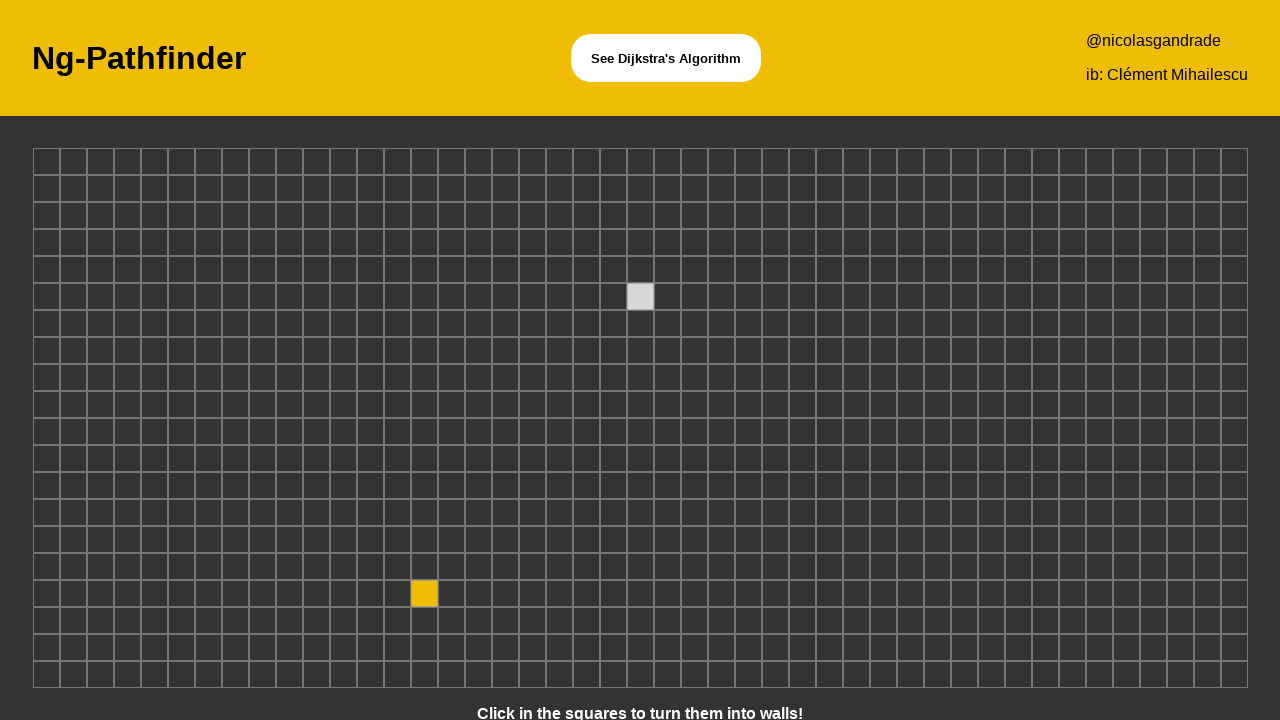

Clicked grid cell at position (44, 7) to create obstacle at (1207, 324) on xpath=/html/body/app-root/app-board/div/div[7]/div[44]/app-node/div
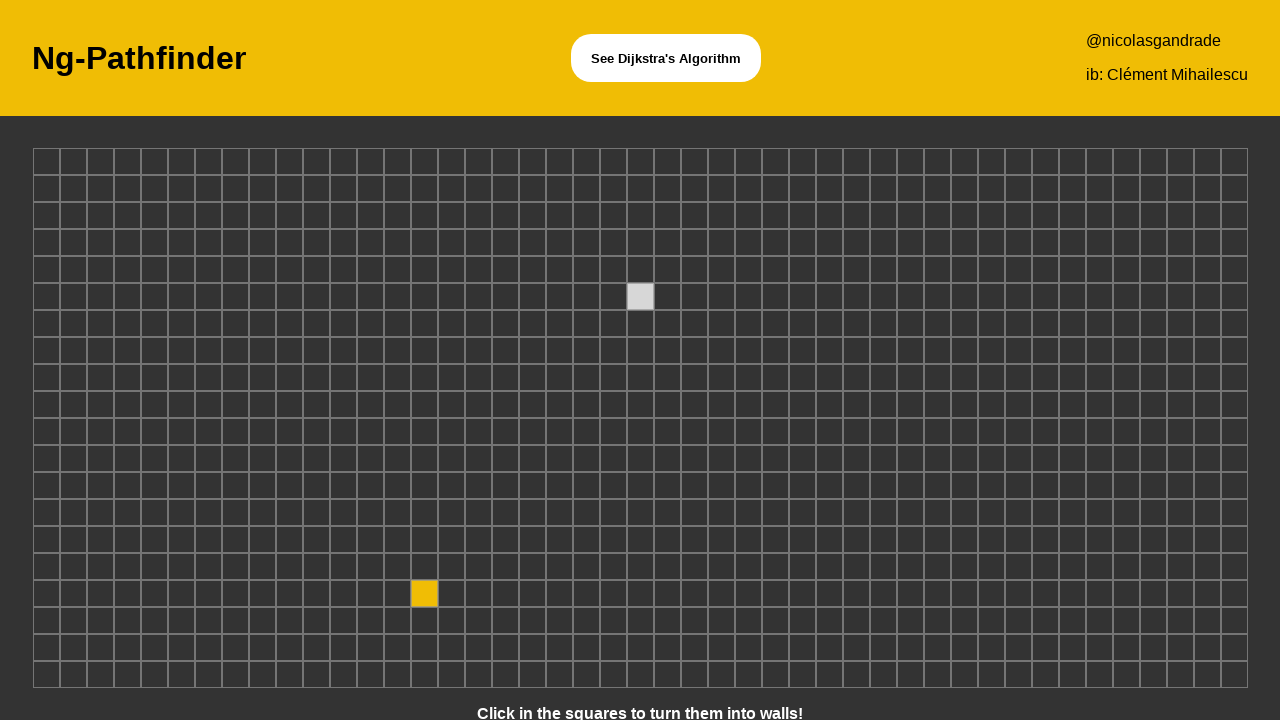

Clicked grid cell at position (10, 12) to create obstacle at (289, 458) on xpath=/html/body/app-root/app-board/div/div[12]/div[10]/app-node/div
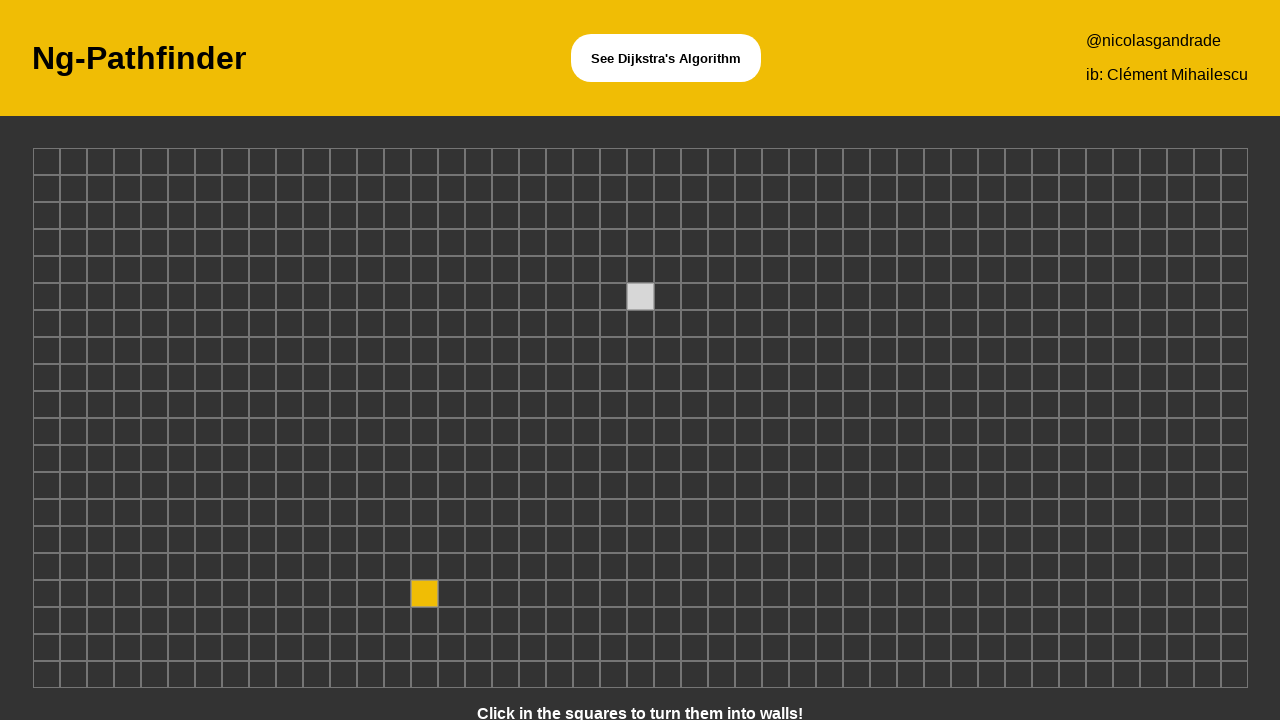

Clicked grid cell at position (33, 19) to create obstacle at (910, 648) on xpath=/html/body/app-root/app-board/div/div[19]/div[33]/app-node/div
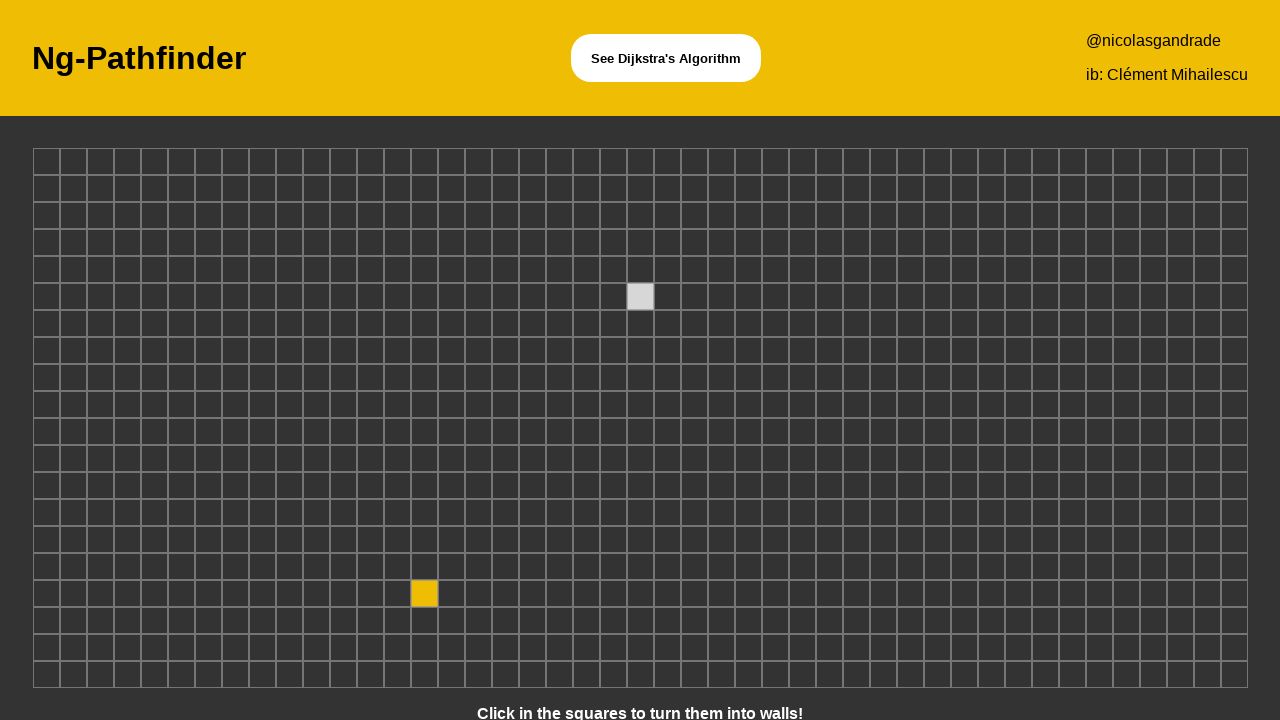

Clicked grid cell at position (19, 5) to create obstacle at (532, 270) on xpath=/html/body/app-root/app-board/div/div[5]/div[19]/app-node/div
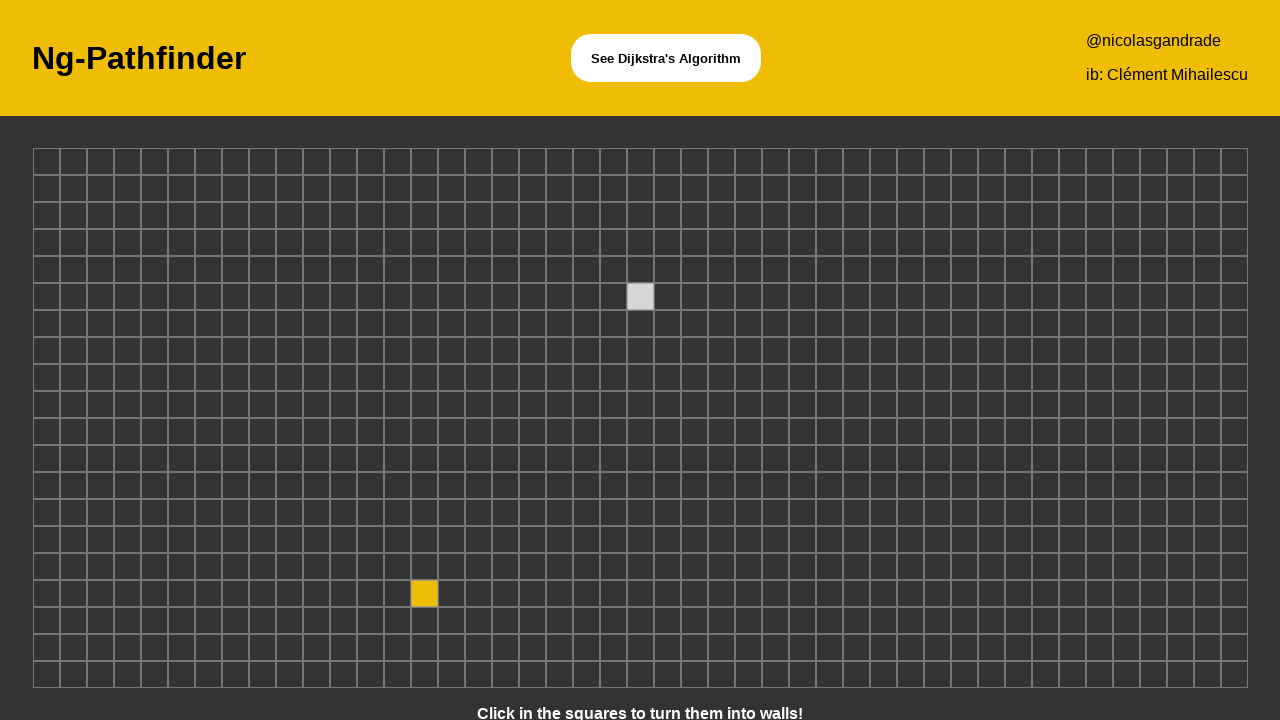

Clicked grid cell at position (41, 10) to create obstacle at (1126, 404) on xpath=/html/body/app-root/app-board/div/div[10]/div[41]/app-node/div
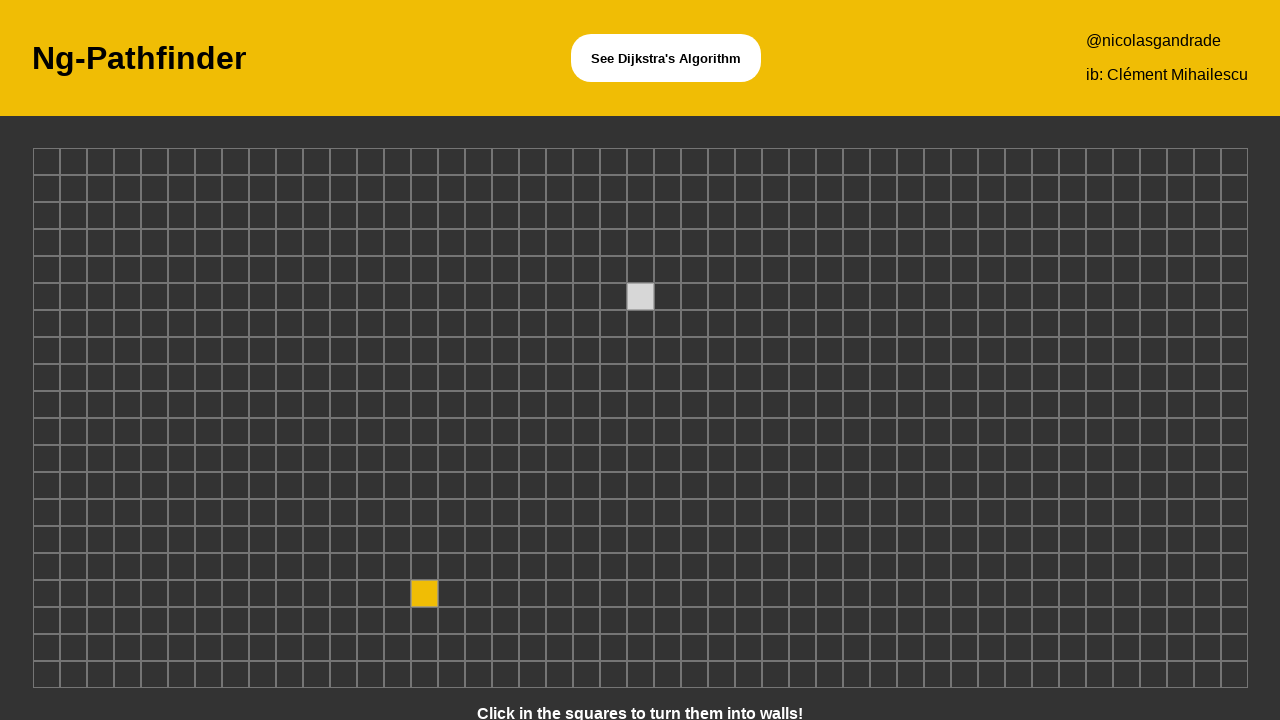

Clicked grid cell at position (36, 1) to create obstacle at (991, 162) on xpath=/html/body/app-root/app-board/div/div[1]/div[36]/app-node/div
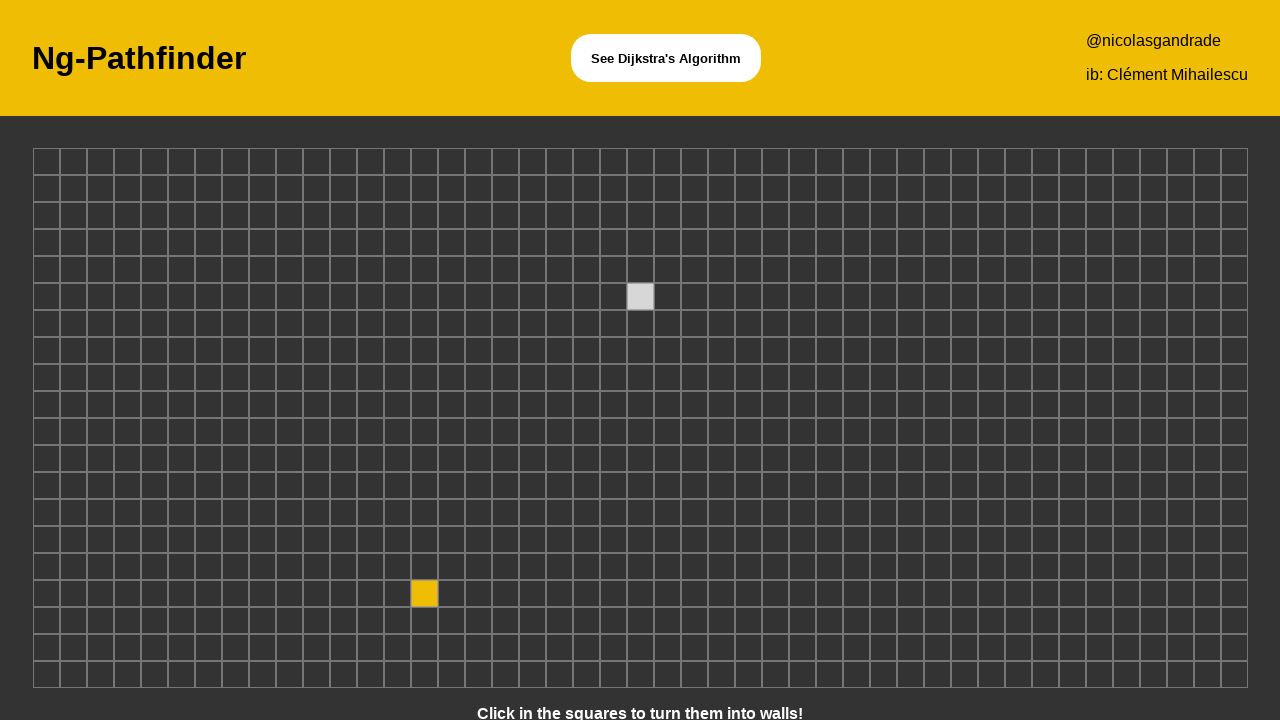

Clicked grid cell at position (17, 12) to create obstacle at (478, 458) on xpath=/html/body/app-root/app-board/div/div[12]/div[17]/app-node/div
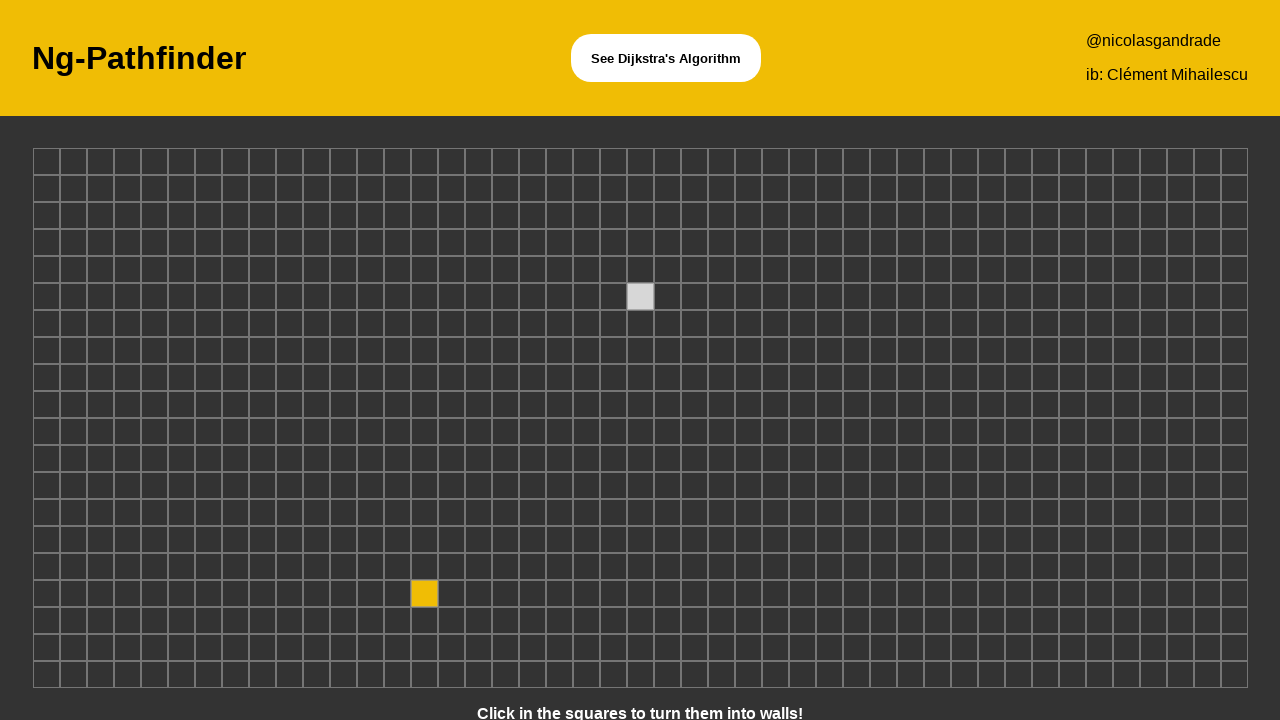

Clicked grid cell at position (26, 12) to create obstacle at (721, 458) on xpath=/html/body/app-root/app-board/div/div[12]/div[26]/app-node/div
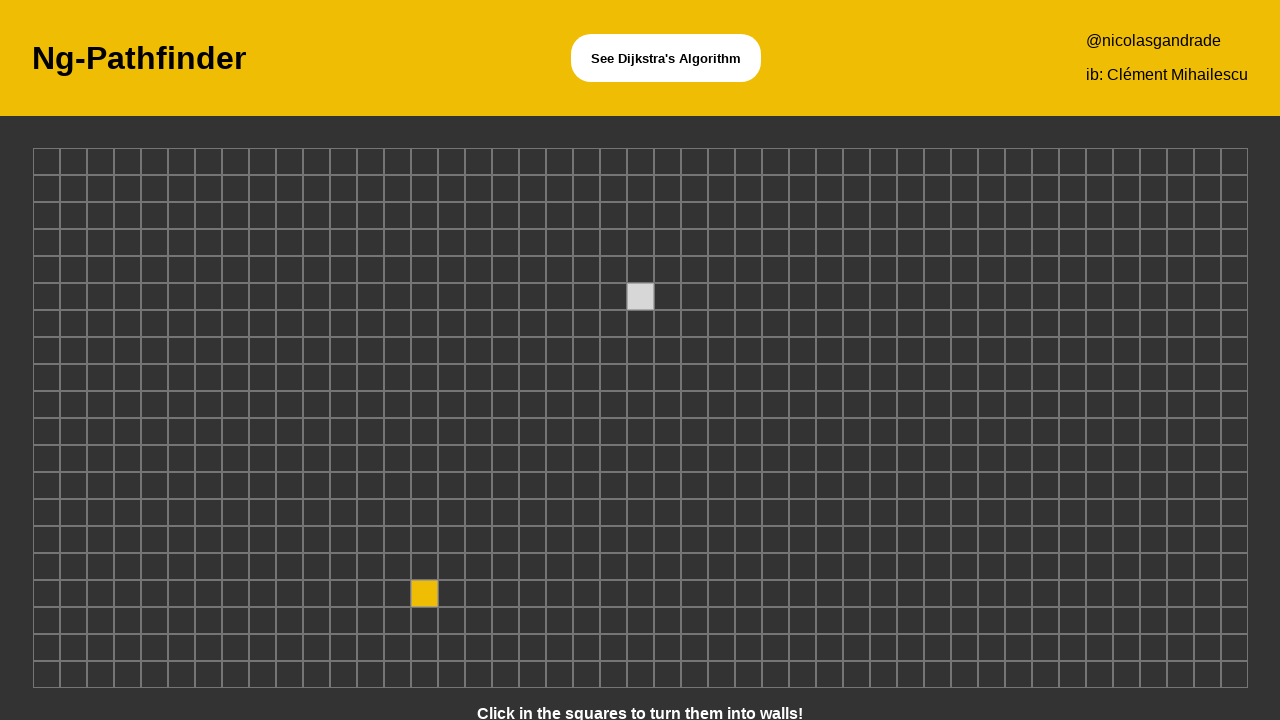

Clicked grid cell at position (13, 13) to create obstacle at (370, 486) on xpath=/html/body/app-root/app-board/div/div[13]/div[13]/app-node/div
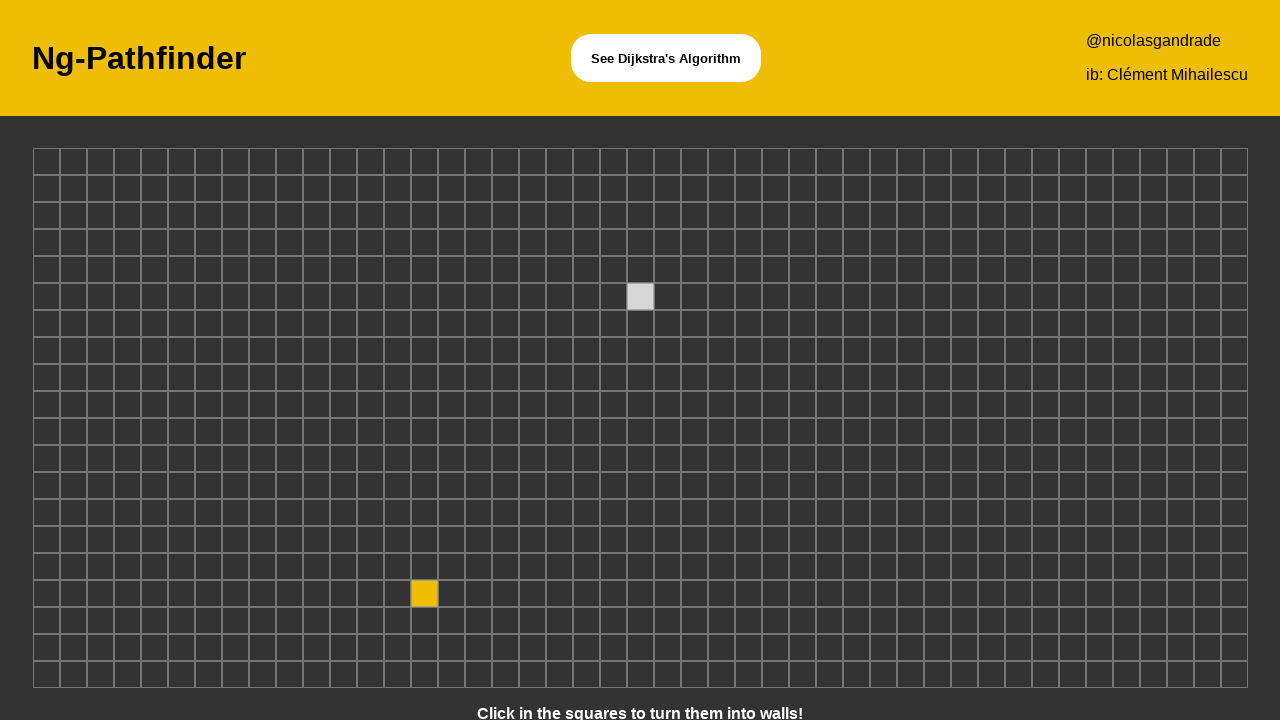

Clicked grid cell at position (45, 19) to create obstacle at (1234, 648) on xpath=/html/body/app-root/app-board/div/div[19]/div[45]/app-node/div
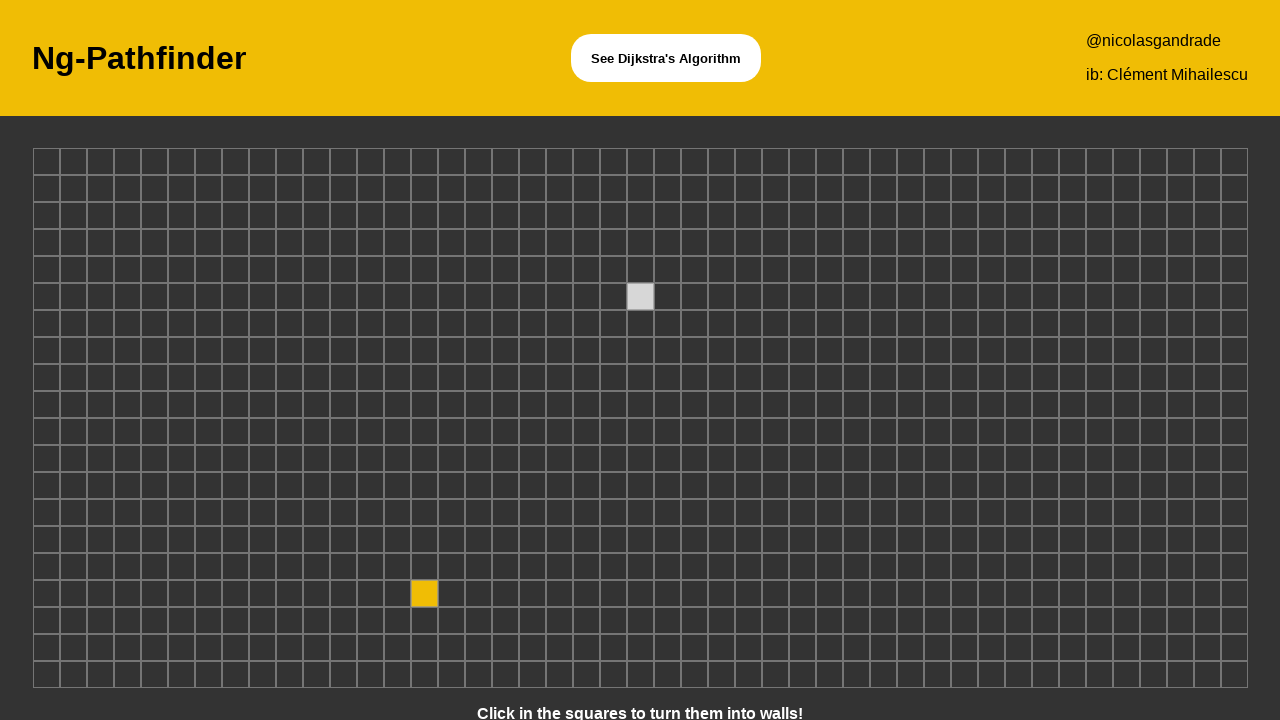

Clicked grid cell at position (4, 16) to create obstacle at (127, 566) on xpath=/html/body/app-root/app-board/div/div[16]/div[4]/app-node/div
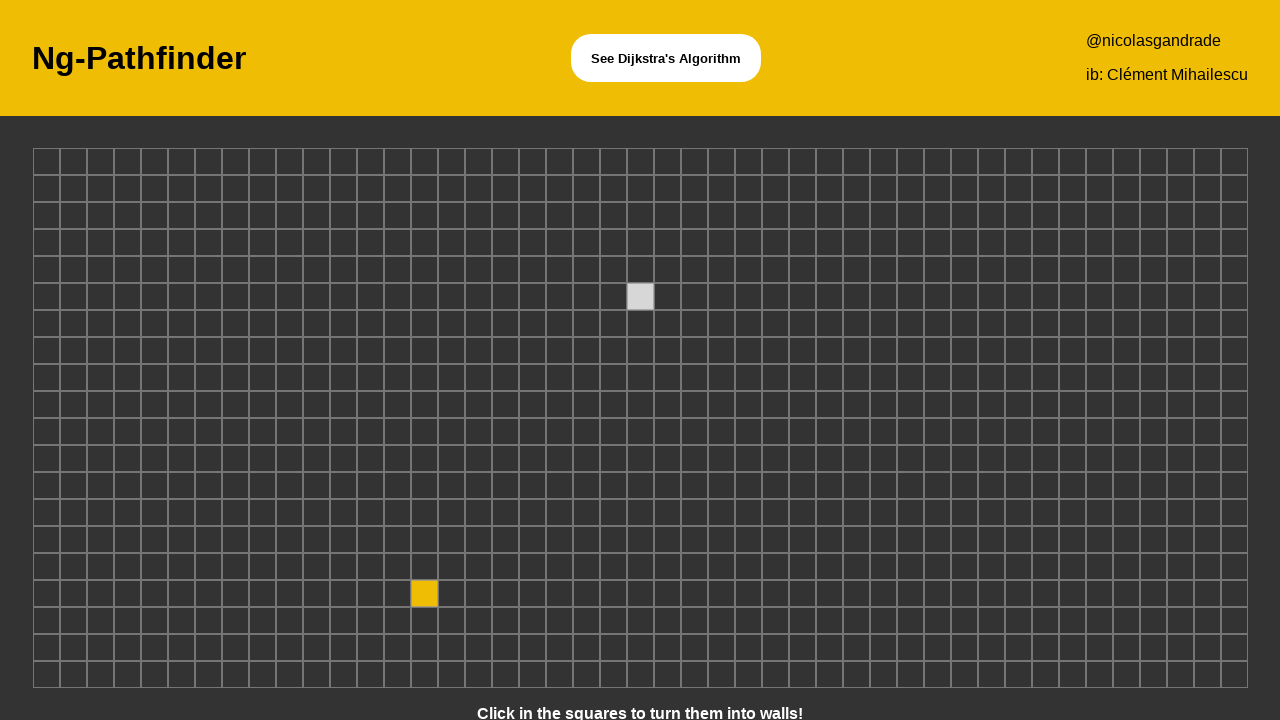

Clicked grid cell at position (14, 2) to create obstacle at (397, 188) on xpath=/html/body/app-root/app-board/div/div[2]/div[14]/app-node/div
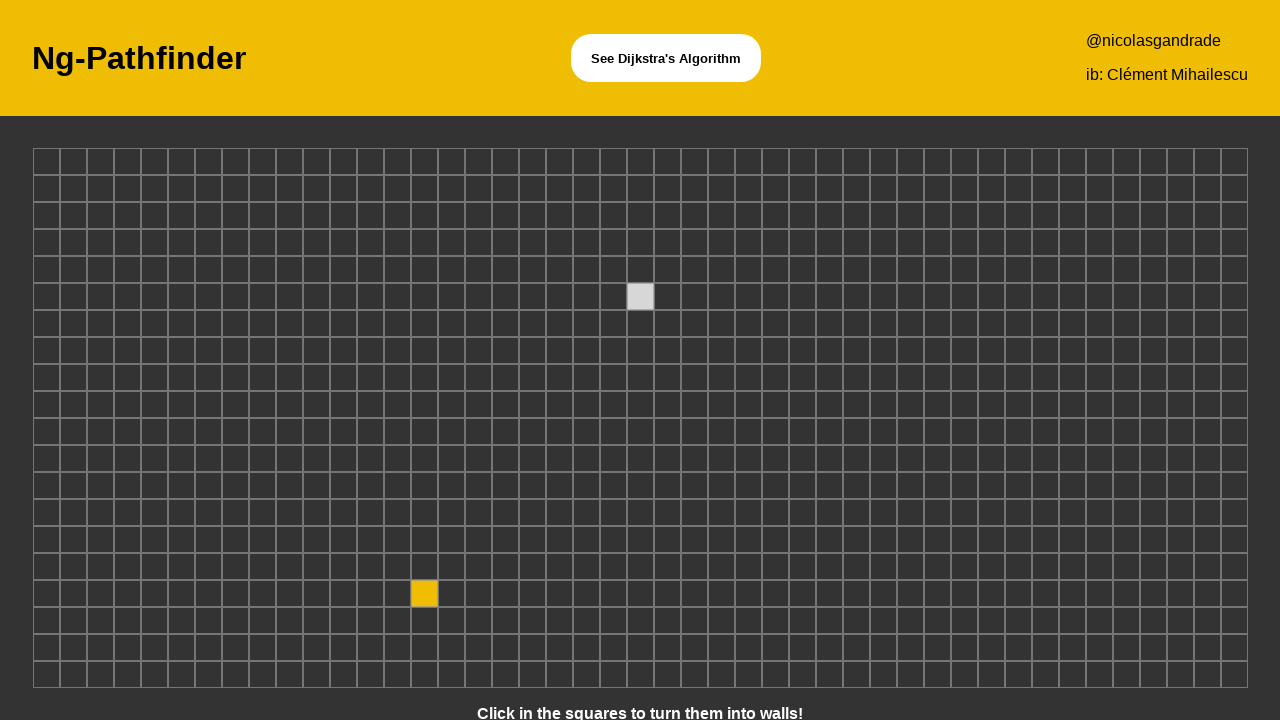

Clicked grid cell at position (38, 12) to create obstacle at (1045, 458) on xpath=/html/body/app-root/app-board/div/div[12]/div[38]/app-node/div
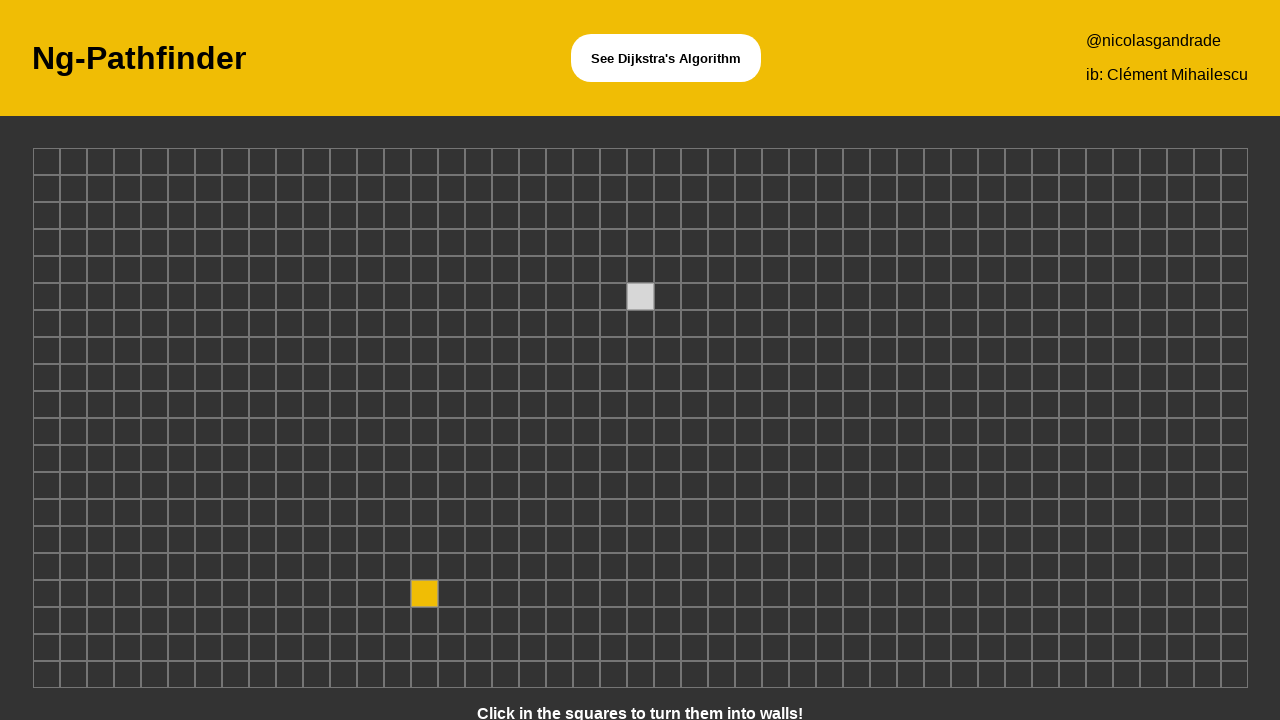

Clicked grid cell at position (40, 19) to create obstacle at (1099, 648) on xpath=/html/body/app-root/app-board/div/div[19]/div[40]/app-node/div
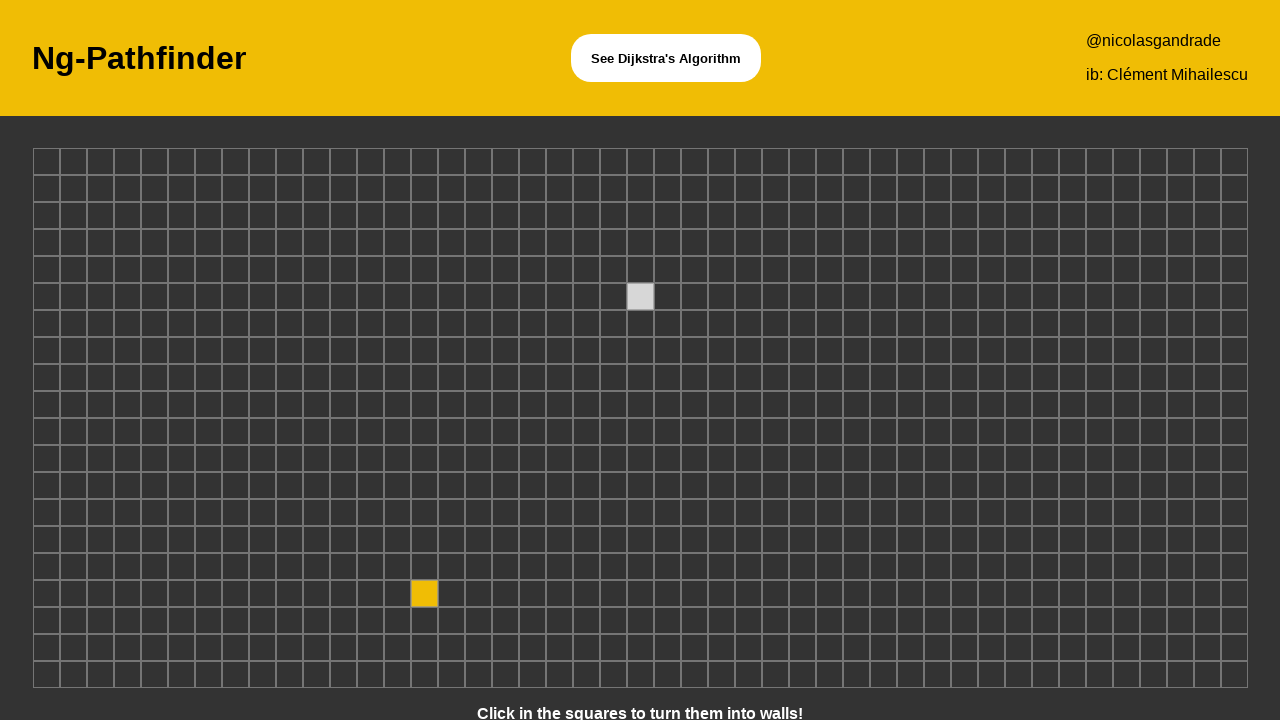

Clicked grid cell at position (7, 4) to create obstacle at (208, 242) on xpath=/html/body/app-root/app-board/div/div[4]/div[7]/app-node/div
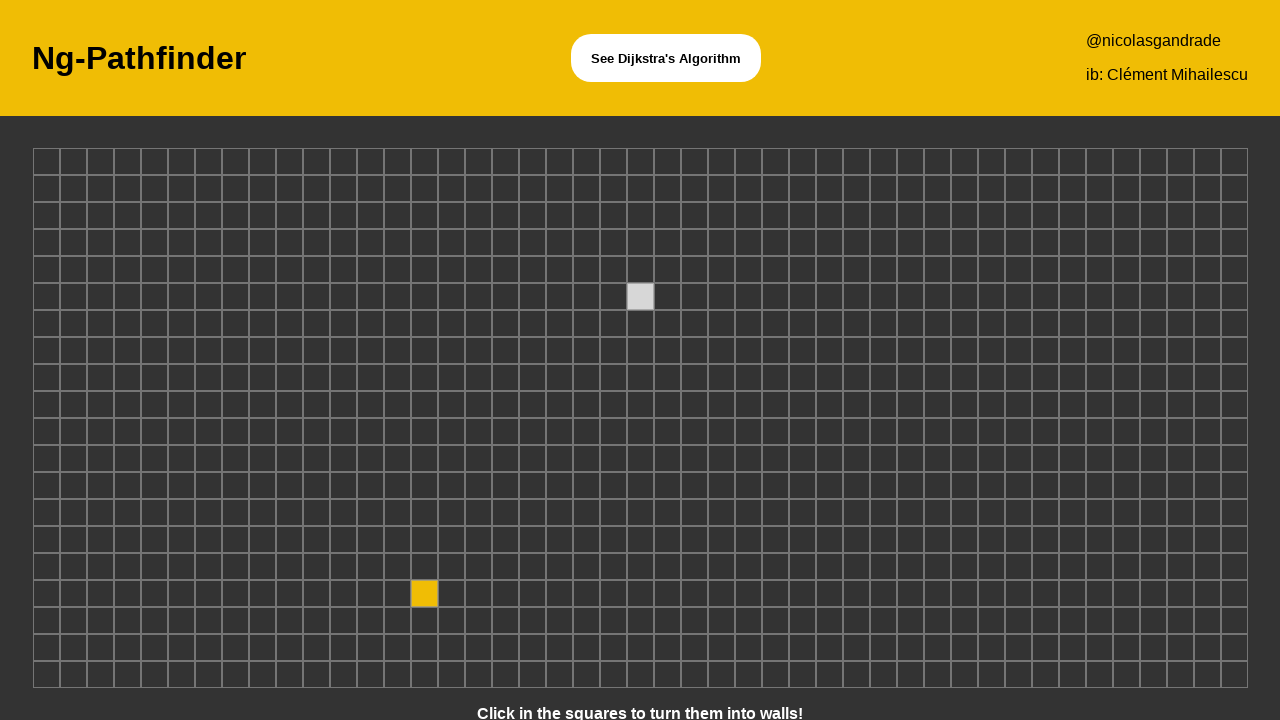

Clicked grid cell at position (14, 8) to create obstacle at (397, 350) on xpath=/html/body/app-root/app-board/div/div[8]/div[14]/app-node/div
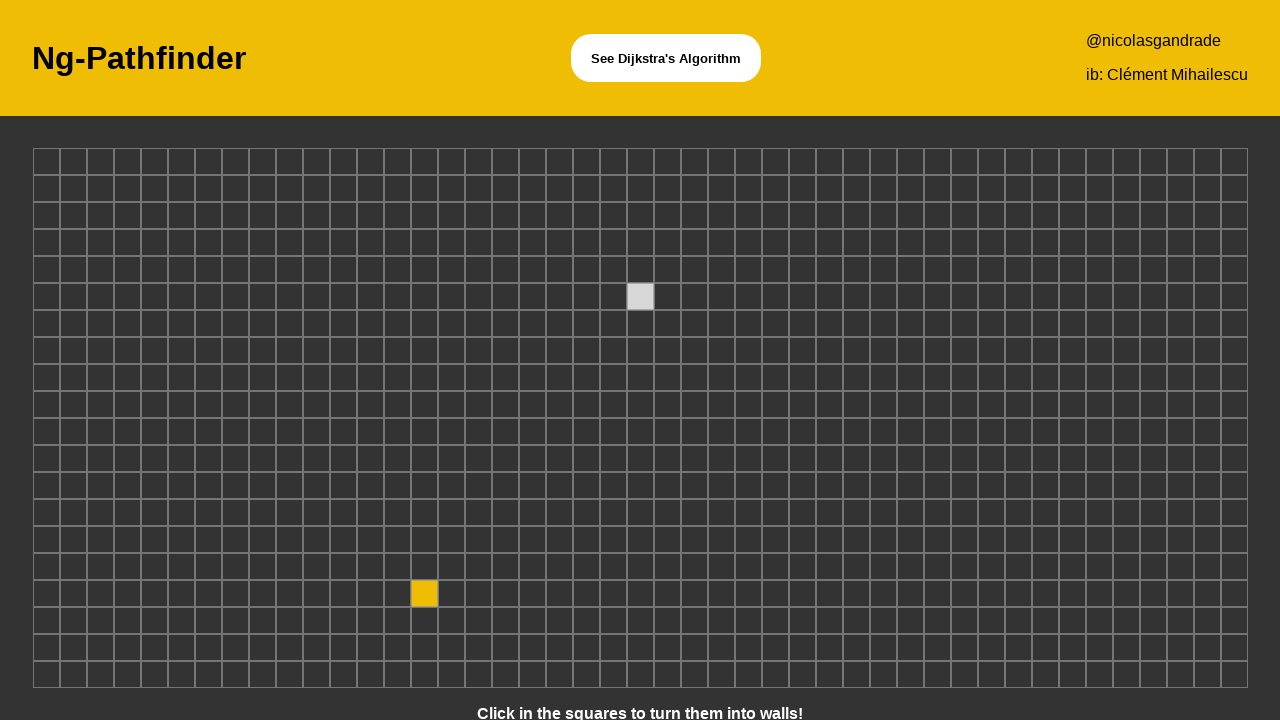

Clicked grid cell at position (32, 10) to create obstacle at (883, 404) on xpath=/html/body/app-root/app-board/div/div[10]/div[32]/app-node/div
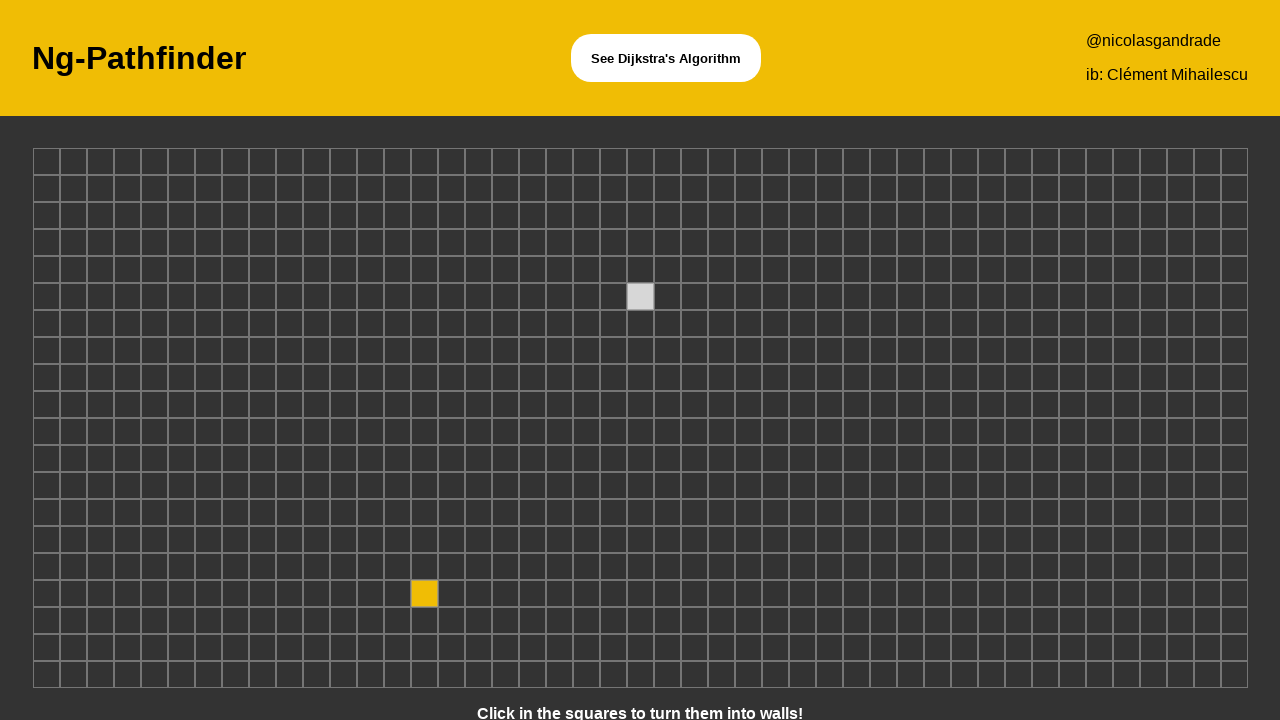

Clicked grid cell at position (37, 6) to create obstacle at (1018, 296) on xpath=/html/body/app-root/app-board/div/div[6]/div[37]/app-node/div
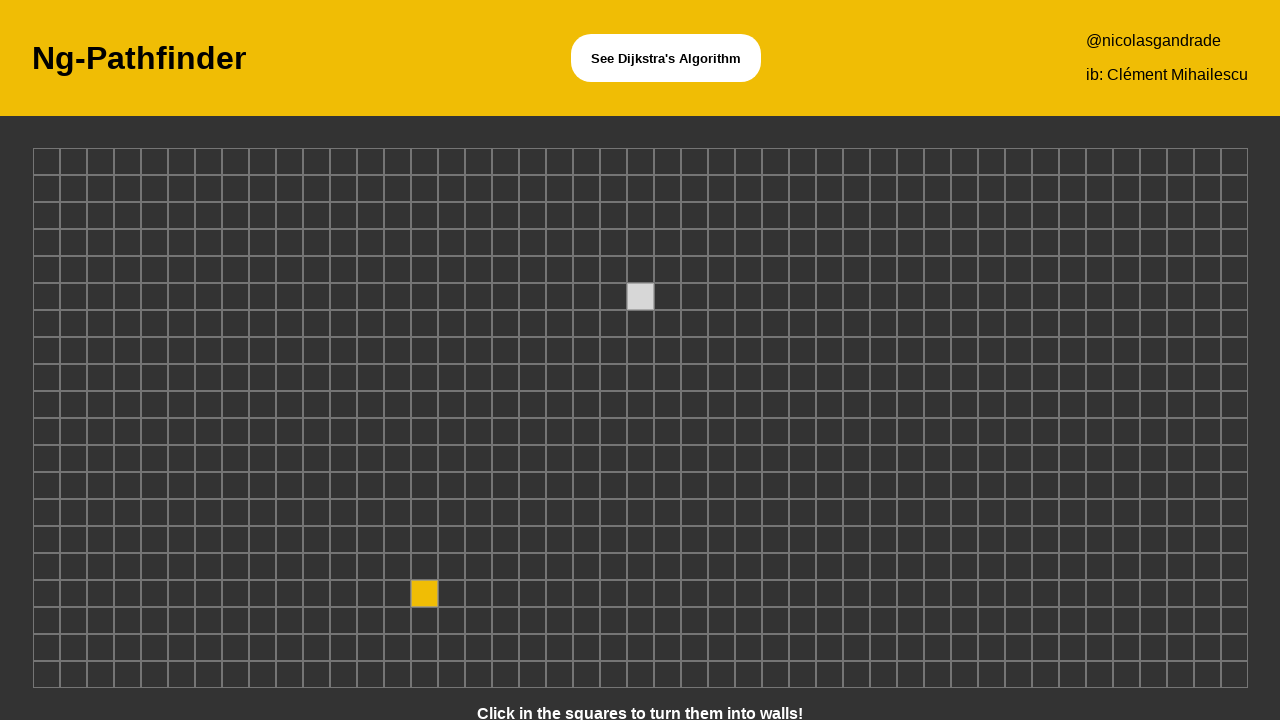

Clicked grid cell at position (18, 7) to create obstacle at (505, 324) on xpath=/html/body/app-root/app-board/div/div[7]/div[18]/app-node/div
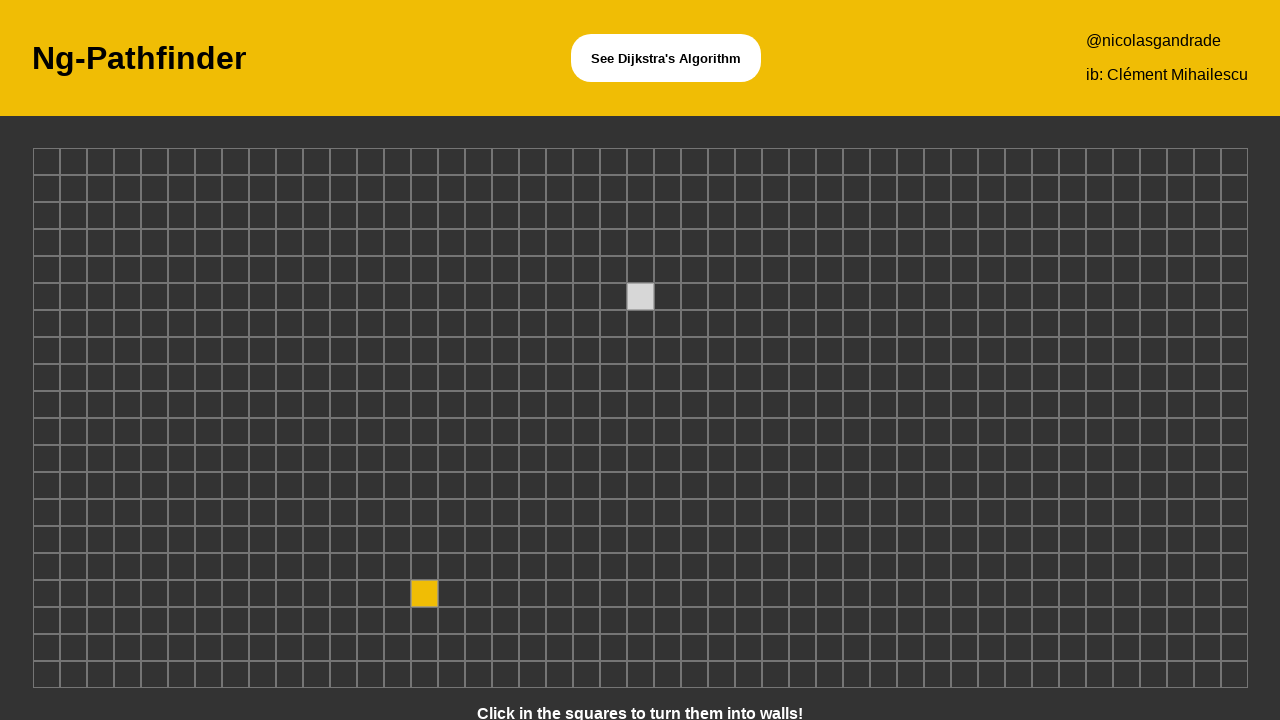

Clicked grid cell at position (2, 2) to create obstacle at (73, 188) on xpath=/html/body/app-root/app-board/div/div[2]/div[2]/app-node/div
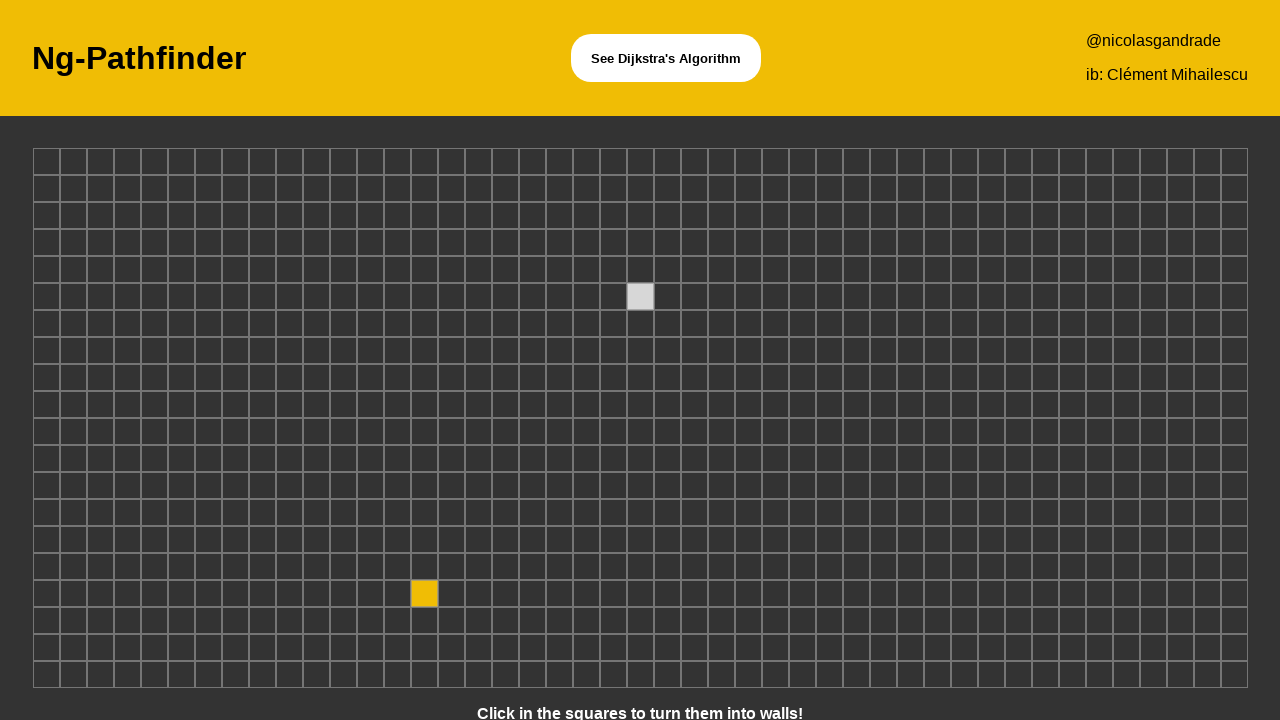

Clicked grid cell at position (34, 17) to create obstacle at (937, 594) on xpath=/html/body/app-root/app-board/div/div[17]/div[34]/app-node/div
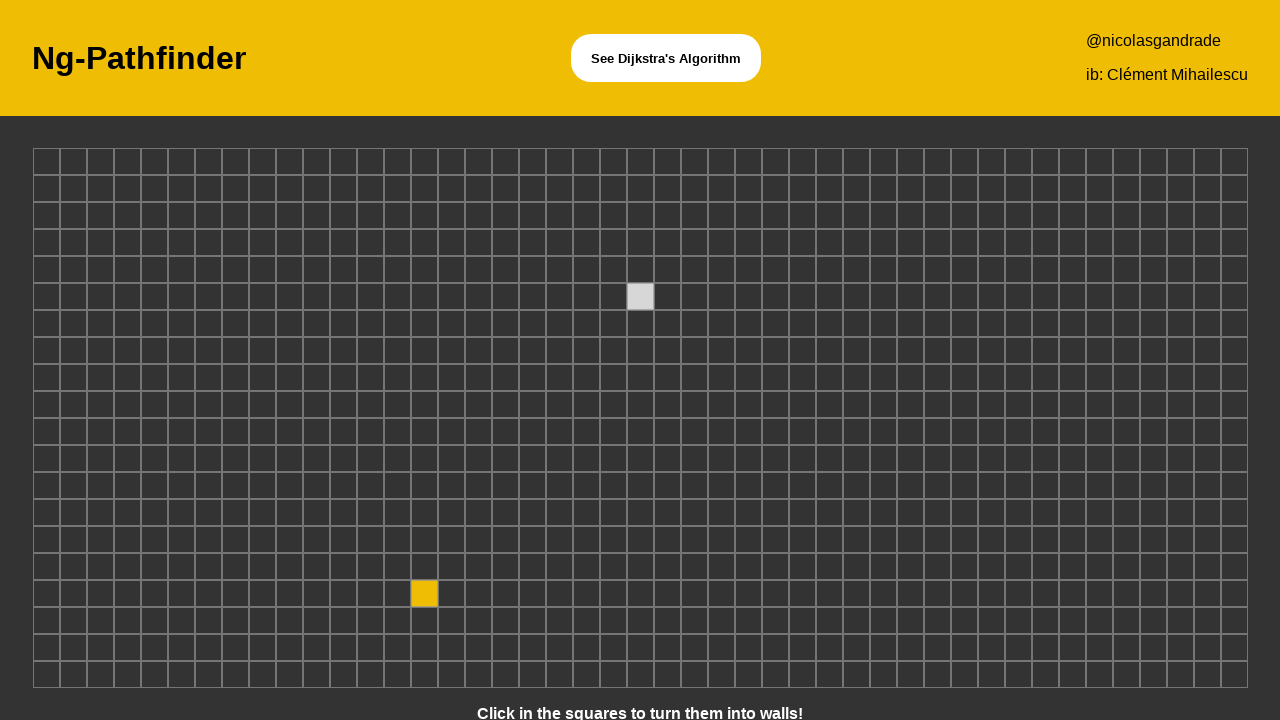

Clicked grid cell at position (21, 1) to create obstacle at (586, 162) on xpath=/html/body/app-root/app-board/div/div[1]/div[21]/app-node/div
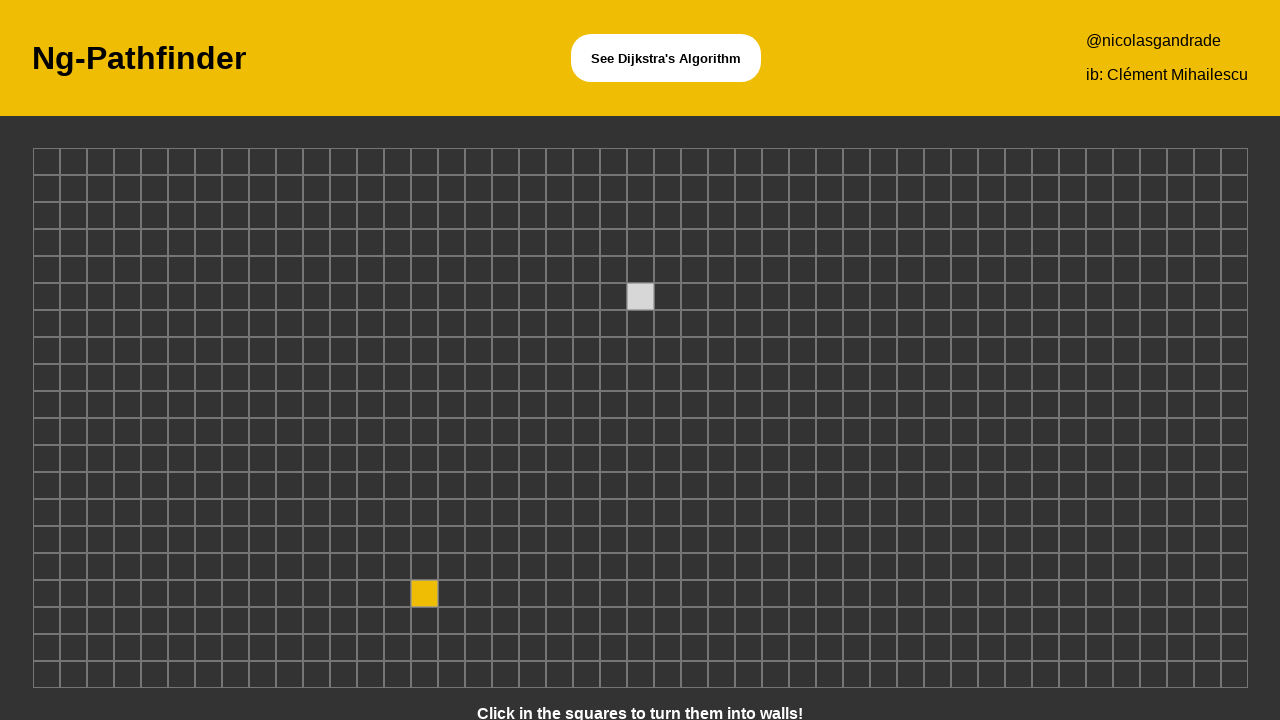

Clicked grid cell at position (9, 3) to create obstacle at (262, 216) on xpath=/html/body/app-root/app-board/div/div[3]/div[9]/app-node/div
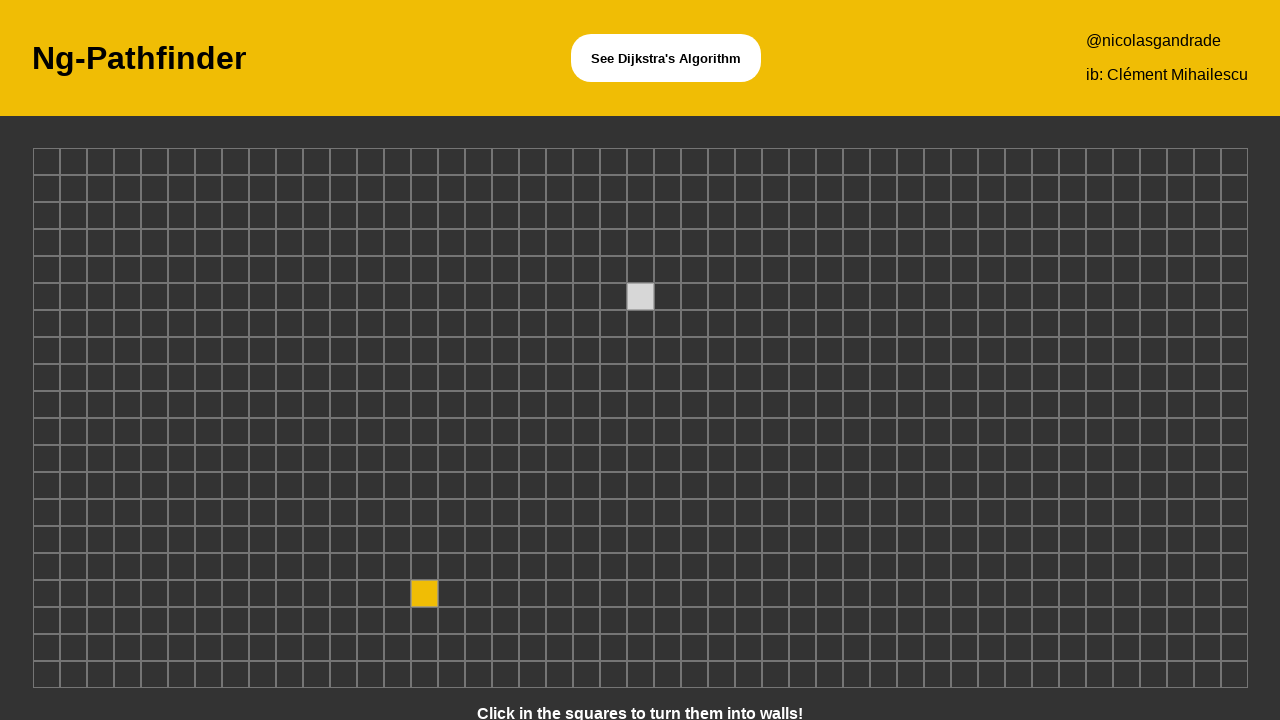

Clicked grid cell at position (3, 18) to create obstacle at (100, 620) on xpath=/html/body/app-root/app-board/div/div[18]/div[3]/app-node/div
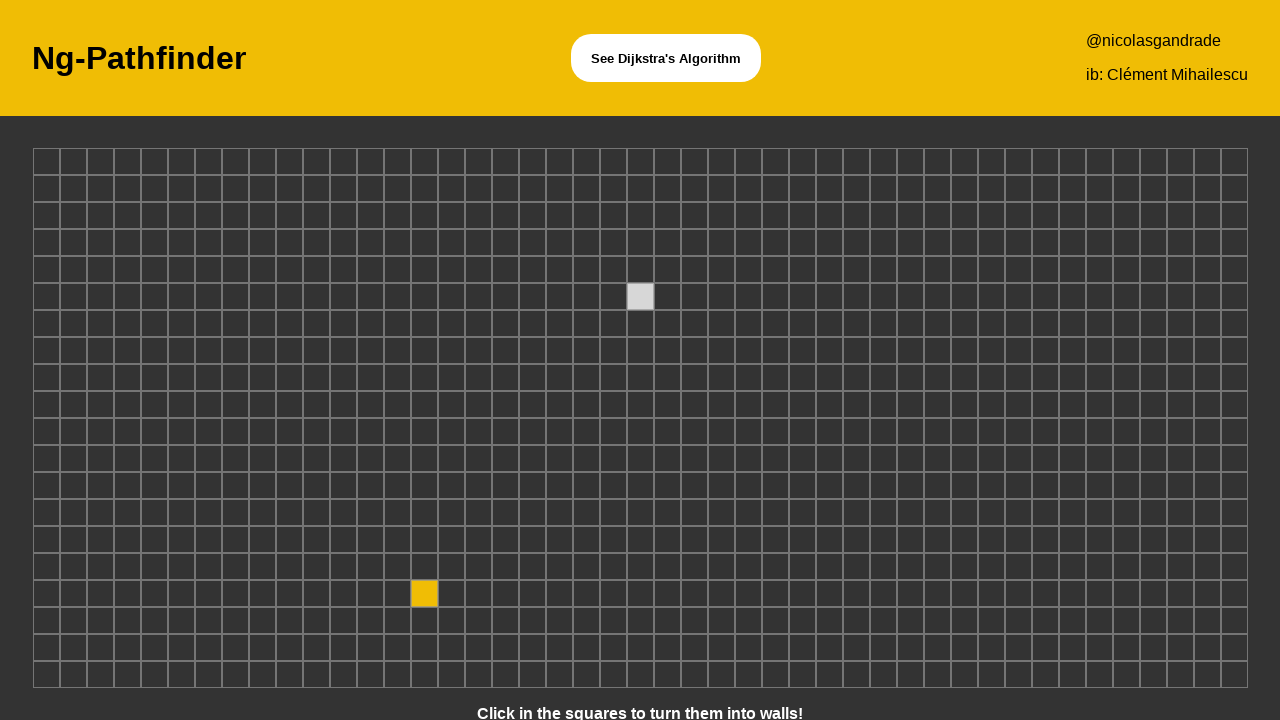

Clicked grid cell at position (14, 14) to create obstacle at (397, 512) on xpath=/html/body/app-root/app-board/div/div[14]/div[14]/app-node/div
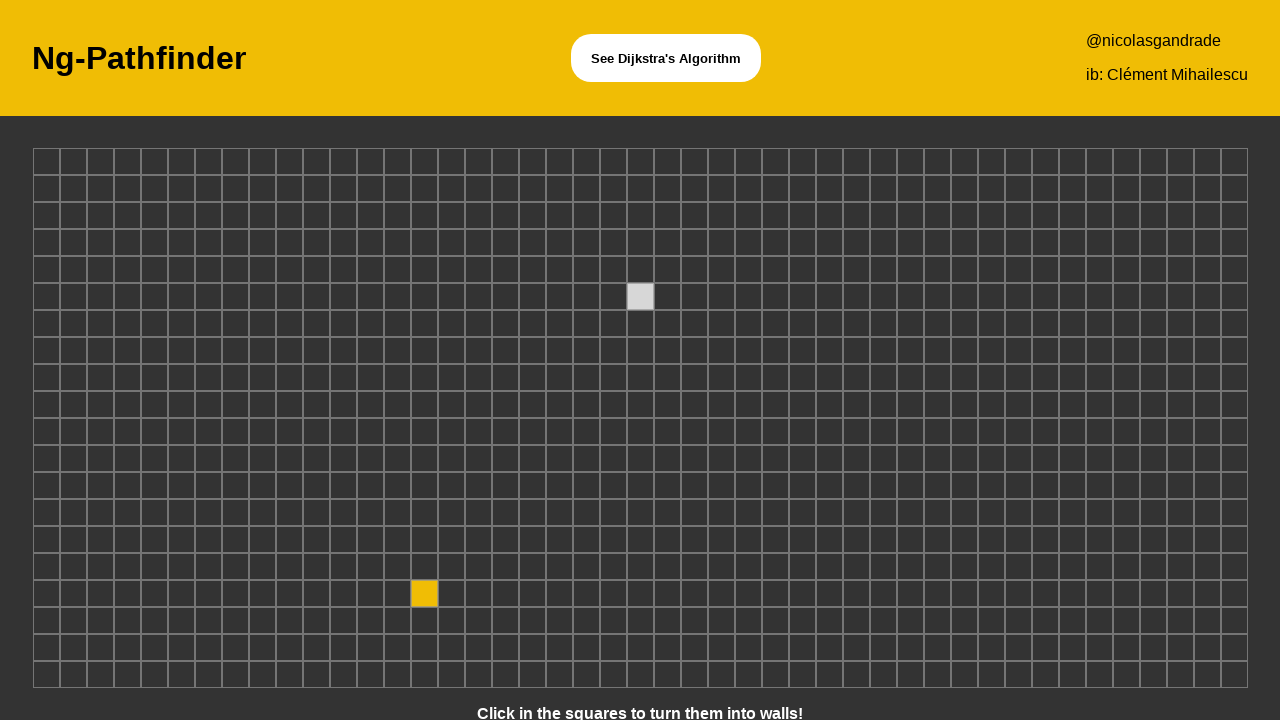

Clicked grid cell at position (36, 2) to create obstacle at (991, 188) on xpath=/html/body/app-root/app-board/div/div[2]/div[36]/app-node/div
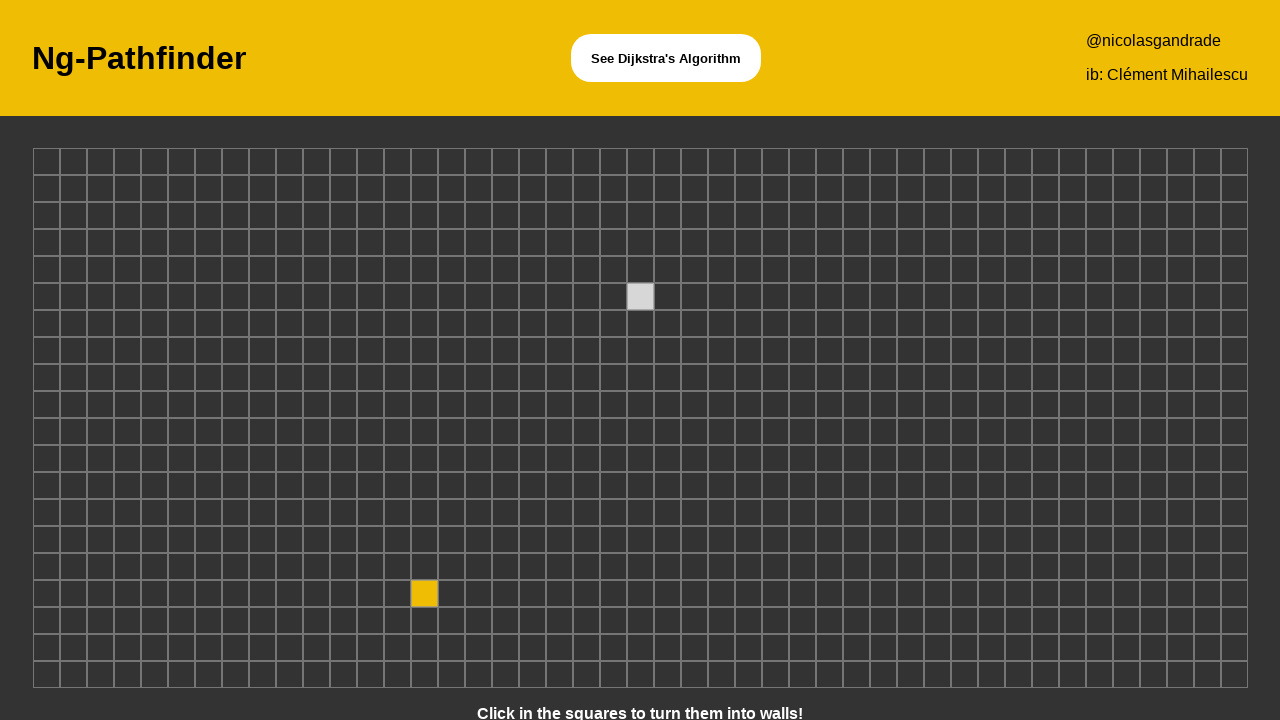

Clicked grid cell at position (39, 8) to create obstacle at (1072, 350) on xpath=/html/body/app-root/app-board/div/div[8]/div[39]/app-node/div
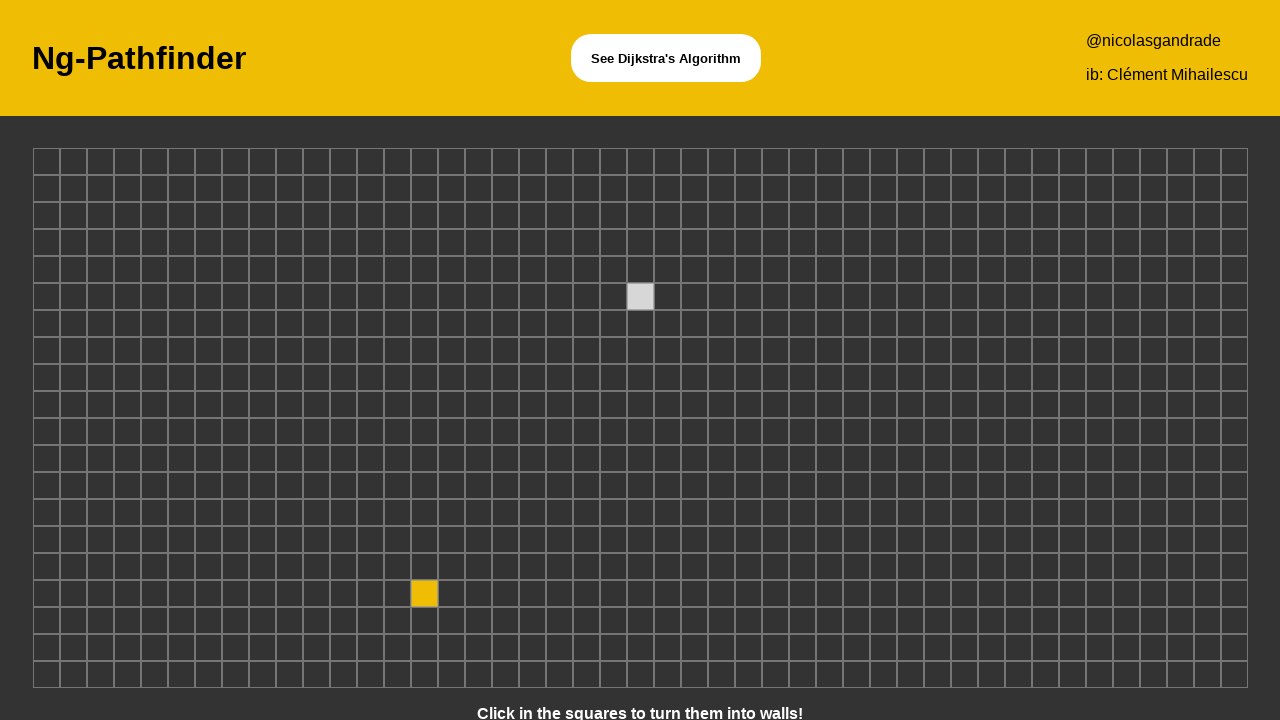

Clicked grid cell at position (37, 17) to create obstacle at (1018, 594) on xpath=/html/body/app-root/app-board/div/div[17]/div[37]/app-node/div
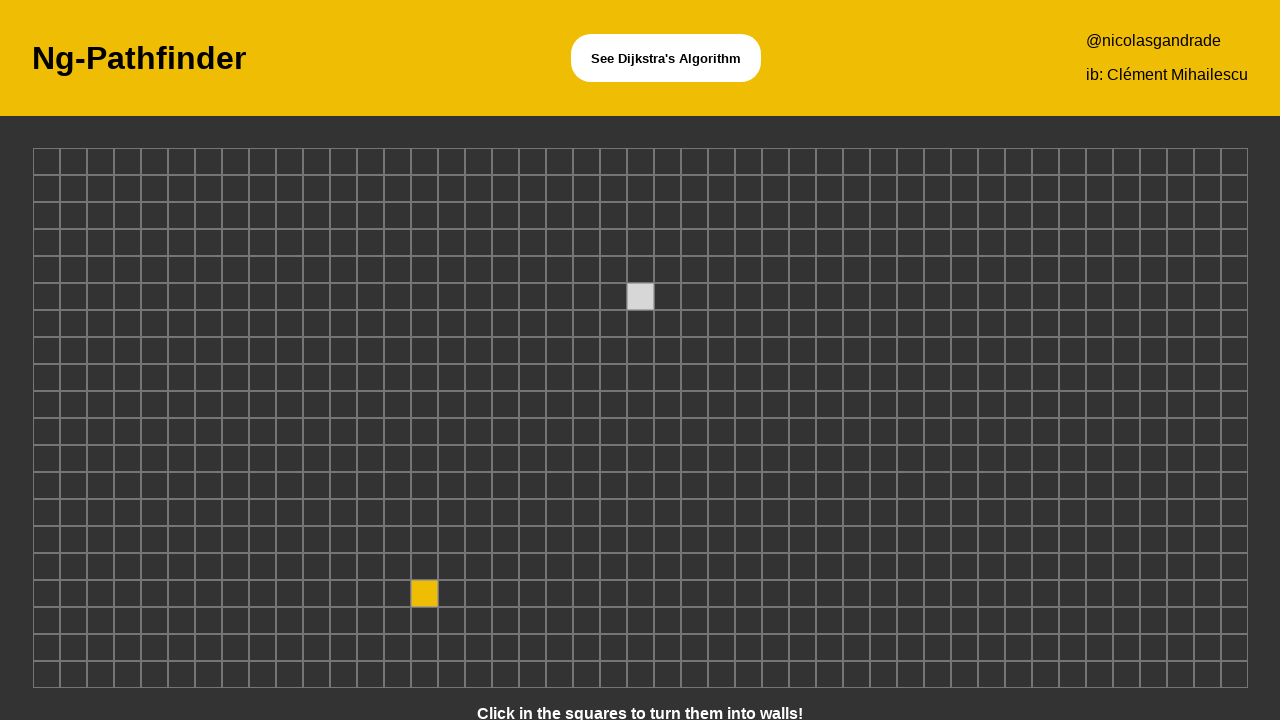

Clicked grid cell at position (26, 10) to create obstacle at (721, 404) on xpath=/html/body/app-root/app-board/div/div[10]/div[26]/app-node/div
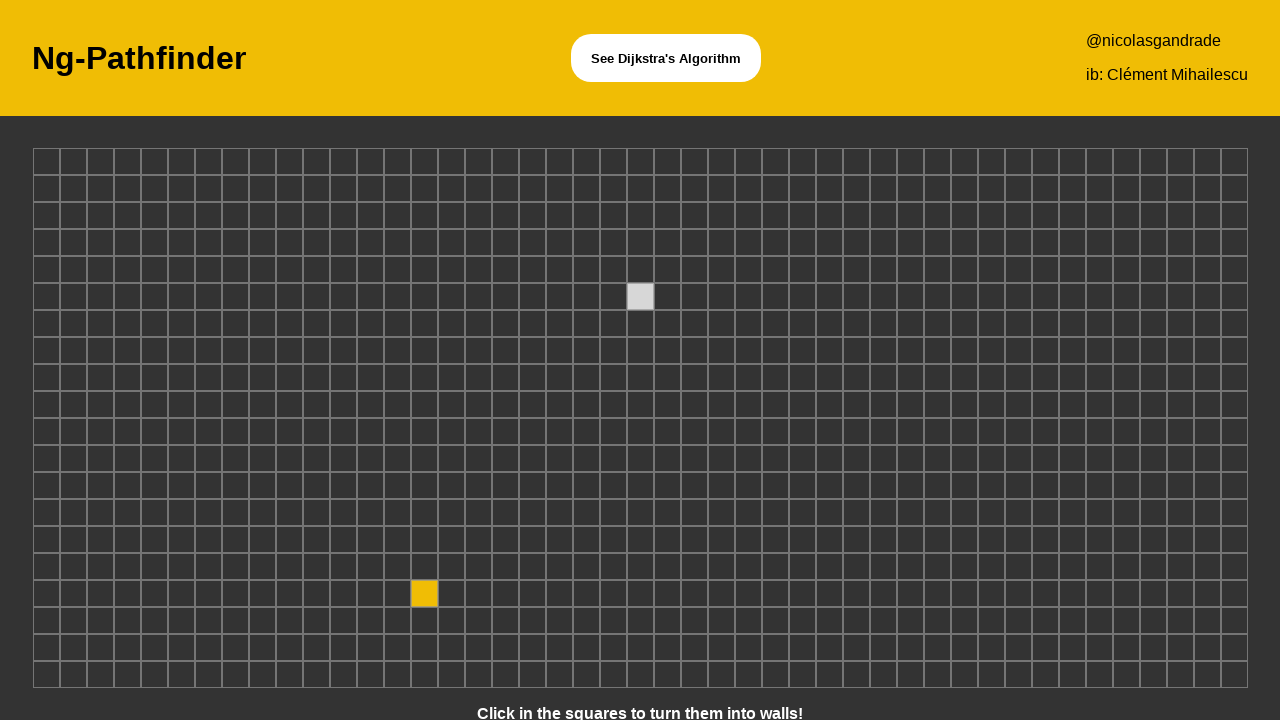

Clicked grid cell at position (45, 13) to create obstacle at (1234, 486) on xpath=/html/body/app-root/app-board/div/div[13]/div[45]/app-node/div
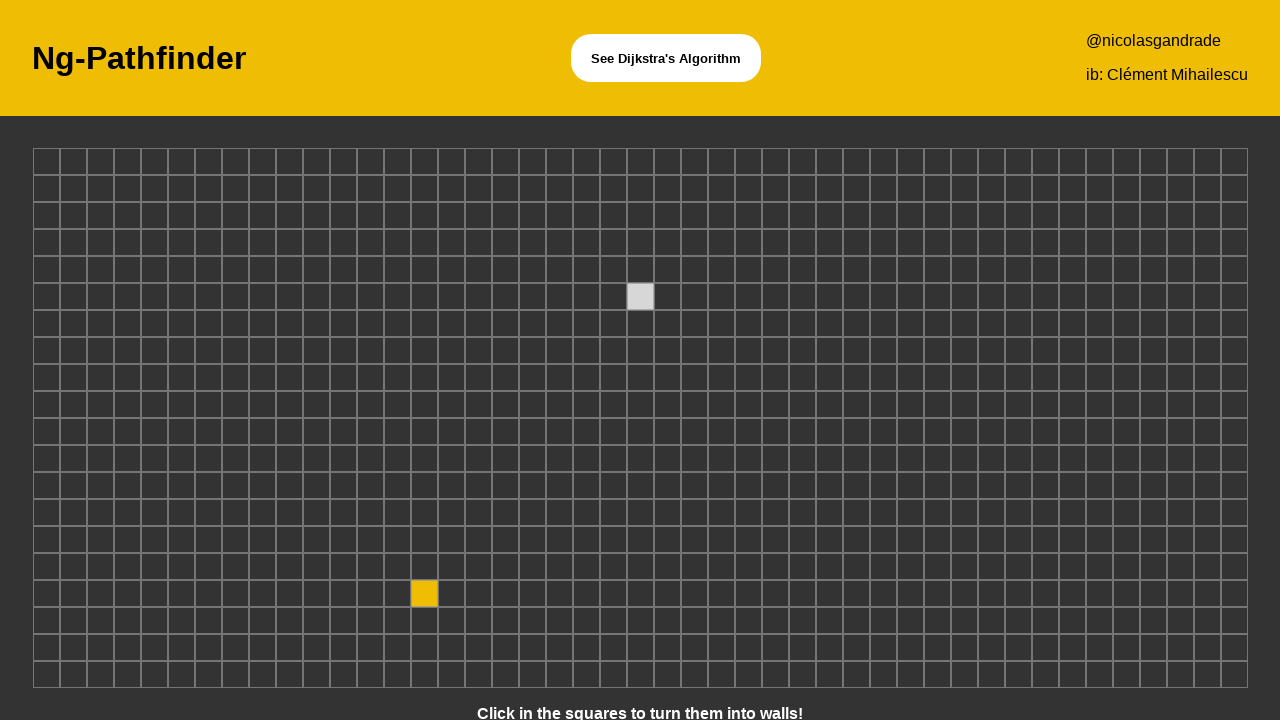

Clicked grid cell at position (12, 9) to create obstacle at (343, 378) on xpath=/html/body/app-root/app-board/div/div[9]/div[12]/app-node/div
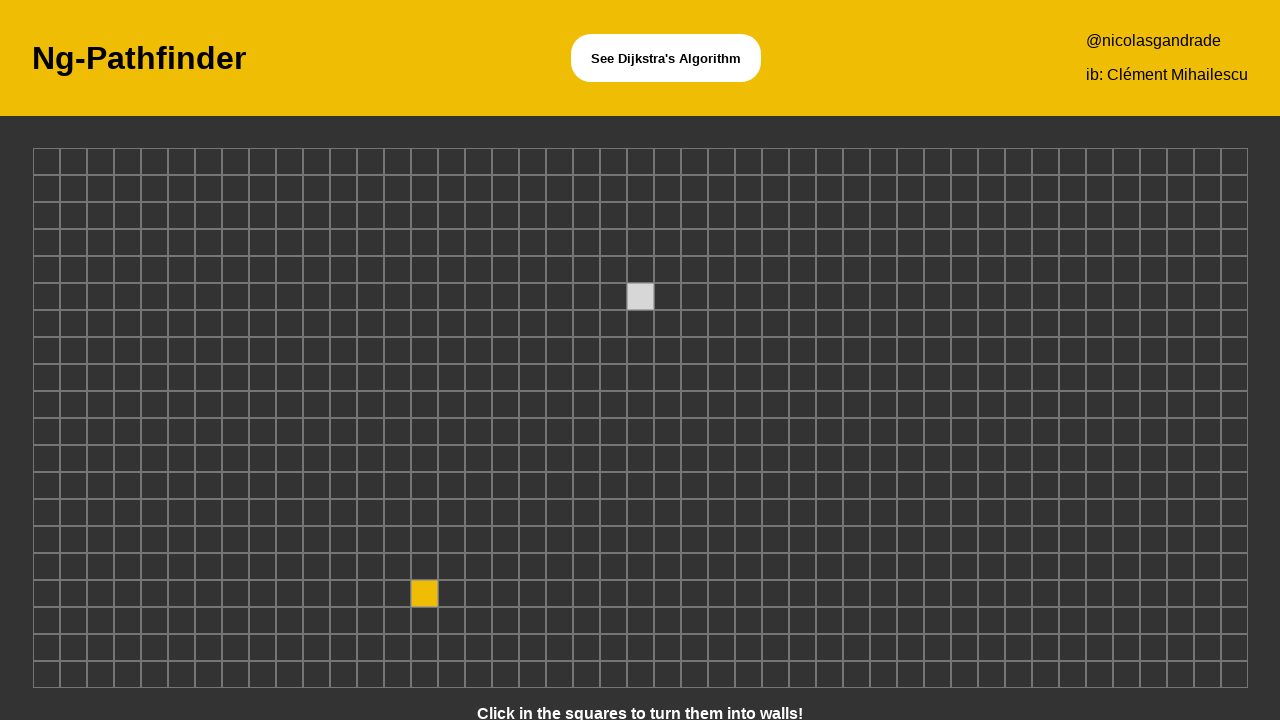

Clicked grid cell at position (14, 9) to create obstacle at (397, 378) on xpath=/html/body/app-root/app-board/div/div[9]/div[14]/app-node/div
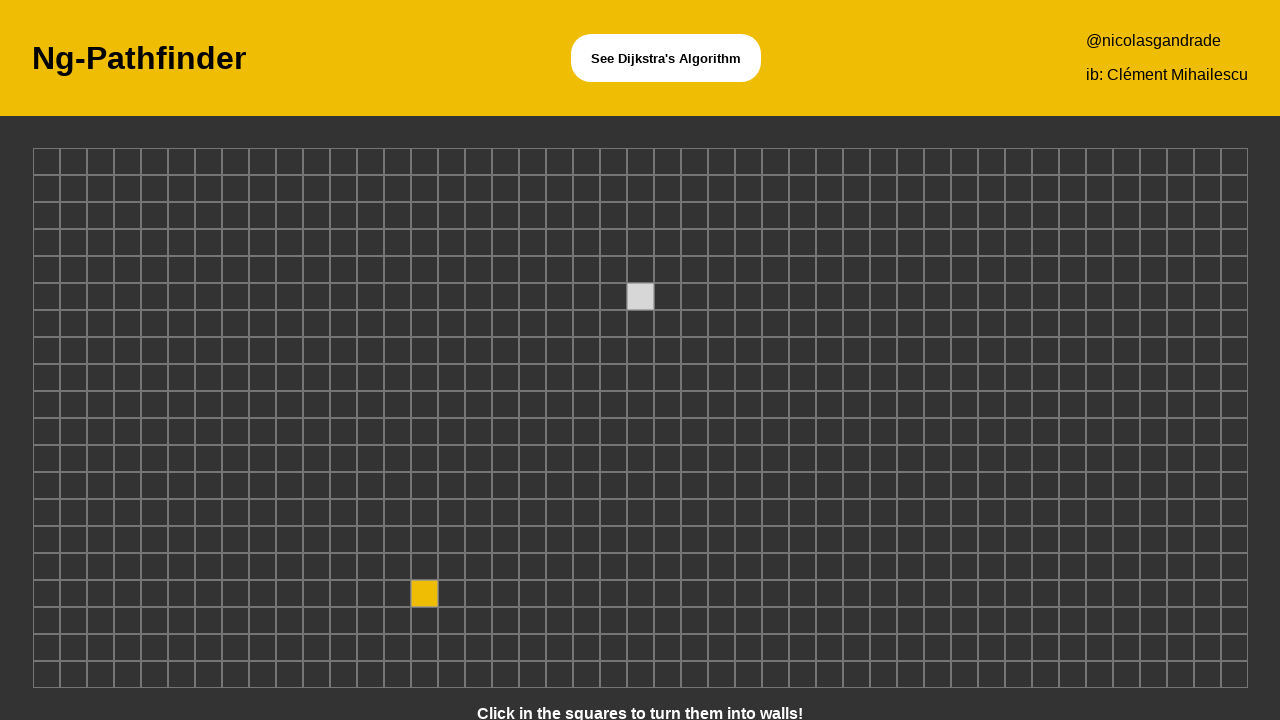

Clicked grid cell at position (45, 5) to create obstacle at (1234, 270) on xpath=/html/body/app-root/app-board/div/div[5]/div[45]/app-node/div
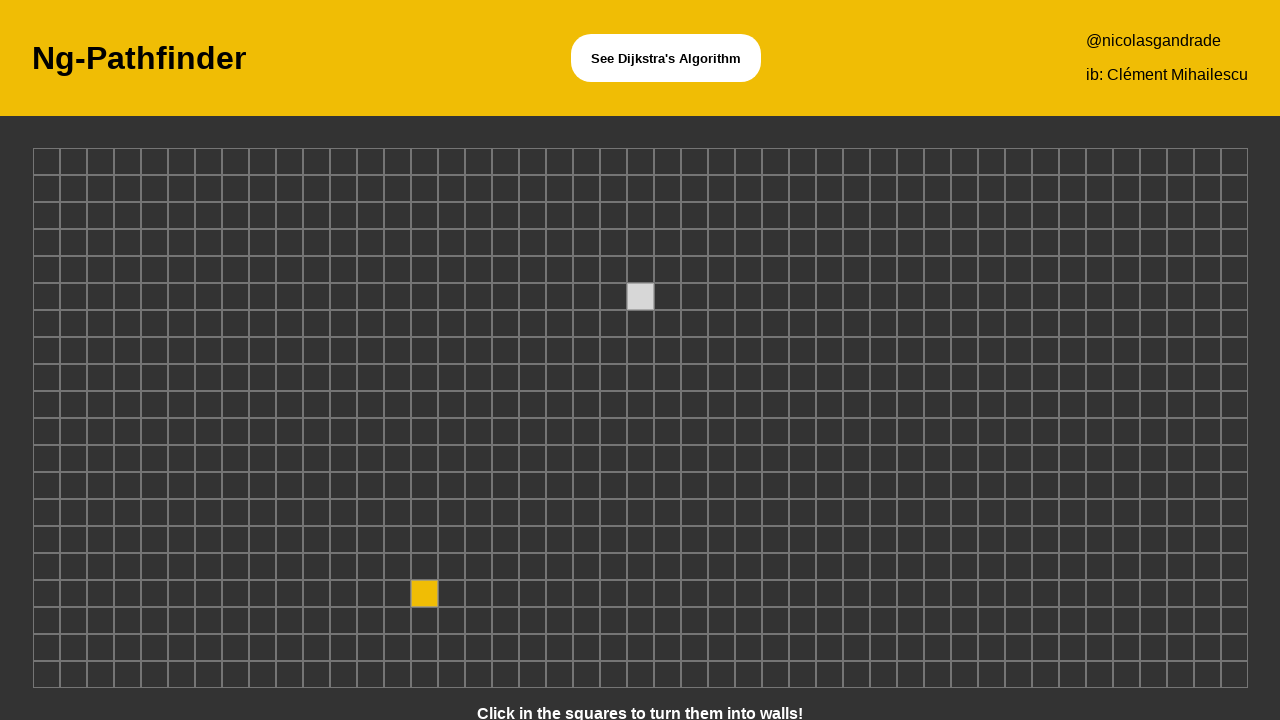

Clicked grid cell at position (10, 14) to create obstacle at (289, 512) on xpath=/html/body/app-root/app-board/div/div[14]/div[10]/app-node/div
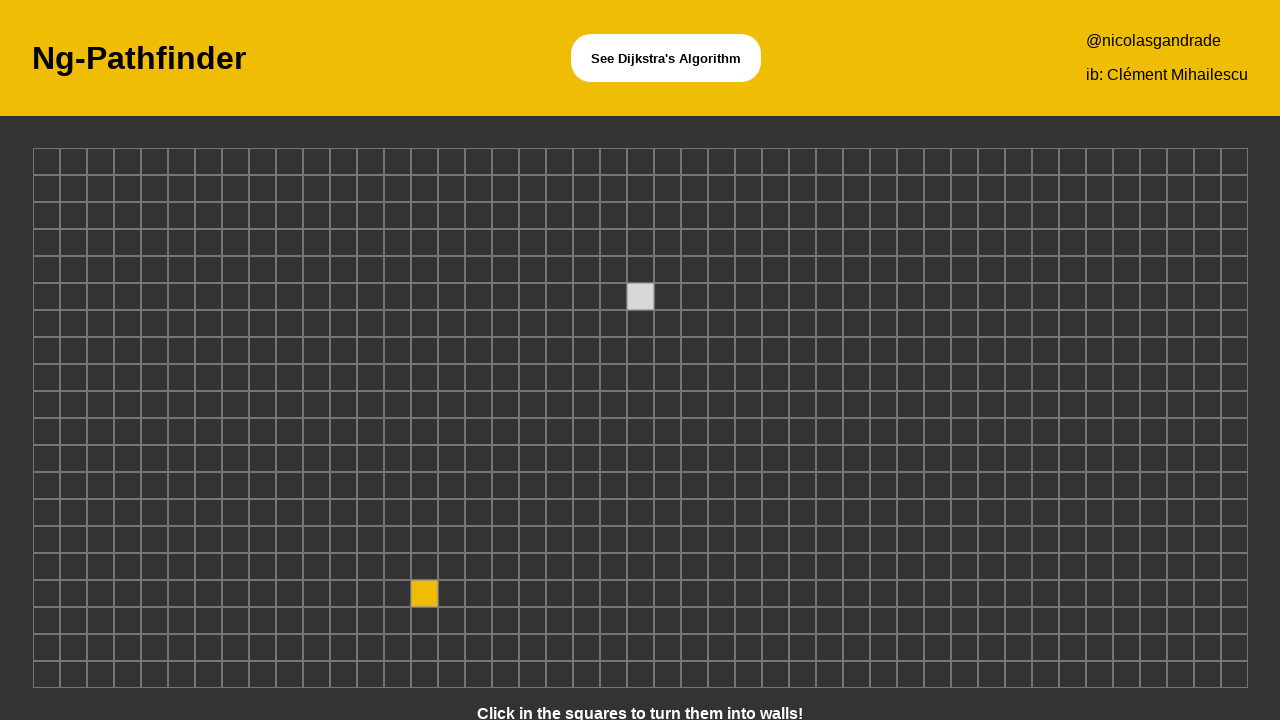

Clicked grid cell at position (14, 14) to create obstacle at (397, 512) on xpath=/html/body/app-root/app-board/div/div[14]/div[14]/app-node/div
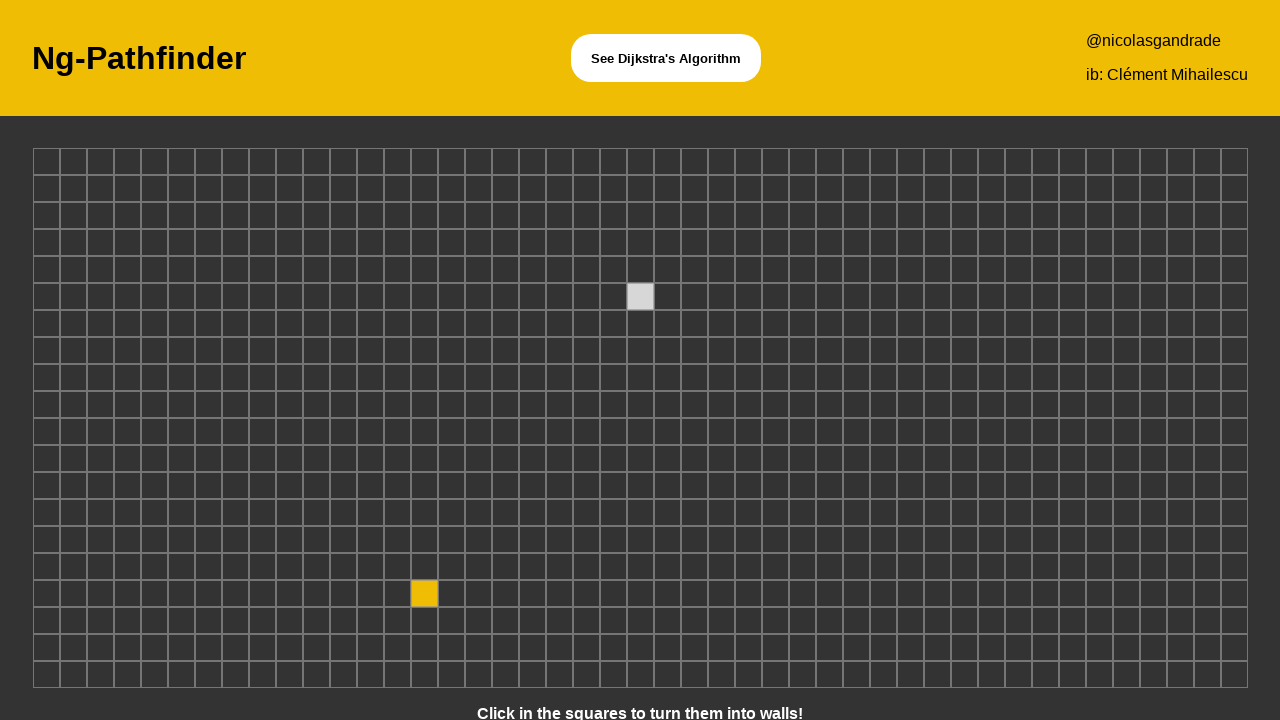

Clicked grid cell at position (12, 13) to create obstacle at (343, 486) on xpath=/html/body/app-root/app-board/div/div[13]/div[12]/app-node/div
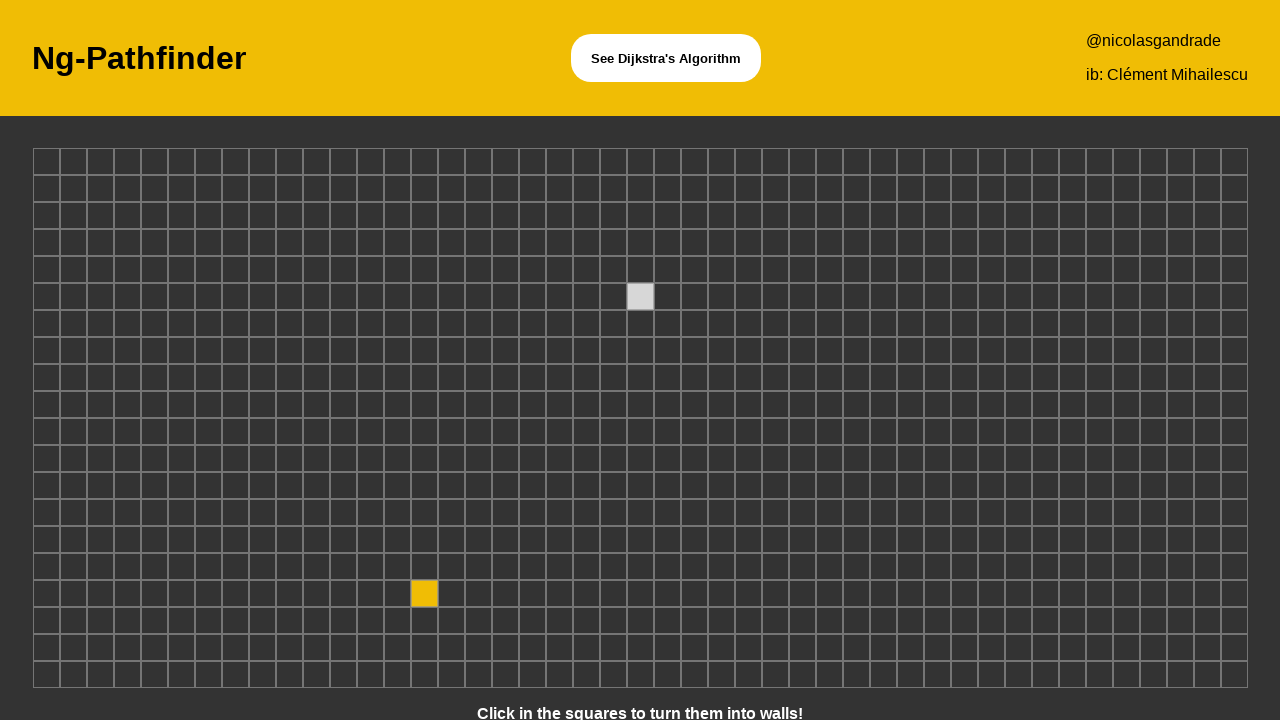

Clicked grid cell at position (45, 10) to create obstacle at (1234, 404) on xpath=/html/body/app-root/app-board/div/div[10]/div[45]/app-node/div
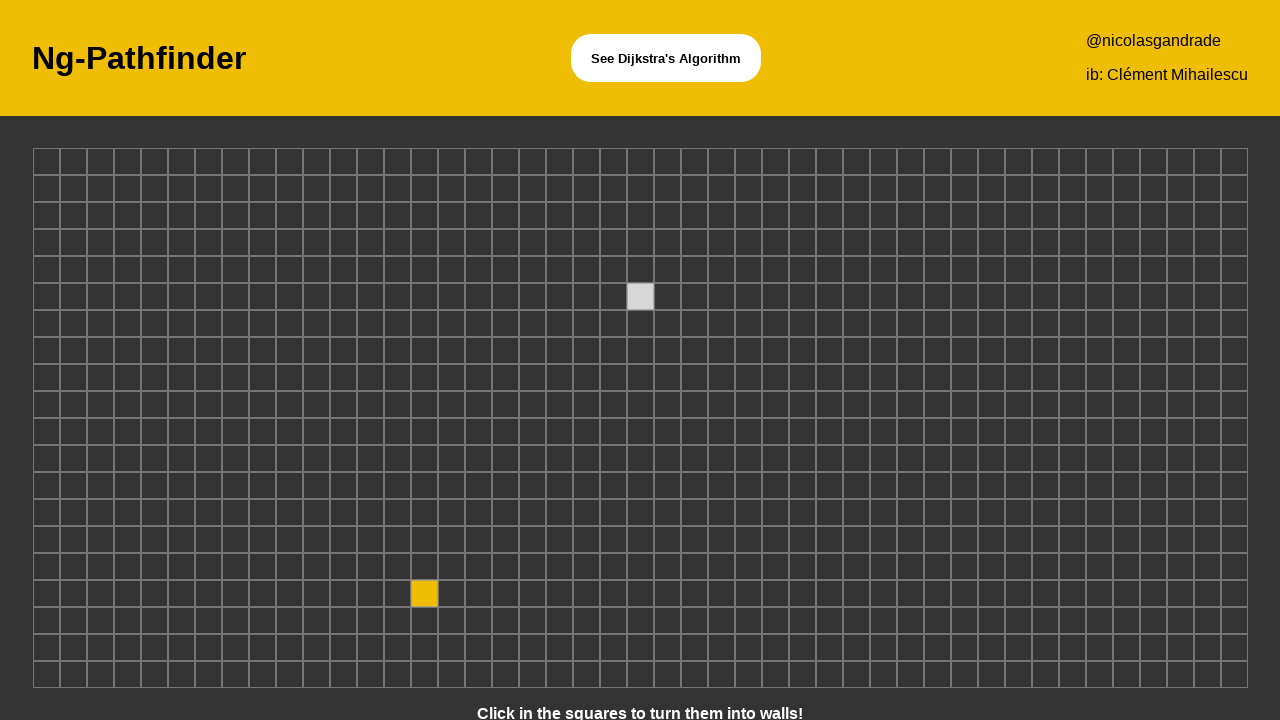

Clicked grid cell at position (8, 16) to create obstacle at (235, 566) on xpath=/html/body/app-root/app-board/div/div[16]/div[8]/app-node/div
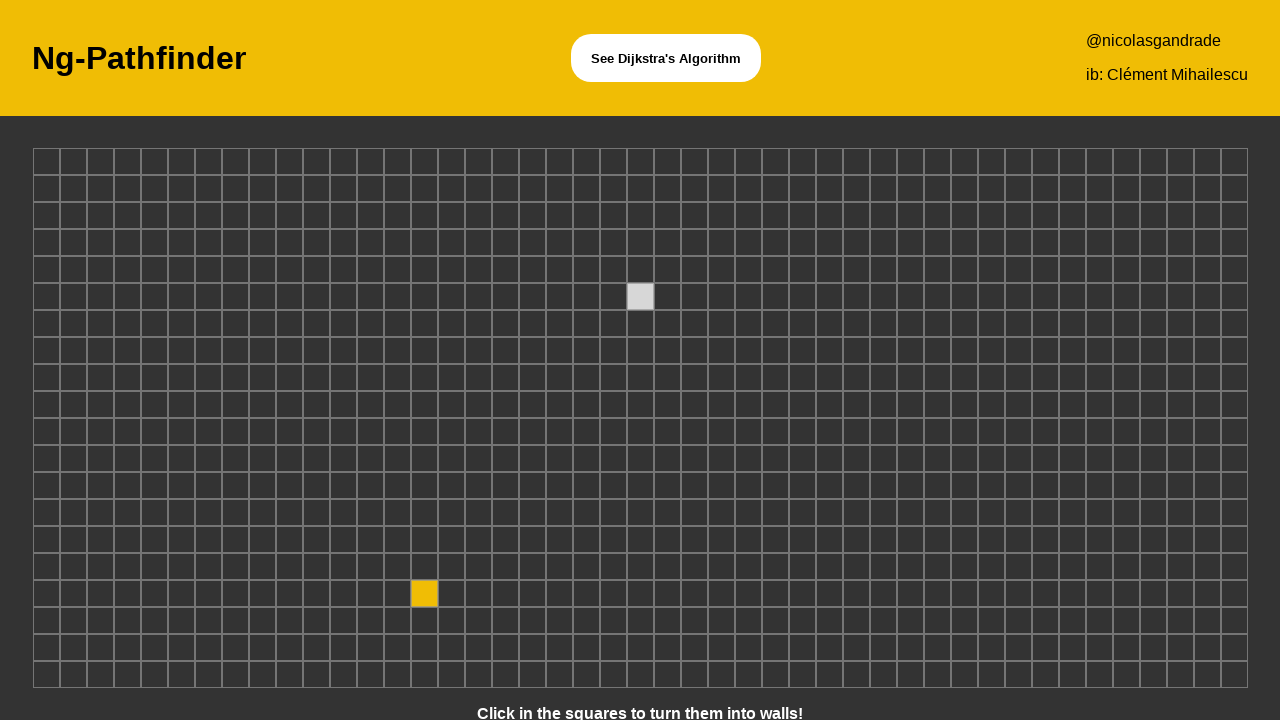

Clicked grid cell at position (32, 16) to create obstacle at (883, 566) on xpath=/html/body/app-root/app-board/div/div[16]/div[32]/app-node/div
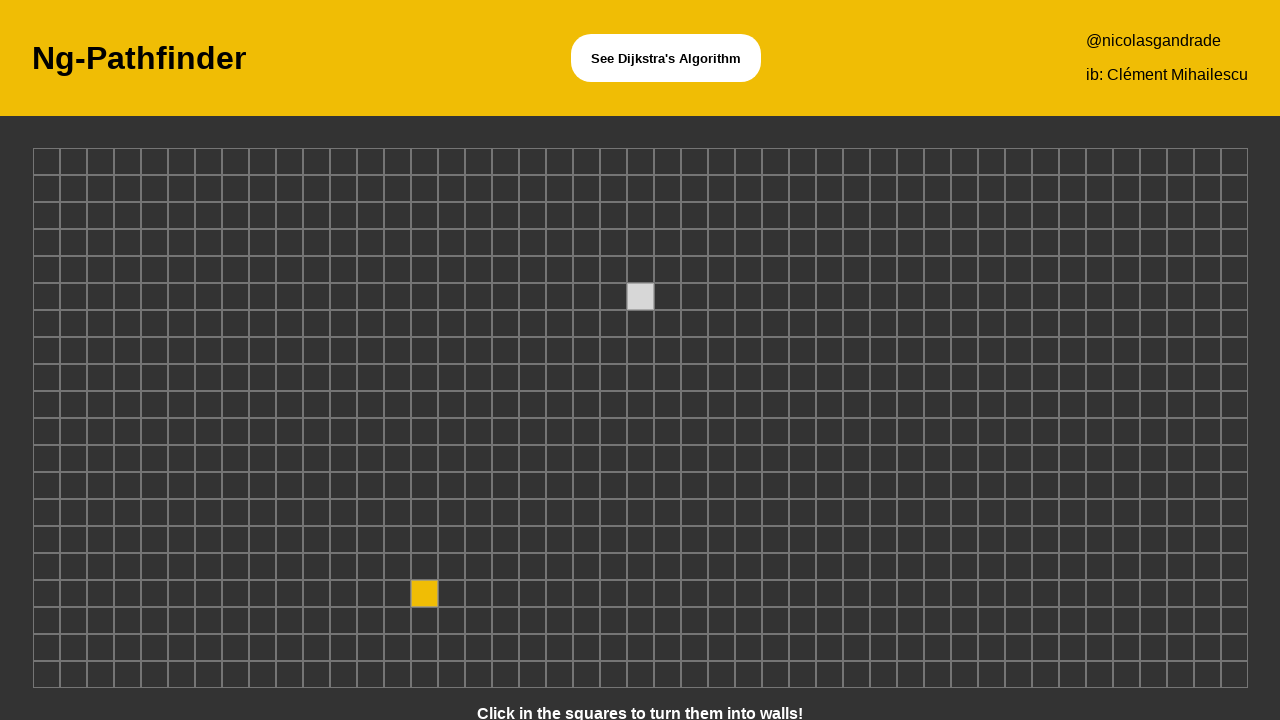

Clicked grid cell at position (3, 4) to create obstacle at (100, 242) on xpath=/html/body/app-root/app-board/div/div[4]/div[3]/app-node/div
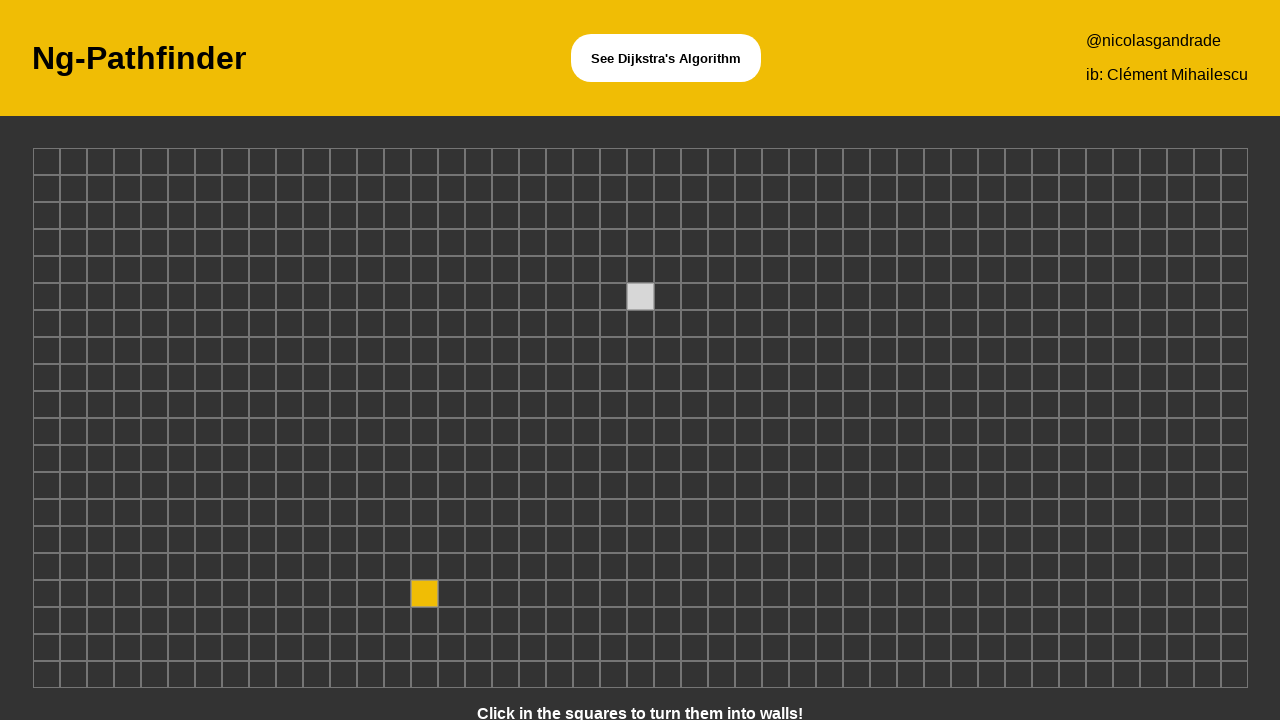

Clicked grid cell at position (23, 2) to create obstacle at (640, 188) on xpath=/html/body/app-root/app-board/div/div[2]/div[23]/app-node/div
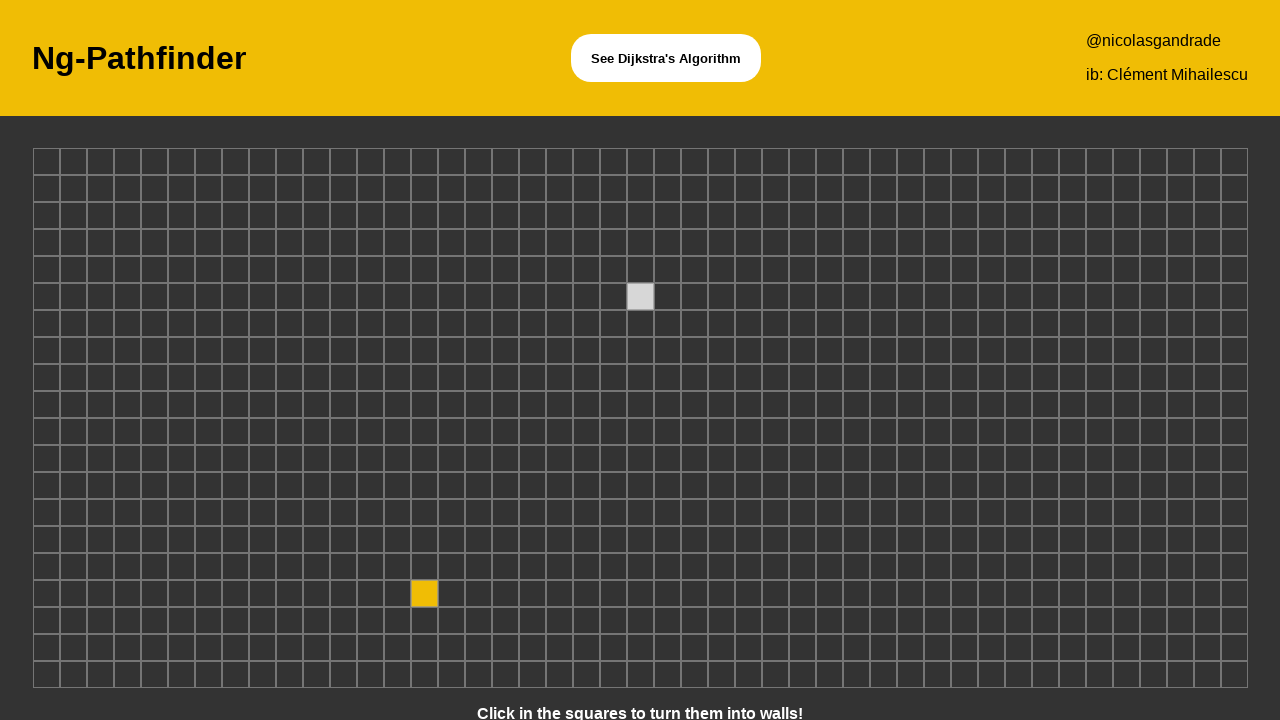

Clicked grid cell at position (3, 13) to create obstacle at (100, 486) on xpath=/html/body/app-root/app-board/div/div[13]/div[3]/app-node/div
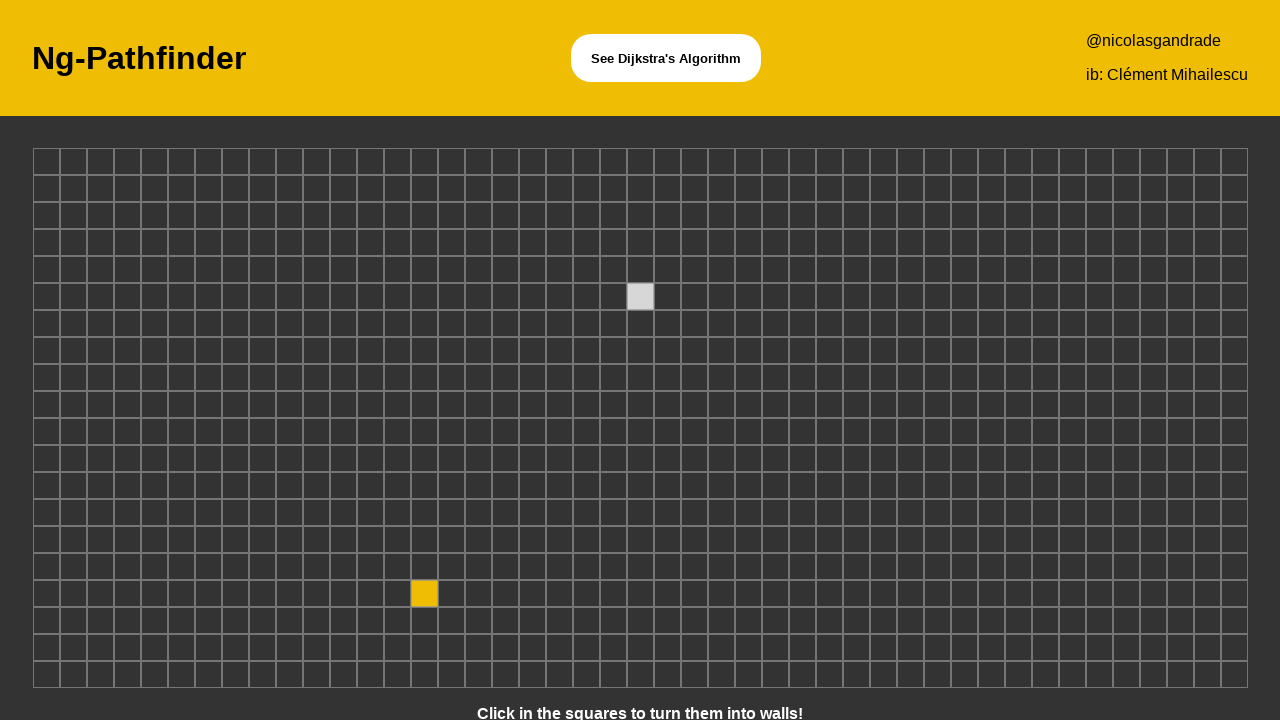

Clicked grid cell at position (32, 1) to create obstacle at (883, 162) on xpath=/html/body/app-root/app-board/div/div[1]/div[32]/app-node/div
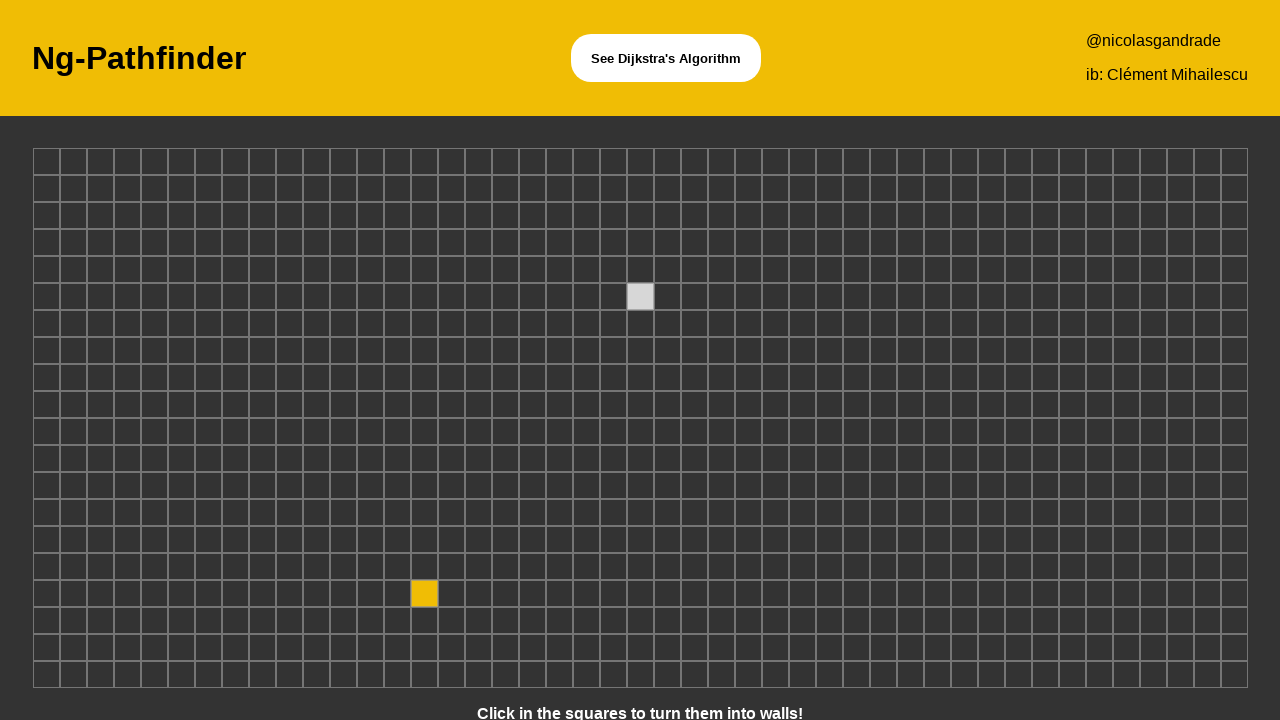

Clicked grid cell at position (45, 9) to create obstacle at (1234, 378) on xpath=/html/body/app-root/app-board/div/div[9]/div[45]/app-node/div
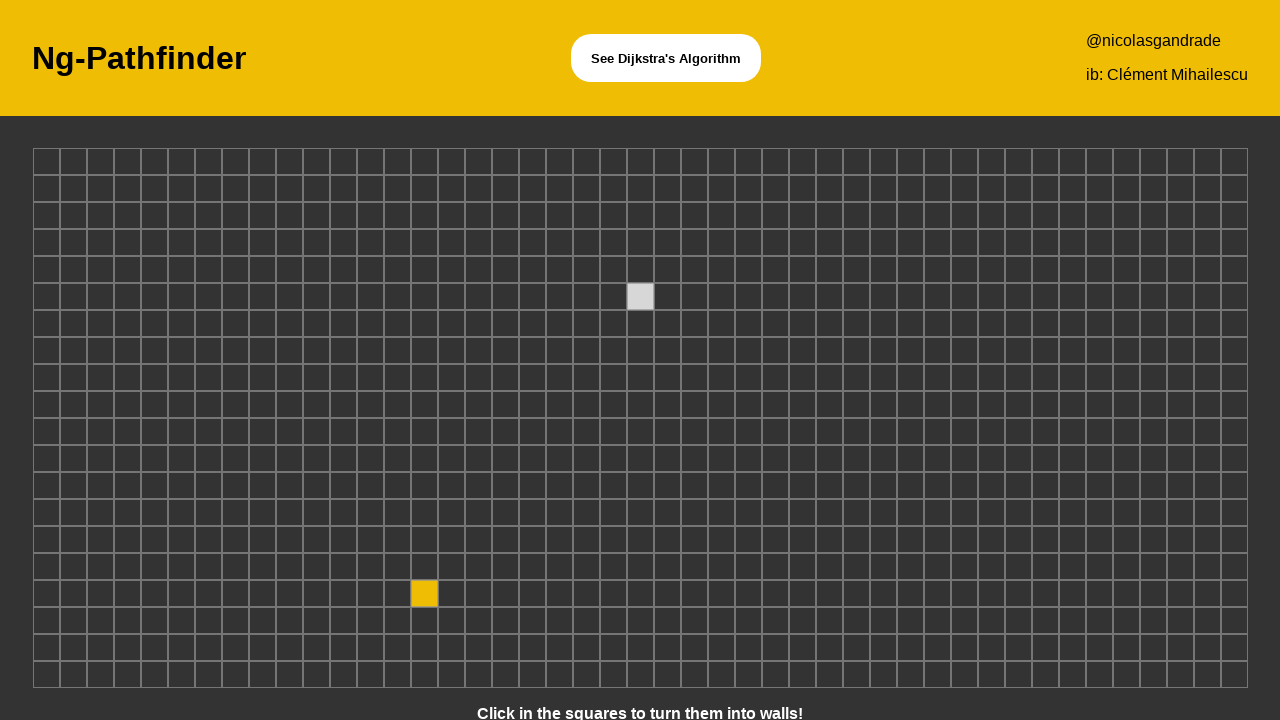

Clicked grid cell at position (14, 15) to create obstacle at (397, 540) on xpath=/html/body/app-root/app-board/div/div[15]/div[14]/app-node/div
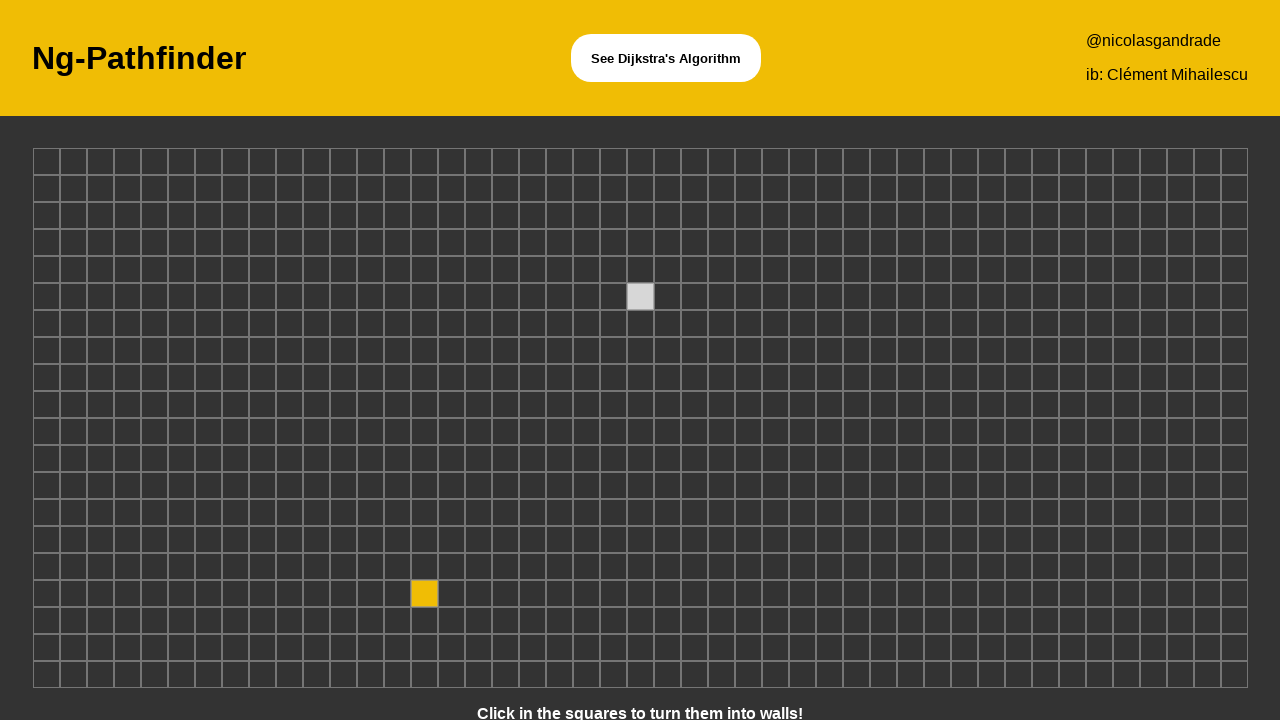

Clicked grid cell at position (21, 8) to create obstacle at (586, 350) on xpath=/html/body/app-root/app-board/div/div[8]/div[21]/app-node/div
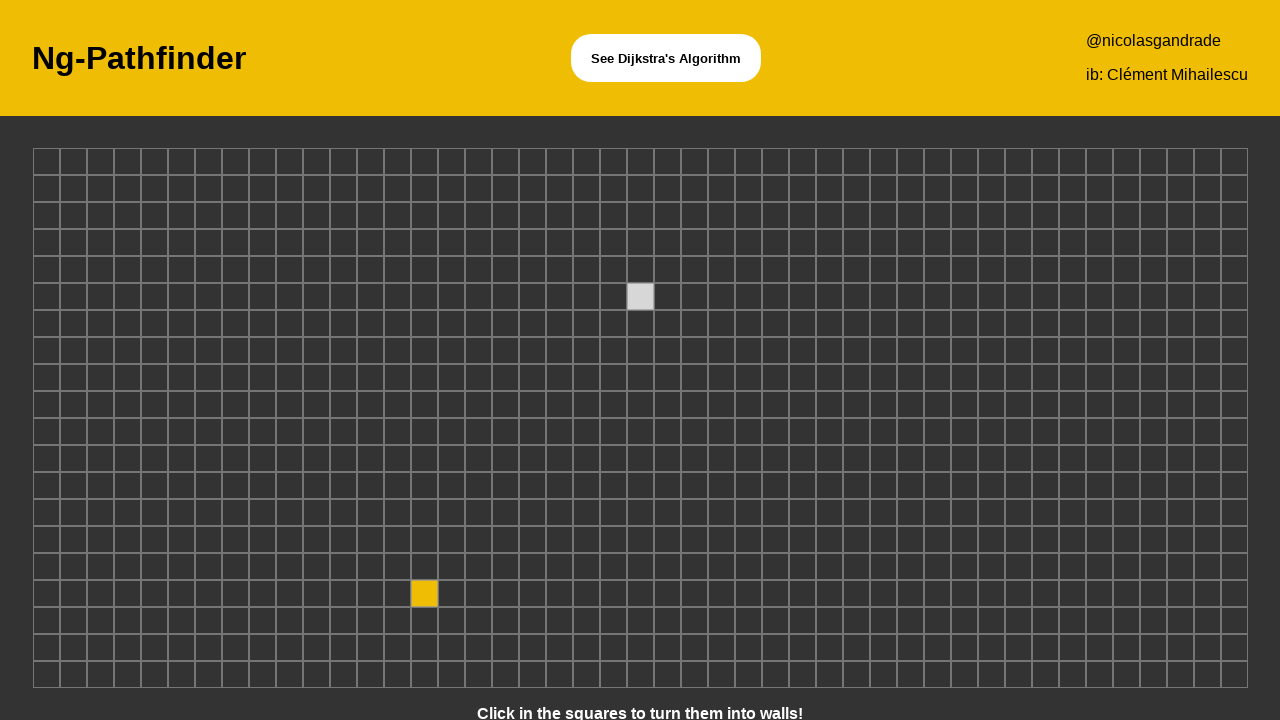

Clicked grid cell at position (3, 3) to create obstacle at (100, 216) on xpath=/html/body/app-root/app-board/div/div[3]/div[3]/app-node/div
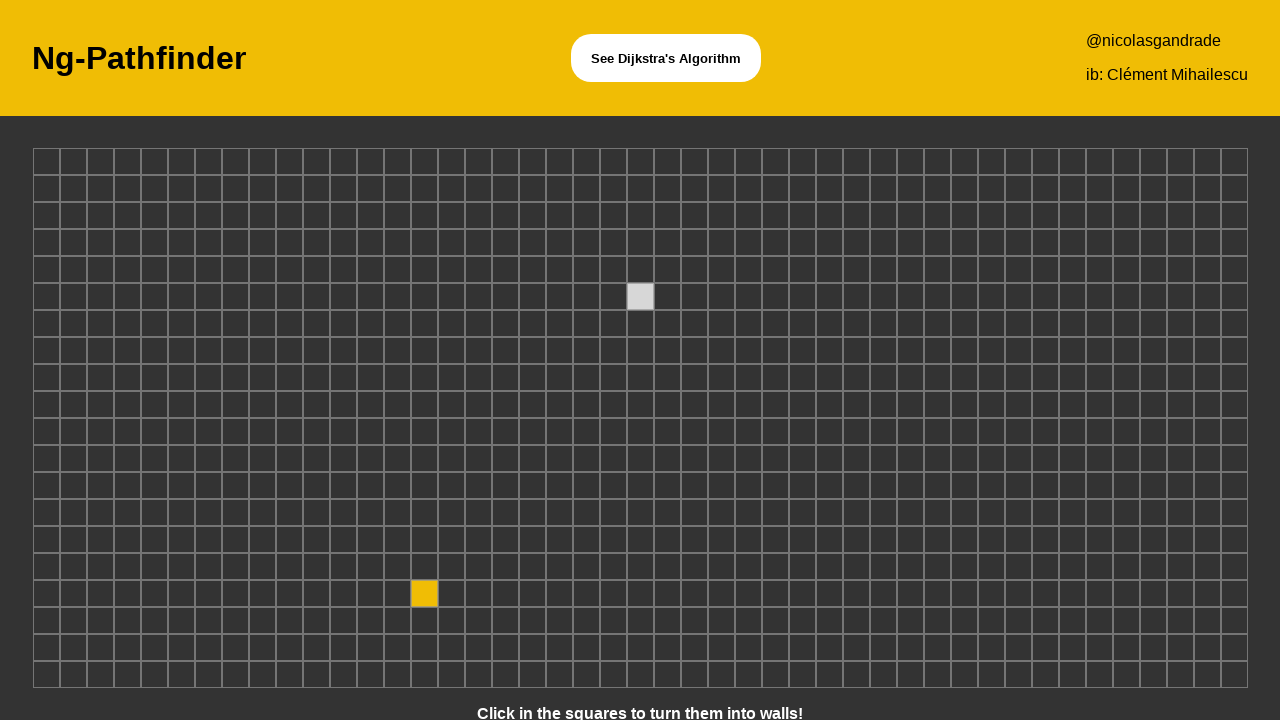

Clicked grid cell at position (21, 17) to create obstacle at (586, 594) on xpath=/html/body/app-root/app-board/div/div[17]/div[21]/app-node/div
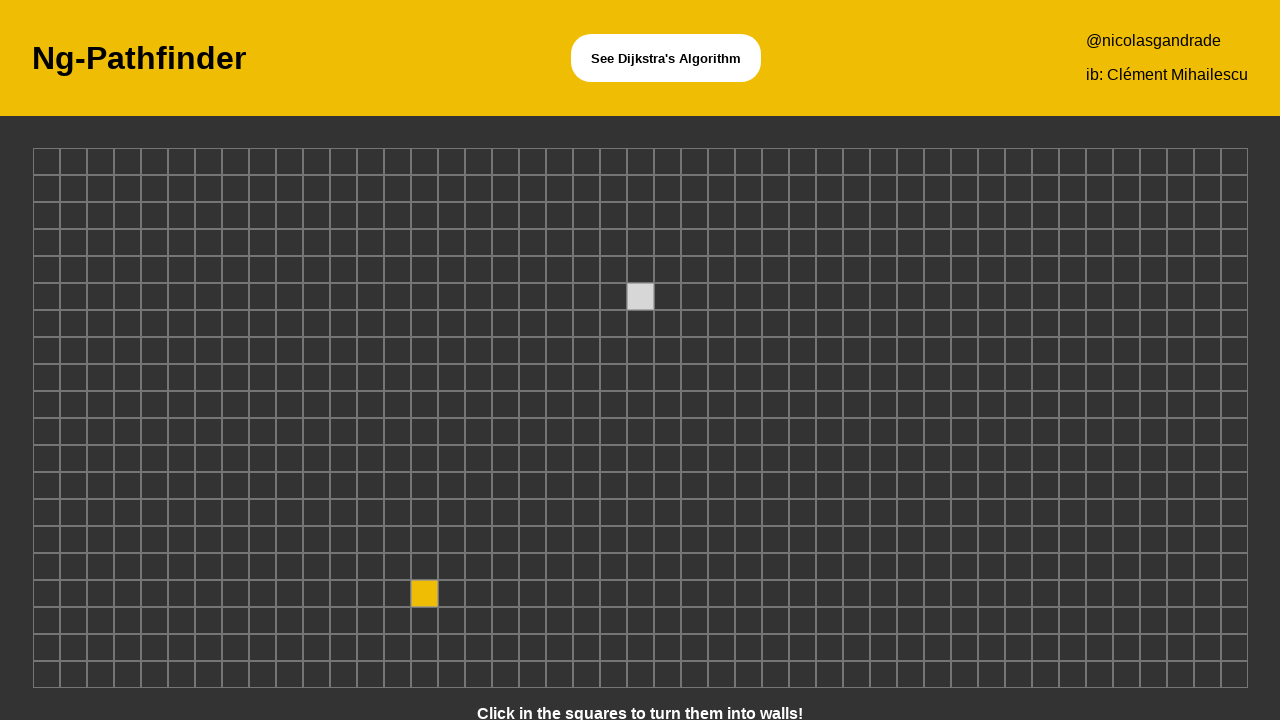

Clicked grid cell at position (19, 4) to create obstacle at (532, 242) on xpath=/html/body/app-root/app-board/div/div[4]/div[19]/app-node/div
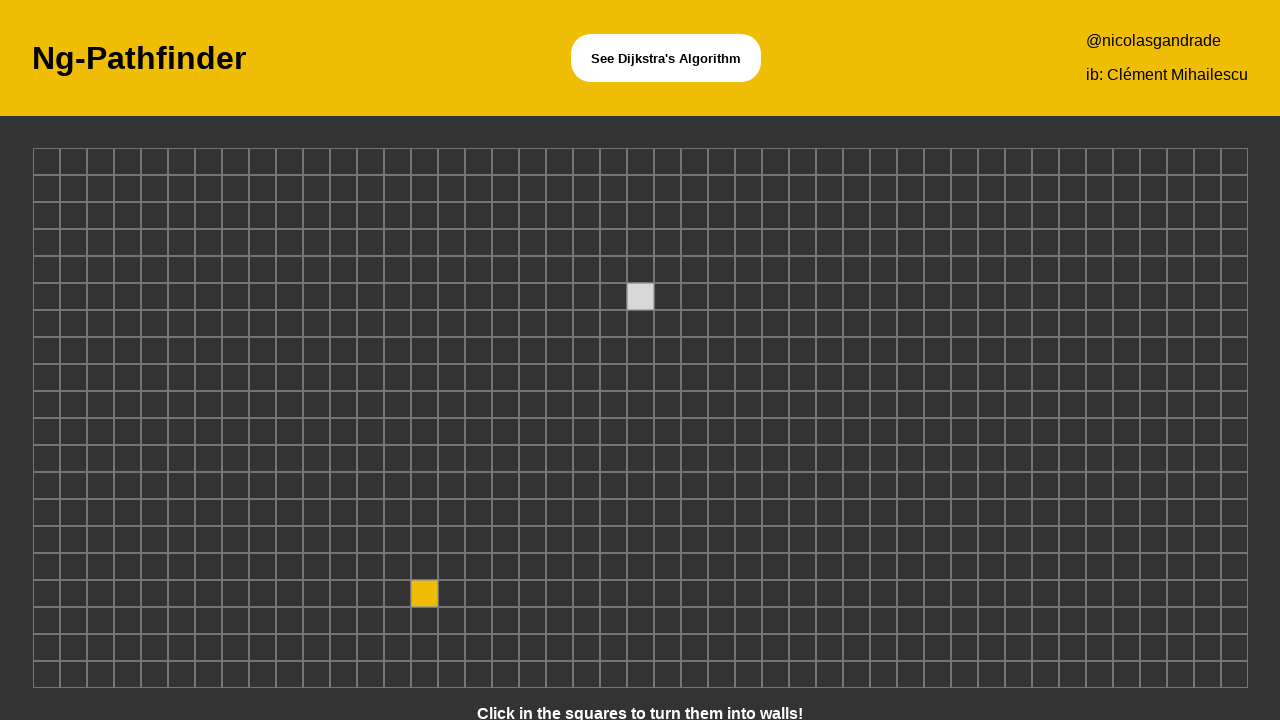

Clicked grid cell at position (8, 2) to create obstacle at (235, 188) on xpath=/html/body/app-root/app-board/div/div[2]/div[8]/app-node/div
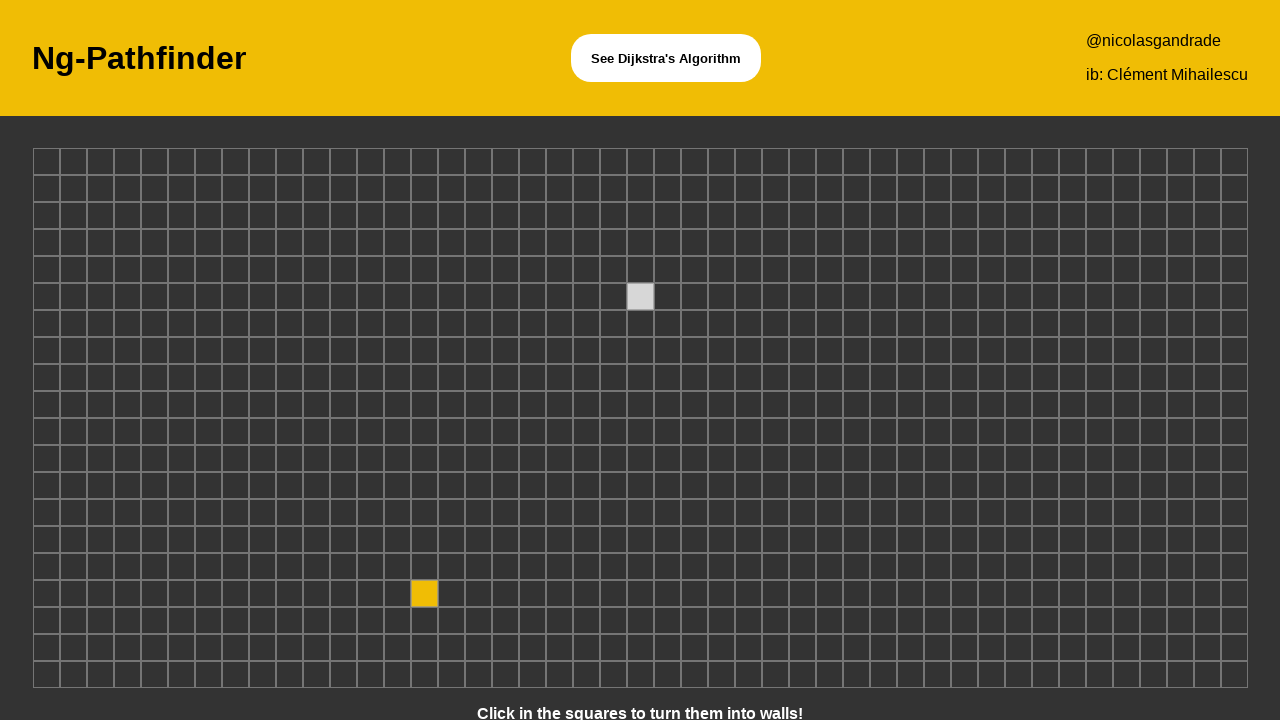

Clicked grid cell at position (17, 5) to create obstacle at (478, 270) on xpath=/html/body/app-root/app-board/div/div[5]/div[17]/app-node/div
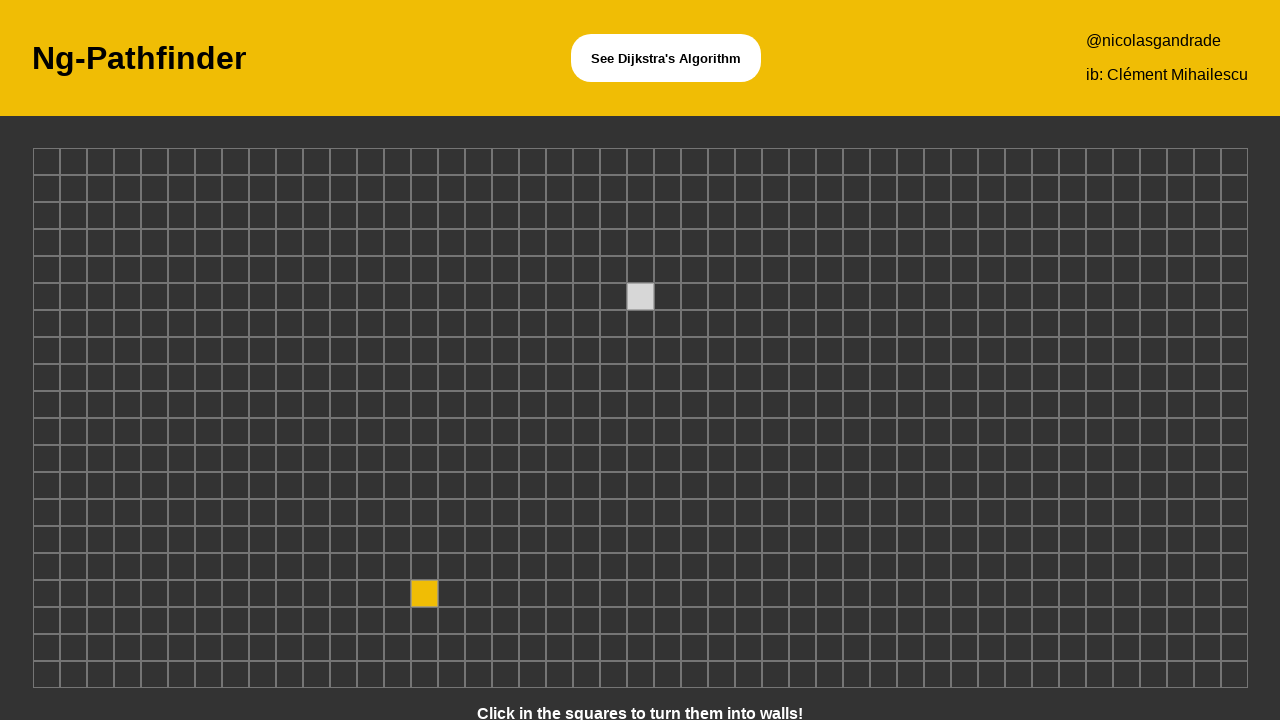

Clicked grid cell at position (24, 11) to create obstacle at (667, 432) on xpath=/html/body/app-root/app-board/div/div[11]/div[24]/app-node/div
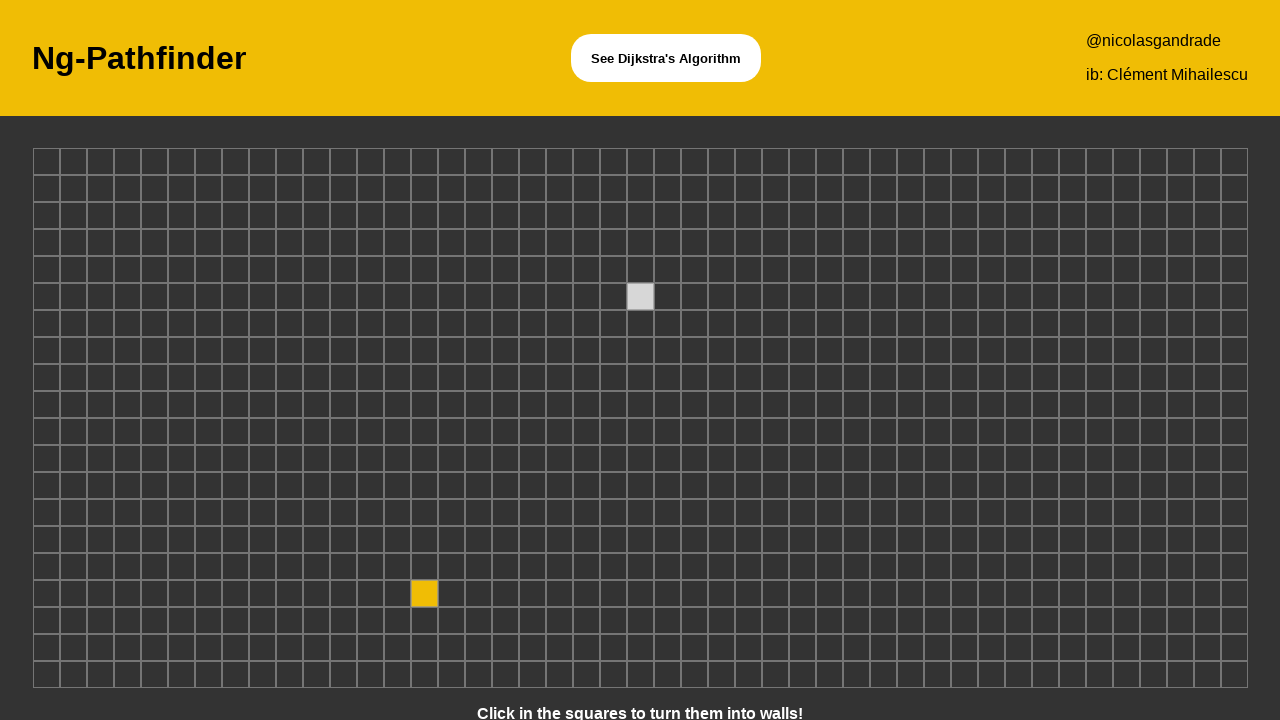

Clicked grid cell at position (26, 1) to create obstacle at (721, 162) on xpath=/html/body/app-root/app-board/div/div[1]/div[26]/app-node/div
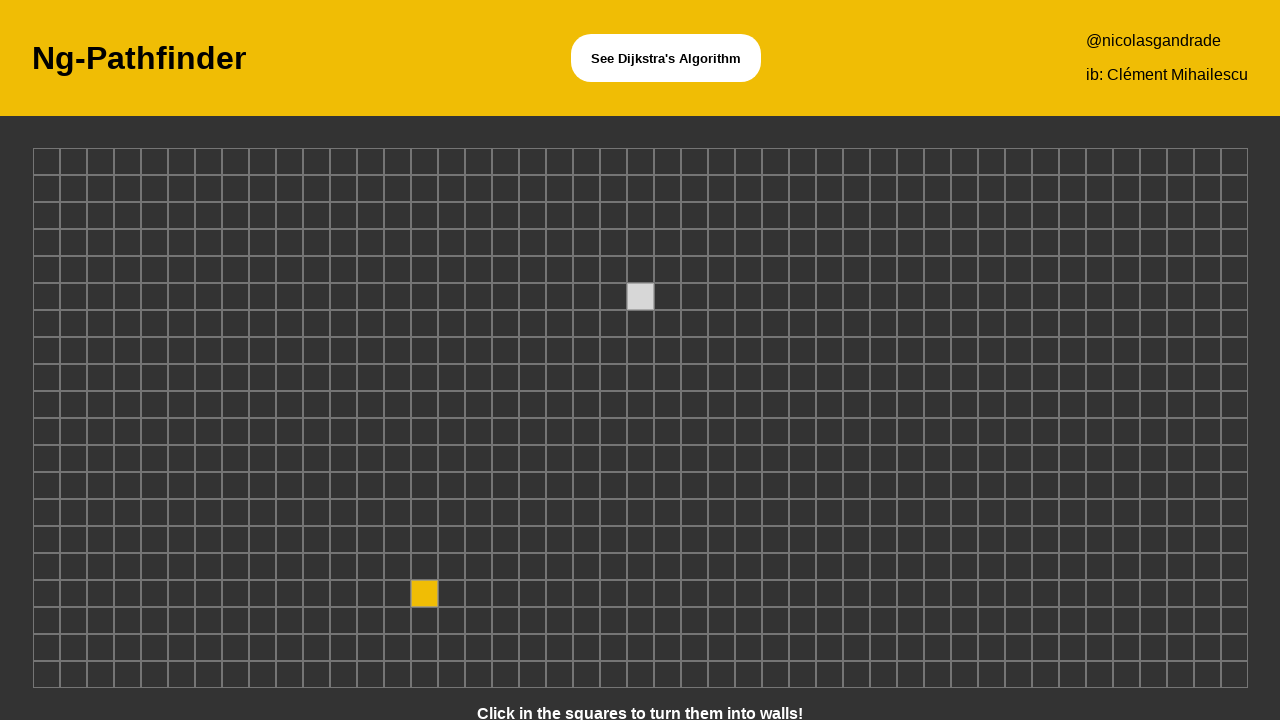

Clicked grid cell at position (25, 9) to create obstacle at (694, 378) on xpath=/html/body/app-root/app-board/div/div[9]/div[25]/app-node/div
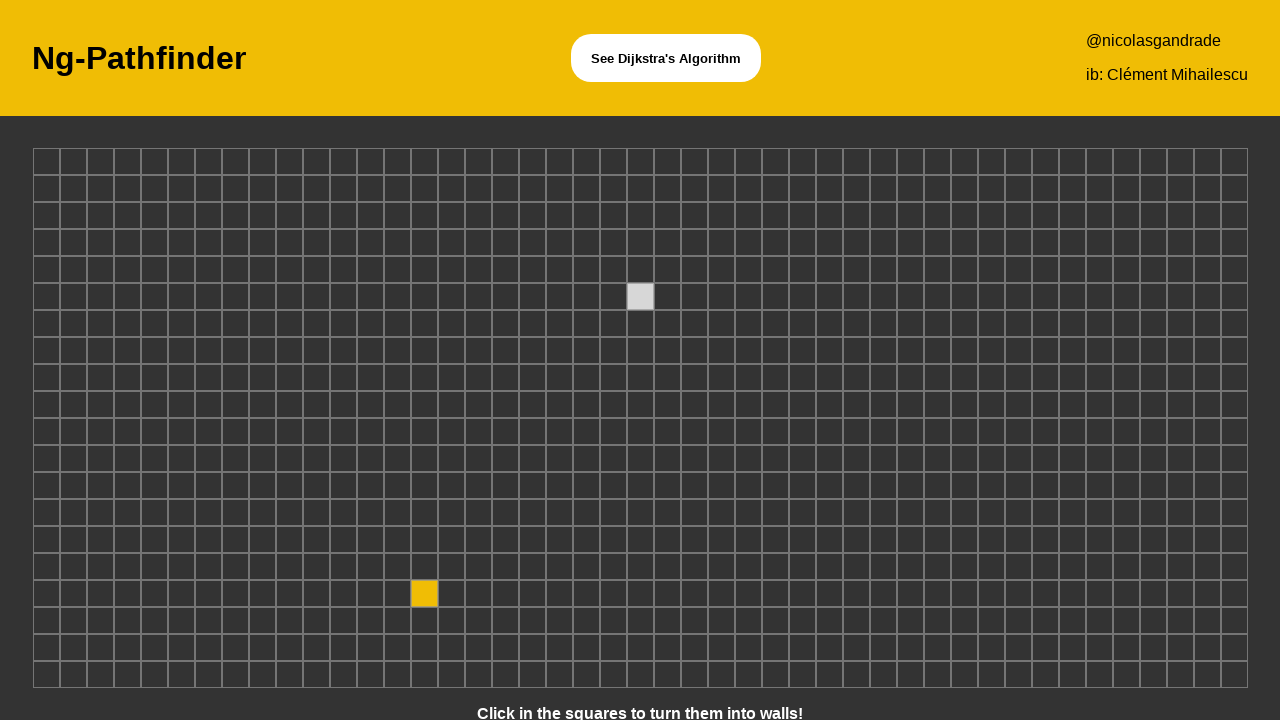

Clicked grid cell at position (6, 7) to create obstacle at (181, 324) on xpath=/html/body/app-root/app-board/div/div[7]/div[6]/app-node/div
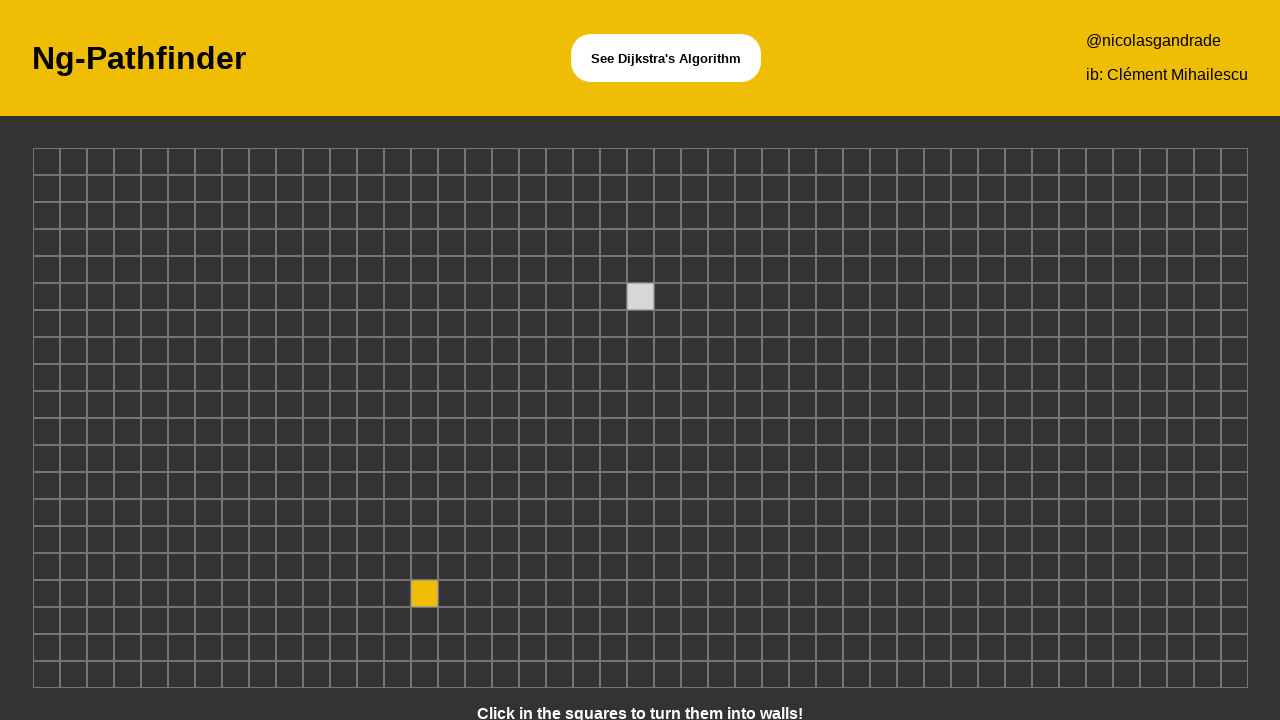

Clicked grid cell at position (9, 8) to create obstacle at (262, 350) on xpath=/html/body/app-root/app-board/div/div[8]/div[9]/app-node/div
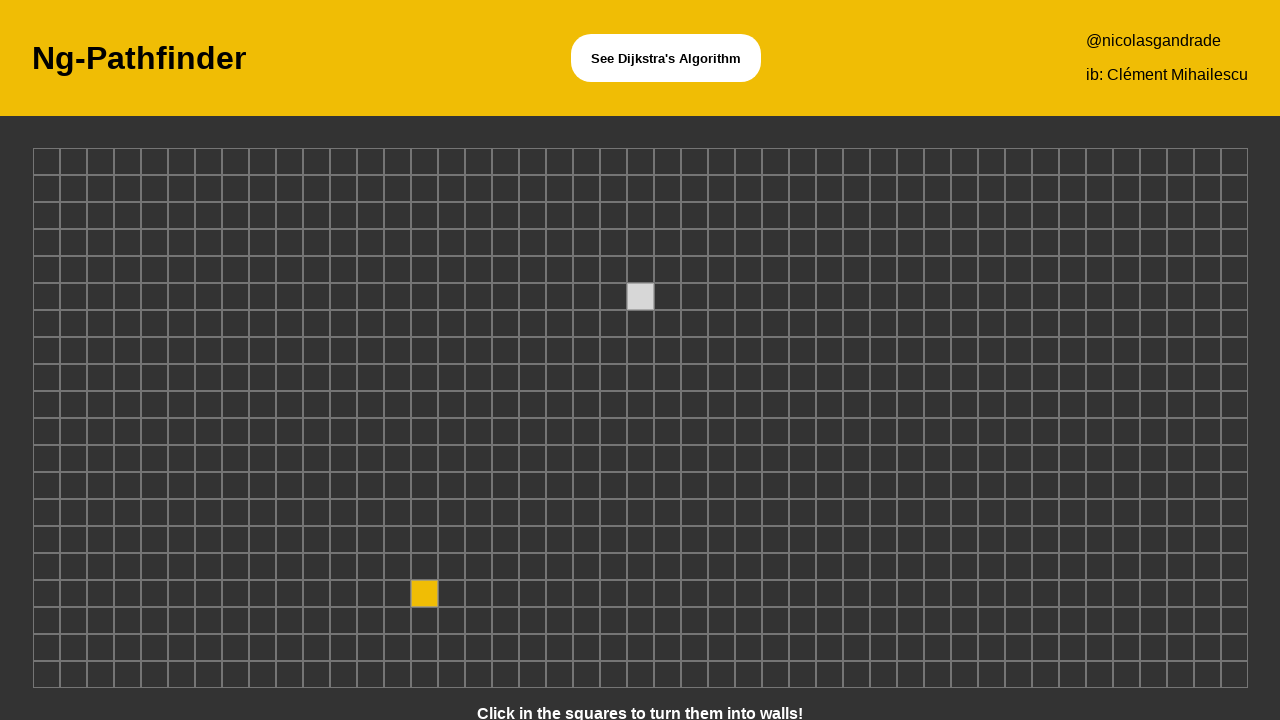

Clicked grid cell at position (3, 5) to create obstacle at (100, 270) on xpath=/html/body/app-root/app-board/div/div[5]/div[3]/app-node/div
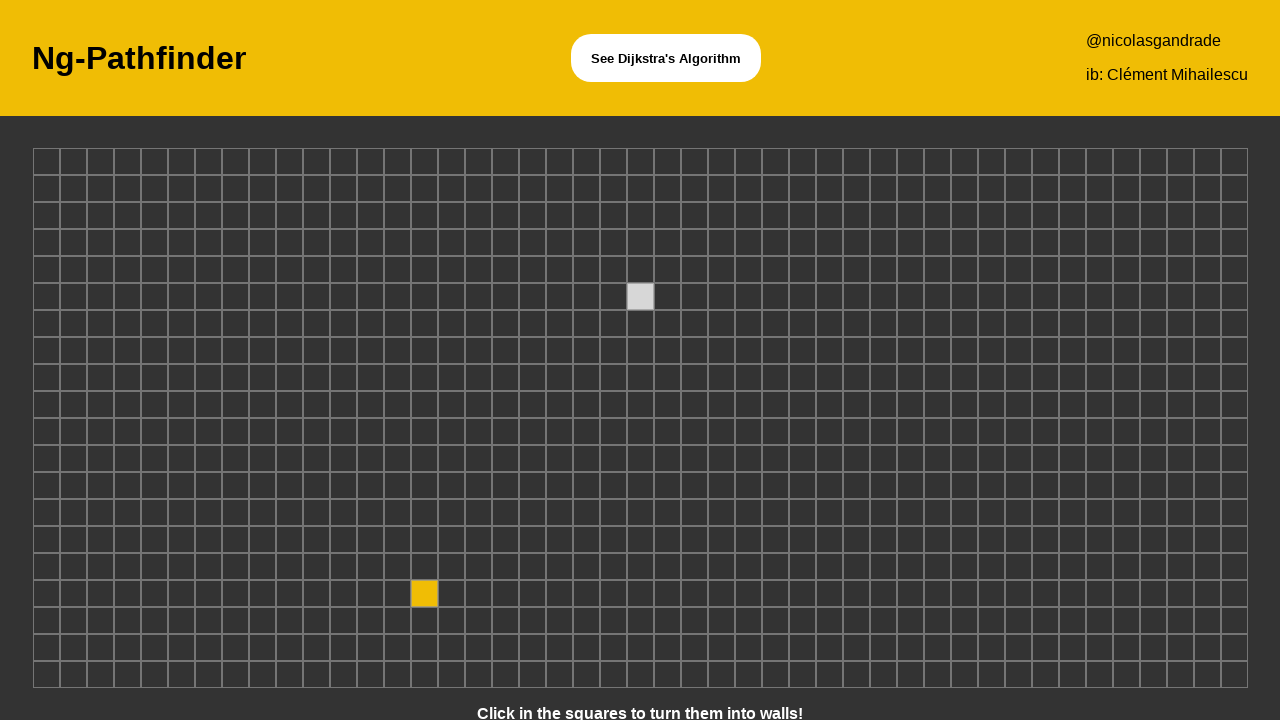

Clicked grid cell at position (30, 3) to create obstacle at (829, 216) on xpath=/html/body/app-root/app-board/div/div[3]/div[30]/app-node/div
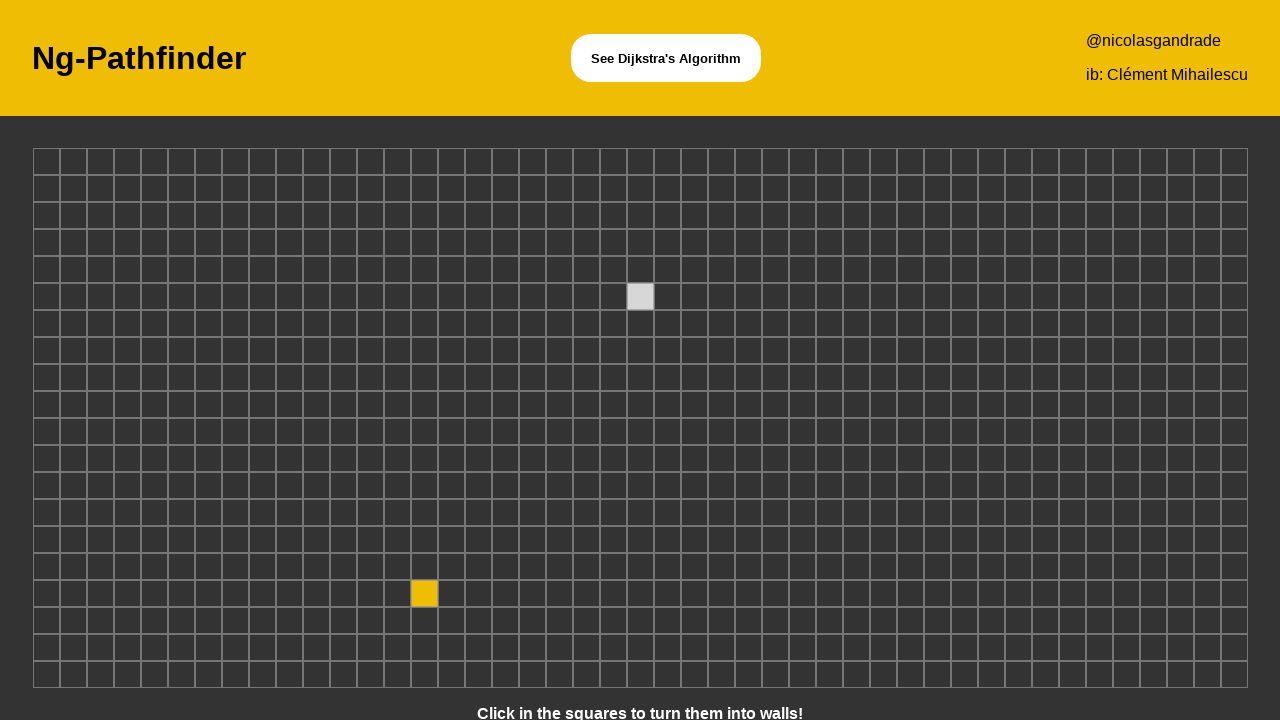

Clicked grid cell at position (26, 7) to create obstacle at (721, 324) on xpath=/html/body/app-root/app-board/div/div[7]/div[26]/app-node/div
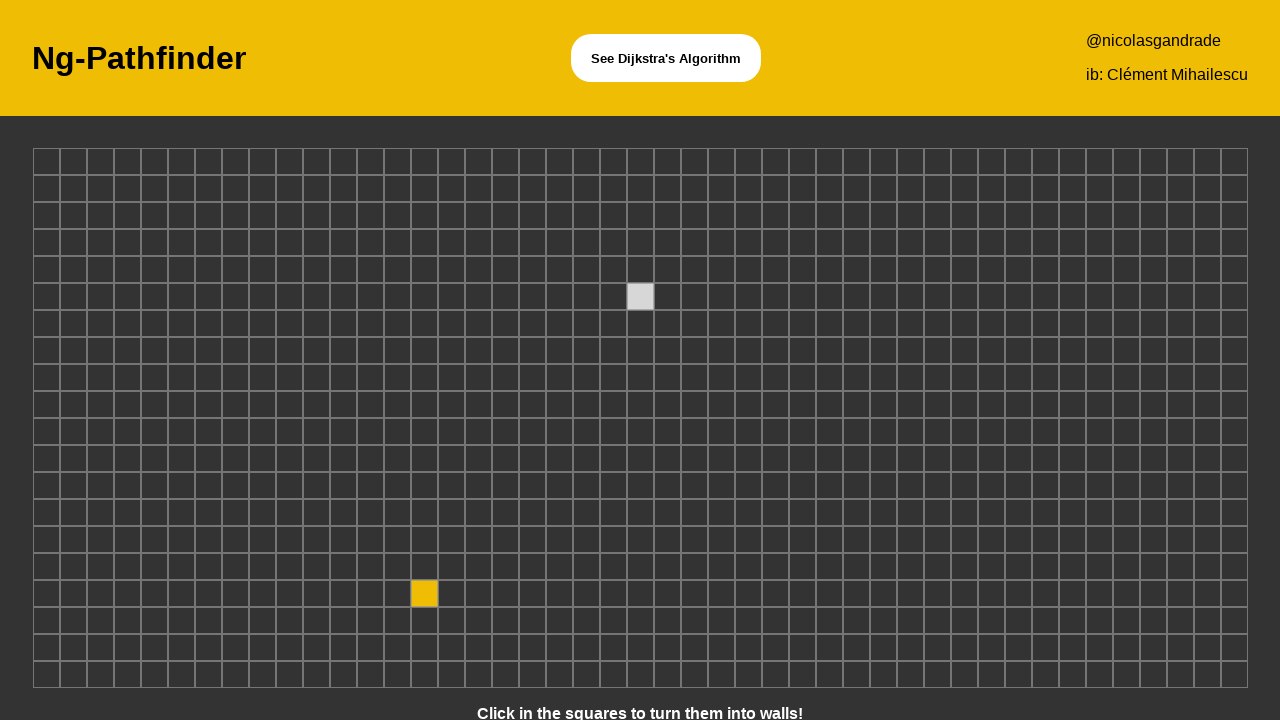

Clicked grid cell at position (27, 11) to create obstacle at (748, 432) on xpath=/html/body/app-root/app-board/div/div[11]/div[27]/app-node/div
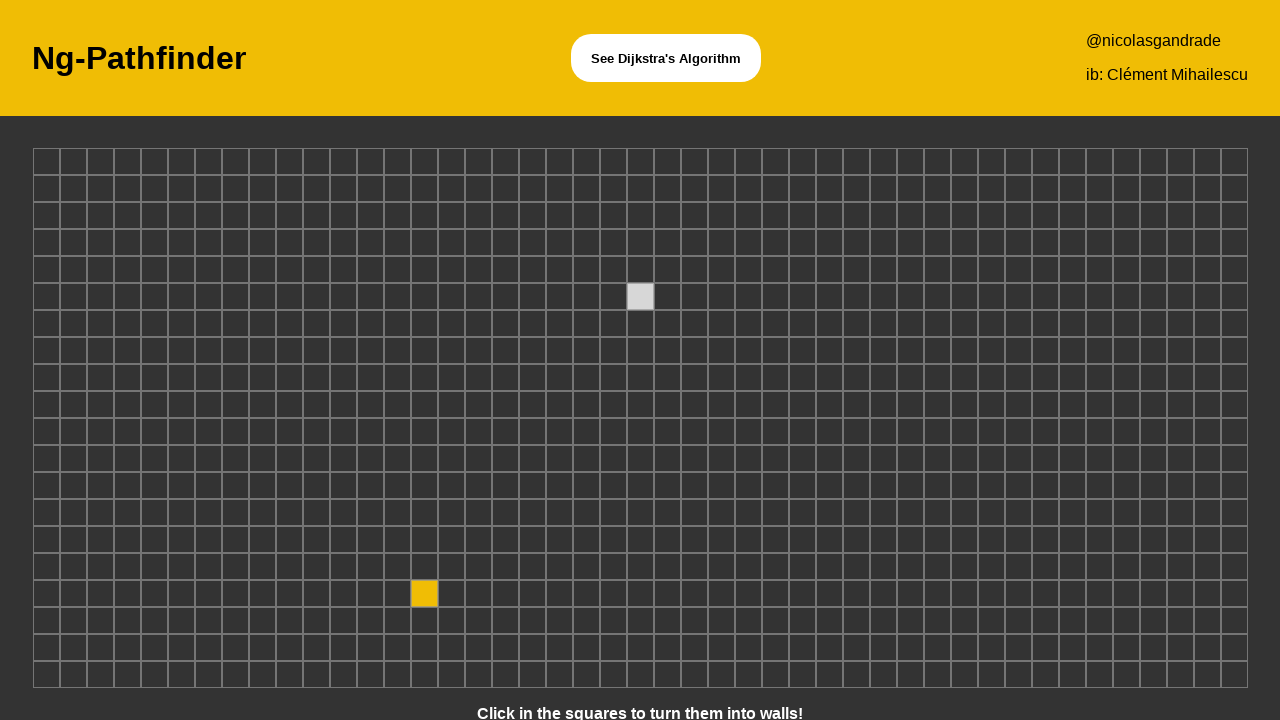

Clicked grid cell at position (2, 13) to create obstacle at (73, 486) on xpath=/html/body/app-root/app-board/div/div[13]/div[2]/app-node/div
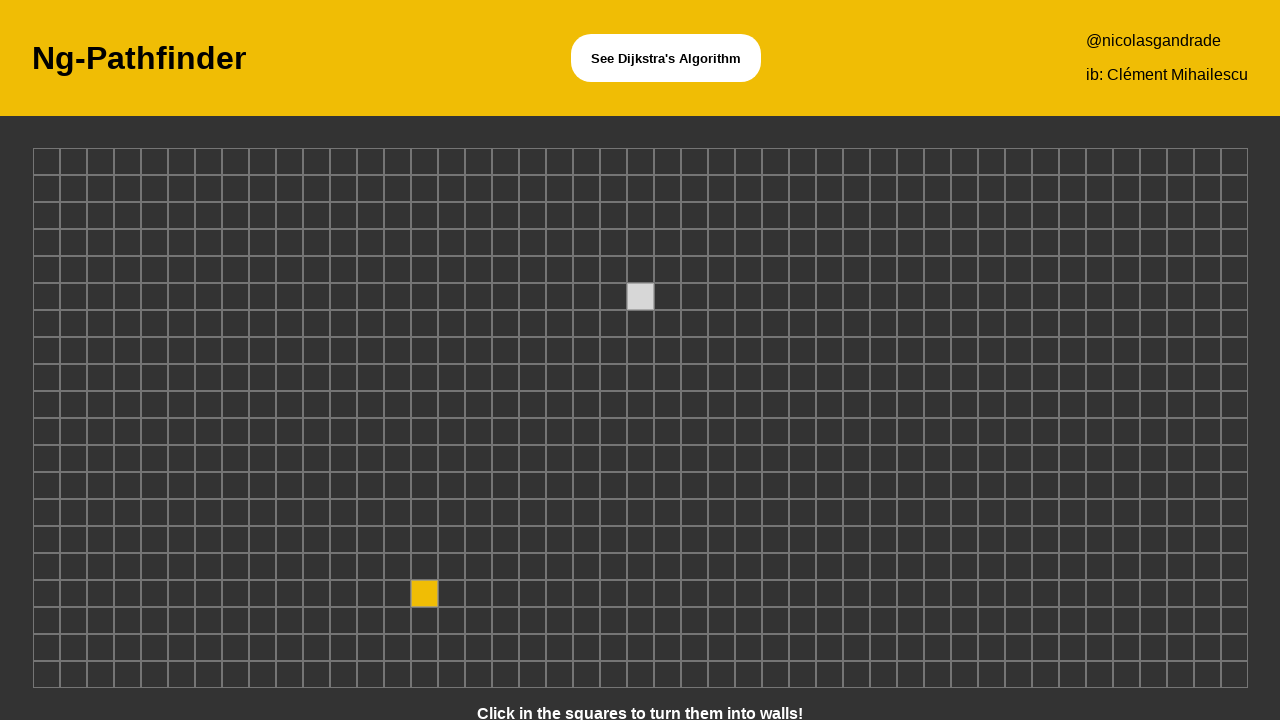

Clicked grid cell at position (20, 12) to create obstacle at (559, 458) on xpath=/html/body/app-root/app-board/div/div[12]/div[20]/app-node/div
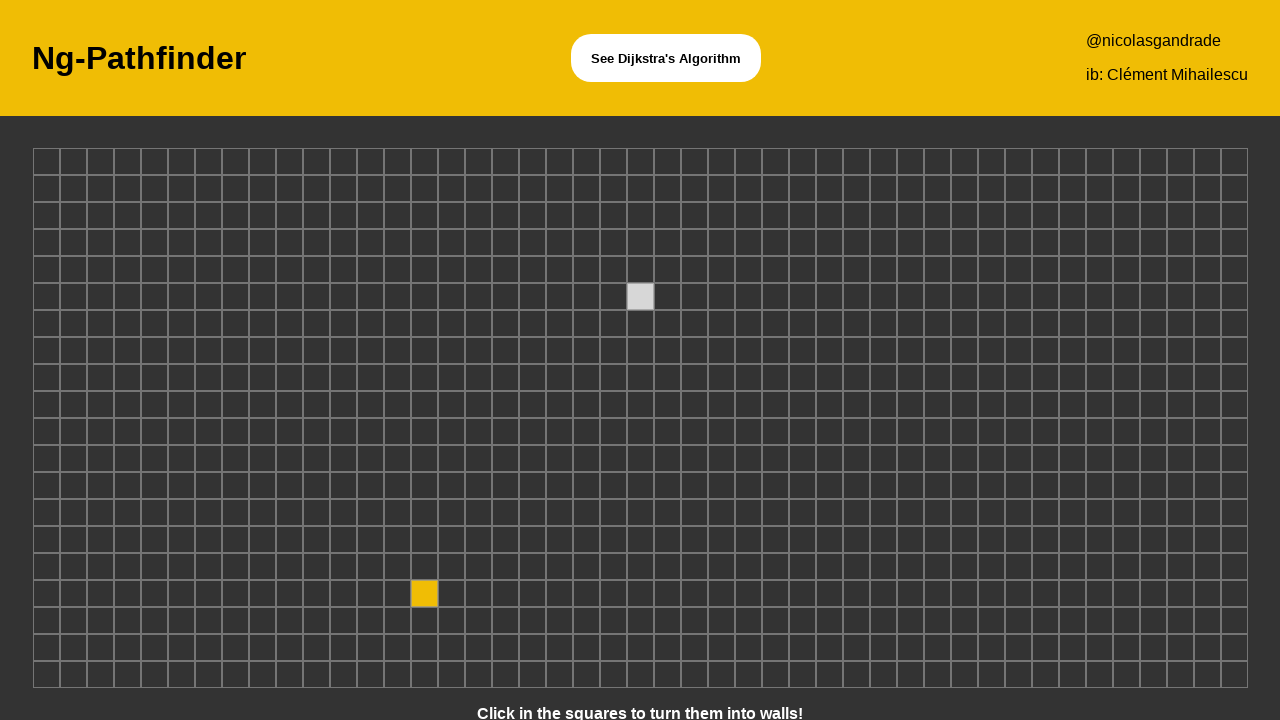

Clicked grid cell at position (5, 20) to create obstacle at (154, 674) on xpath=/html/body/app-root/app-board/div/div[20]/div[5]/app-node/div
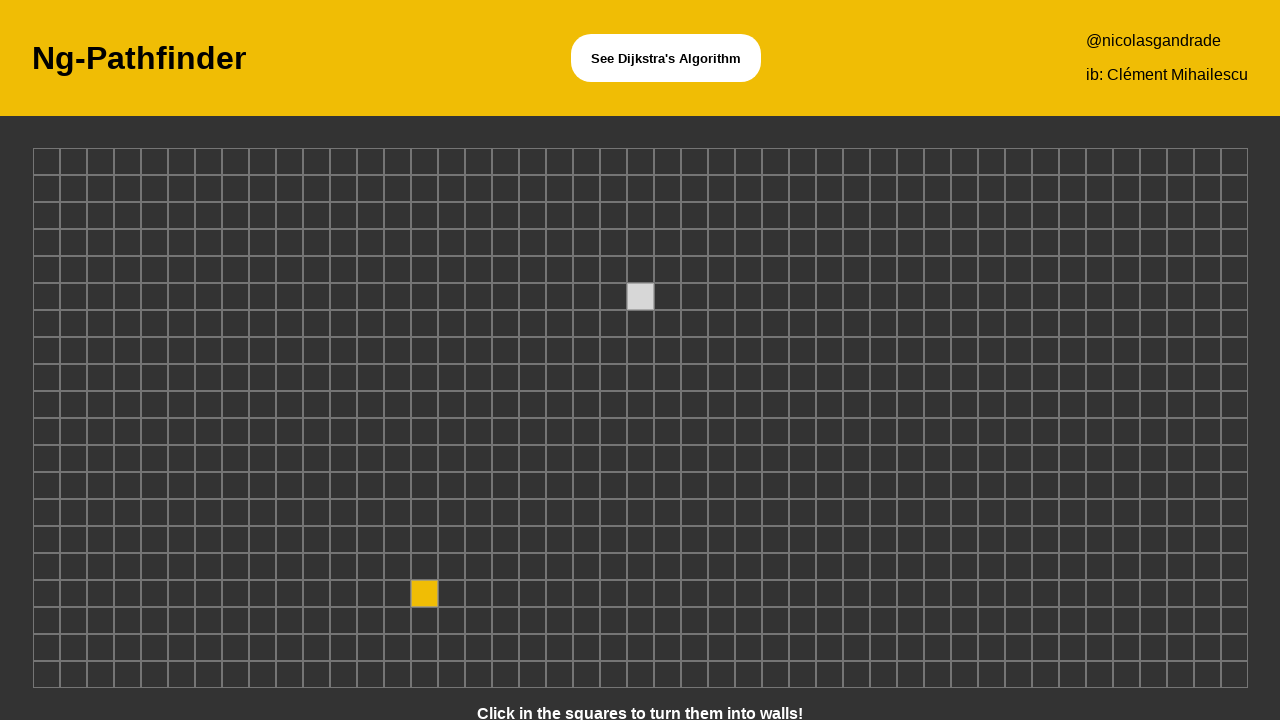

Clicked grid cell at position (45, 7) to create obstacle at (1234, 324) on xpath=/html/body/app-root/app-board/div/div[7]/div[45]/app-node/div
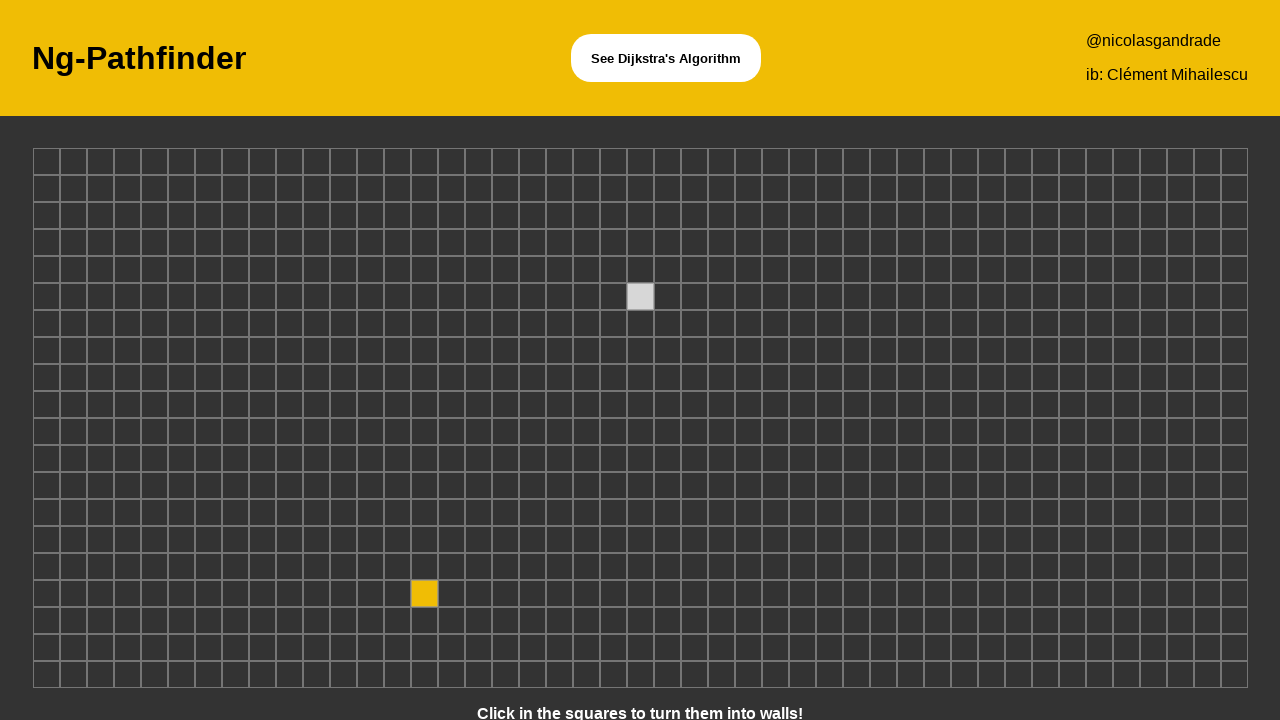

Clicked grid cell at position (31, 2) to create obstacle at (856, 188) on xpath=/html/body/app-root/app-board/div/div[2]/div[31]/app-node/div
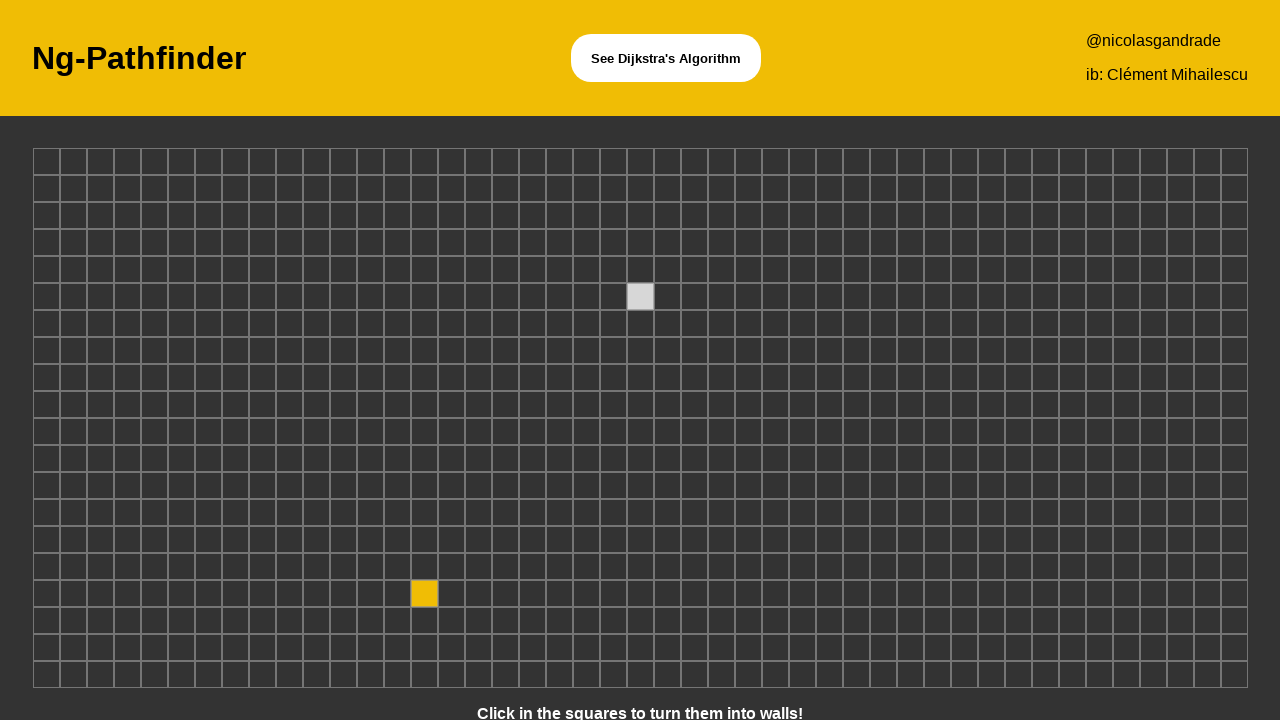

Clicked grid cell at position (2, 6) to create obstacle at (73, 296) on xpath=/html/body/app-root/app-board/div/div[6]/div[2]/app-node/div
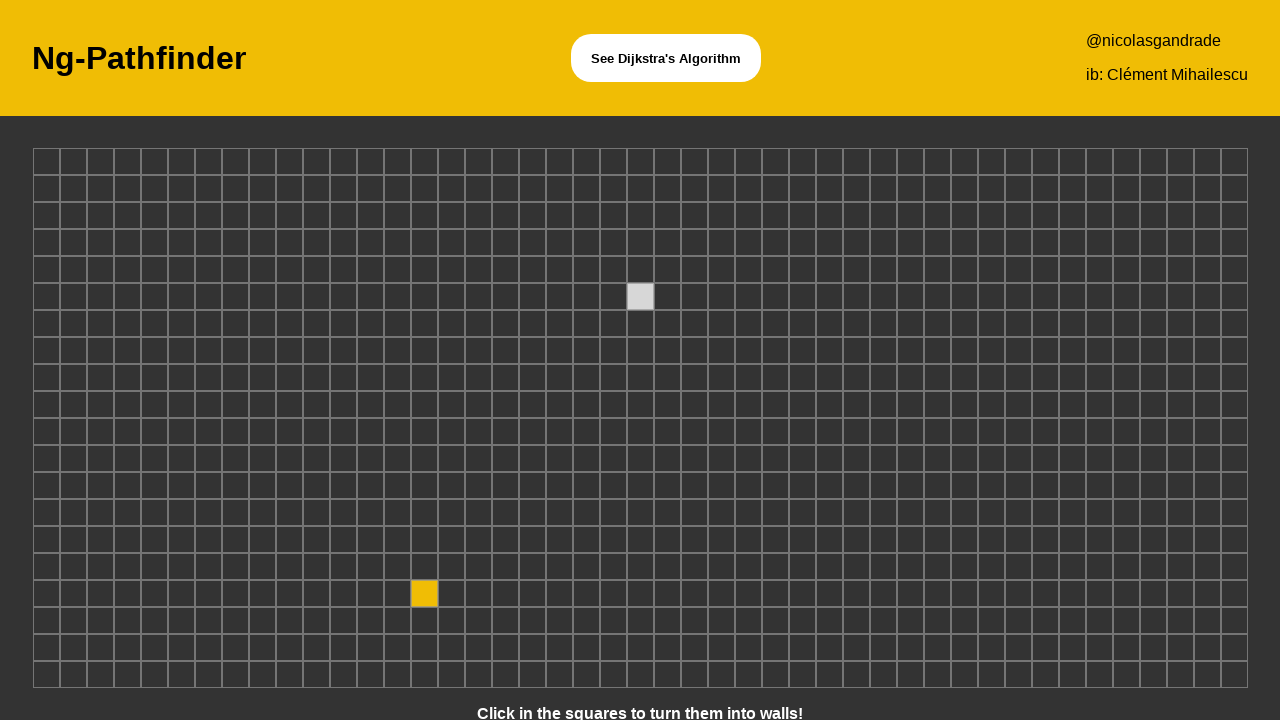

Clicked grid cell at position (36, 6) to create obstacle at (991, 296) on xpath=/html/body/app-root/app-board/div/div[6]/div[36]/app-node/div
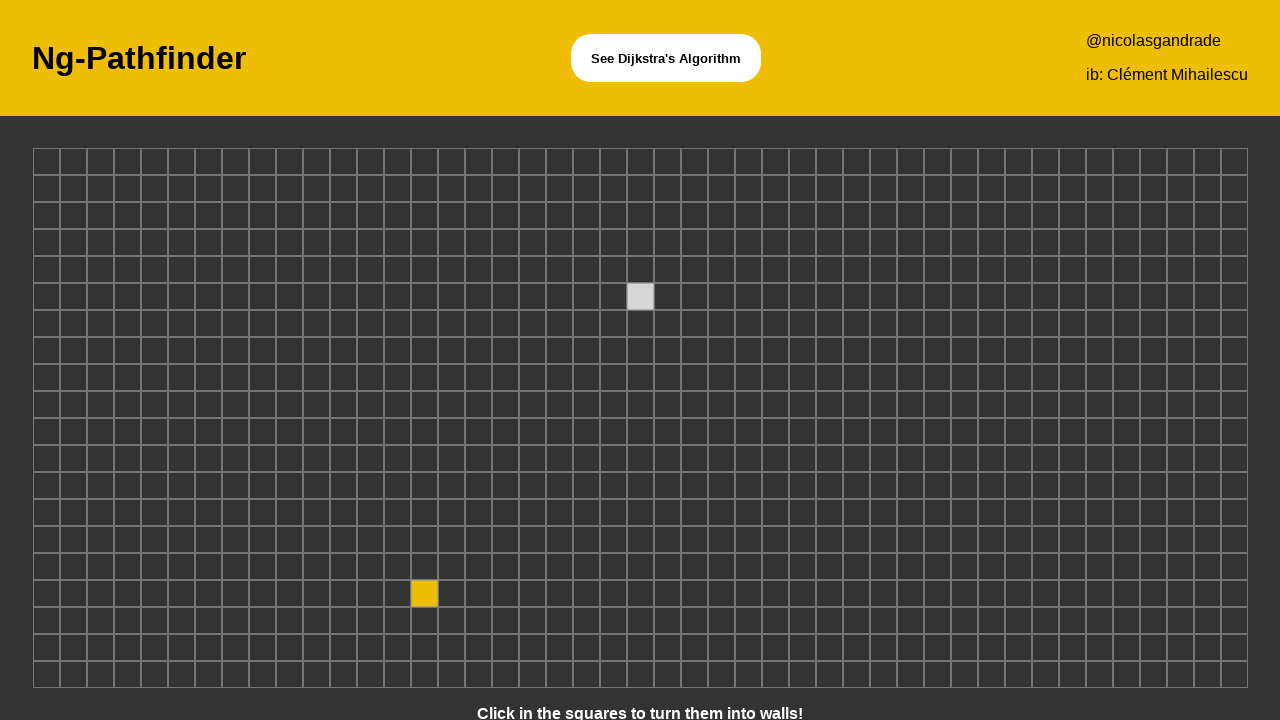

Clicked grid cell at position (37, 18) to create obstacle at (1018, 620) on xpath=/html/body/app-root/app-board/div/div[18]/div[37]/app-node/div
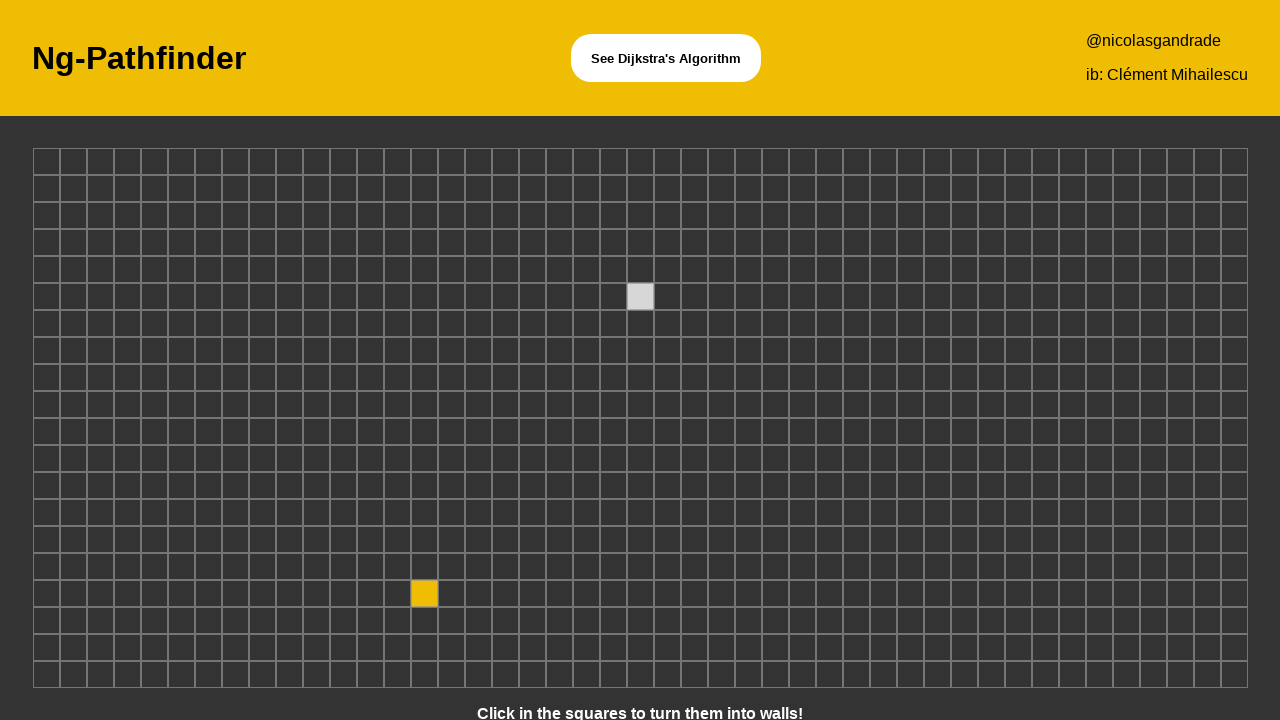

Clicked grid cell at position (27, 6) to create obstacle at (748, 296) on xpath=/html/body/app-root/app-board/div/div[6]/div[27]/app-node/div
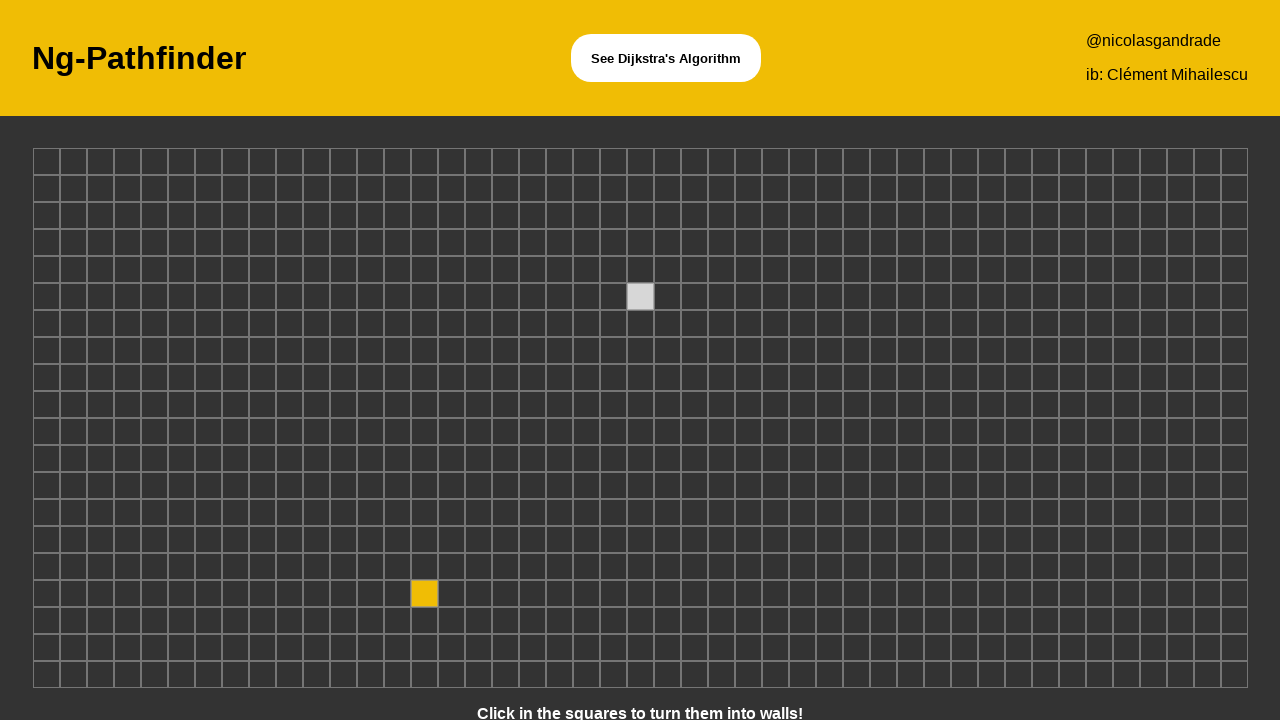

Clicked grid cell at position (14, 6) to create obstacle at (397, 296) on xpath=/html/body/app-root/app-board/div/div[6]/div[14]/app-node/div
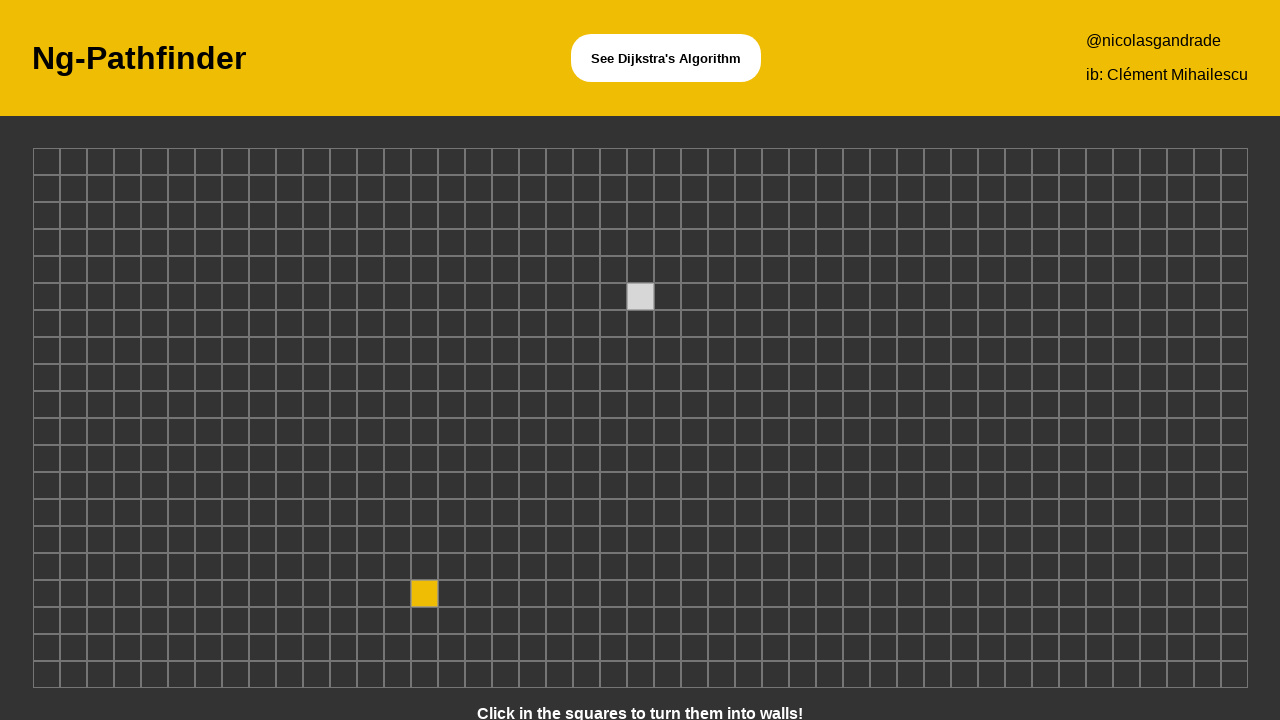

Clicked grid cell at position (36, 8) to create obstacle at (991, 350) on xpath=/html/body/app-root/app-board/div/div[8]/div[36]/app-node/div
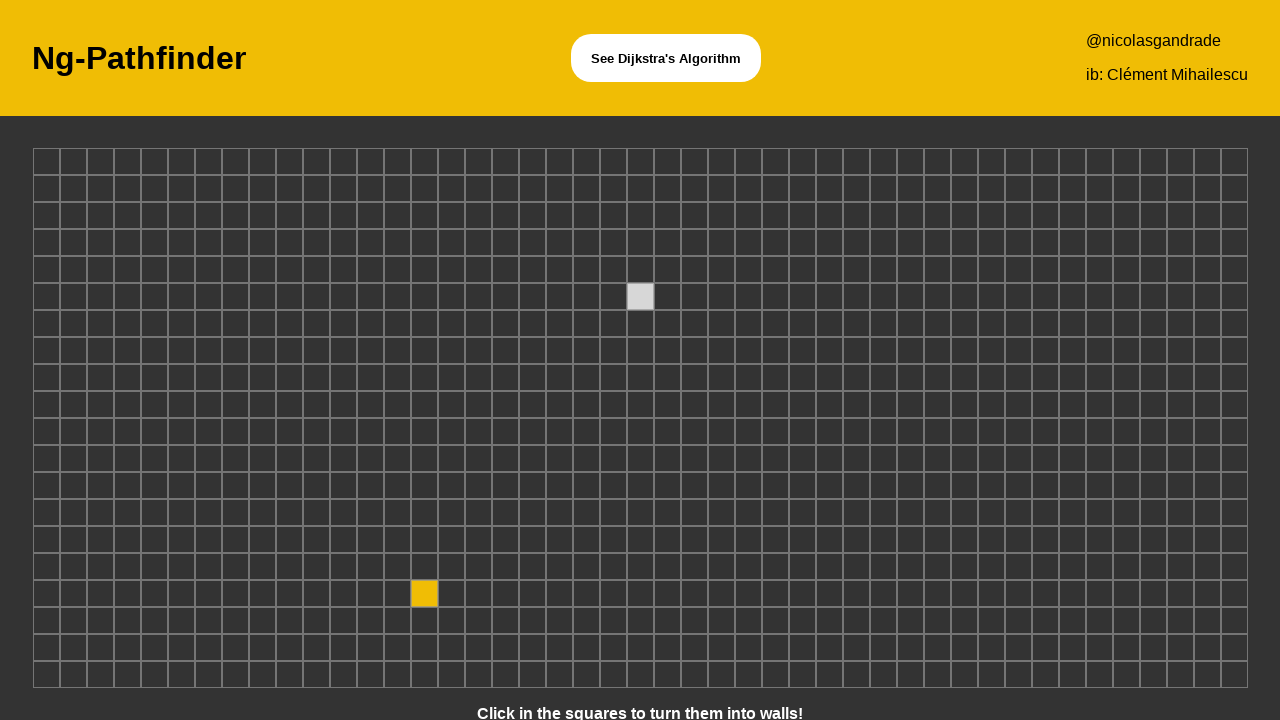

Clicked grid cell at position (35, 20) to create obstacle at (964, 674) on xpath=/html/body/app-root/app-board/div/div[20]/div[35]/app-node/div
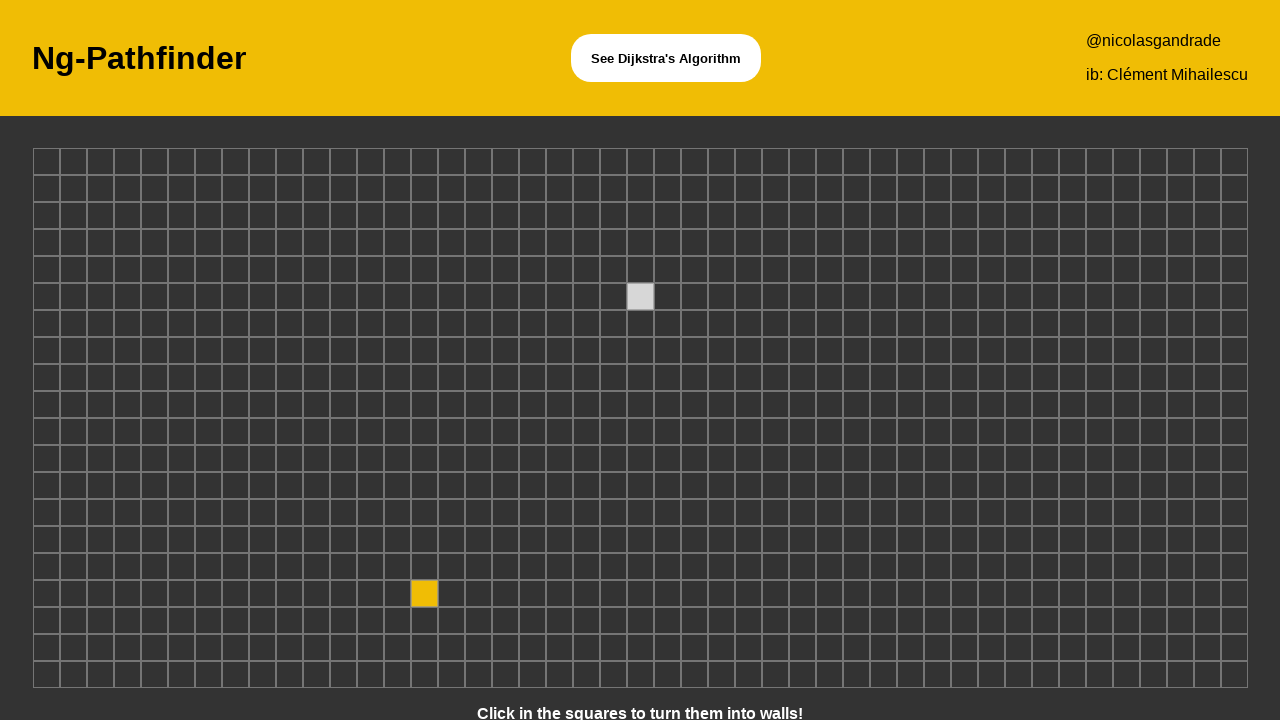

Clicked grid cell at position (20, 5) to create obstacle at (559, 270) on xpath=/html/body/app-root/app-board/div/div[5]/div[20]/app-node/div
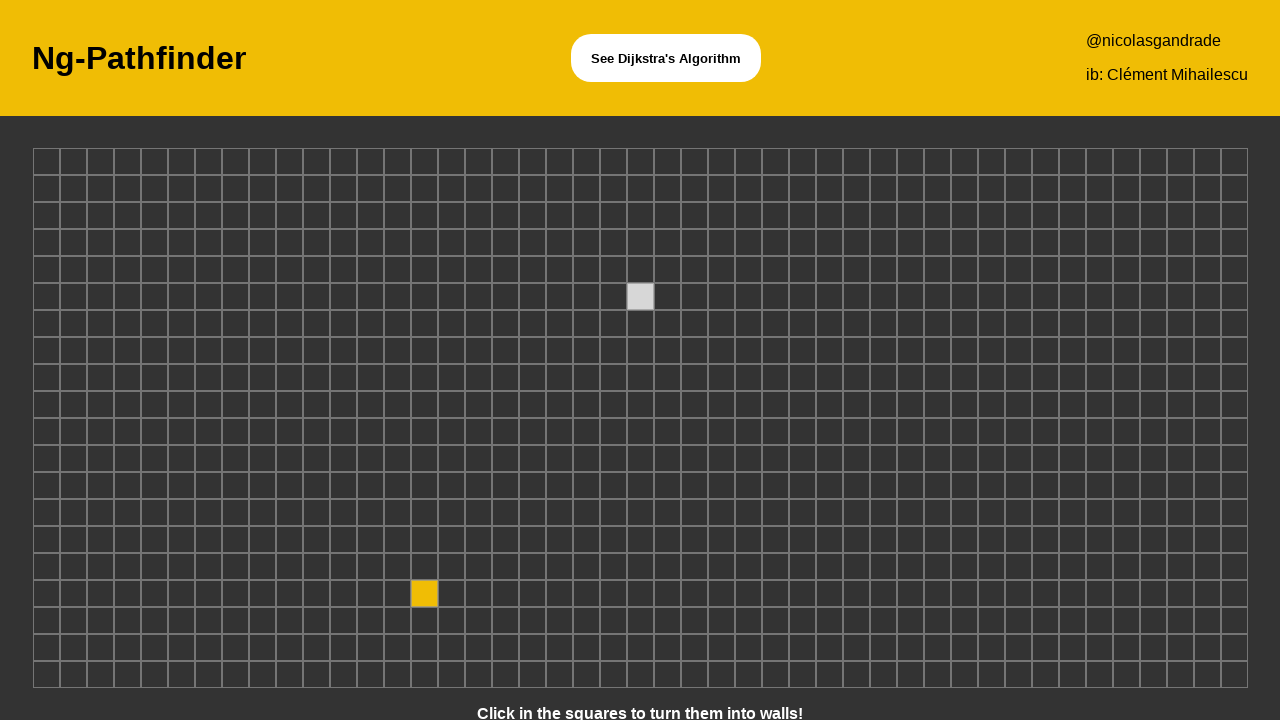

Clicked grid cell at position (14, 10) to create obstacle at (397, 404) on xpath=/html/body/app-root/app-board/div/div[10]/div[14]/app-node/div
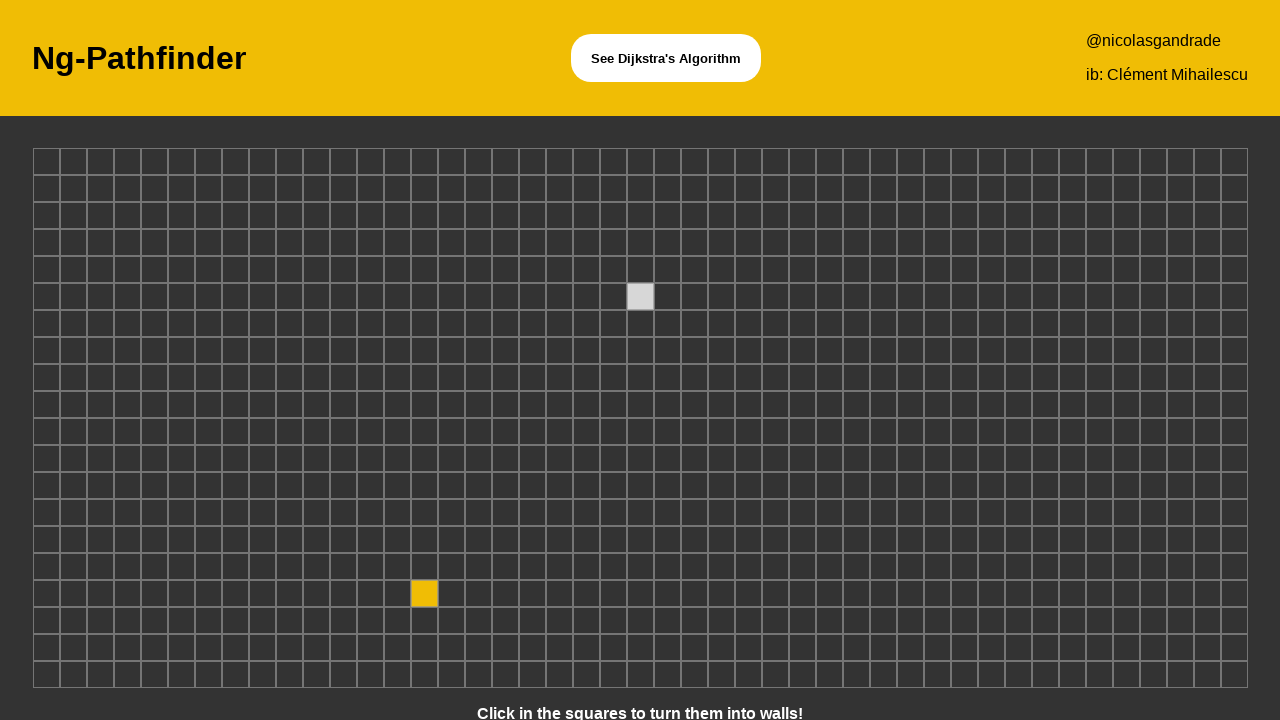

Clicked grid cell at position (24, 16) to create obstacle at (667, 566) on xpath=/html/body/app-root/app-board/div/div[16]/div[24]/app-node/div
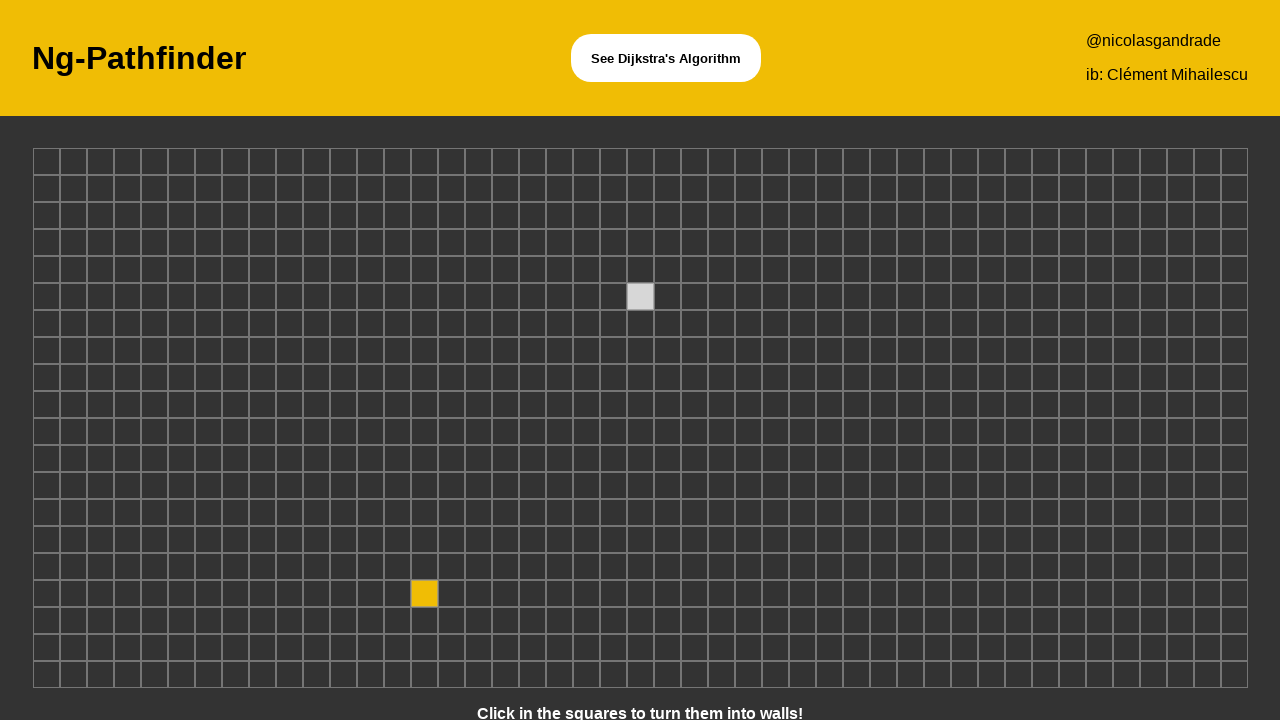

Clicked grid cell at position (16, 6) to create obstacle at (451, 296) on xpath=/html/body/app-root/app-board/div/div[6]/div[16]/app-node/div
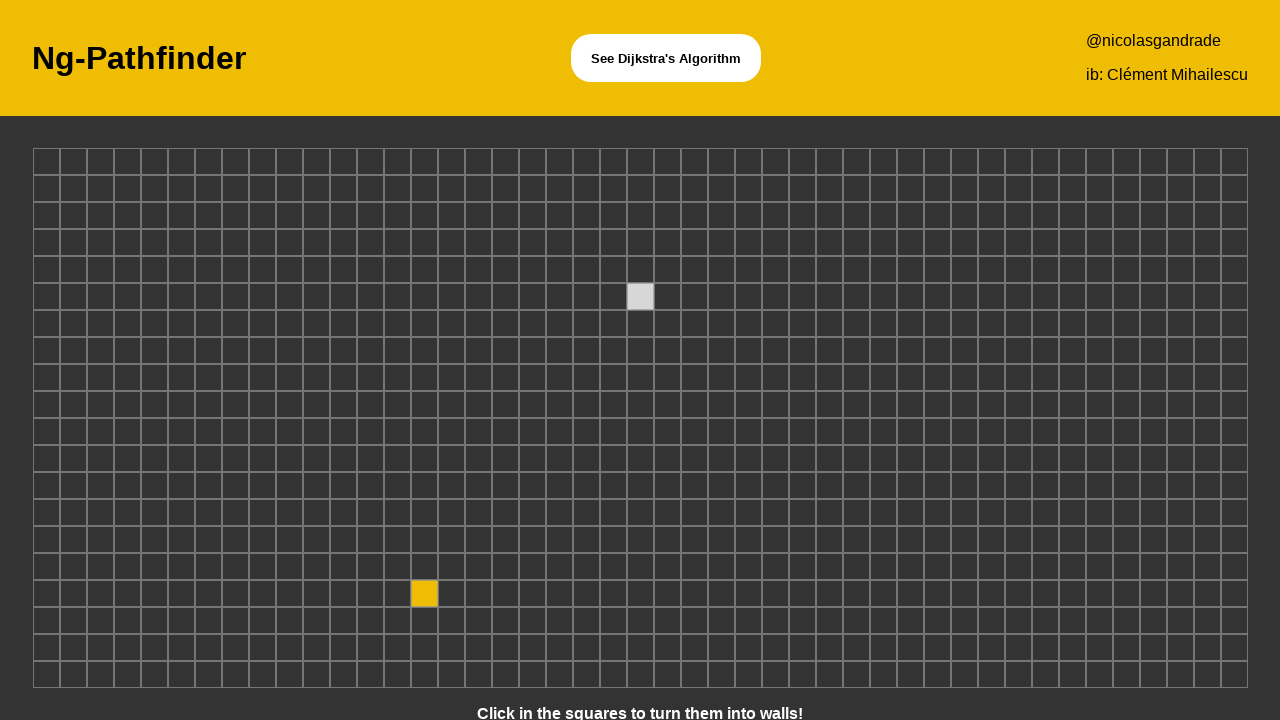

Clicked grid cell at position (19, 7) to create obstacle at (532, 324) on xpath=/html/body/app-root/app-board/div/div[7]/div[19]/app-node/div
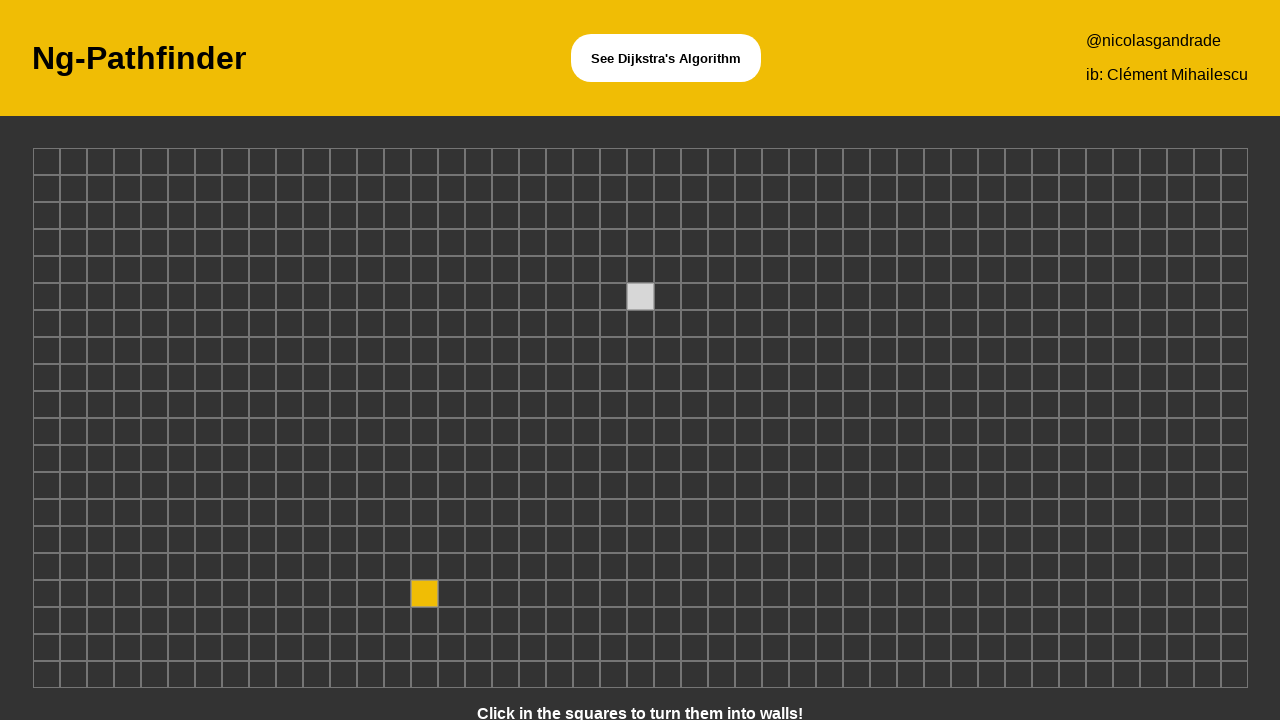

Clicked grid cell at position (28, 16) to create obstacle at (775, 566) on xpath=/html/body/app-root/app-board/div/div[16]/div[28]/app-node/div
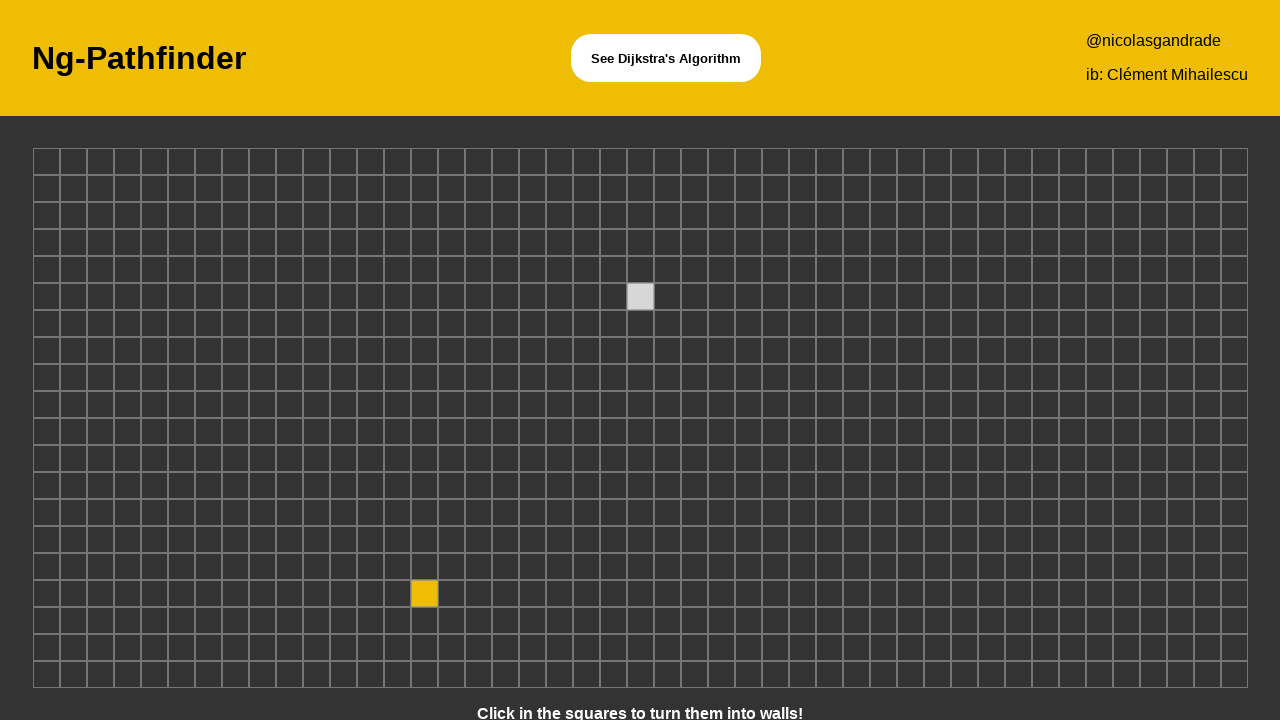

Clicked grid cell at position (13, 10) to create obstacle at (370, 404) on xpath=/html/body/app-root/app-board/div/div[10]/div[13]/app-node/div
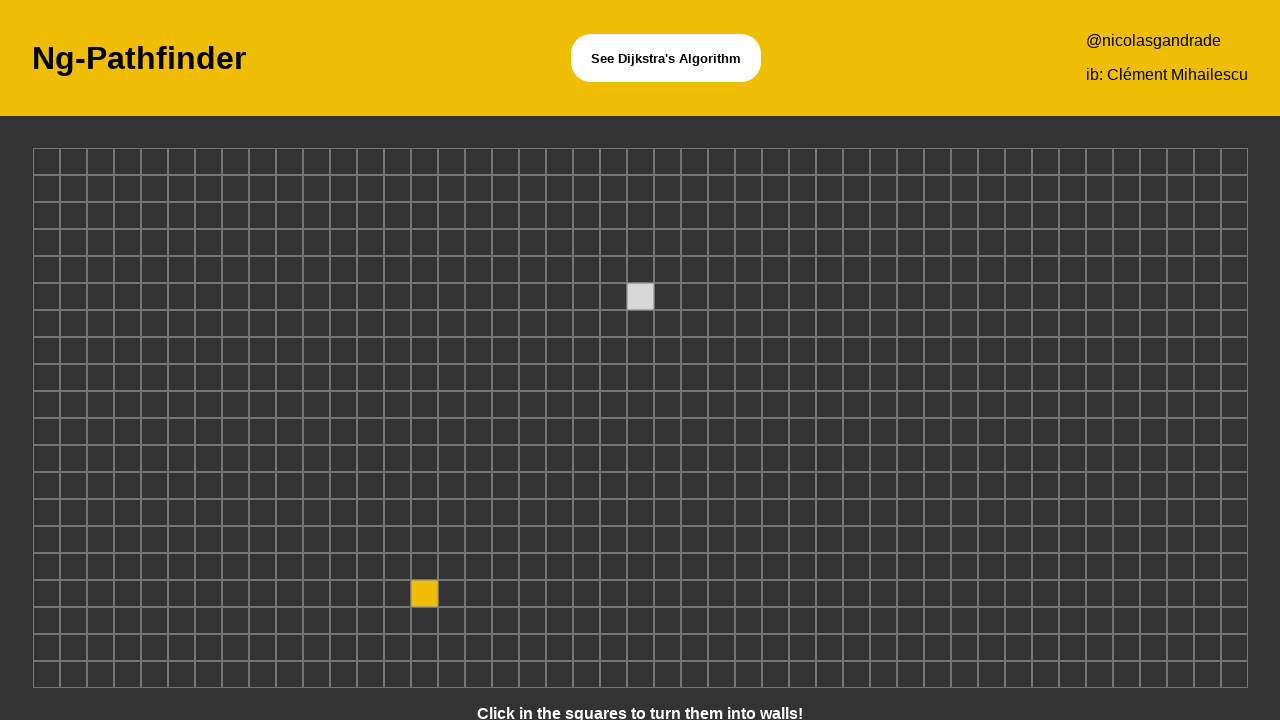

Clicked grid cell at position (44, 10) to create obstacle at (1207, 404) on xpath=/html/body/app-root/app-board/div/div[10]/div[44]/app-node/div
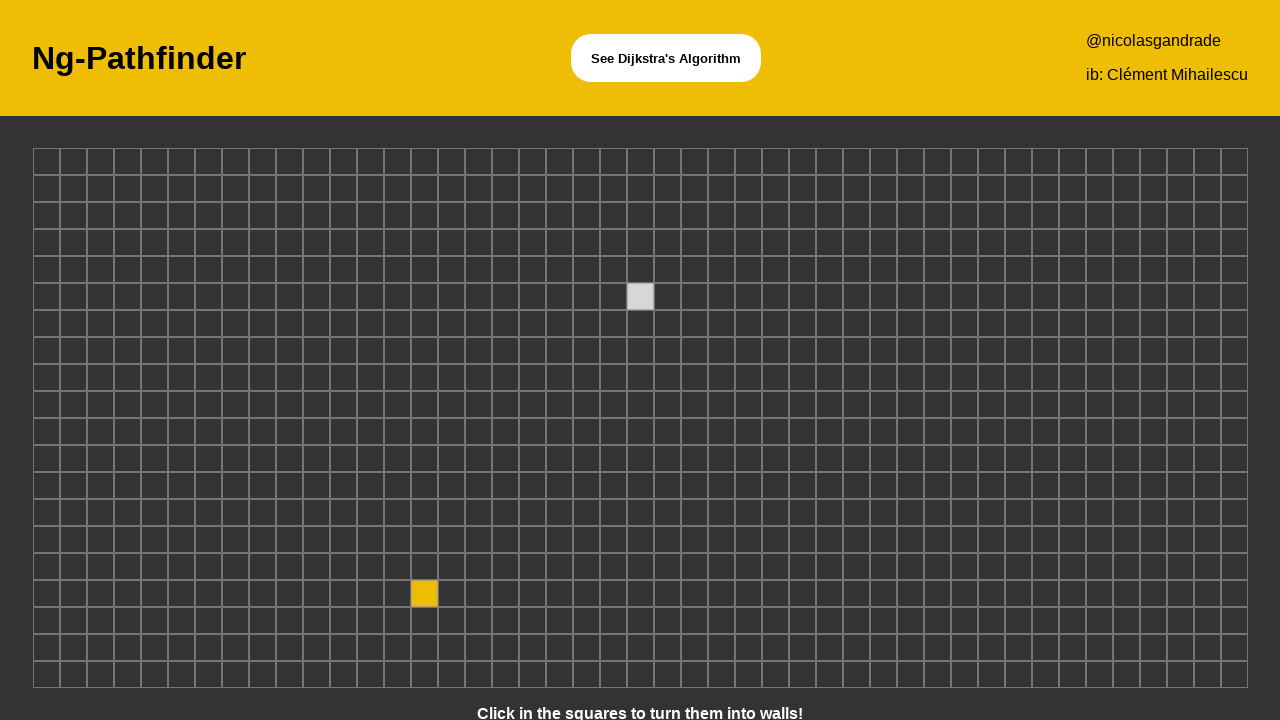

Clicked grid cell at position (37, 5) to create obstacle at (1018, 270) on xpath=/html/body/app-root/app-board/div/div[5]/div[37]/app-node/div
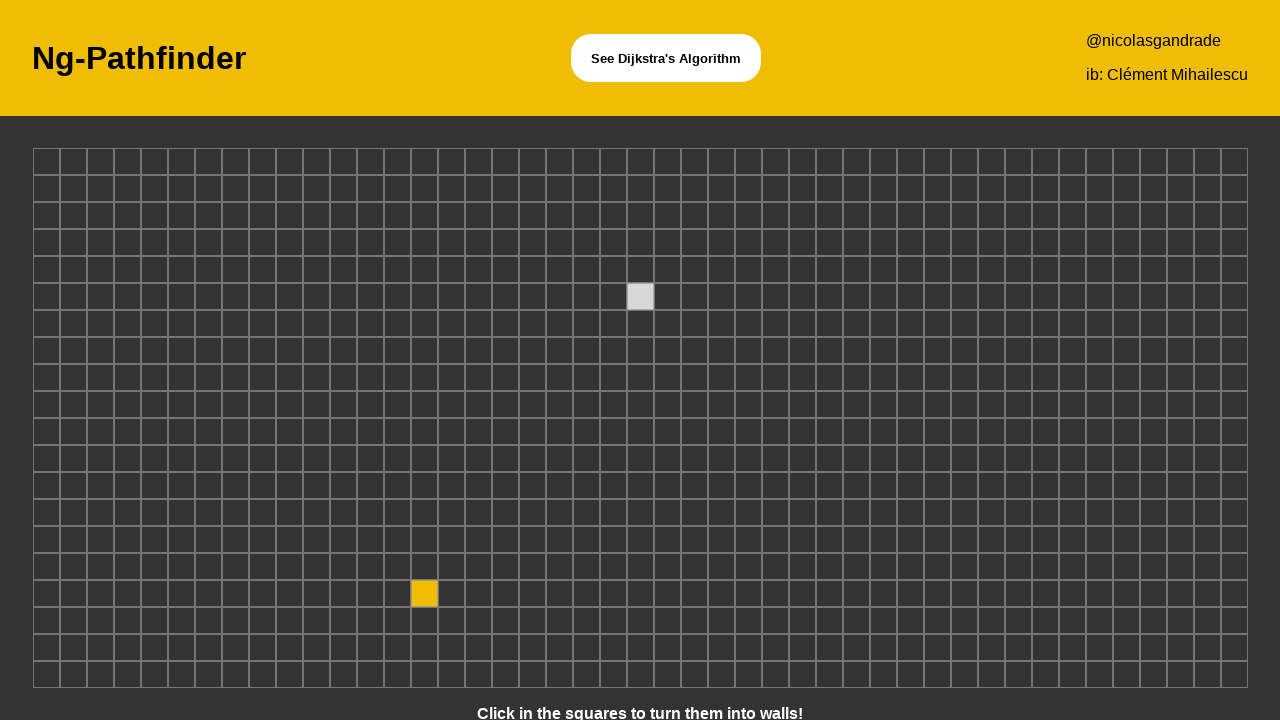

Clicked grid cell at position (34, 15) to create obstacle at (937, 540) on xpath=/html/body/app-root/app-board/div/div[15]/div[34]/app-node/div
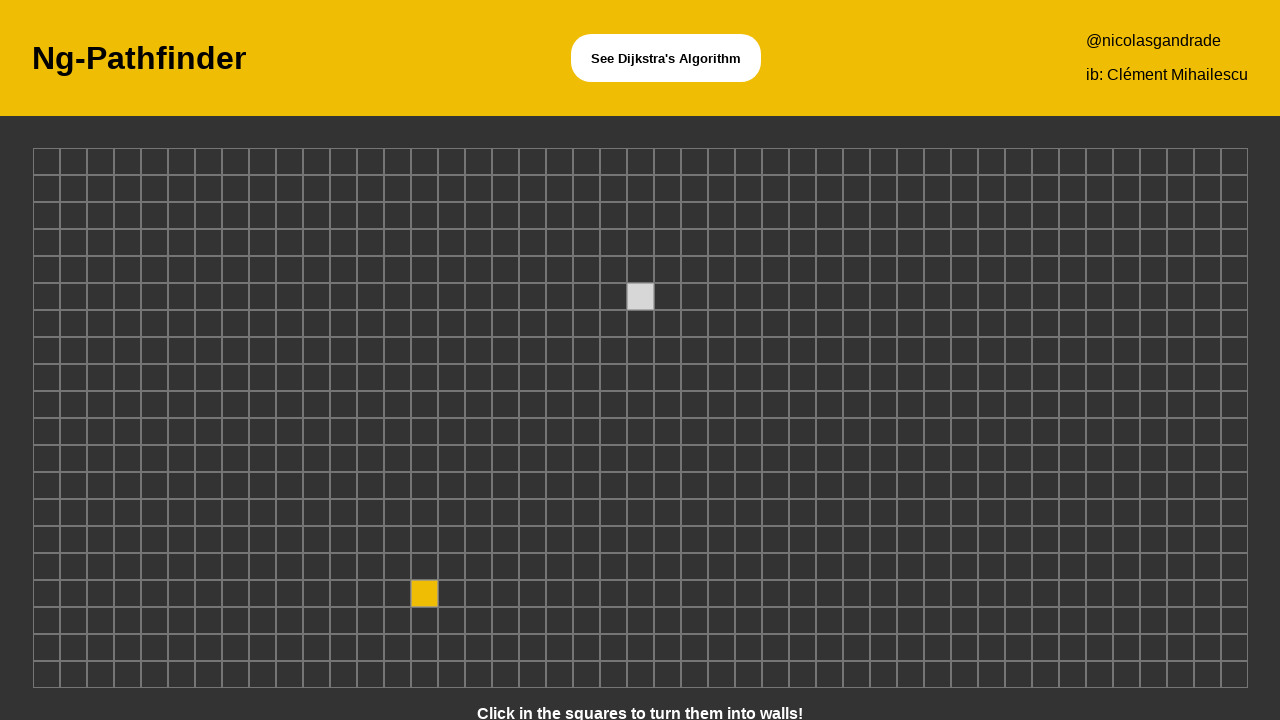

Clicked grid cell at position (10, 19) to create obstacle at (289, 648) on xpath=/html/body/app-root/app-board/div/div[19]/div[10]/app-node/div
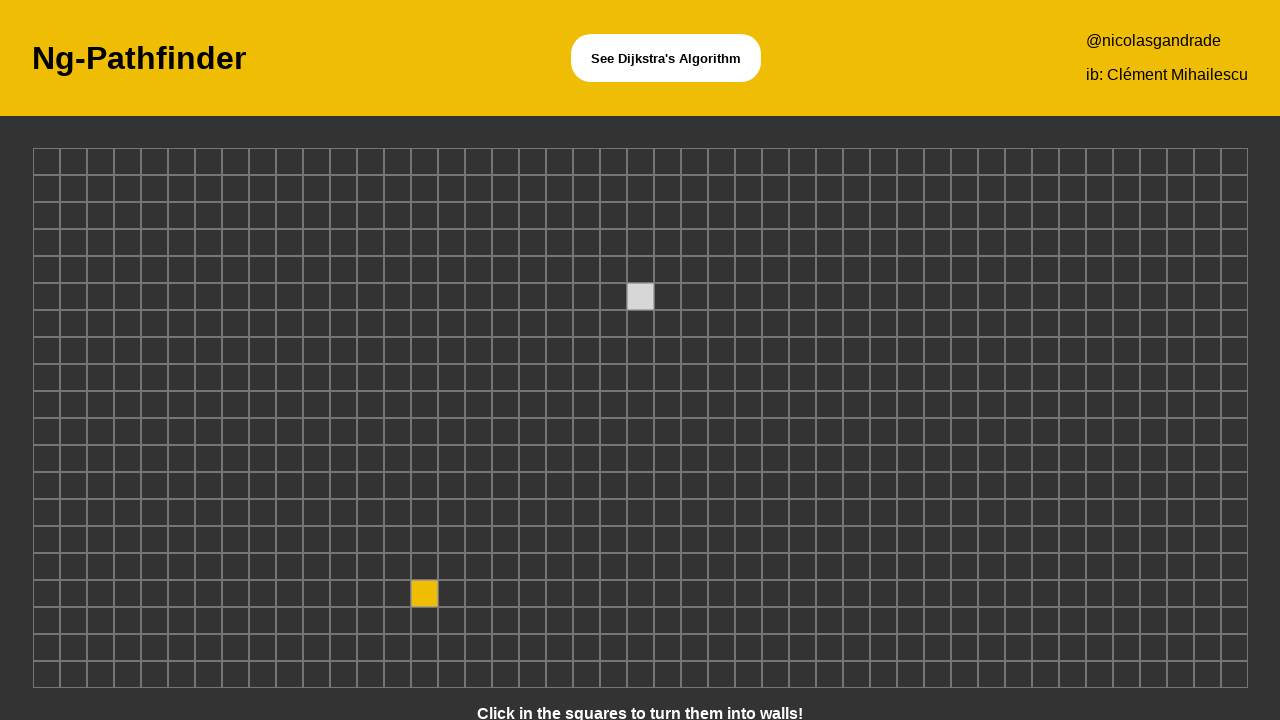

Clicked grid cell at position (5, 16) to create obstacle at (154, 566) on xpath=/html/body/app-root/app-board/div/div[16]/div[5]/app-node/div
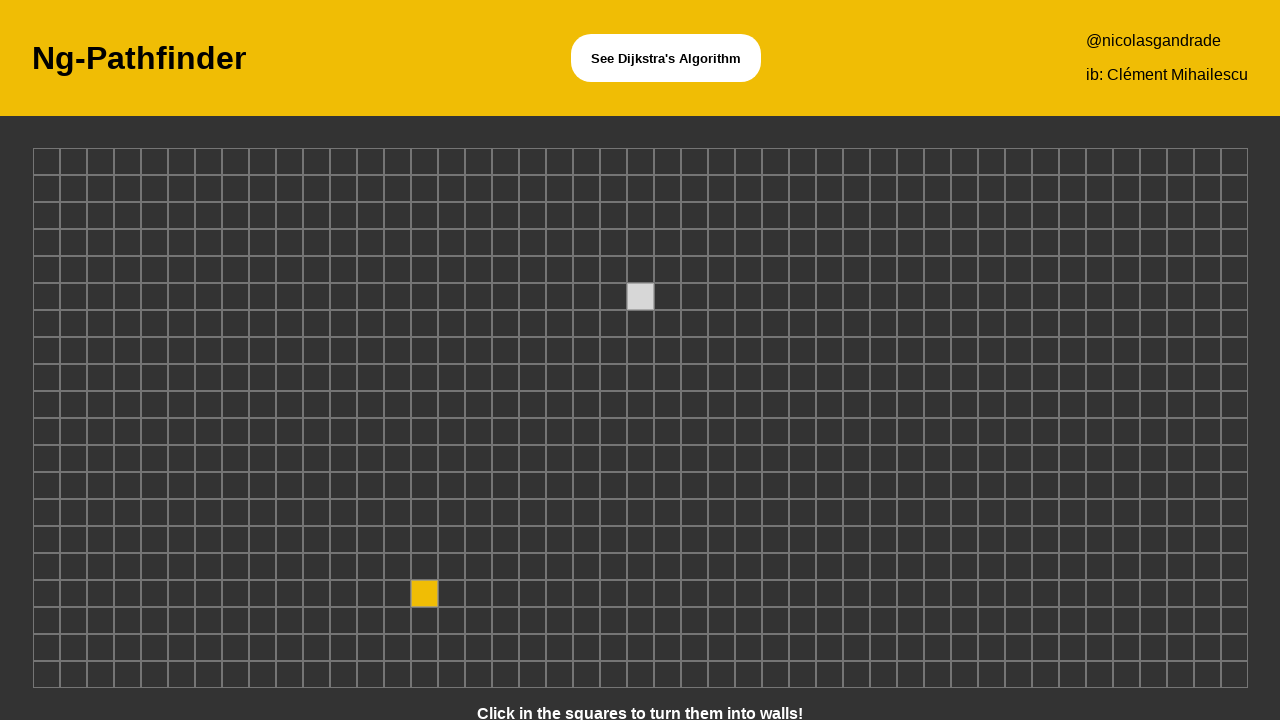

Clicked grid cell at position (28, 4) to create obstacle at (775, 242) on xpath=/html/body/app-root/app-board/div/div[4]/div[28]/app-node/div
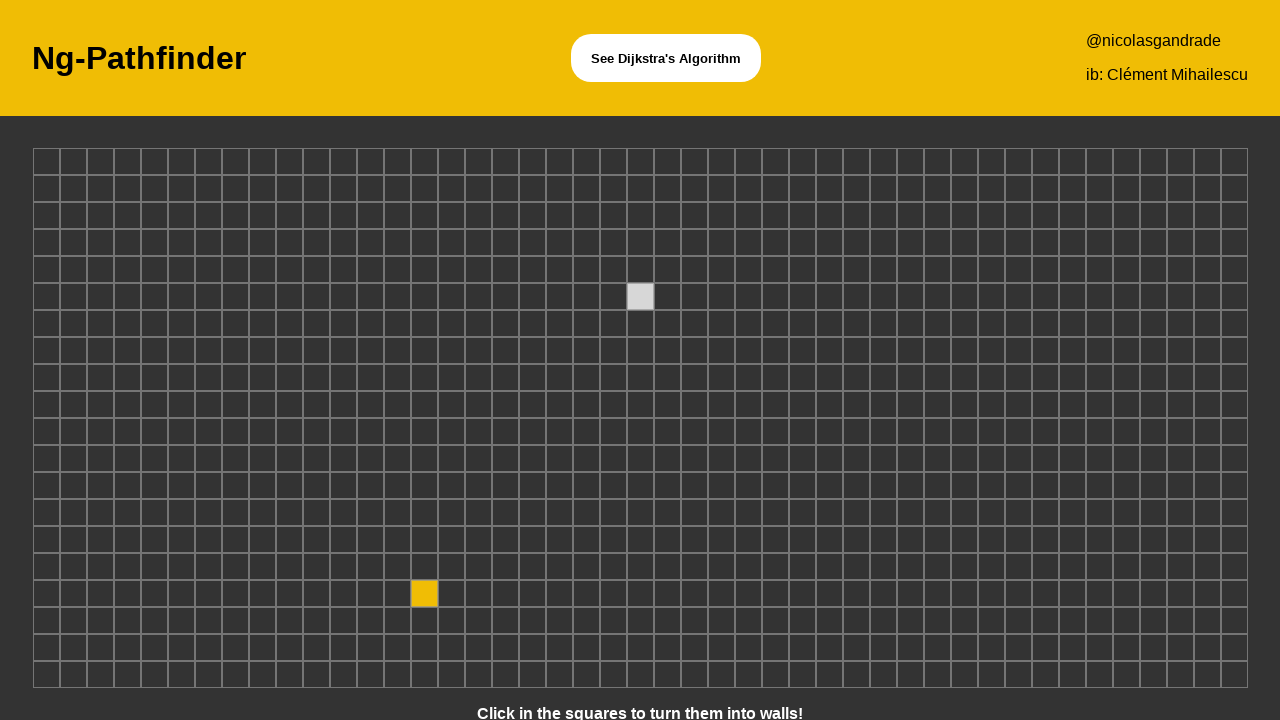

Clicked grid cell at position (4, 19) to create obstacle at (127, 648) on xpath=/html/body/app-root/app-board/div/div[19]/div[4]/app-node/div
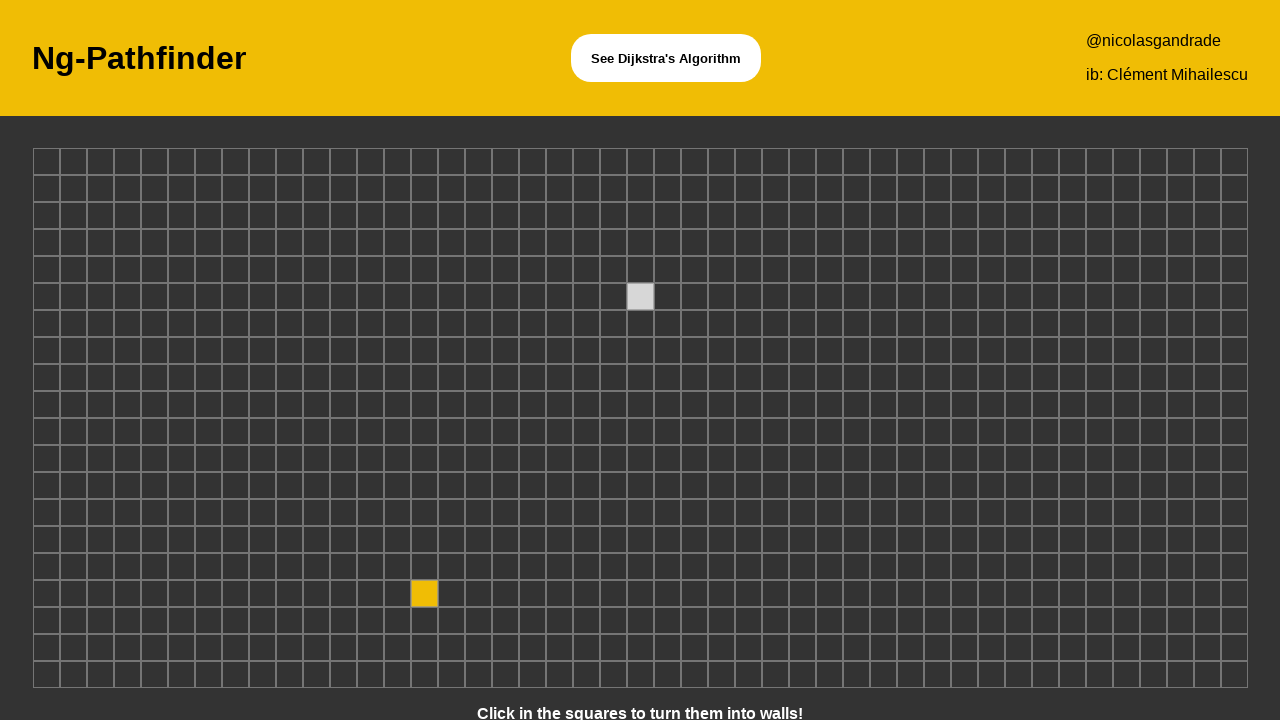

Clicked grid cell at position (24, 12) to create obstacle at (667, 458) on xpath=/html/body/app-root/app-board/div/div[12]/div[24]/app-node/div
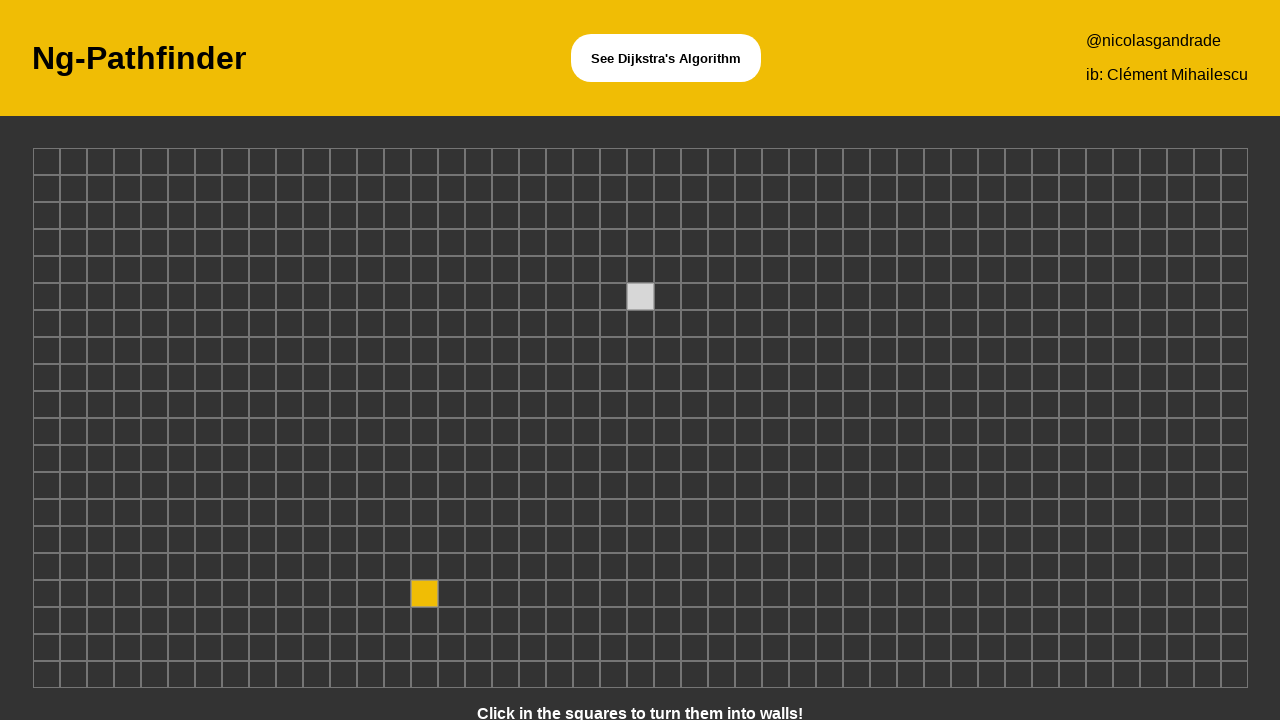

Clicked grid cell at position (3, 13) to create obstacle at (100, 486) on xpath=/html/body/app-root/app-board/div/div[13]/div[3]/app-node/div
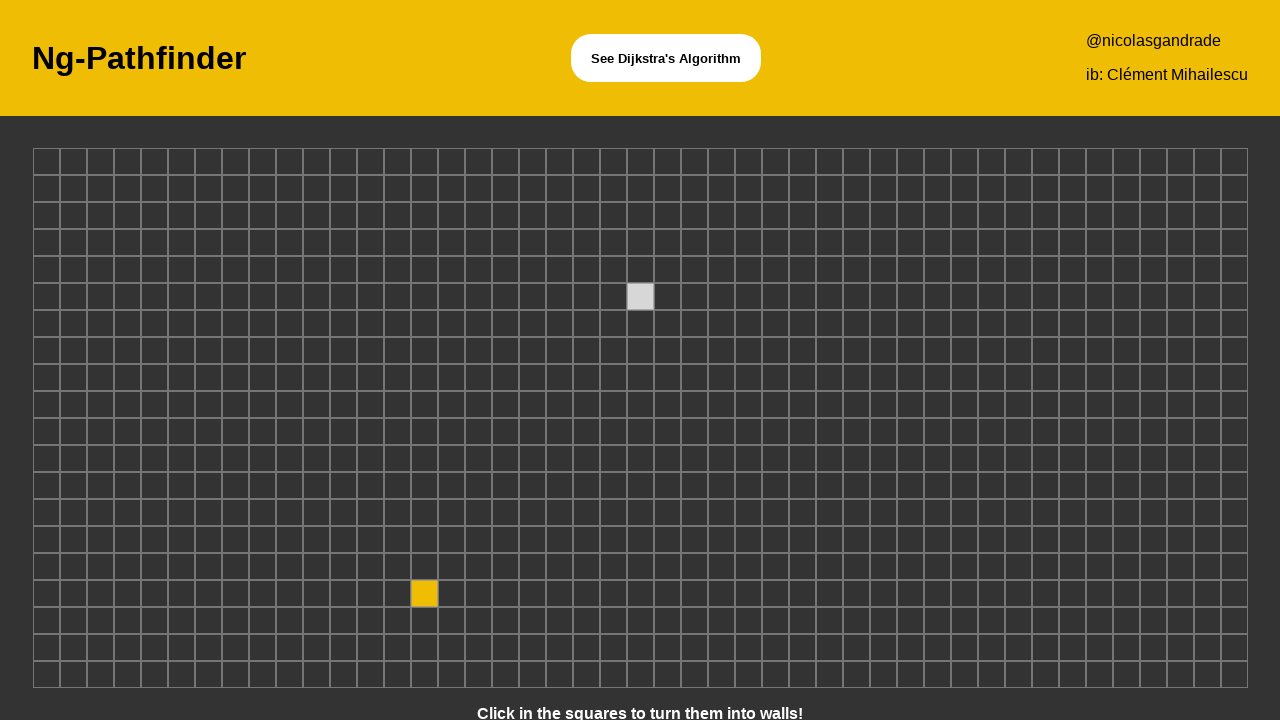

Clicked grid cell at position (3, 16) to create obstacle at (100, 566) on xpath=/html/body/app-root/app-board/div/div[16]/div[3]/app-node/div
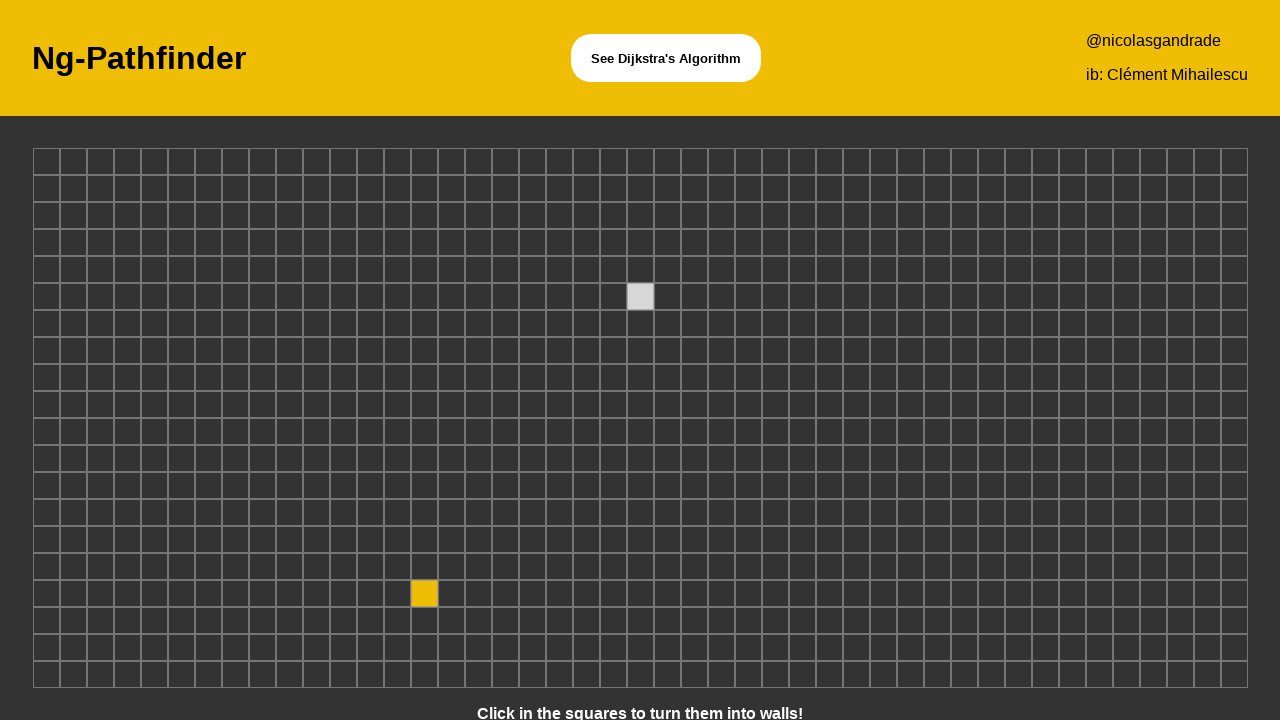

Clicked grid cell at position (13, 8) to create obstacle at (370, 350) on xpath=/html/body/app-root/app-board/div/div[8]/div[13]/app-node/div
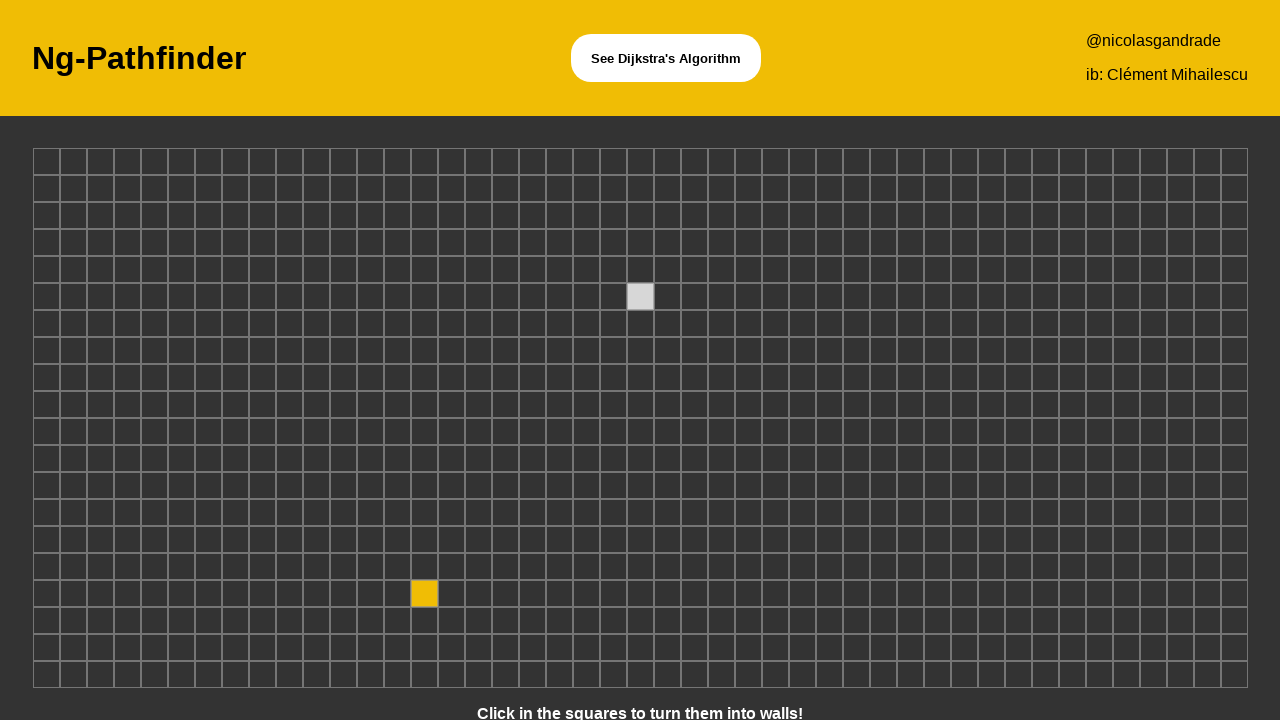

Clicked grid cell at position (17, 7) to create obstacle at (478, 324) on xpath=/html/body/app-root/app-board/div/div[7]/div[17]/app-node/div
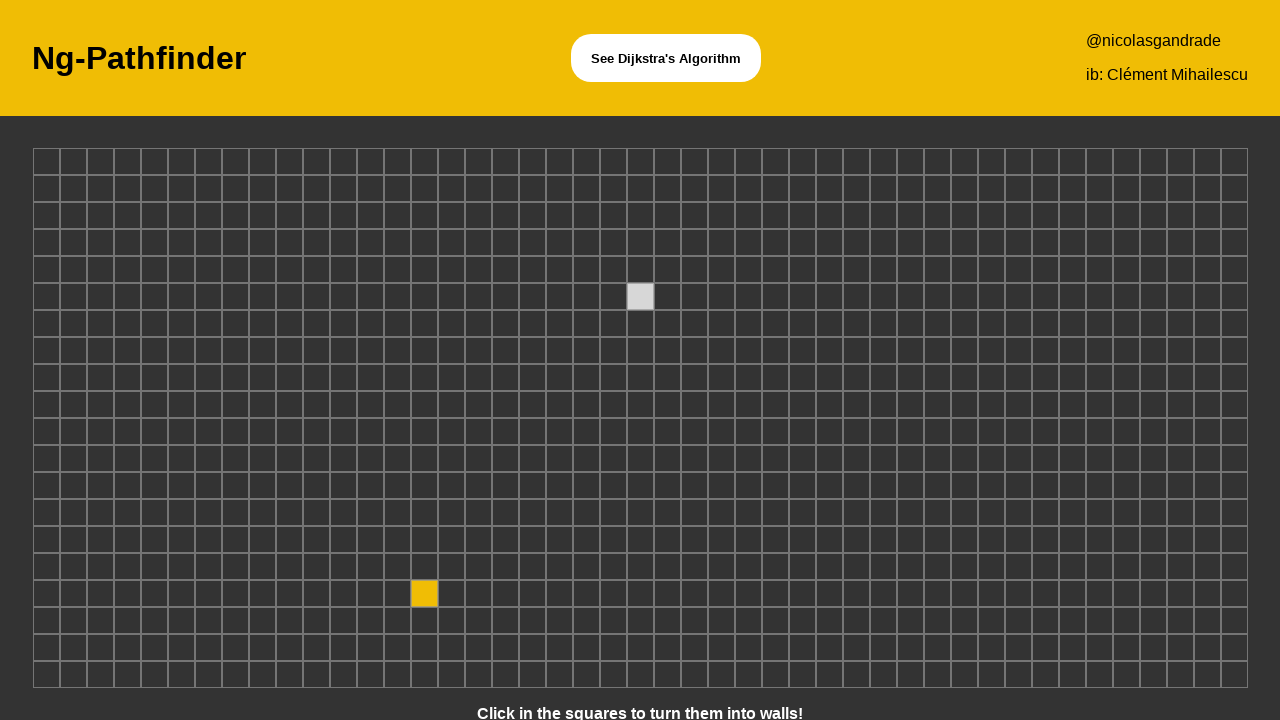

Clicked grid cell at position (3, 2) to create obstacle at (100, 188) on xpath=/html/body/app-root/app-board/div/div[2]/div[3]/app-node/div
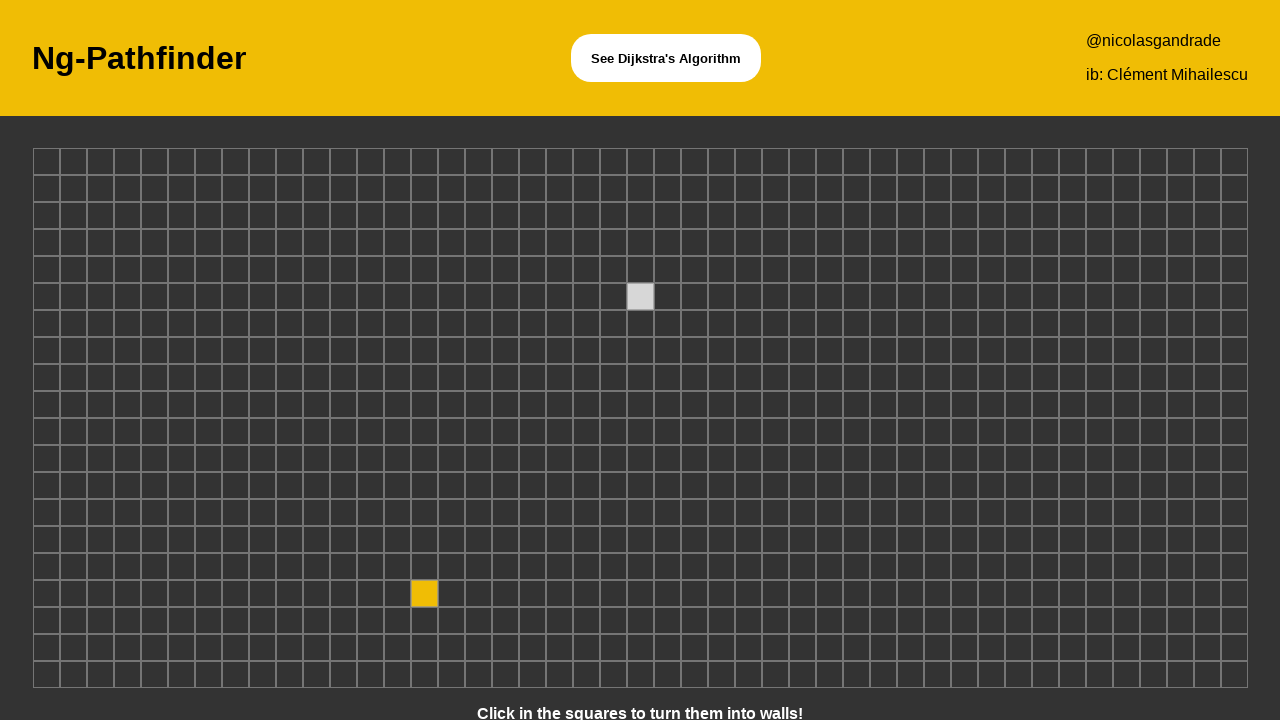

Clicked grid cell at position (30, 19) to create obstacle at (829, 648) on xpath=/html/body/app-root/app-board/div/div[19]/div[30]/app-node/div
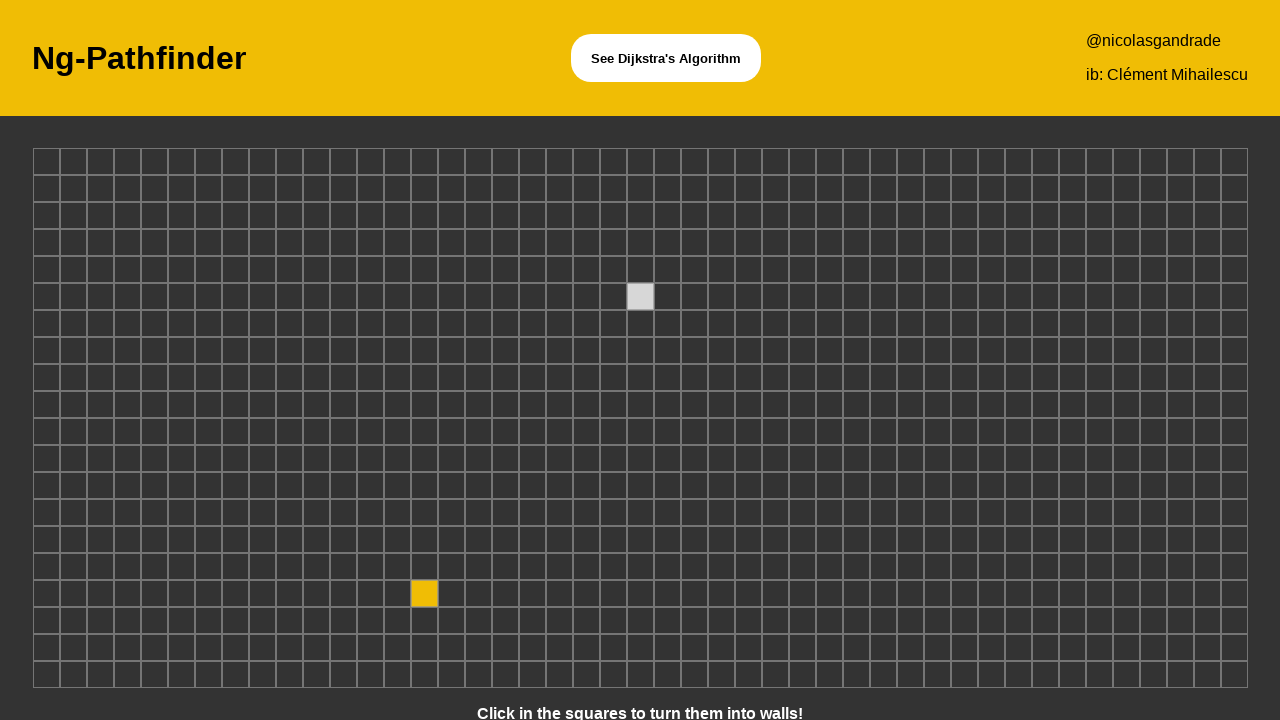

Clicked grid cell at position (34, 20) to create obstacle at (937, 674) on xpath=/html/body/app-root/app-board/div/div[20]/div[34]/app-node/div
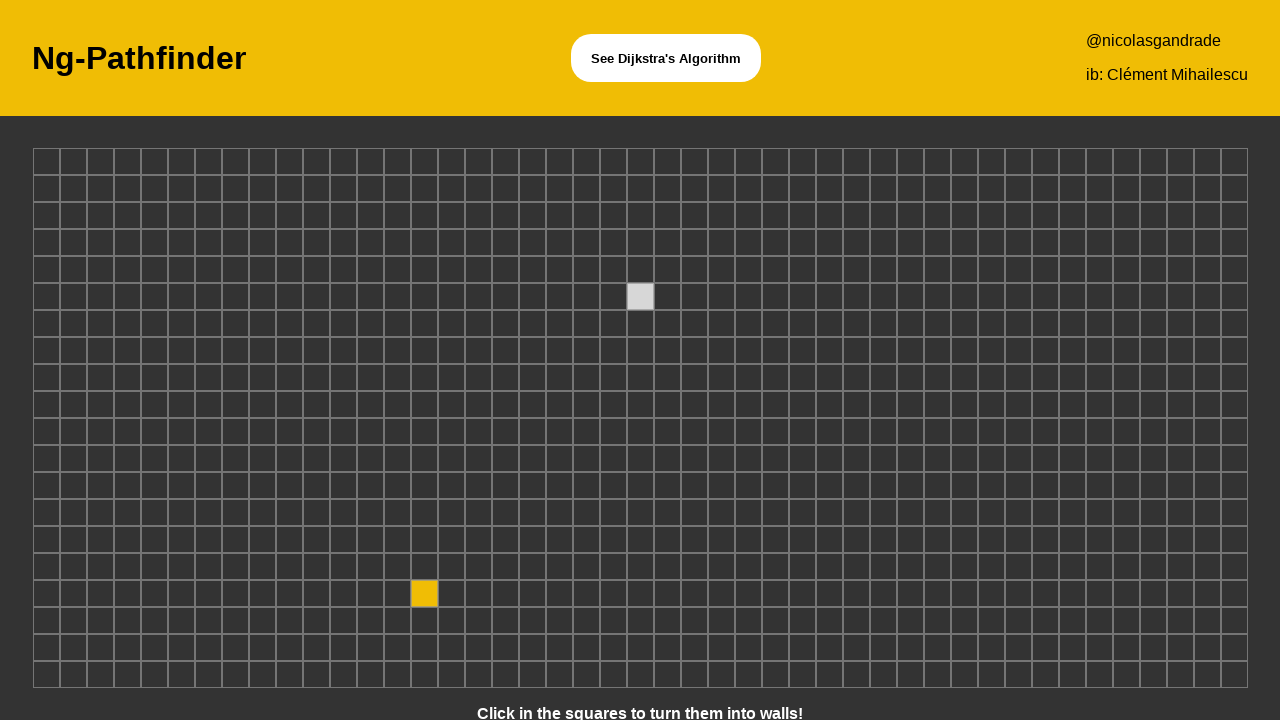

Clicked grid cell at position (37, 7) to create obstacle at (1018, 324) on xpath=/html/body/app-root/app-board/div/div[7]/div[37]/app-node/div
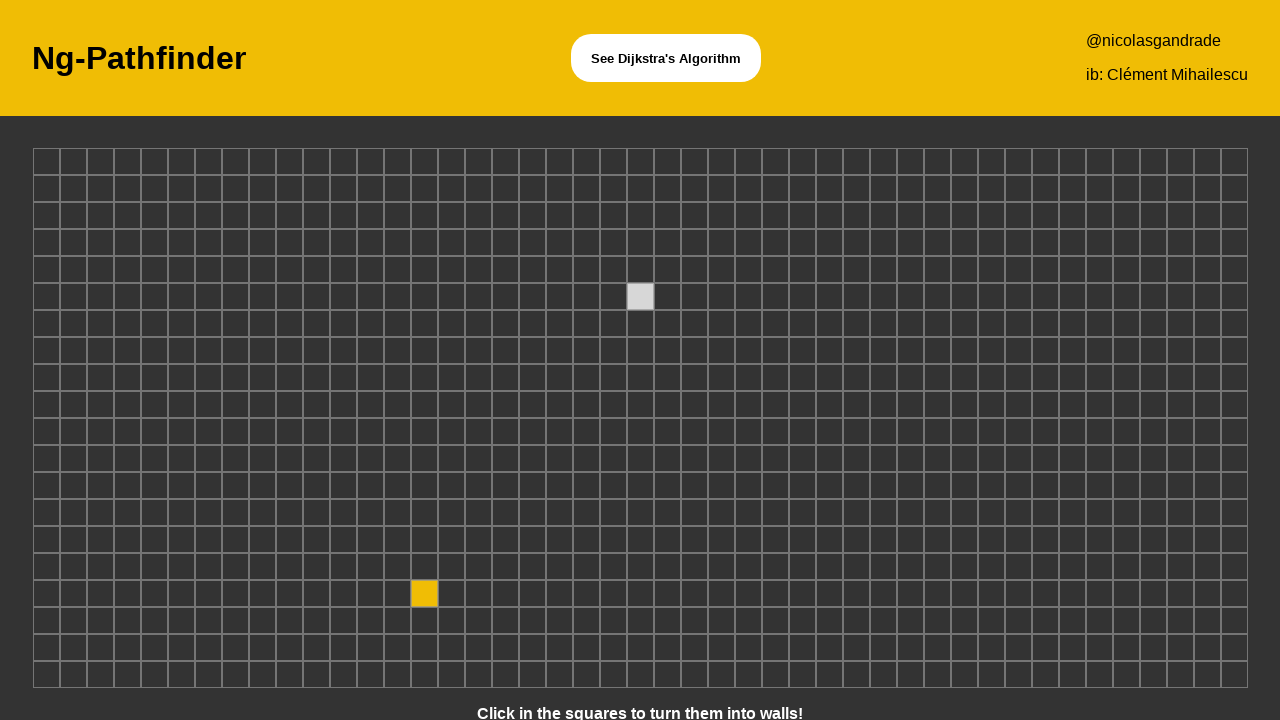

Clicked grid cell at position (15, 2) to create obstacle at (424, 188) on xpath=/html/body/app-root/app-board/div/div[2]/div[15]/app-node/div
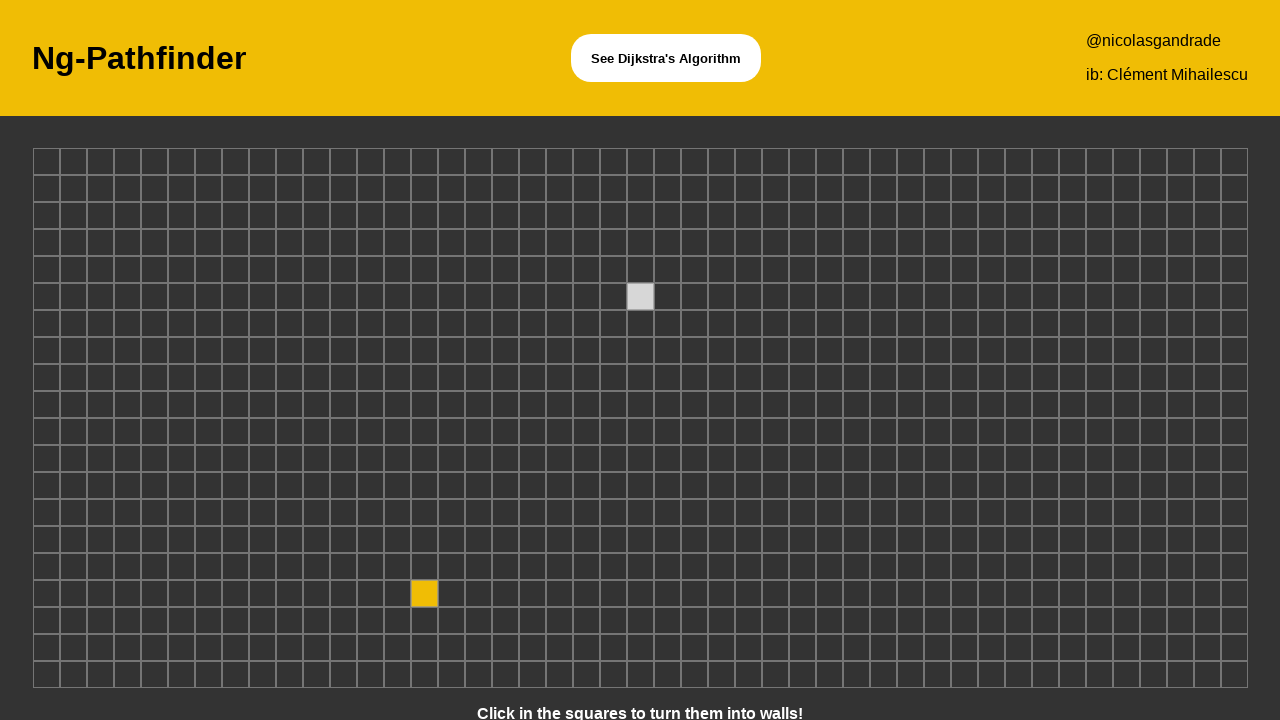

Clicked grid cell at position (27, 14) to create obstacle at (748, 512) on xpath=/html/body/app-root/app-board/div/div[14]/div[27]/app-node/div
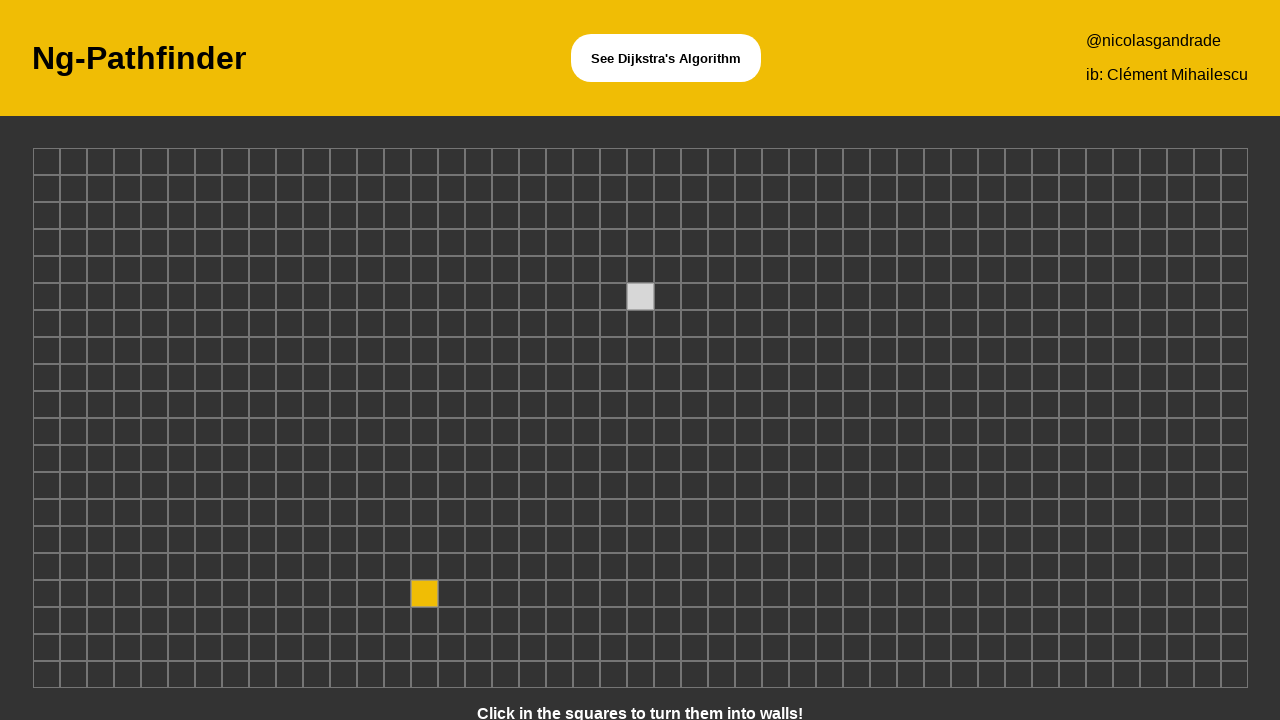

Clicked grid cell at position (39, 6) to create obstacle at (1072, 296) on xpath=/html/body/app-root/app-board/div/div[6]/div[39]/app-node/div
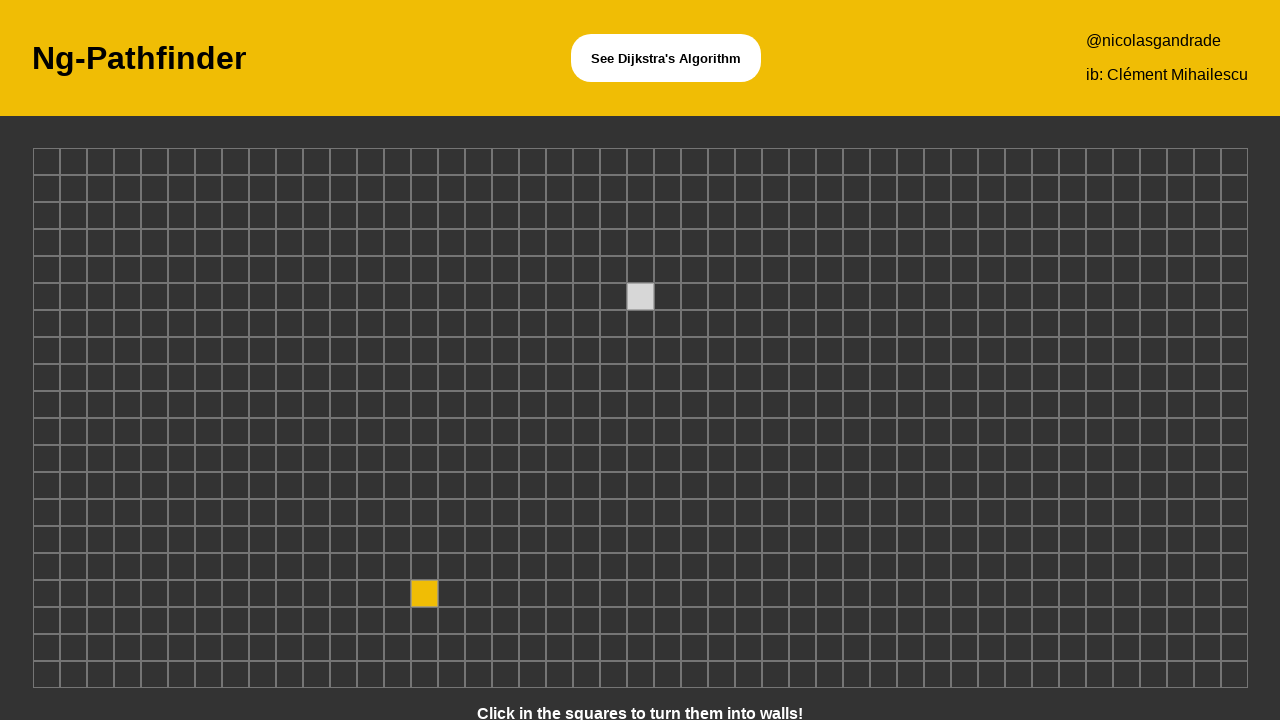

Clicked grid cell at position (25, 12) to create obstacle at (694, 458) on xpath=/html/body/app-root/app-board/div/div[12]/div[25]/app-node/div
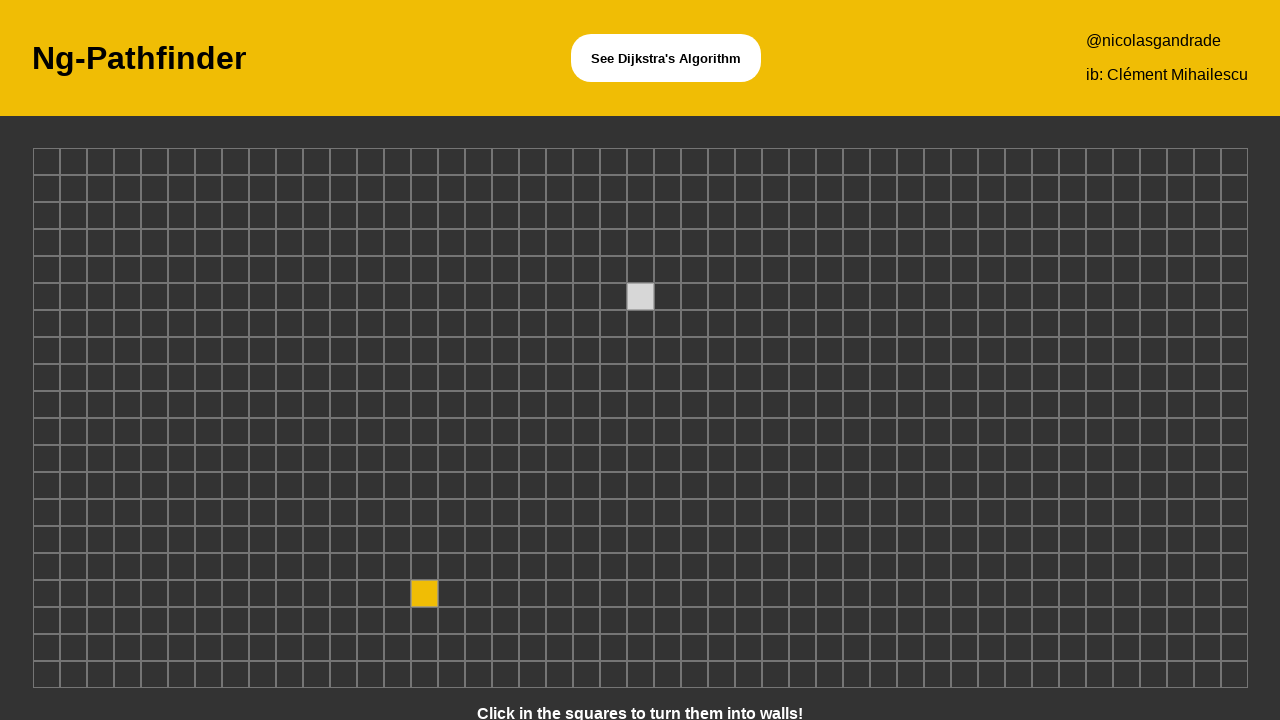

Clicked grid cell at position (34, 8) to create obstacle at (937, 350) on xpath=/html/body/app-root/app-board/div/div[8]/div[34]/app-node/div
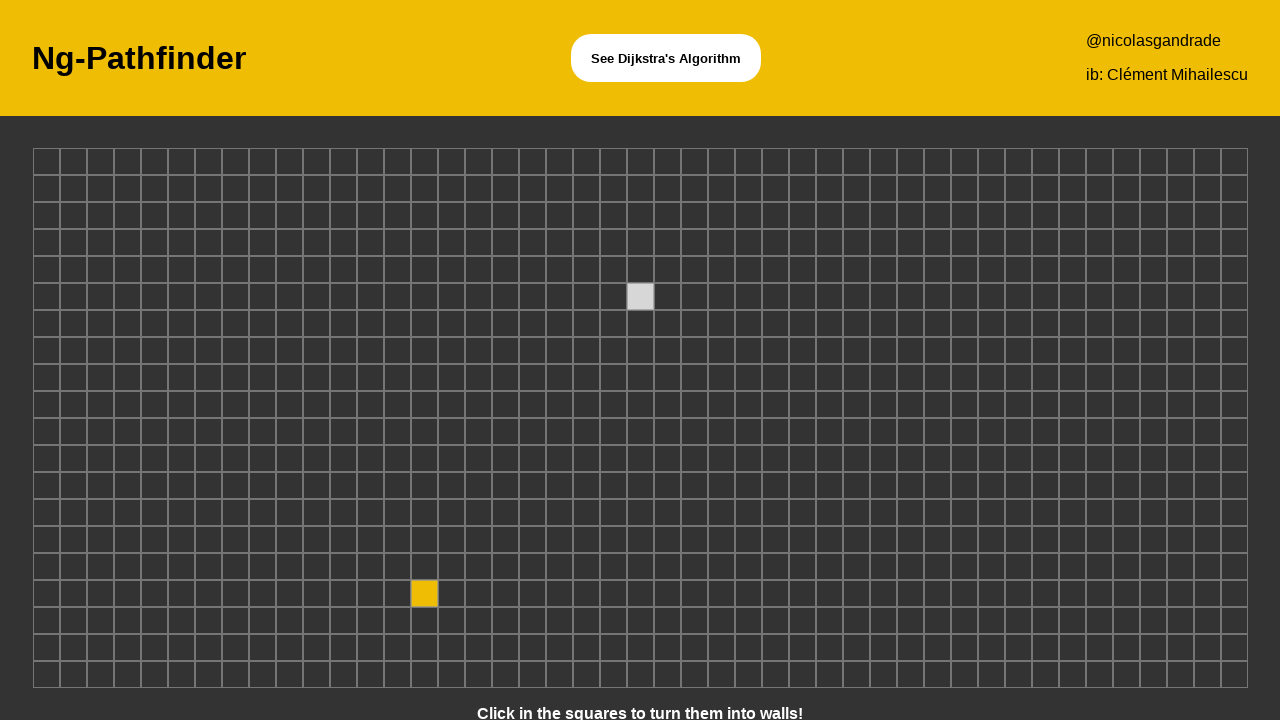

Clicked grid cell at position (30, 3) to create obstacle at (829, 216) on xpath=/html/body/app-root/app-board/div/div[3]/div[30]/app-node/div
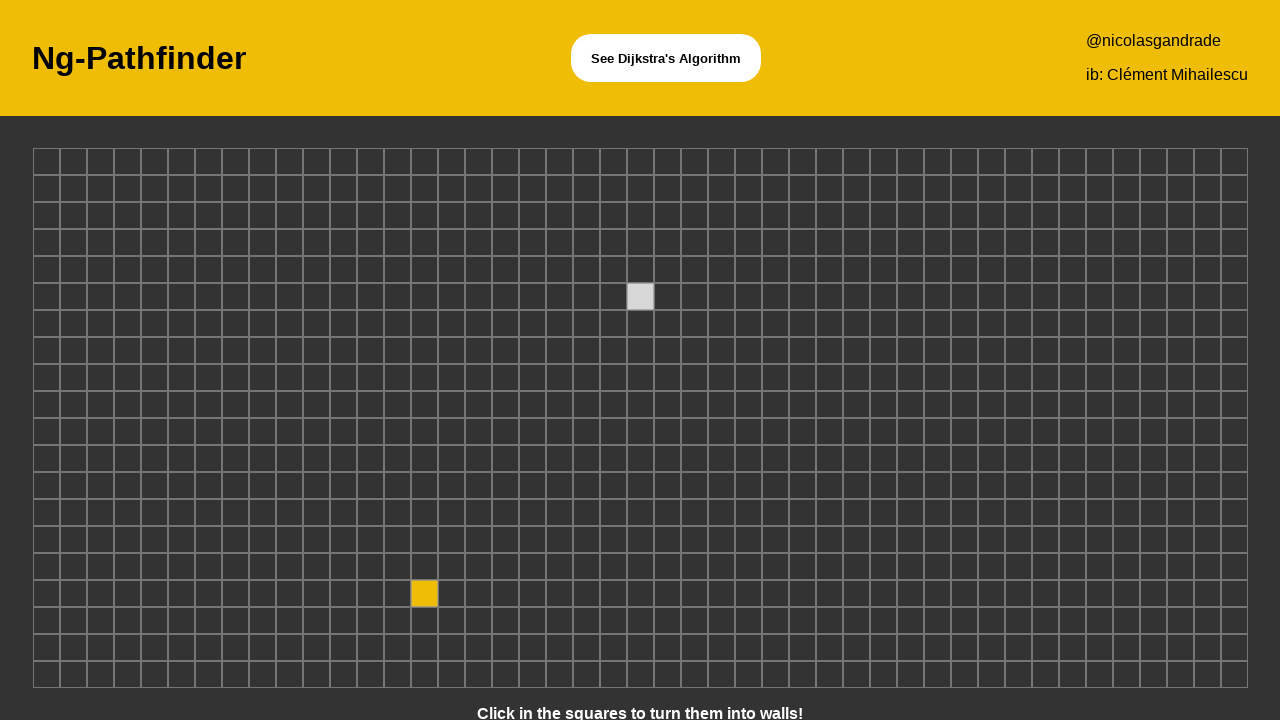

Clicked grid cell at position (31, 9) to create obstacle at (856, 378) on xpath=/html/body/app-root/app-board/div/div[9]/div[31]/app-node/div
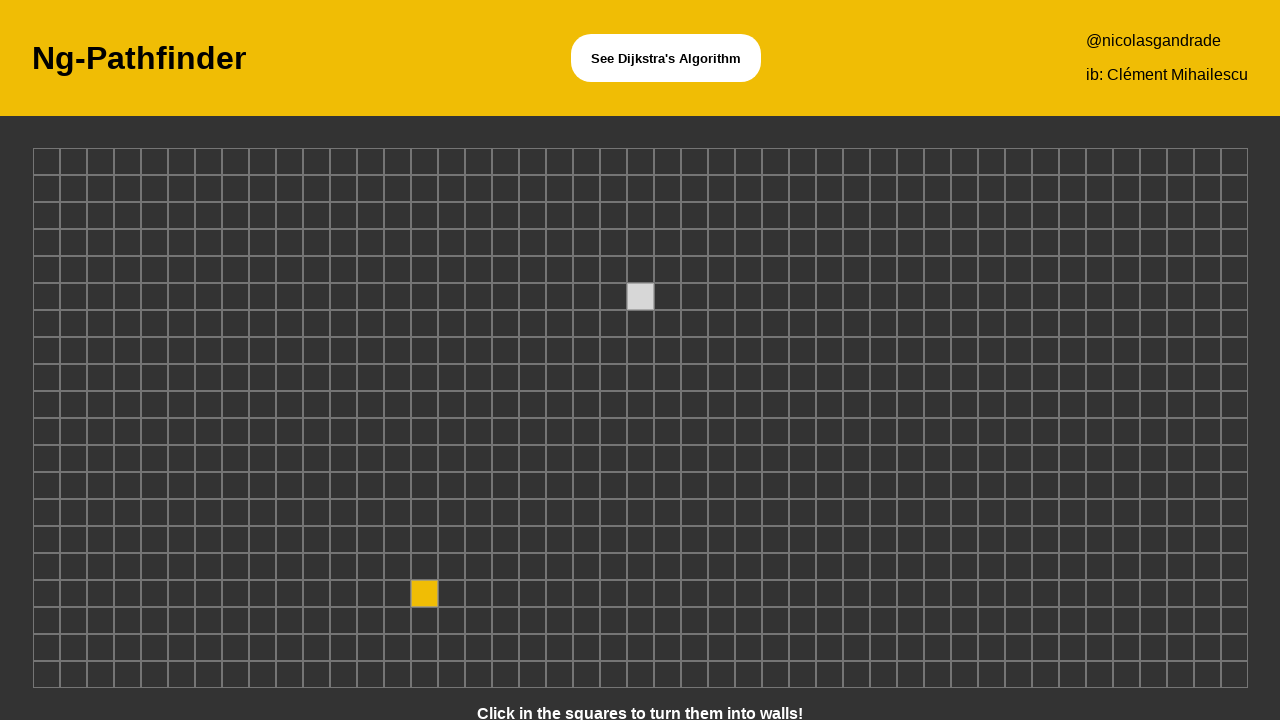

Clicked grid cell at position (2, 17) to create obstacle at (73, 594) on xpath=/html/body/app-root/app-board/div/div[17]/div[2]/app-node/div
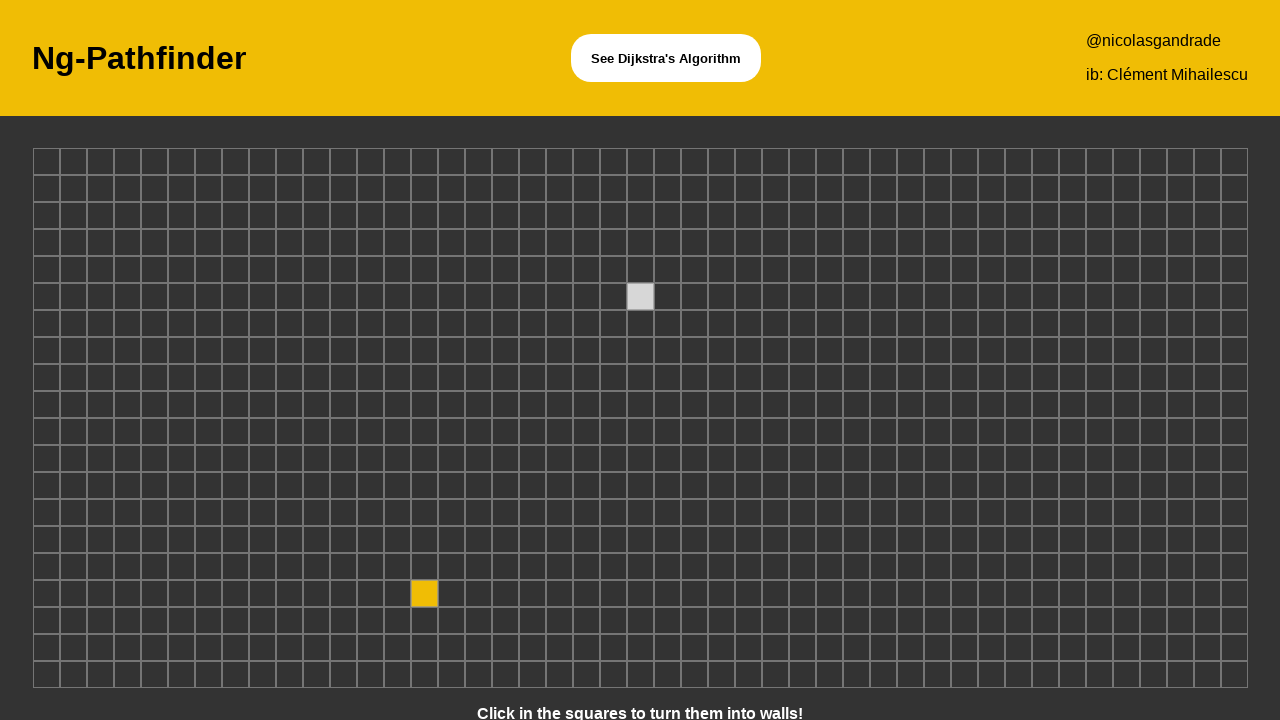

Clicked grid cell at position (11, 19) to create obstacle at (316, 648) on xpath=/html/body/app-root/app-board/div/div[19]/div[11]/app-node/div
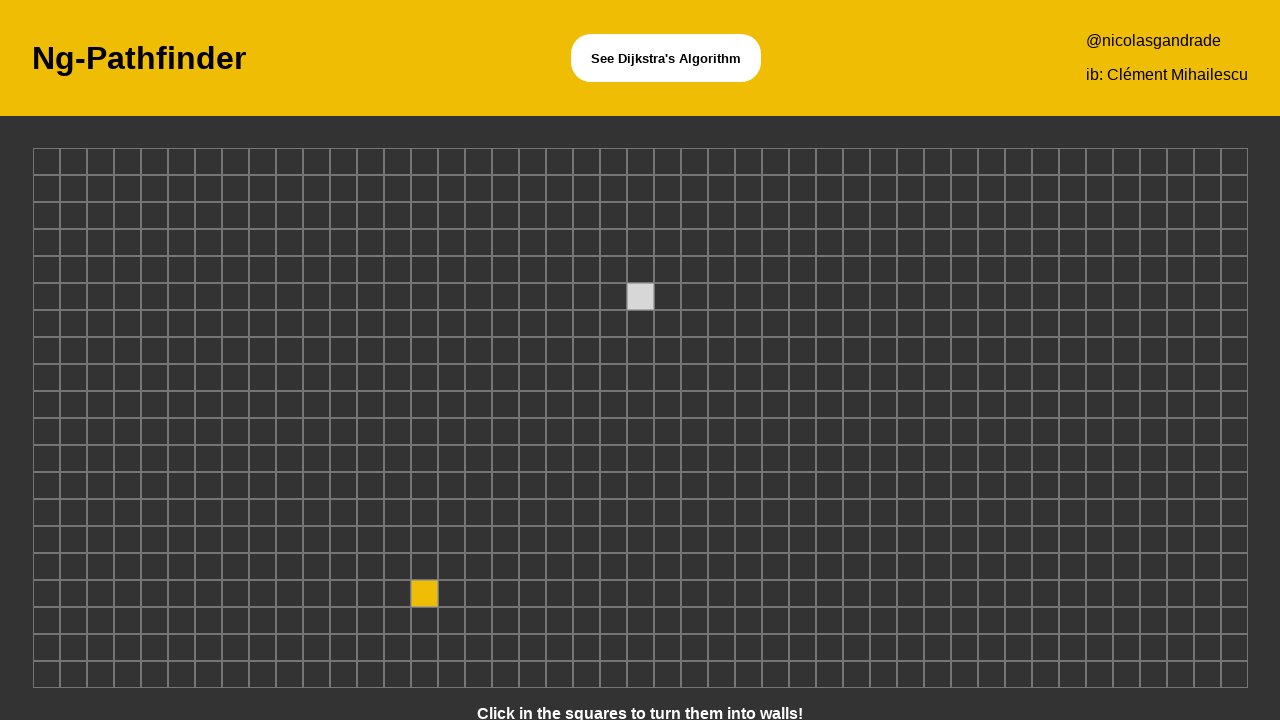

Clicked grid cell at position (22, 12) to create obstacle at (613, 458) on xpath=/html/body/app-root/app-board/div/div[12]/div[22]/app-node/div
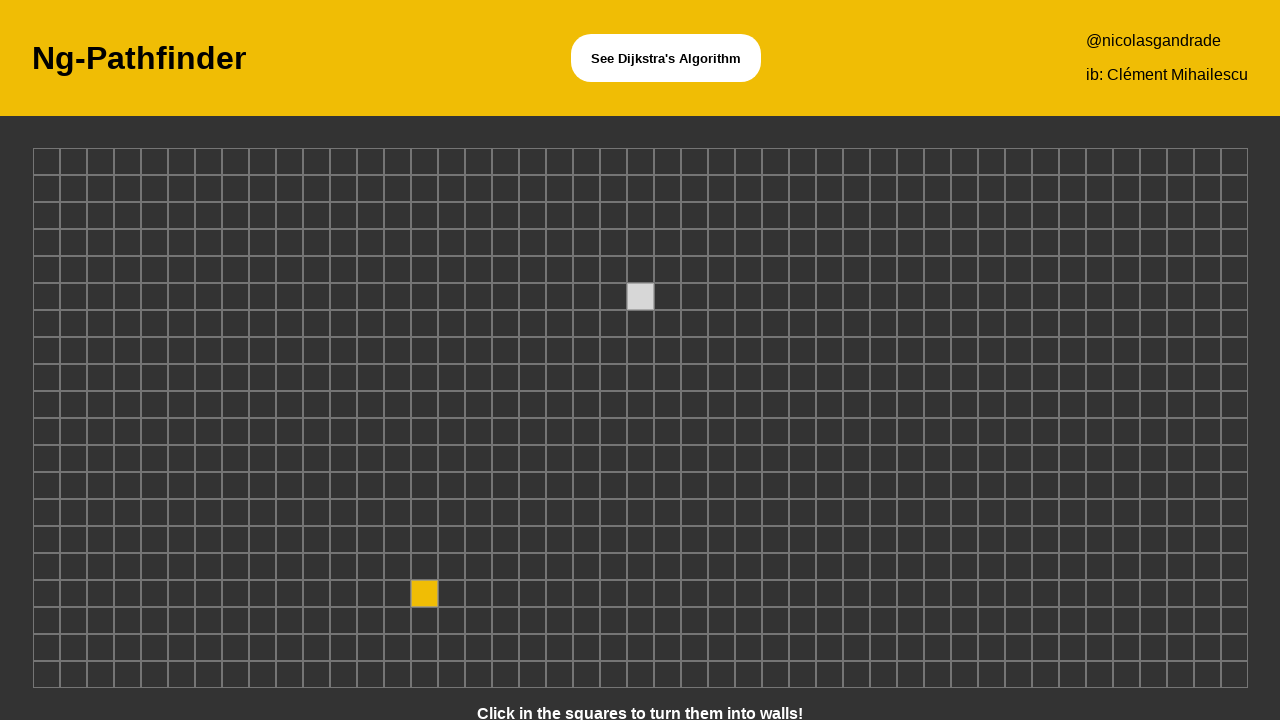

Clicked grid cell at position (17, 11) to create obstacle at (478, 432) on xpath=/html/body/app-root/app-board/div/div[11]/div[17]/app-node/div
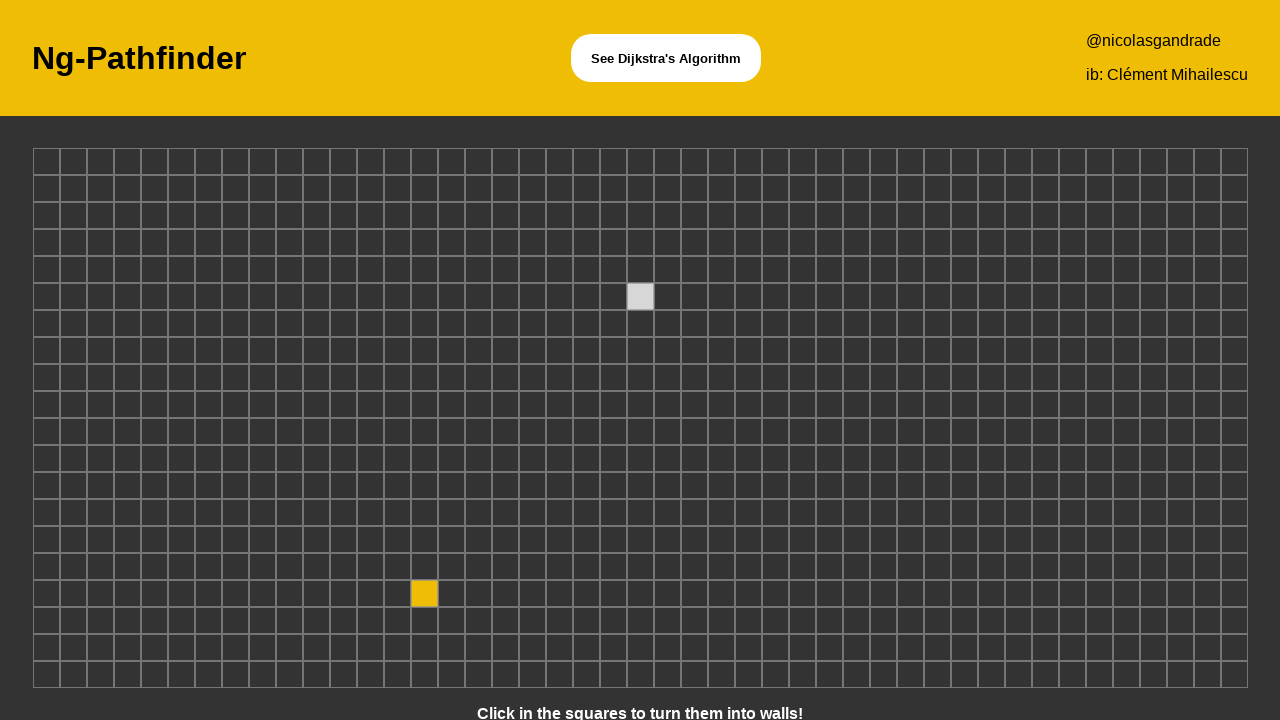

Clicked grid cell at position (1, 11) to create obstacle at (46, 432) on xpath=/html/body/app-root/app-board/div/div[11]/div[1]/app-node/div
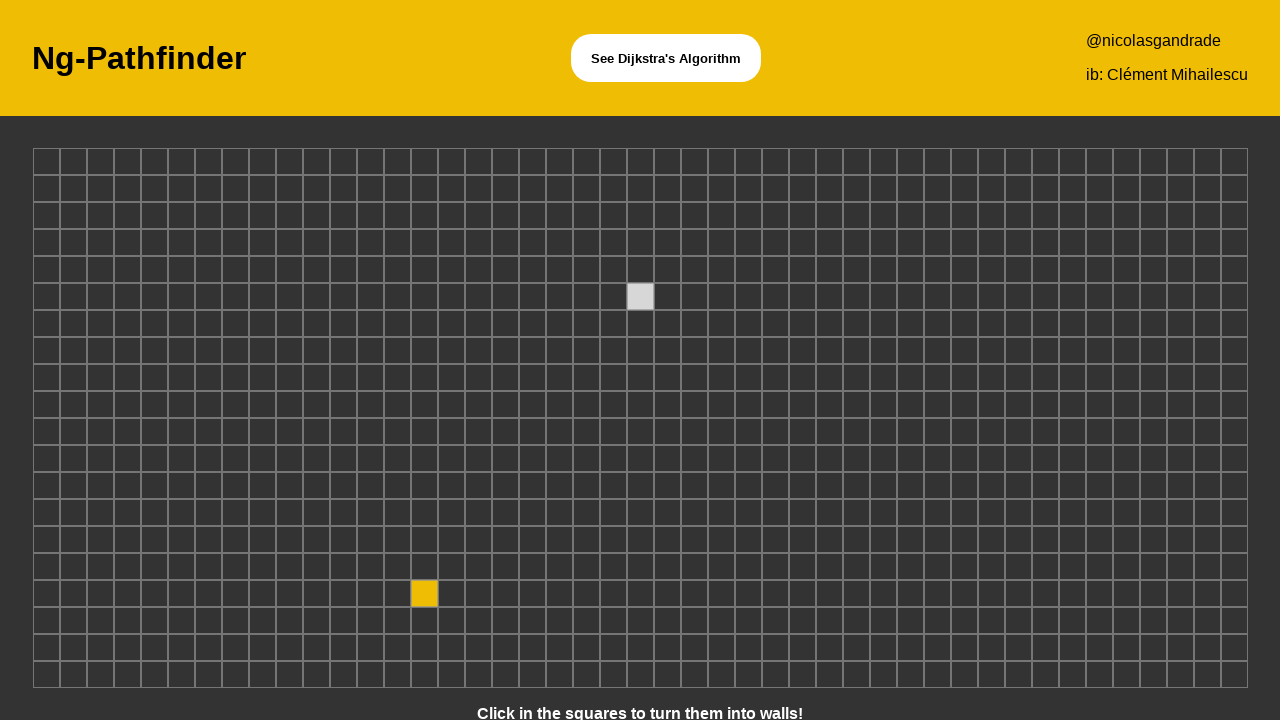

Clicked grid cell at position (30, 4) to create obstacle at (829, 242) on xpath=/html/body/app-root/app-board/div/div[4]/div[30]/app-node/div
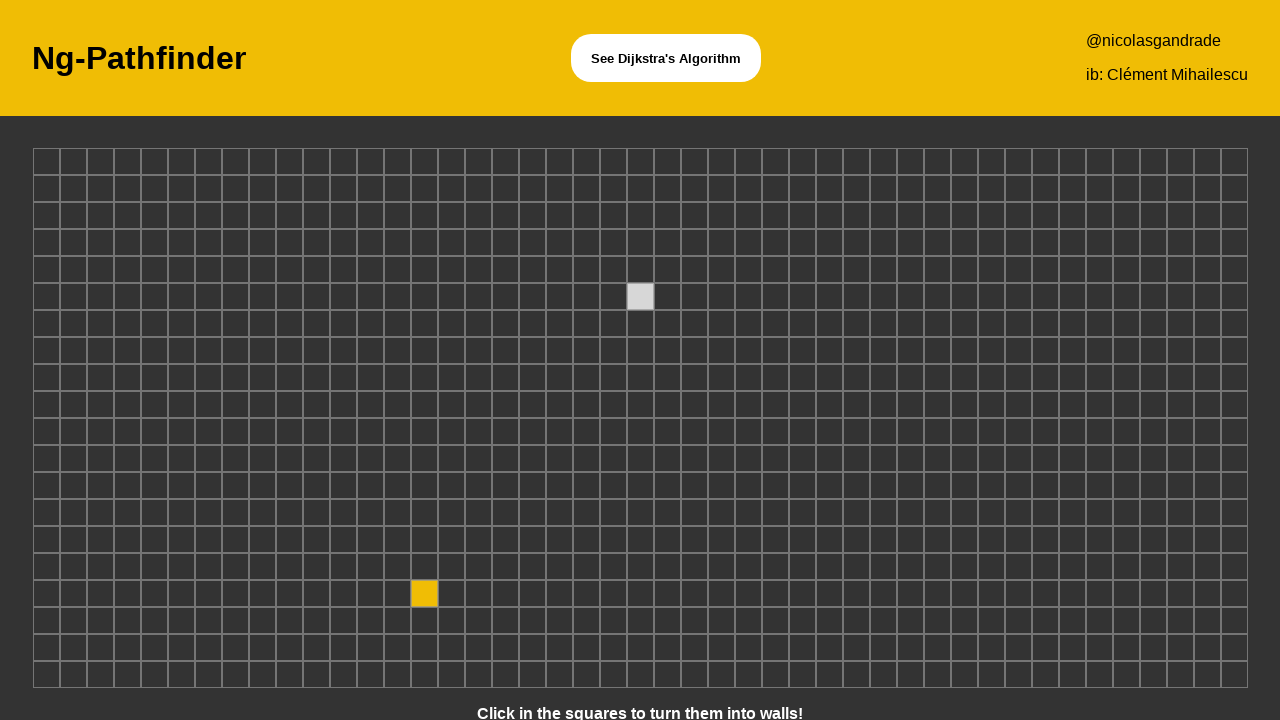

Clicked grid cell at position (24, 9) to create obstacle at (667, 378) on xpath=/html/body/app-root/app-board/div/div[9]/div[24]/app-node/div
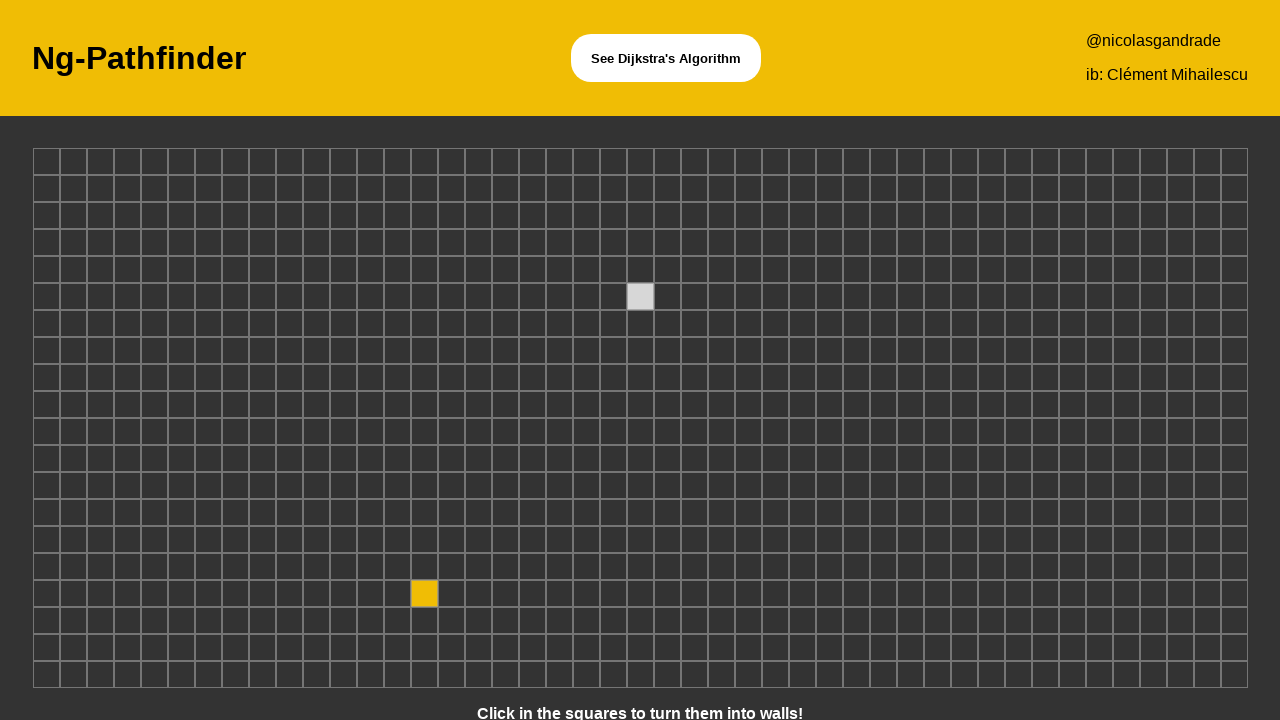

Clicked grid cell at position (20, 16) to create obstacle at (559, 566) on xpath=/html/body/app-root/app-board/div/div[16]/div[20]/app-node/div
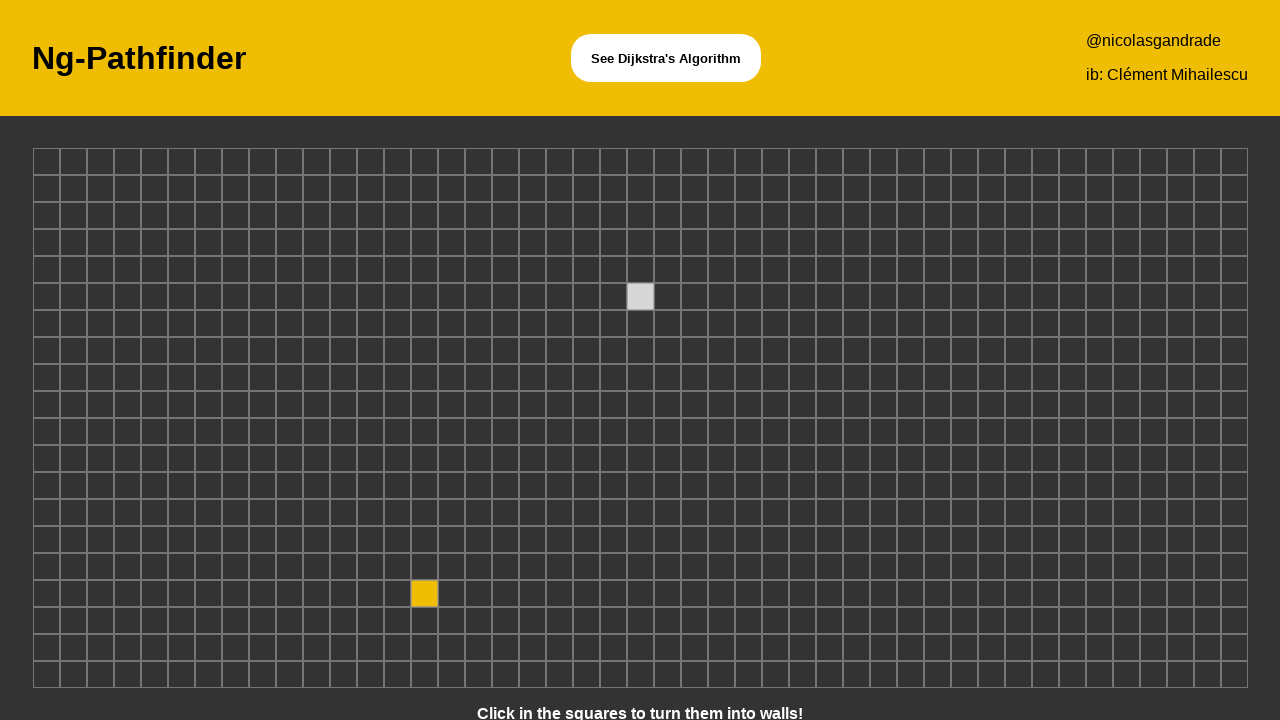

Clicked grid cell at position (44, 12) to create obstacle at (1207, 458) on xpath=/html/body/app-root/app-board/div/div[12]/div[44]/app-node/div
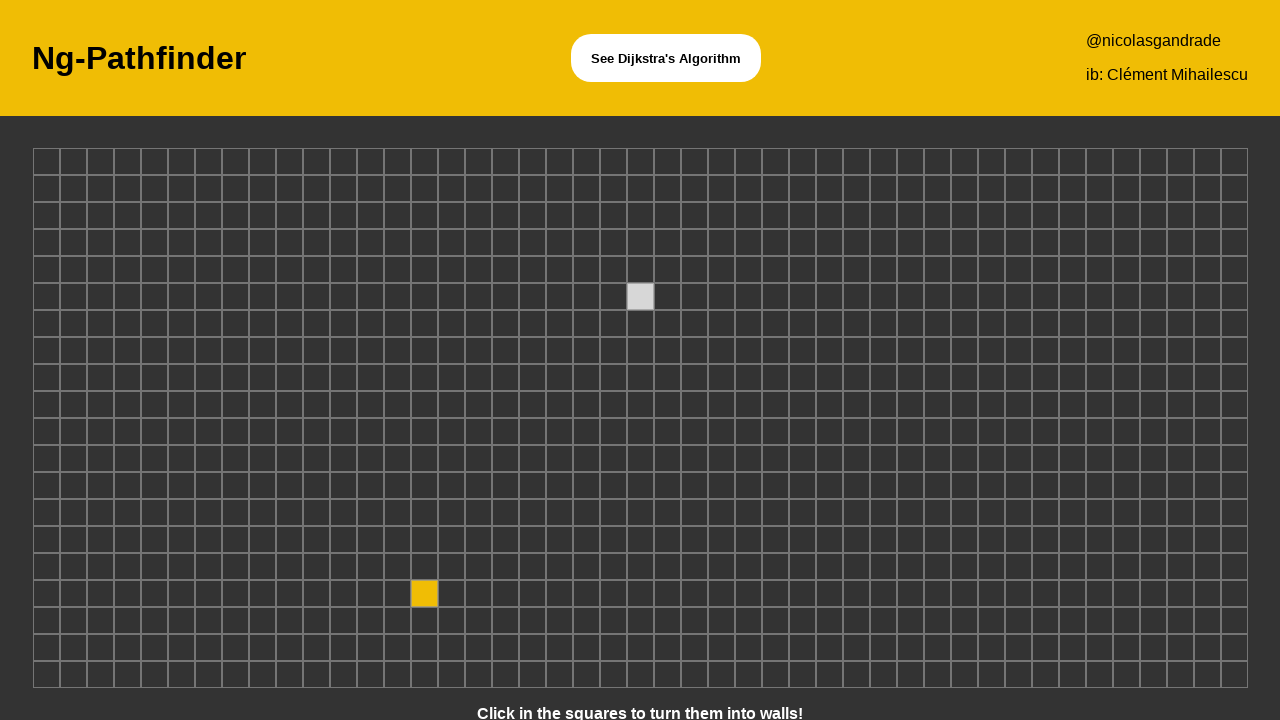

Clicked grid cell at position (40, 14) to create obstacle at (1099, 512) on xpath=/html/body/app-root/app-board/div/div[14]/div[40]/app-node/div
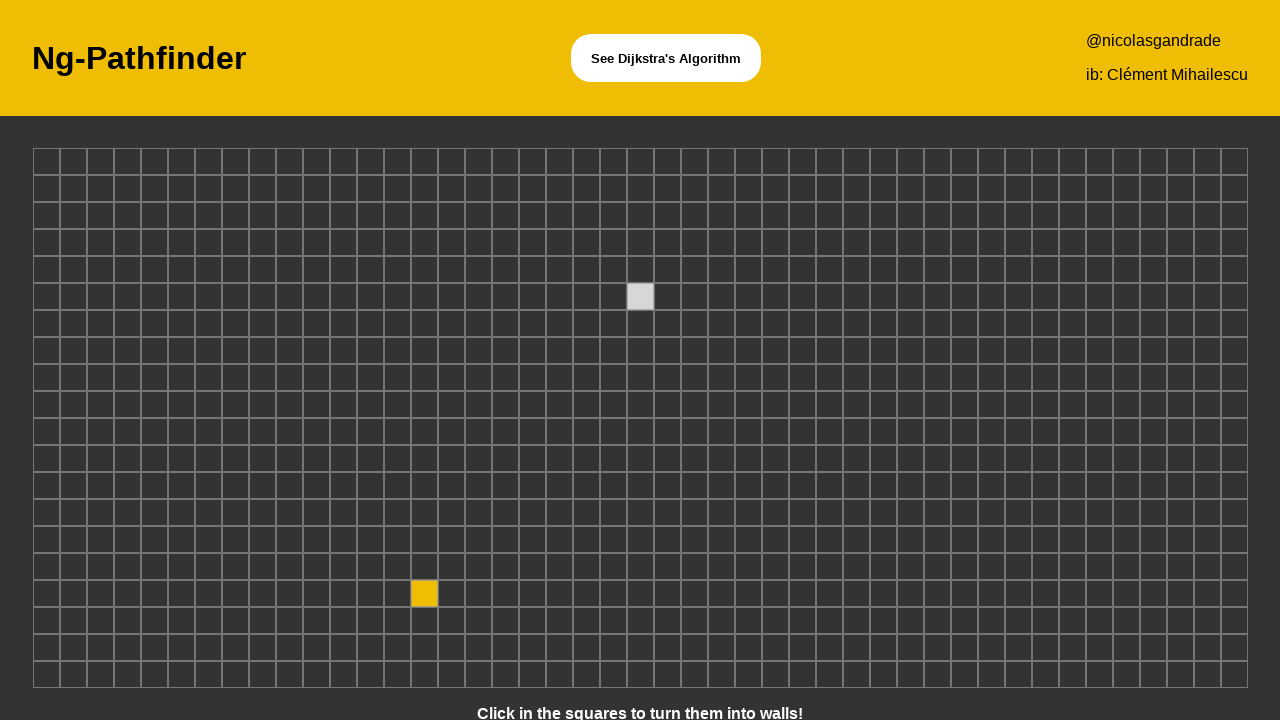

Clicked grid cell at position (19, 14) to create obstacle at (532, 512) on xpath=/html/body/app-root/app-board/div/div[14]/div[19]/app-node/div
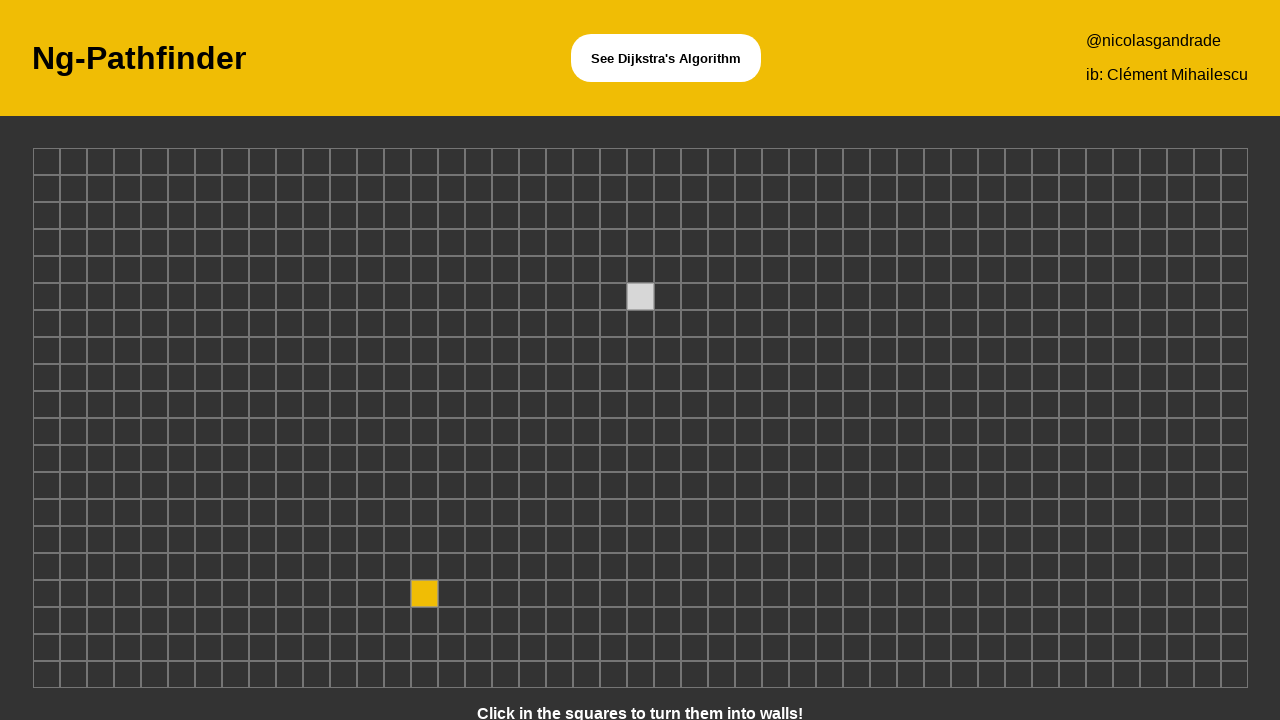

Clicked grid cell at position (33, 13) to create obstacle at (910, 486) on xpath=/html/body/app-root/app-board/div/div[13]/div[33]/app-node/div
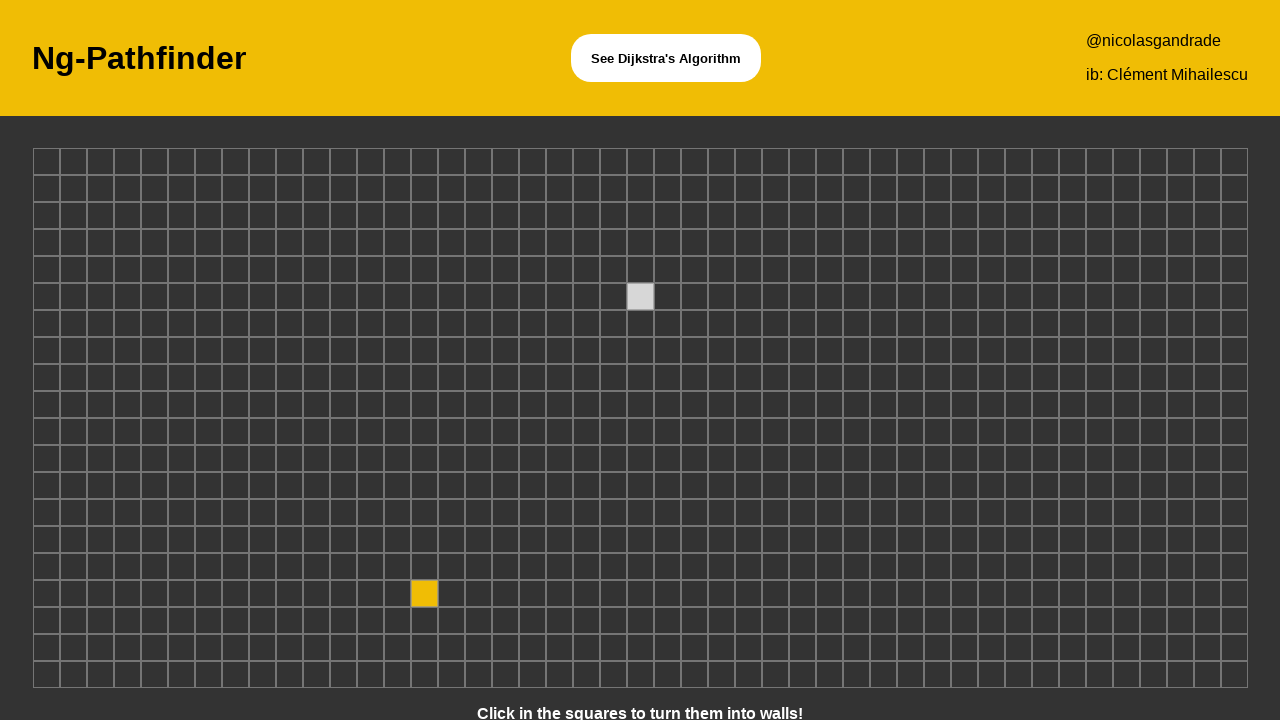

Clicked grid cell at position (42, 10) to create obstacle at (1153, 404) on xpath=/html/body/app-root/app-board/div/div[10]/div[42]/app-node/div
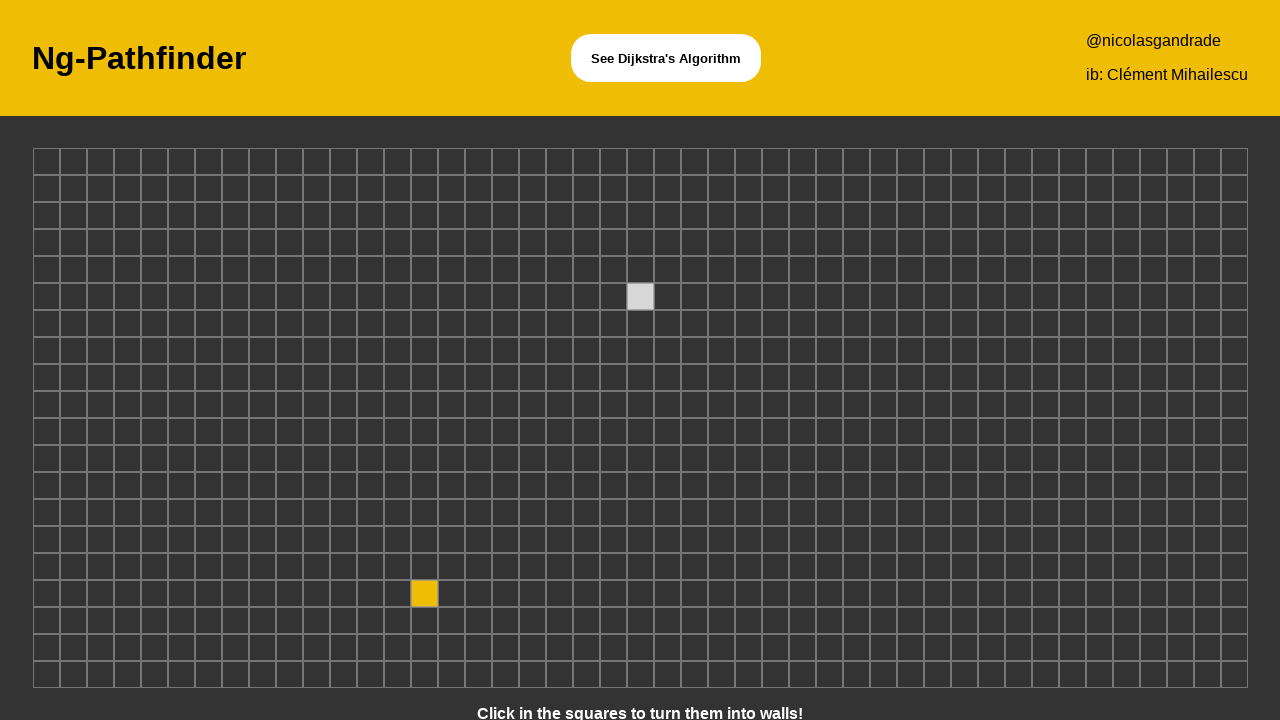

Clicked grid cell at position (33, 2) to create obstacle at (910, 188) on xpath=/html/body/app-root/app-board/div/div[2]/div[33]/app-node/div
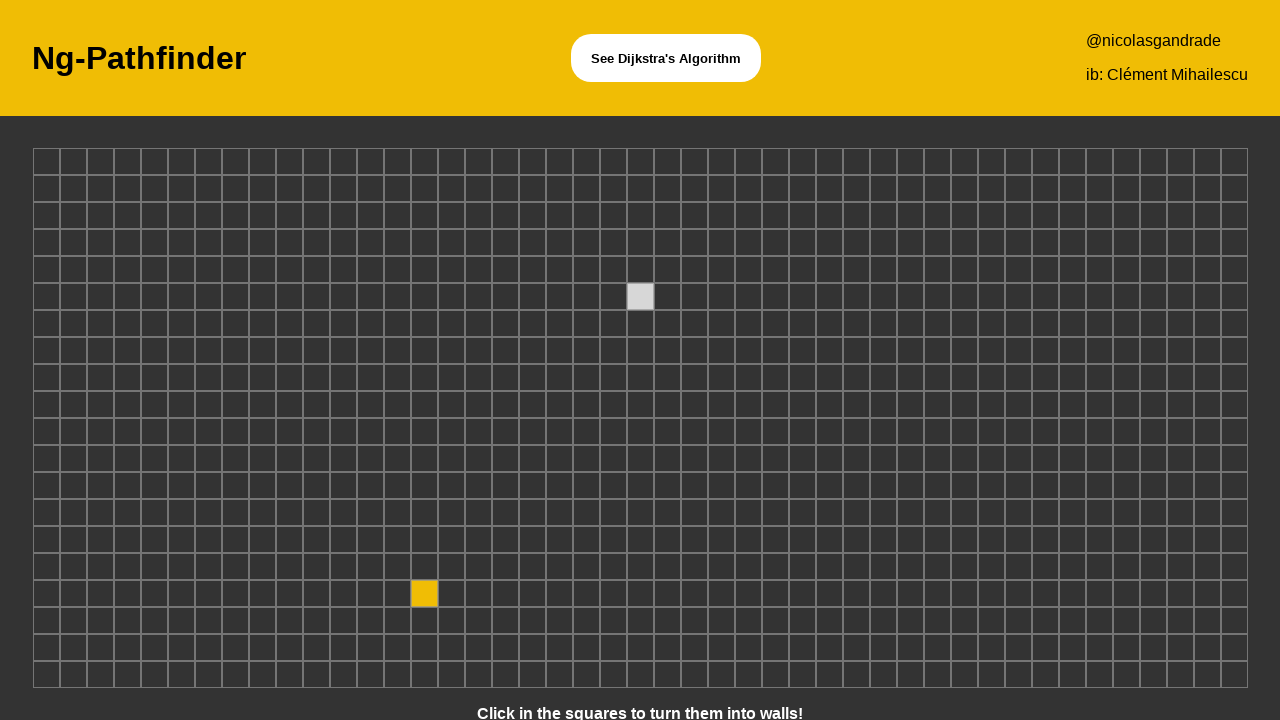

Clicked grid cell at position (5, 4) to create obstacle at (154, 242) on xpath=/html/body/app-root/app-board/div/div[4]/div[5]/app-node/div
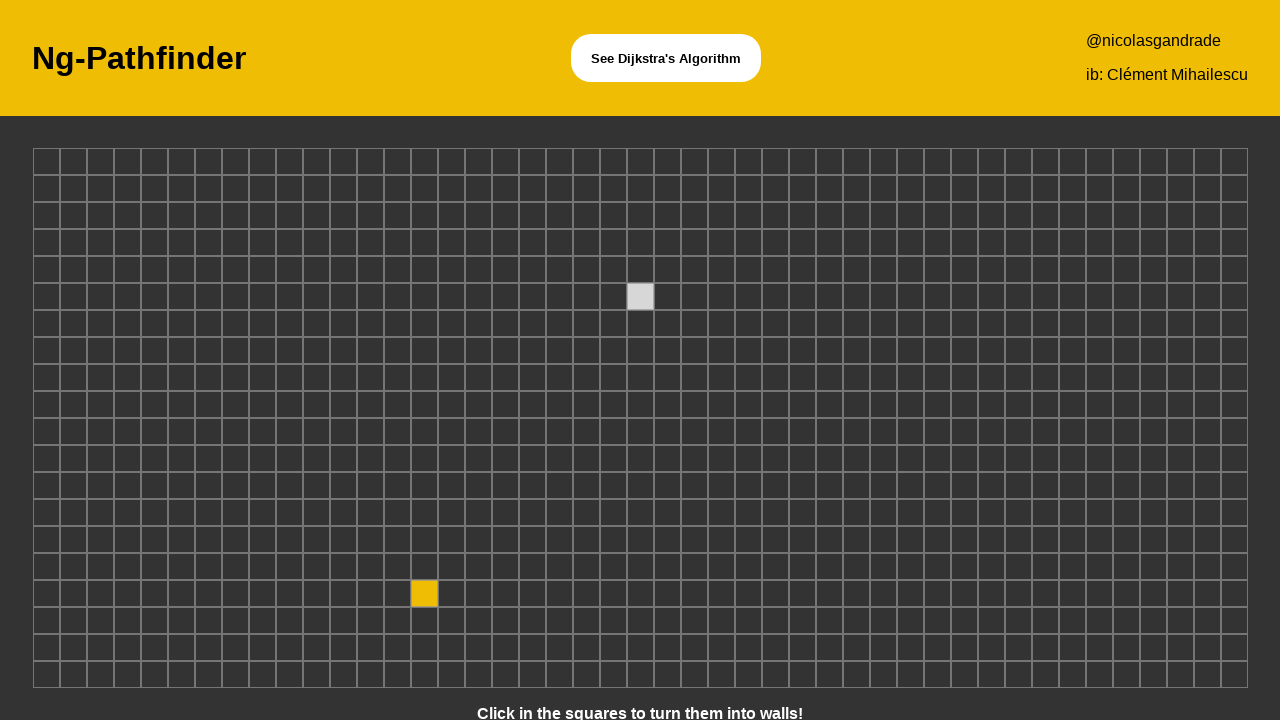

Clicked grid cell at position (4, 15) to create obstacle at (127, 540) on xpath=/html/body/app-root/app-board/div/div[15]/div[4]/app-node/div
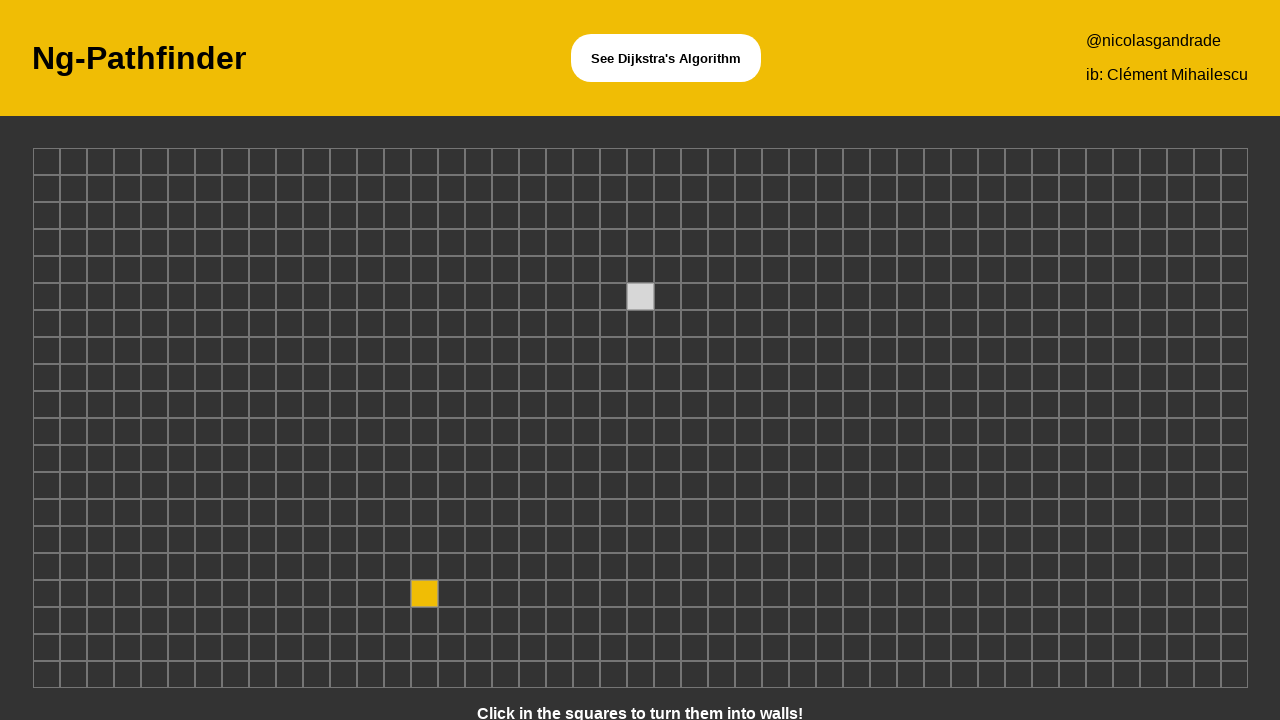

Clicked grid cell at position (41, 3) to create obstacle at (1126, 216) on xpath=/html/body/app-root/app-board/div/div[3]/div[41]/app-node/div
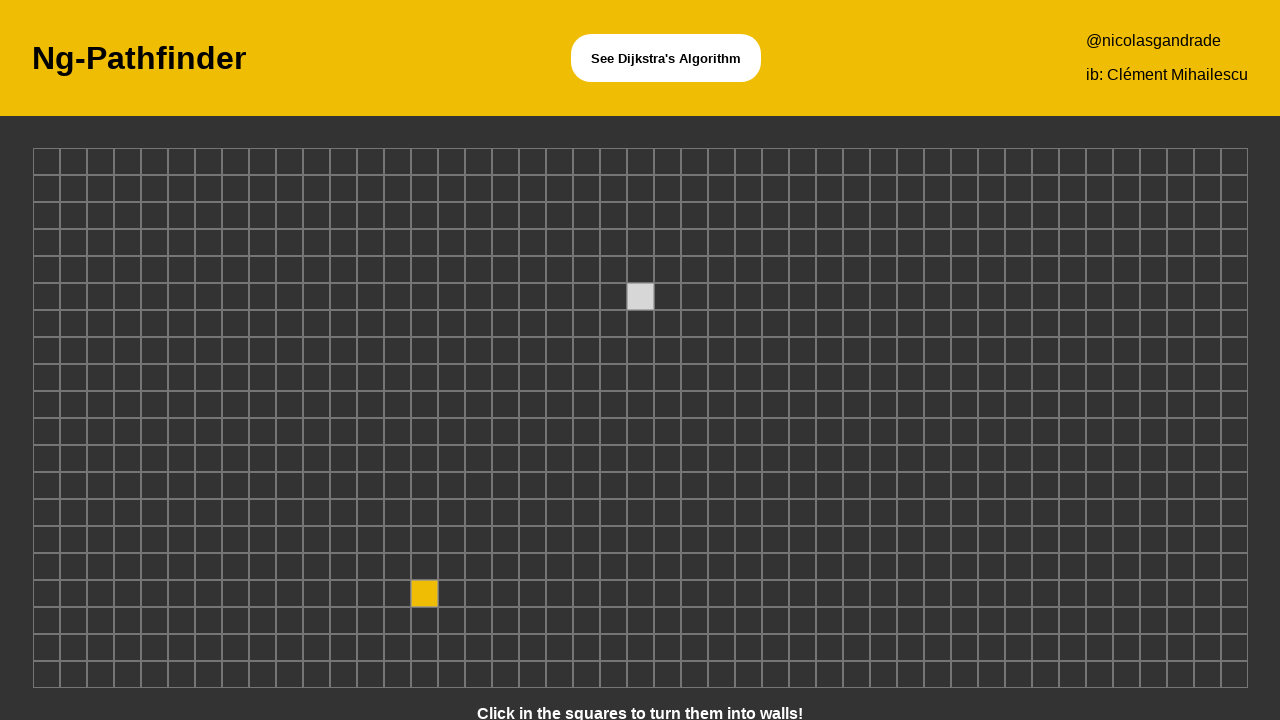

Clicked grid cell at position (24, 7) to create obstacle at (667, 324) on xpath=/html/body/app-root/app-board/div/div[7]/div[24]/app-node/div
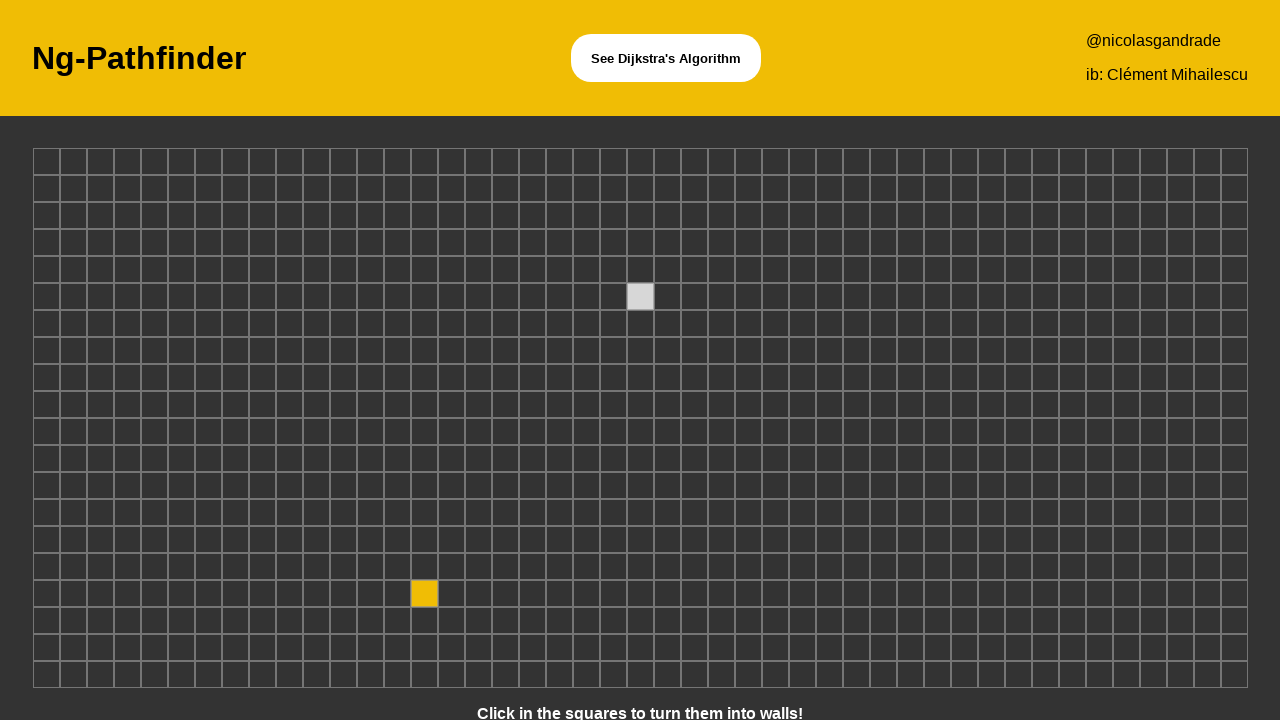

Clicked grid cell at position (37, 10) to create obstacle at (1018, 404) on xpath=/html/body/app-root/app-board/div/div[10]/div[37]/app-node/div
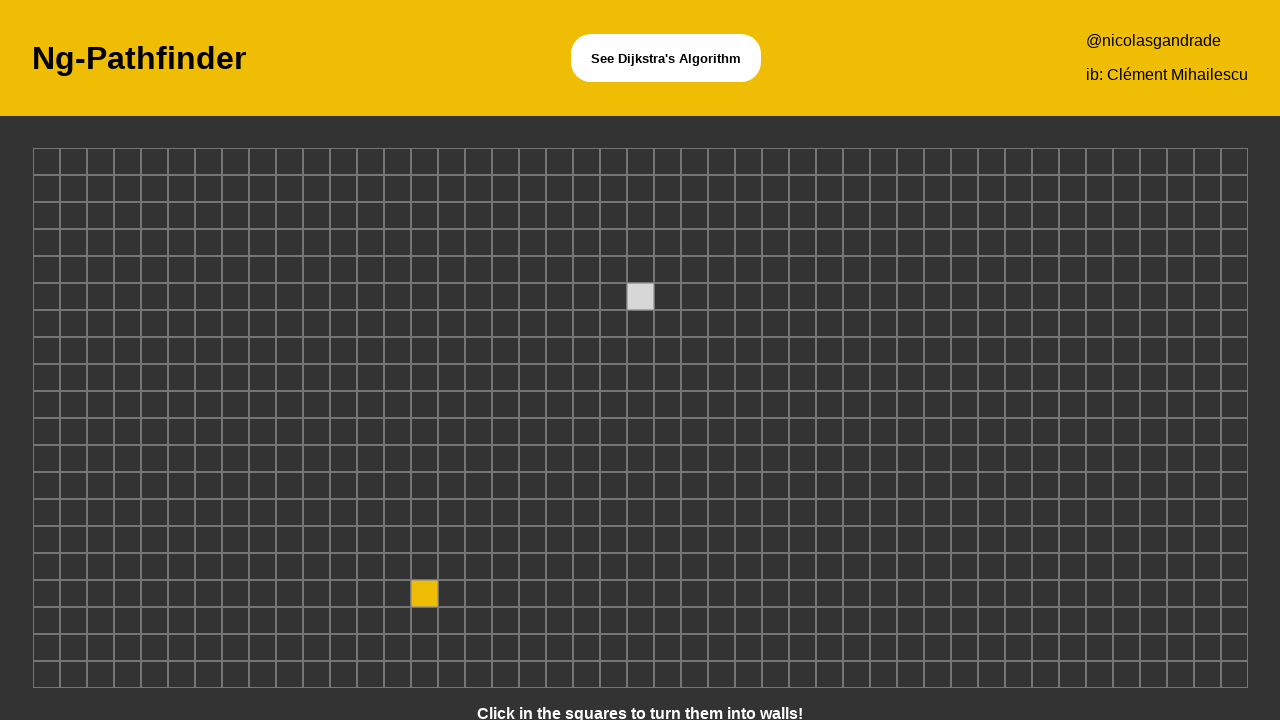

Clicked grid cell at position (36, 17) to create obstacle at (991, 594) on xpath=/html/body/app-root/app-board/div/div[17]/div[36]/app-node/div
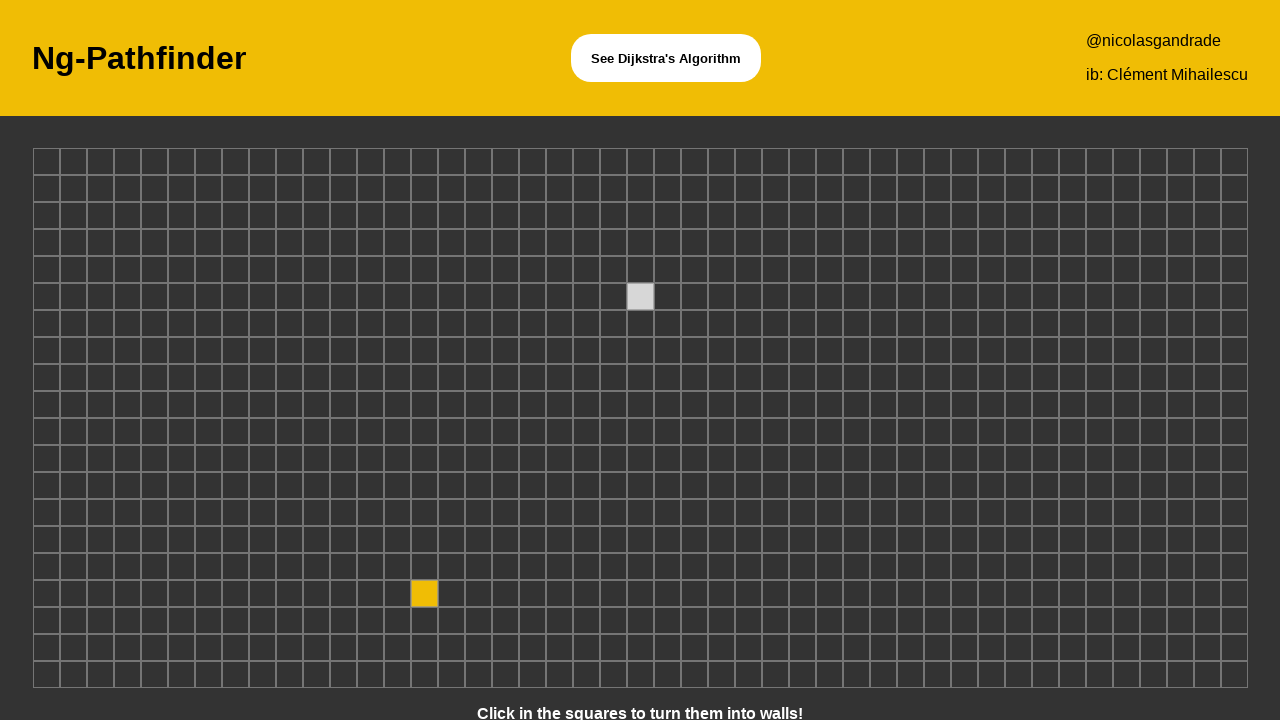

Clicked grid cell at position (43, 4) to create obstacle at (1180, 242) on xpath=/html/body/app-root/app-board/div/div[4]/div[43]/app-node/div
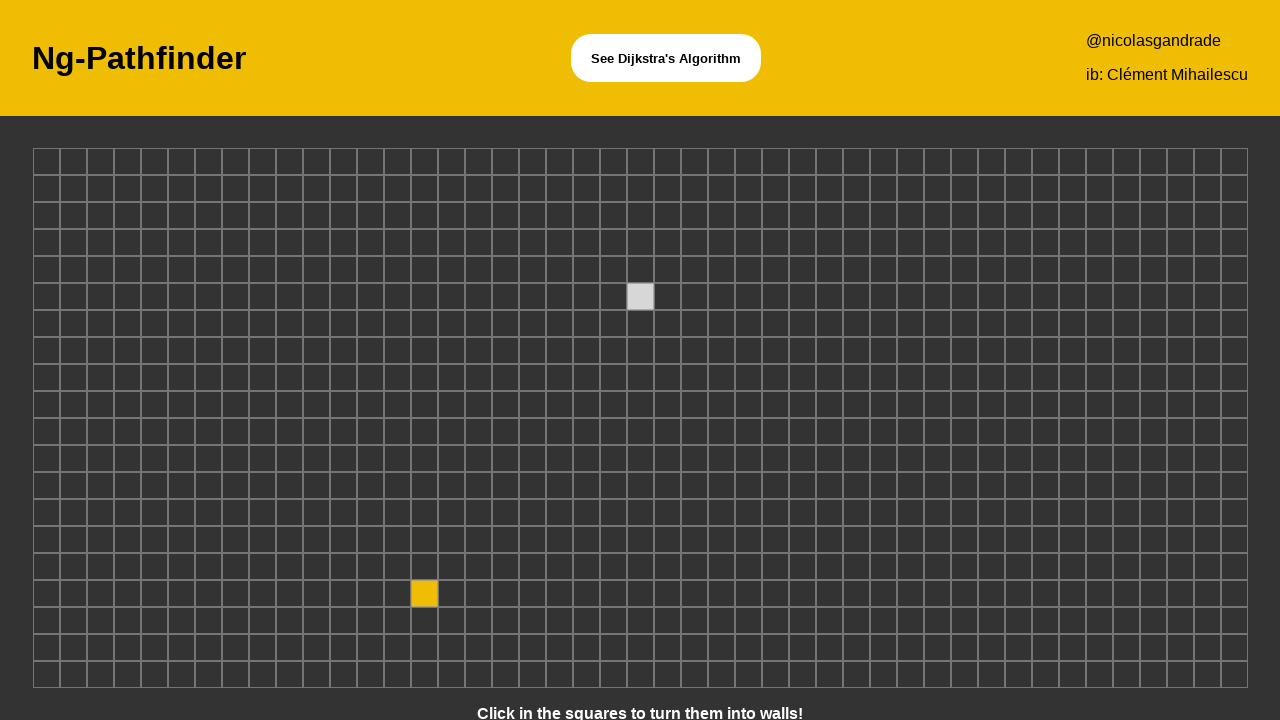

Clicked grid cell at position (2, 1) to create obstacle at (73, 162) on xpath=/html/body/app-root/app-board/div/div[1]/div[2]/app-node/div
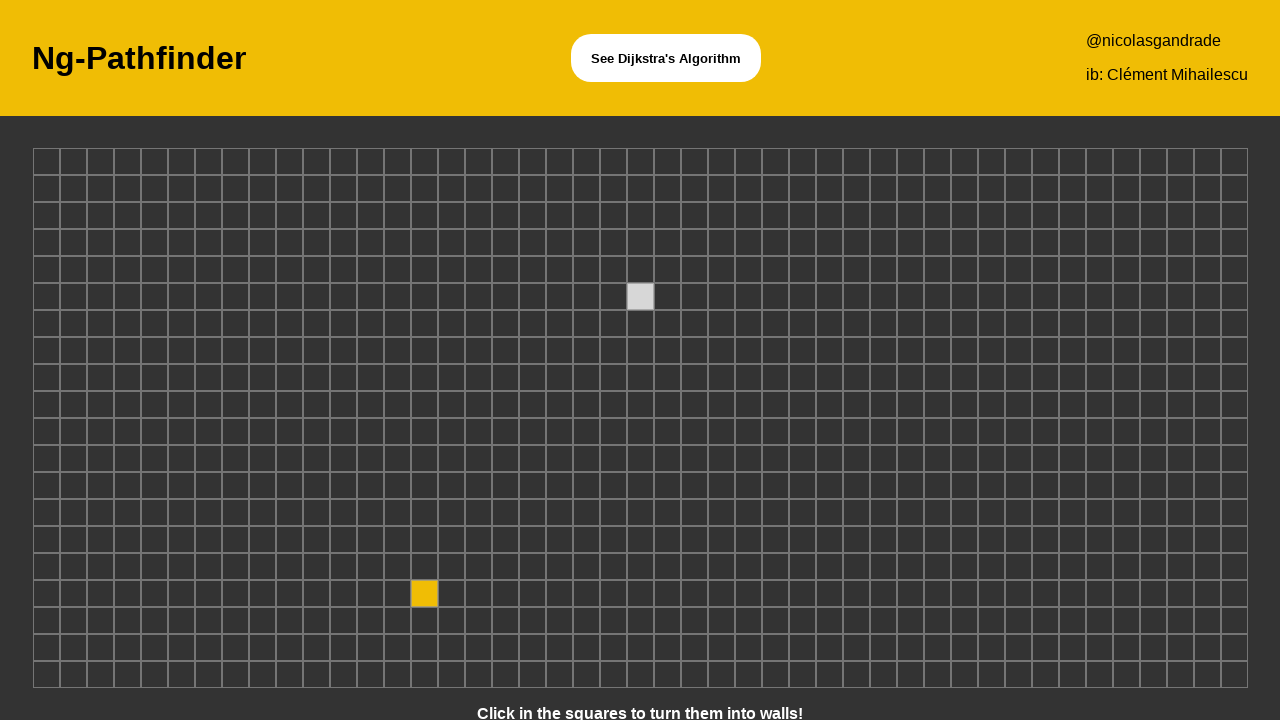

Clicked grid cell at position (41, 15) to create obstacle at (1126, 540) on xpath=/html/body/app-root/app-board/div/div[15]/div[41]/app-node/div
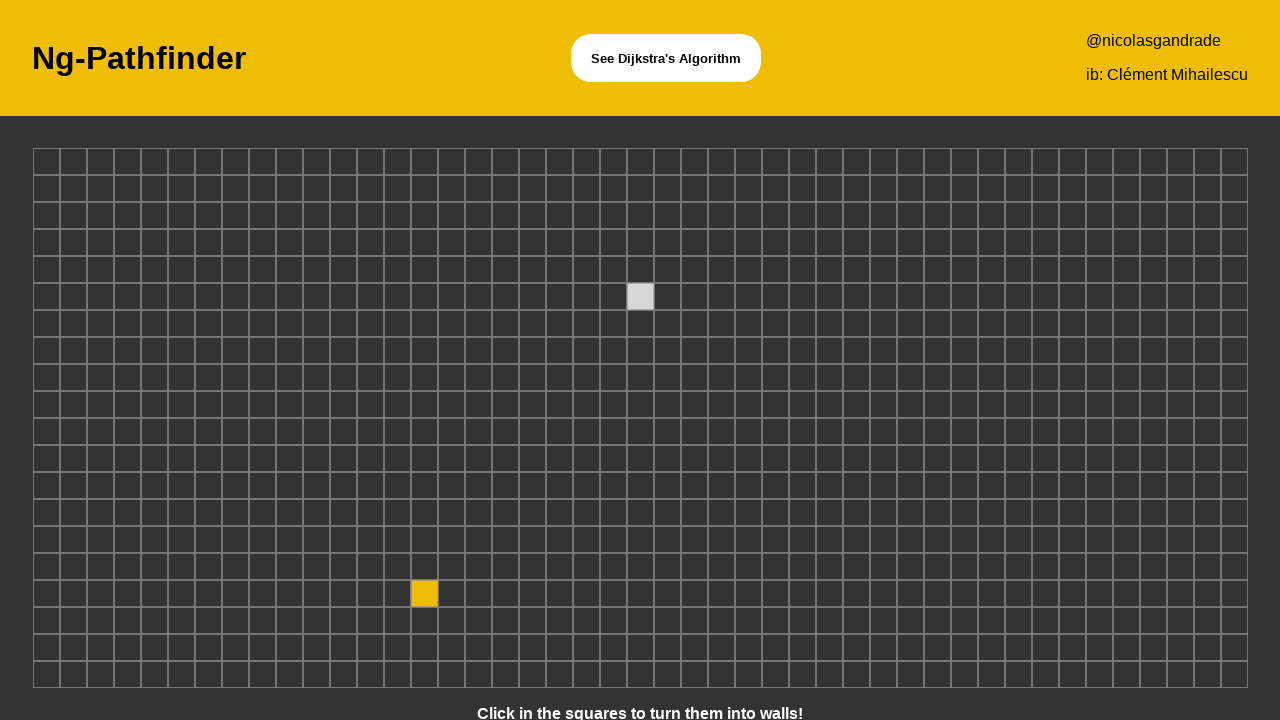

Clicked grid cell at position (1, 1) to create obstacle at (46, 162) on xpath=/html/body/app-root/app-board/div/div[1]/div[1]/app-node/div
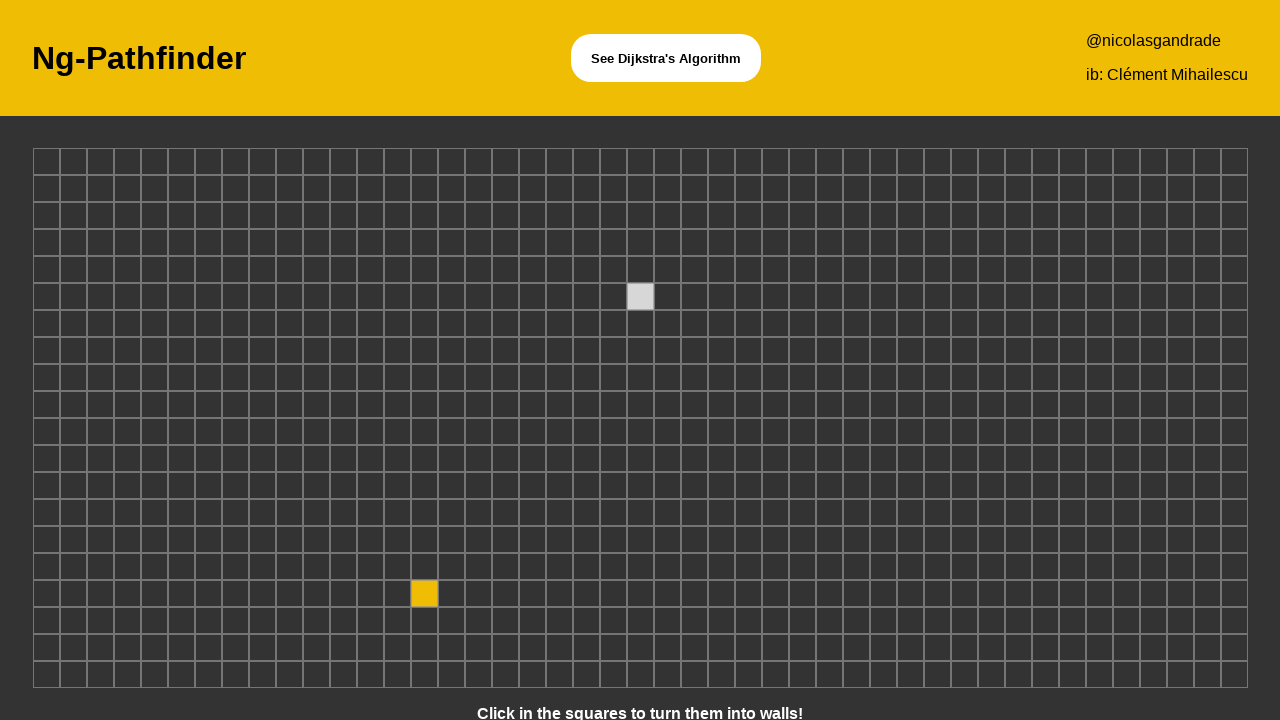

Clicked grid cell at position (14, 19) to create obstacle at (397, 648) on xpath=/html/body/app-root/app-board/div/div[19]/div[14]/app-node/div
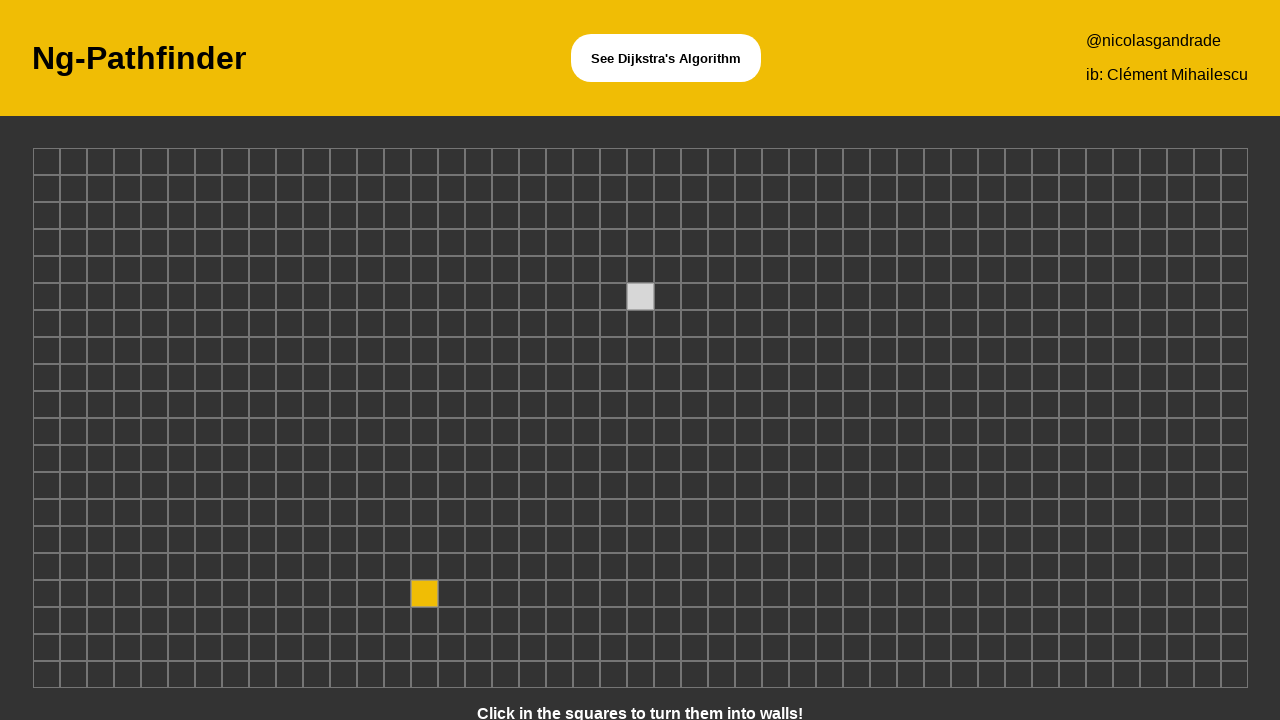

Clicked grid cell at position (39, 6) to create obstacle at (1072, 296) on xpath=/html/body/app-root/app-board/div/div[6]/div[39]/app-node/div
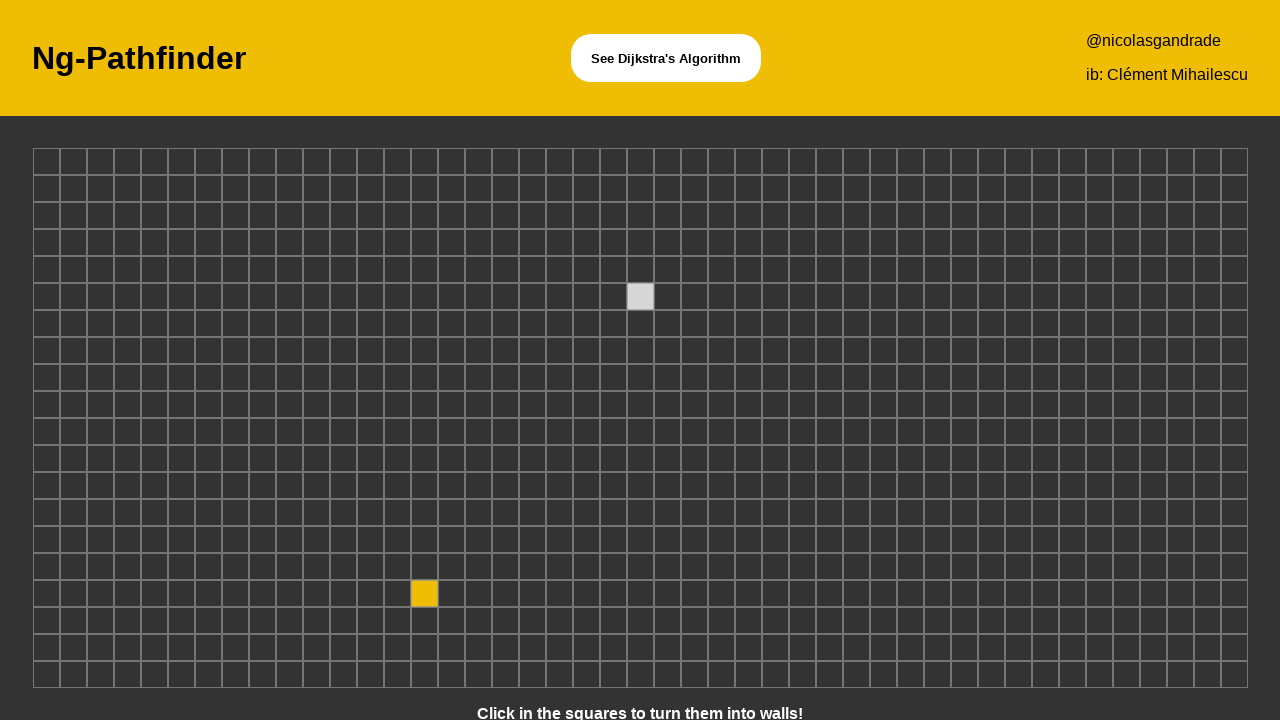

Clicked grid cell at position (1, 6) to create obstacle at (46, 296) on xpath=/html/body/app-root/app-board/div/div[6]/div[1]/app-node/div
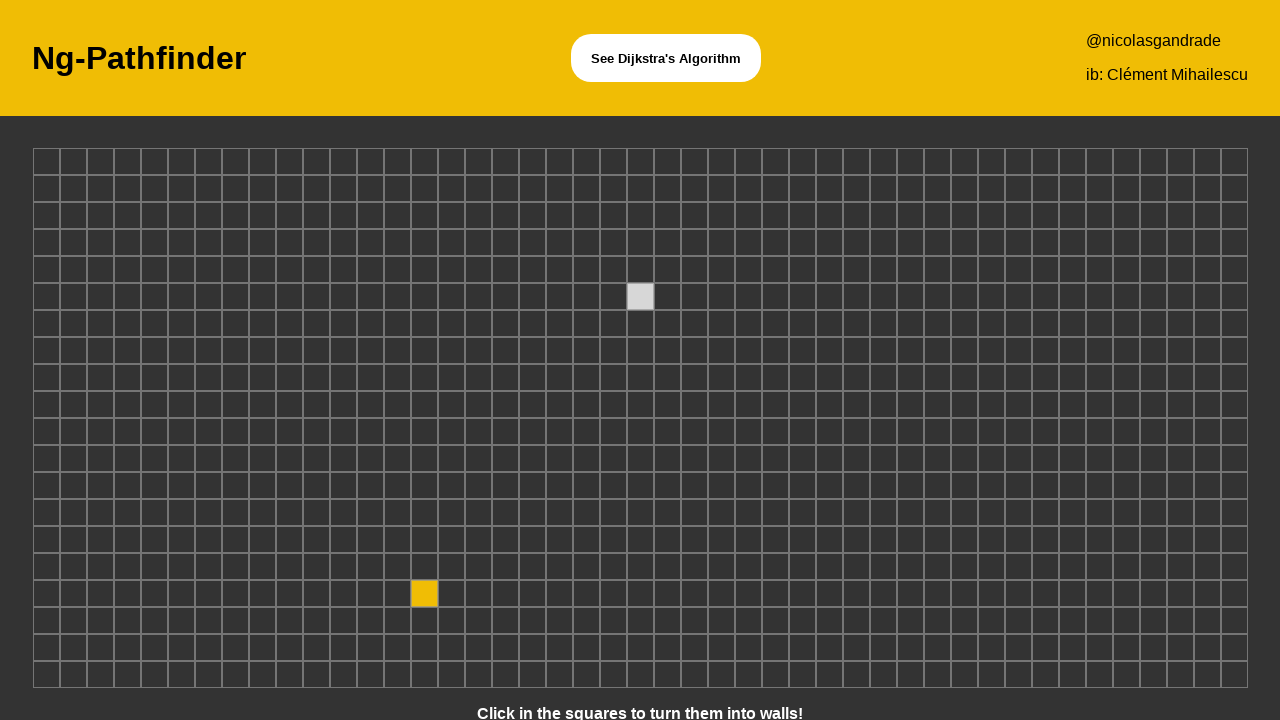

Clicked grid cell at position (3, 19) to create obstacle at (100, 648) on xpath=/html/body/app-root/app-board/div/div[19]/div[3]/app-node/div
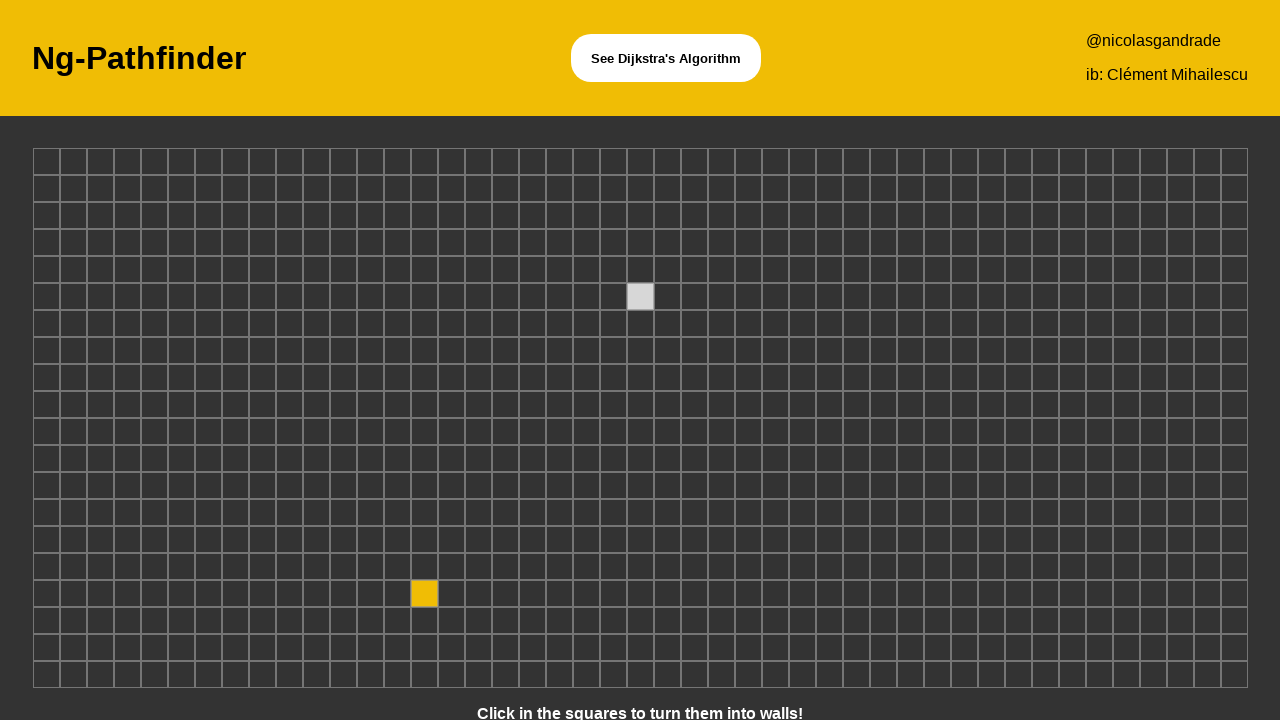

Clicked grid cell at position (9, 11) to create obstacle at (262, 432) on xpath=/html/body/app-root/app-board/div/div[11]/div[9]/app-node/div
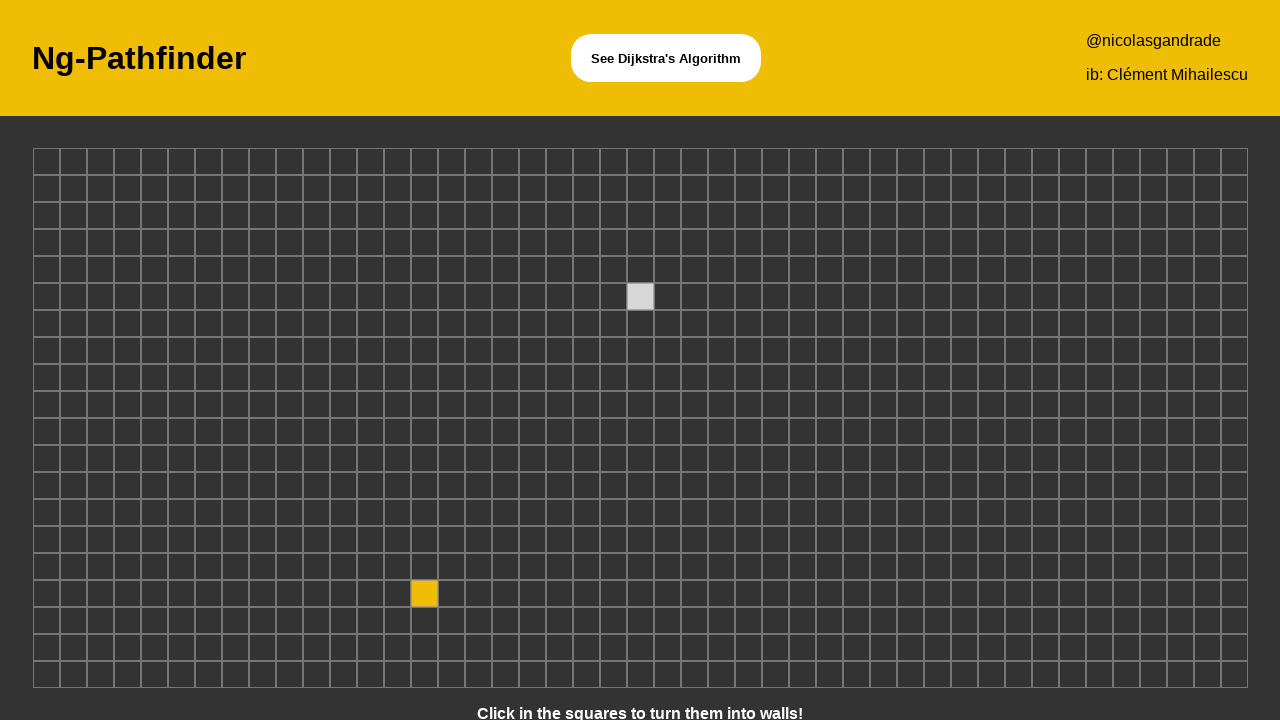

Clicked grid cell at position (19, 10) to create obstacle at (532, 404) on xpath=/html/body/app-root/app-board/div/div[10]/div[19]/app-node/div
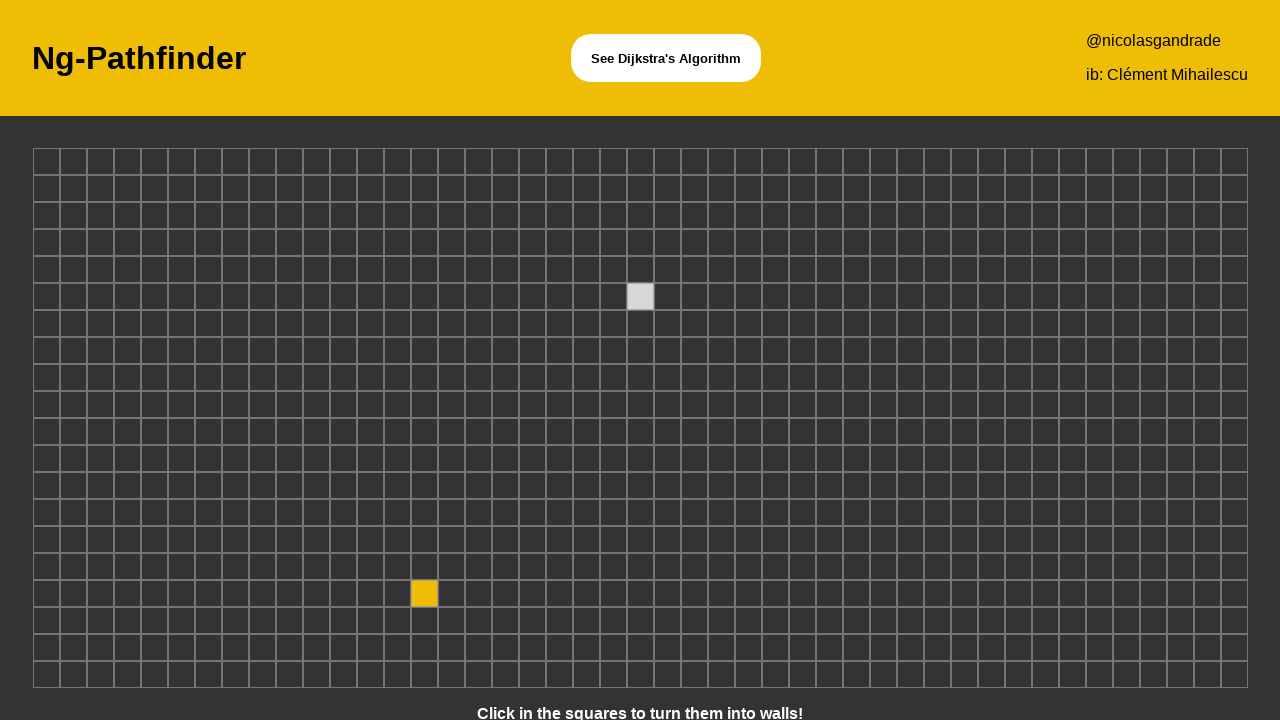

Clicked grid cell at position (31, 10) to create obstacle at (856, 404) on xpath=/html/body/app-root/app-board/div/div[10]/div[31]/app-node/div
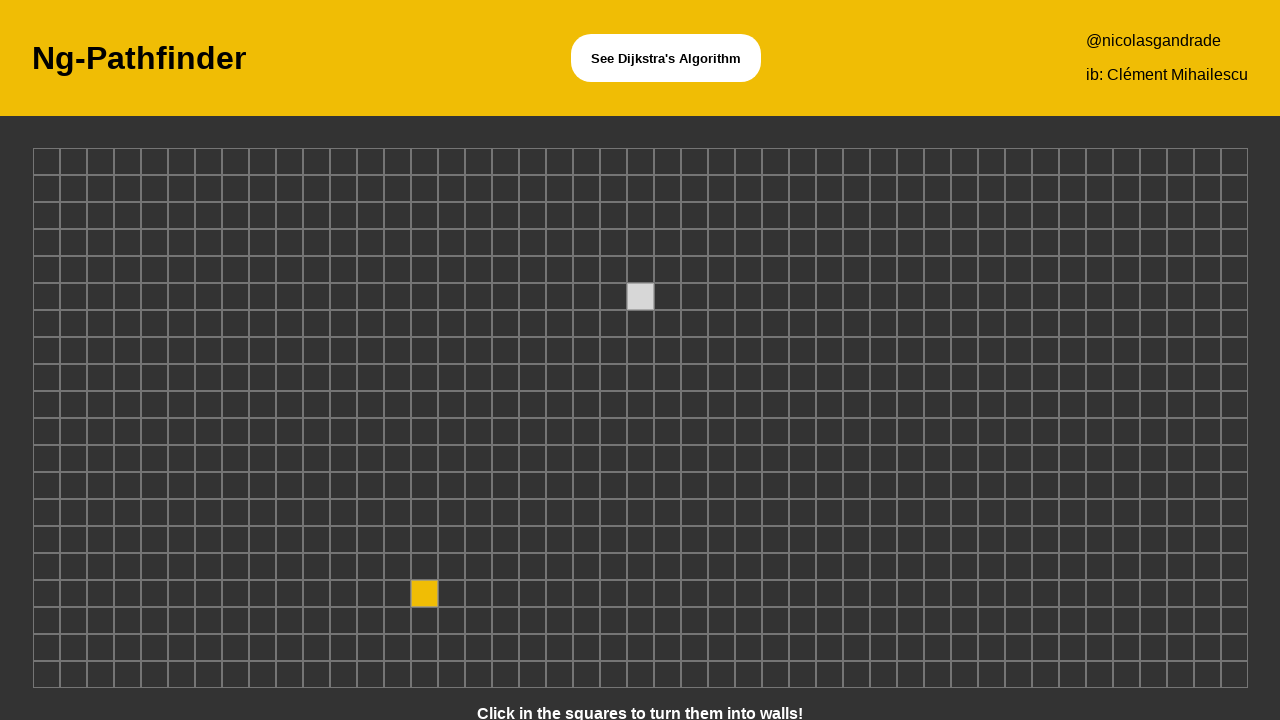

Clicked grid cell at position (25, 4) to create obstacle at (694, 242) on xpath=/html/body/app-root/app-board/div/div[4]/div[25]/app-node/div
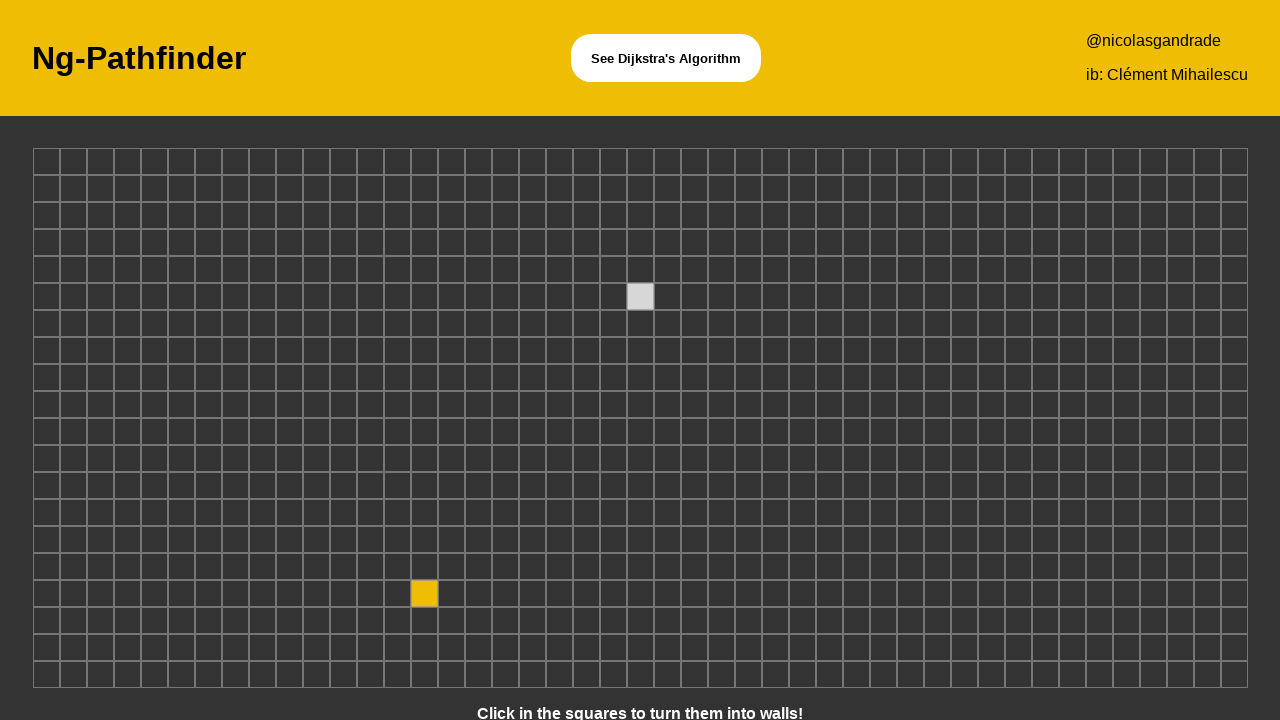

Clicked grid cell at position (28, 1) to create obstacle at (775, 162) on xpath=/html/body/app-root/app-board/div/div[1]/div[28]/app-node/div
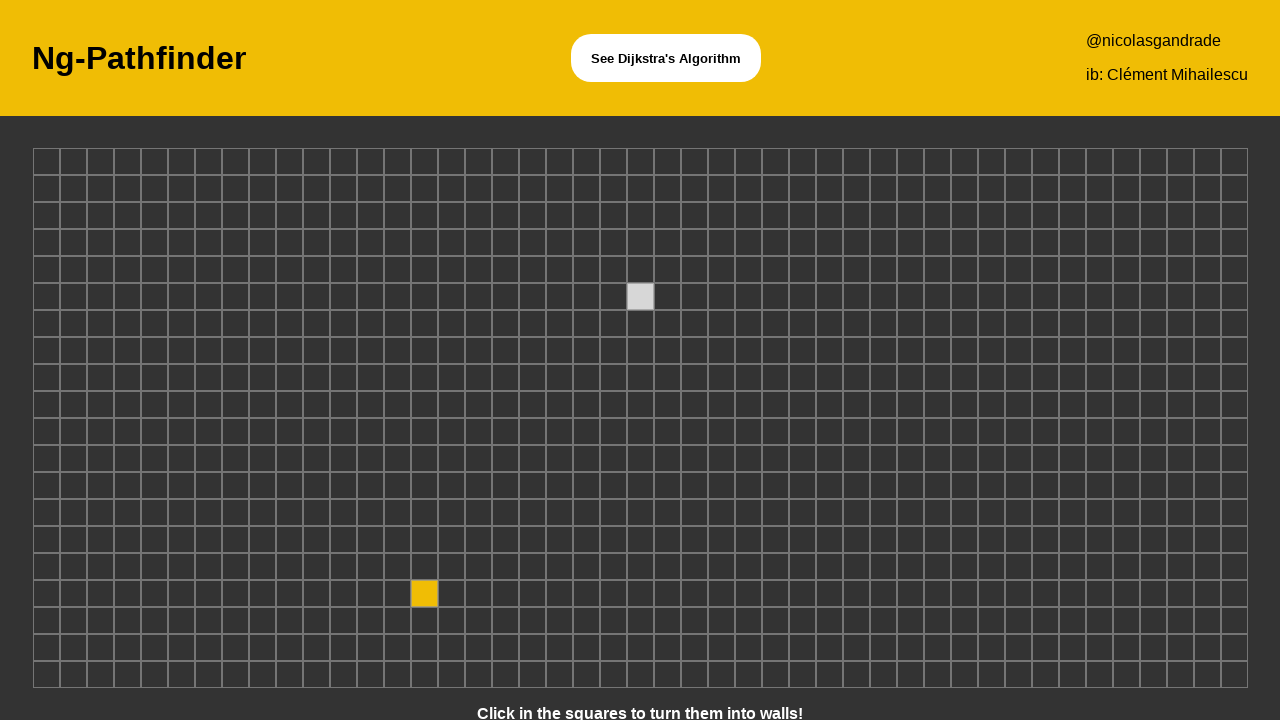

Clicked grid cell at position (31, 11) to create obstacle at (856, 432) on xpath=/html/body/app-root/app-board/div/div[11]/div[31]/app-node/div
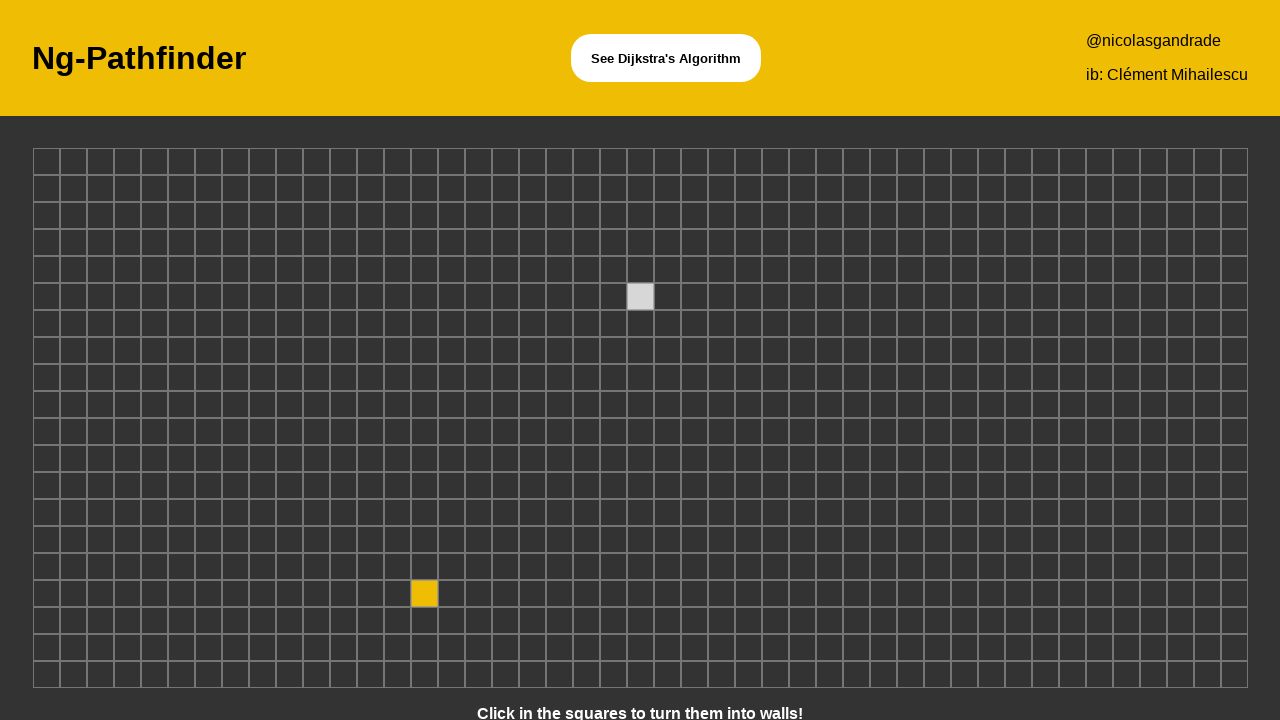

Clicked grid cell at position (26, 13) to create obstacle at (721, 486) on xpath=/html/body/app-root/app-board/div/div[13]/div[26]/app-node/div
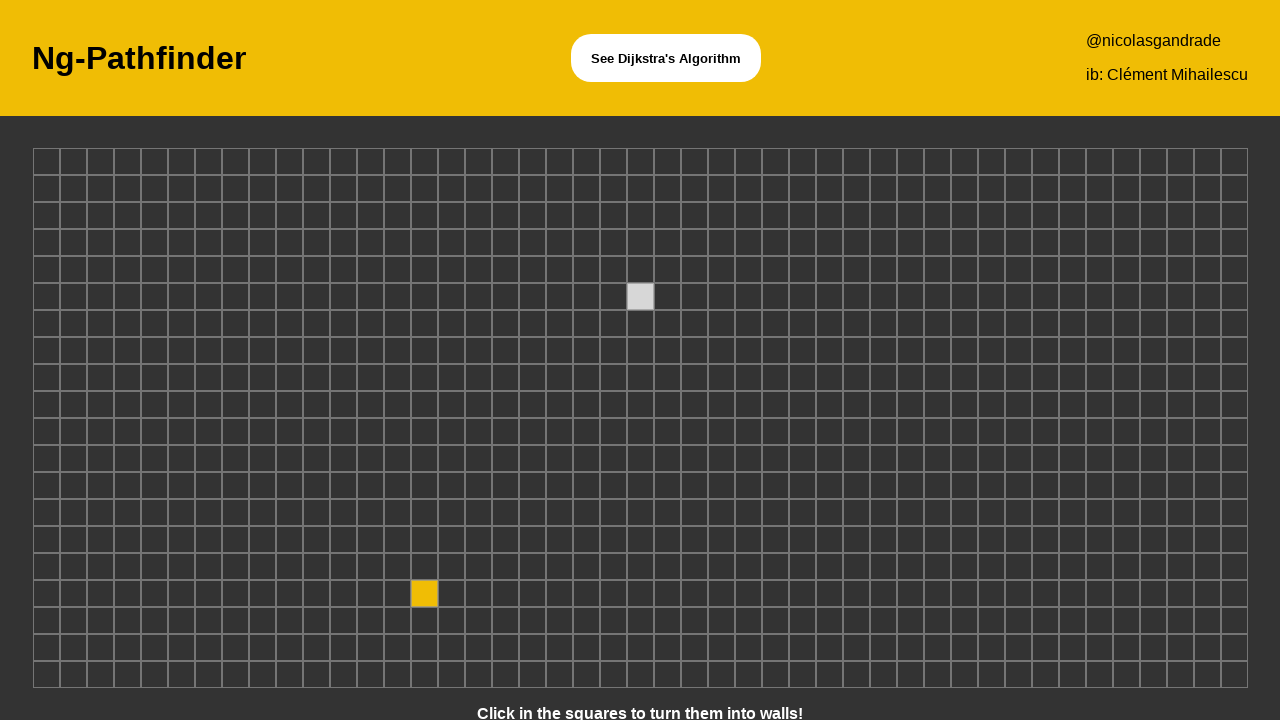

Clicked grid cell at position (29, 19) to create obstacle at (802, 648) on xpath=/html/body/app-root/app-board/div/div[19]/div[29]/app-node/div
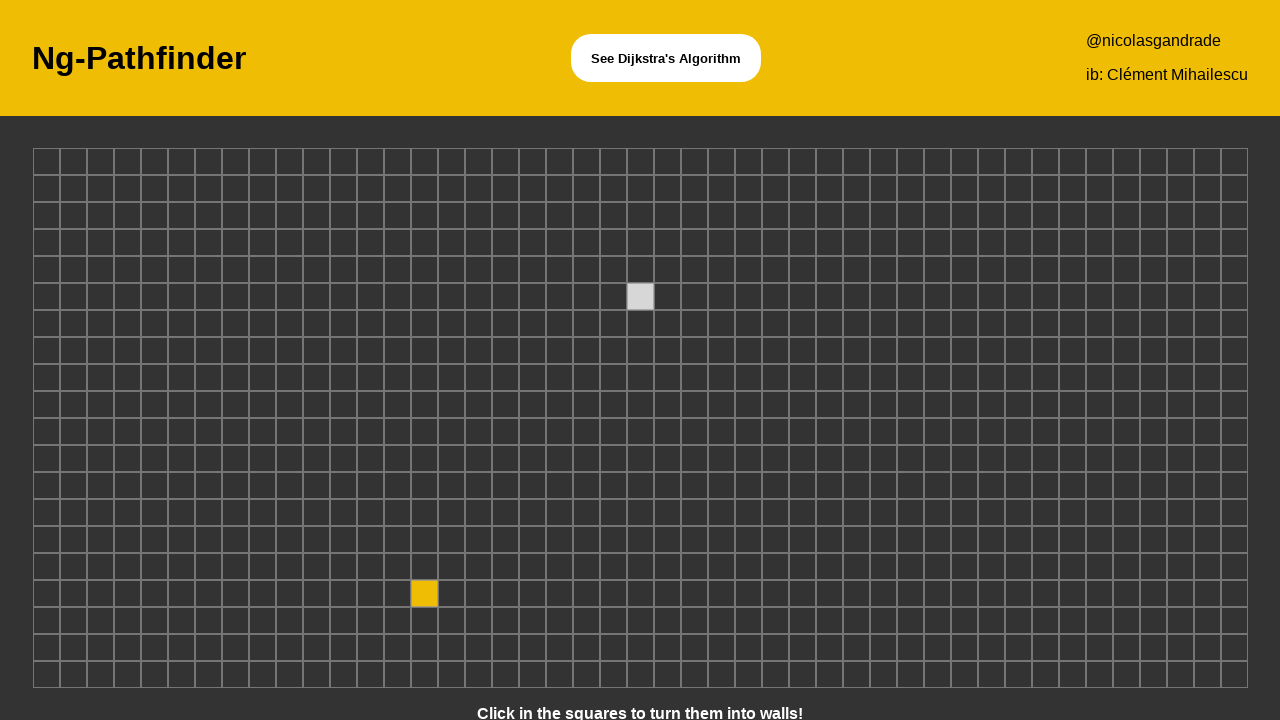

Clicked grid cell at position (6, 5) to create obstacle at (181, 270) on xpath=/html/body/app-root/app-board/div/div[5]/div[6]/app-node/div
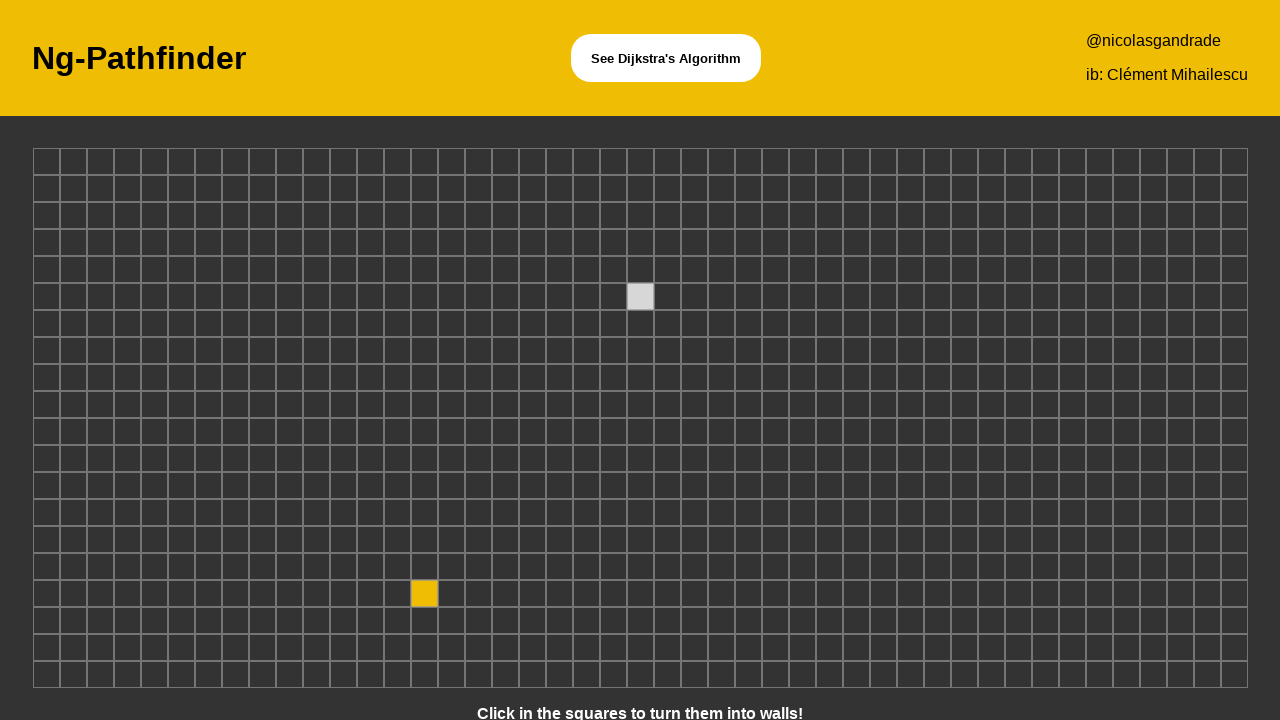

Clicked grid cell at position (2, 1) to create obstacle at (73, 162) on xpath=/html/body/app-root/app-board/div/div[1]/div[2]/app-node/div
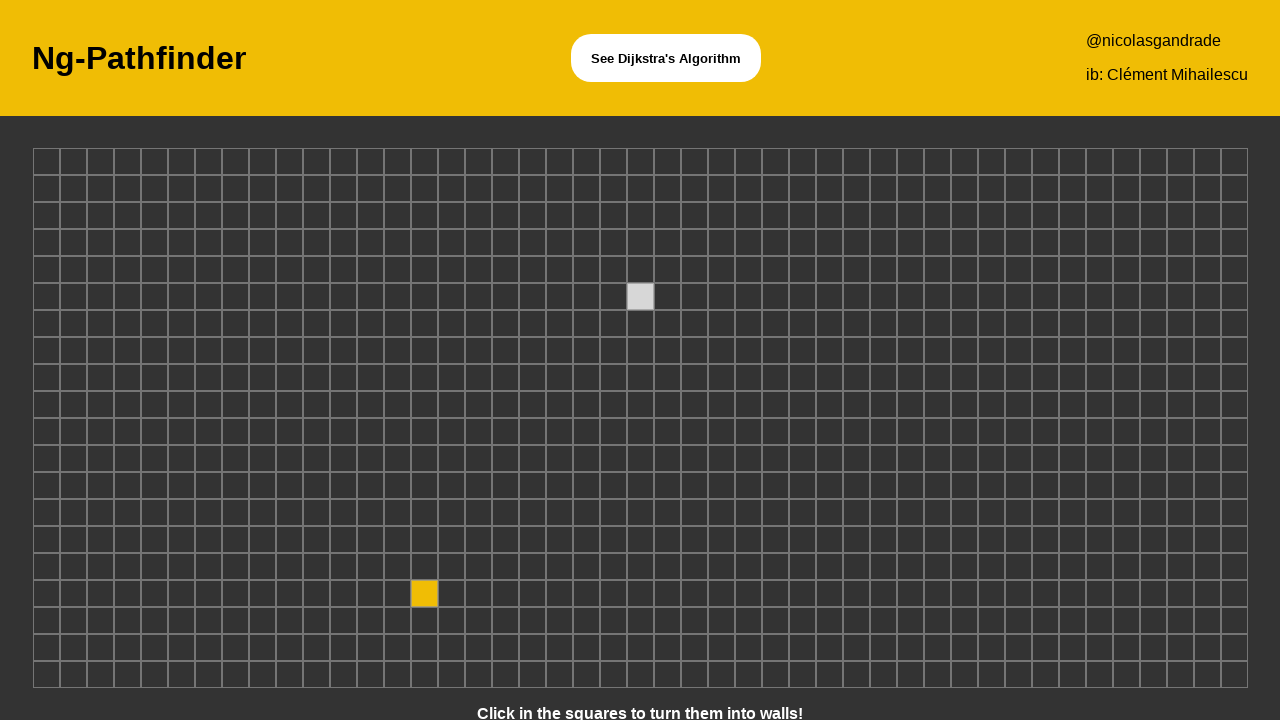

Clicked grid cell at position (31, 10) to create obstacle at (856, 404) on xpath=/html/body/app-root/app-board/div/div[10]/div[31]/app-node/div
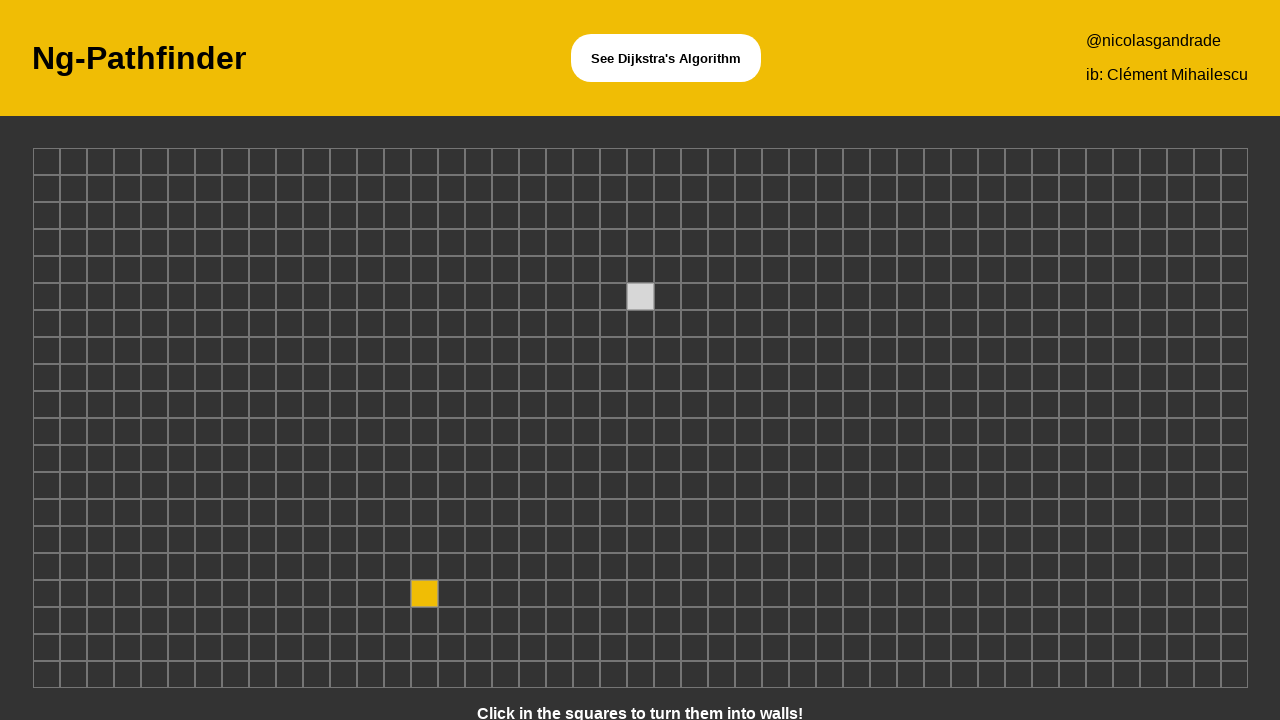

Clicked grid cell at position (3, 9) to create obstacle at (100, 378) on xpath=/html/body/app-root/app-board/div/div[9]/div[3]/app-node/div
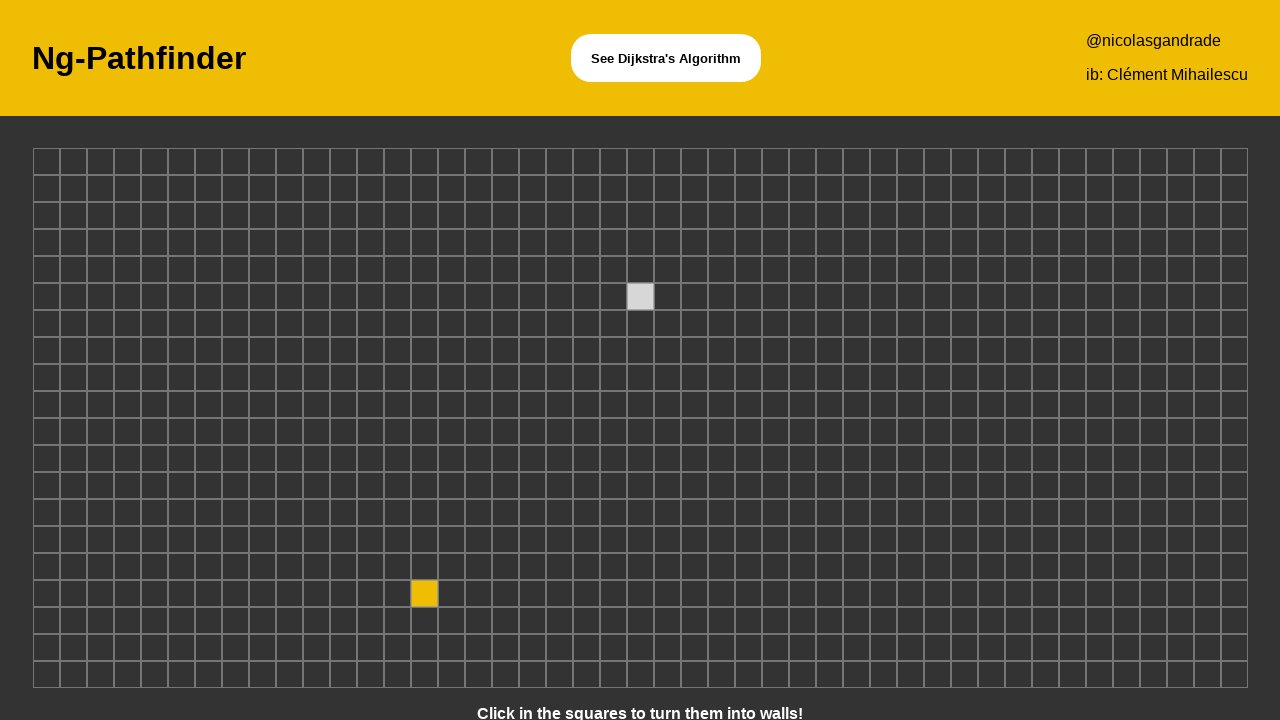

Clicked grid cell at position (26, 7) to create obstacle at (721, 324) on xpath=/html/body/app-root/app-board/div/div[7]/div[26]/app-node/div
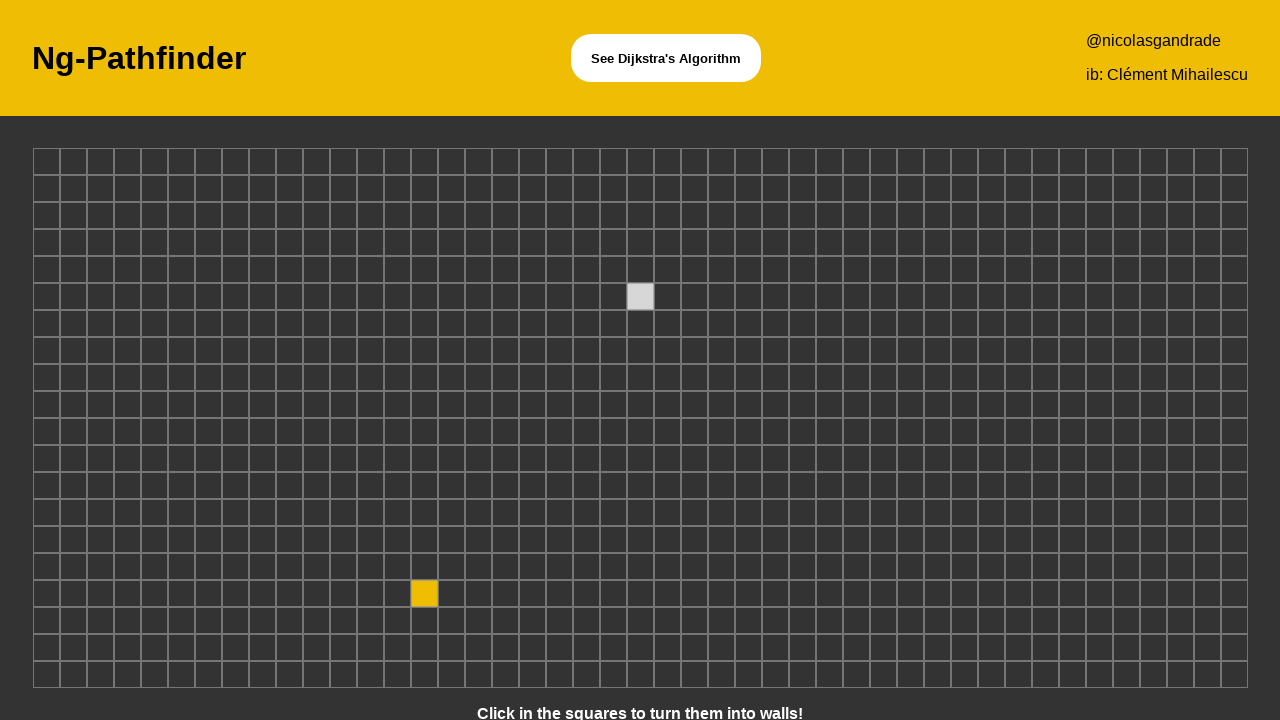

Clicked grid cell at position (43, 6) to create obstacle at (1180, 296) on xpath=/html/body/app-root/app-board/div/div[6]/div[43]/app-node/div
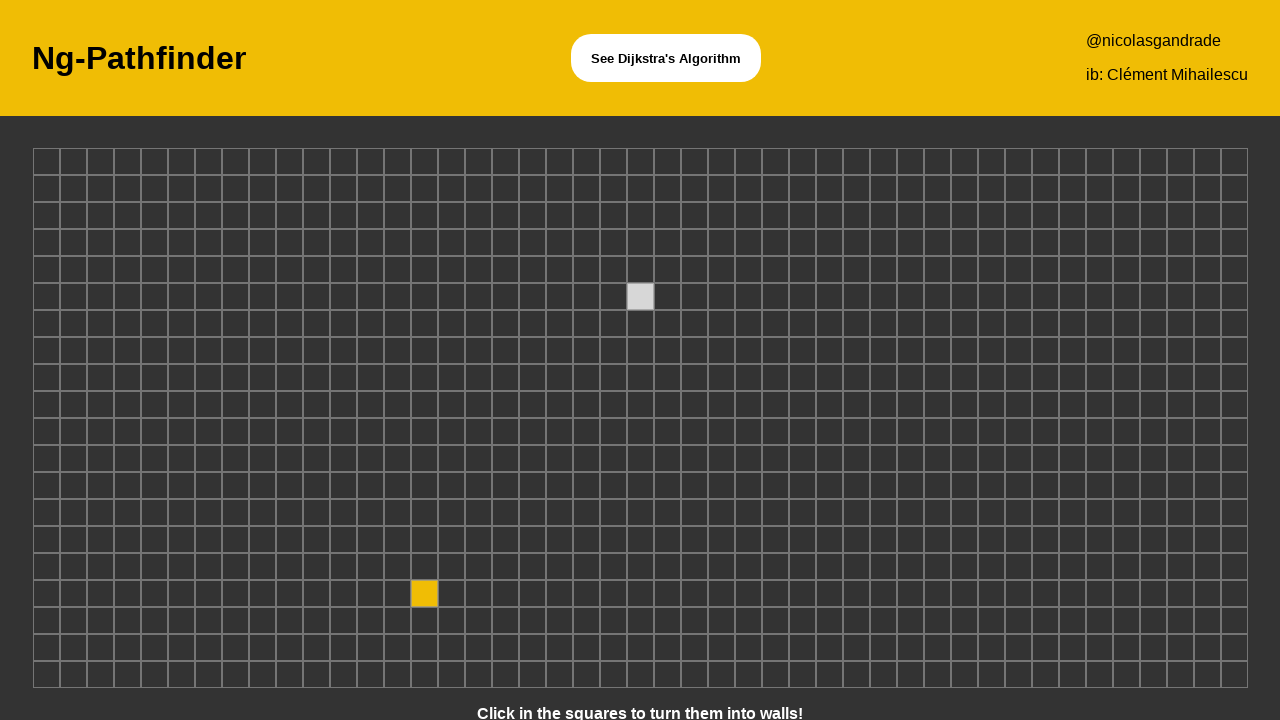

Clicked grid cell at position (39, 1) to create obstacle at (1072, 162) on xpath=/html/body/app-root/app-board/div/div[1]/div[39]/app-node/div
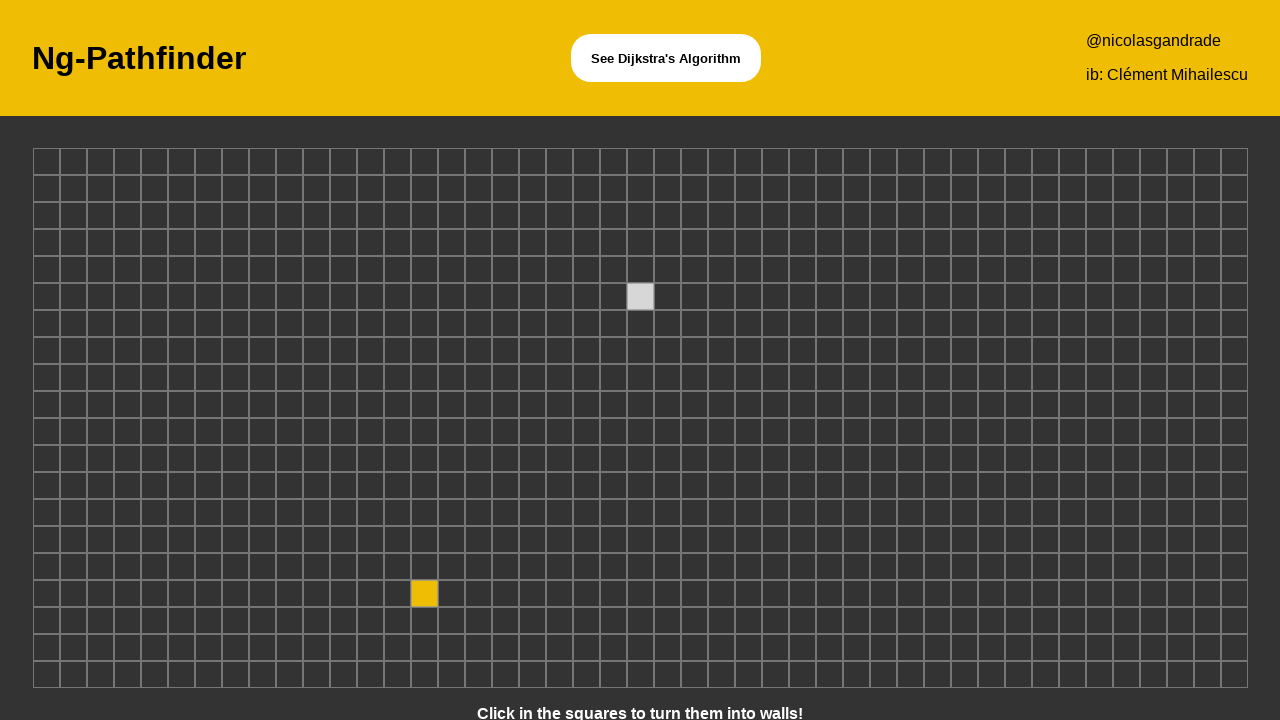

Clicked grid cell at position (14, 3) to create obstacle at (397, 216) on xpath=/html/body/app-root/app-board/div/div[3]/div[14]/app-node/div
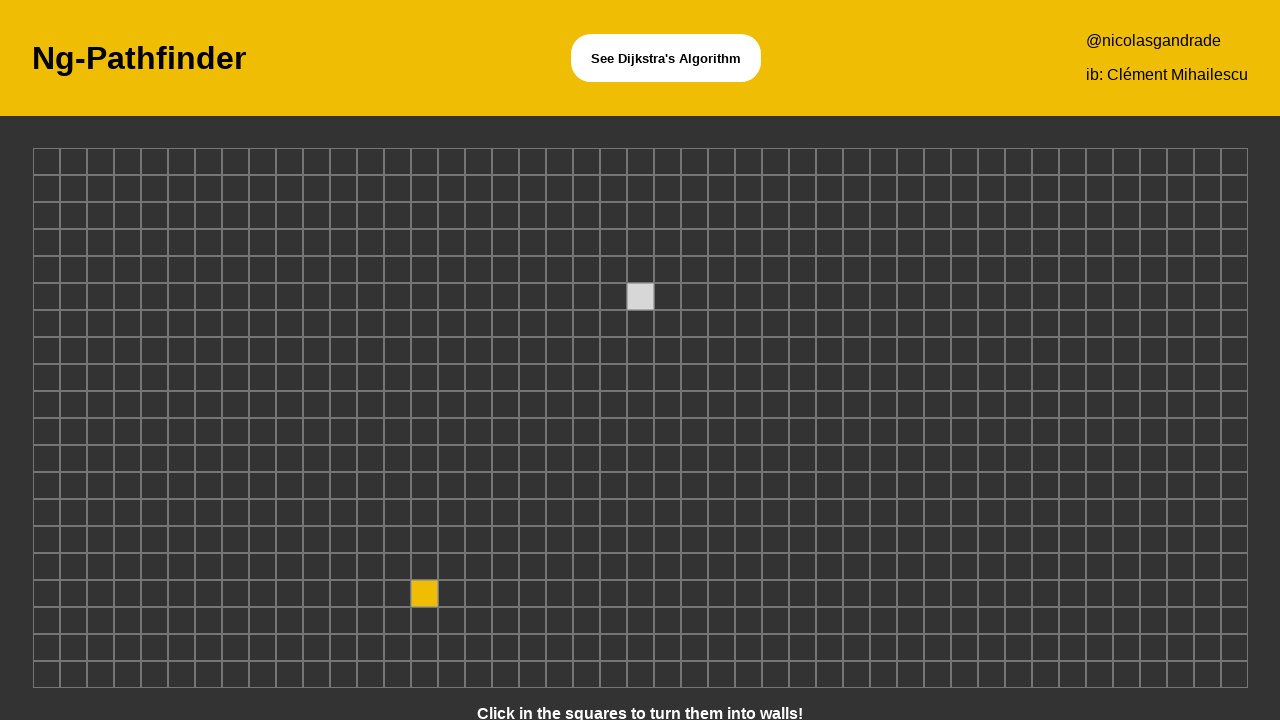

Clicked grid cell at position (4, 4) to create obstacle at (127, 242) on xpath=/html/body/app-root/app-board/div/div[4]/div[4]/app-node/div
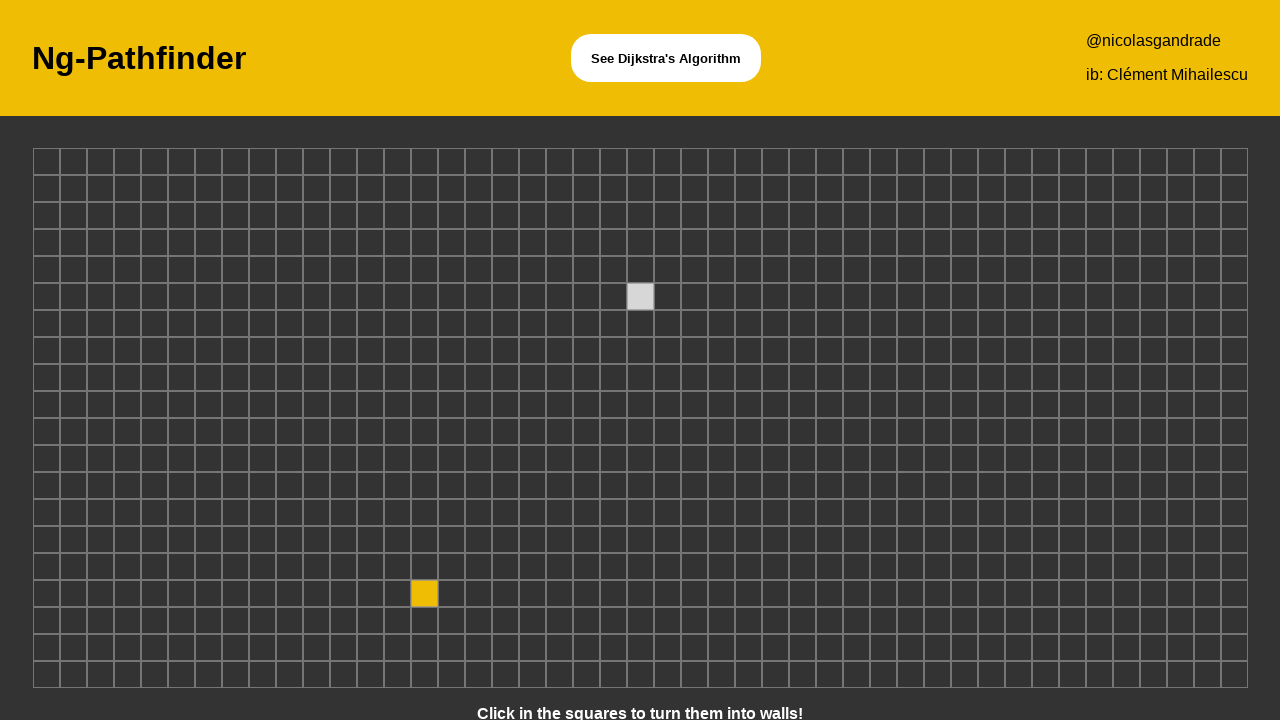

Clicked grid cell at position (30, 2) to create obstacle at (829, 188) on xpath=/html/body/app-root/app-board/div/div[2]/div[30]/app-node/div
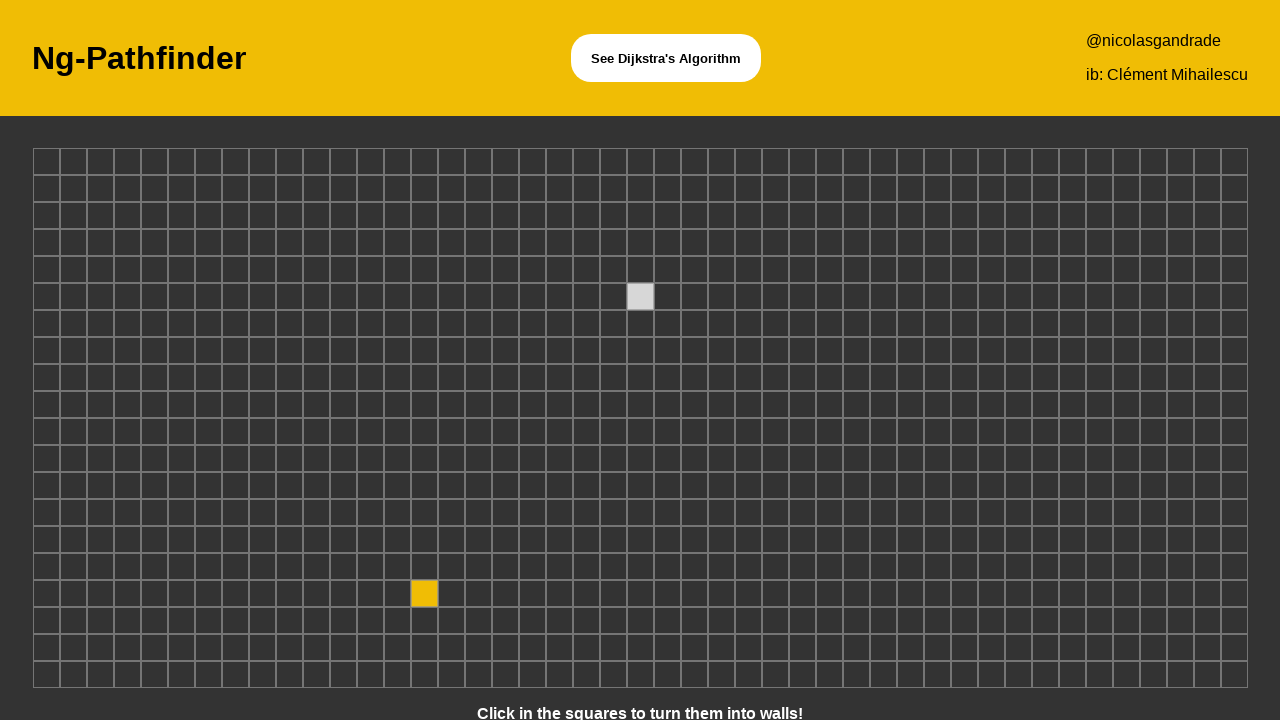

Clicked grid cell at position (42, 7) to create obstacle at (1153, 324) on xpath=/html/body/app-root/app-board/div/div[7]/div[42]/app-node/div
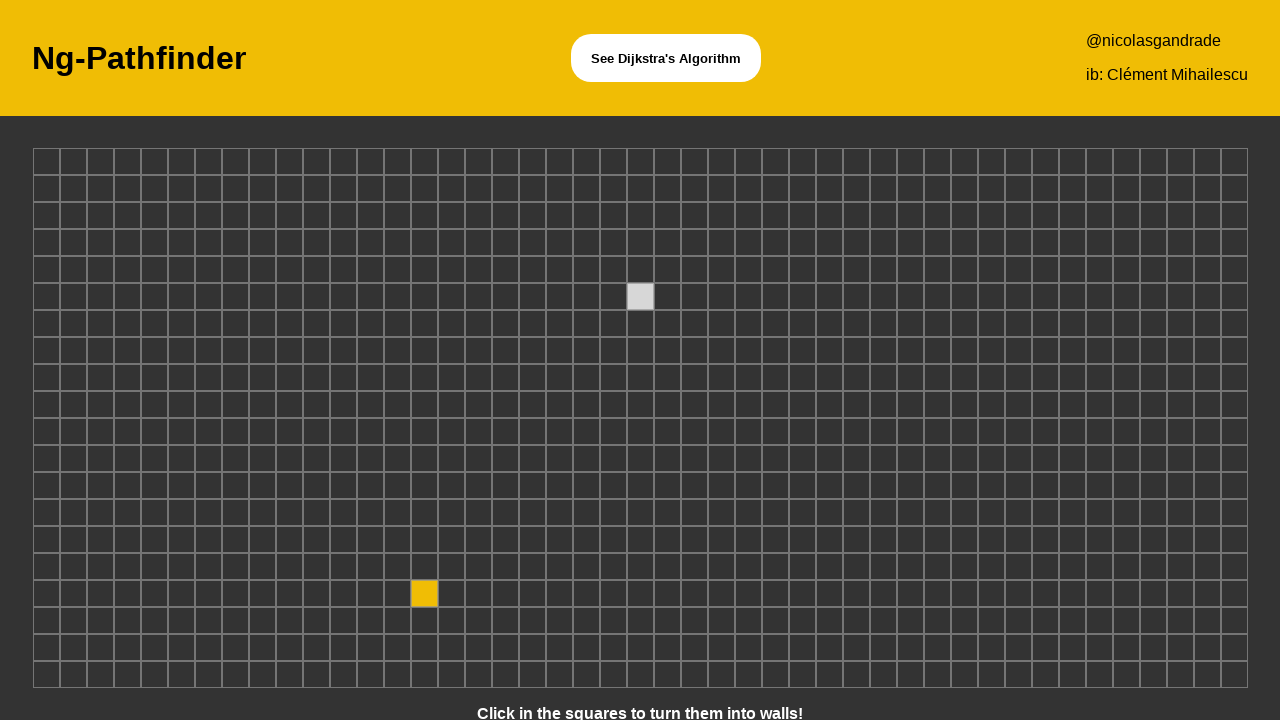

Clicked grid cell at position (14, 3) to create obstacle at (397, 216) on xpath=/html/body/app-root/app-board/div/div[3]/div[14]/app-node/div
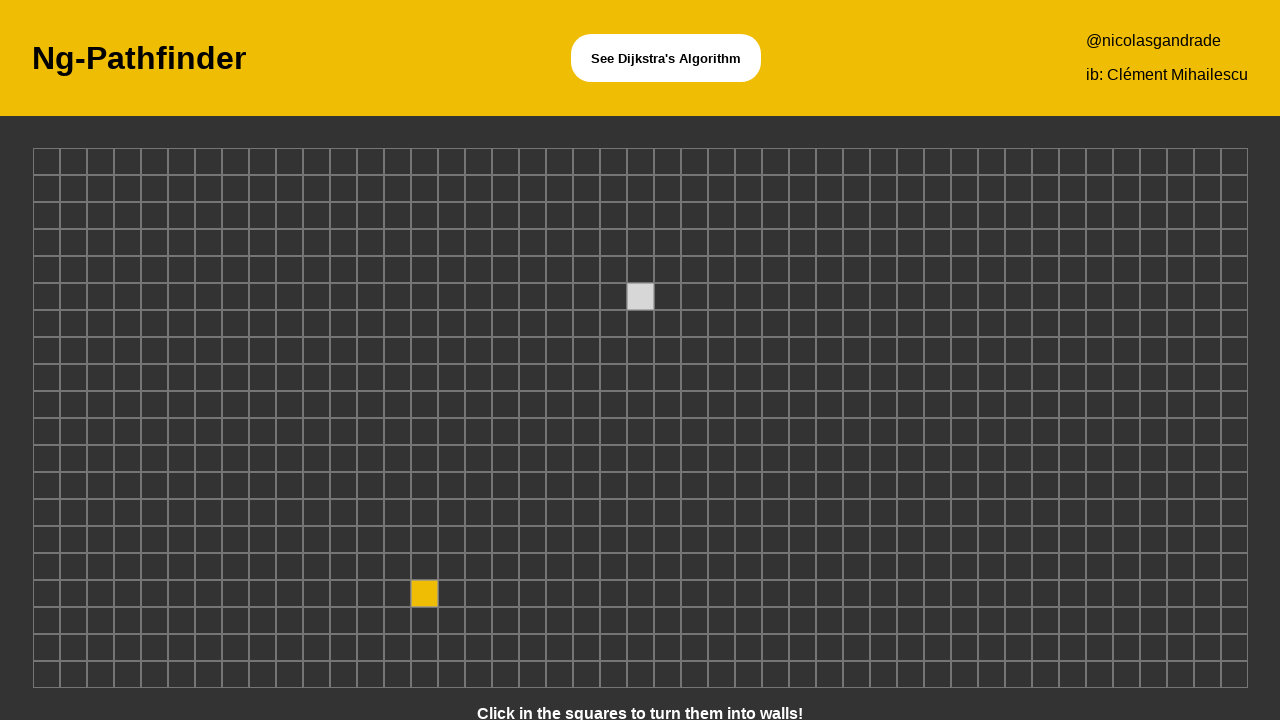

Clicked grid cell at position (40, 8) to create obstacle at (1099, 350) on xpath=/html/body/app-root/app-board/div/div[8]/div[40]/app-node/div
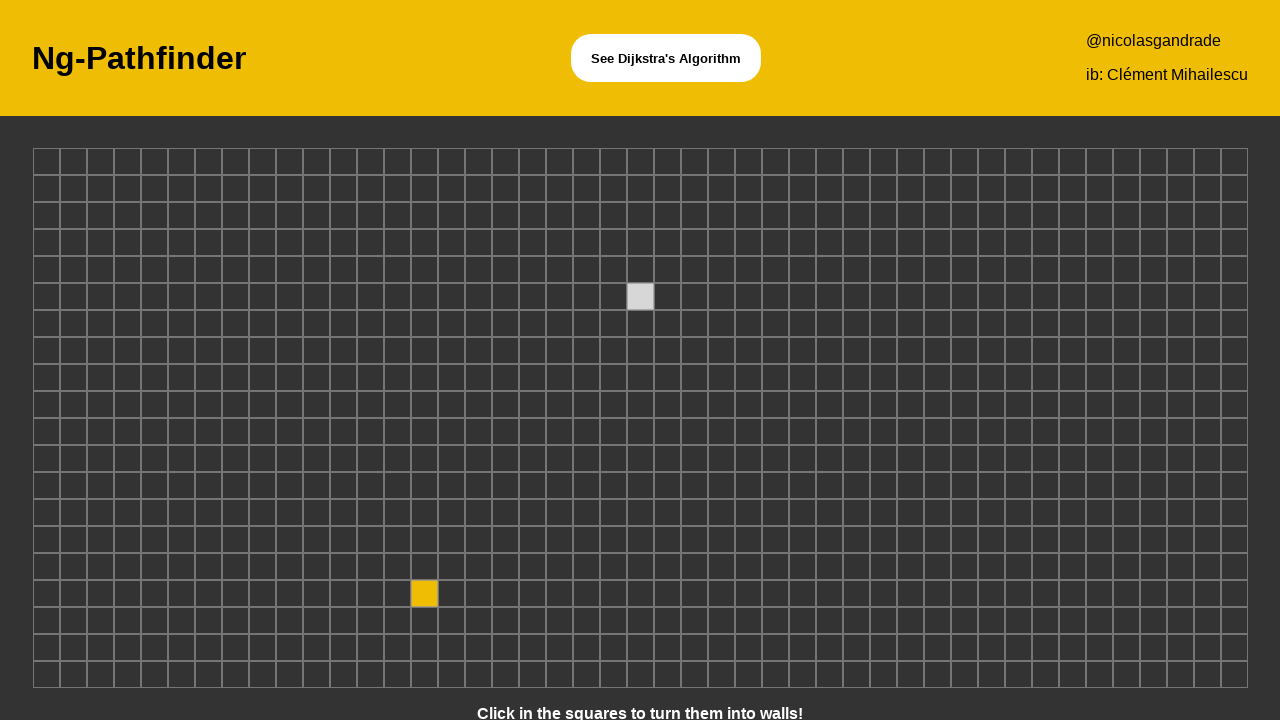

Clicked grid cell at position (15, 18) to create obstacle at (424, 620) on xpath=/html/body/app-root/app-board/div/div[18]/div[15]/app-node/div
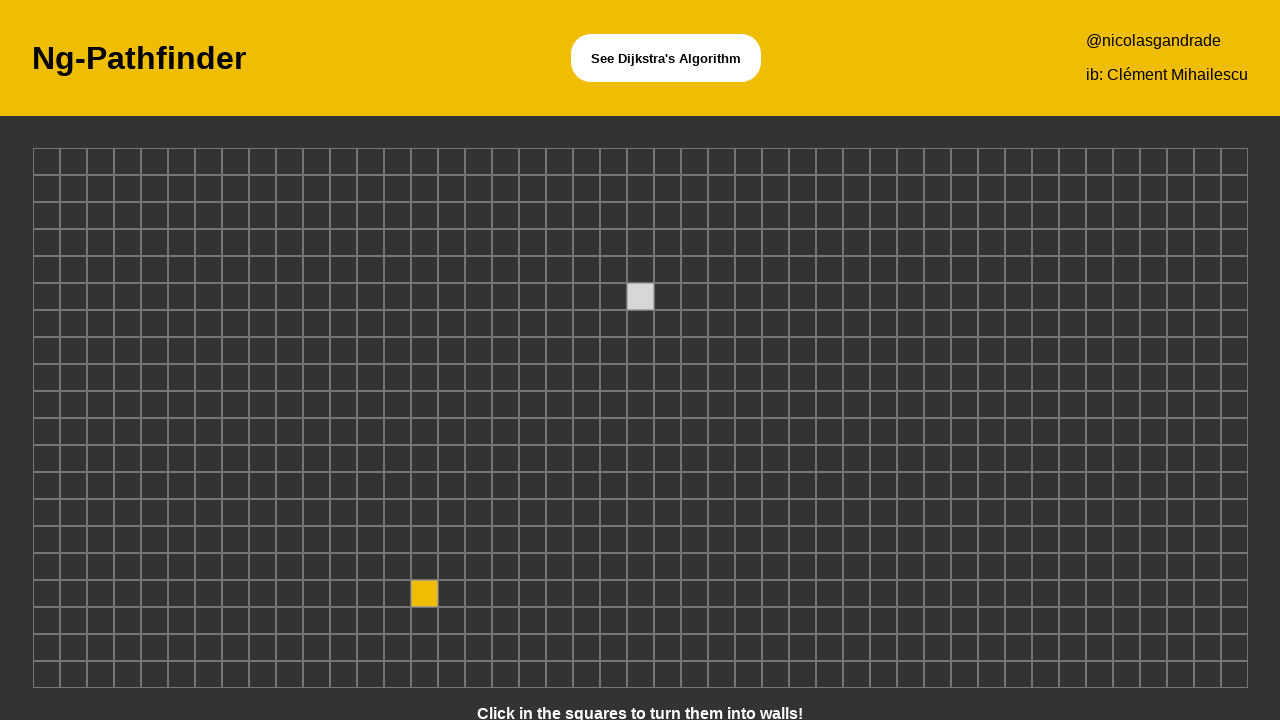

Clicked grid cell at position (23, 2) to create obstacle at (640, 188) on xpath=/html/body/app-root/app-board/div/div[2]/div[23]/app-node/div
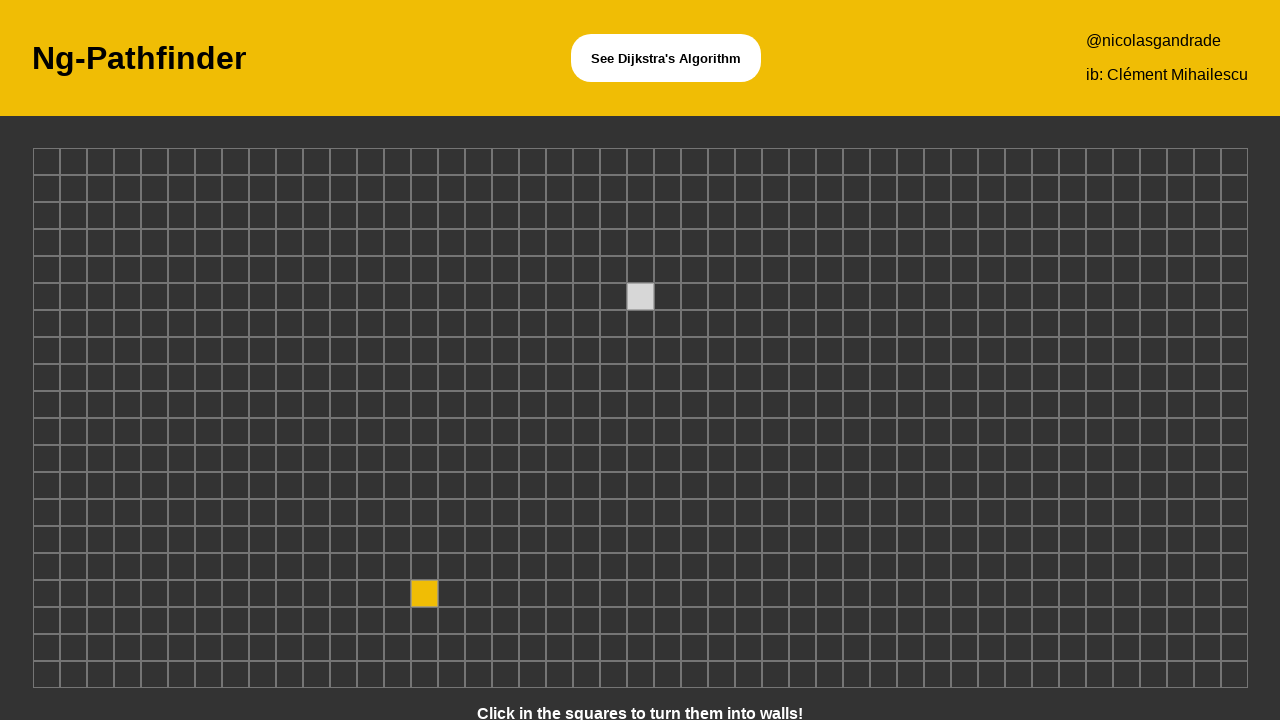

Clicked grid cell at position (25, 3) to create obstacle at (694, 216) on xpath=/html/body/app-root/app-board/div/div[3]/div[25]/app-node/div
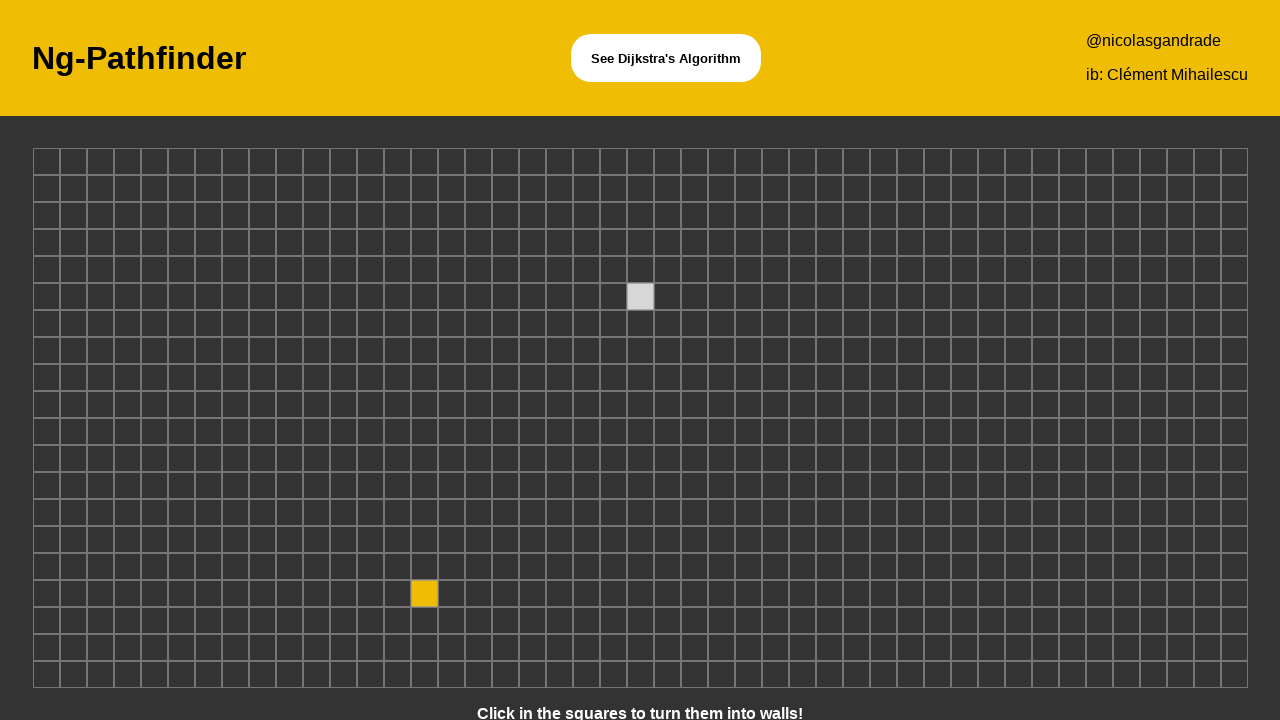

Clicked grid cell at position (15, 4) to create obstacle at (424, 242) on xpath=/html/body/app-root/app-board/div/div[4]/div[15]/app-node/div
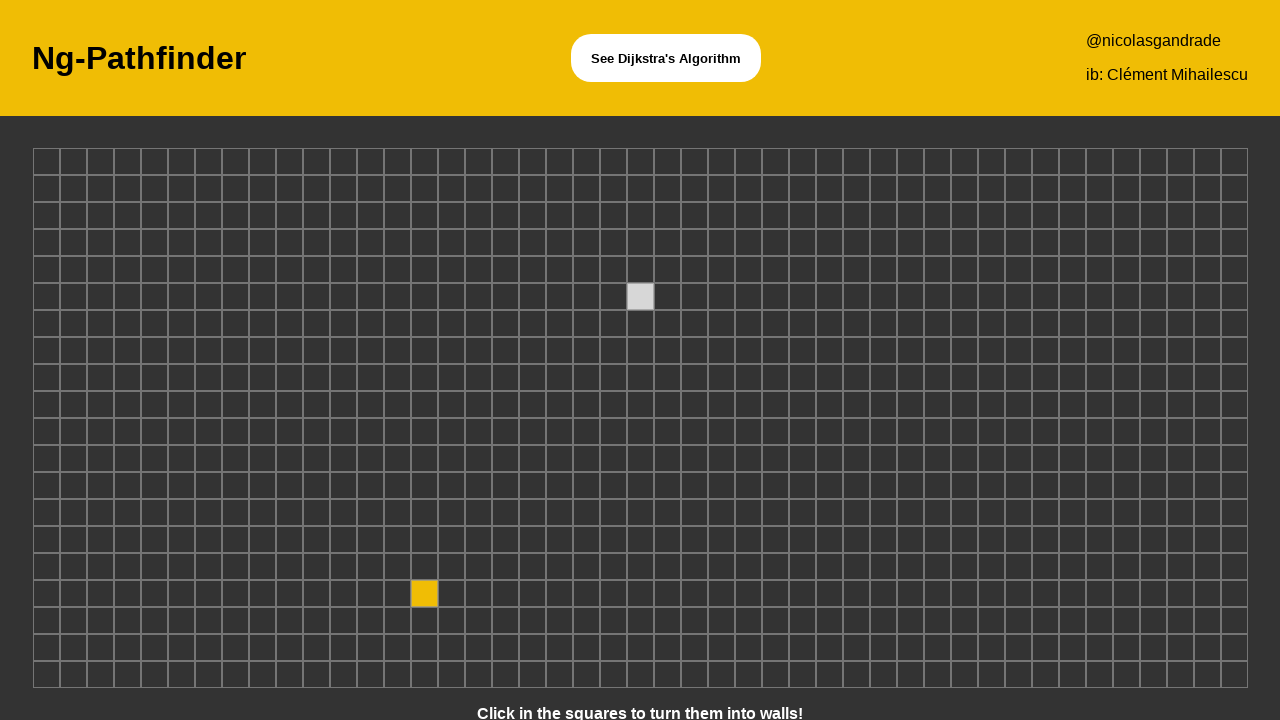

Clicked grid cell at position (2, 8) to create obstacle at (73, 350) on xpath=/html/body/app-root/app-board/div/div[8]/div[2]/app-node/div
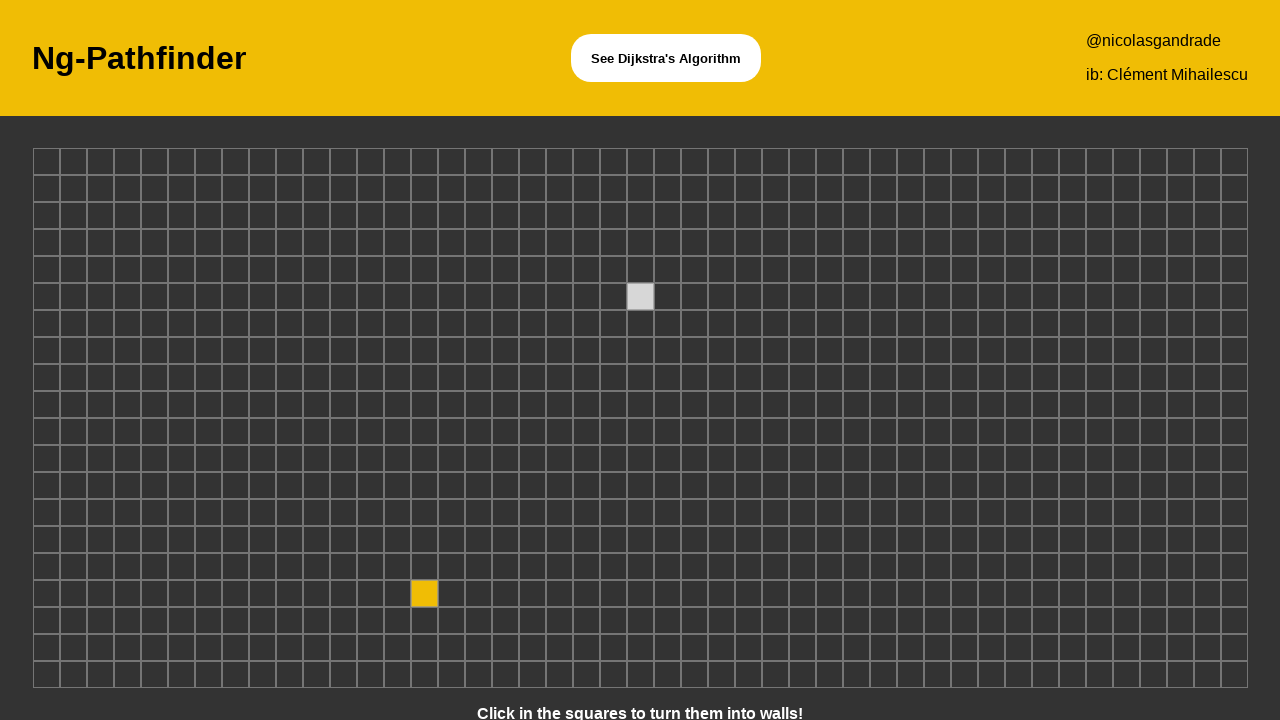

Clicked grid cell at position (11, 2) to create obstacle at (316, 188) on xpath=/html/body/app-root/app-board/div/div[2]/div[11]/app-node/div
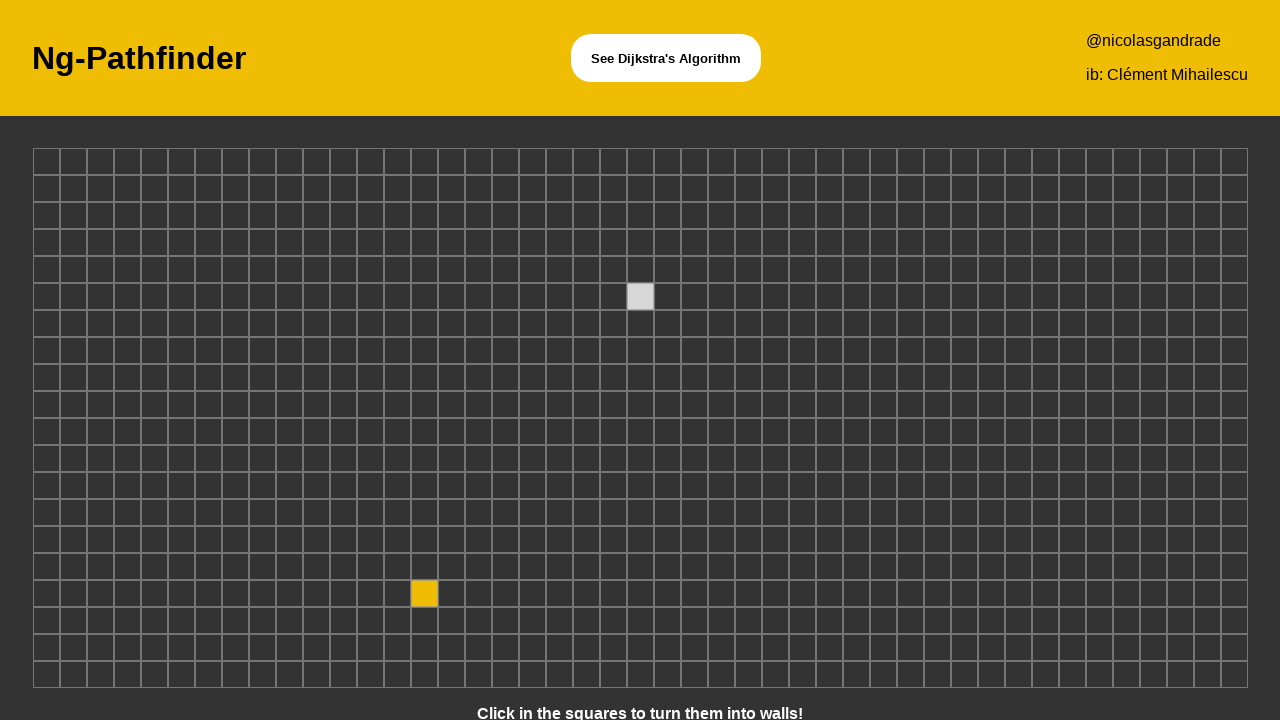

Clicked grid cell at position (35, 5) to create obstacle at (964, 270) on xpath=/html/body/app-root/app-board/div/div[5]/div[35]/app-node/div
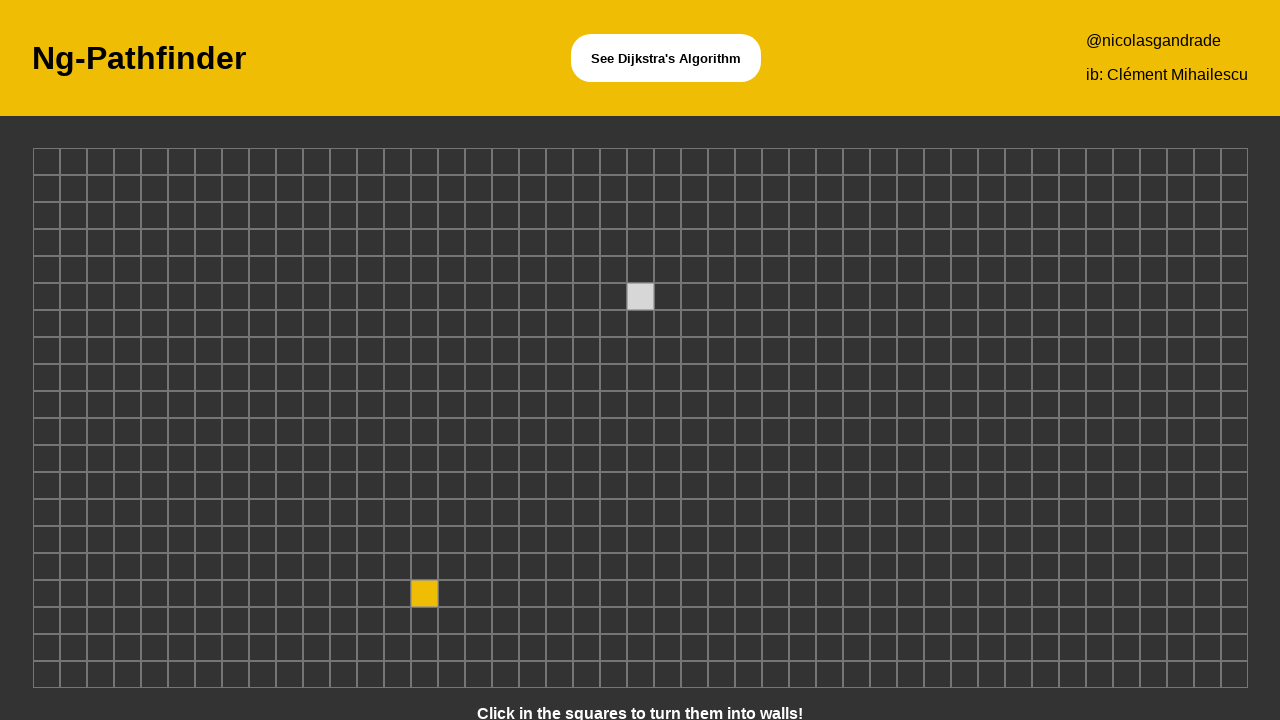

Clicked grid cell at position (31, 5) to create obstacle at (856, 270) on xpath=/html/body/app-root/app-board/div/div[5]/div[31]/app-node/div
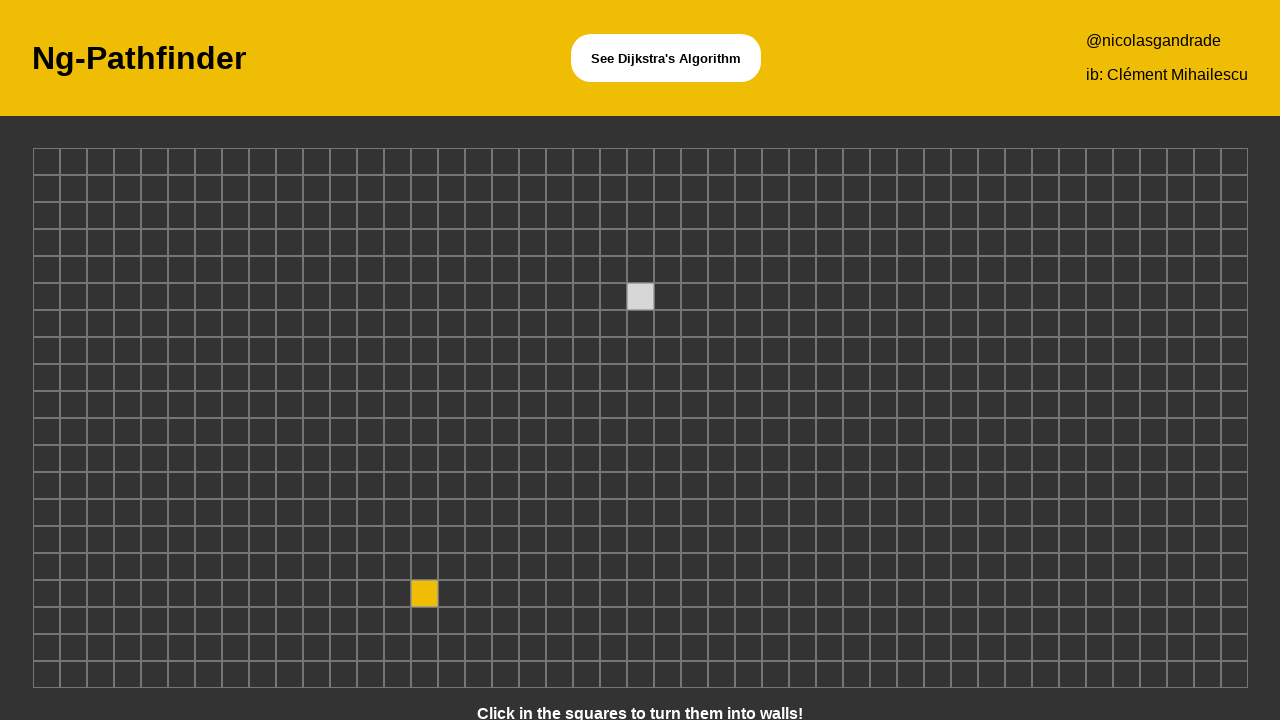

Clicked grid cell at position (33, 15) to create obstacle at (910, 540) on xpath=/html/body/app-root/app-board/div/div[15]/div[33]/app-node/div
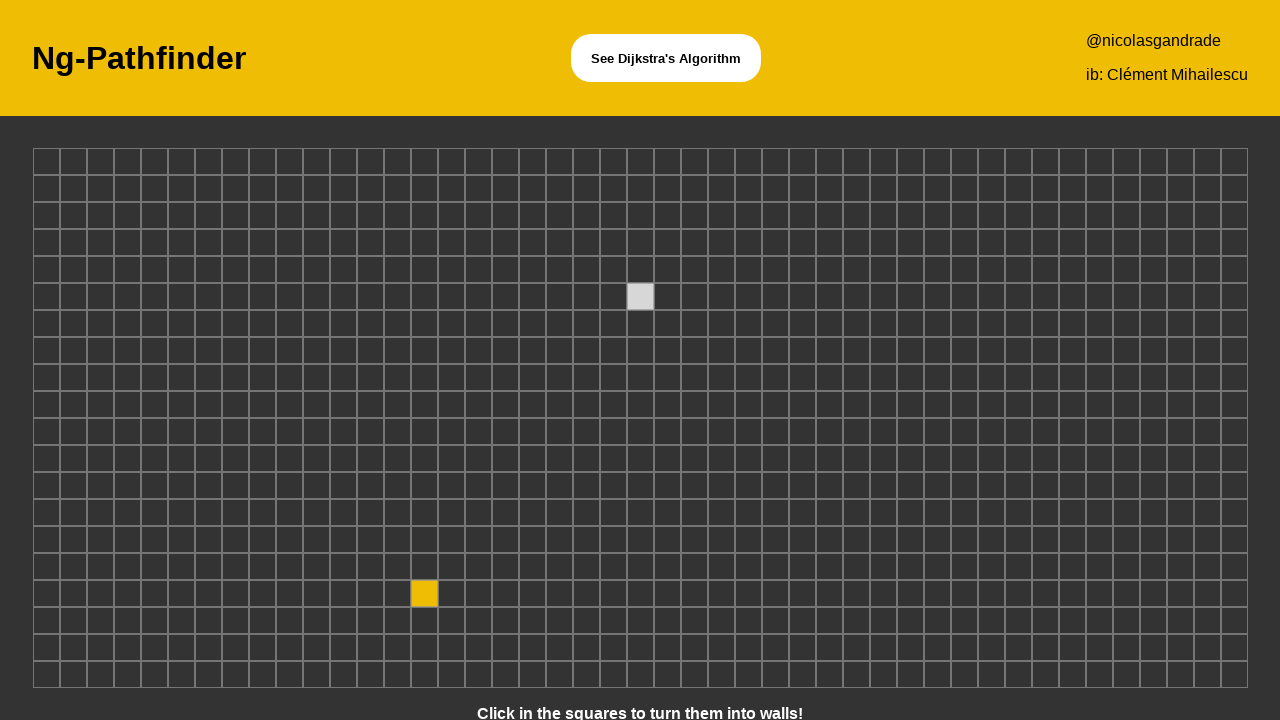

Clicked grid cell at position (28, 13) to create obstacle at (775, 486) on xpath=/html/body/app-root/app-board/div/div[13]/div[28]/app-node/div
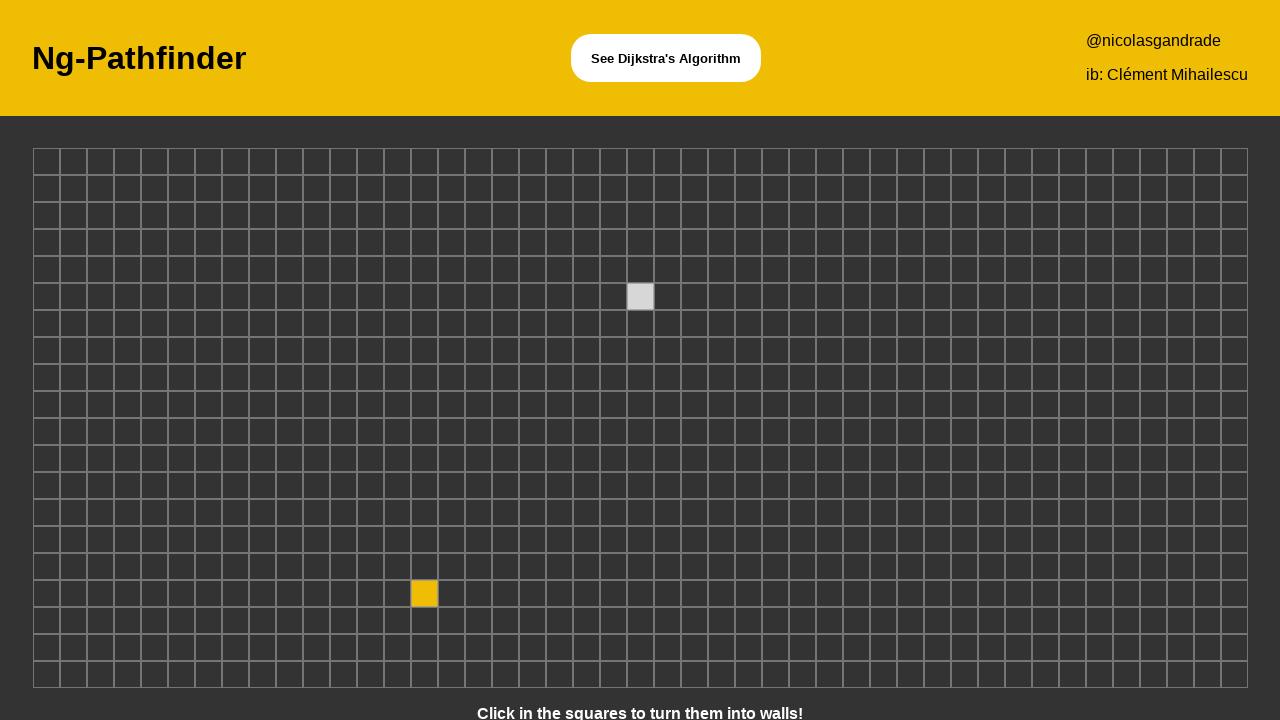

Clicked grid cell at position (42, 13) to create obstacle at (1153, 486) on xpath=/html/body/app-root/app-board/div/div[13]/div[42]/app-node/div
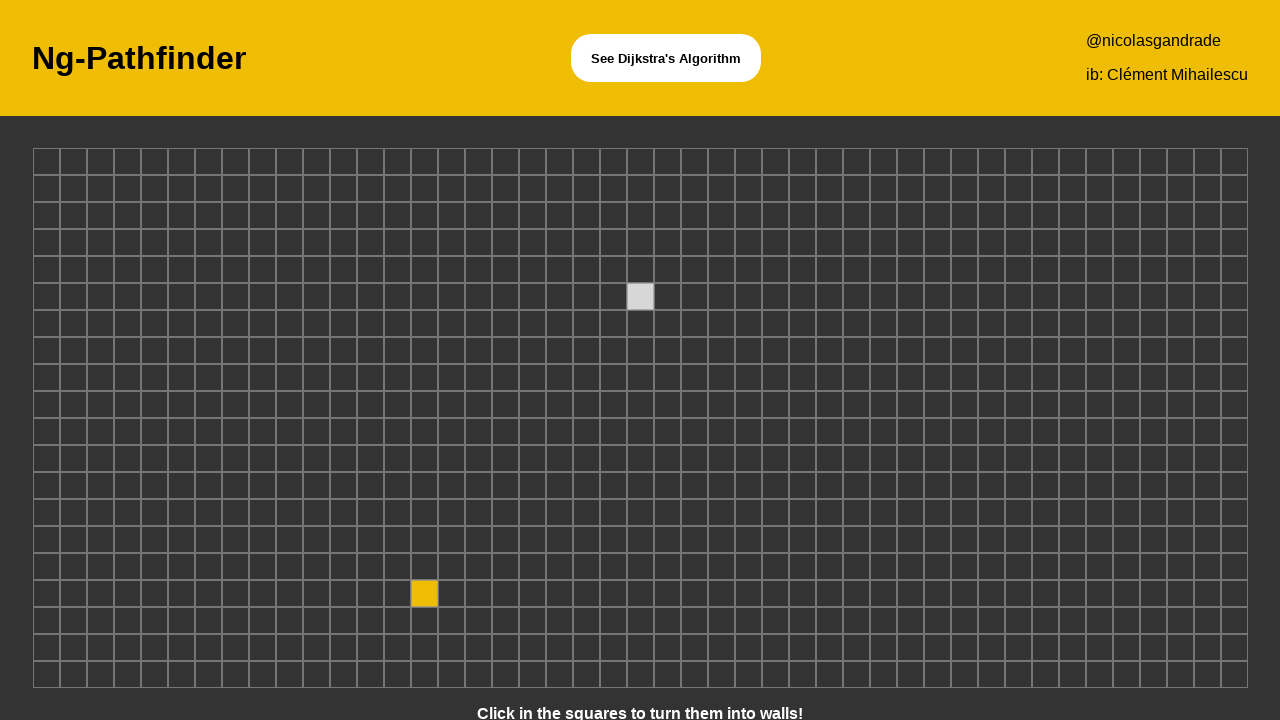

Clicked grid cell at position (22, 16) to create obstacle at (613, 566) on xpath=/html/body/app-root/app-board/div/div[16]/div[22]/app-node/div
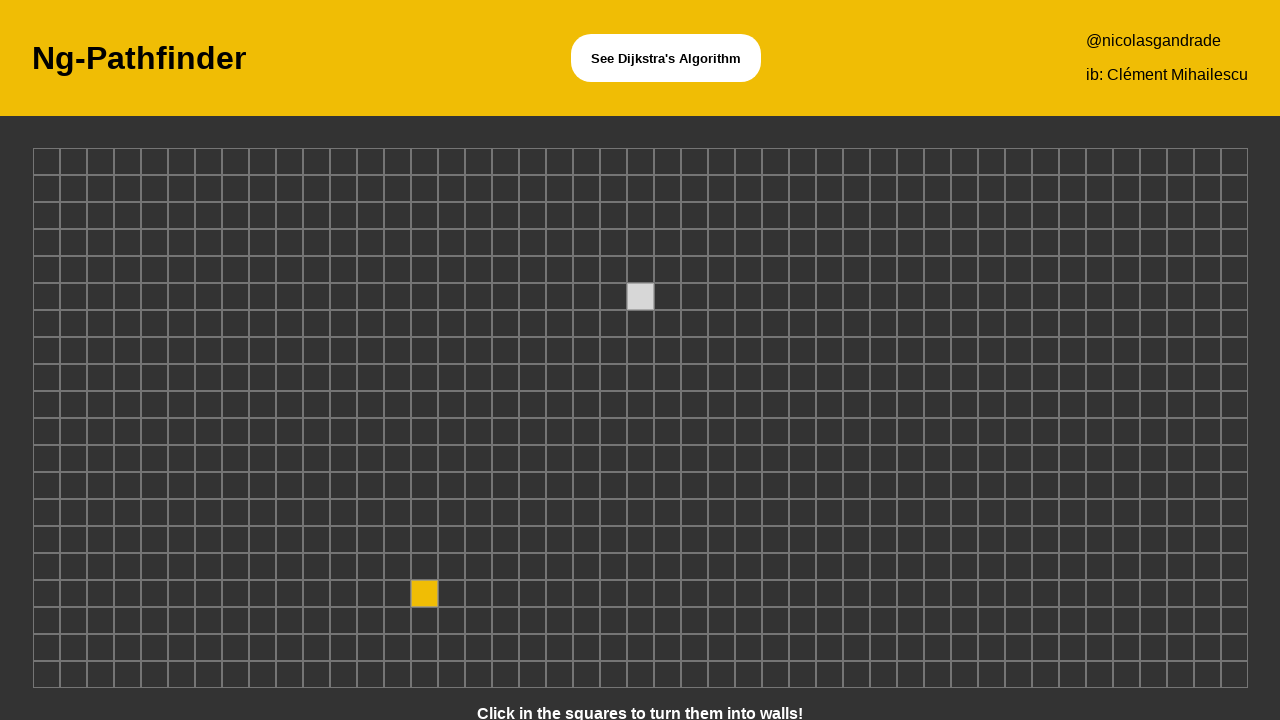

Clicked grid cell at position (25, 6) to create obstacle at (694, 296) on xpath=/html/body/app-root/app-board/div/div[6]/div[25]/app-node/div
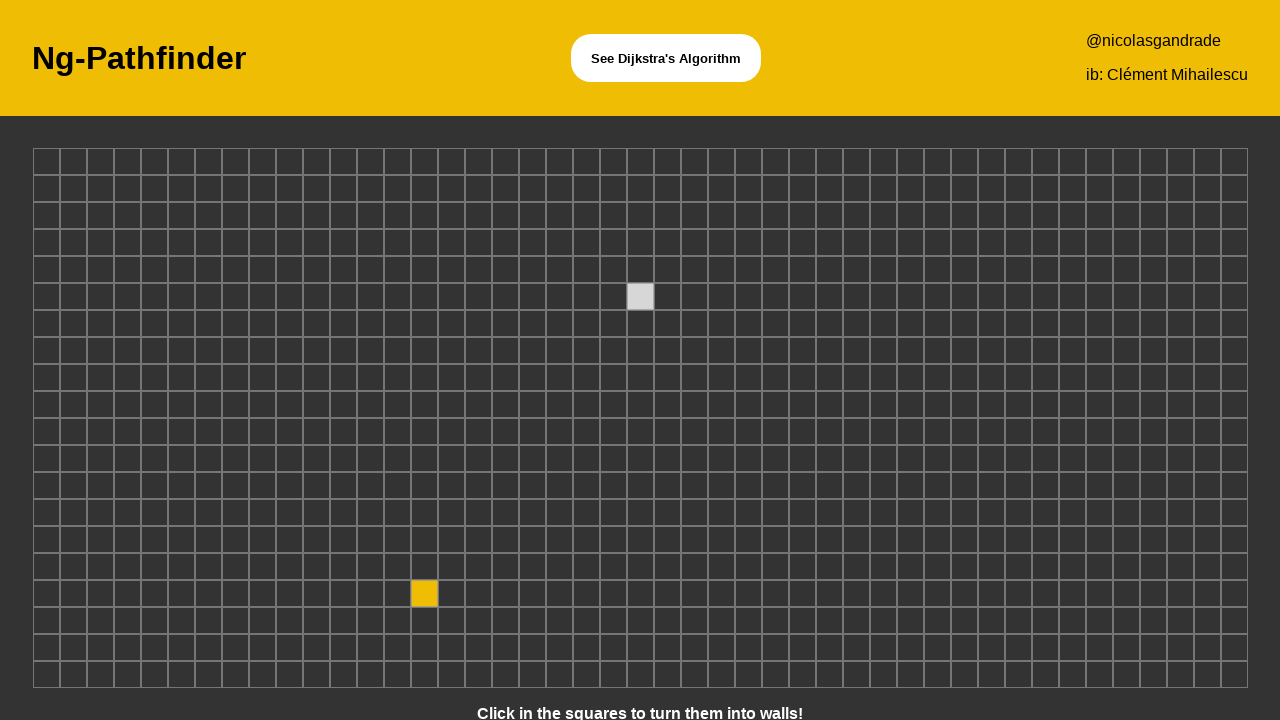

Clicked grid cell at position (14, 5) to create obstacle at (397, 270) on xpath=/html/body/app-root/app-board/div/div[5]/div[14]/app-node/div
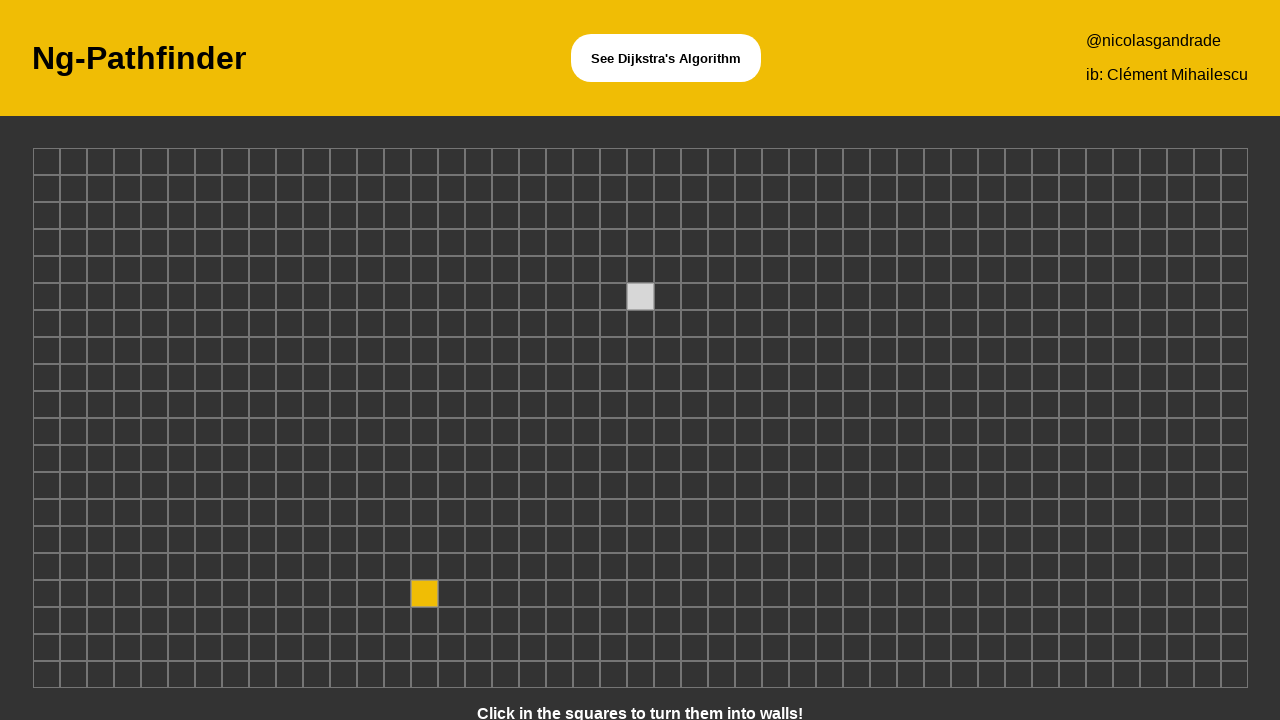

Clicked grid cell at position (36, 7) to create obstacle at (991, 324) on xpath=/html/body/app-root/app-board/div/div[7]/div[36]/app-node/div
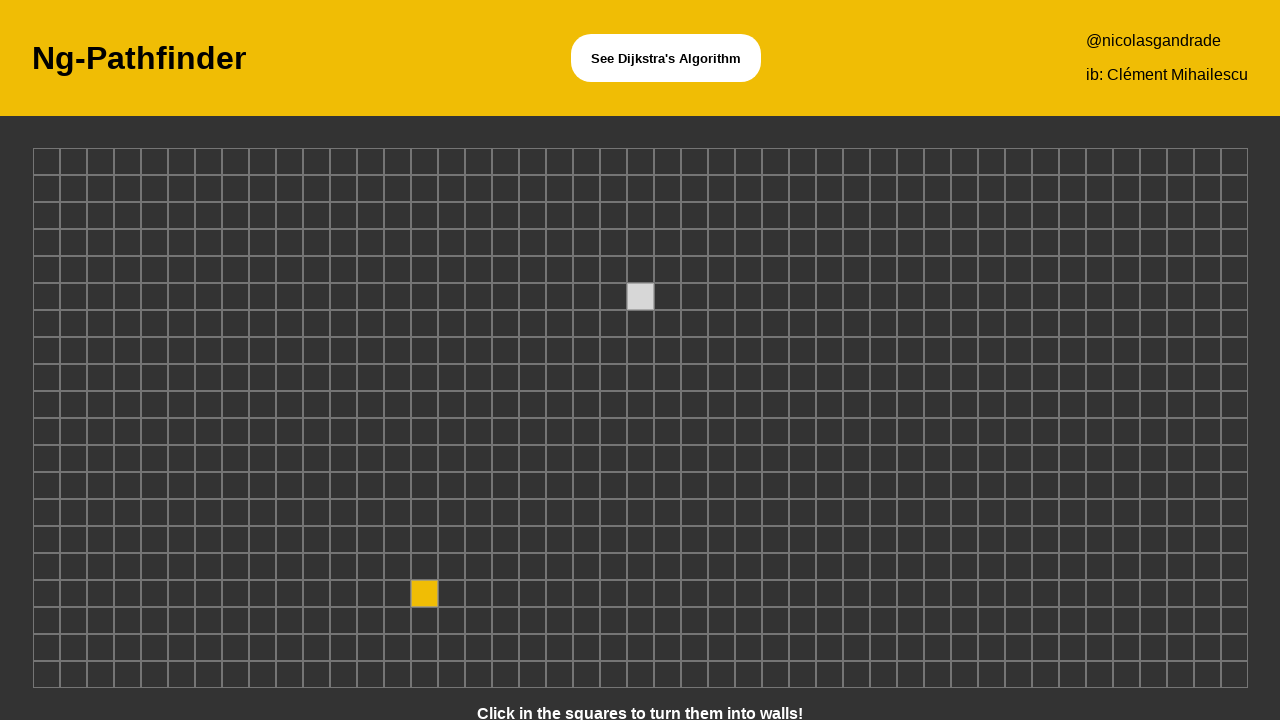

Clicked grid cell at position (4, 9) to create obstacle at (127, 378) on xpath=/html/body/app-root/app-board/div/div[9]/div[4]/app-node/div
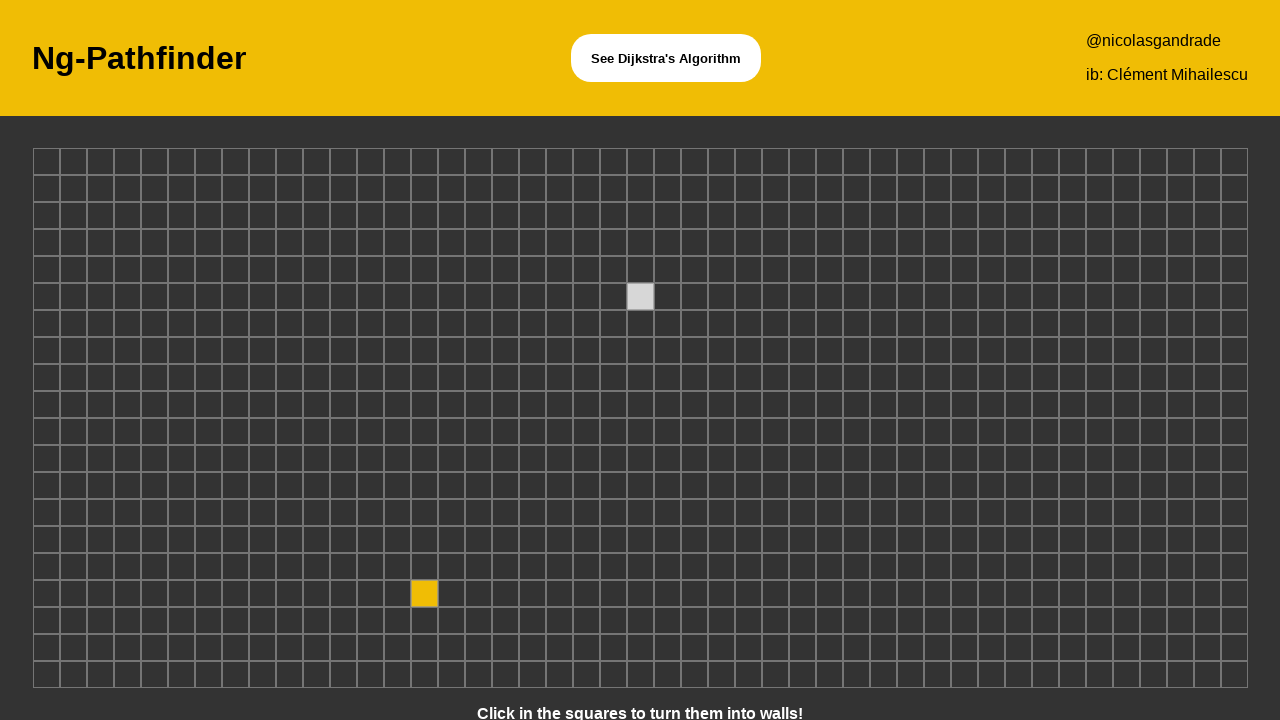

Clicked grid cell at position (44, 6) to create obstacle at (1207, 296) on xpath=/html/body/app-root/app-board/div/div[6]/div[44]/app-node/div
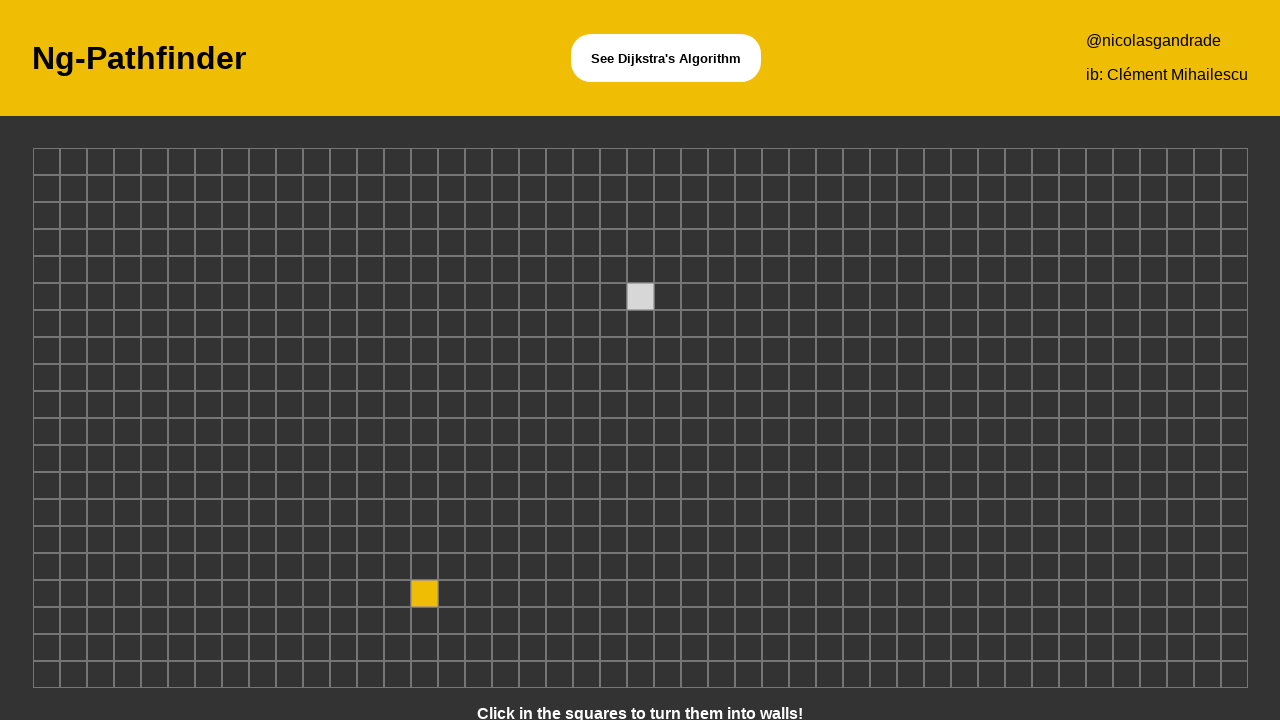

Clicked grid cell at position (28, 3) to create obstacle at (775, 216) on xpath=/html/body/app-root/app-board/div/div[3]/div[28]/app-node/div
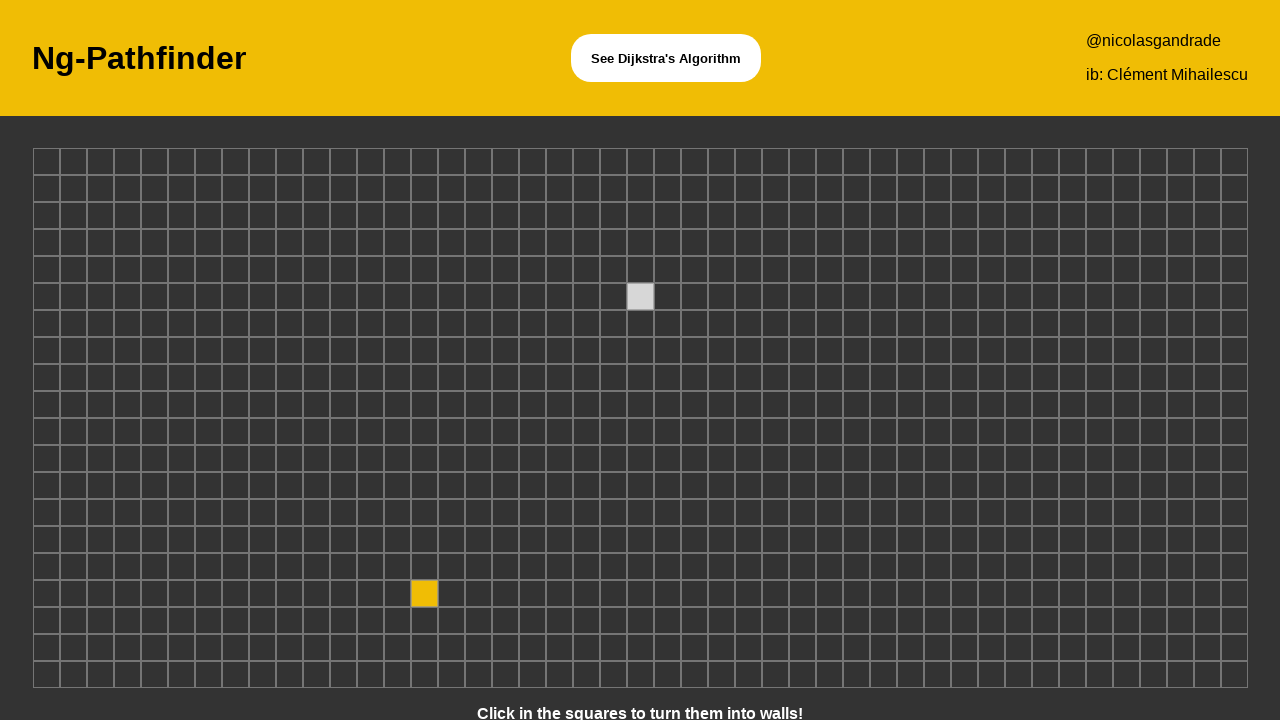

Clicked grid cell at position (32, 9) to create obstacle at (883, 378) on xpath=/html/body/app-root/app-board/div/div[9]/div[32]/app-node/div
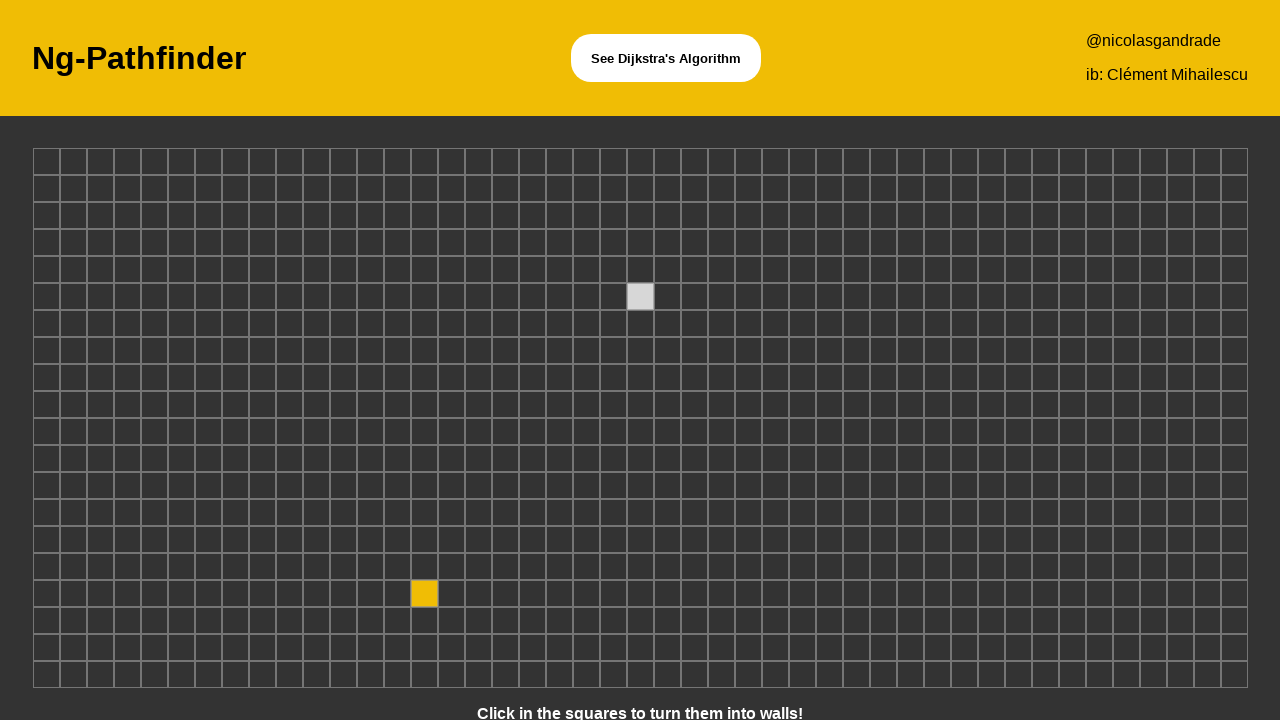

Clicked grid cell at position (20, 10) to create obstacle at (559, 404) on xpath=/html/body/app-root/app-board/div/div[10]/div[20]/app-node/div
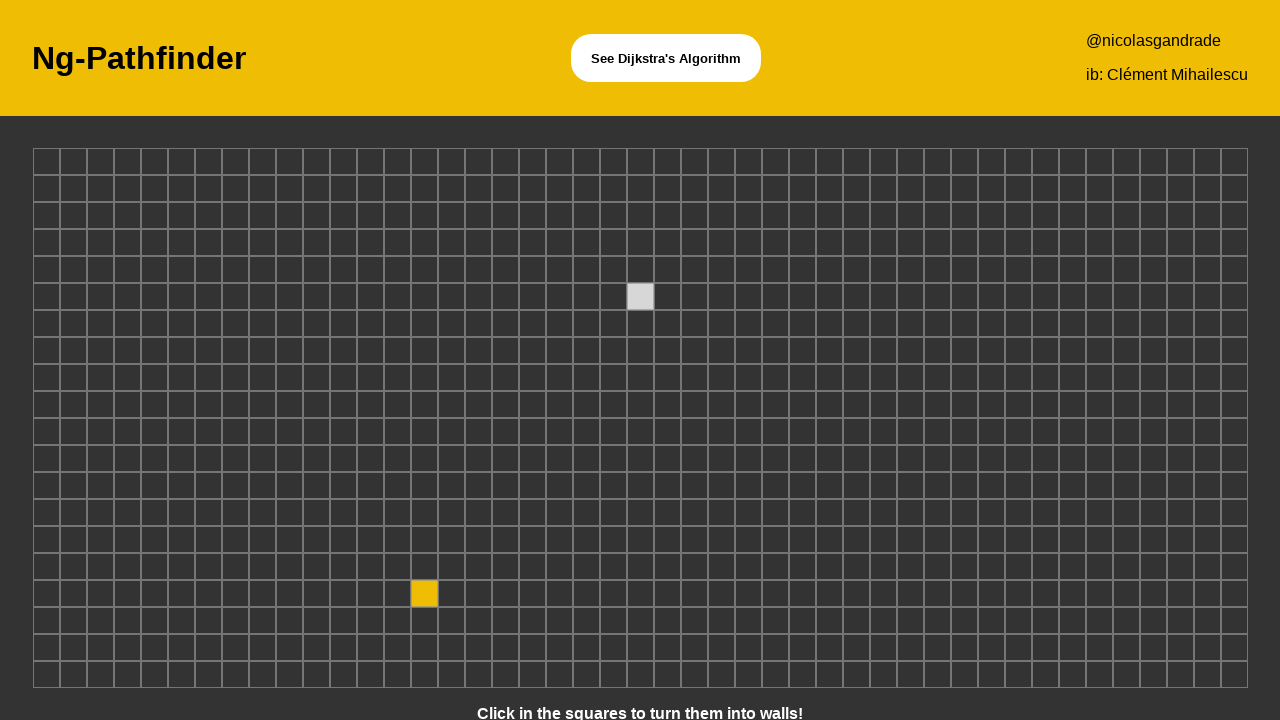

Clicked grid cell at position (11, 15) to create obstacle at (316, 540) on xpath=/html/body/app-root/app-board/div/div[15]/div[11]/app-node/div
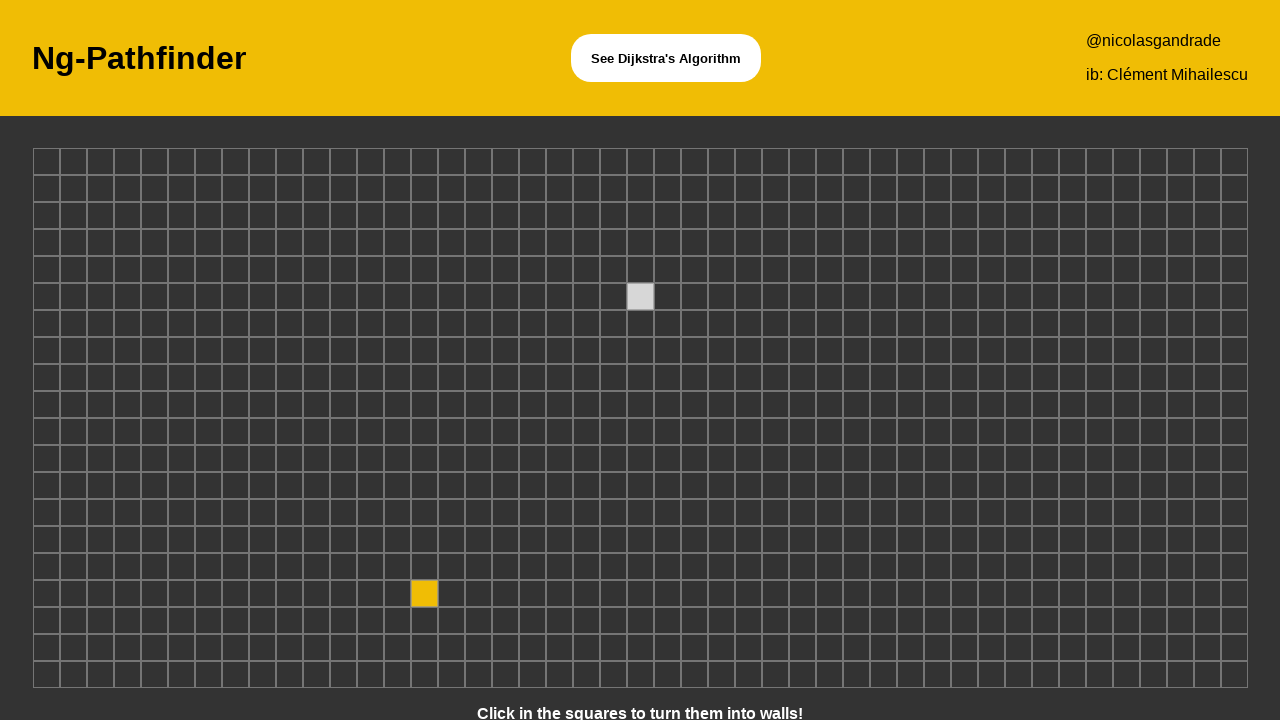

Clicked grid cell at position (10, 7) to create obstacle at (289, 324) on xpath=/html/body/app-root/app-board/div/div[7]/div[10]/app-node/div
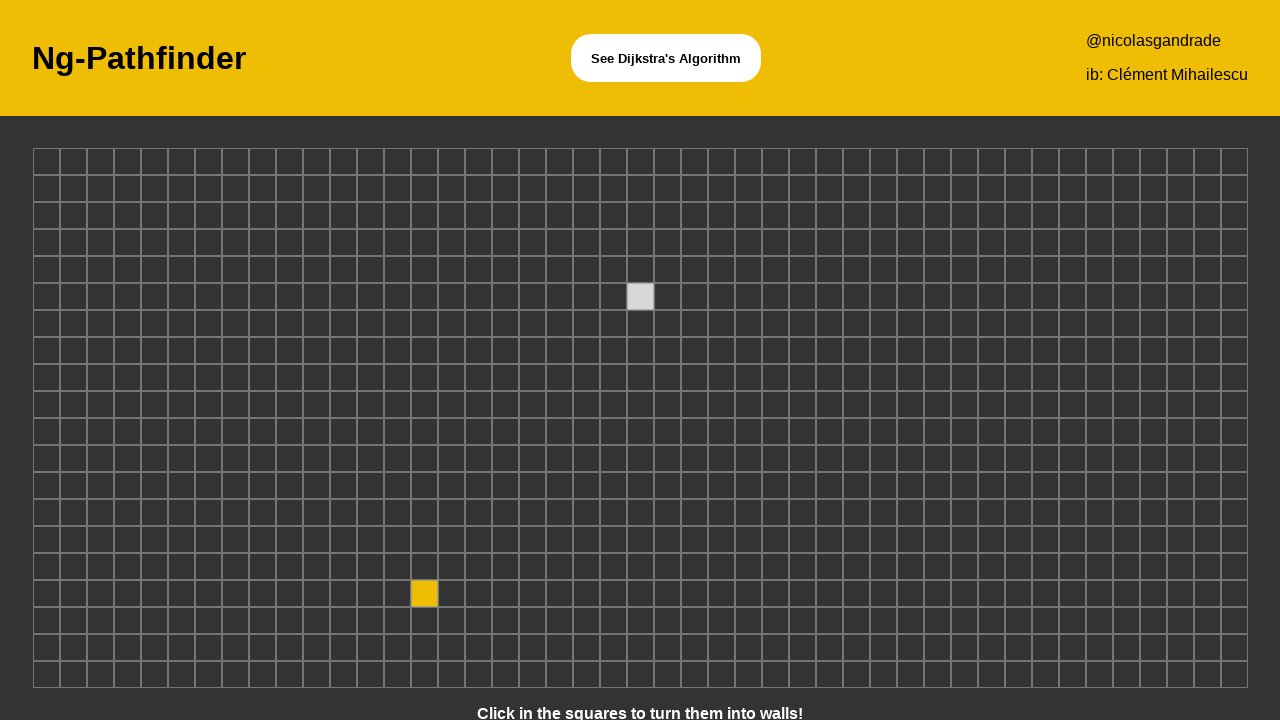

Clicked grid cell at position (29, 9) to create obstacle at (802, 378) on xpath=/html/body/app-root/app-board/div/div[9]/div[29]/app-node/div
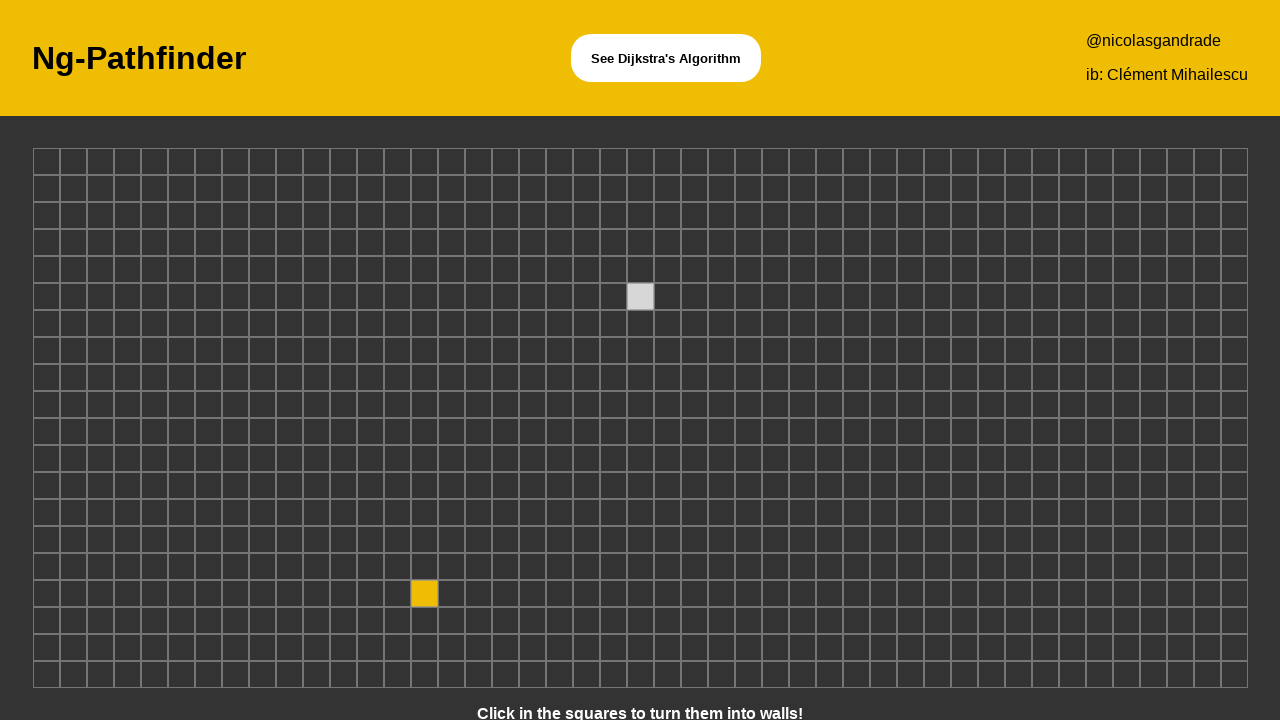

Clicked grid cell at position (18, 5) to create obstacle at (505, 270) on xpath=/html/body/app-root/app-board/div/div[5]/div[18]/app-node/div
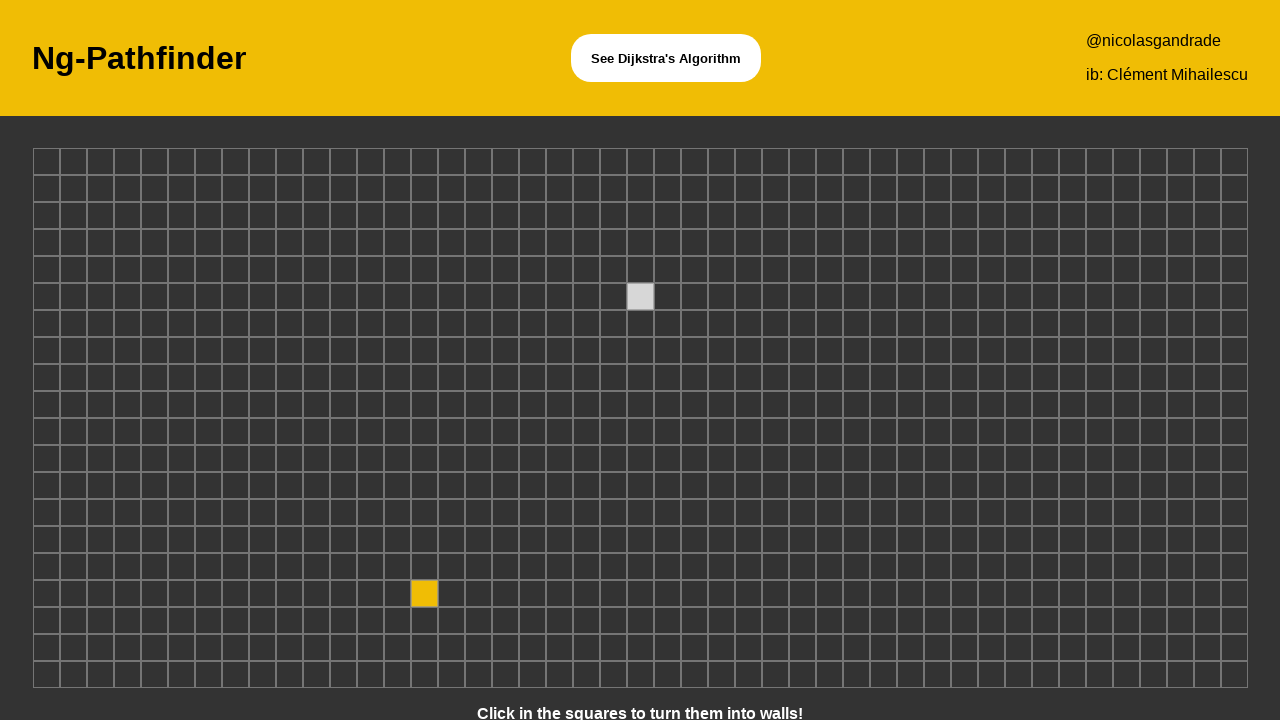

Clicked grid cell at position (4, 12) to create obstacle at (127, 458) on xpath=/html/body/app-root/app-board/div/div[12]/div[4]/app-node/div
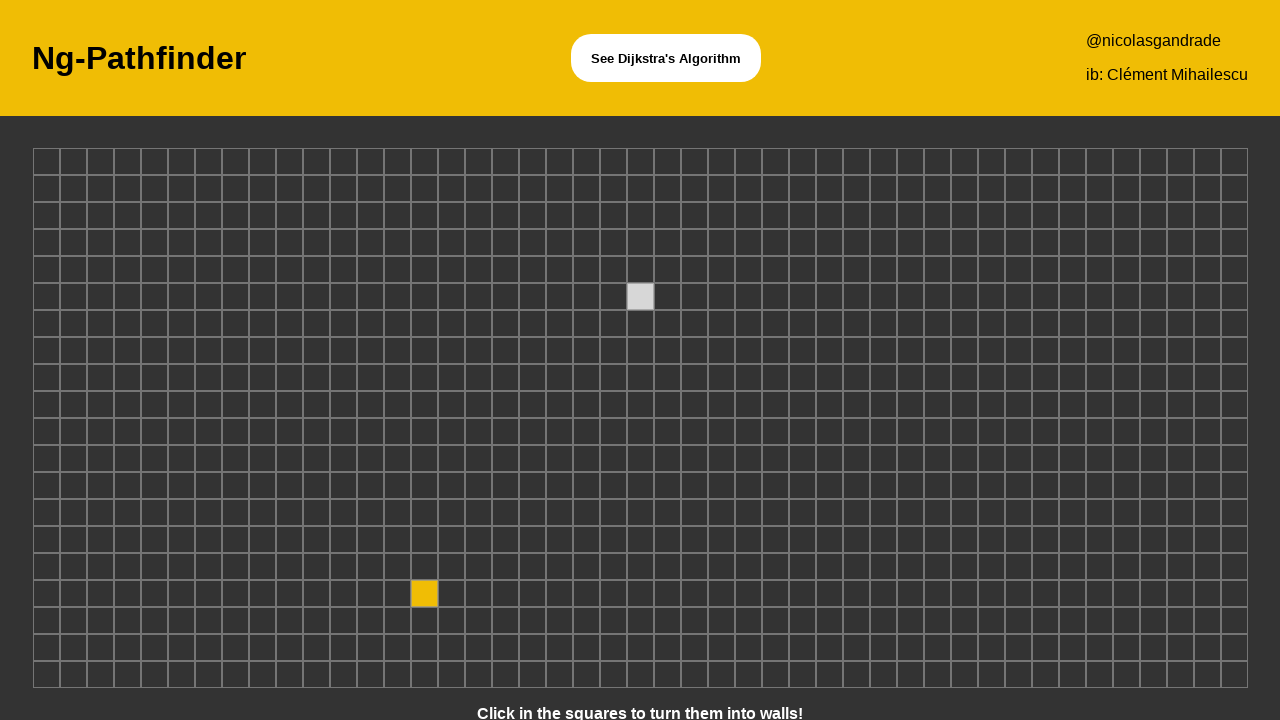

Clicked grid cell at position (11, 19) to create obstacle at (316, 648) on xpath=/html/body/app-root/app-board/div/div[19]/div[11]/app-node/div
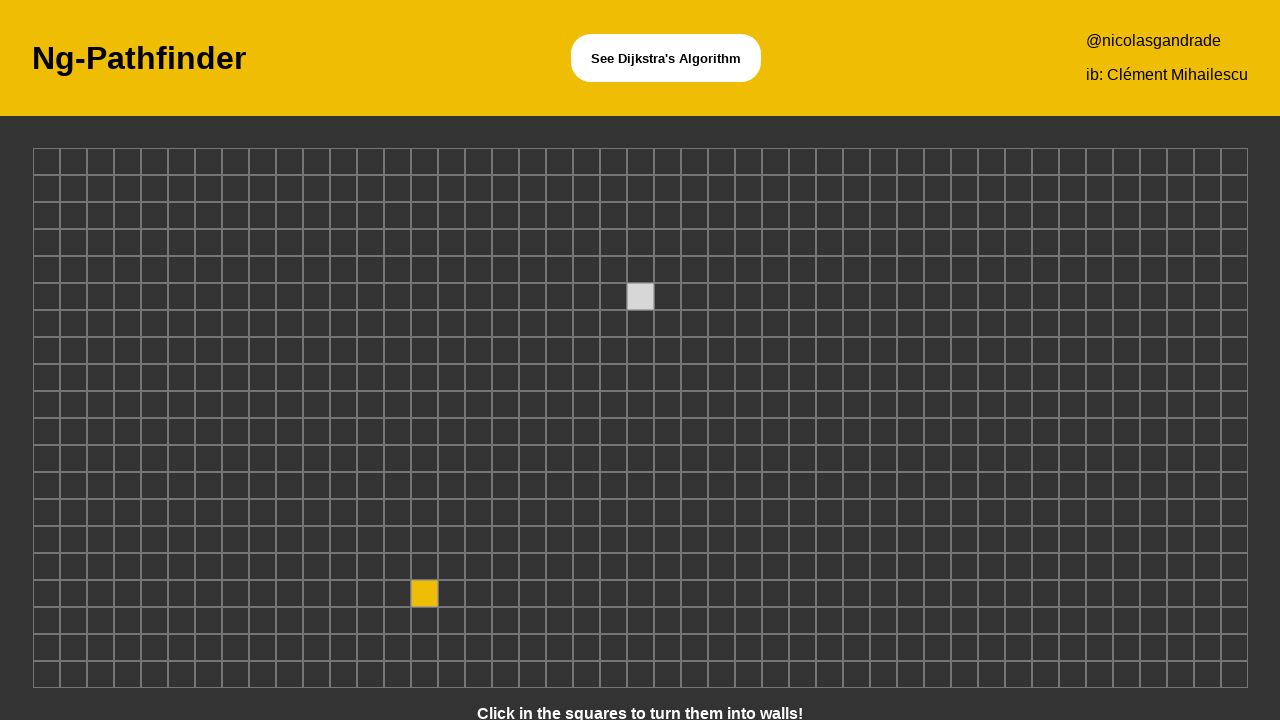

Clicked grid cell at position (9, 15) to create obstacle at (262, 540) on xpath=/html/body/app-root/app-board/div/div[15]/div[9]/app-node/div
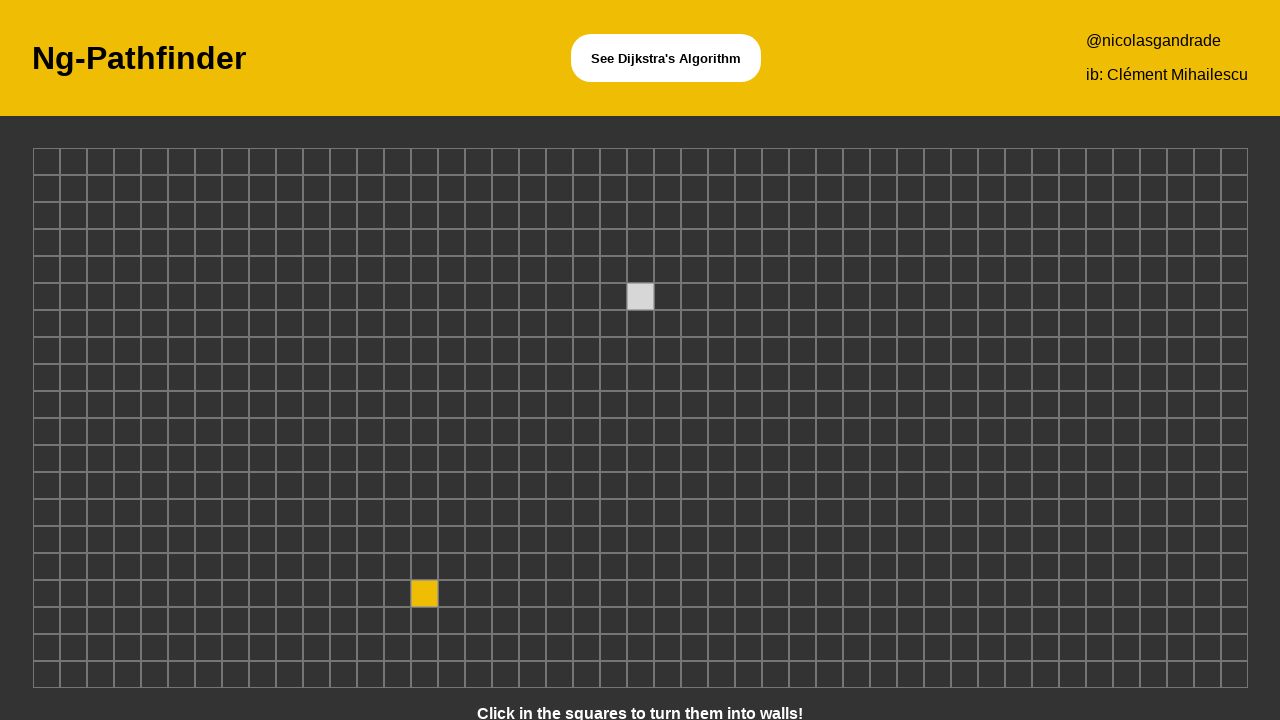

Clicked grid cell at position (44, 6) to create obstacle at (1207, 296) on xpath=/html/body/app-root/app-board/div/div[6]/div[44]/app-node/div
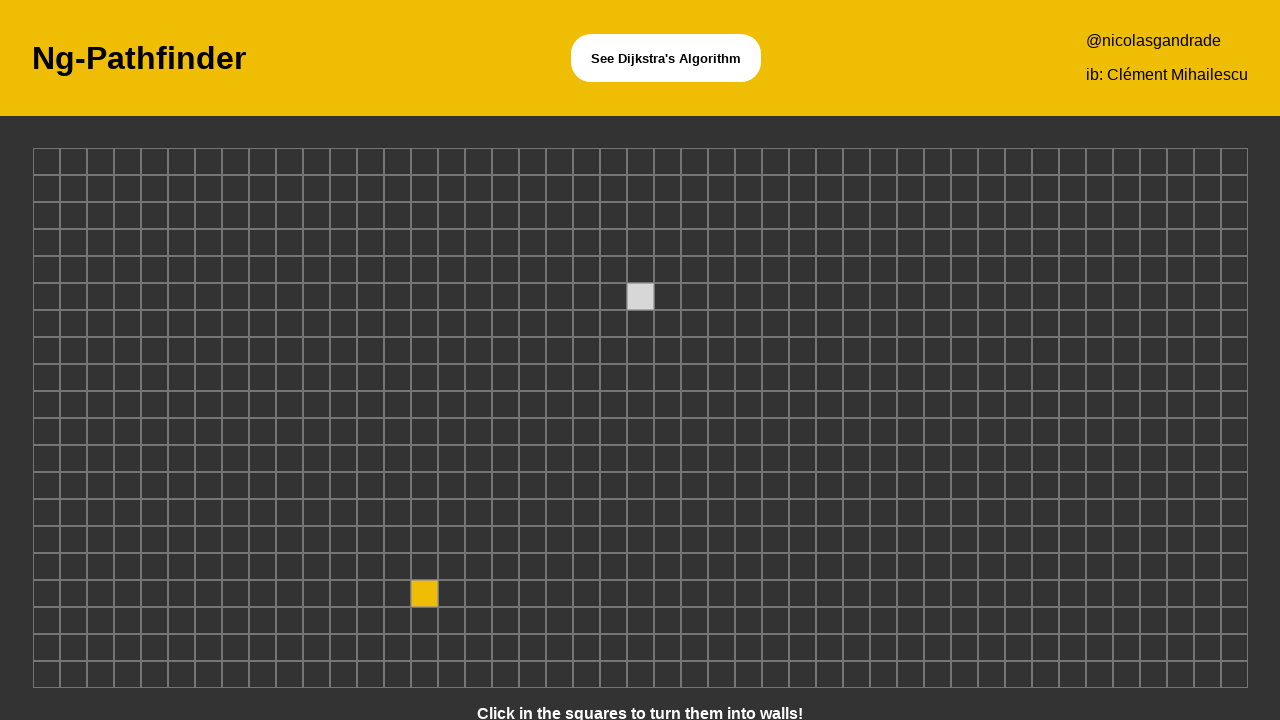

Clicked grid cell at position (44, 20) to create obstacle at (1207, 674) on xpath=/html/body/app-root/app-board/div/div[20]/div[44]/app-node/div
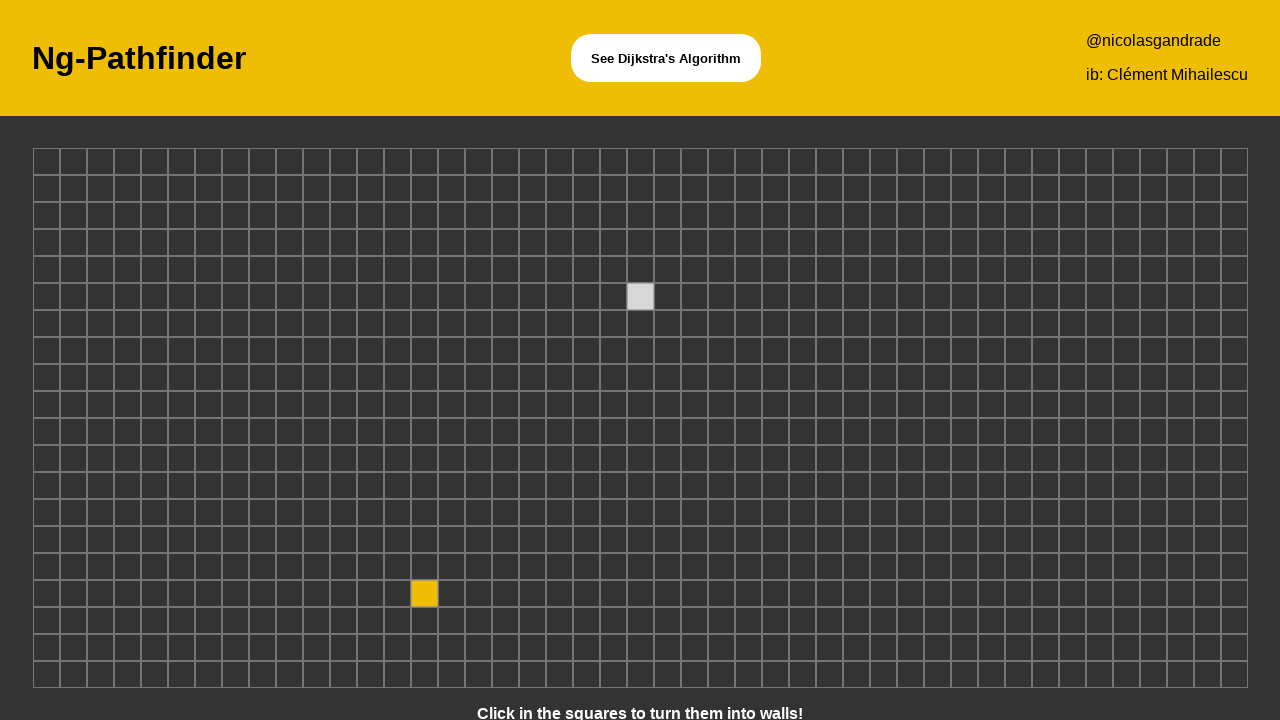

Clicked grid cell at position (8, 18) to create obstacle at (235, 620) on xpath=/html/body/app-root/app-board/div/div[18]/div[8]/app-node/div
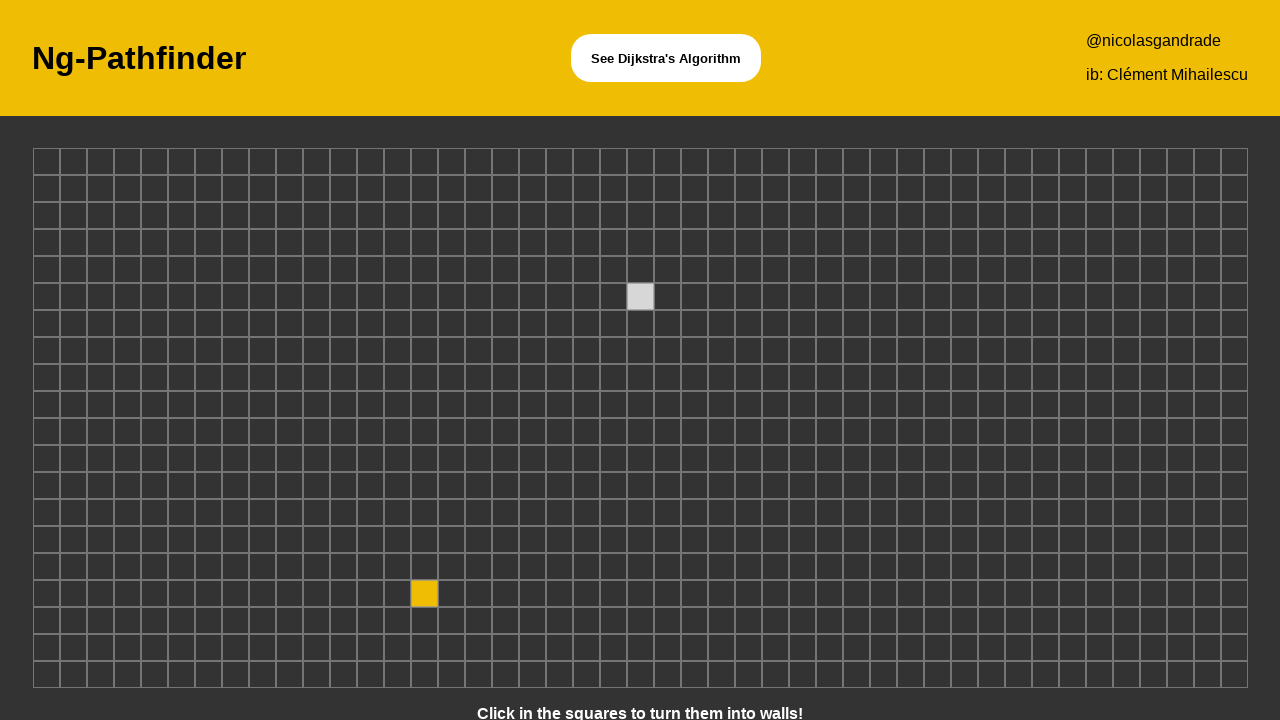

Clicked grid cell at position (4, 6) to create obstacle at (127, 296) on xpath=/html/body/app-root/app-board/div/div[6]/div[4]/app-node/div
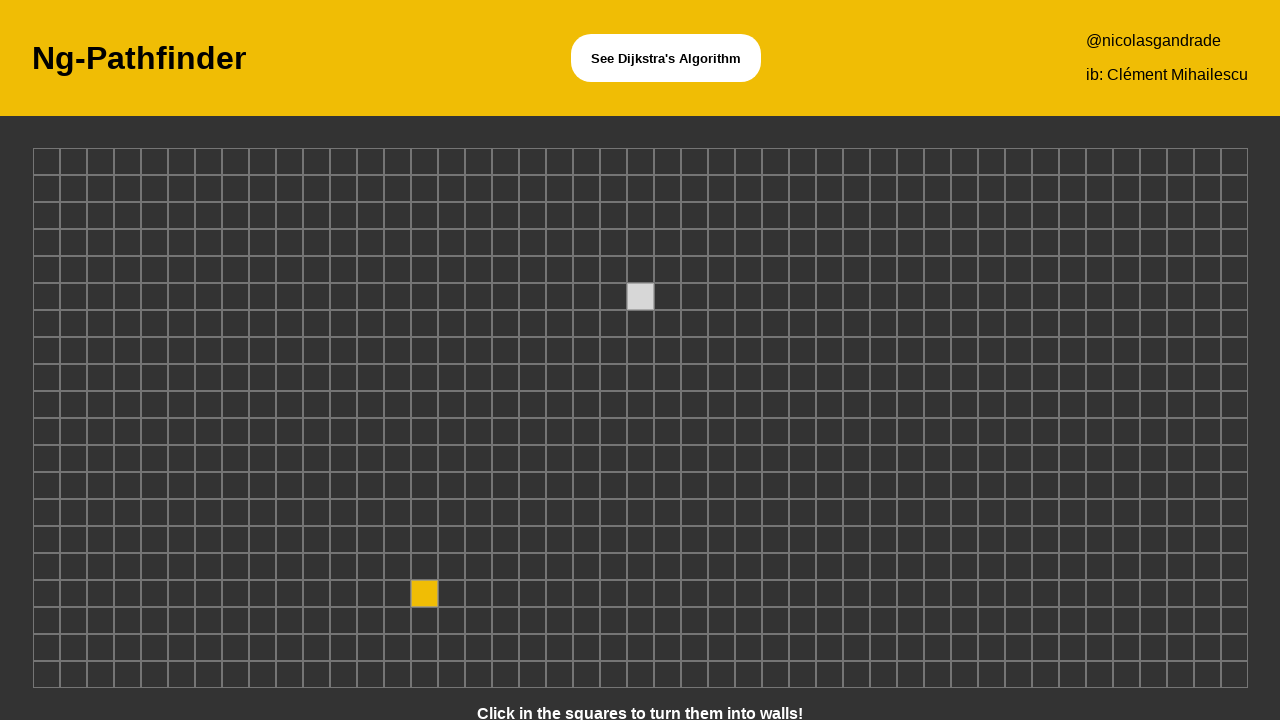

Clicked grid cell at position (23, 19) to create obstacle at (640, 648) on xpath=/html/body/app-root/app-board/div/div[19]/div[23]/app-node/div
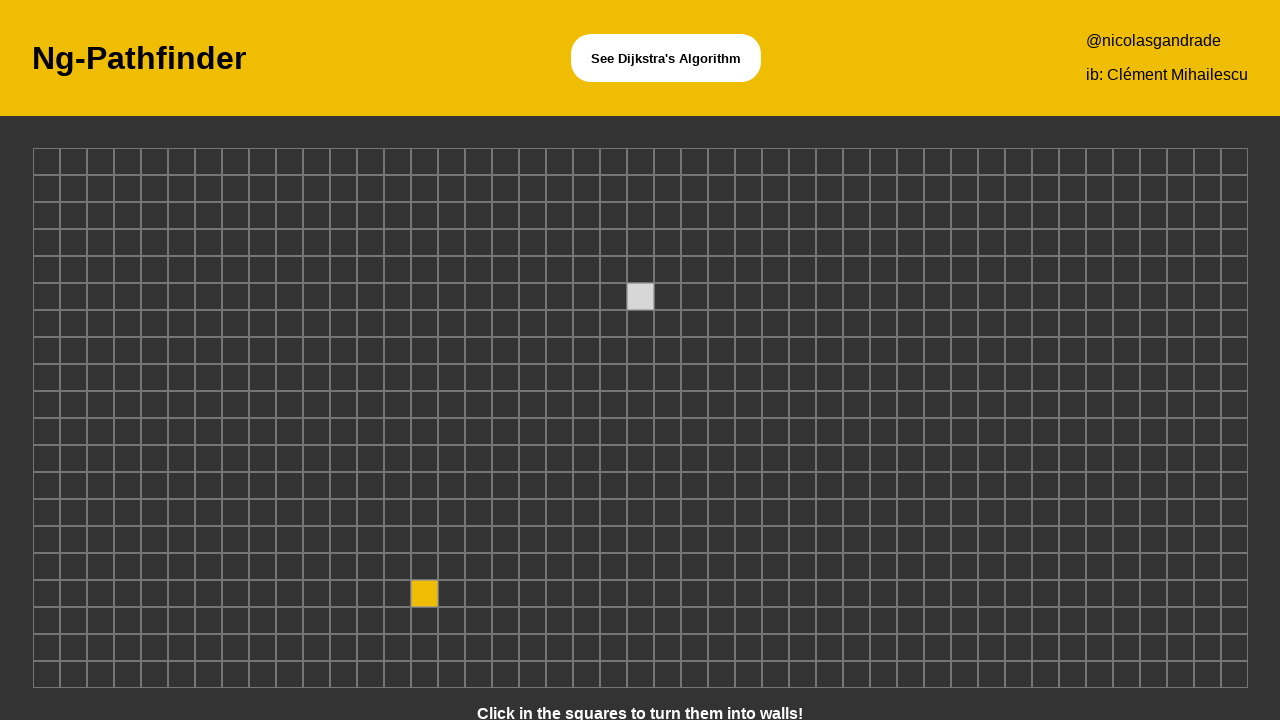

Clicked grid cell at position (18, 8) to create obstacle at (505, 350) on xpath=/html/body/app-root/app-board/div/div[8]/div[18]/app-node/div
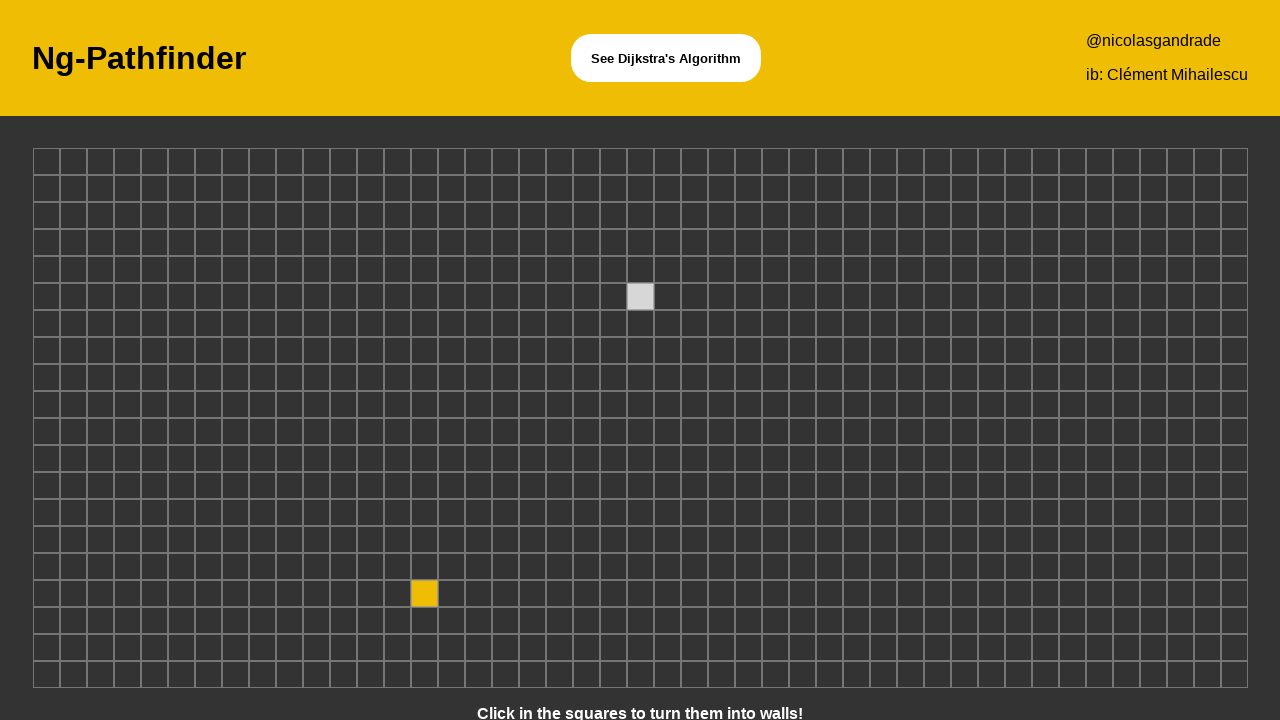

Clicked grid cell at position (41, 6) to create obstacle at (1126, 296) on xpath=/html/body/app-root/app-board/div/div[6]/div[41]/app-node/div
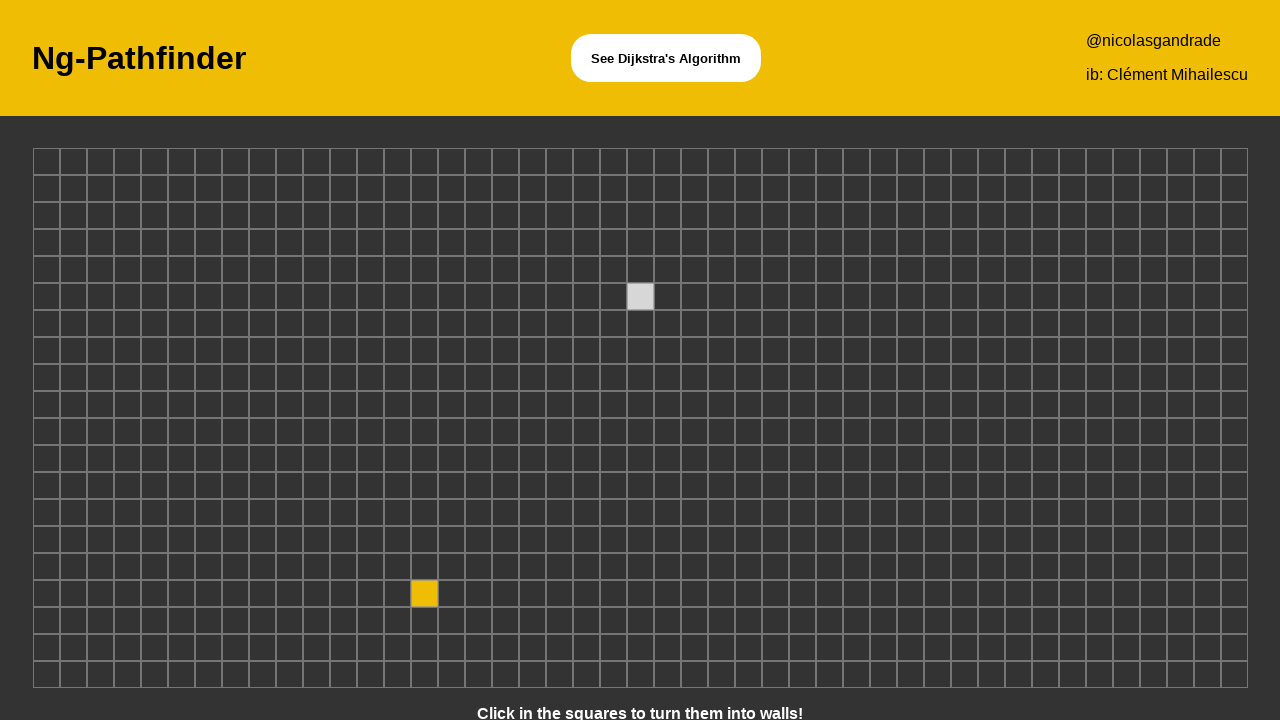

Clicked grid cell at position (41, 19) to create obstacle at (1126, 648) on xpath=/html/body/app-root/app-board/div/div[19]/div[41]/app-node/div
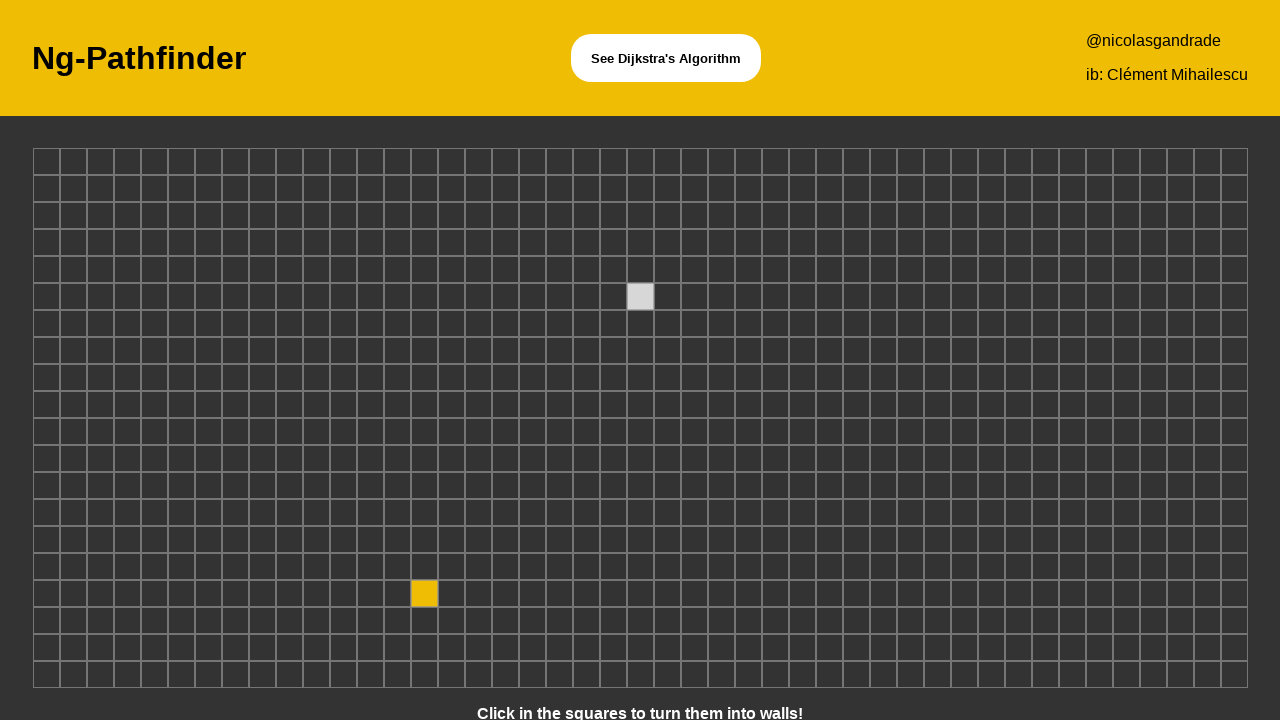

Clicked grid cell at position (40, 10) to create obstacle at (1099, 404) on xpath=/html/body/app-root/app-board/div/div[10]/div[40]/app-node/div
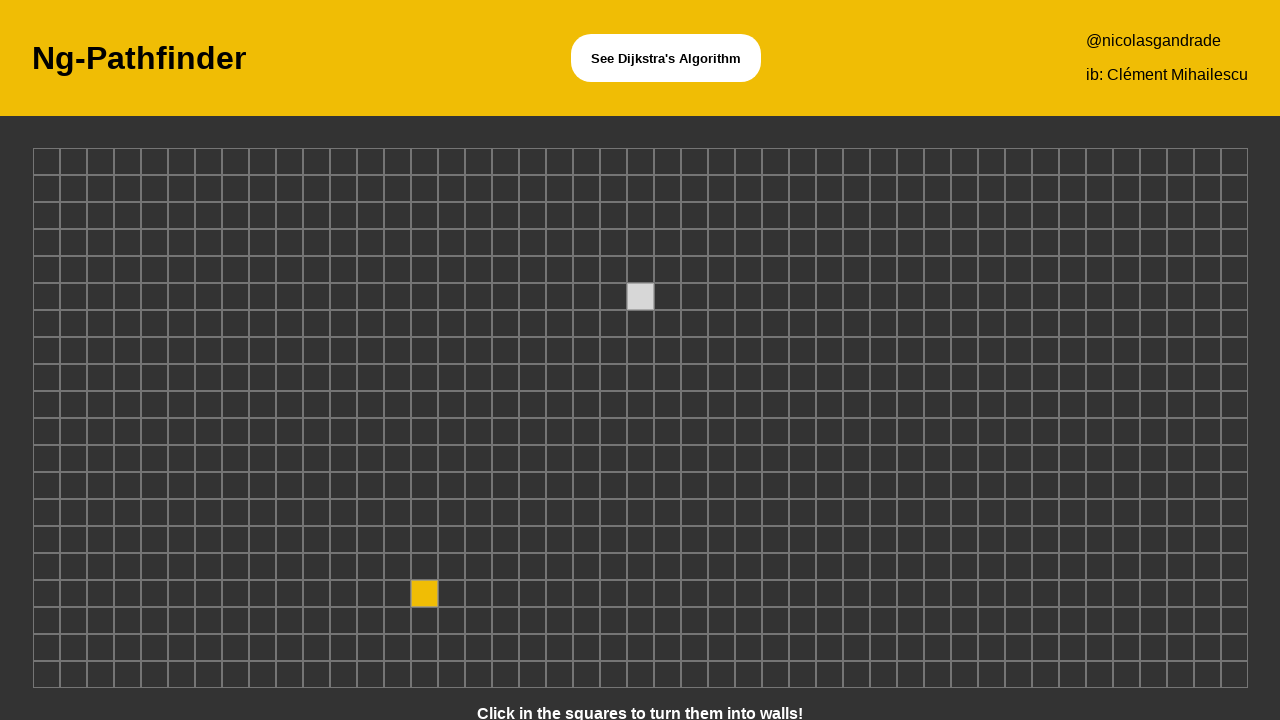

Clicked grid cell at position (40, 19) to create obstacle at (1099, 648) on xpath=/html/body/app-root/app-board/div/div[19]/div[40]/app-node/div
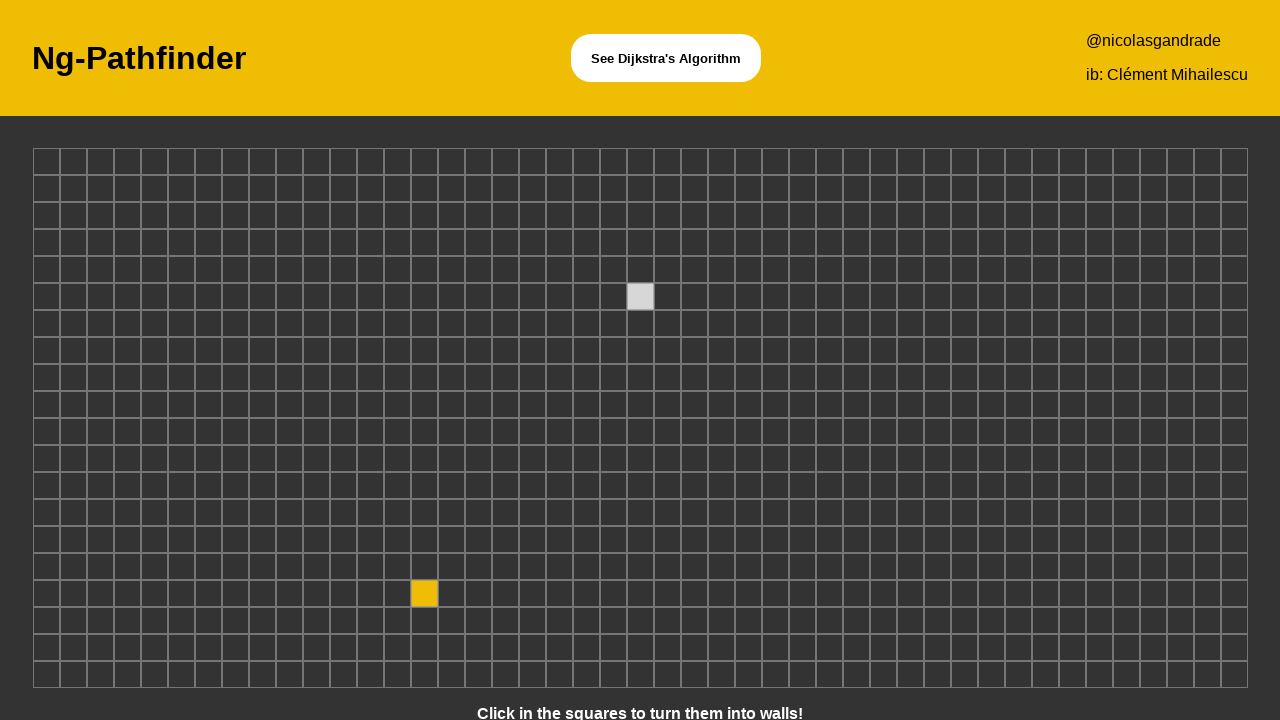

Clicked grid cell at position (13, 3) to create obstacle at (370, 216) on xpath=/html/body/app-root/app-board/div/div[3]/div[13]/app-node/div
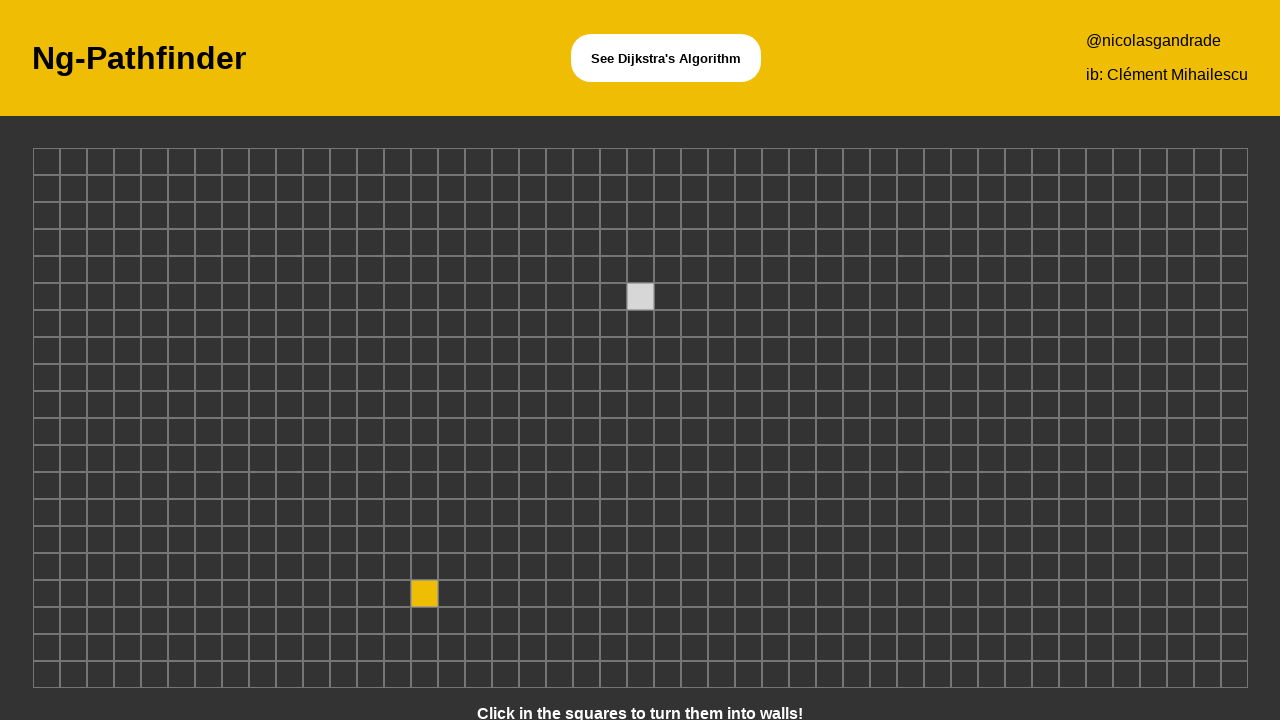

Clicked grid cell at position (42, 9) to create obstacle at (1153, 378) on xpath=/html/body/app-root/app-board/div/div[9]/div[42]/app-node/div
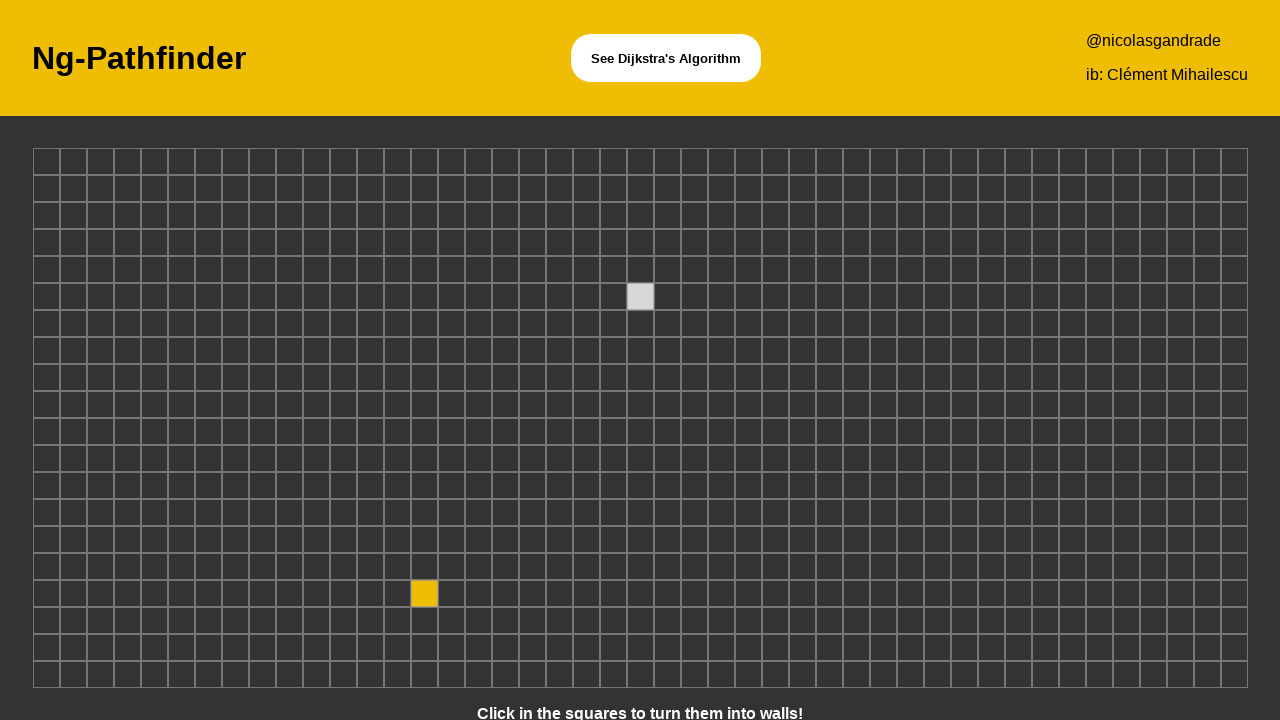

Clicked grid cell at position (4, 17) to create obstacle at (127, 594) on xpath=/html/body/app-root/app-board/div/div[17]/div[4]/app-node/div
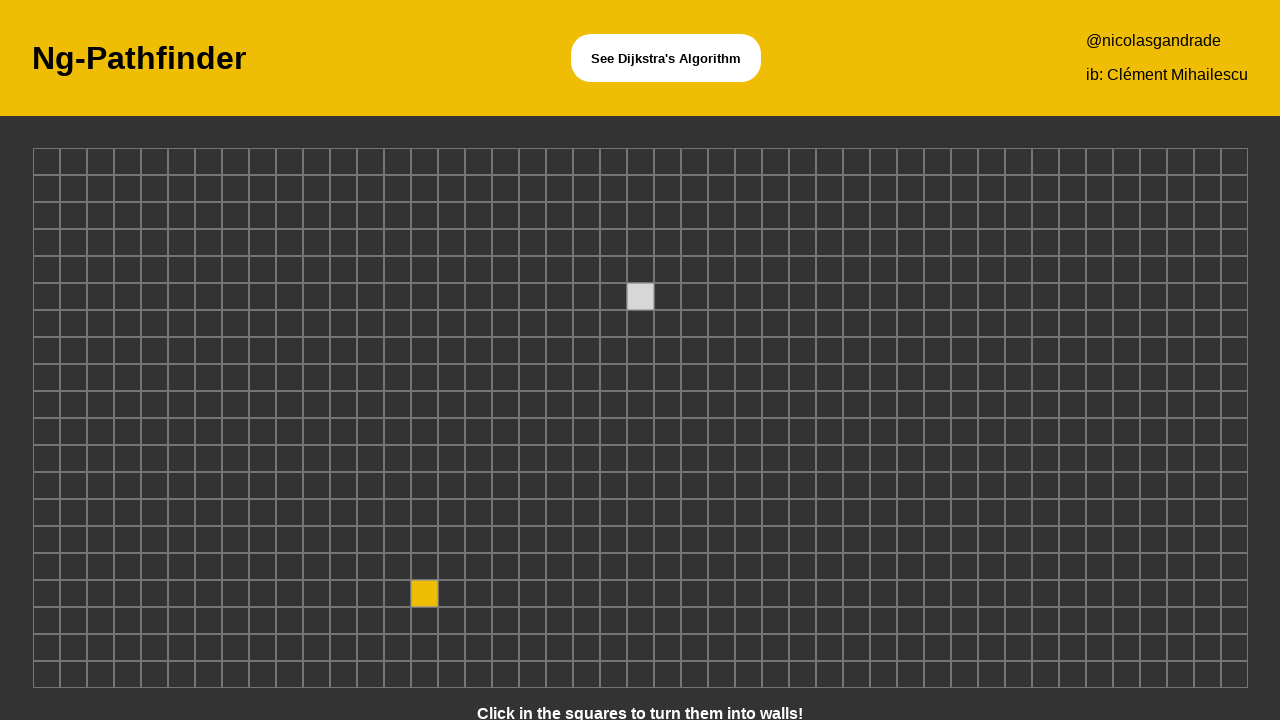

Clicked grid cell at position (14, 15) to create obstacle at (397, 540) on xpath=/html/body/app-root/app-board/div/div[15]/div[14]/app-node/div
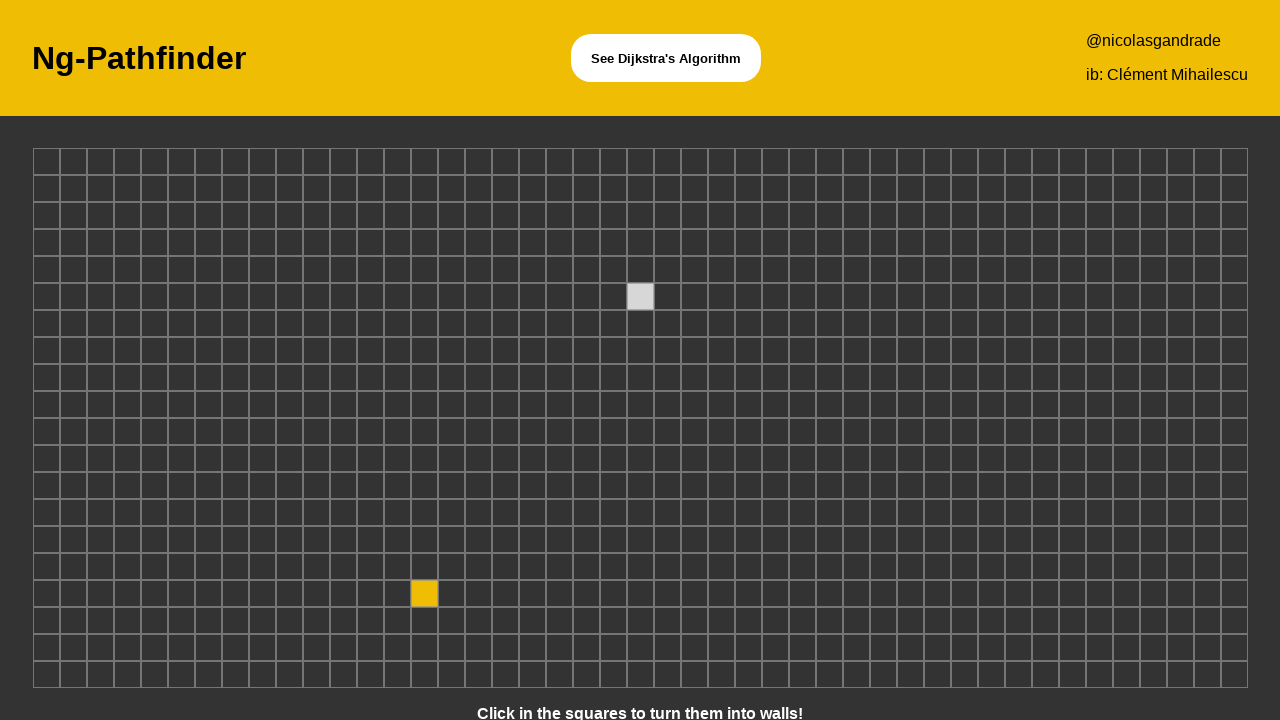

Clicked grid cell at position (16, 14) to create obstacle at (451, 512) on xpath=/html/body/app-root/app-board/div/div[14]/div[16]/app-node/div
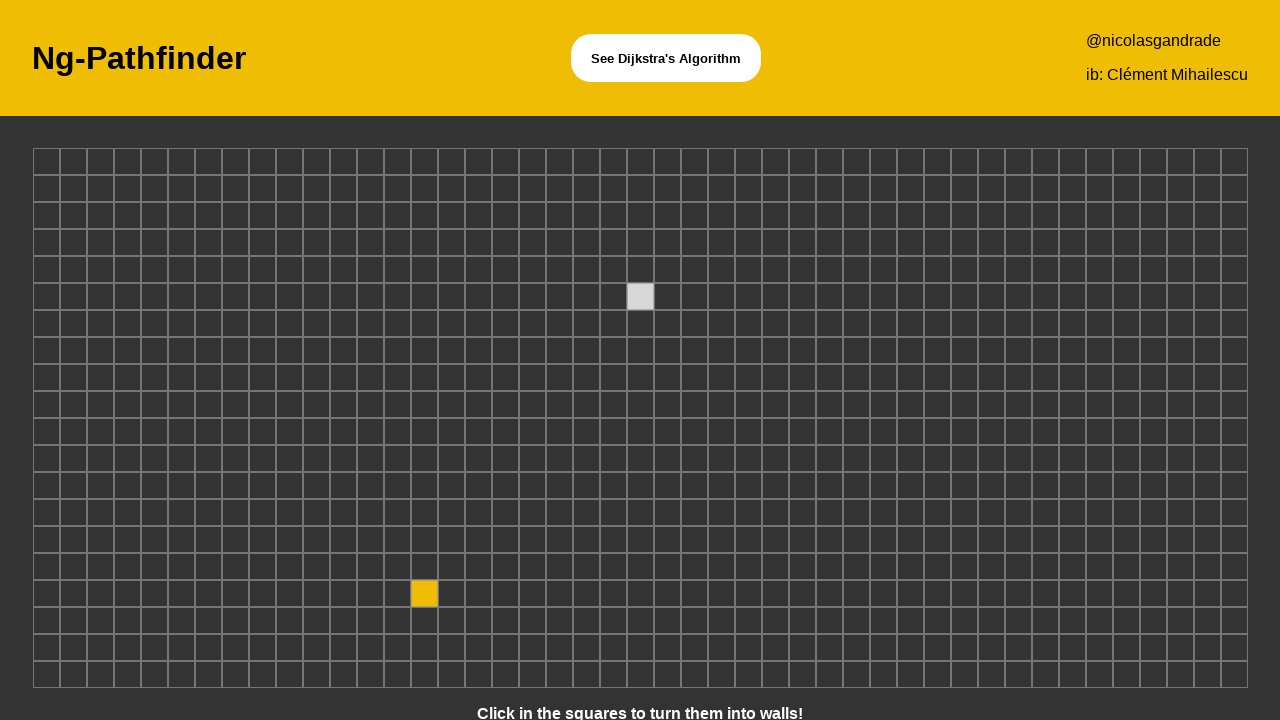

Clicked grid cell at position (32, 1) to create obstacle at (883, 162) on xpath=/html/body/app-root/app-board/div/div[1]/div[32]/app-node/div
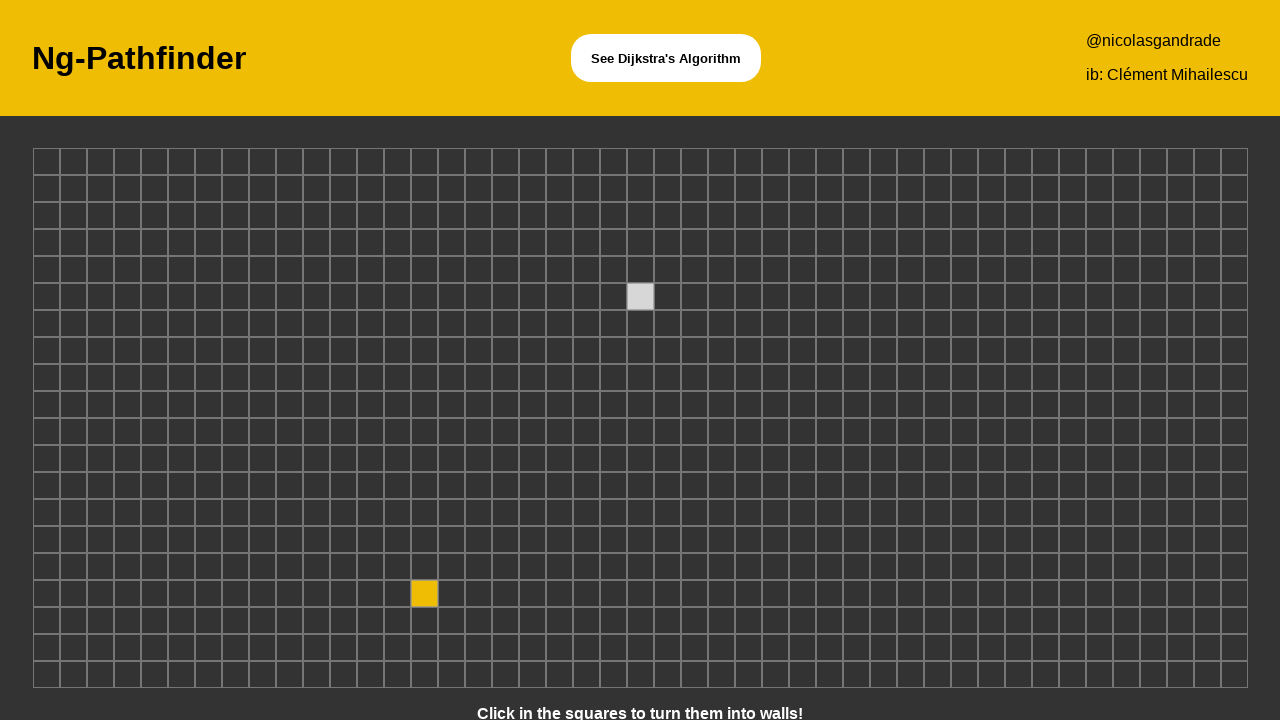

Clicked grid cell at position (38, 16) to create obstacle at (1045, 566) on xpath=/html/body/app-root/app-board/div/div[16]/div[38]/app-node/div
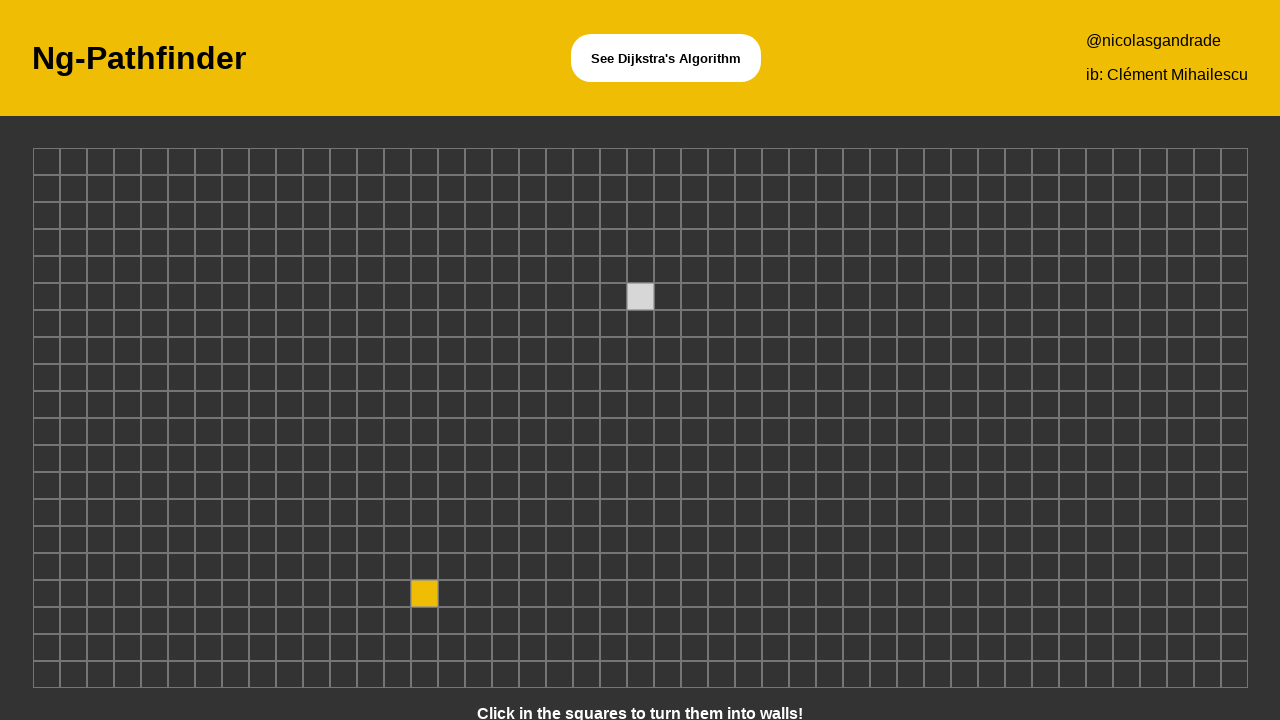

Clicked grid cell at position (17, 2) to create obstacle at (478, 188) on xpath=/html/body/app-root/app-board/div/div[2]/div[17]/app-node/div
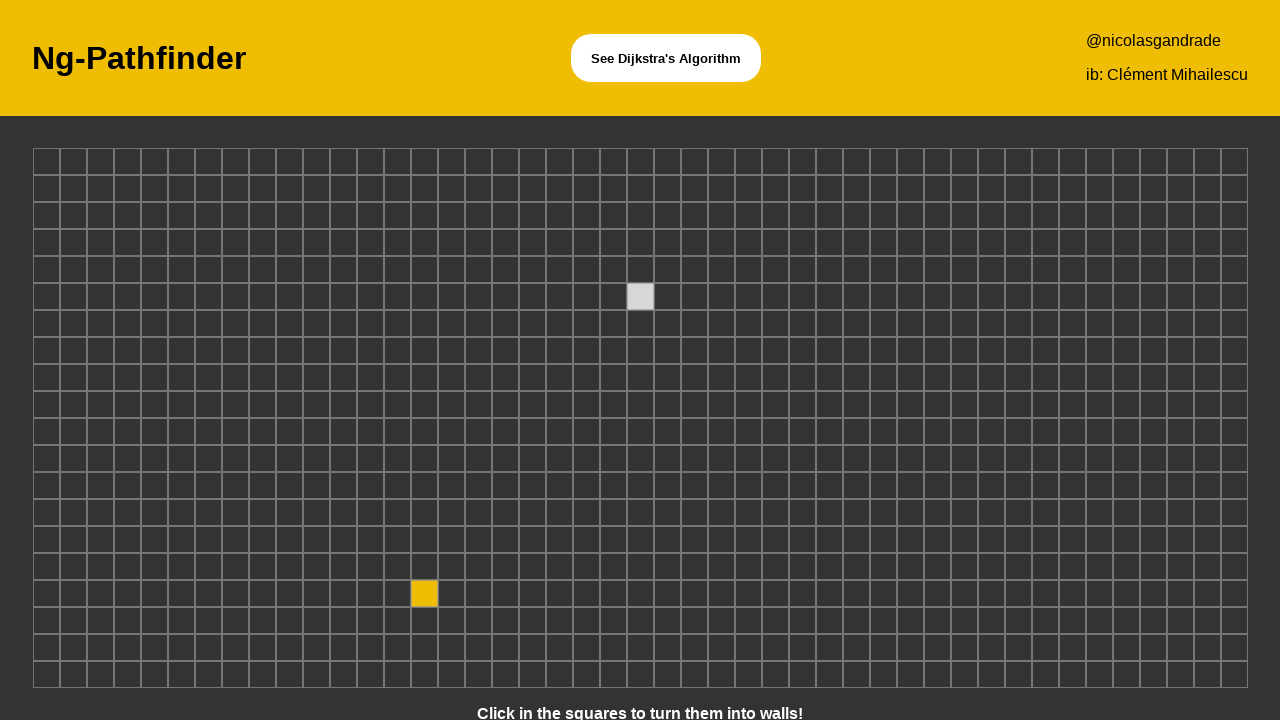

Clicked grid cell at position (18, 16) to create obstacle at (505, 566) on xpath=/html/body/app-root/app-board/div/div[16]/div[18]/app-node/div
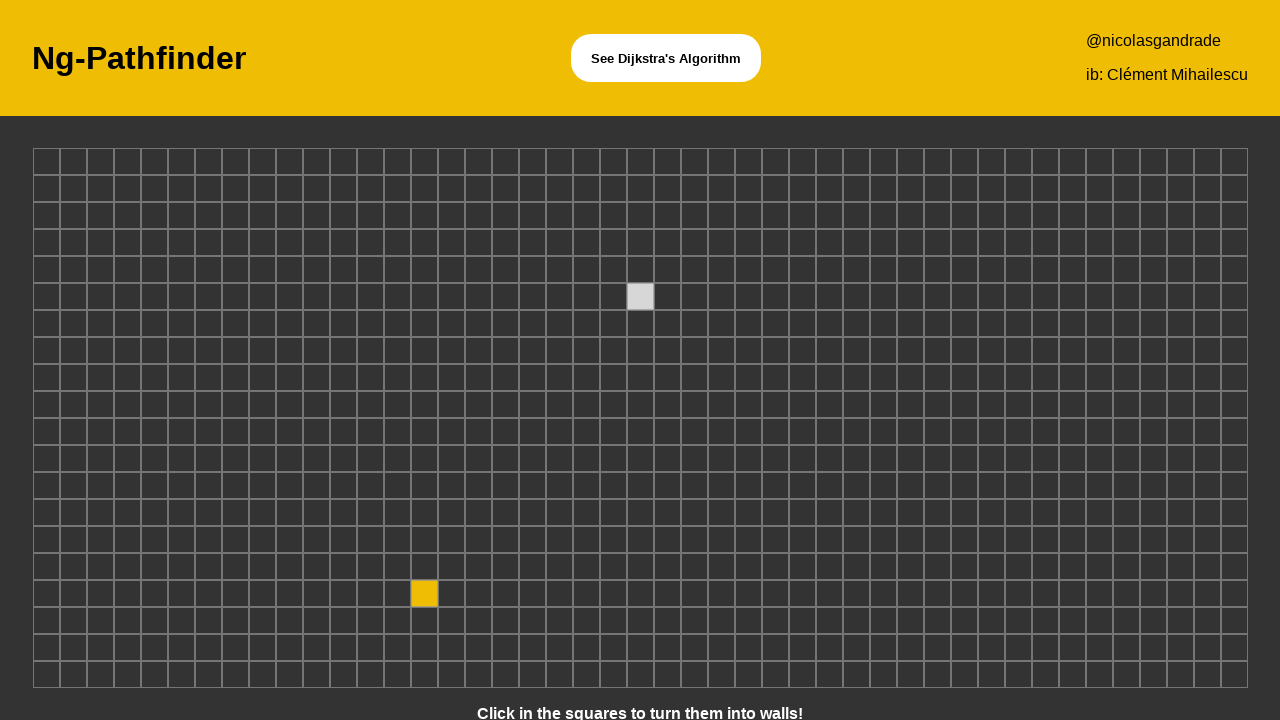

Clicked grid cell at position (29, 14) to create obstacle at (802, 512) on xpath=/html/body/app-root/app-board/div/div[14]/div[29]/app-node/div
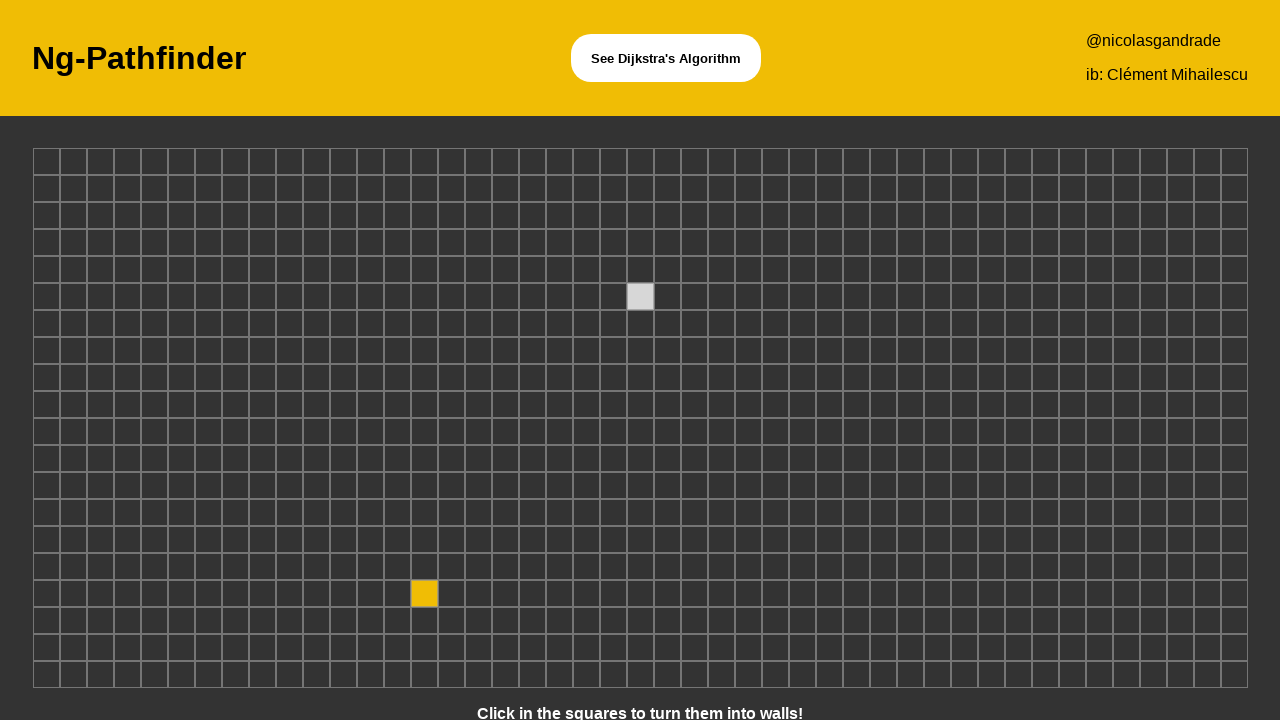

Clicked grid cell at position (24, 19) to create obstacle at (667, 648) on xpath=/html/body/app-root/app-board/div/div[19]/div[24]/app-node/div
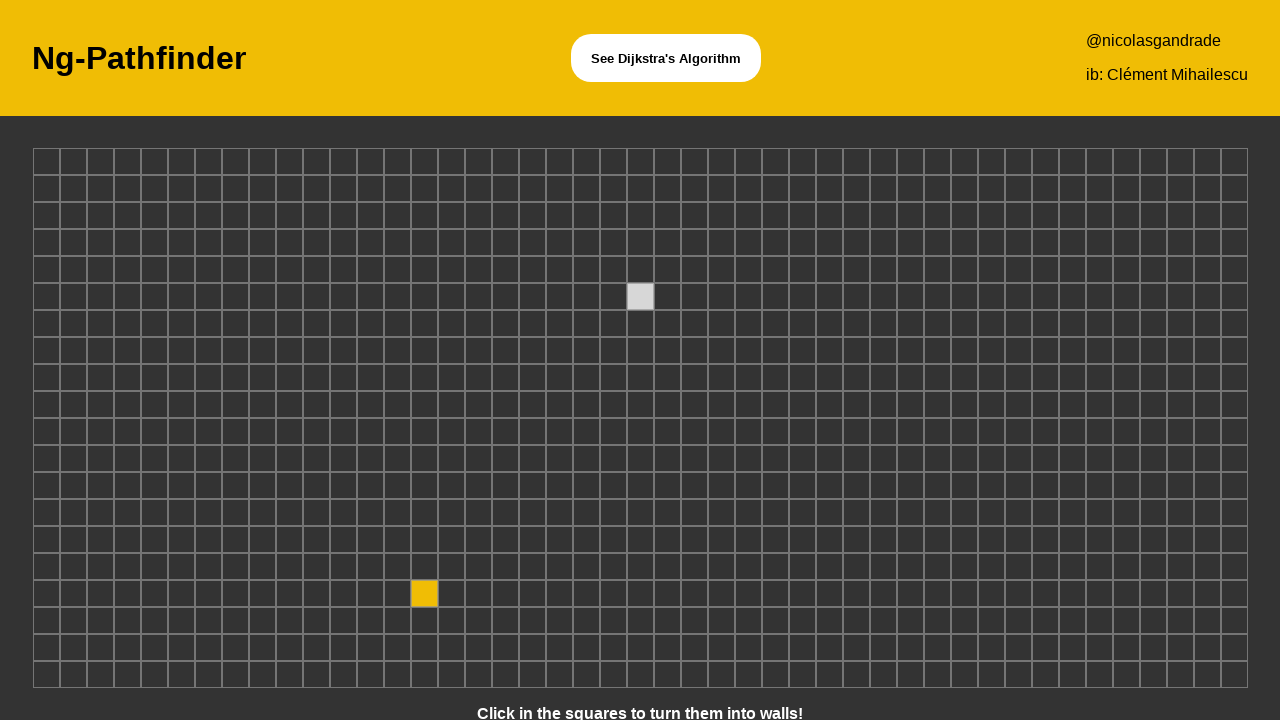

Clicked grid cell at position (36, 11) to create obstacle at (991, 432) on xpath=/html/body/app-root/app-board/div/div[11]/div[36]/app-node/div
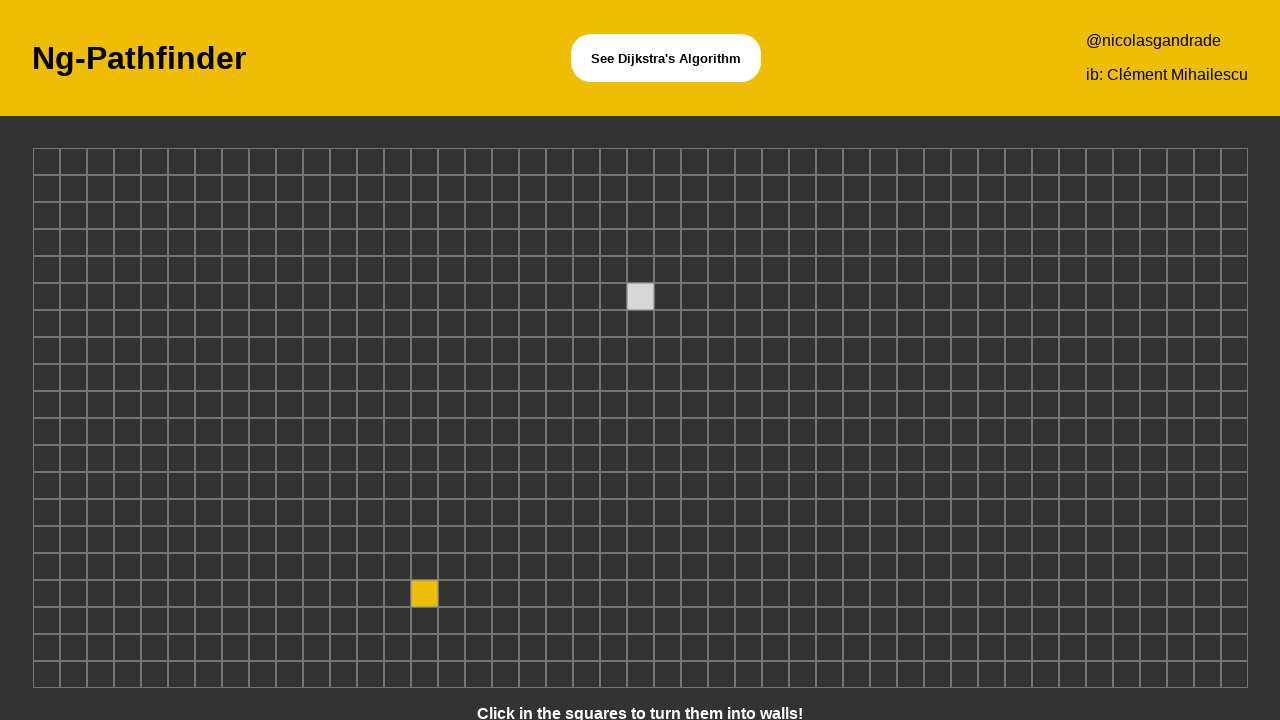

Clicked grid cell at position (11, 2) to create obstacle at (316, 188) on xpath=/html/body/app-root/app-board/div/div[2]/div[11]/app-node/div
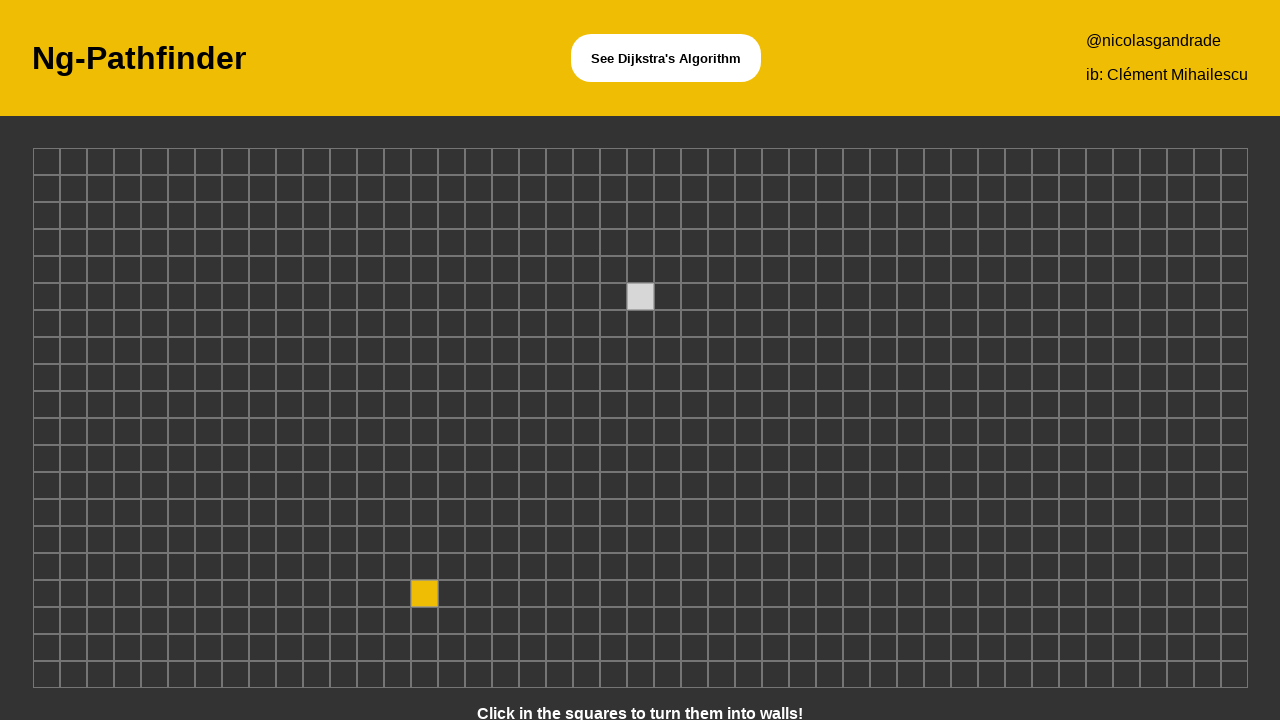

Clicked grid cell at position (19, 2) to create obstacle at (532, 188) on xpath=/html/body/app-root/app-board/div/div[2]/div[19]/app-node/div
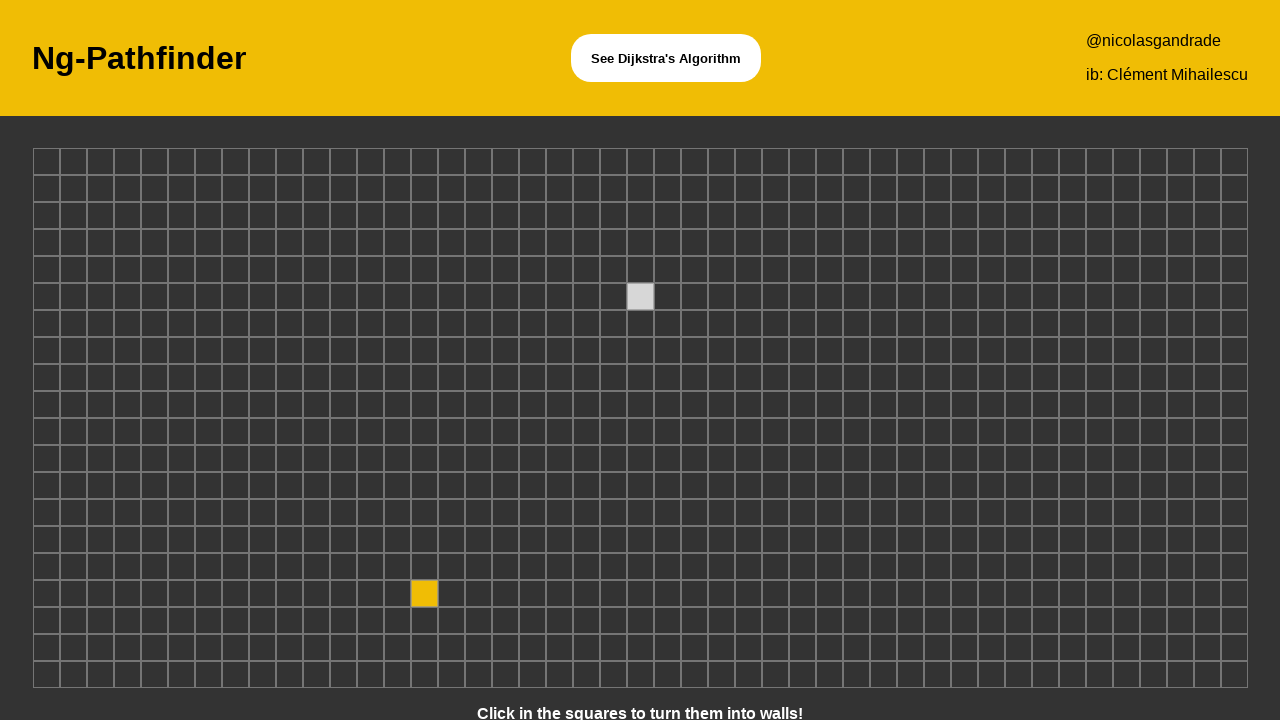

Clicked grid cell at position (27, 19) to create obstacle at (748, 648) on xpath=/html/body/app-root/app-board/div/div[19]/div[27]/app-node/div
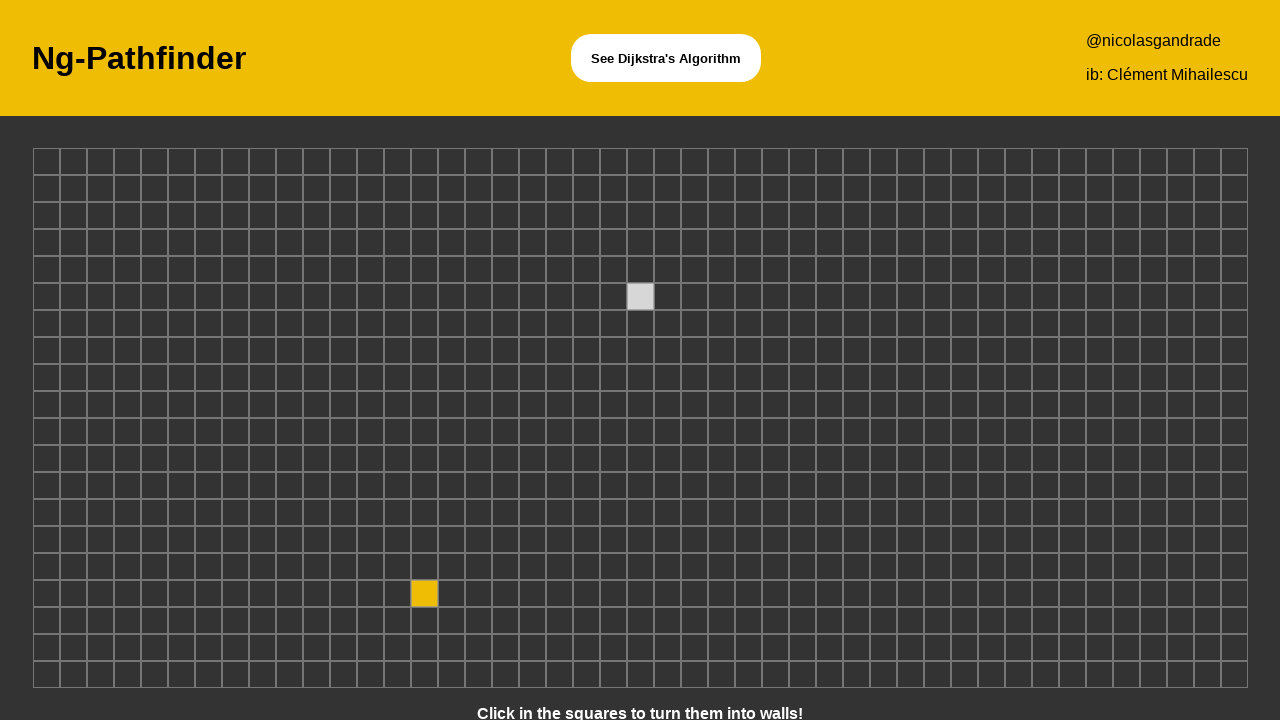

Clicked grid cell at position (1, 18) to create obstacle at (46, 620) on xpath=/html/body/app-root/app-board/div/div[18]/div[1]/app-node/div
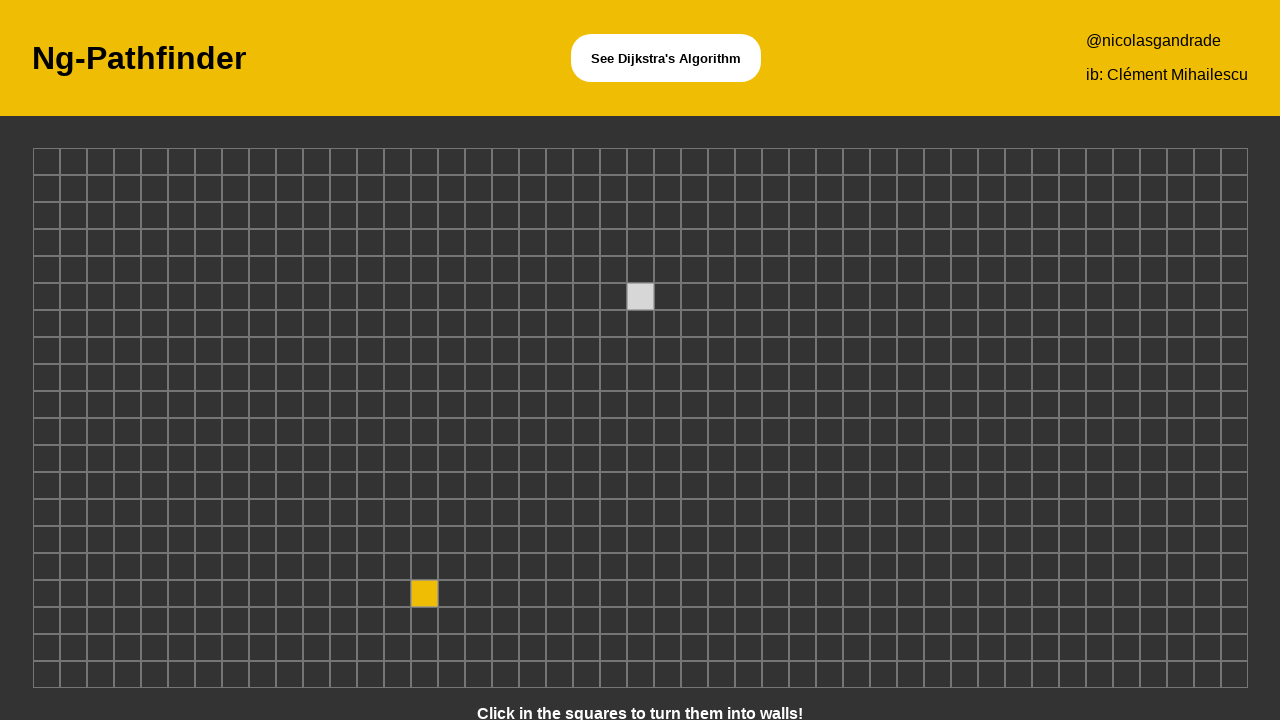

Clicked grid cell at position (41, 2) to create obstacle at (1126, 188) on xpath=/html/body/app-root/app-board/div/div[2]/div[41]/app-node/div
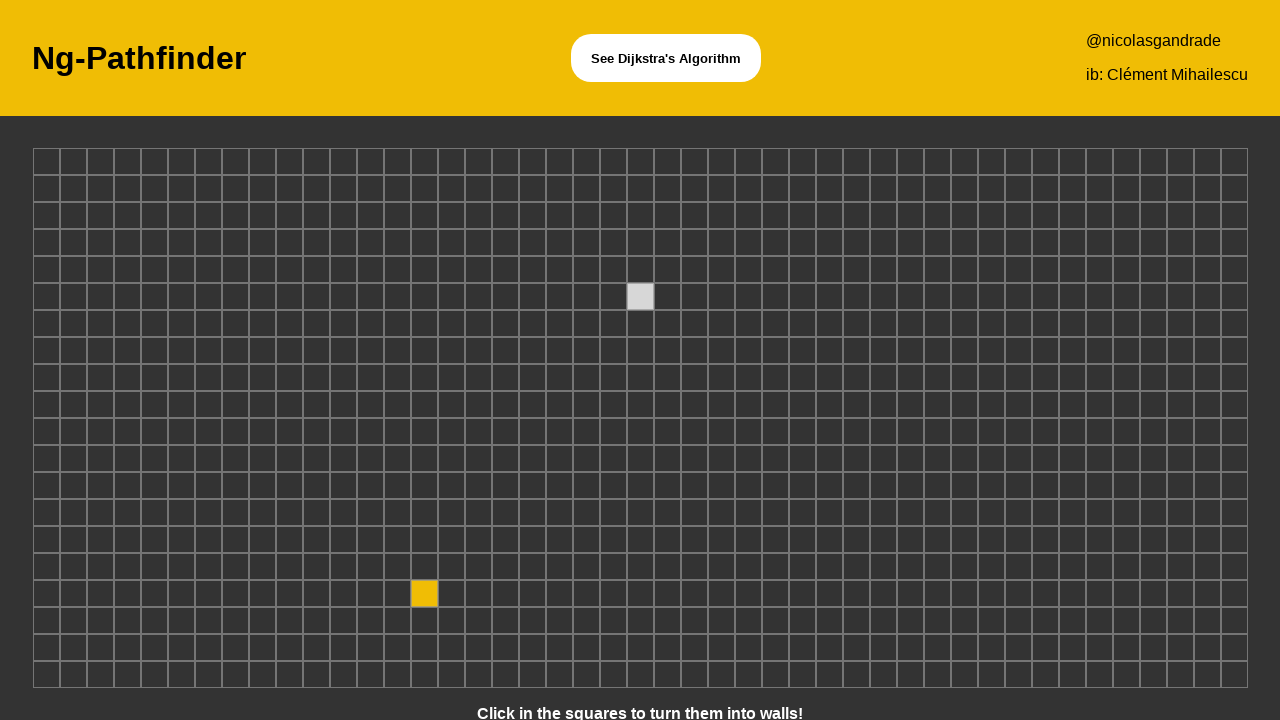

Clicked grid cell at position (25, 20) to create obstacle at (694, 674) on xpath=/html/body/app-root/app-board/div/div[20]/div[25]/app-node/div
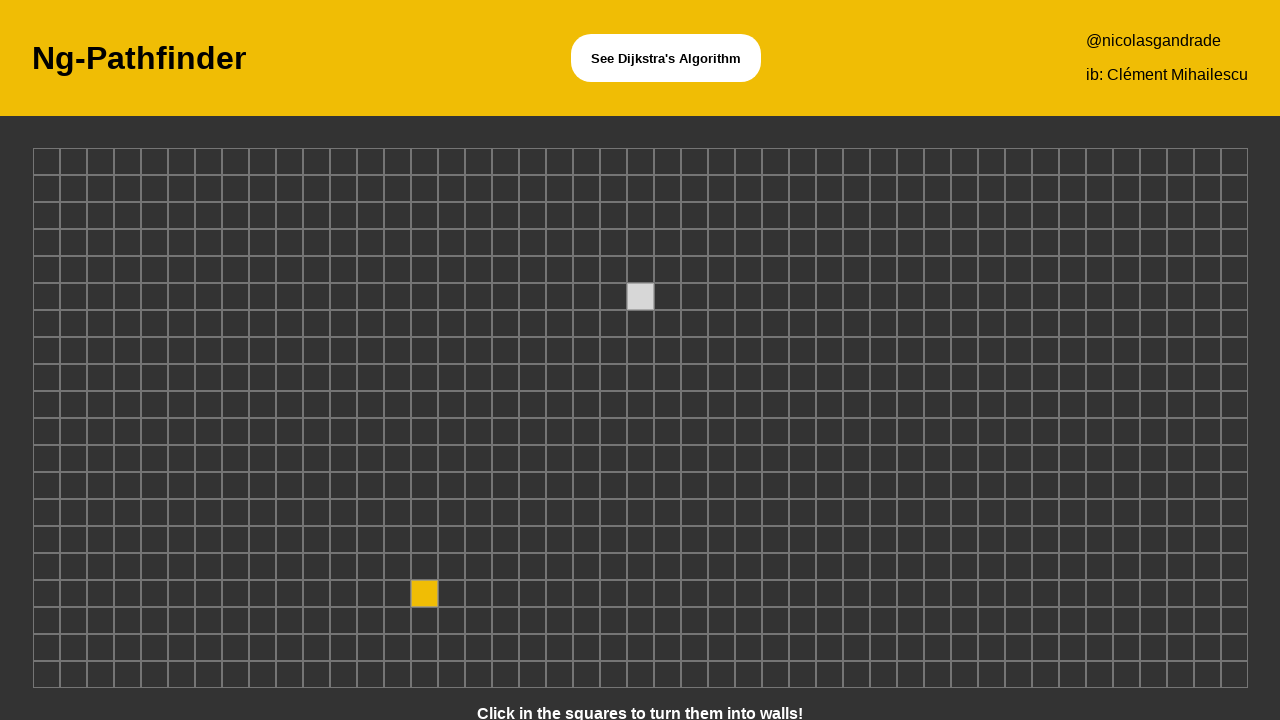

Clicked grid cell at position (15, 14) to create obstacle at (424, 512) on xpath=/html/body/app-root/app-board/div/div[14]/div[15]/app-node/div
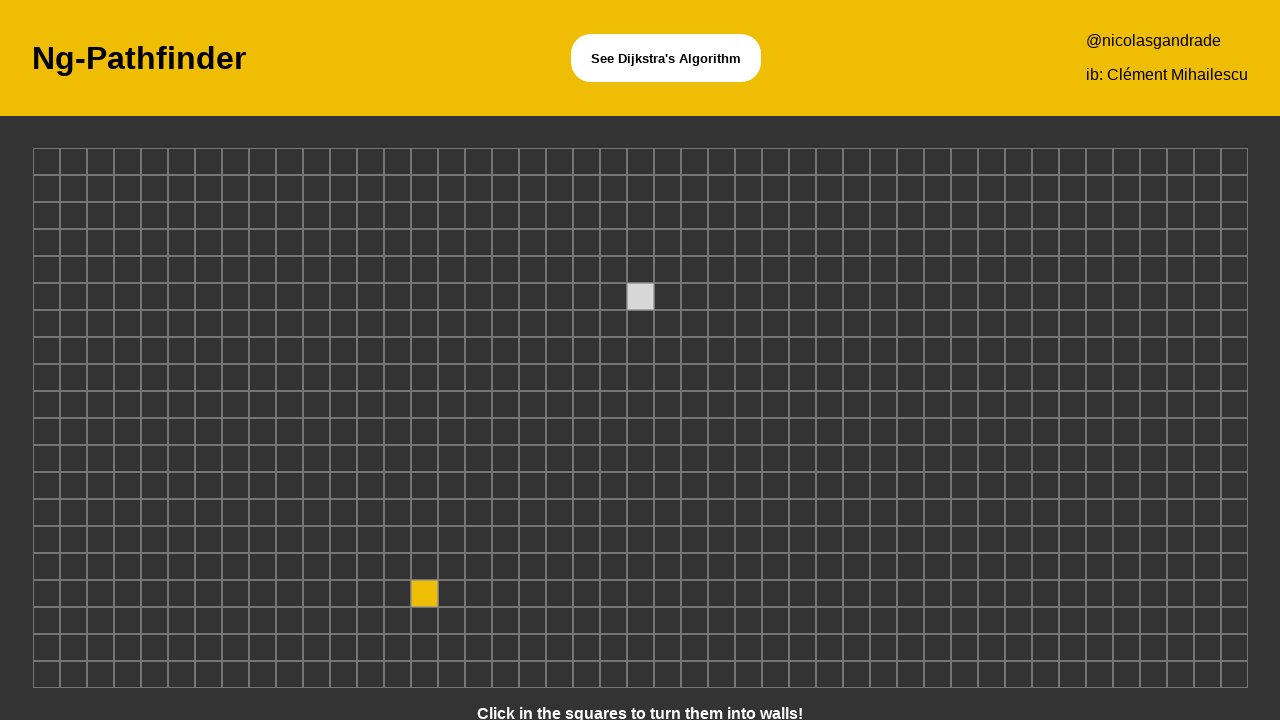

Clicked grid cell at position (22, 6) to create obstacle at (613, 296) on xpath=/html/body/app-root/app-board/div/div[6]/div[22]/app-node/div
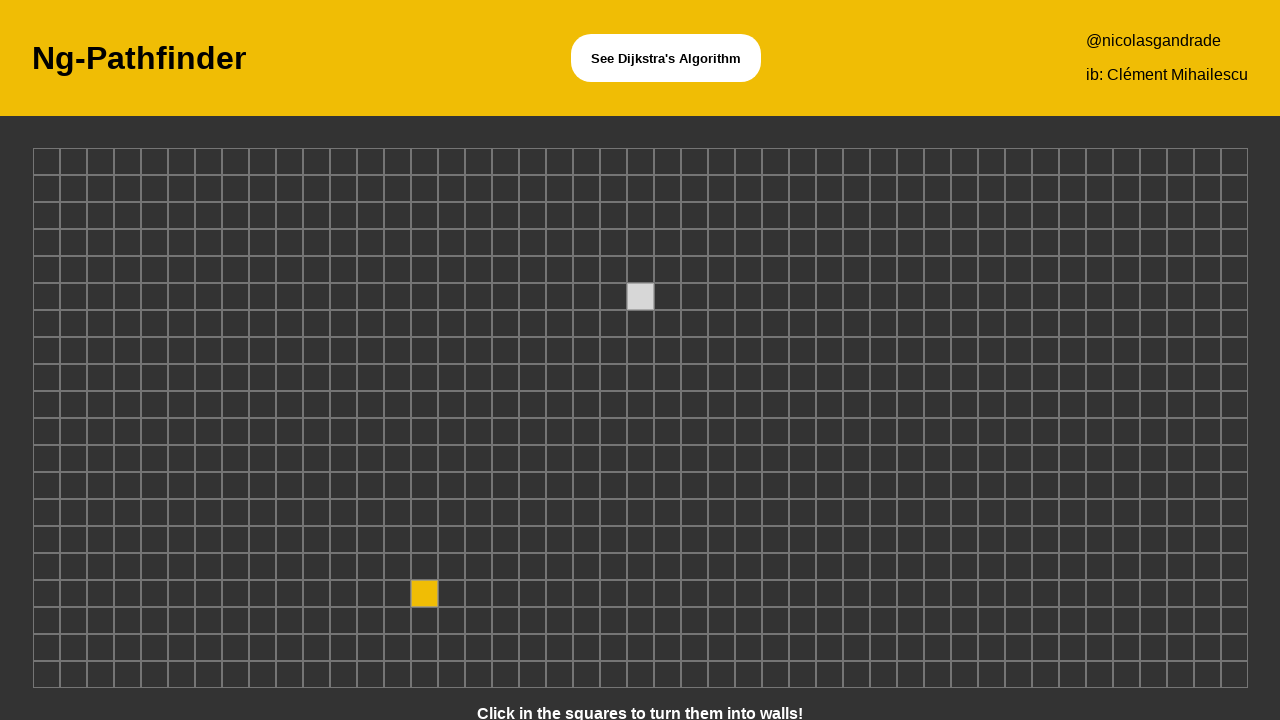

Clicked grid cell at position (13, 11) to create obstacle at (370, 432) on xpath=/html/body/app-root/app-board/div/div[11]/div[13]/app-node/div
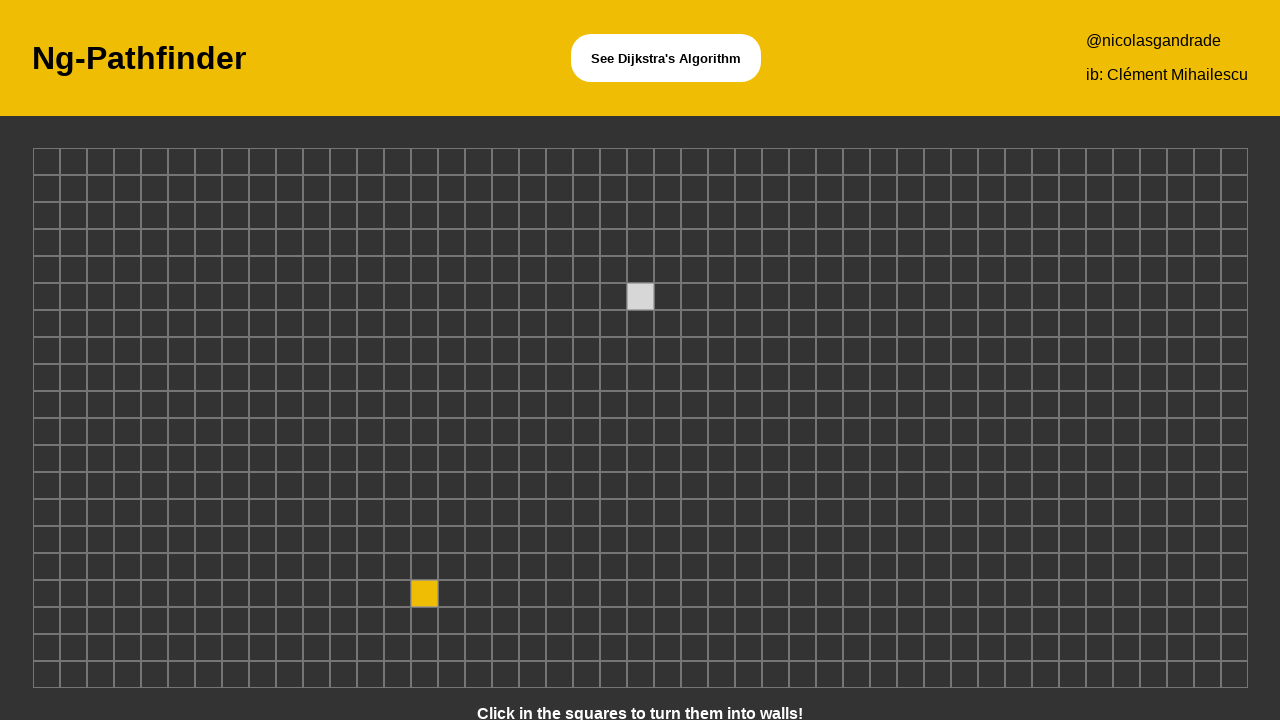

Clicked grid cell at position (24, 6) to create obstacle at (667, 296) on xpath=/html/body/app-root/app-board/div/div[6]/div[24]/app-node/div
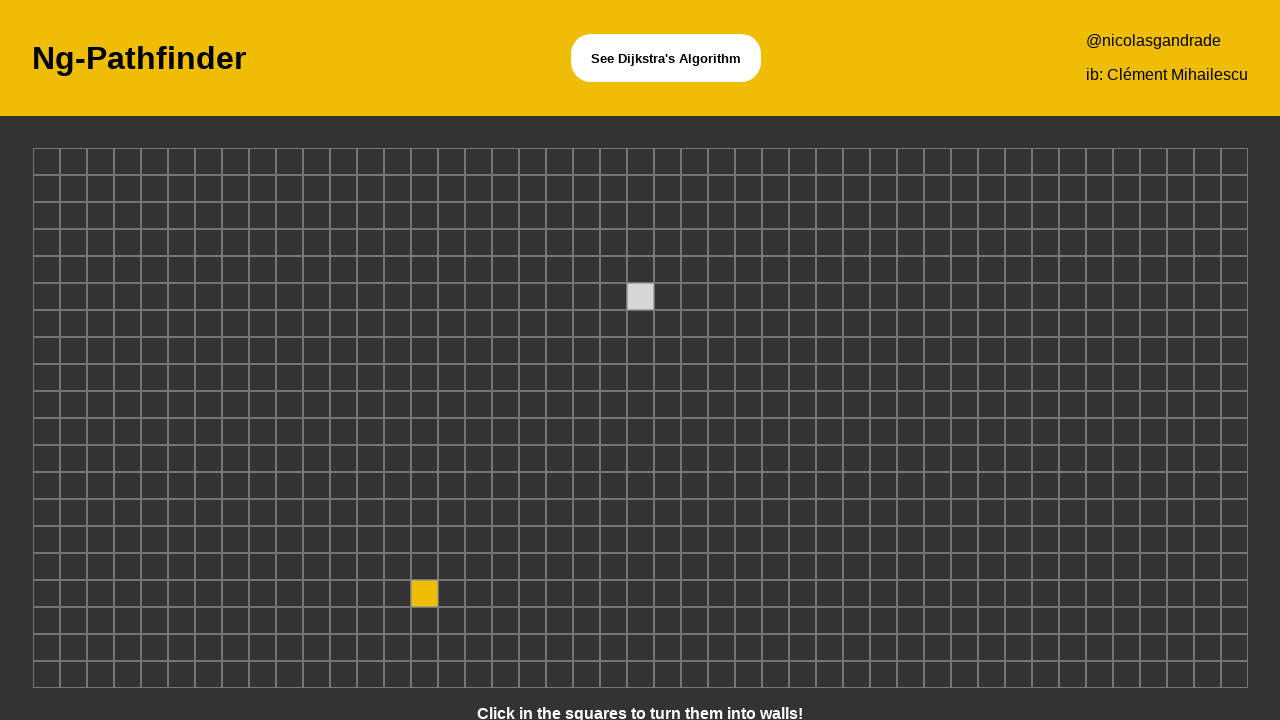

Clicked grid cell at position (8, 9) to create obstacle at (235, 378) on xpath=/html/body/app-root/app-board/div/div[9]/div[8]/app-node/div
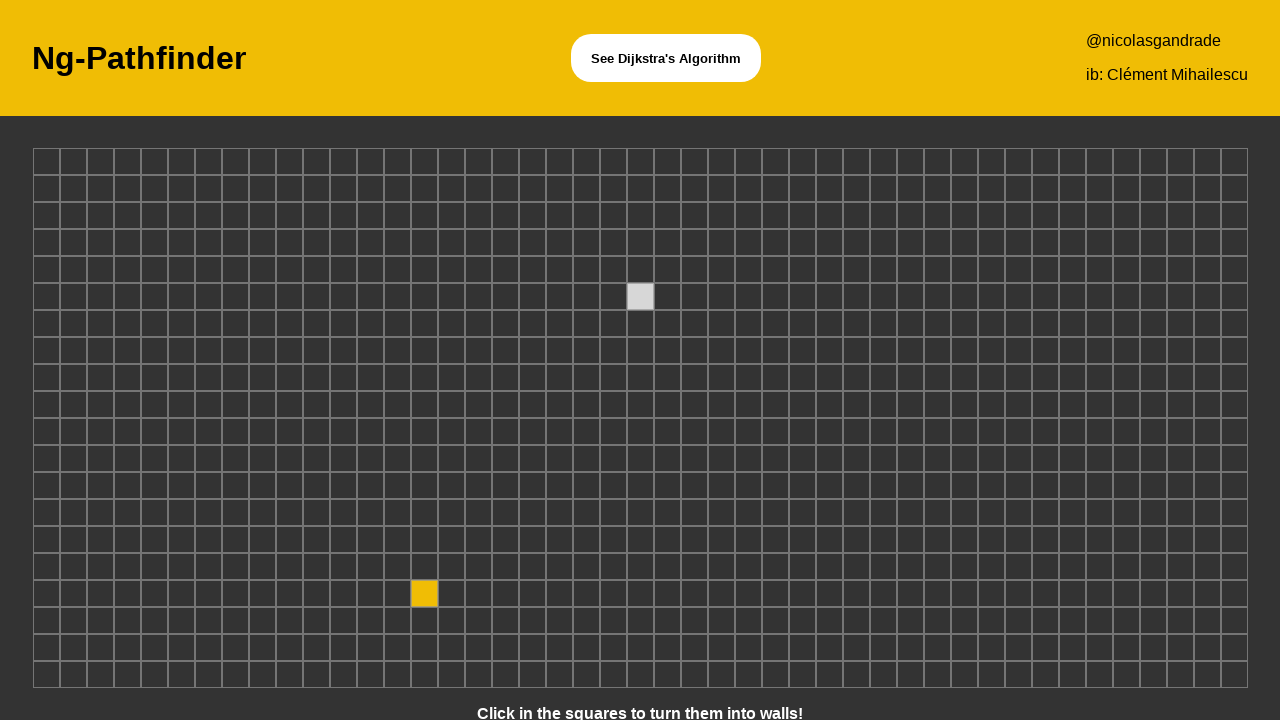

Clicked grid cell at position (16, 6) to create obstacle at (451, 296) on xpath=/html/body/app-root/app-board/div/div[6]/div[16]/app-node/div
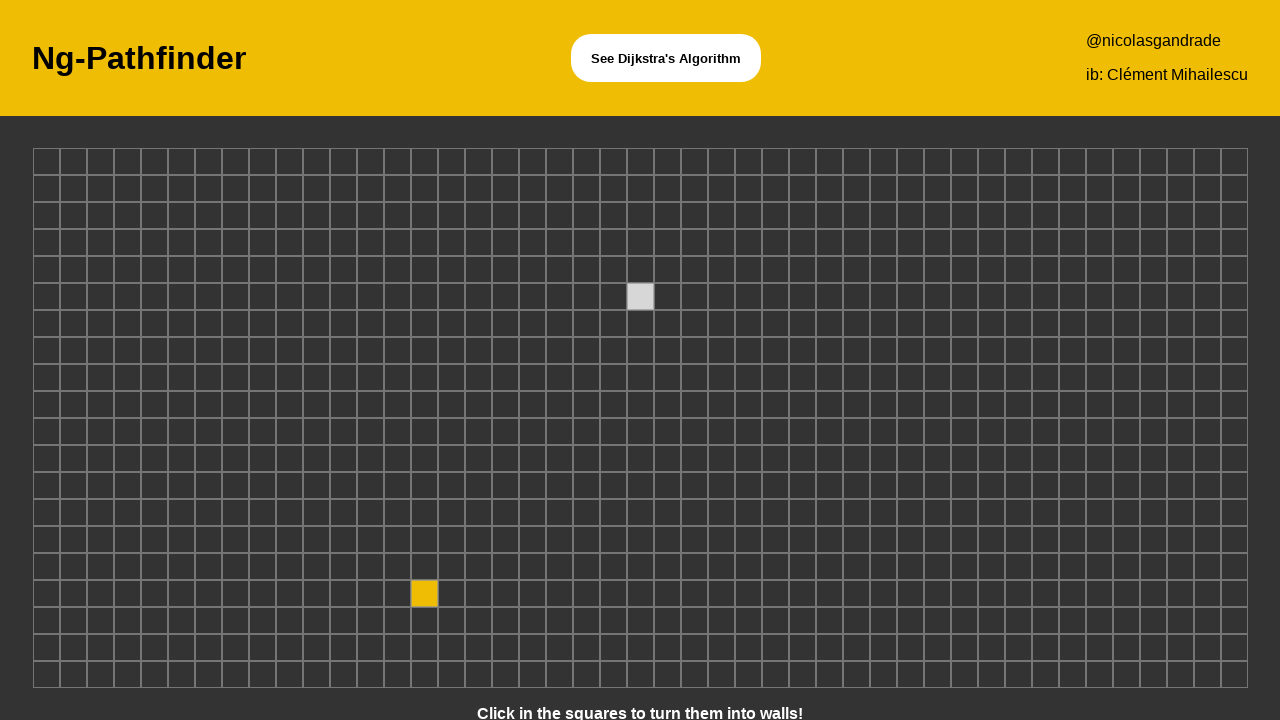

Clicked grid cell at position (43, 7) to create obstacle at (1180, 324) on xpath=/html/body/app-root/app-board/div/div[7]/div[43]/app-node/div
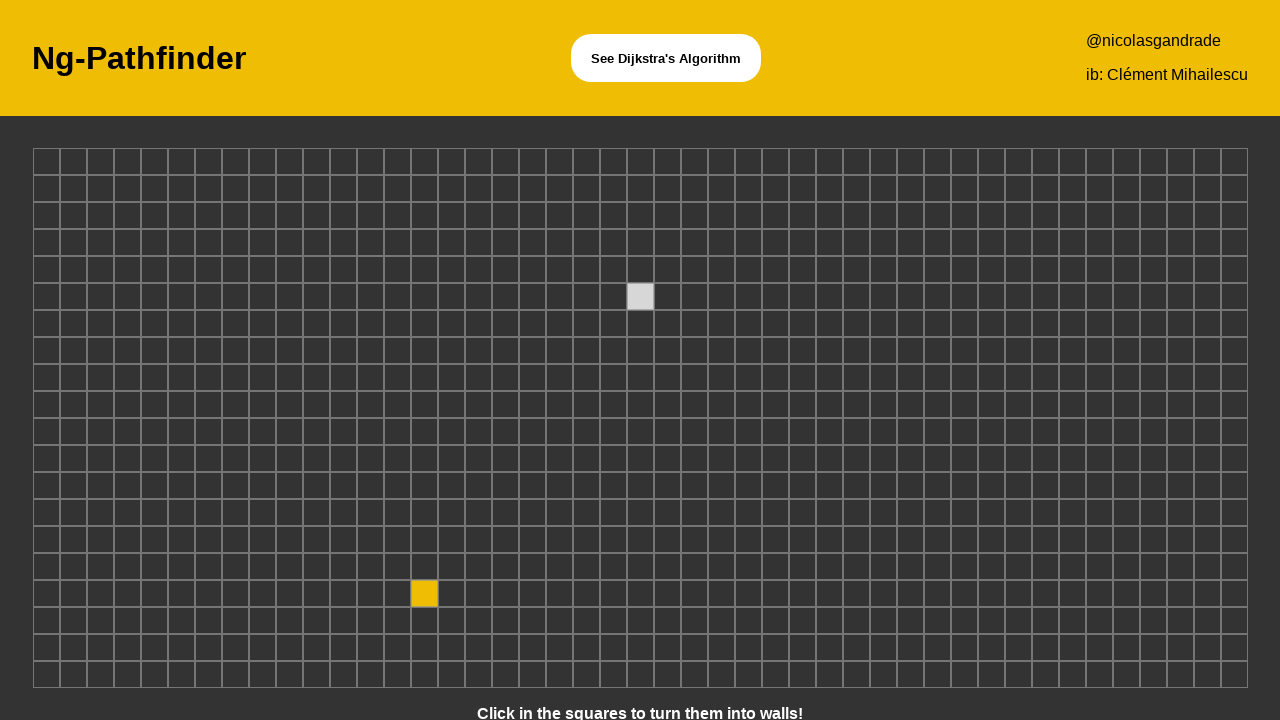

Clicked grid cell at position (19, 20) to create obstacle at (532, 674) on xpath=/html/body/app-root/app-board/div/div[20]/div[19]/app-node/div
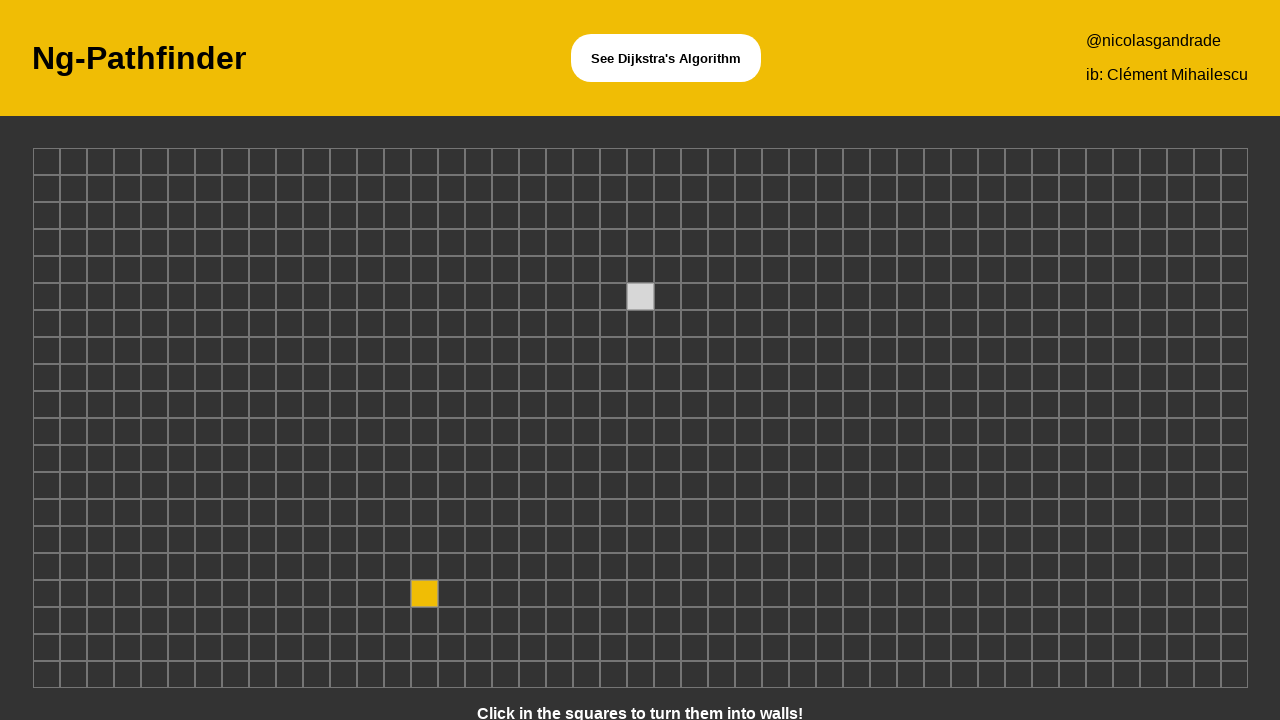

Clicked grid cell at position (31, 20) to create obstacle at (856, 674) on xpath=/html/body/app-root/app-board/div/div[20]/div[31]/app-node/div
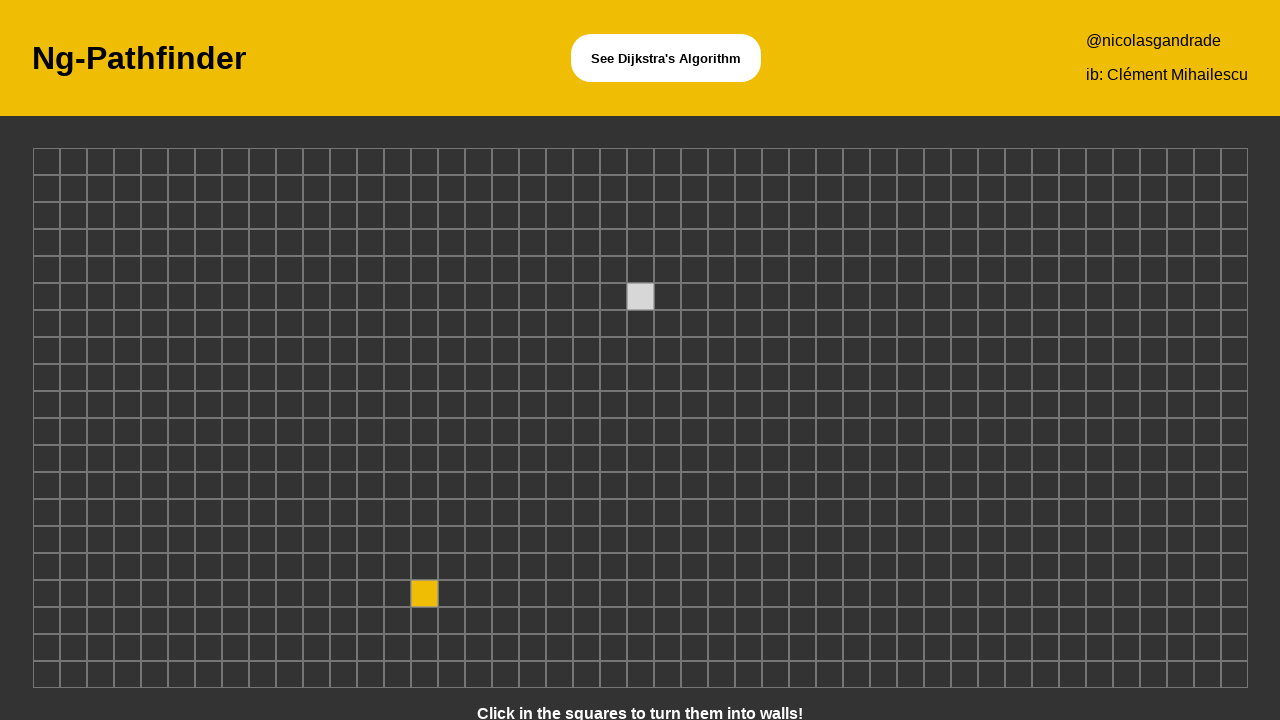

Clicked grid cell at position (31, 9) to create obstacle at (856, 378) on xpath=/html/body/app-root/app-board/div/div[9]/div[31]/app-node/div
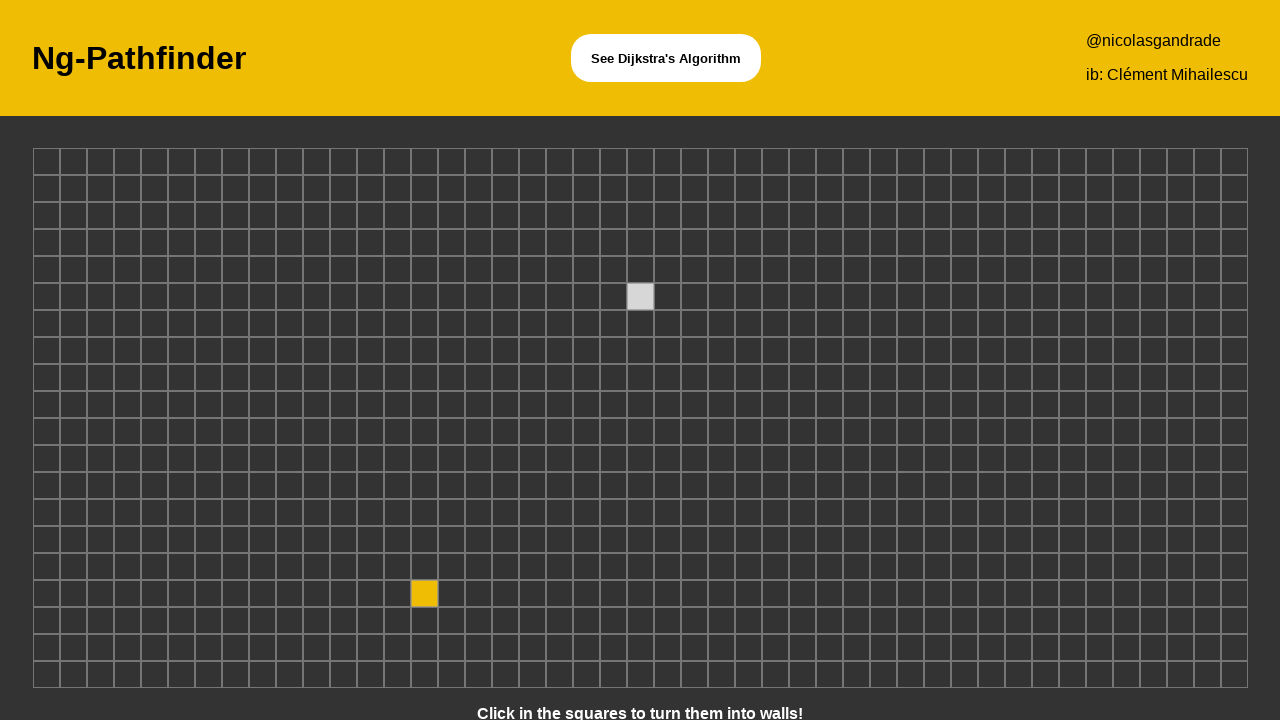

Clicked grid cell at position (43, 7) to create obstacle at (1180, 324) on xpath=/html/body/app-root/app-board/div/div[7]/div[43]/app-node/div
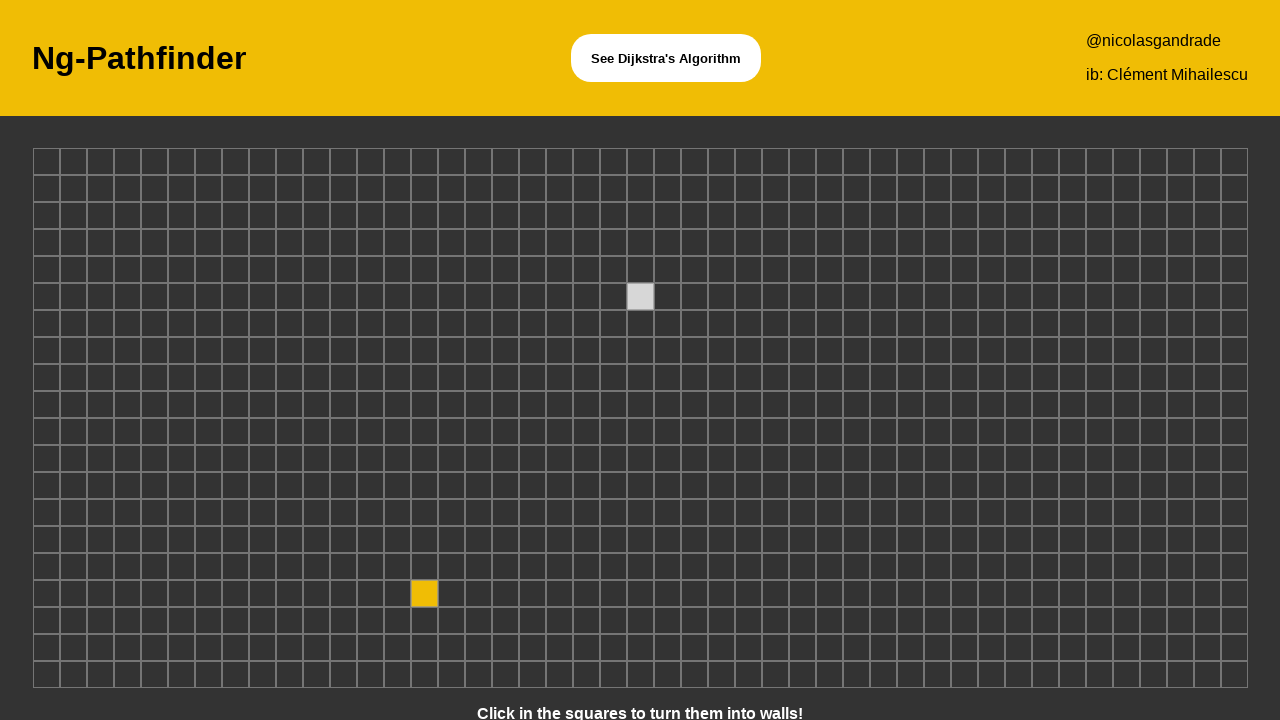

Clicked grid cell at position (14, 12) to create obstacle at (397, 458) on xpath=/html/body/app-root/app-board/div/div[12]/div[14]/app-node/div
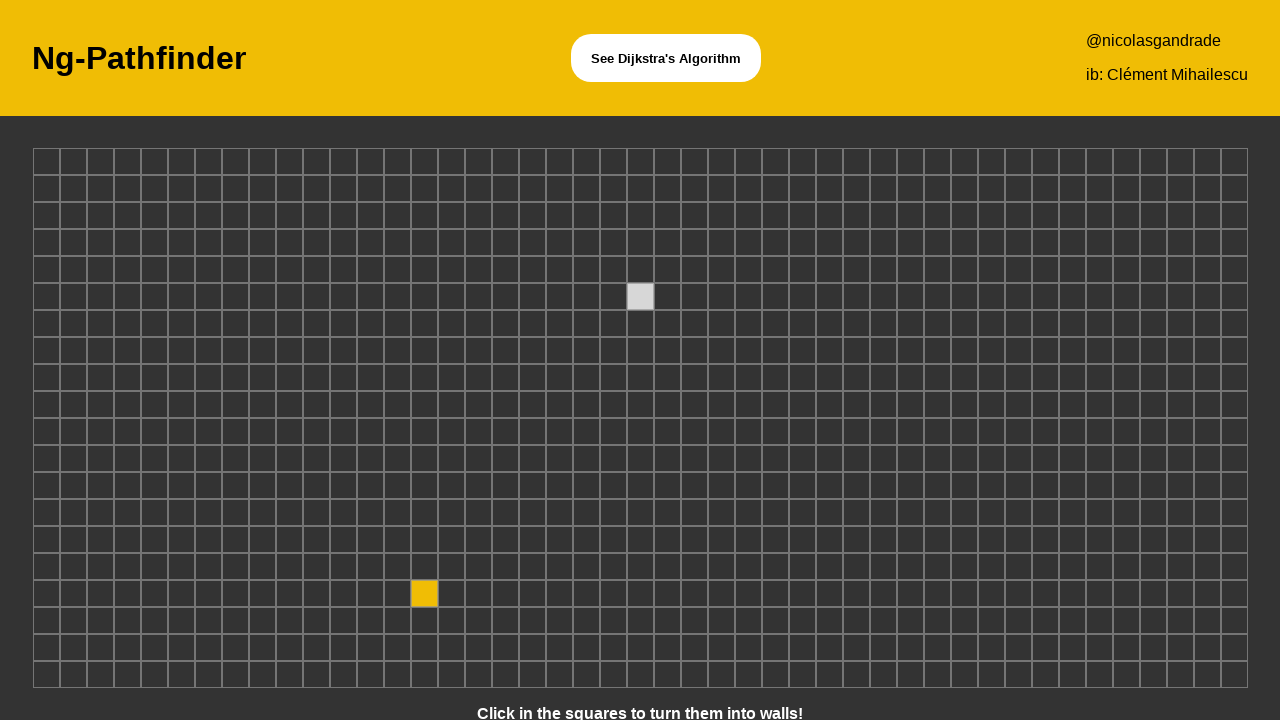

Clicked grid cell at position (10, 1) to create obstacle at (289, 162) on xpath=/html/body/app-root/app-board/div/div[1]/div[10]/app-node/div
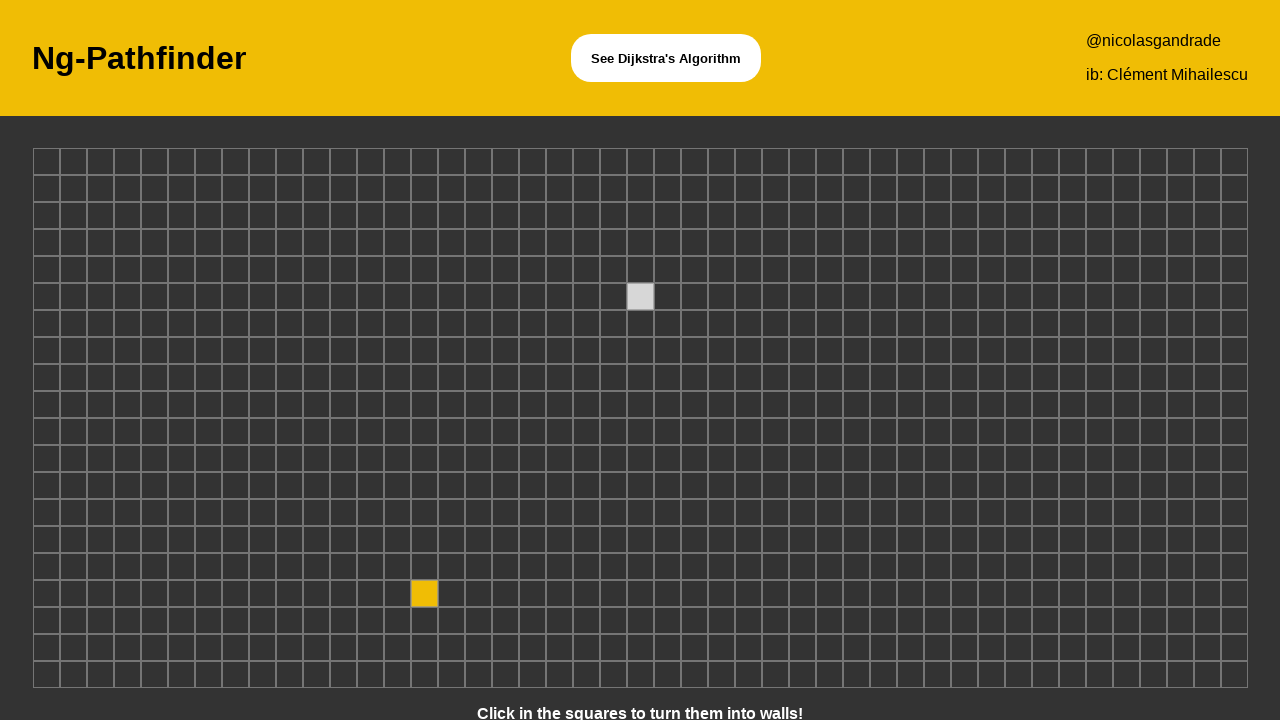

Clicked grid cell at position (6, 15) to create obstacle at (181, 540) on xpath=/html/body/app-root/app-board/div/div[15]/div[6]/app-node/div
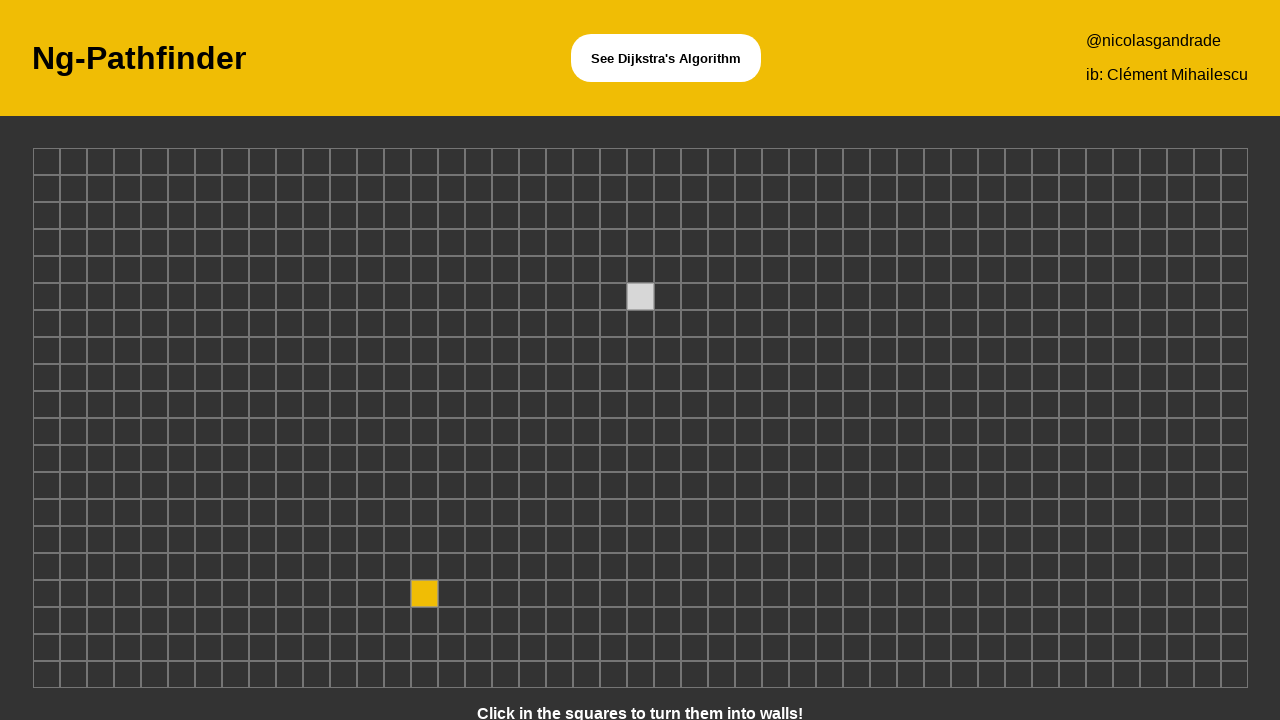

Clicked grid cell at position (13, 4) to create obstacle at (370, 242) on xpath=/html/body/app-root/app-board/div/div[4]/div[13]/app-node/div
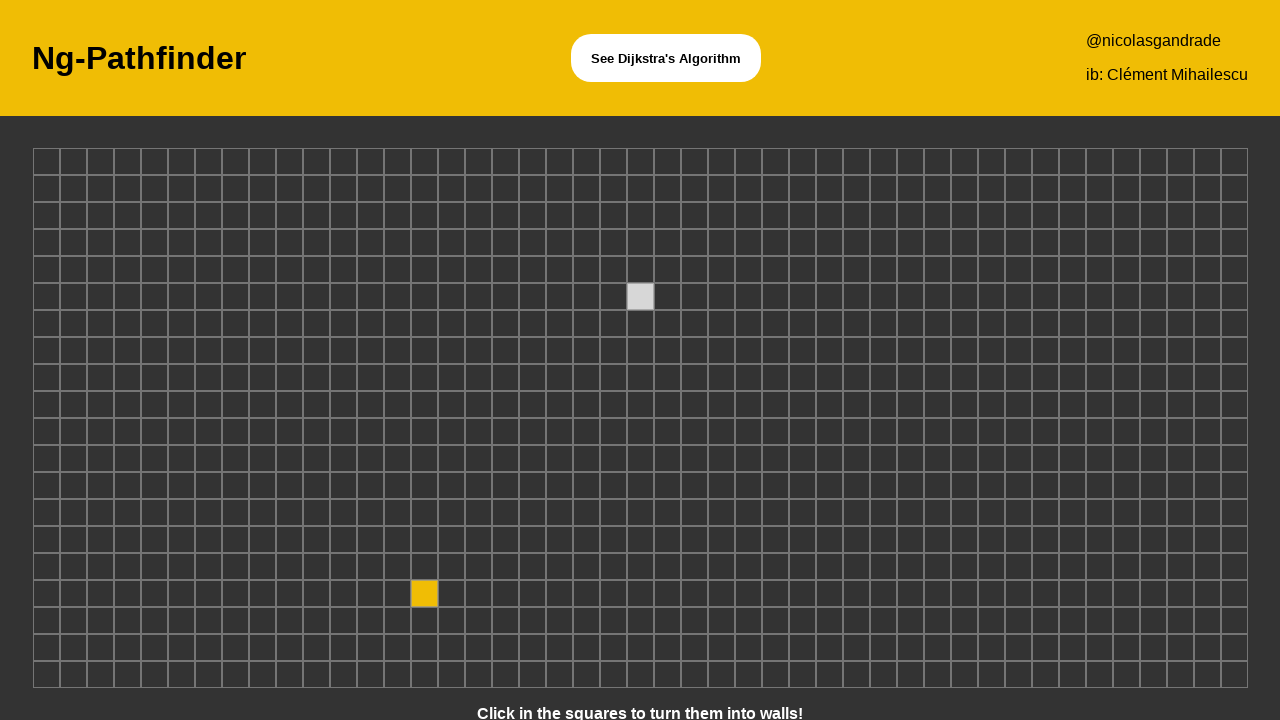

Clicked grid cell at position (19, 17) to create obstacle at (532, 594) on xpath=/html/body/app-root/app-board/div/div[17]/div[19]/app-node/div
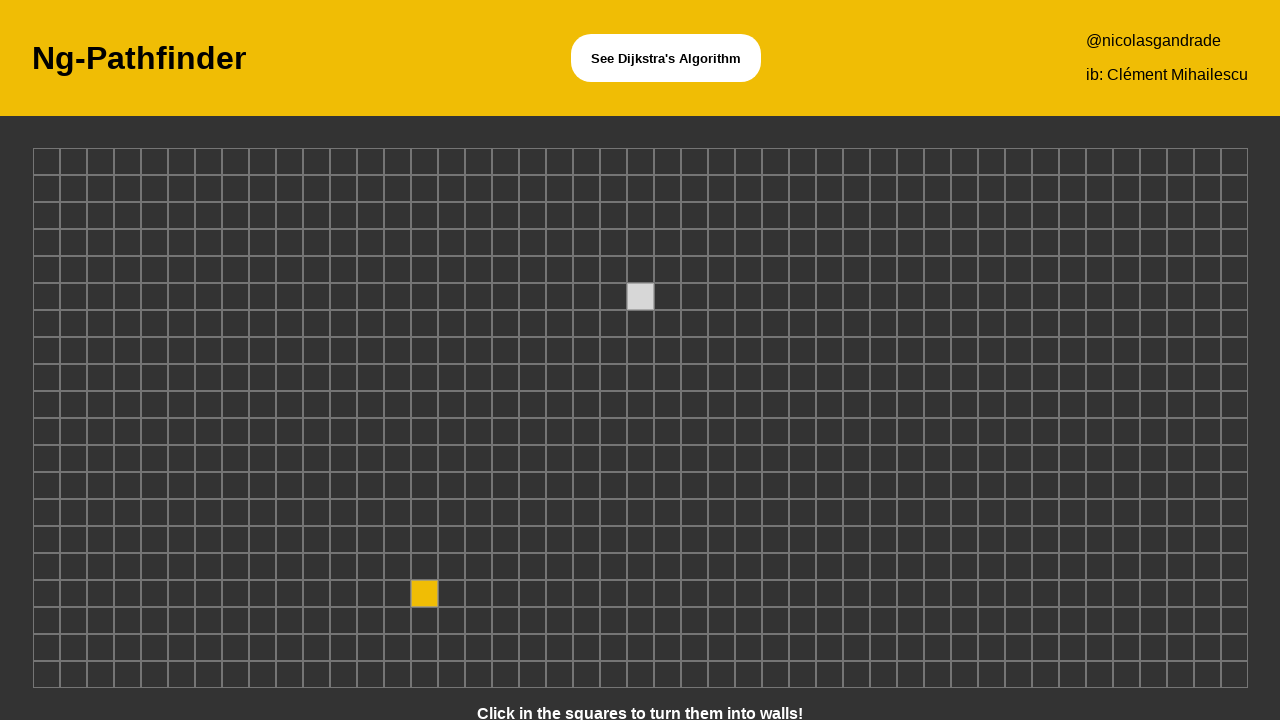

Clicked grid cell at position (22, 3) to create obstacle at (613, 216) on xpath=/html/body/app-root/app-board/div/div[3]/div[22]/app-node/div
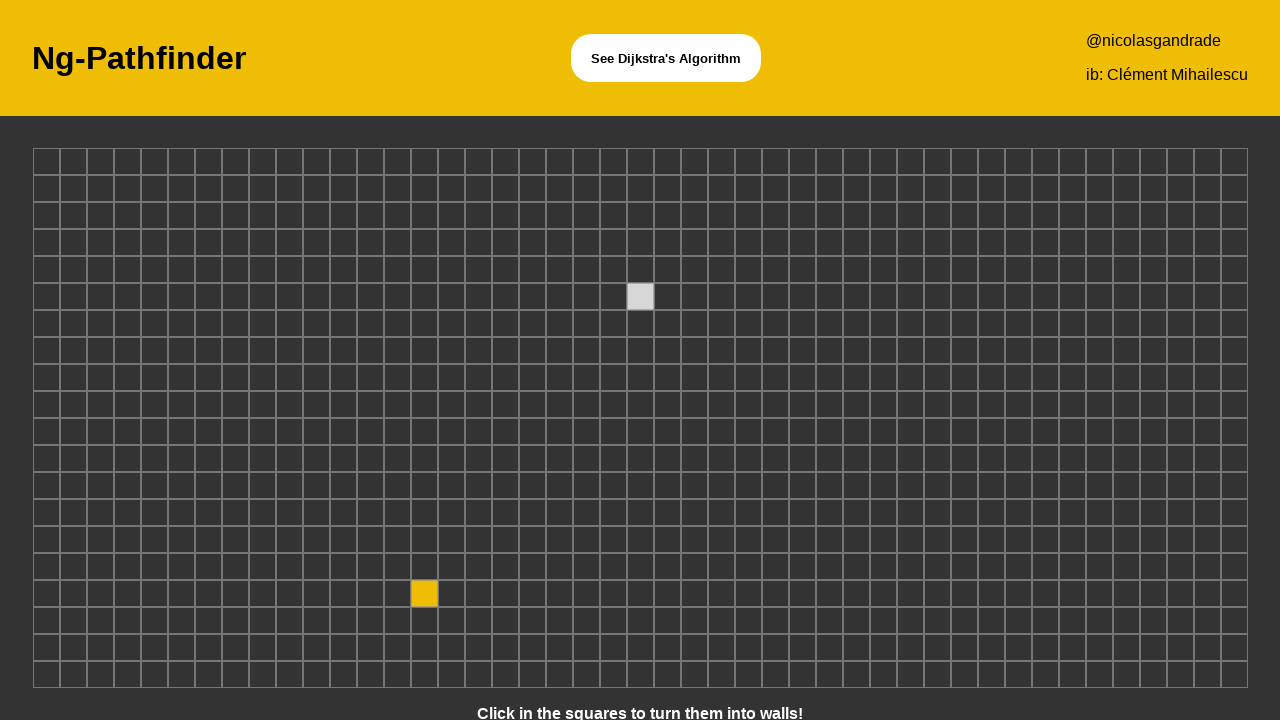

Clicked grid cell at position (32, 11) to create obstacle at (883, 432) on xpath=/html/body/app-root/app-board/div/div[11]/div[32]/app-node/div
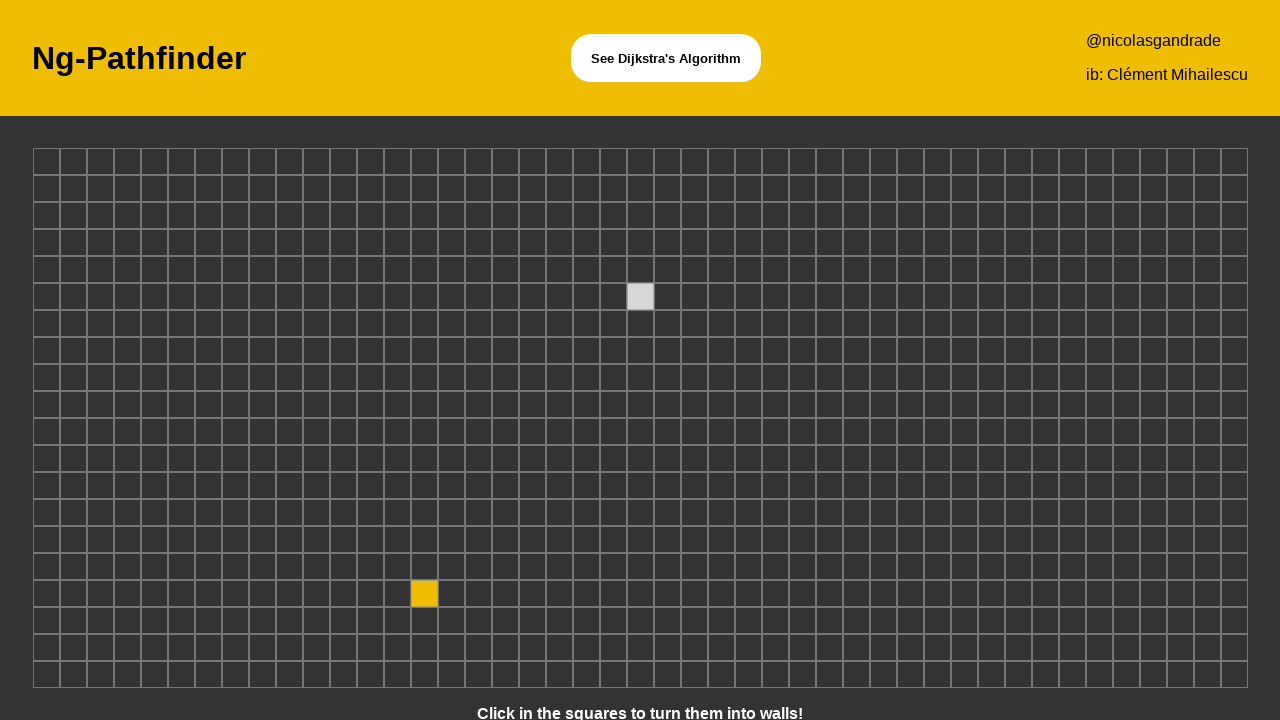

Clicked grid cell at position (25, 10) to create obstacle at (694, 404) on xpath=/html/body/app-root/app-board/div/div[10]/div[25]/app-node/div
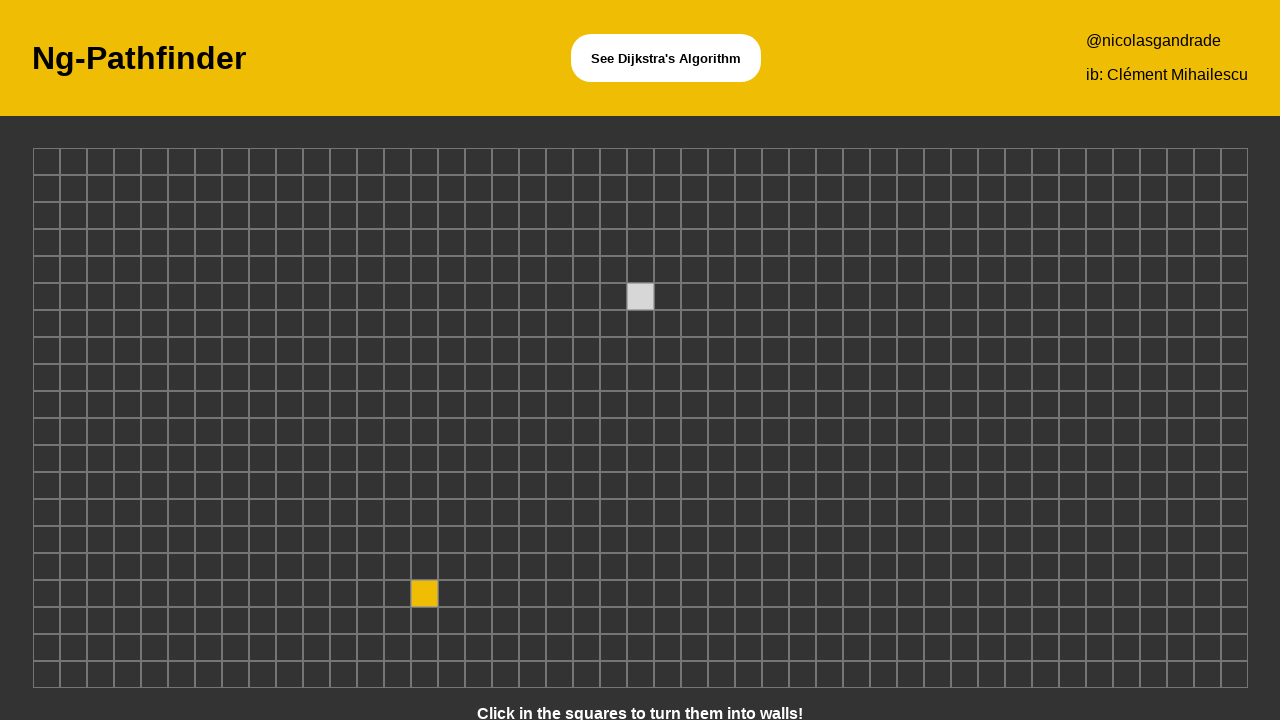

Clicked grid cell at position (37, 7) to create obstacle at (1018, 324) on xpath=/html/body/app-root/app-board/div/div[7]/div[37]/app-node/div
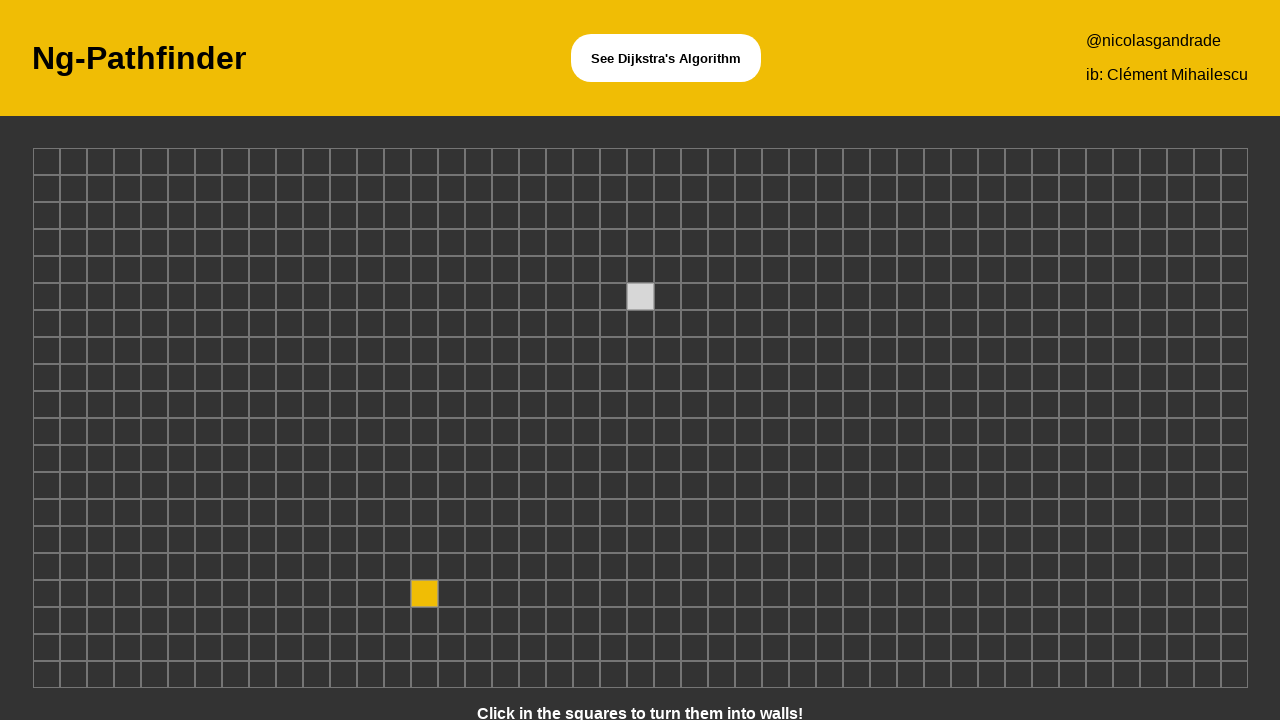

Clicked grid cell at position (34, 4) to create obstacle at (937, 242) on xpath=/html/body/app-root/app-board/div/div[4]/div[34]/app-node/div
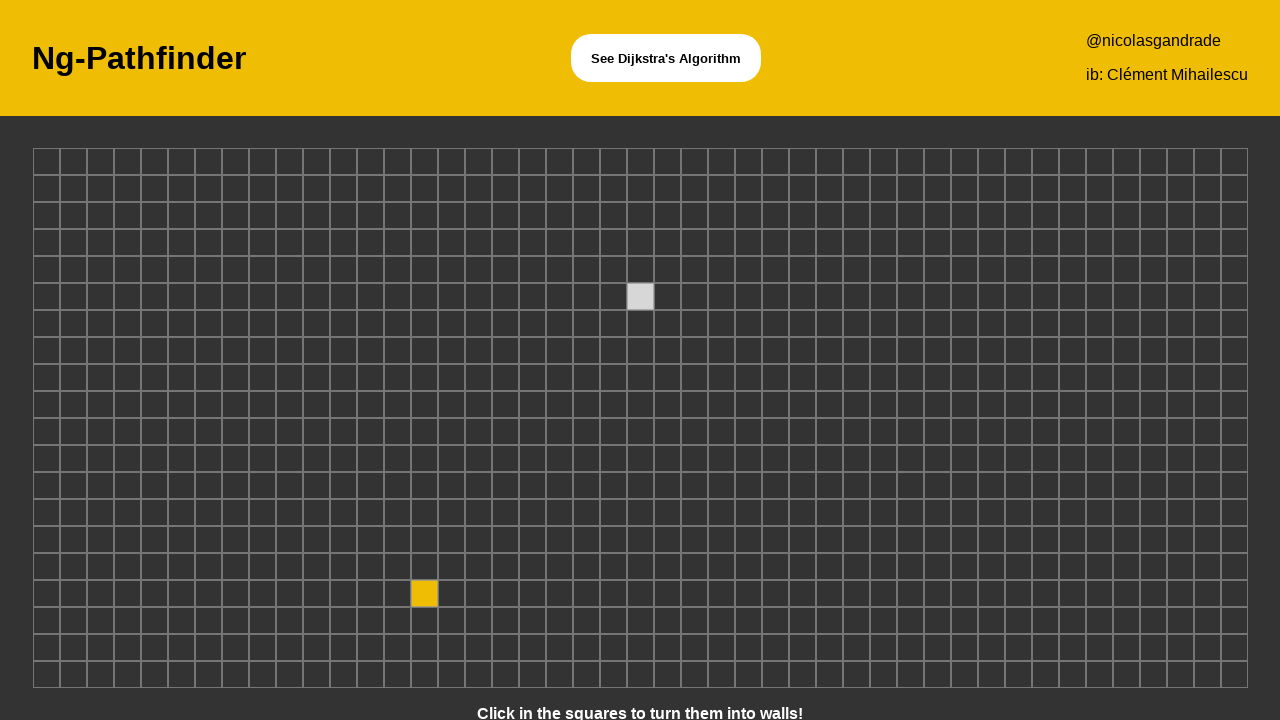

Clicked Play button to start pathfinding algorithm at (666, 58) on xpath=/html/body/app-root/app-header/div/button
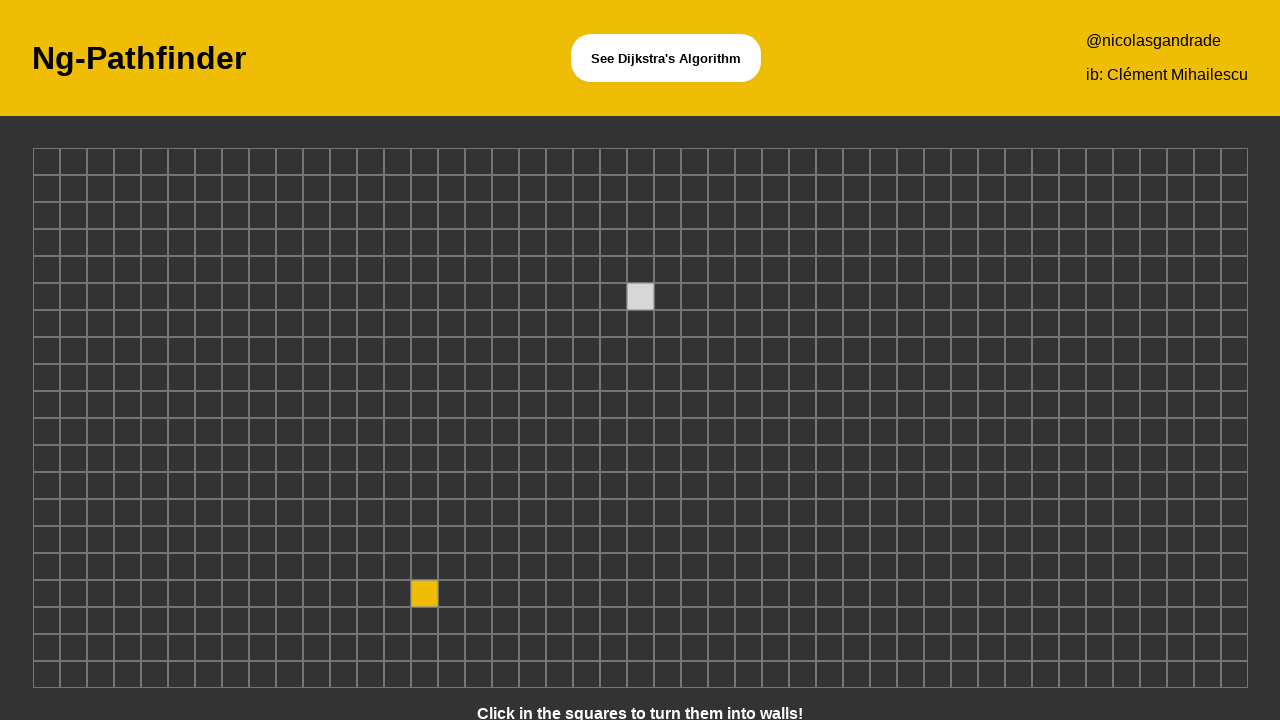

Waited 15 seconds for pathfinding algorithm to complete
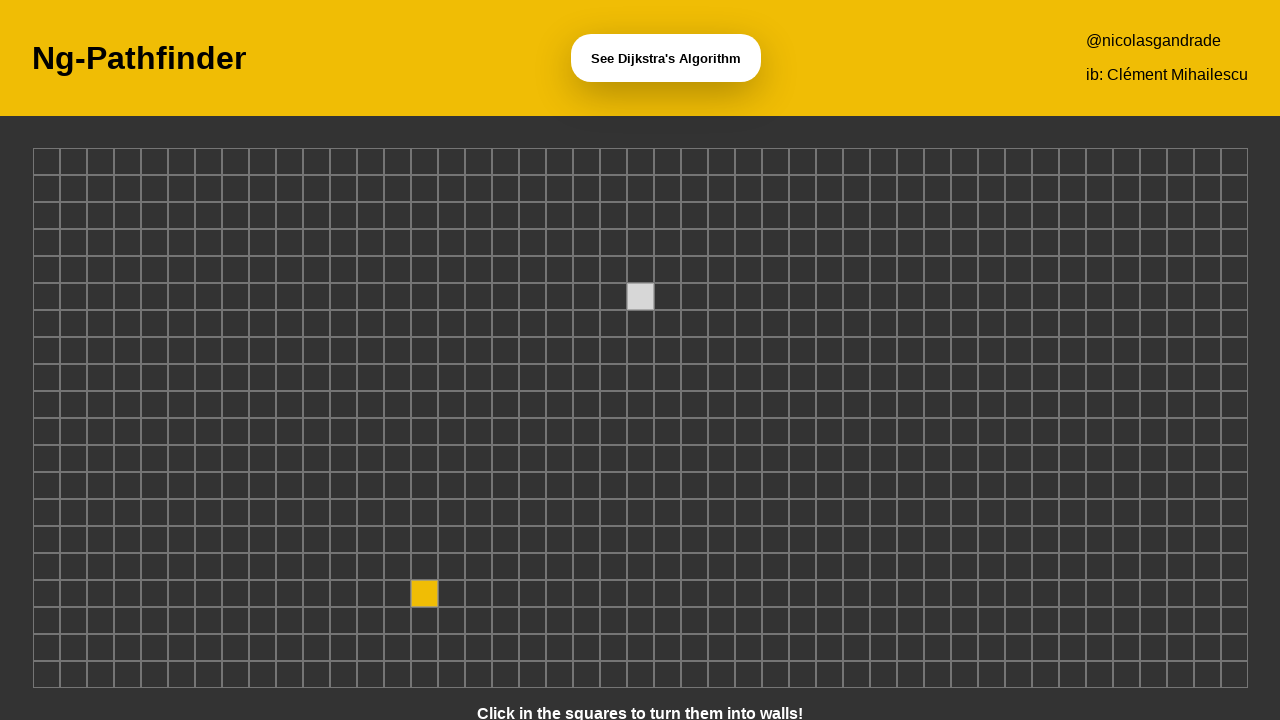

Clicked Play button again to reset or stop at (666, 58) on xpath=/html/body/app-root/app-header/div/button
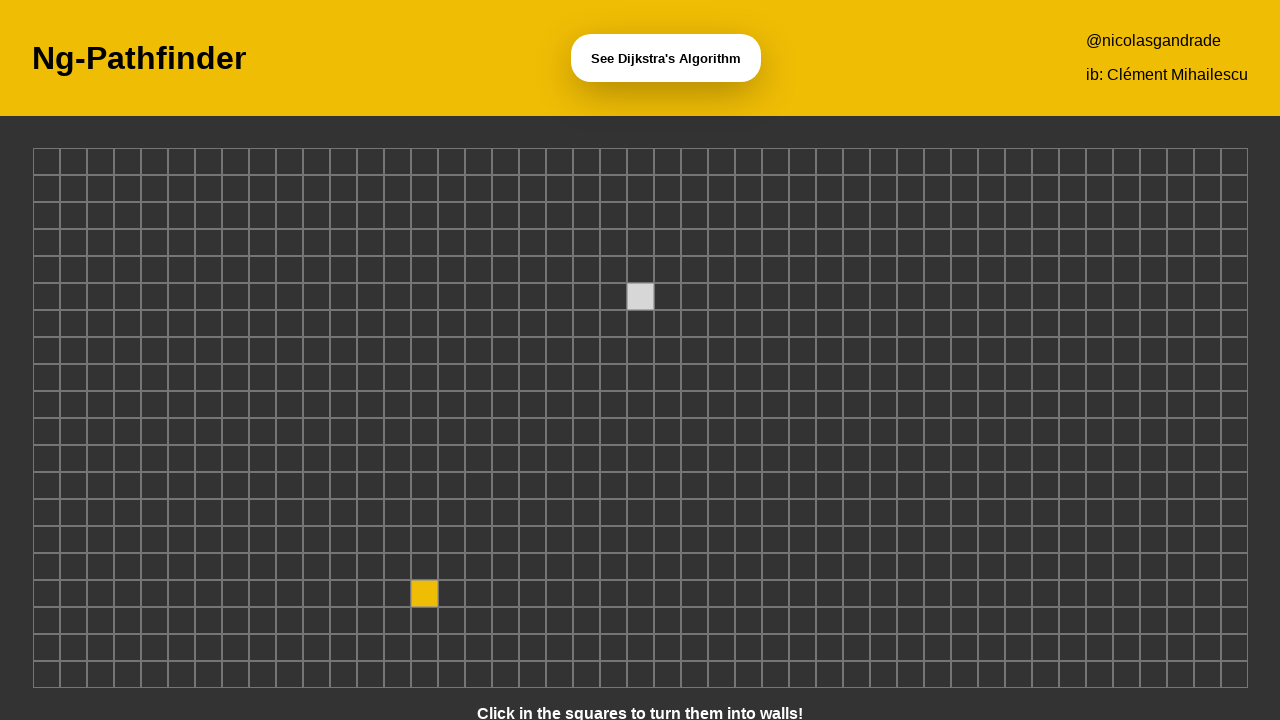

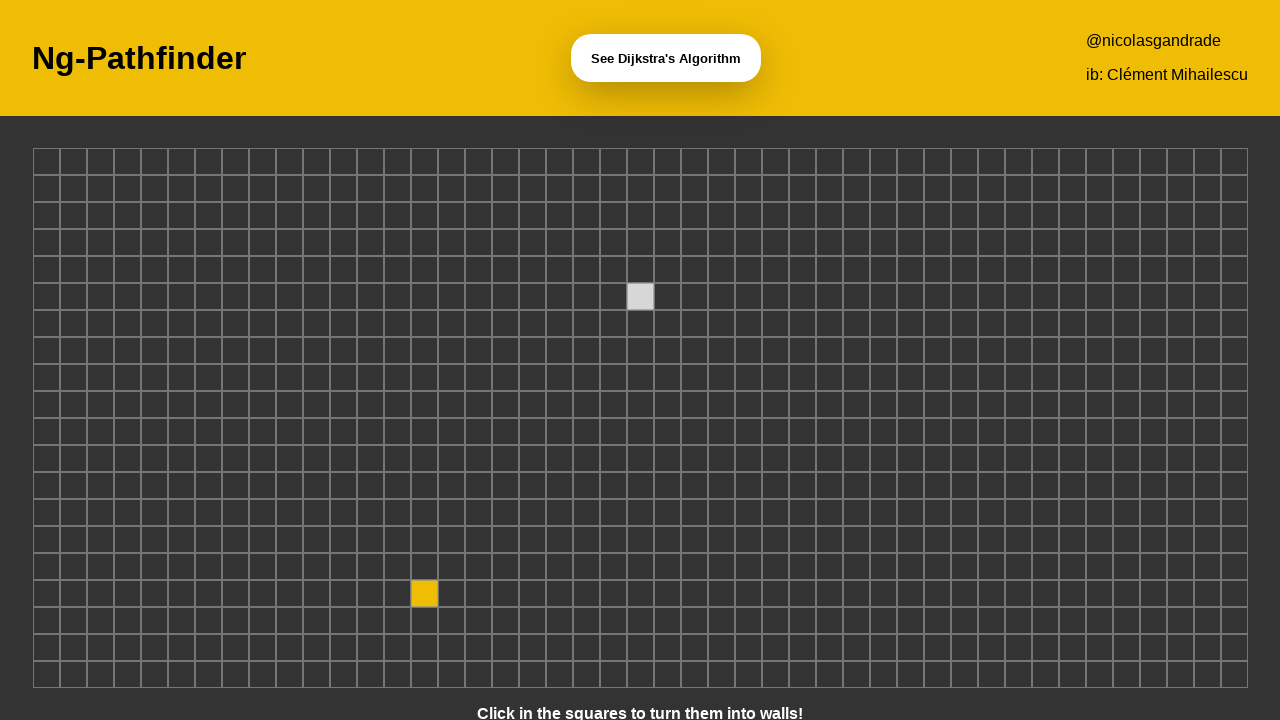